Automates playing the 0hh1 puzzle game by starting a new 12x12 game, reading the puzzle grid state, and clicking tiles to interact with the puzzle.

Starting URL: https://0hh1.com/

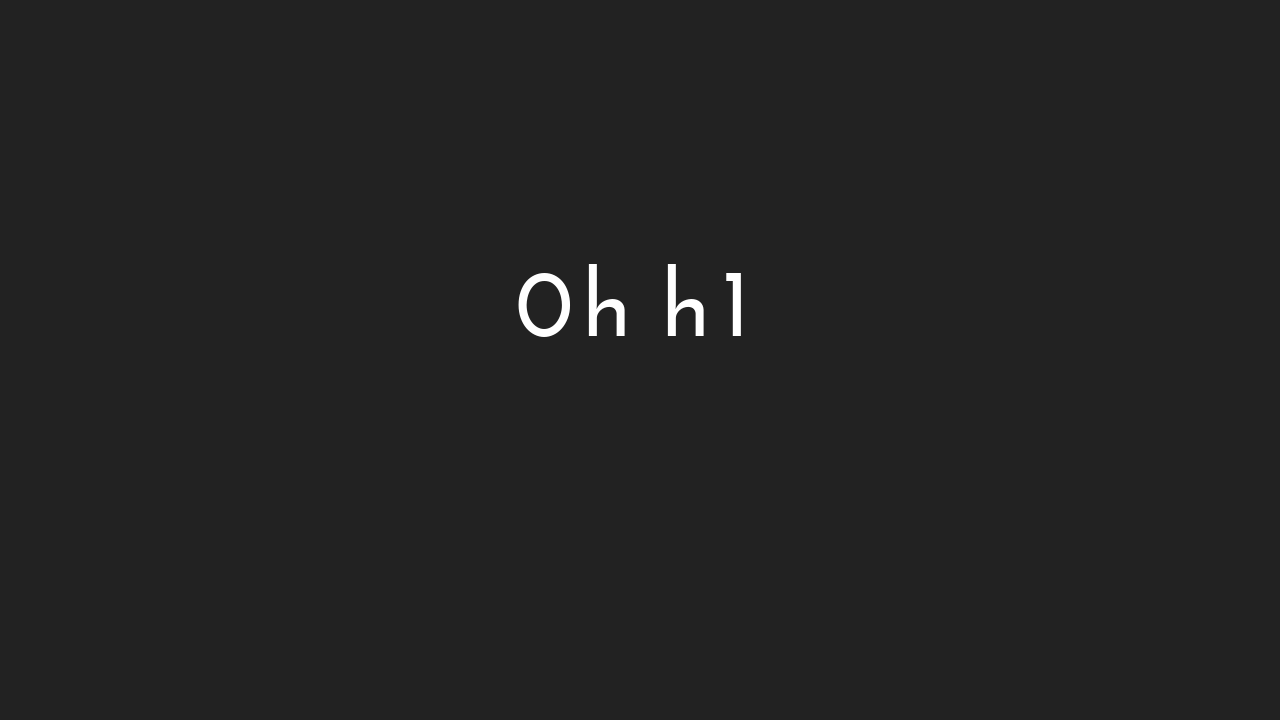

Started a new 12x12 game using JavaScript
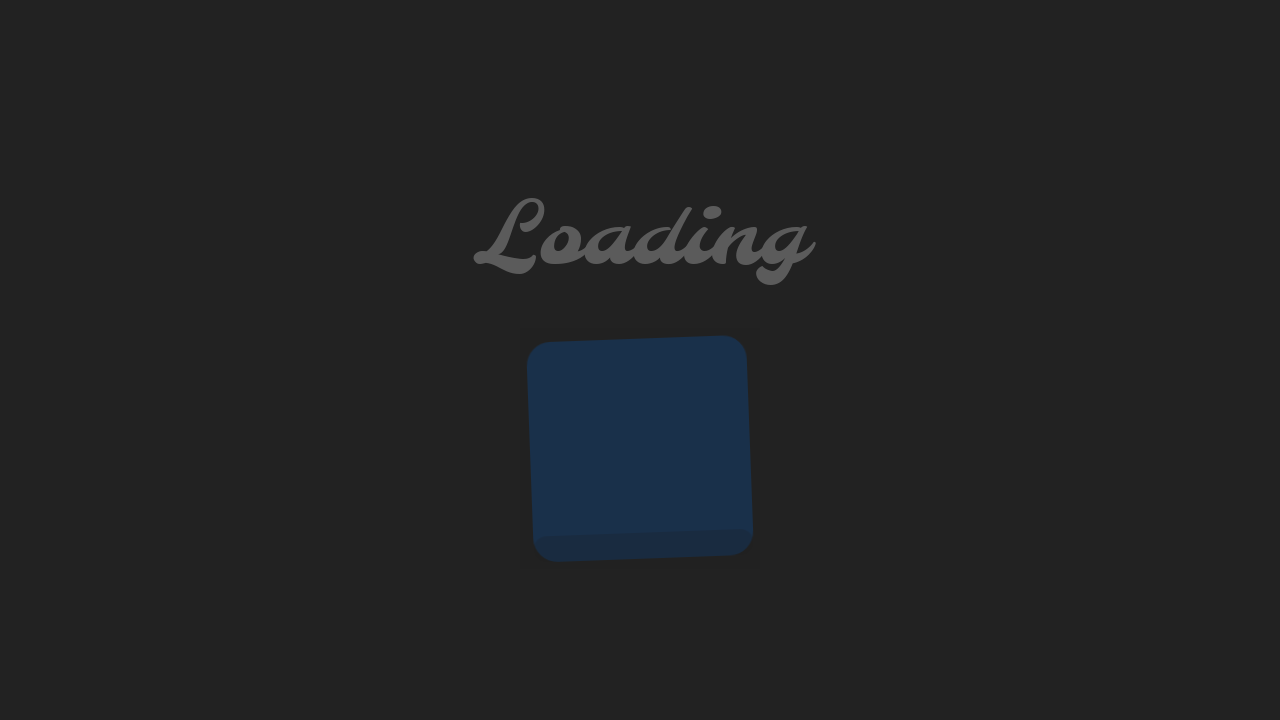

Waited for game grid to load
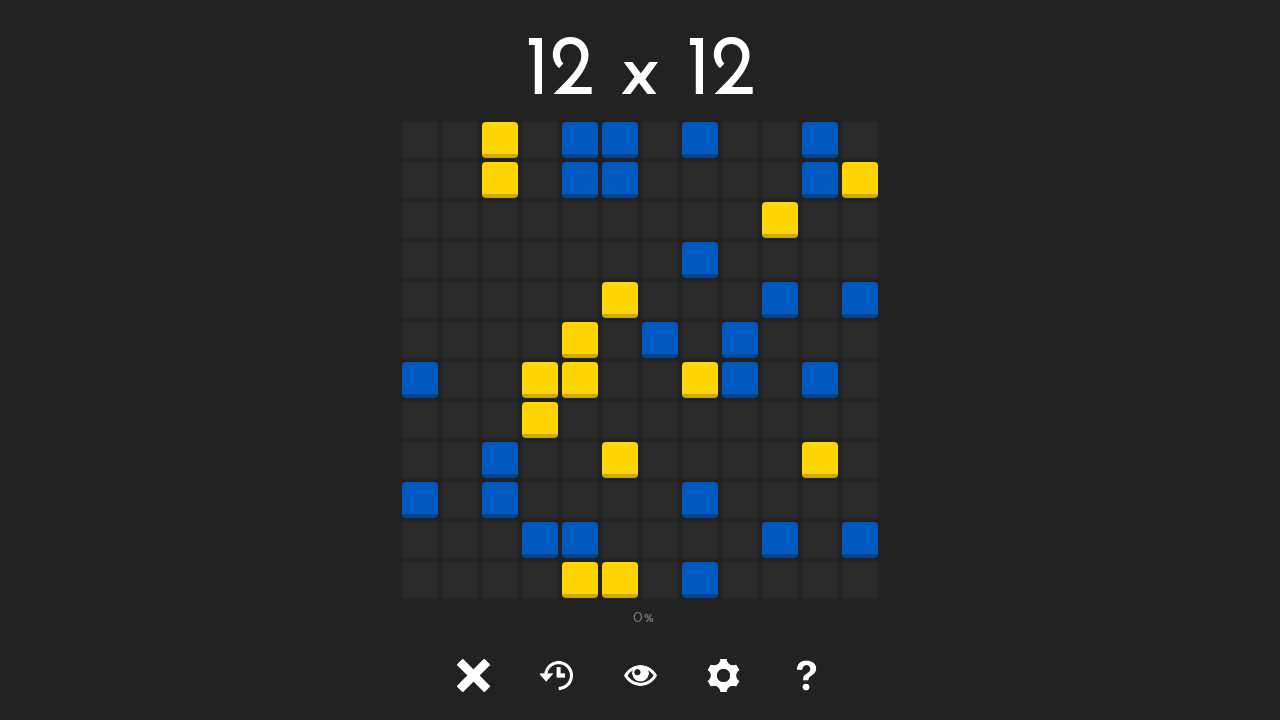

Tile at position (0, 0) is visible
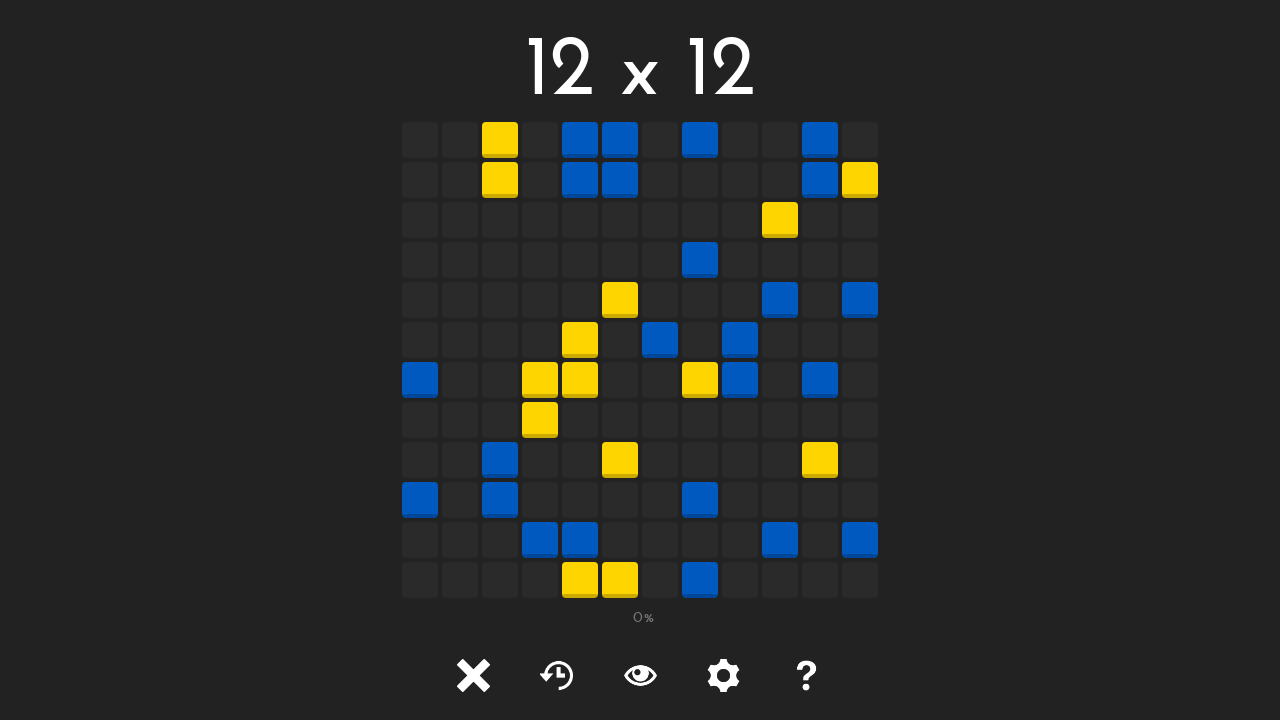

Retrieved class attribute for tile at (0, 0): tile tile-
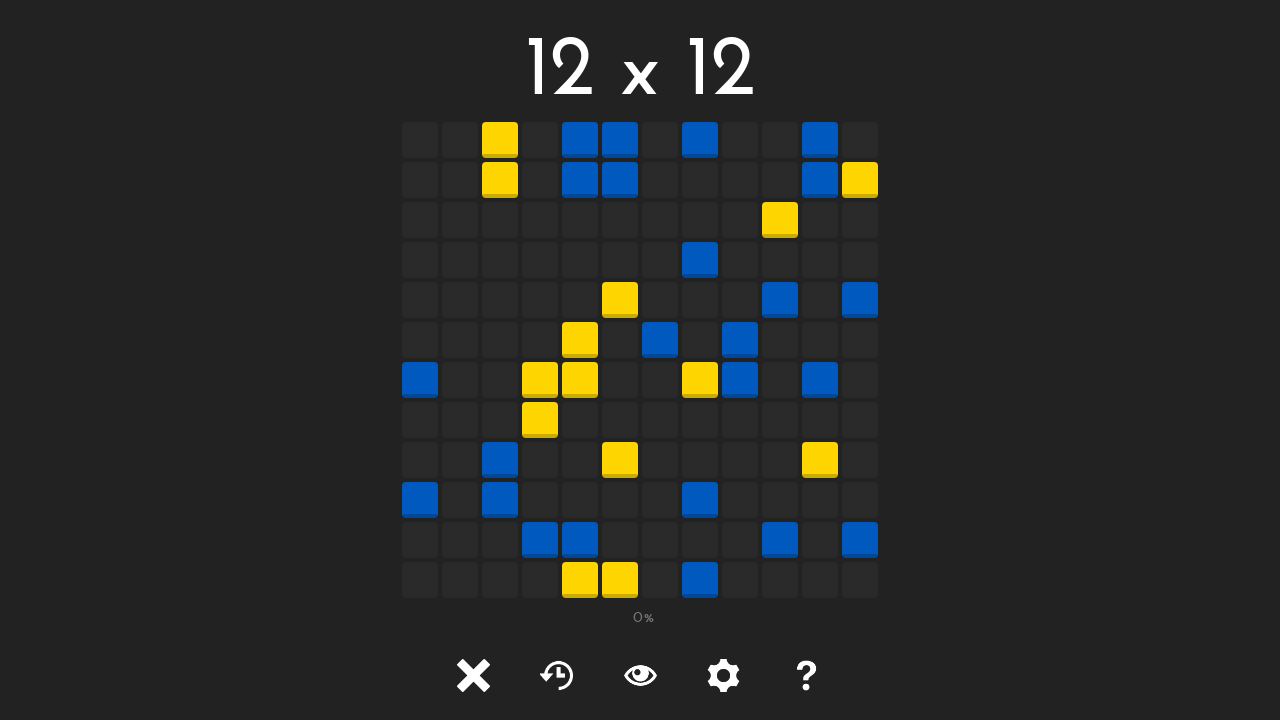

Clicked unlocked tile at position (0, 0) at (420, 140) on #tile-0-0
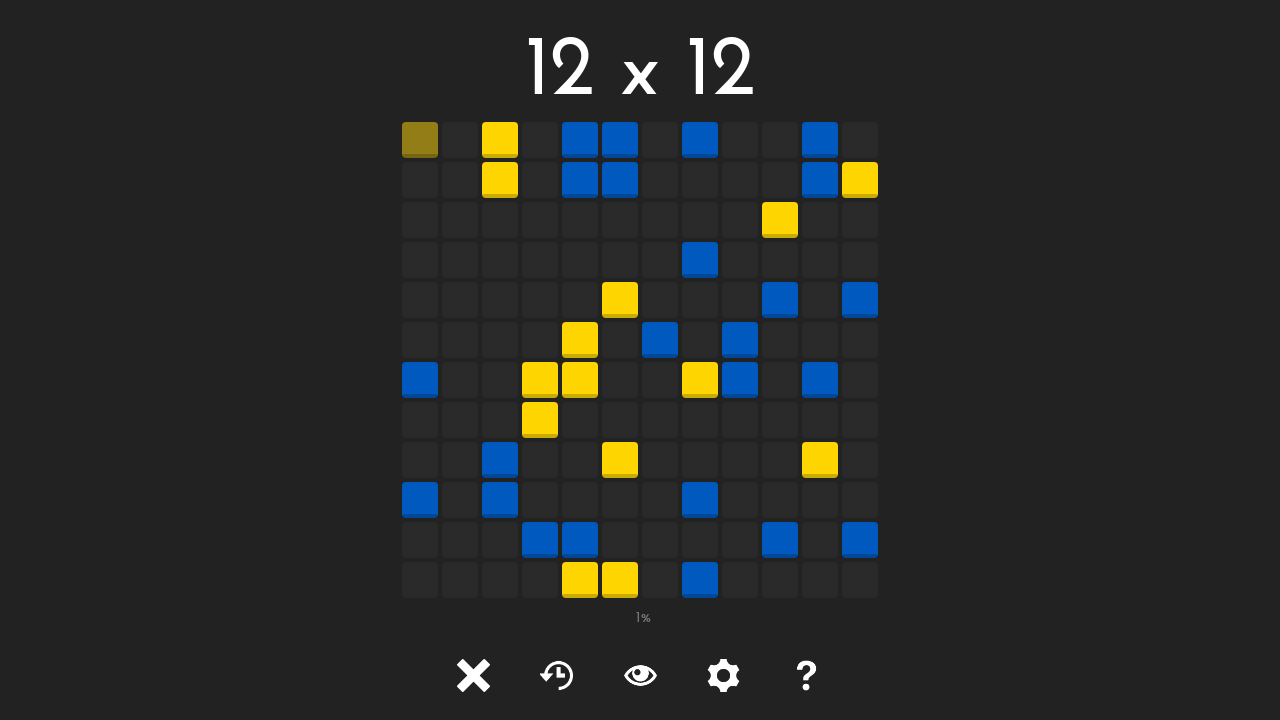

Waited 50ms after clicking tile at (0, 0)
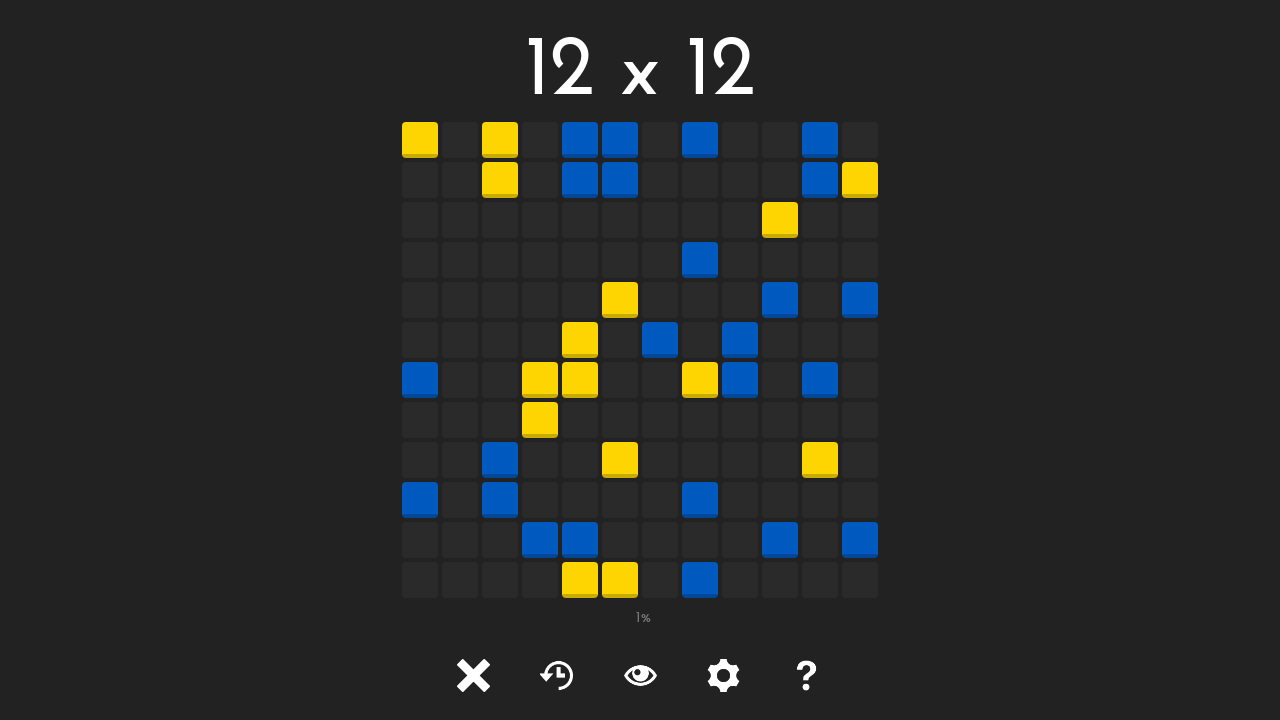

Tile at position (0, 1) is visible
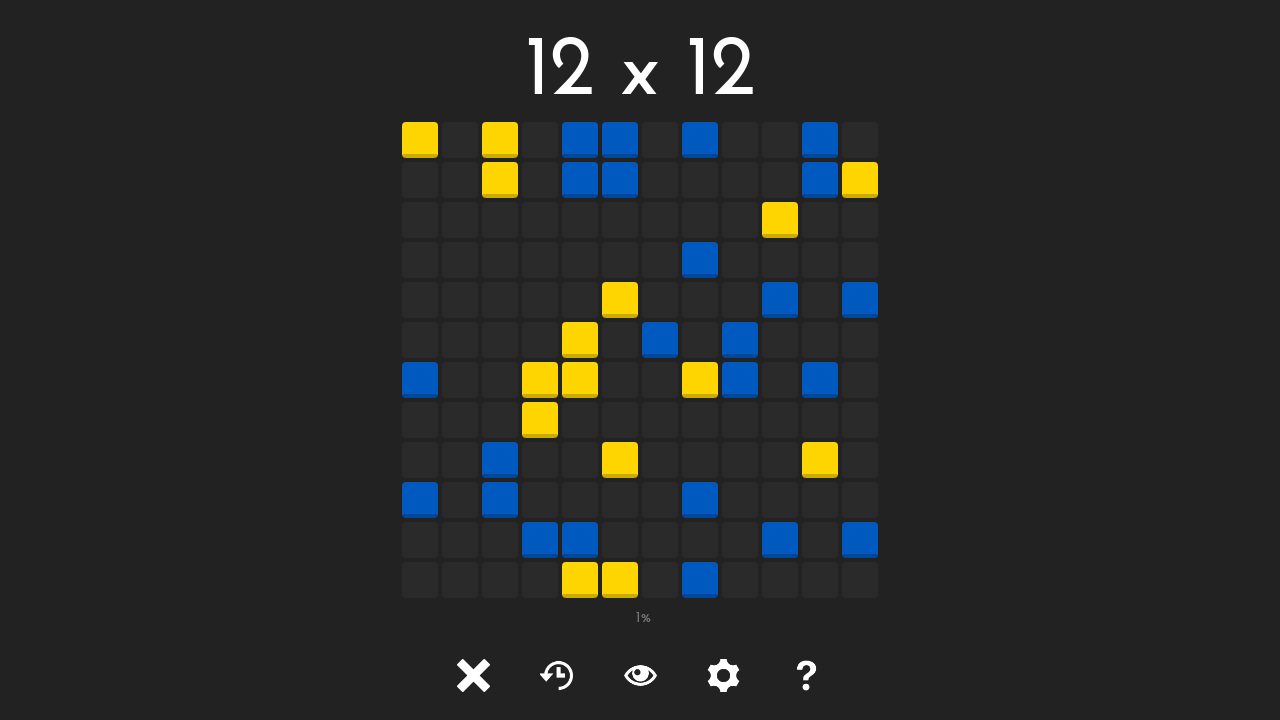

Retrieved class attribute for tile at (0, 1): tile tile-
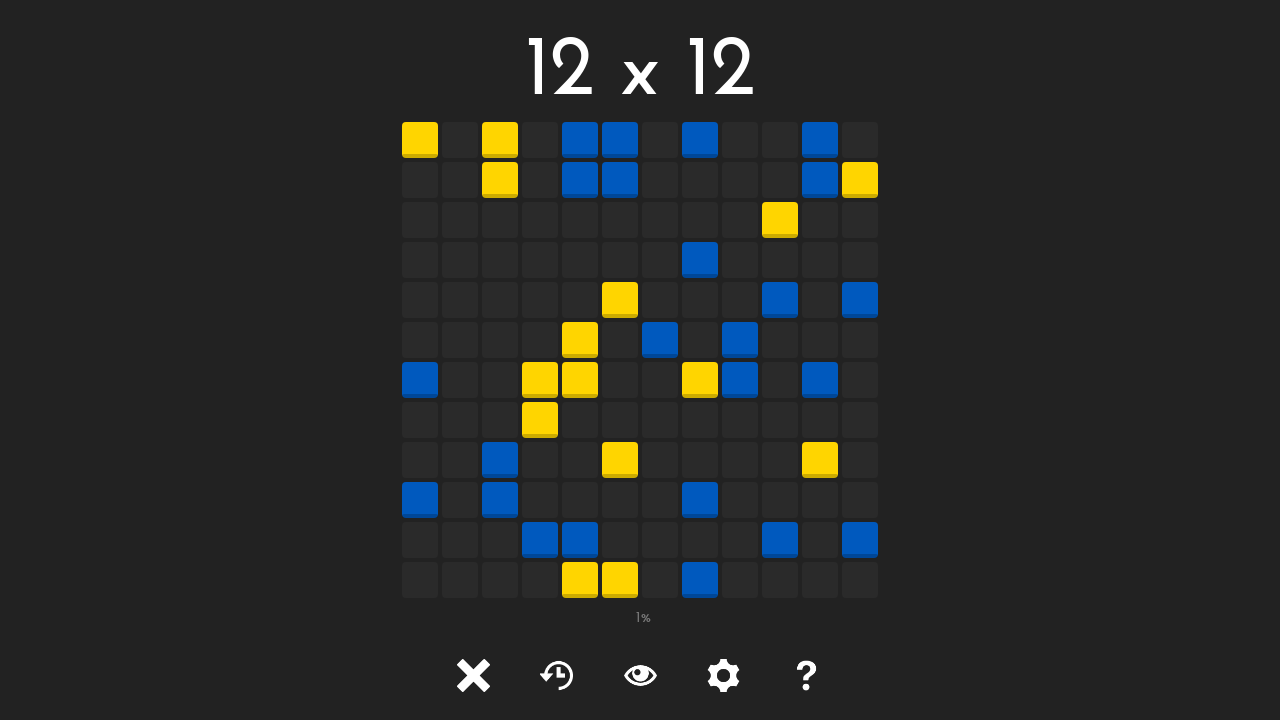

Clicked unlocked tile at position (0, 1) at (420, 180) on #tile-0-1
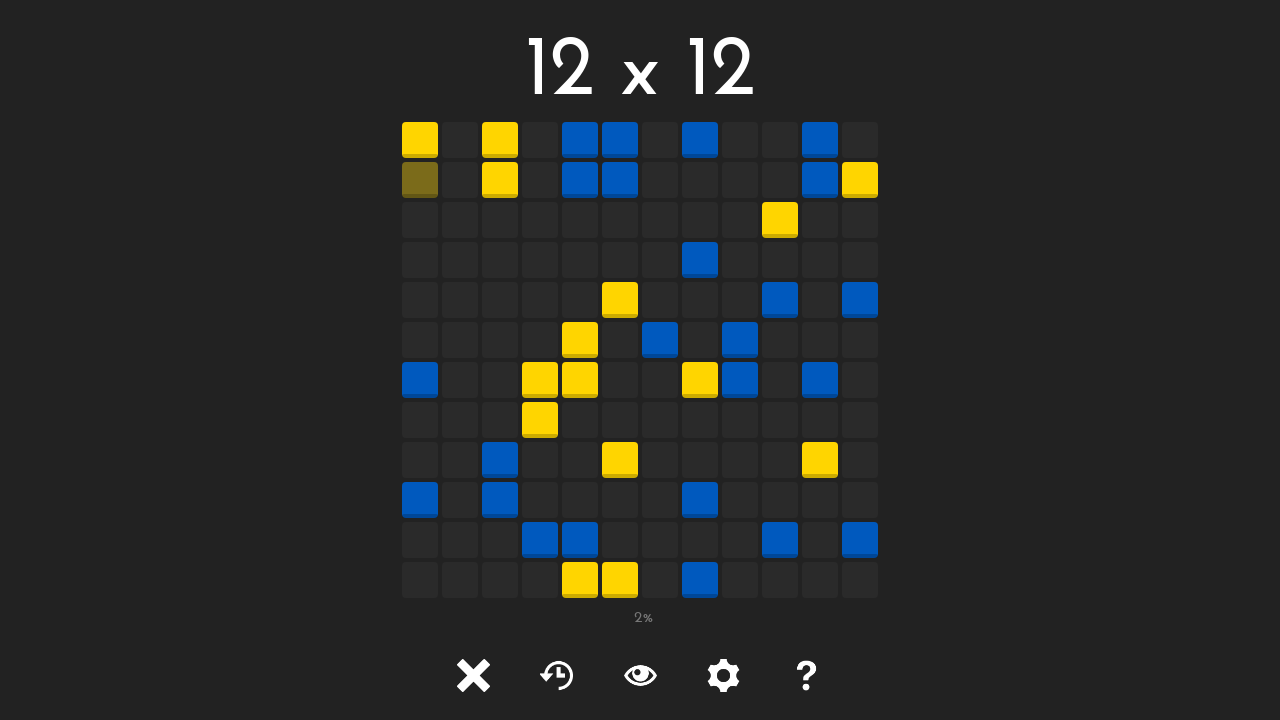

Waited 50ms after clicking tile at (0, 1)
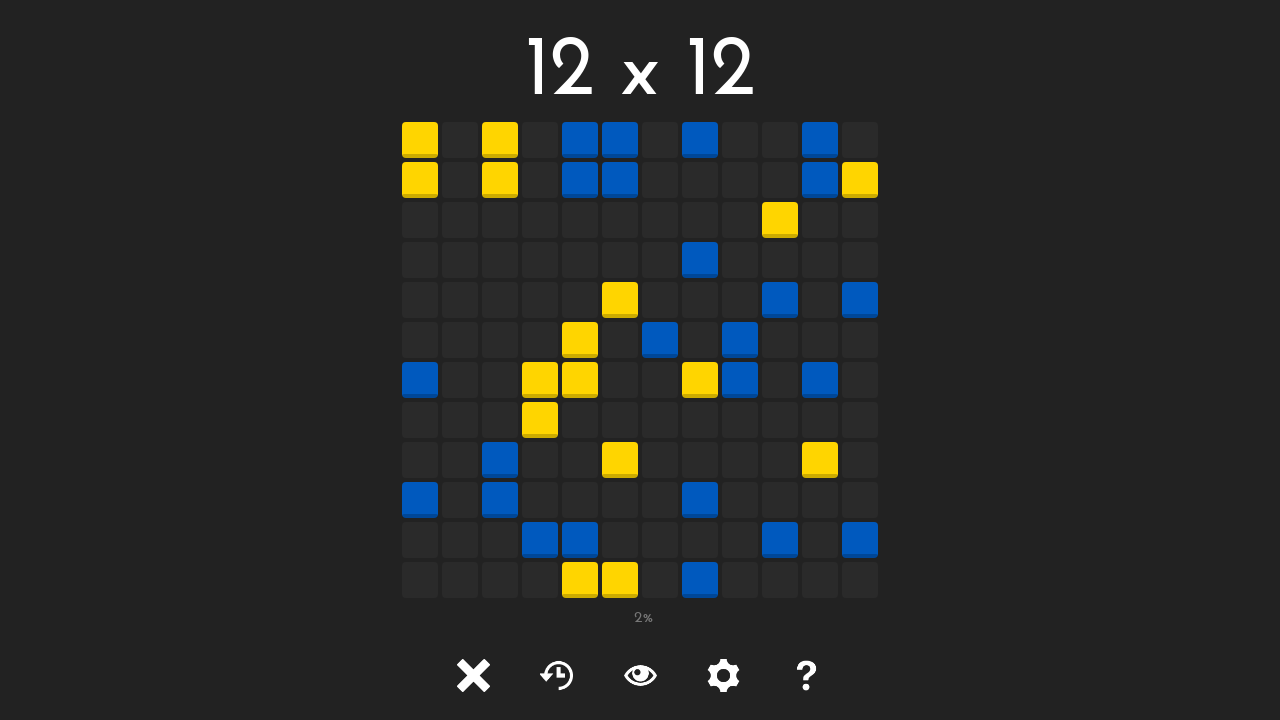

Tile at position (0, 2) is visible
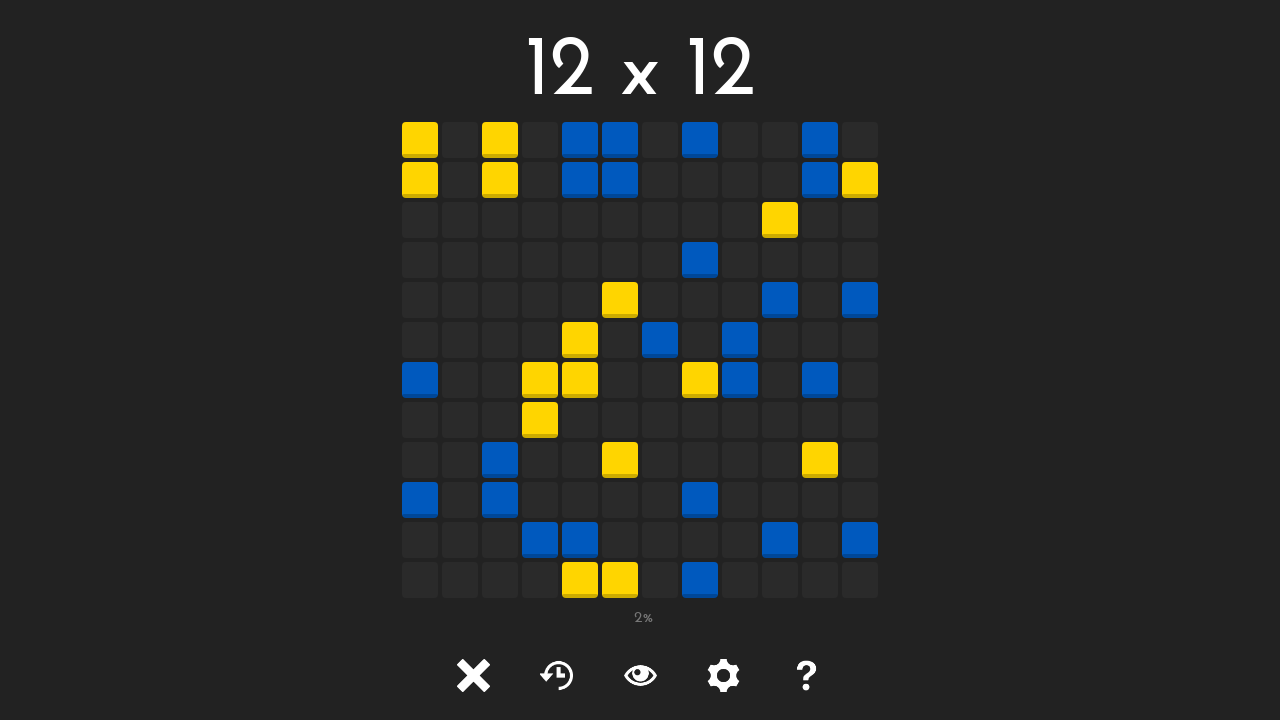

Retrieved class attribute for tile at (0, 2): tile tile-
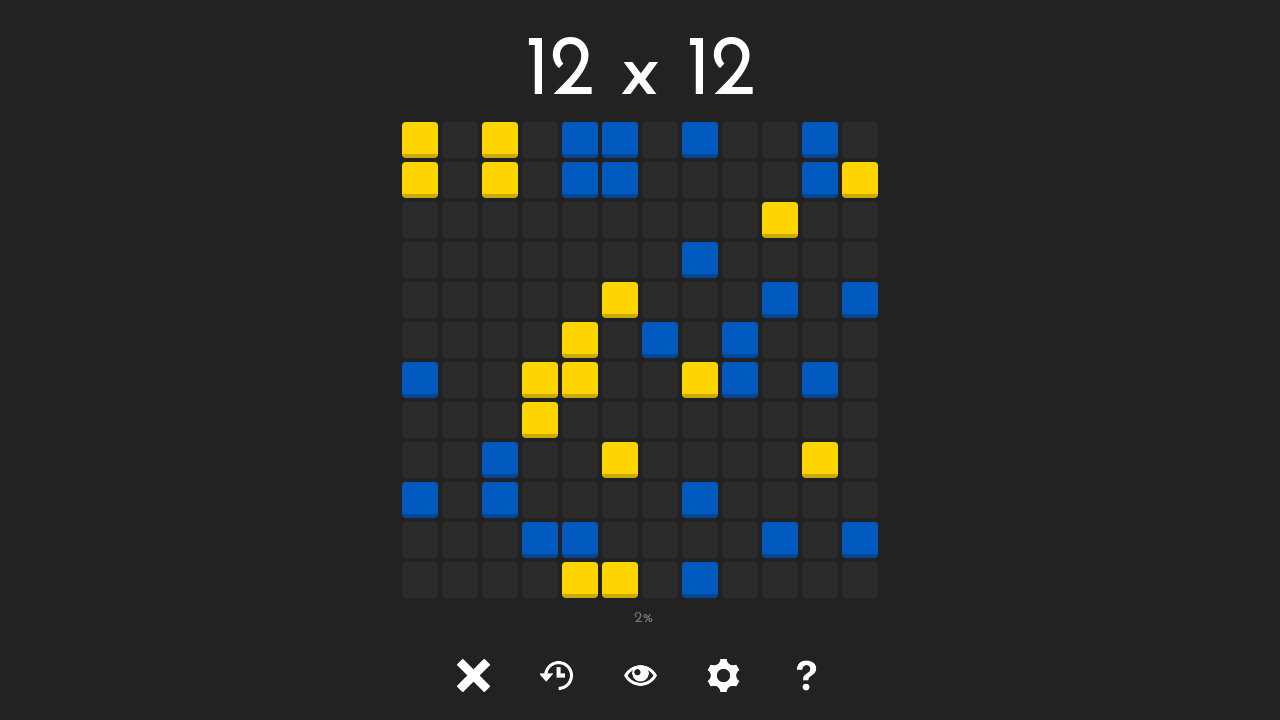

Clicked unlocked tile at position (0, 2) at (420, 220) on #tile-0-2
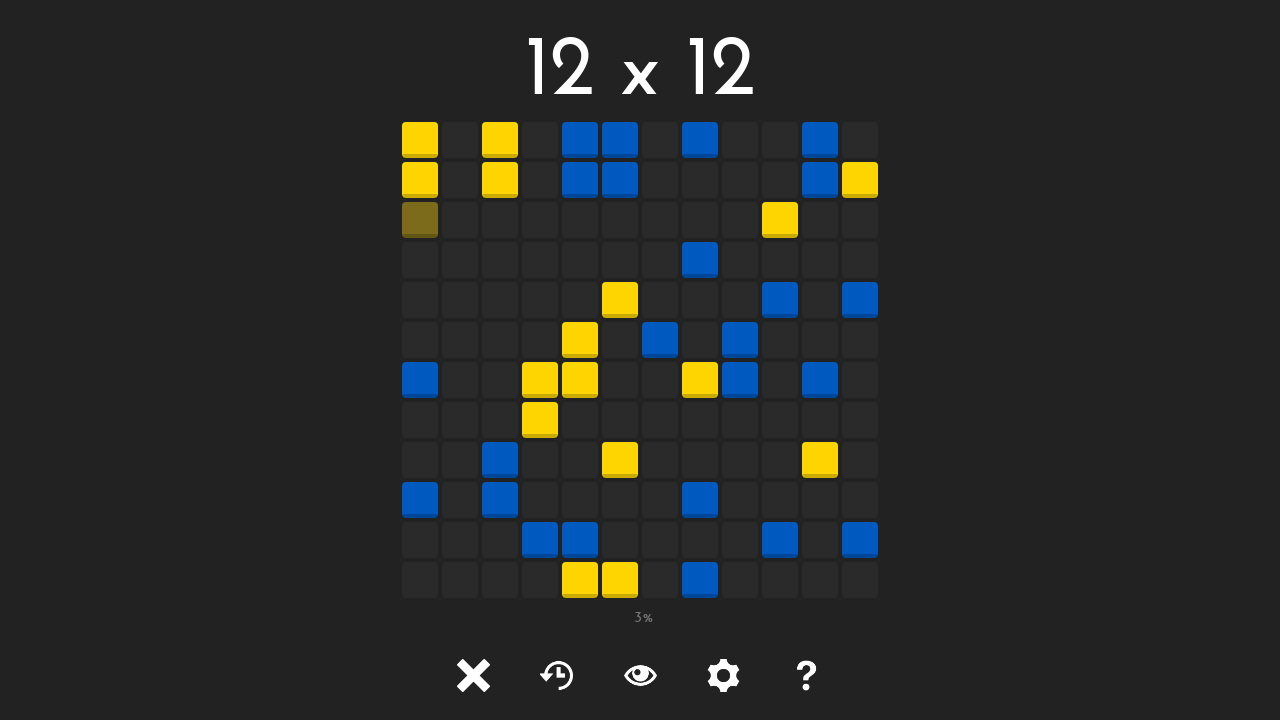

Waited 50ms after clicking tile at (0, 2)
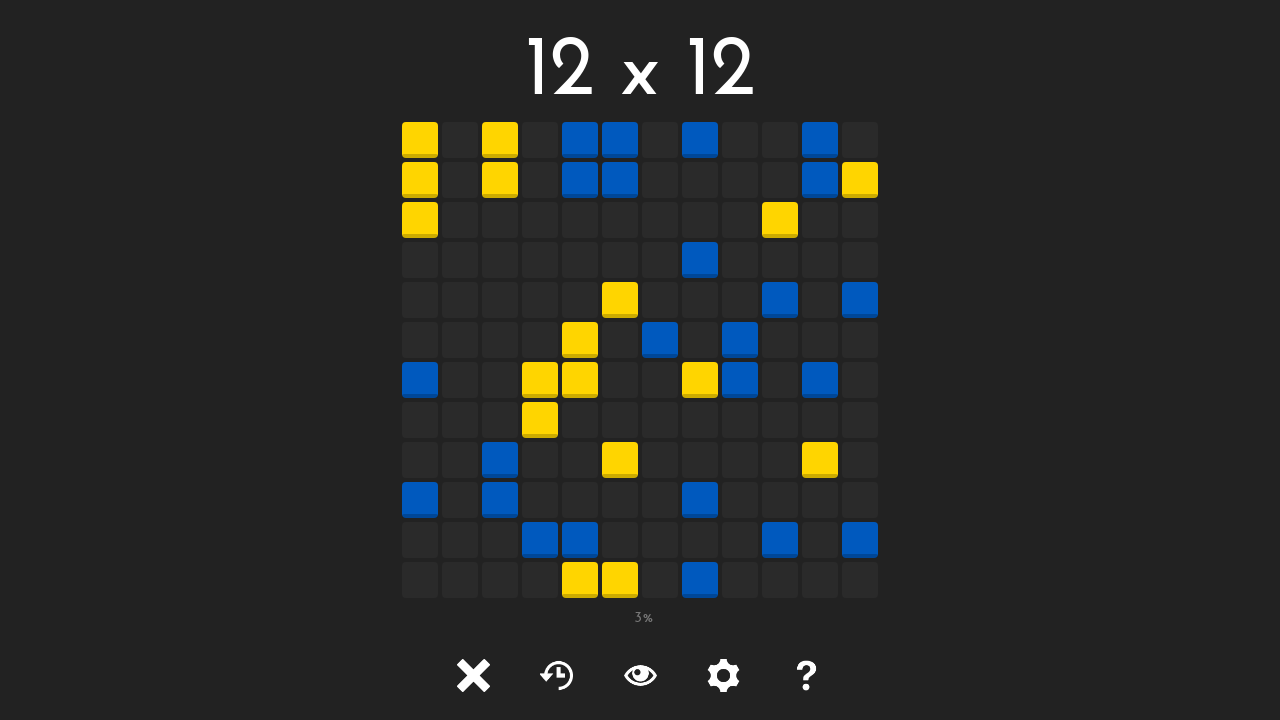

Tile at position (0, 3) is visible
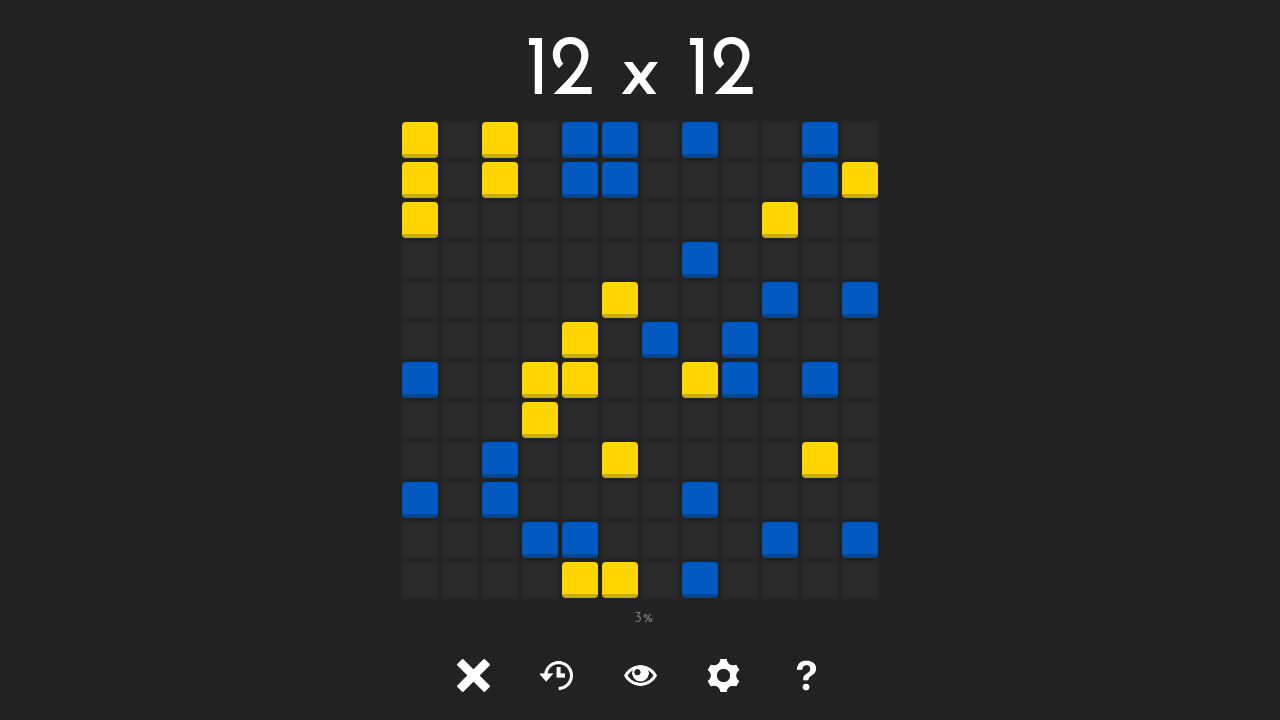

Retrieved class attribute for tile at (0, 3): tile tile-
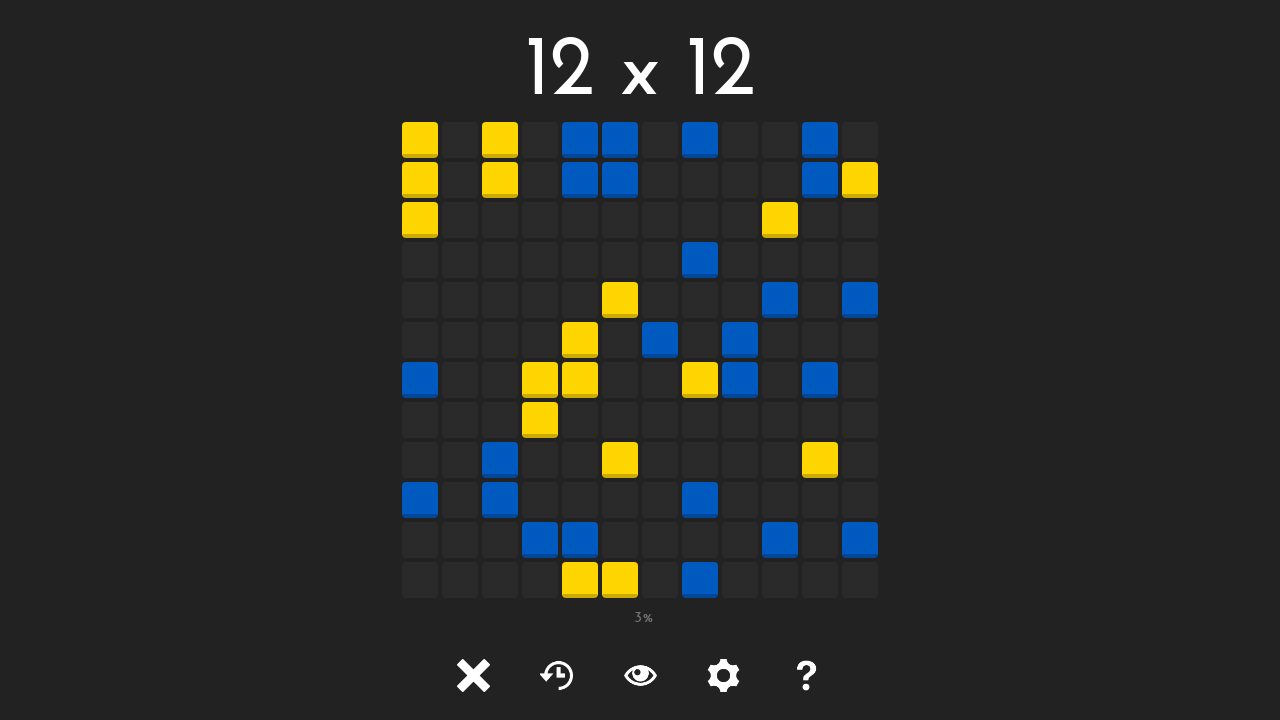

Clicked unlocked tile at position (0, 3) at (420, 260) on #tile-0-3
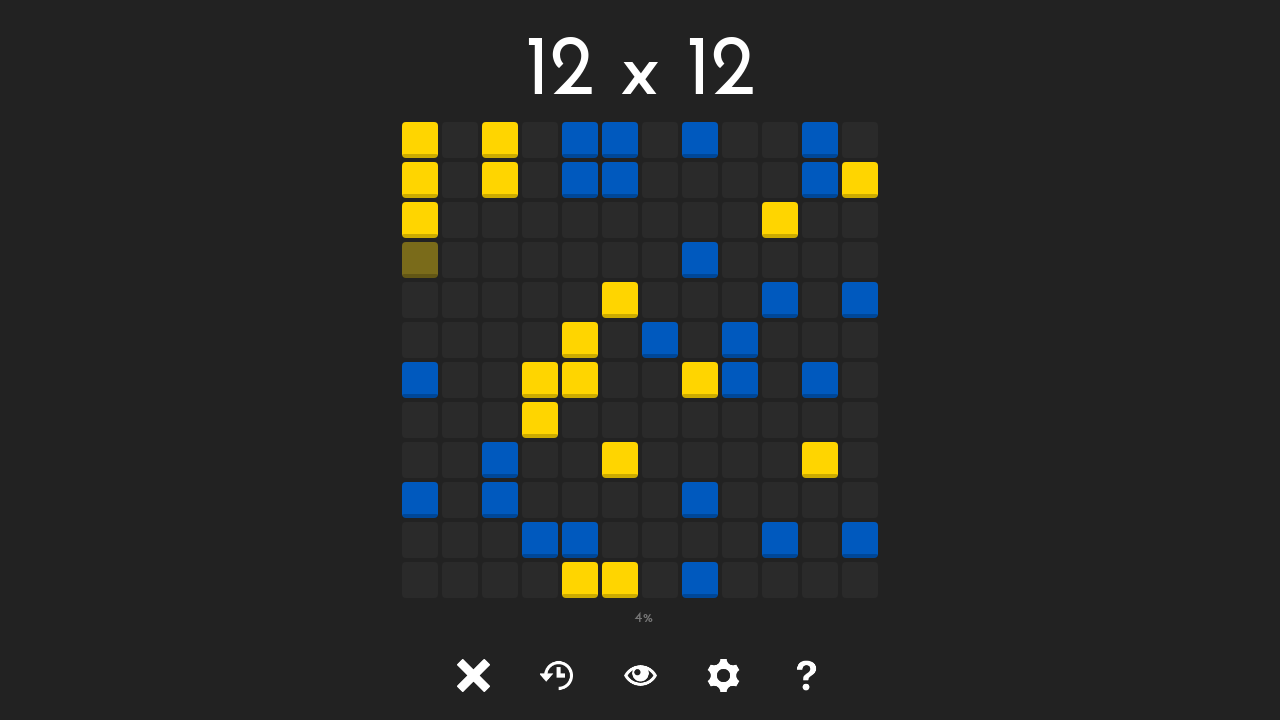

Waited 50ms after clicking tile at (0, 3)
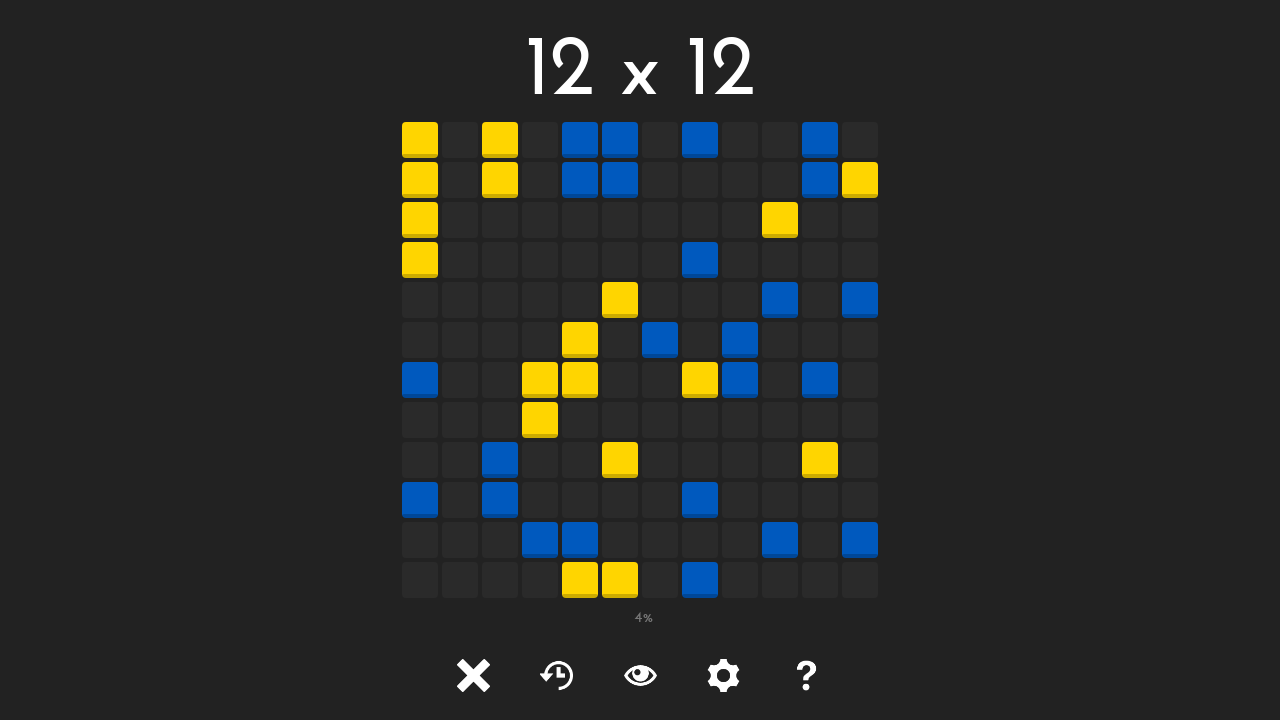

Tile at position (0, 4) is visible
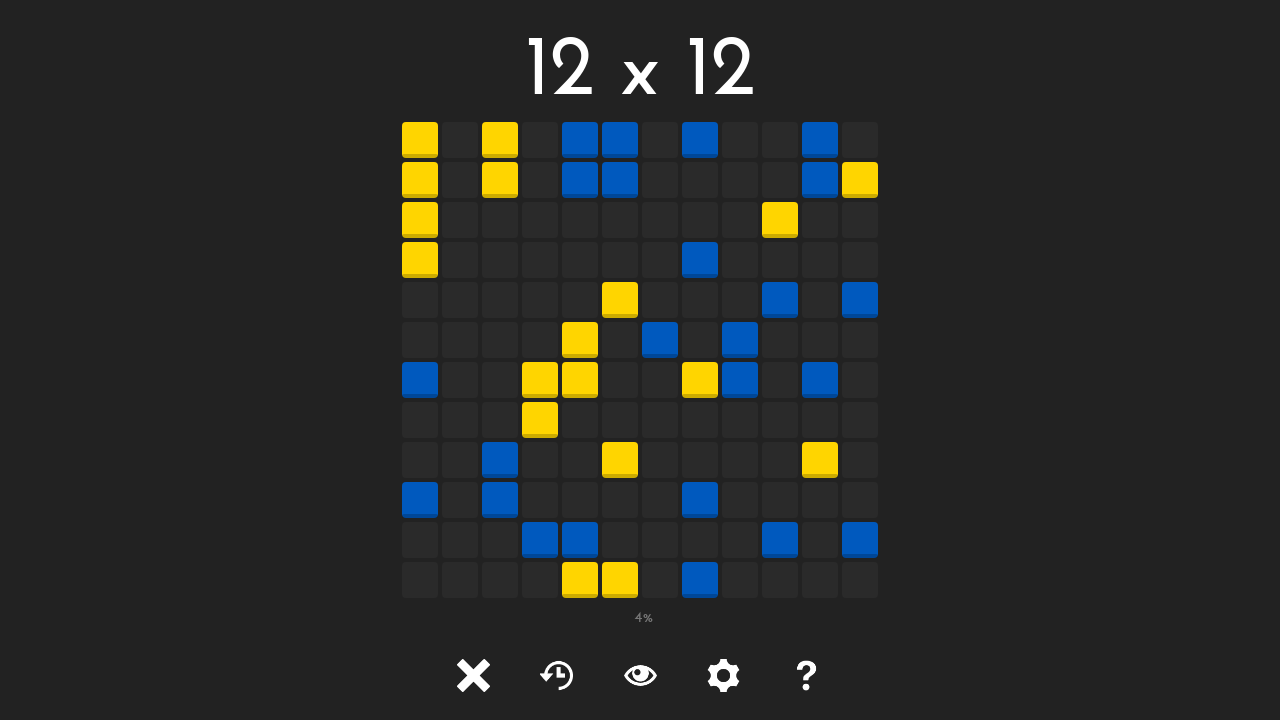

Retrieved class attribute for tile at (0, 4): tile tile-
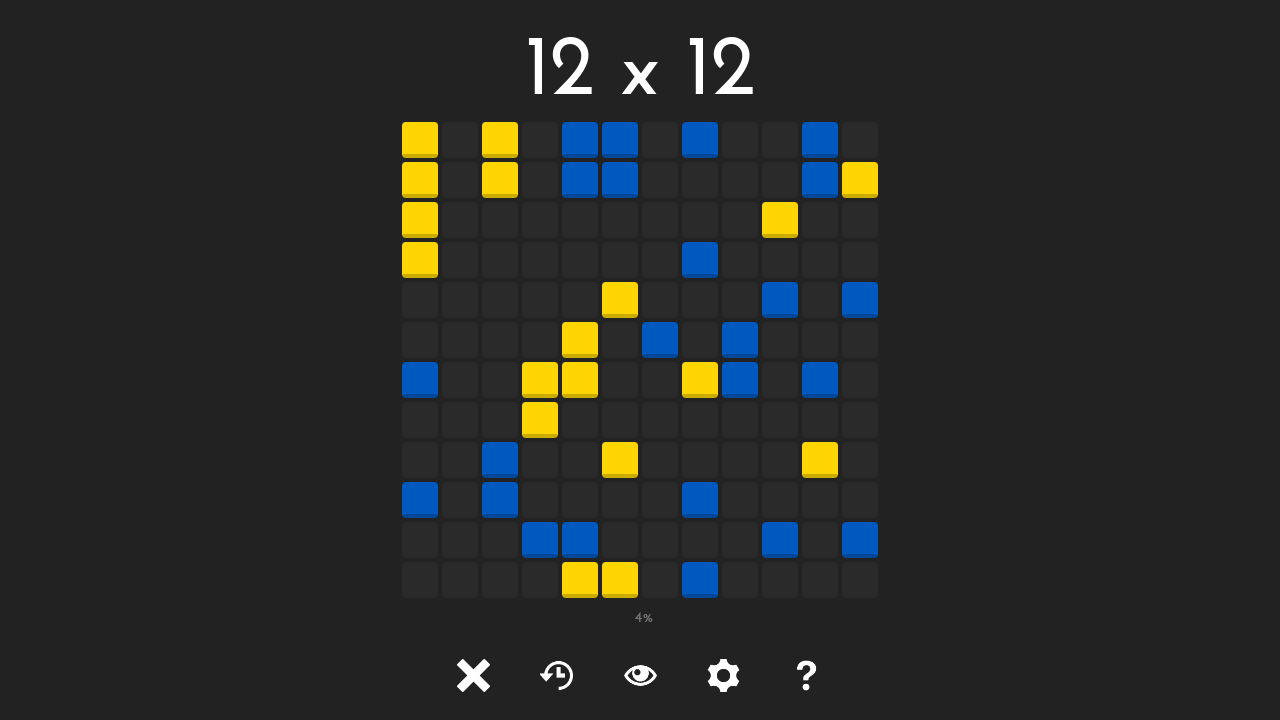

Clicked unlocked tile at position (0, 4) at (420, 300) on #tile-0-4
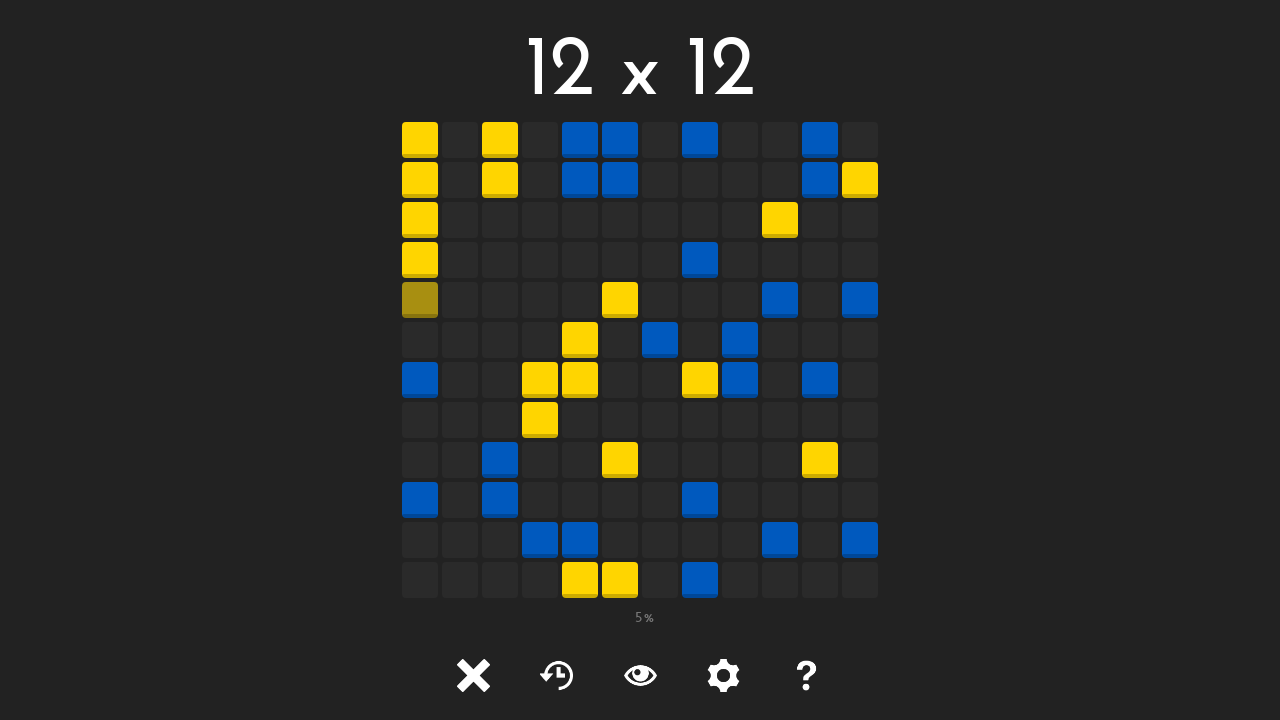

Waited 50ms after clicking tile at (0, 4)
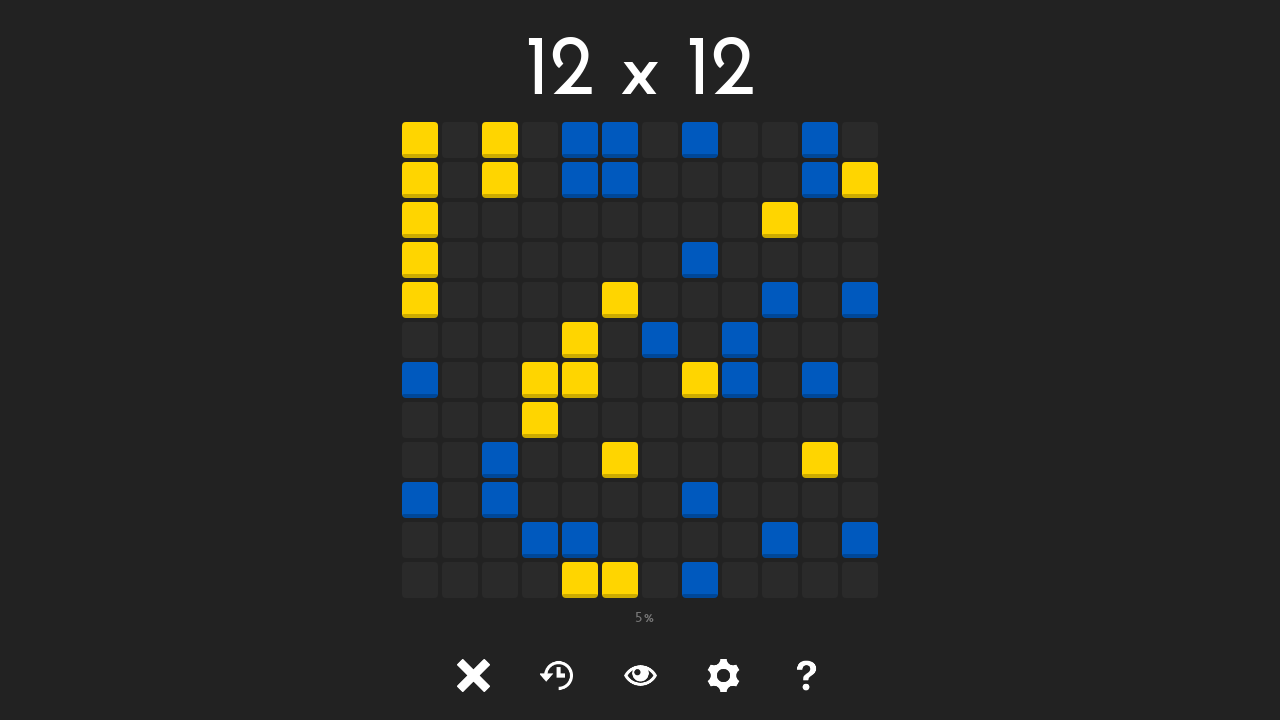

Tile at position (0, 5) is visible
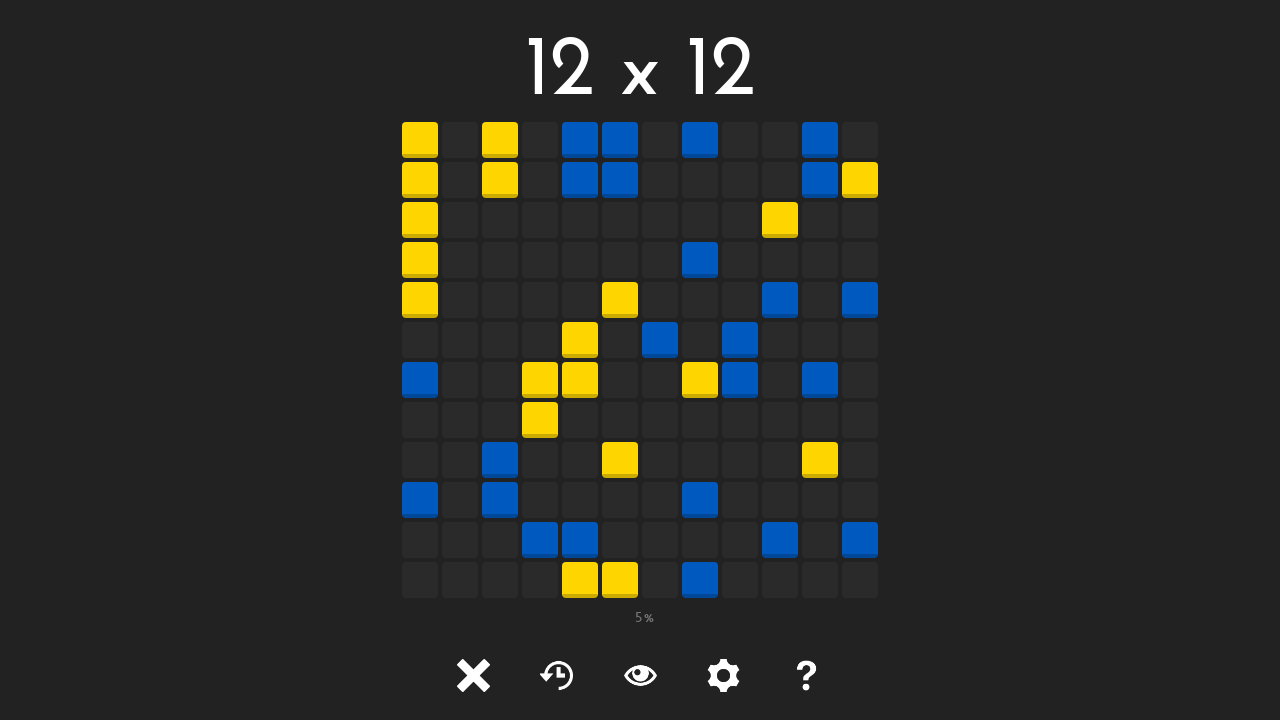

Retrieved class attribute for tile at (0, 5): tile tile-
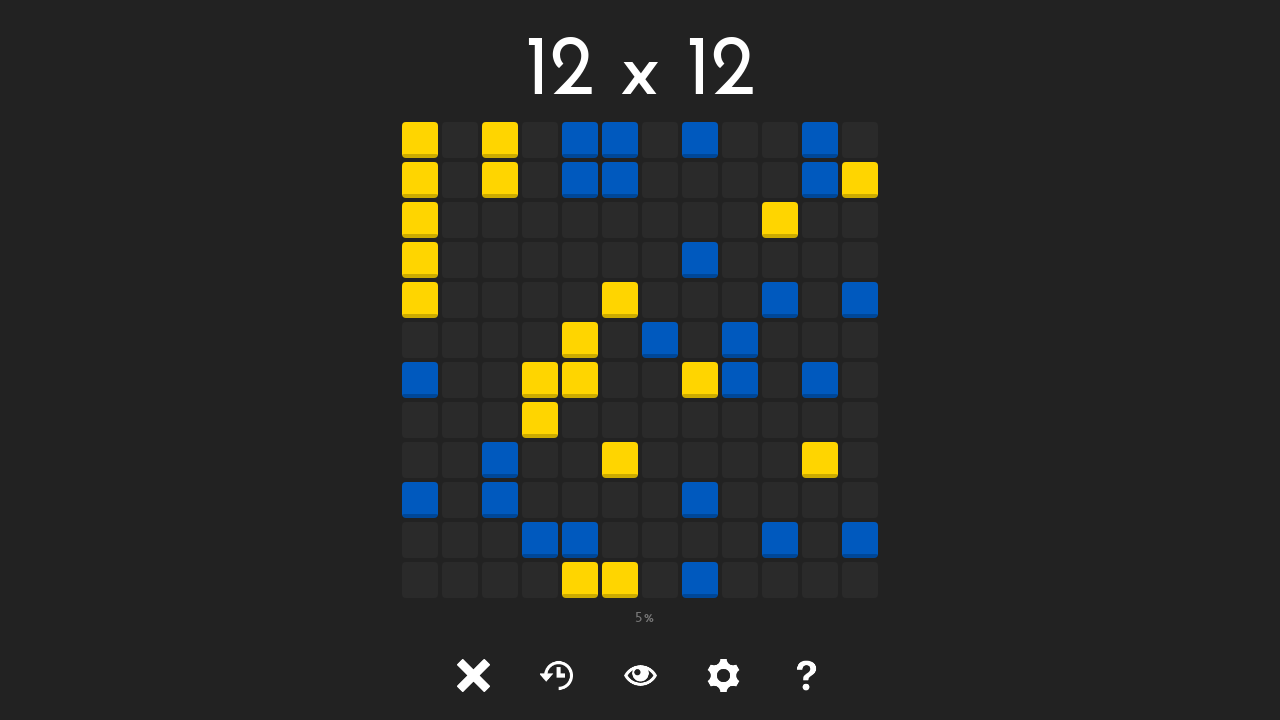

Clicked unlocked tile at position (0, 5) at (420, 340) on #tile-0-5
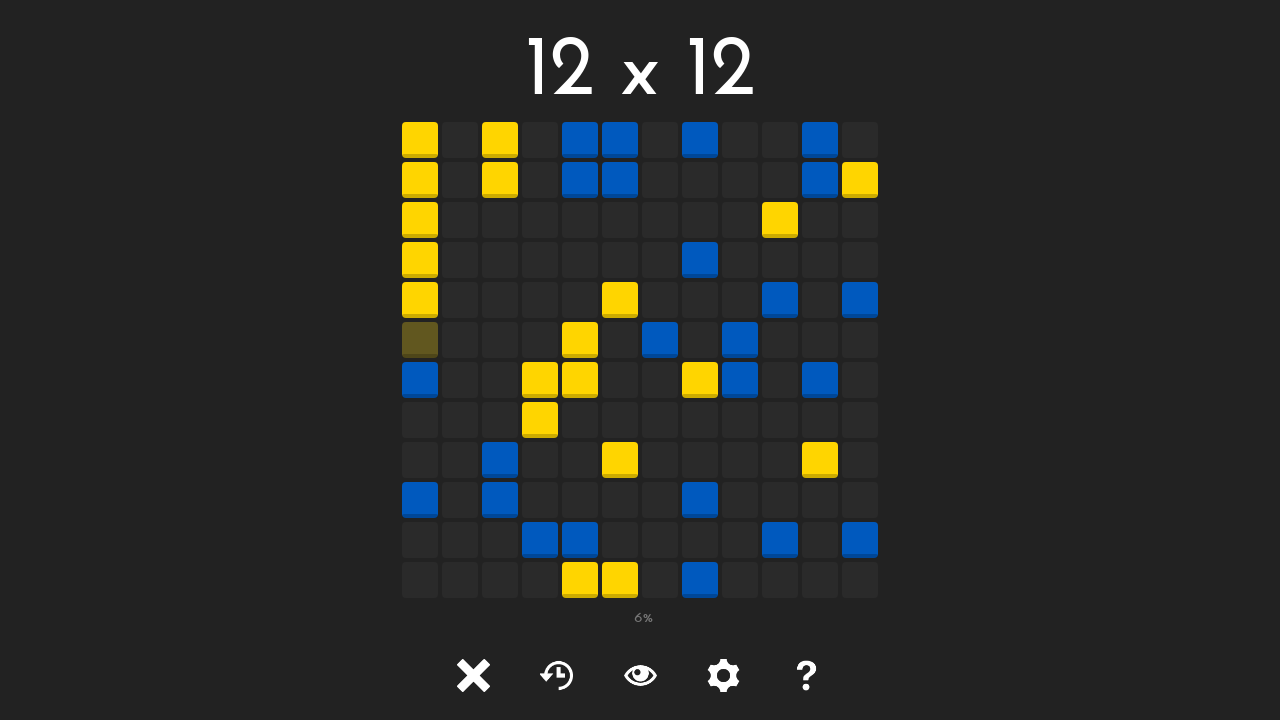

Waited 50ms after clicking tile at (0, 5)
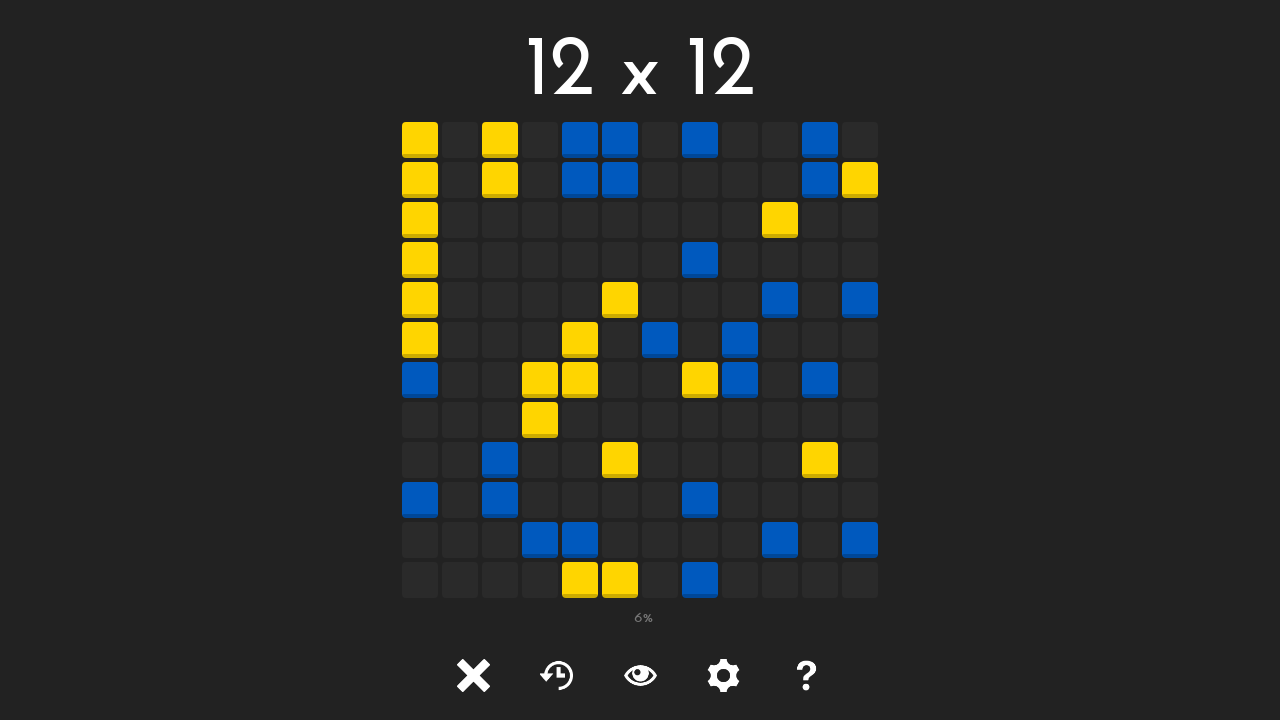

Tile at position (0, 6) is visible
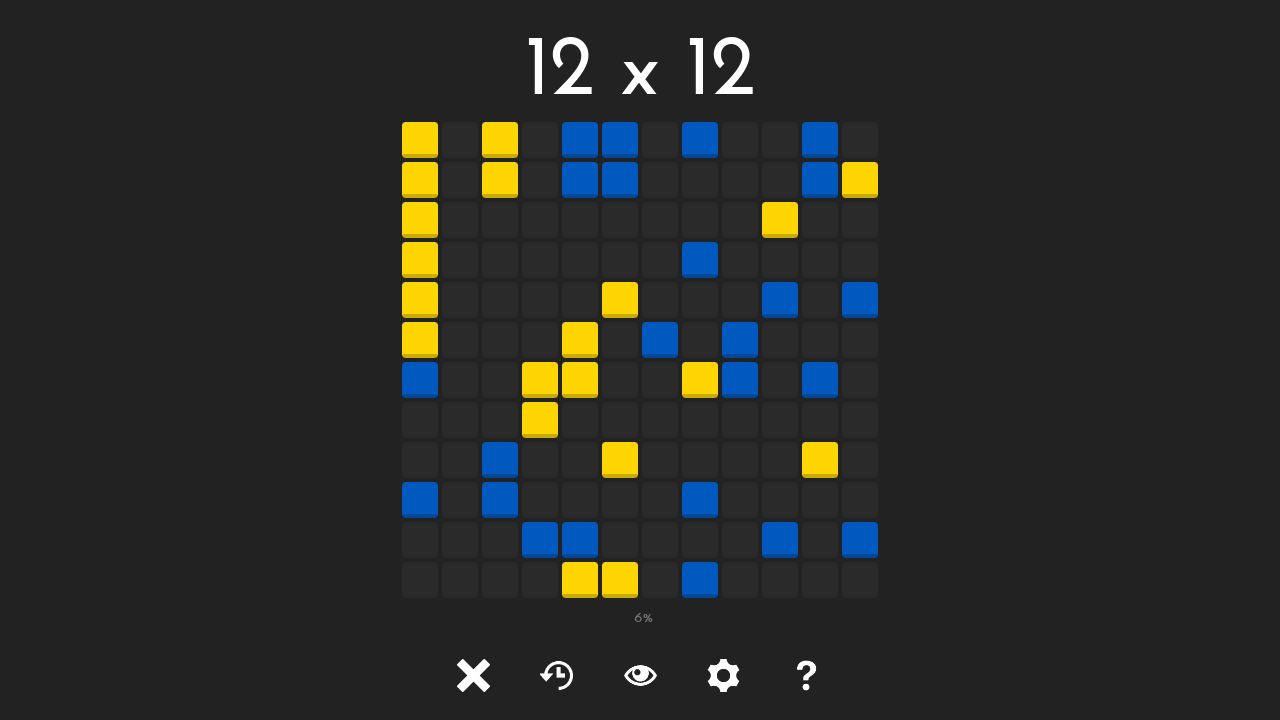

Retrieved class attribute for tile at (0, 6): tile tile-2
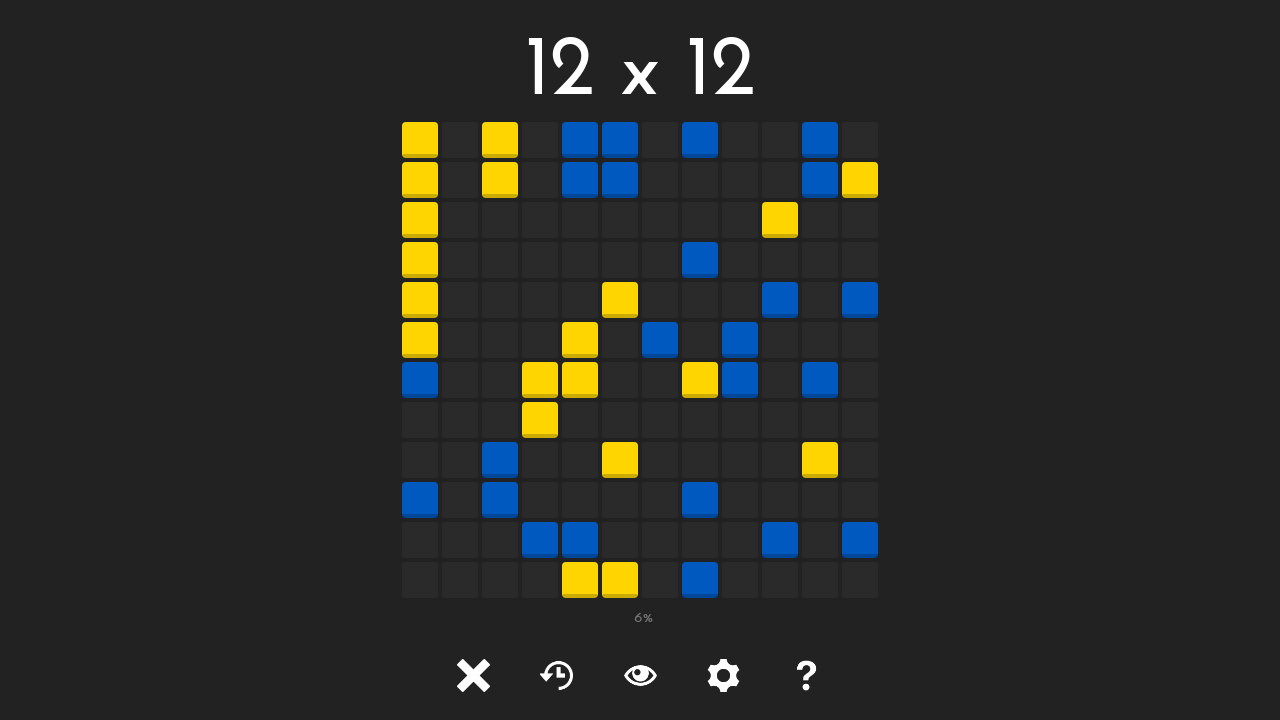

Tile at position (0, 7) is visible
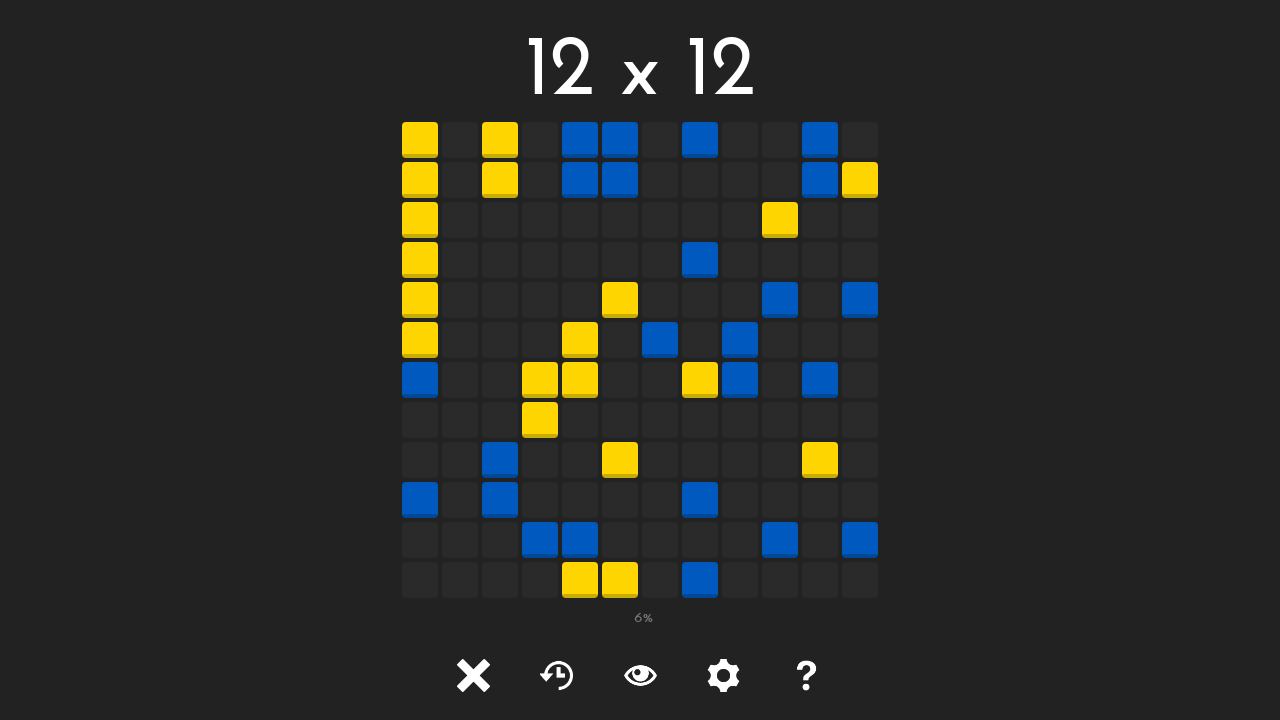

Retrieved class attribute for tile at (0, 7): tile tile-
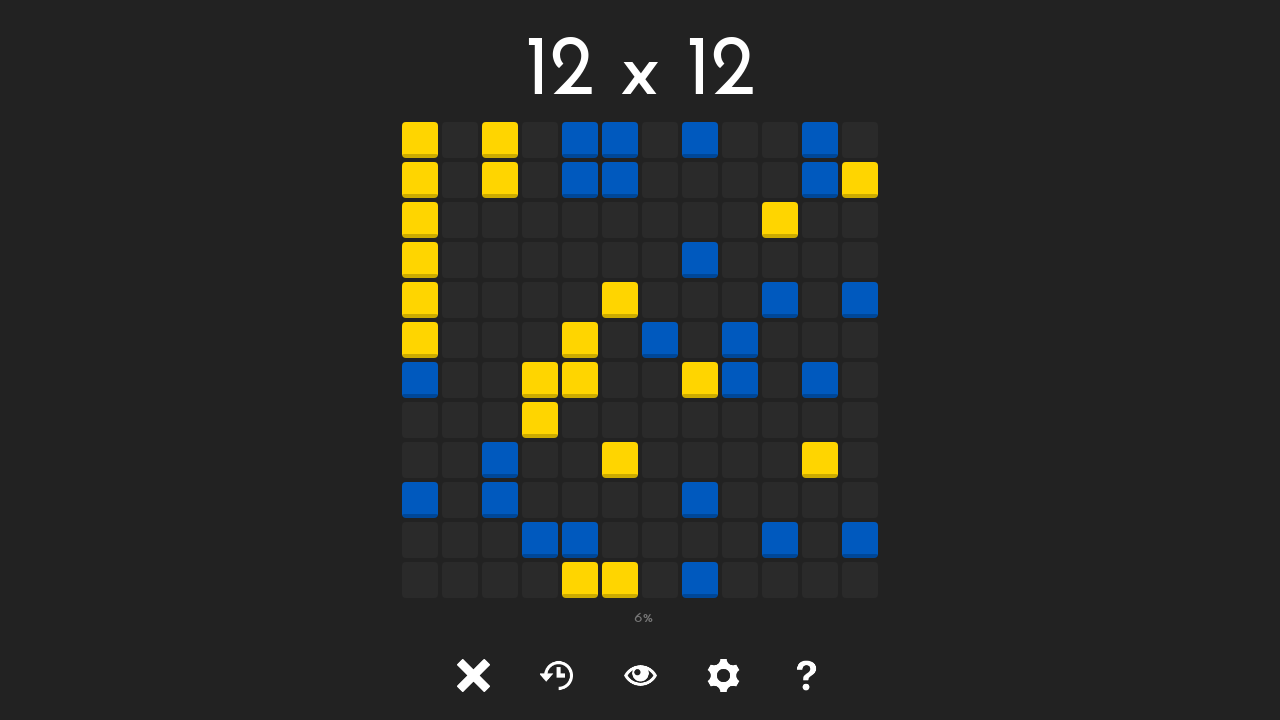

Clicked unlocked tile at position (0, 7) at (420, 420) on #tile-0-7
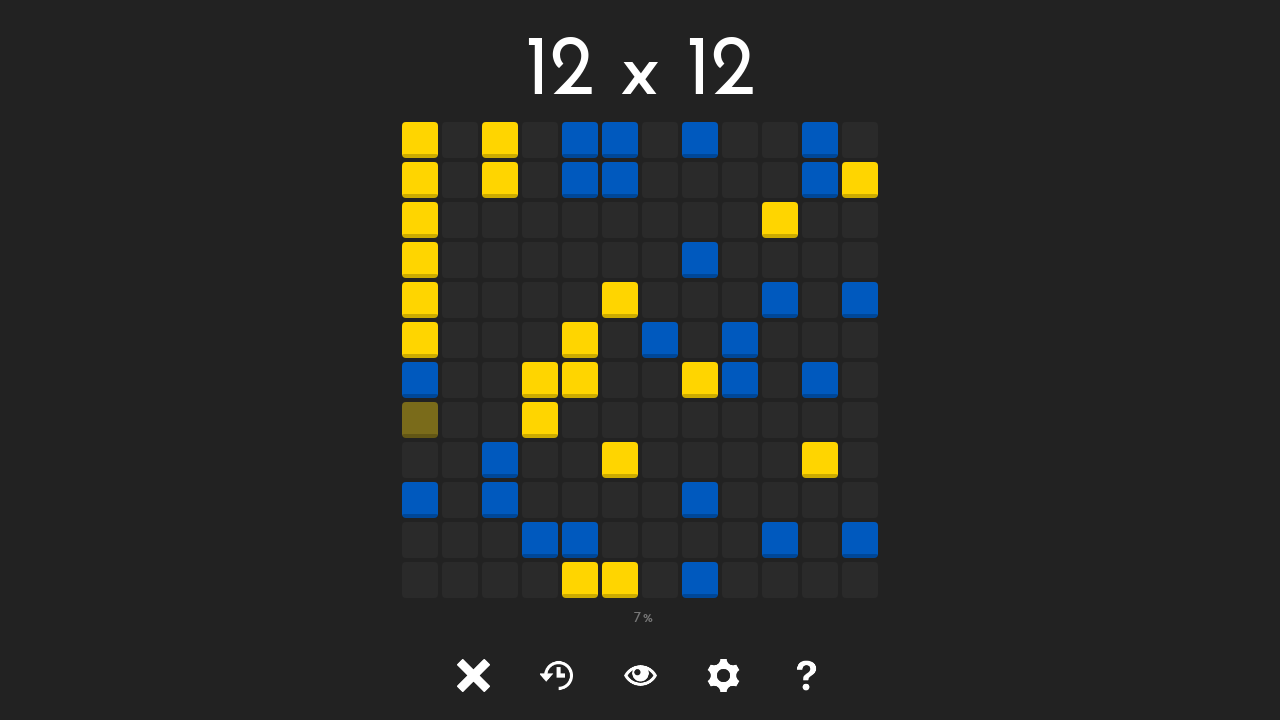

Waited 50ms after clicking tile at (0, 7)
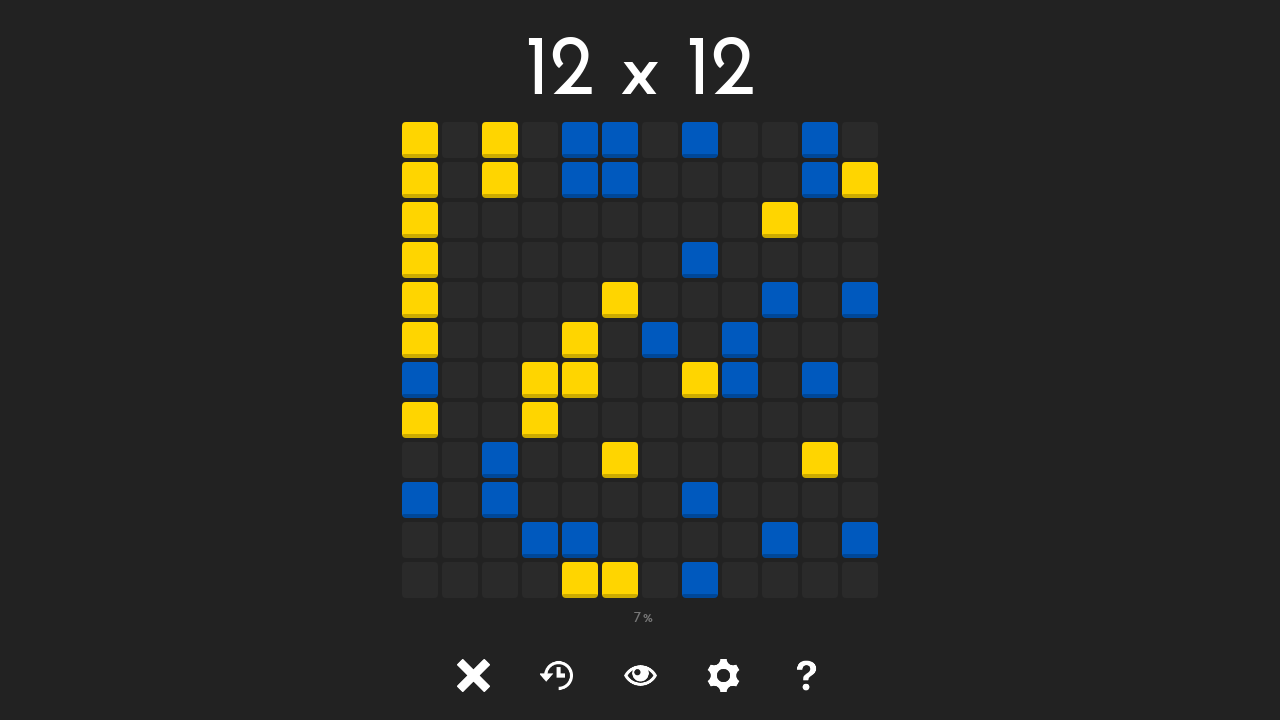

Tile at position (0, 8) is visible
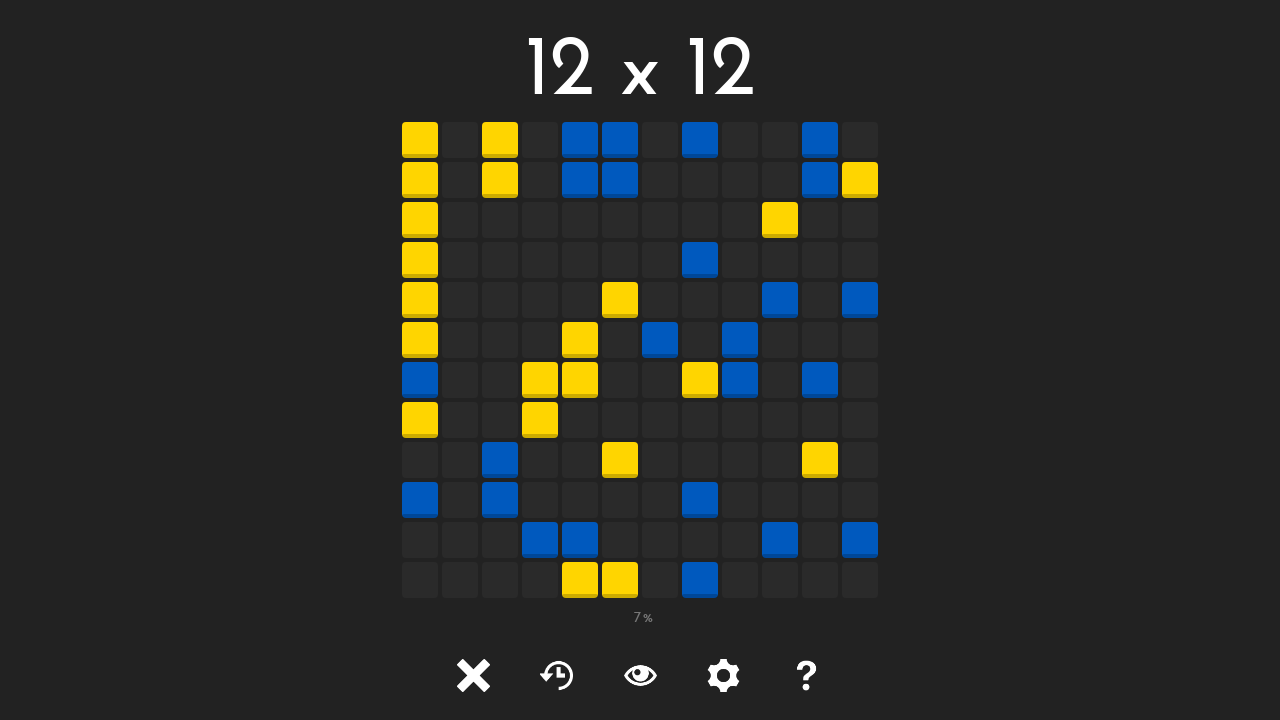

Retrieved class attribute for tile at (0, 8): tile tile-
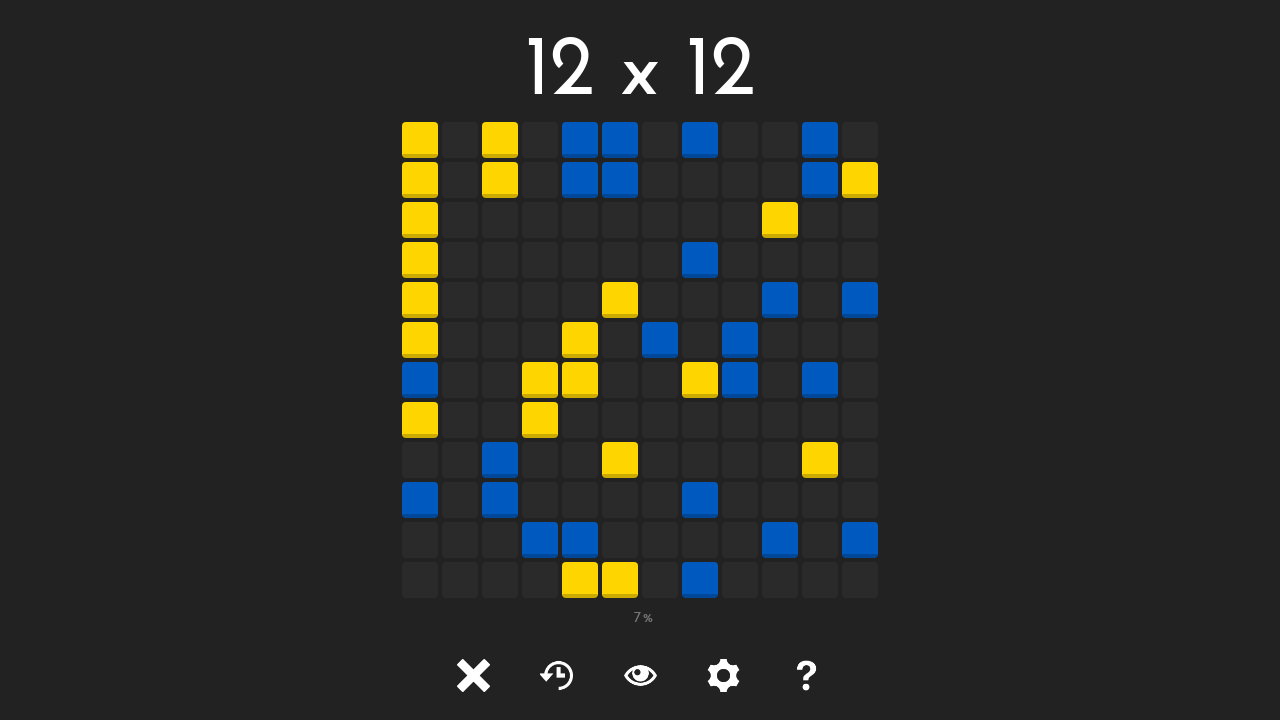

Clicked unlocked tile at position (0, 8) at (420, 460) on #tile-0-8
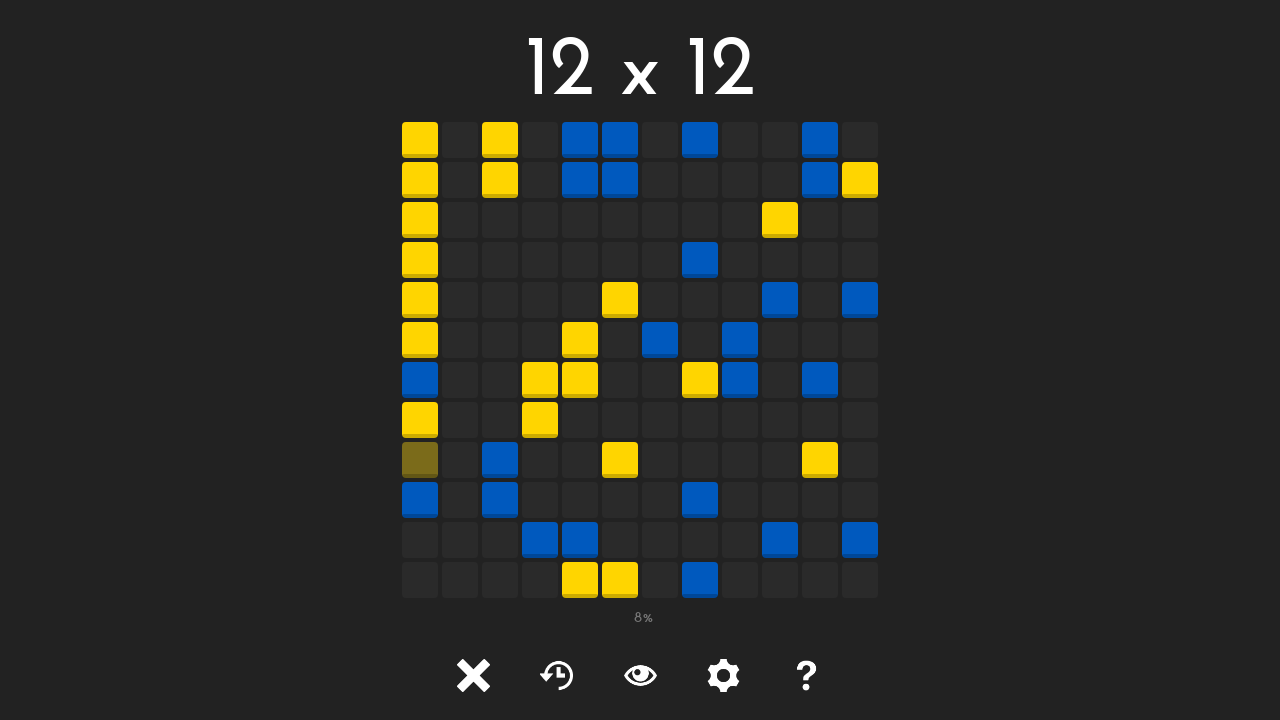

Waited 50ms after clicking tile at (0, 8)
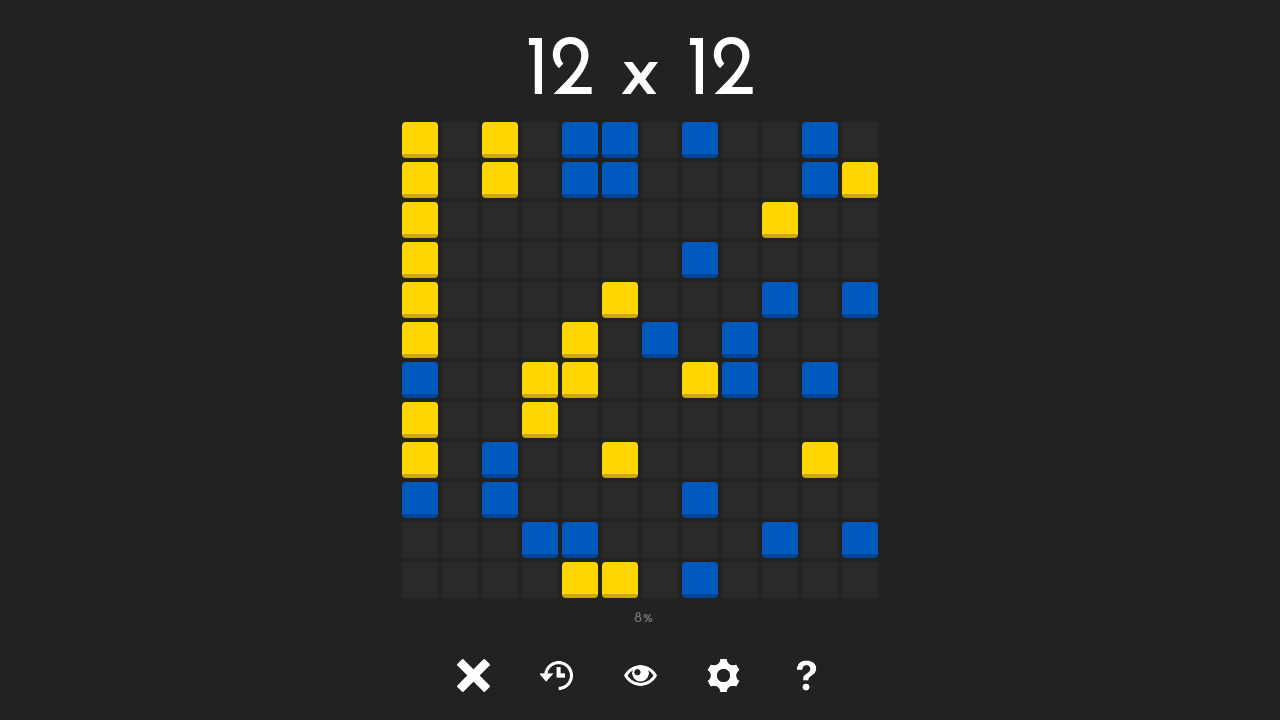

Tile at position (0, 9) is visible
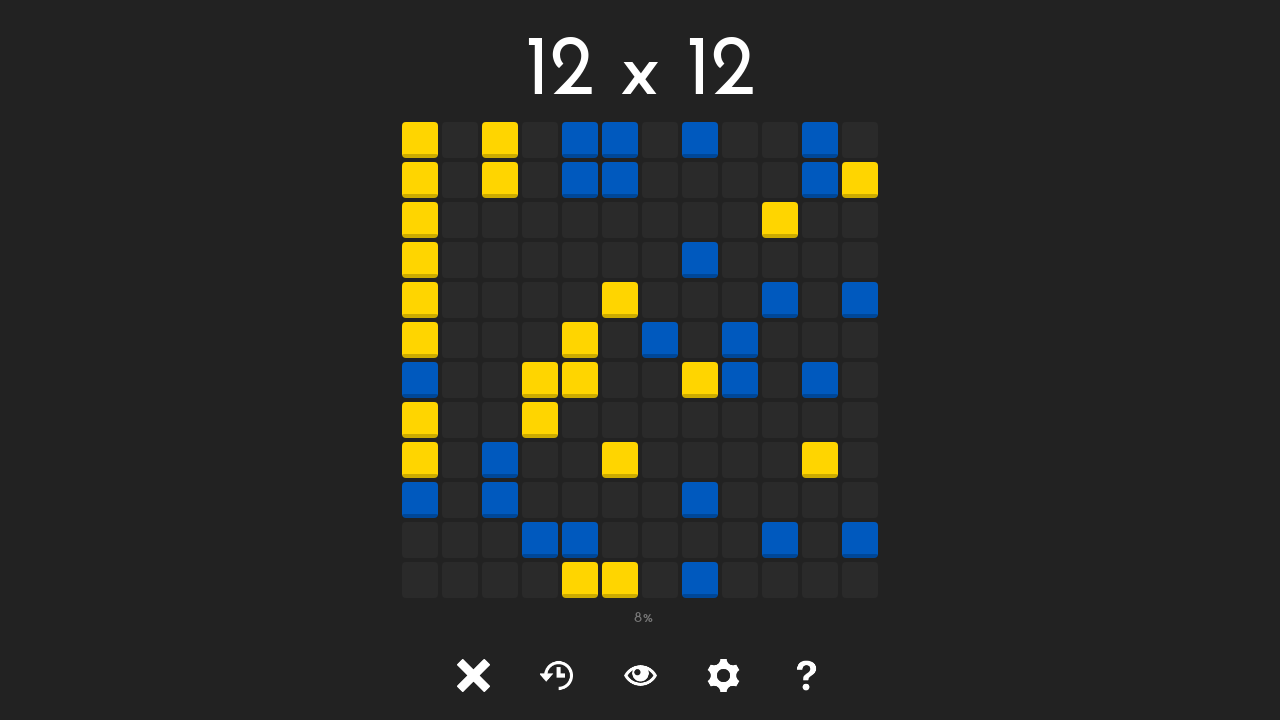

Retrieved class attribute for tile at (0, 9): tile tile-2
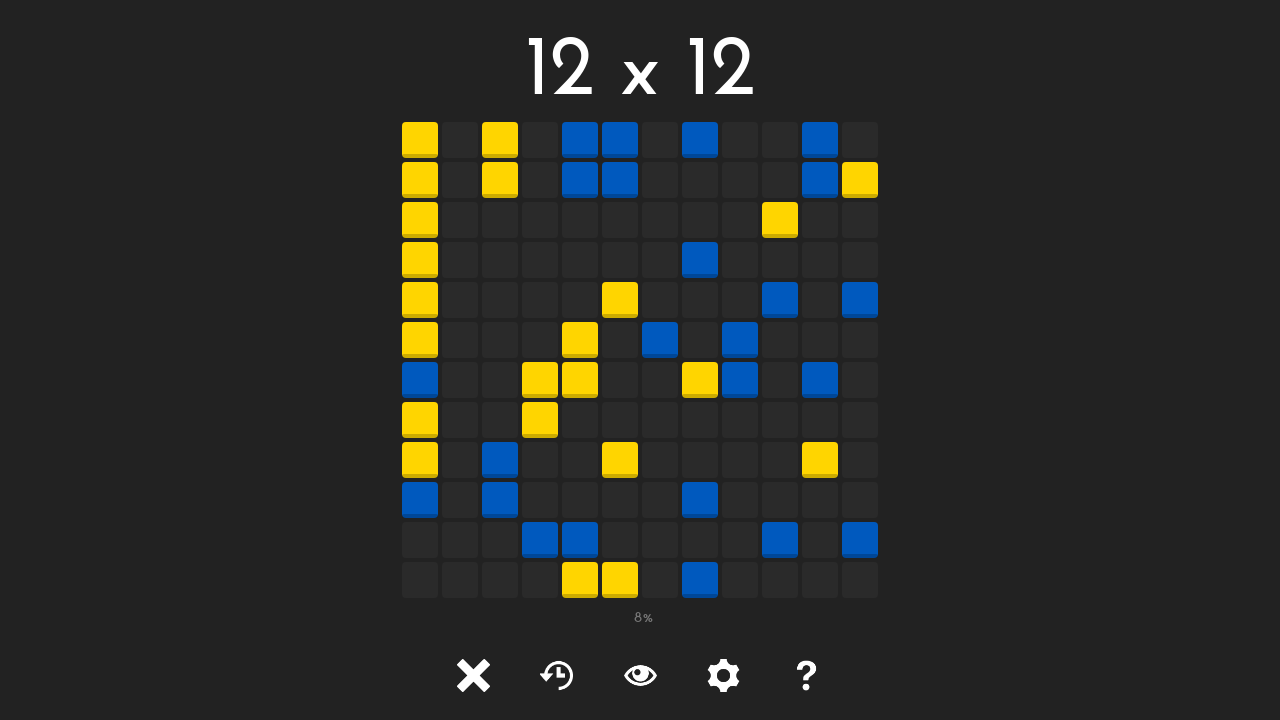

Tile at position (0, 10) is visible
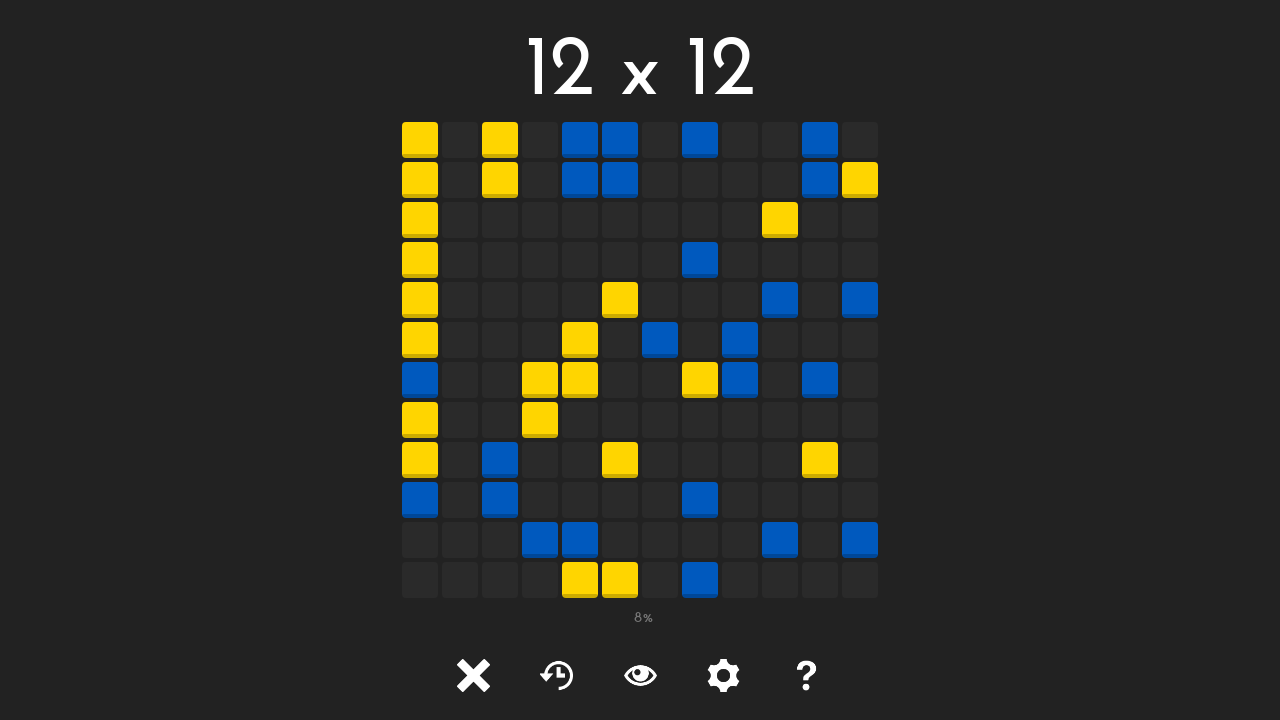

Retrieved class attribute for tile at (0, 10): tile tile-
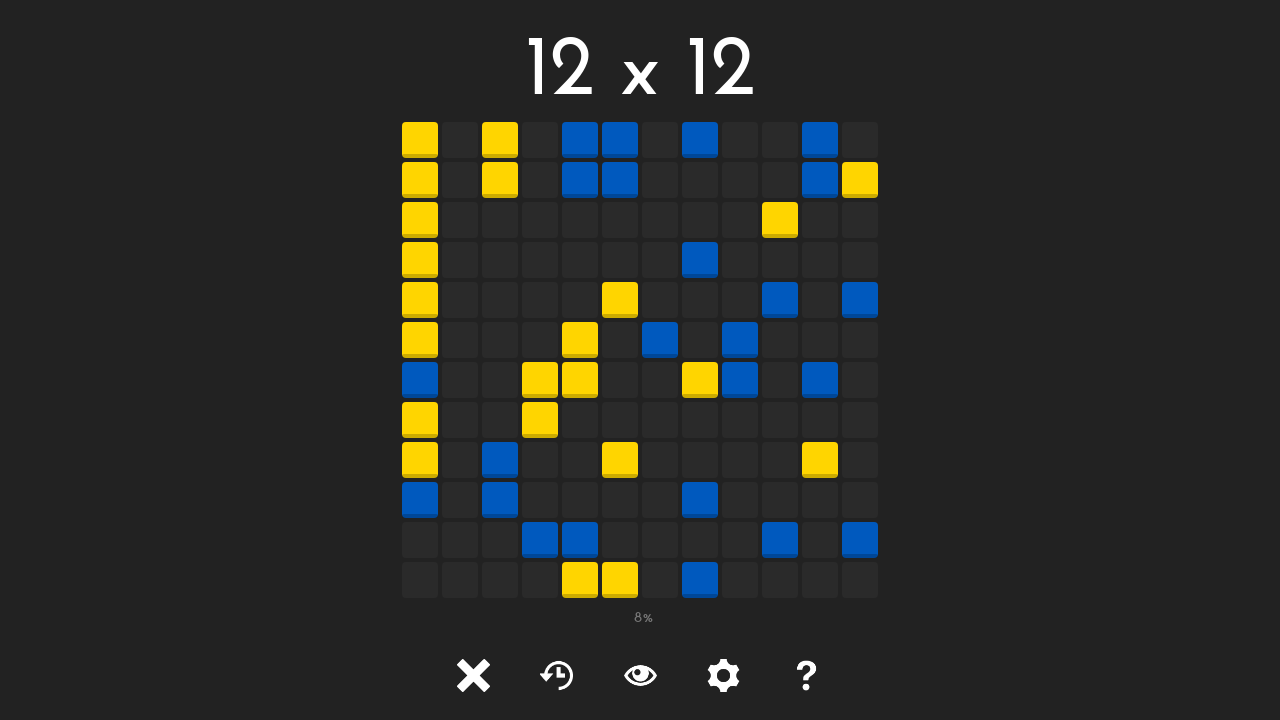

Clicked unlocked tile at position (0, 10) at (420, 540) on #tile-0-10
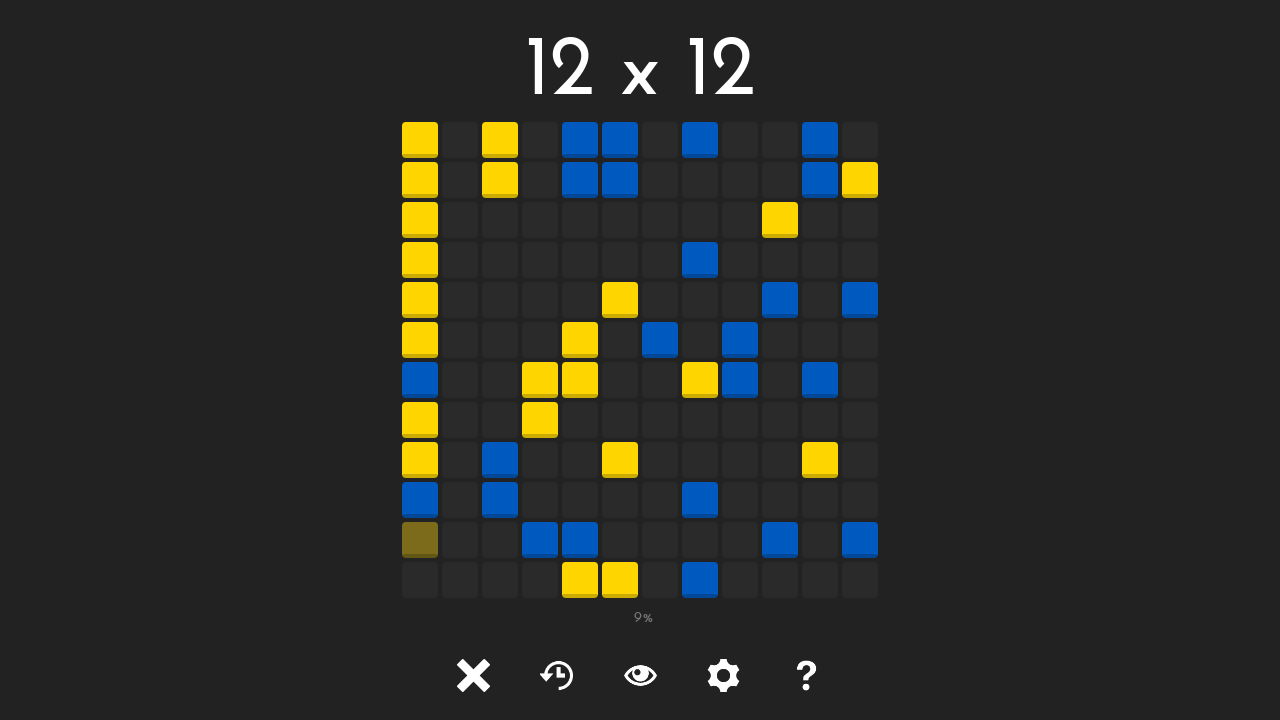

Waited 50ms after clicking tile at (0, 10)
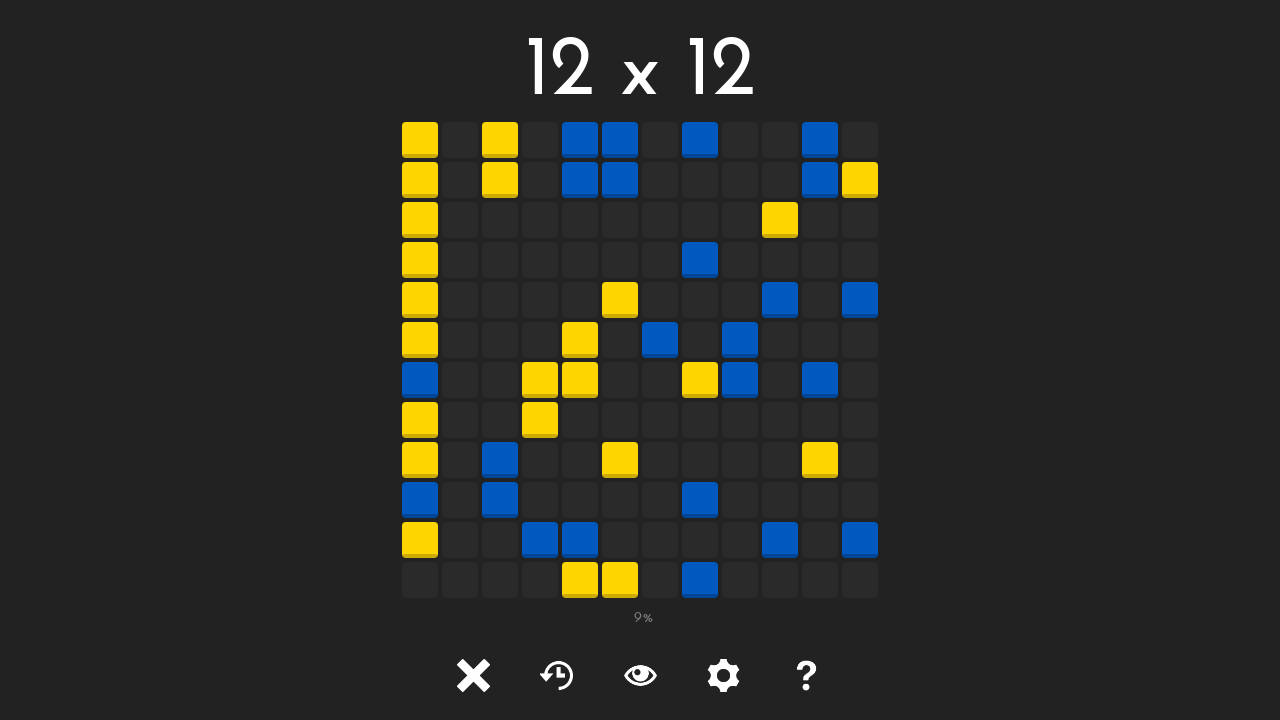

Tile at position (0, 11) is visible
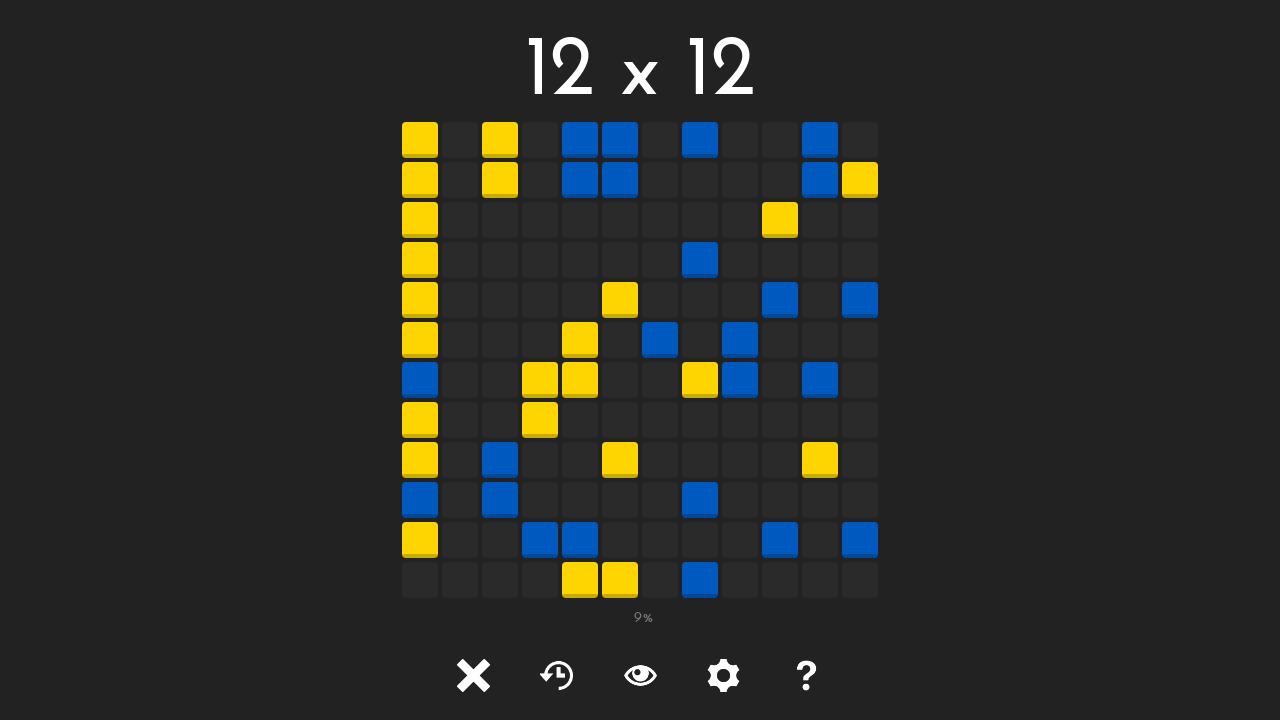

Retrieved class attribute for tile at (0, 11): tile tile-
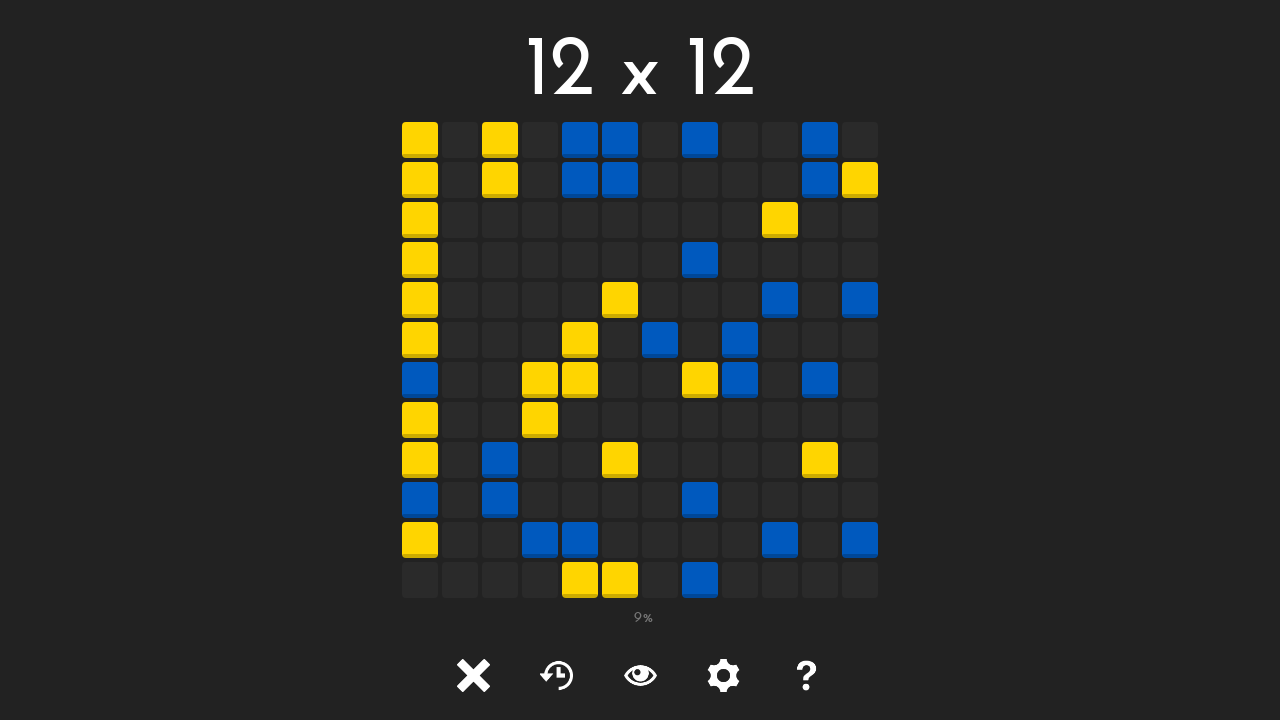

Clicked unlocked tile at position (0, 11) at (420, 580) on #tile-0-11
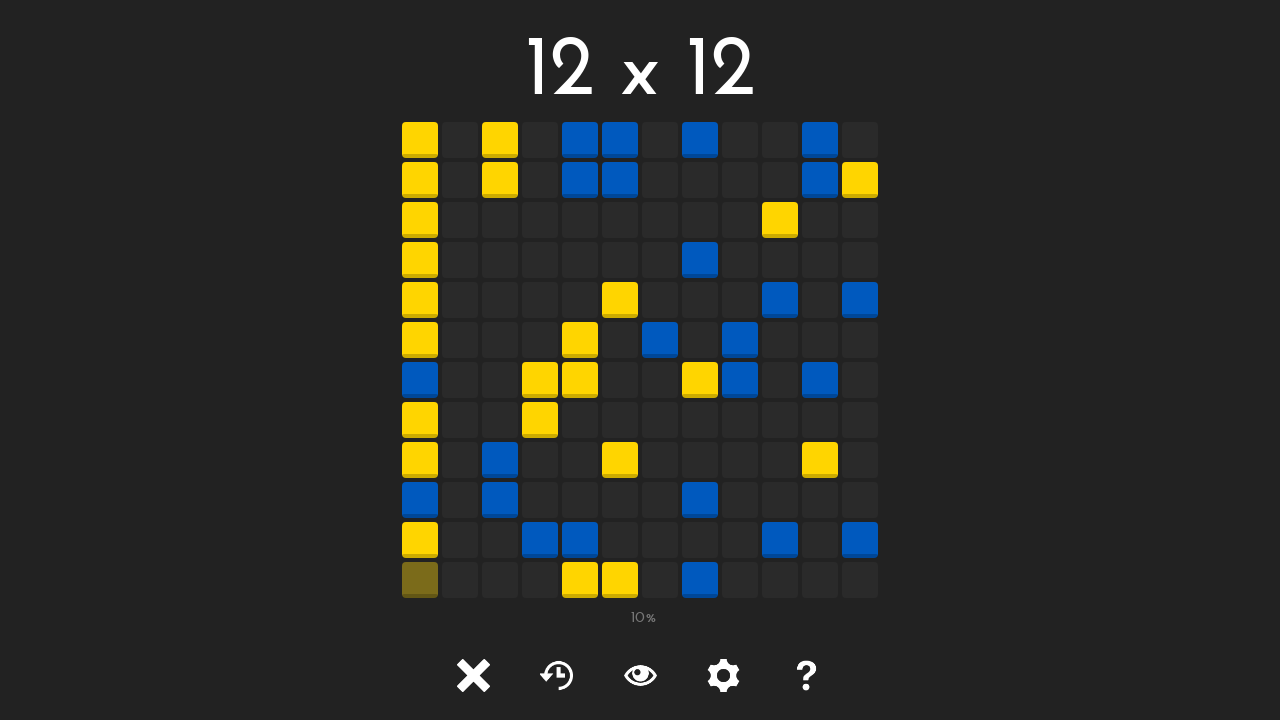

Waited 50ms after clicking tile at (0, 11)
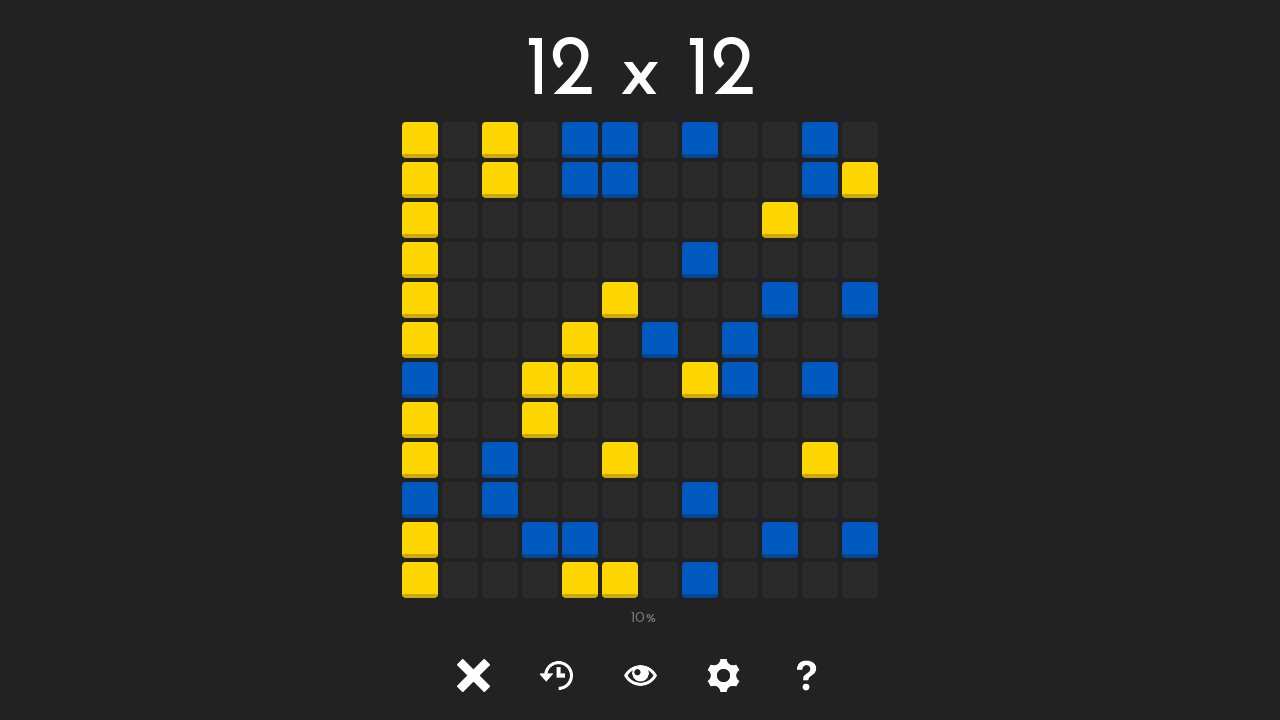

Tile at position (1, 0) is visible
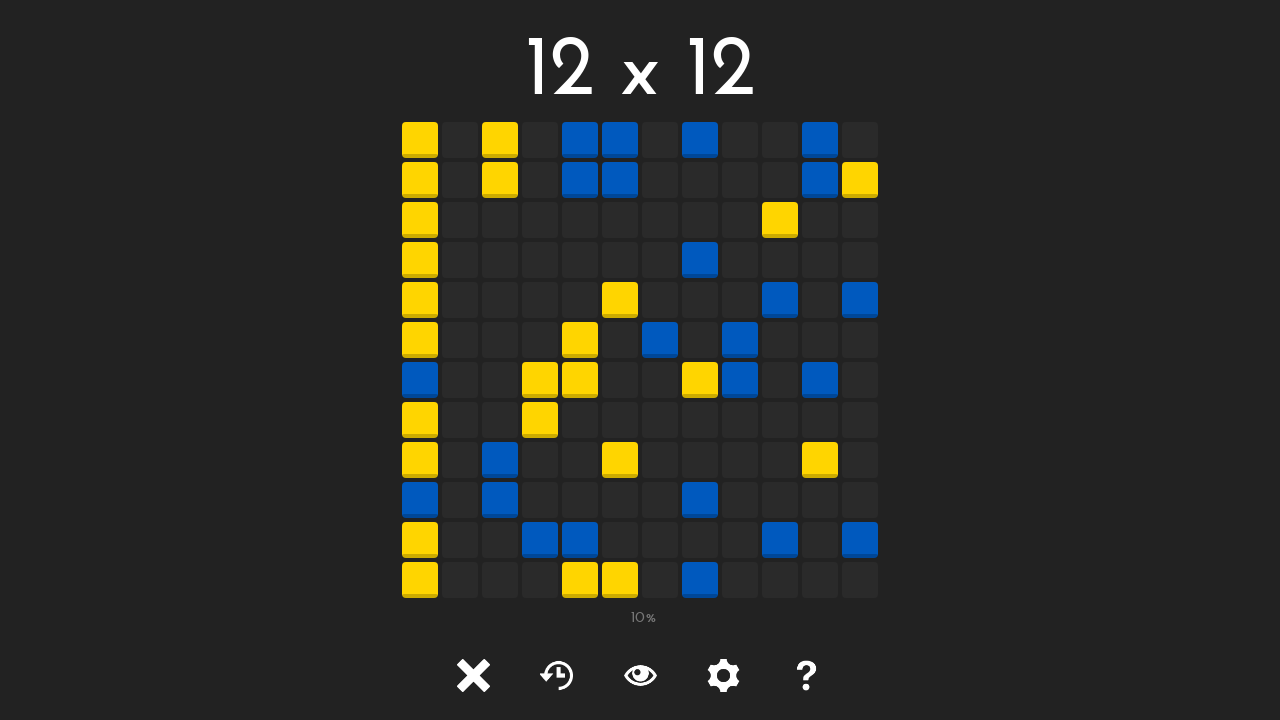

Retrieved class attribute for tile at (1, 0): tile tile-
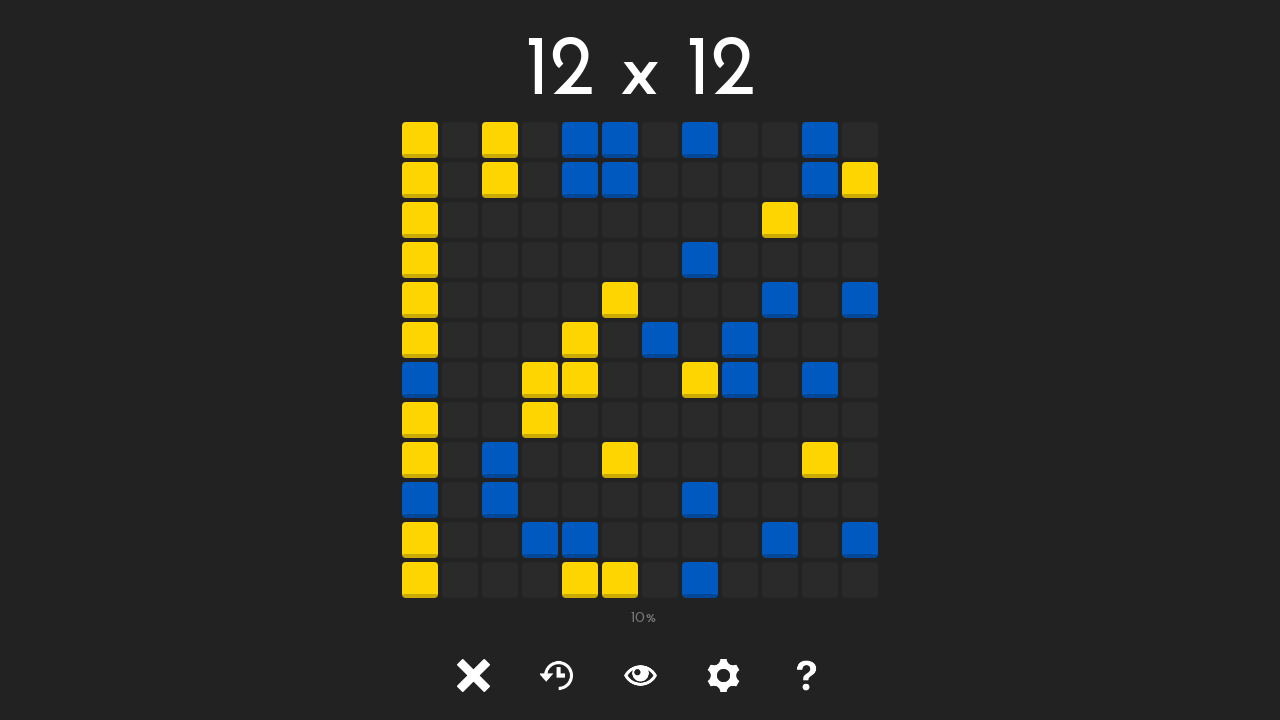

Clicked unlocked tile at position (1, 0) at (460, 140) on #tile-1-0
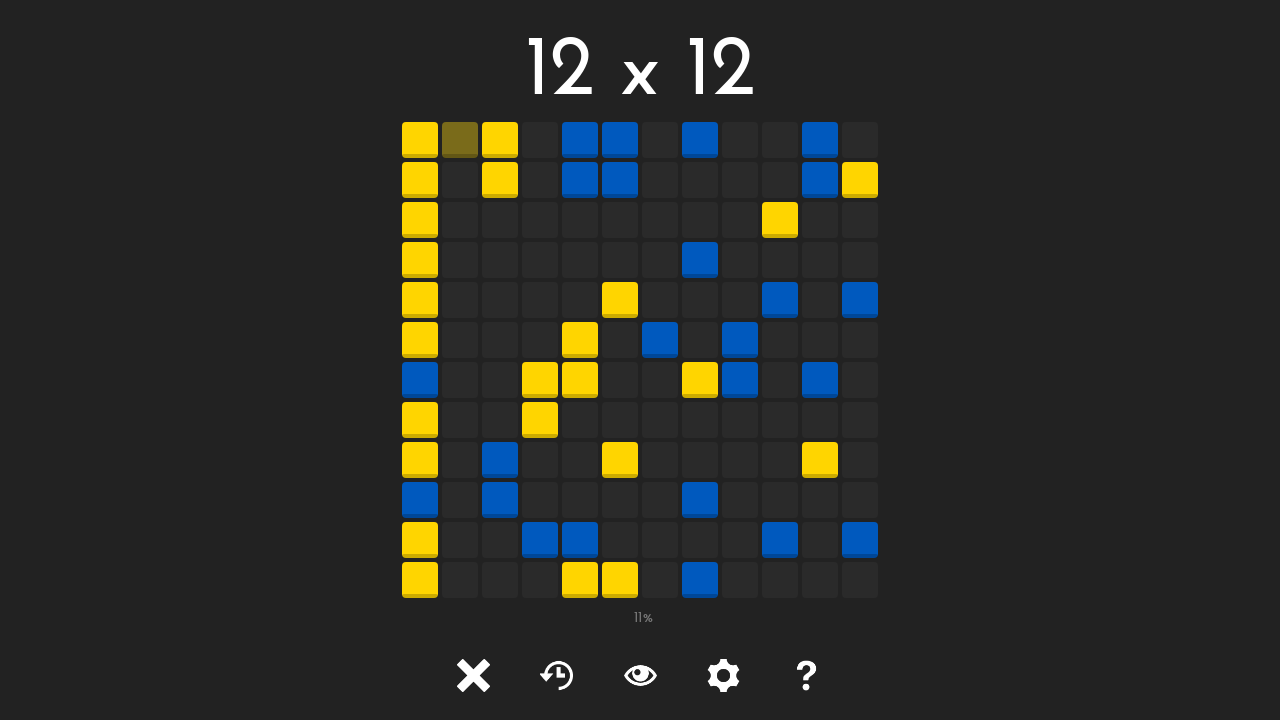

Waited 50ms after clicking tile at (1, 0)
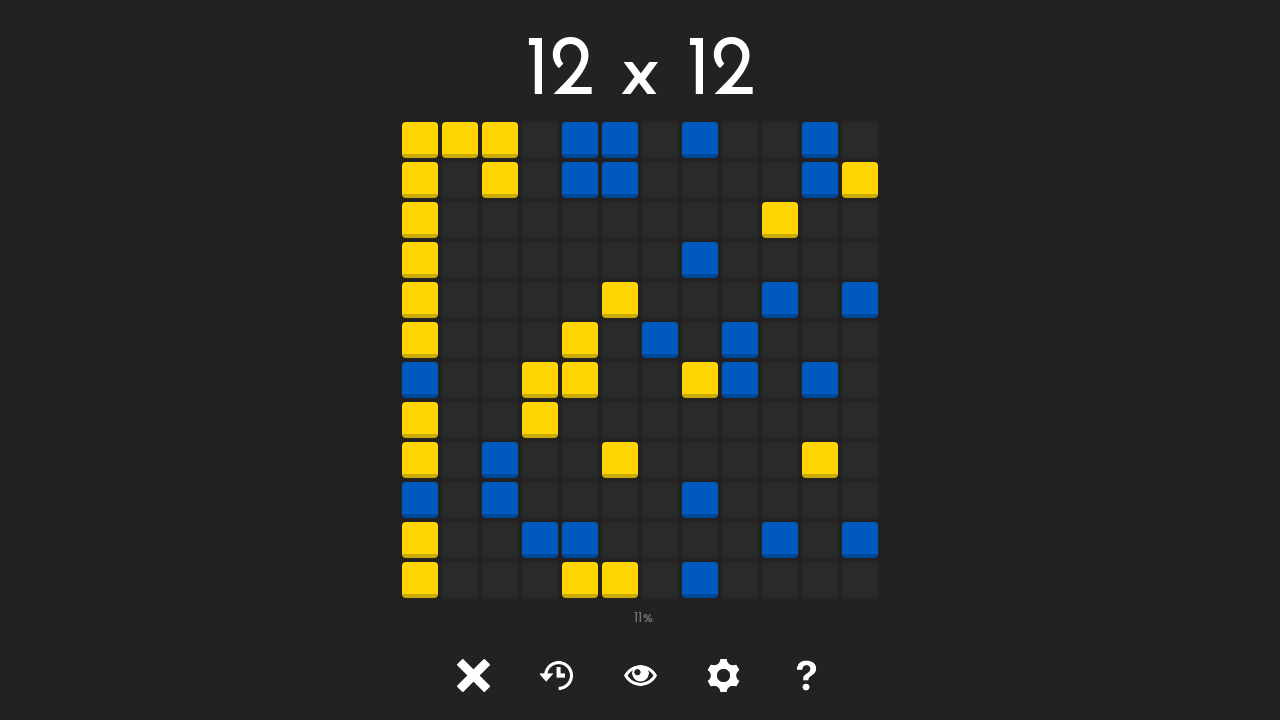

Tile at position (1, 1) is visible
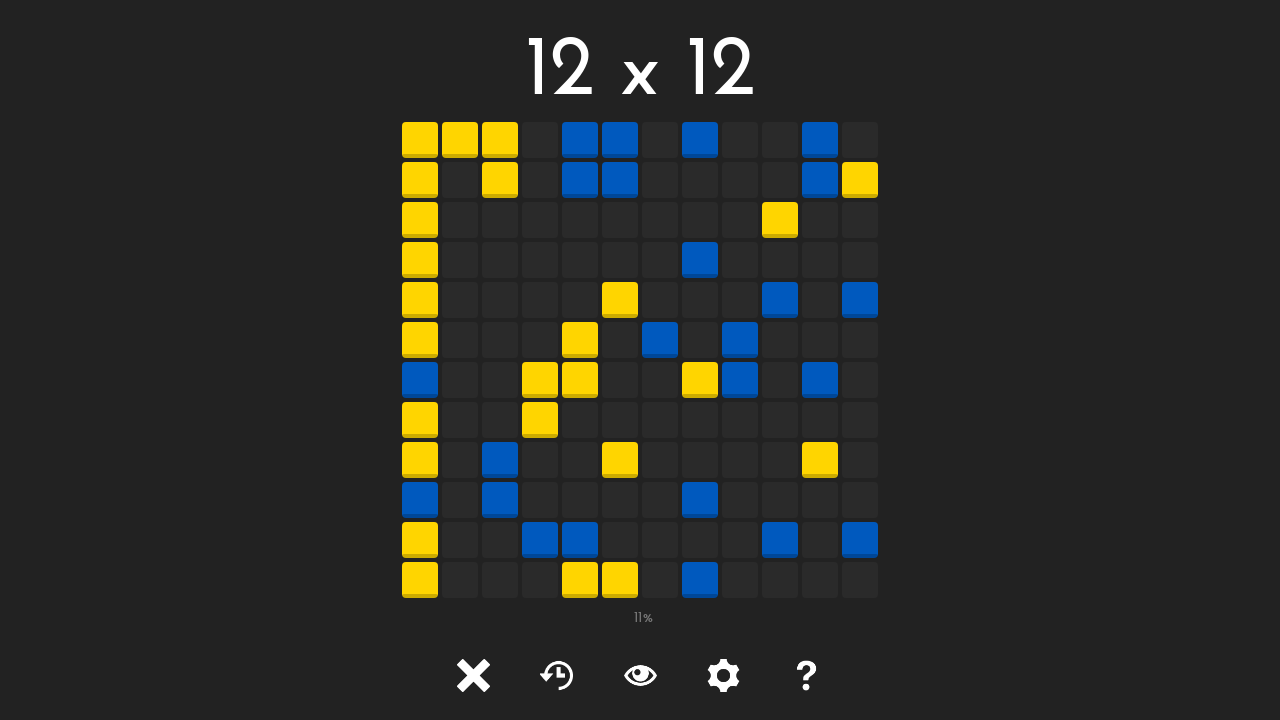

Retrieved class attribute for tile at (1, 1): tile tile-
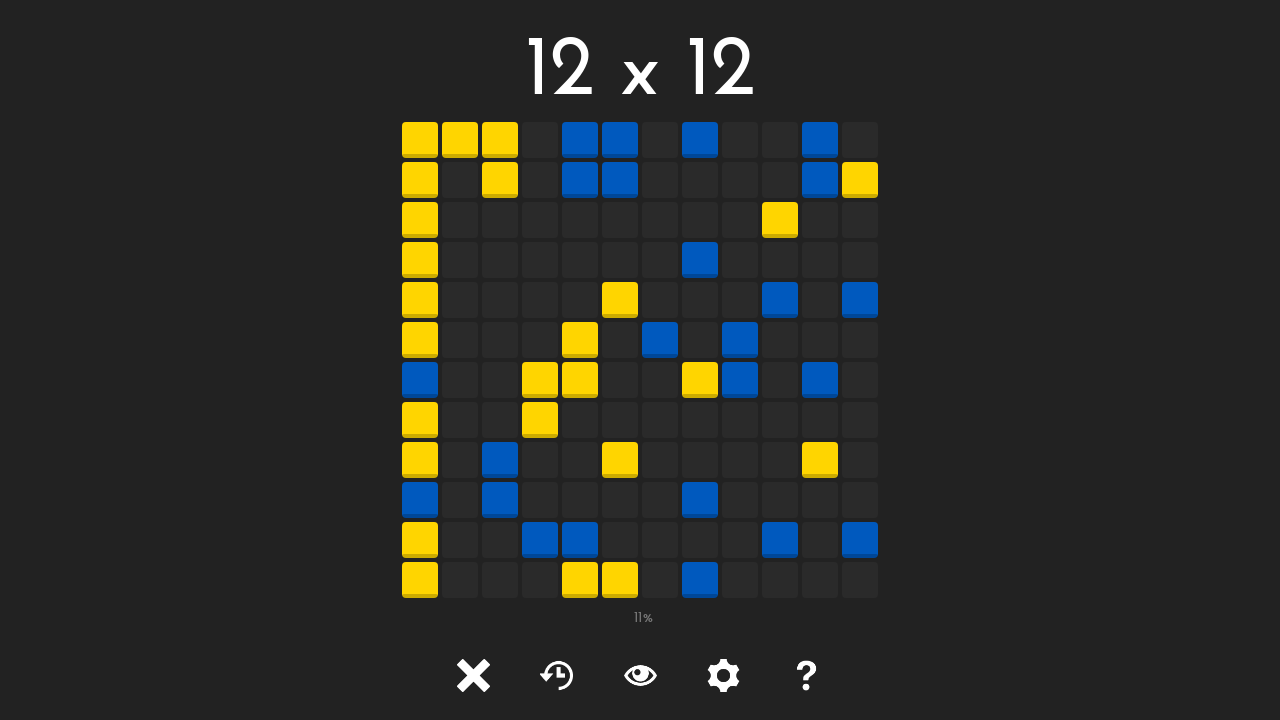

Clicked unlocked tile at position (1, 1) at (460, 180) on #tile-1-1
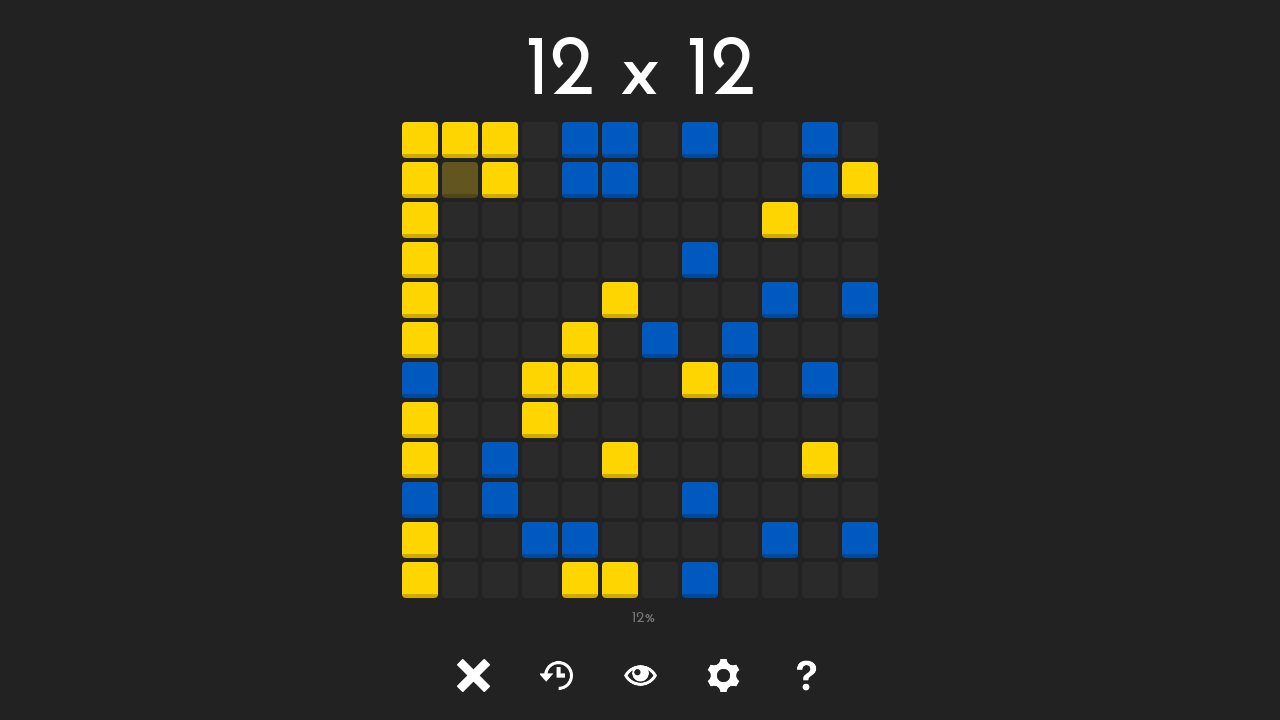

Waited 50ms after clicking tile at (1, 1)
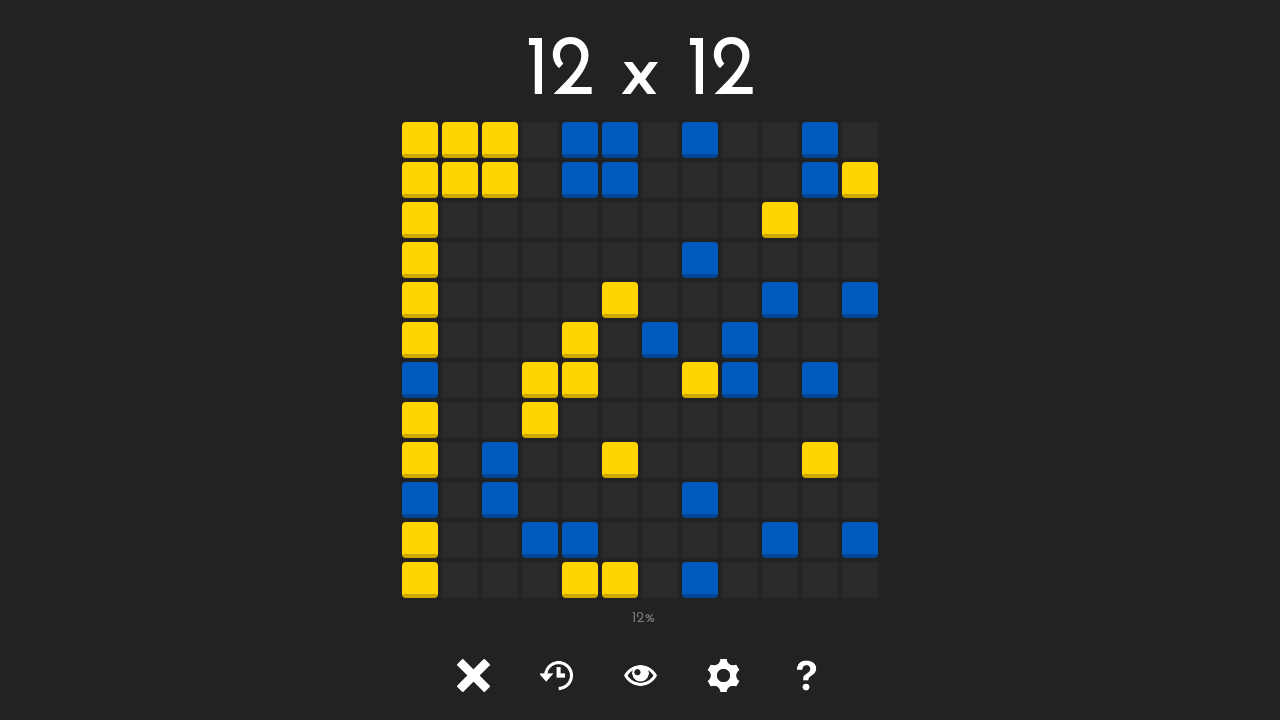

Tile at position (1, 2) is visible
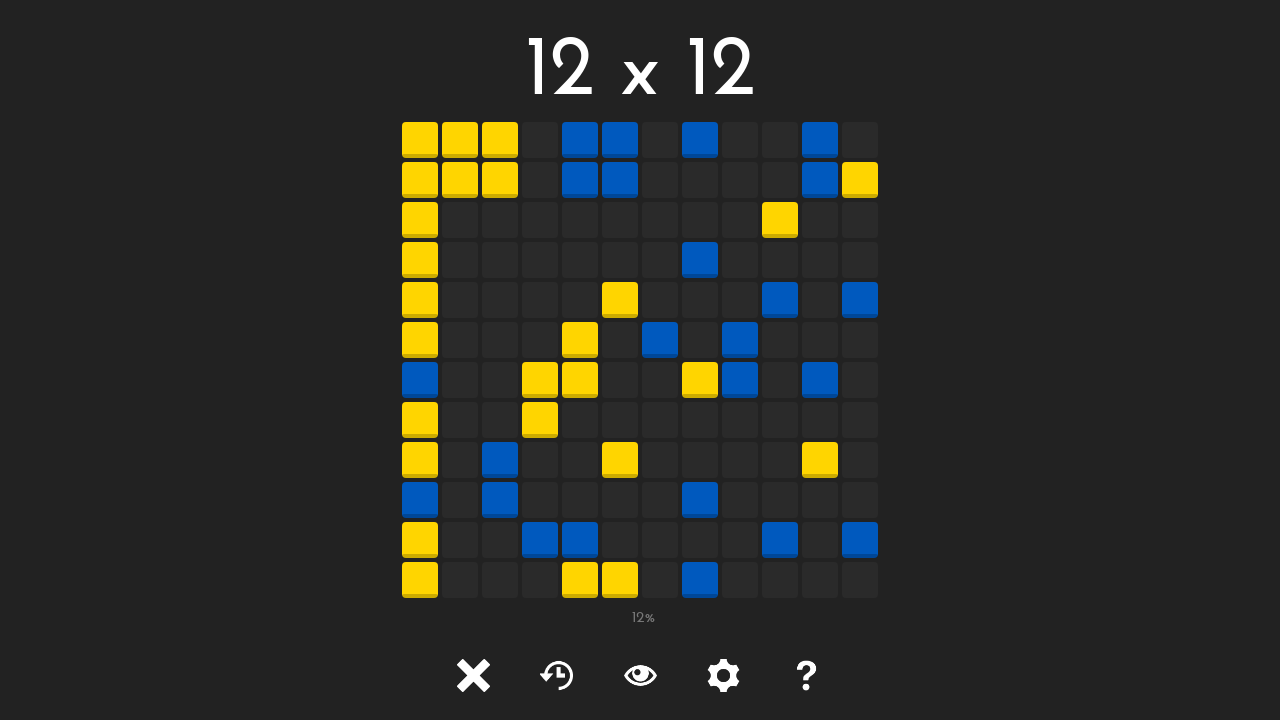

Retrieved class attribute for tile at (1, 2): tile tile-
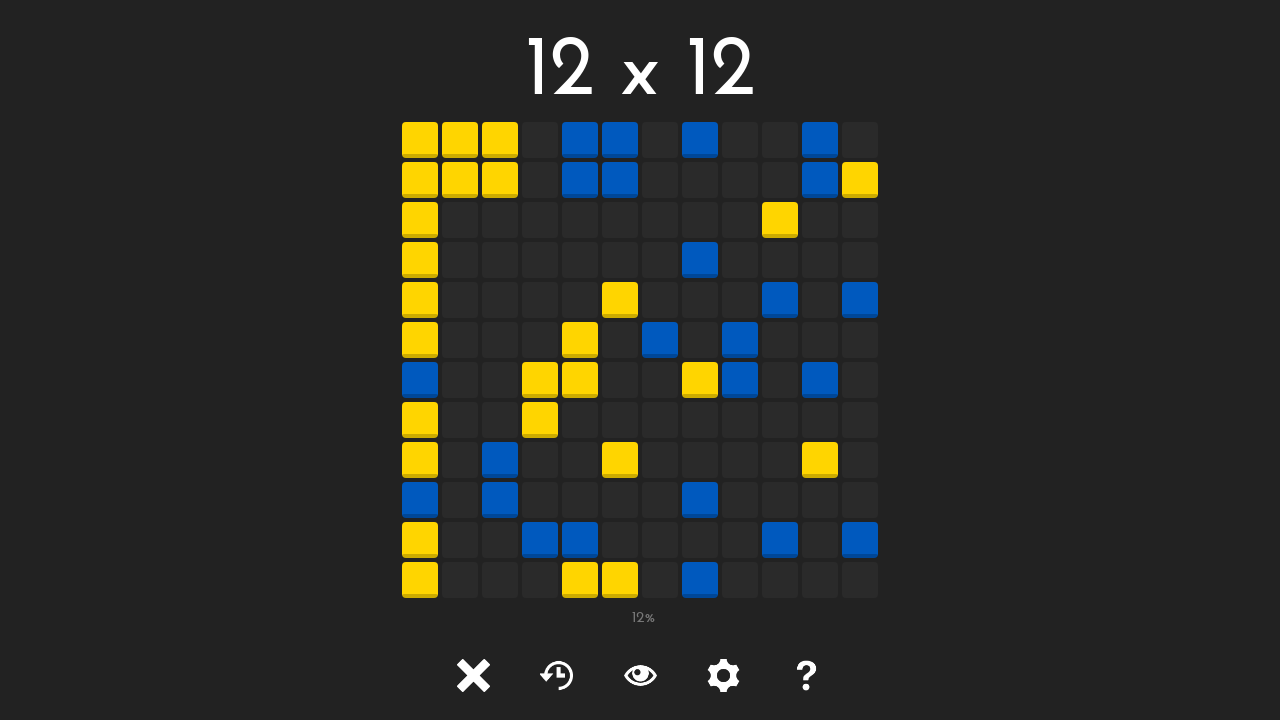

Clicked unlocked tile at position (1, 2) at (460, 220) on #tile-1-2
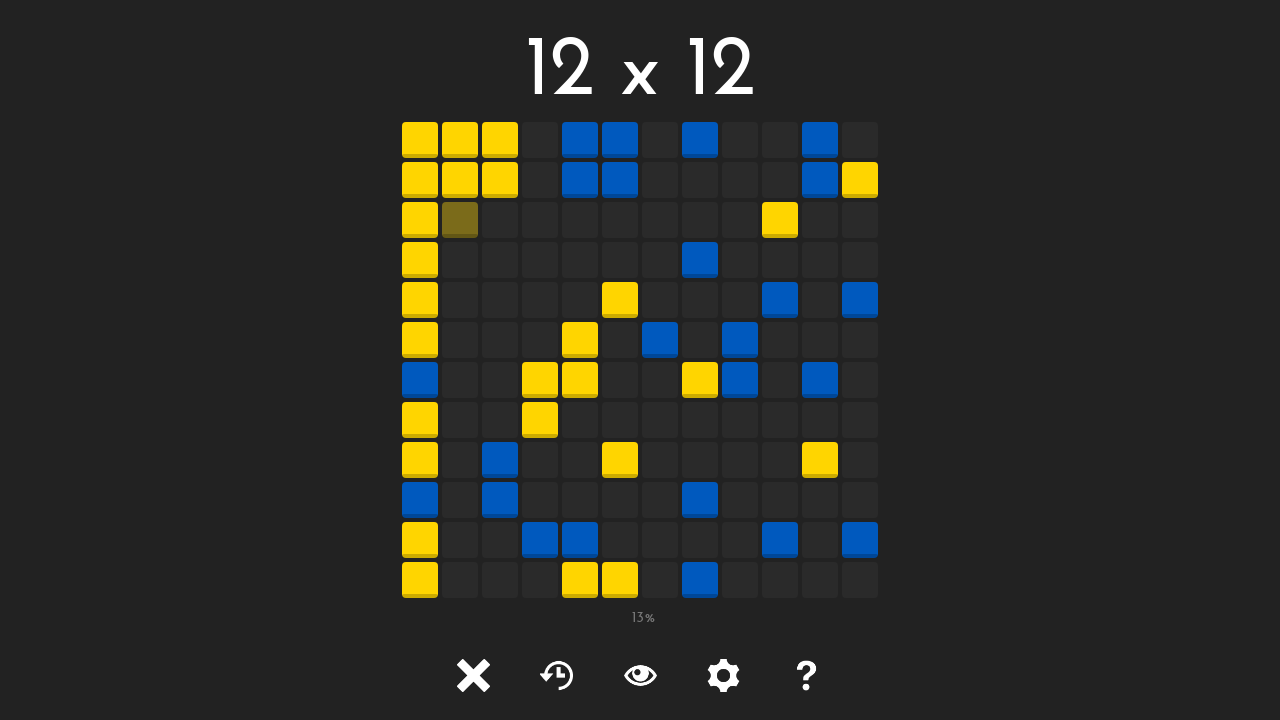

Waited 50ms after clicking tile at (1, 2)
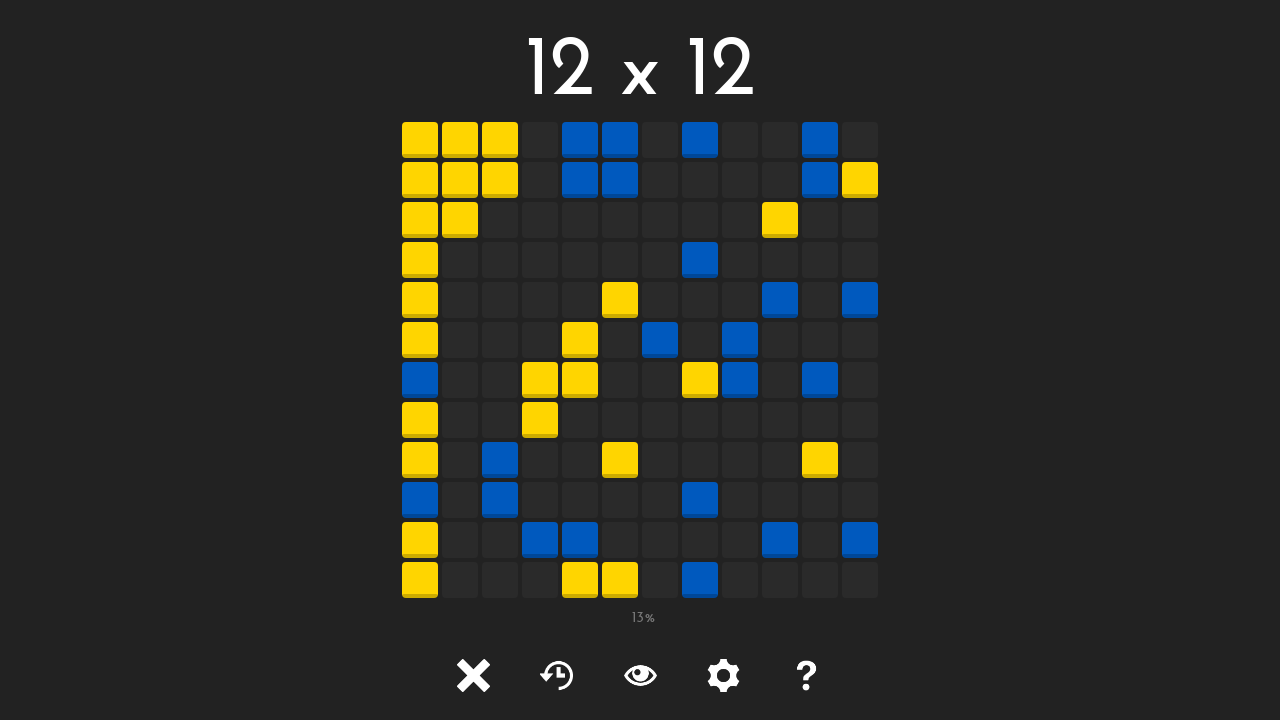

Tile at position (1, 3) is visible
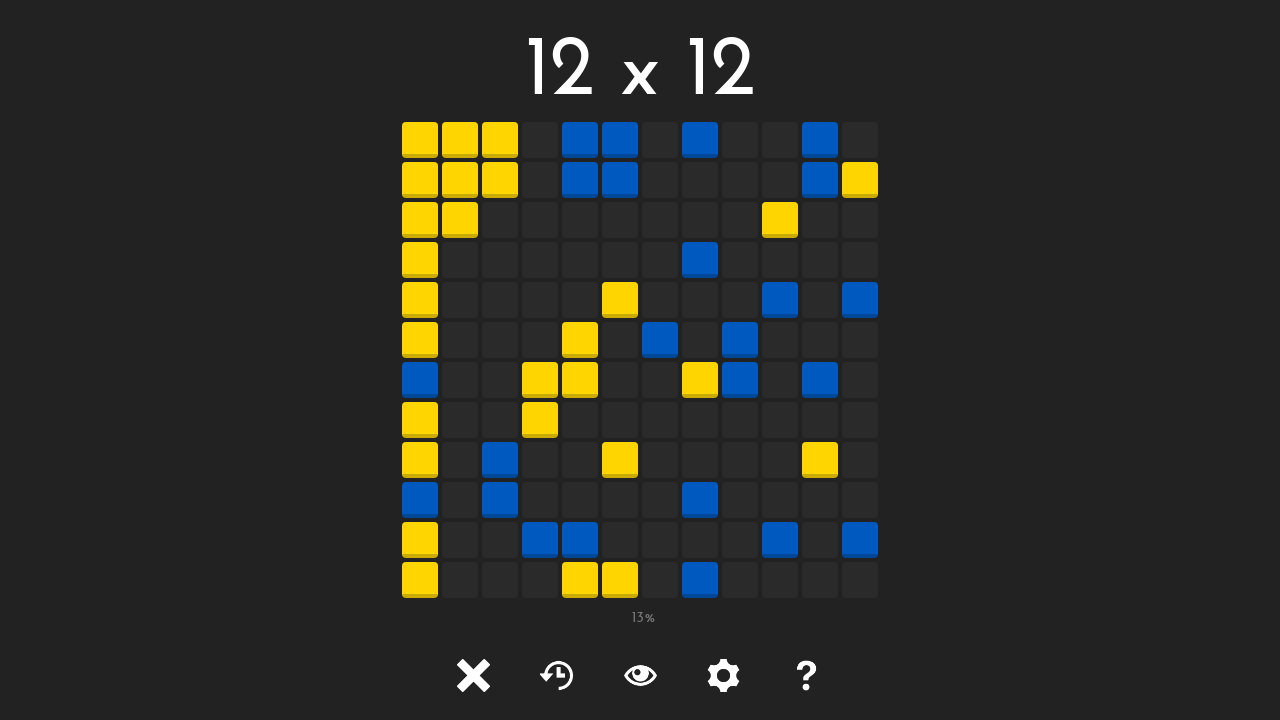

Retrieved class attribute for tile at (1, 3): tile tile-
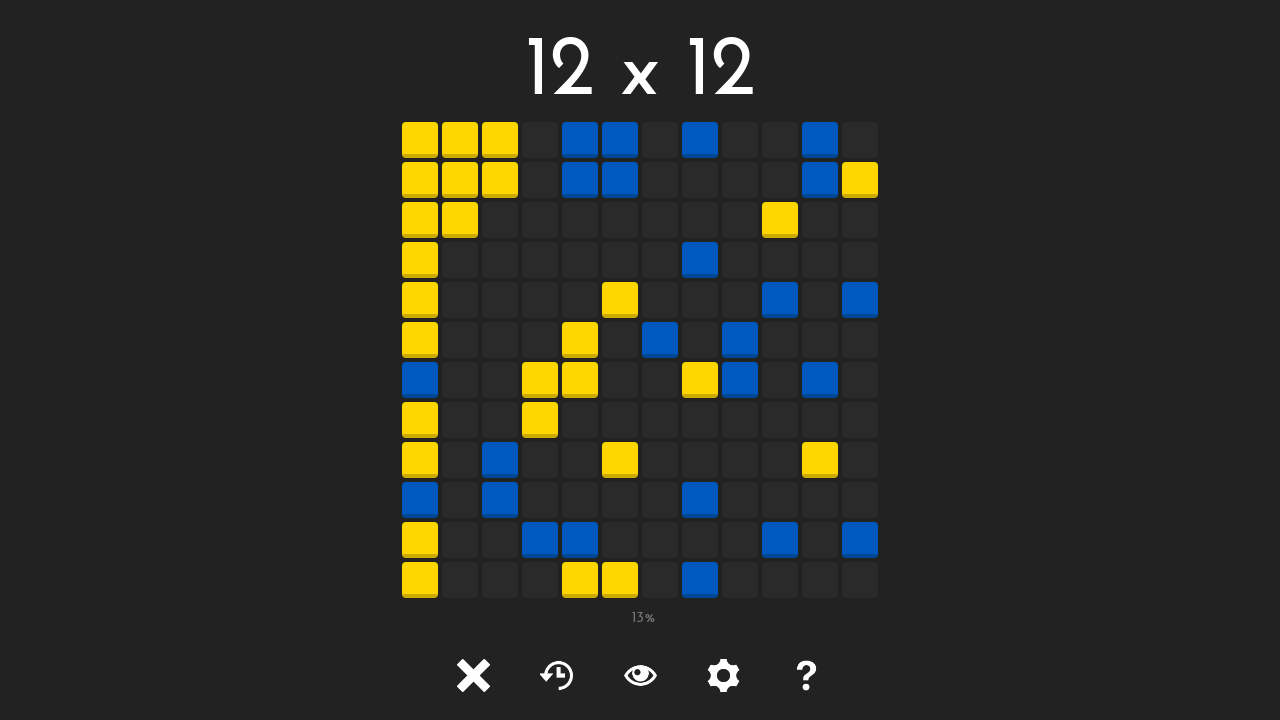

Clicked unlocked tile at position (1, 3) at (460, 260) on #tile-1-3
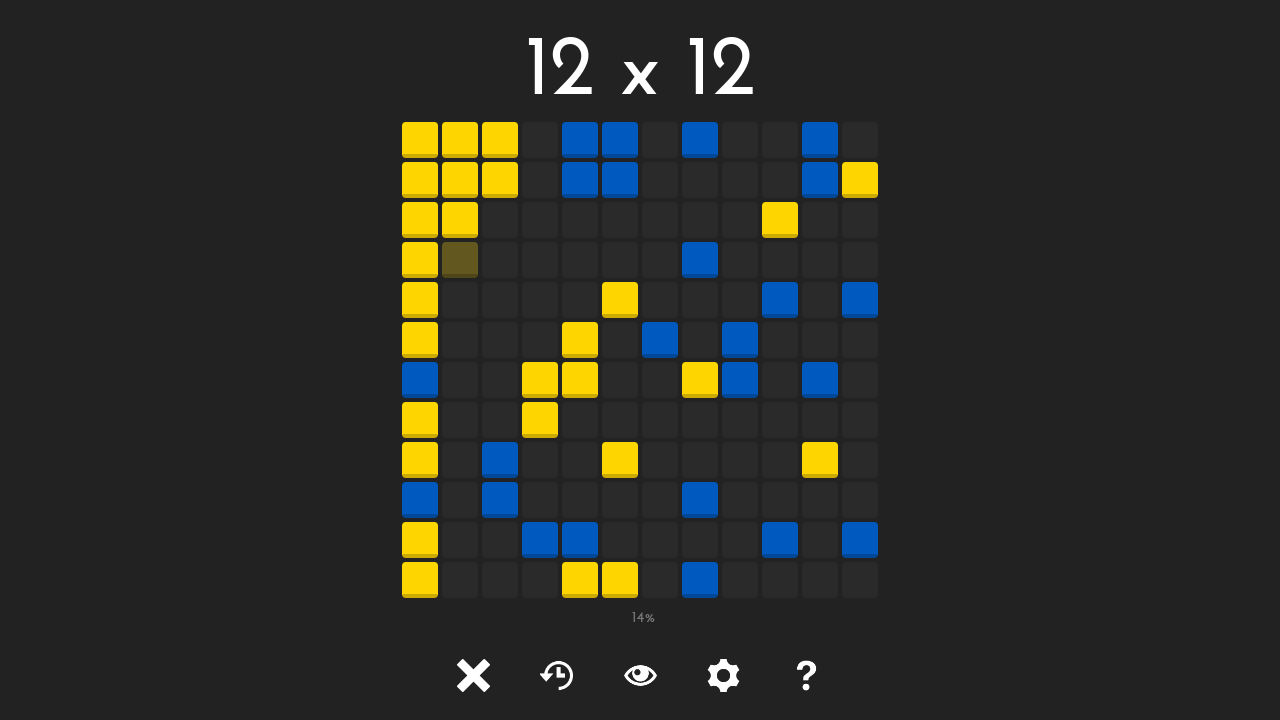

Waited 50ms after clicking tile at (1, 3)
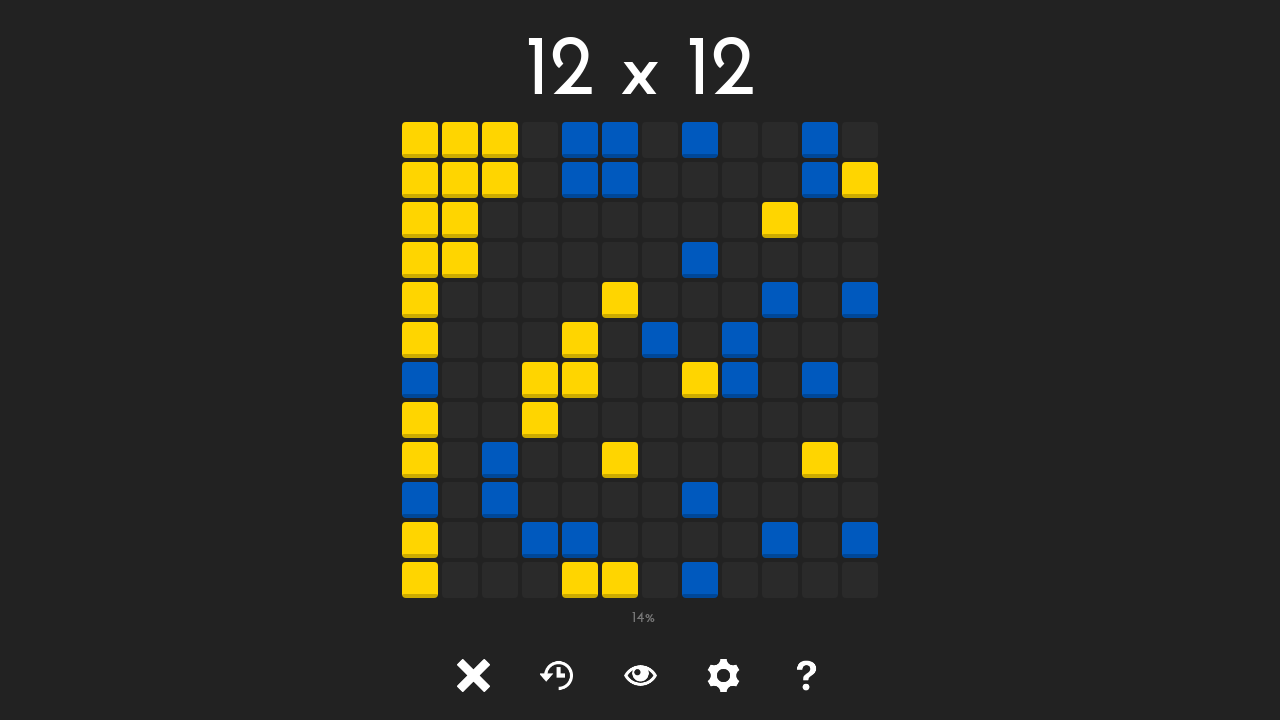

Tile at position (1, 4) is visible
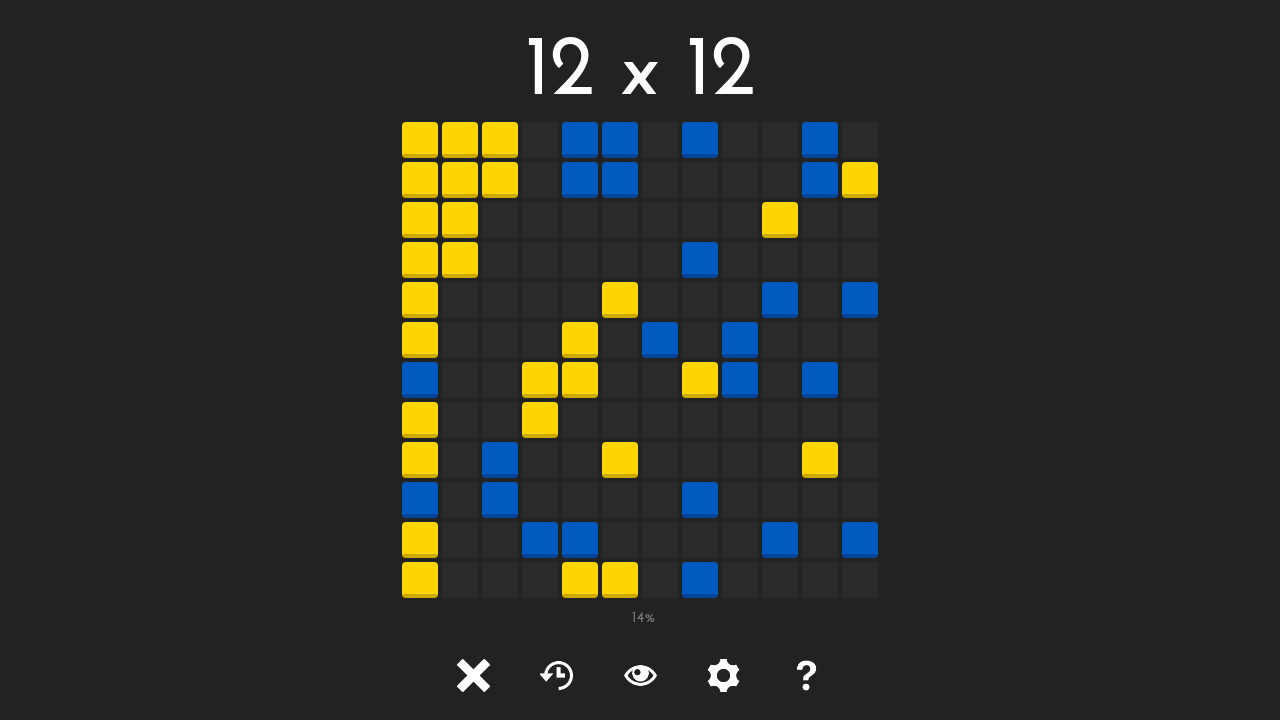

Retrieved class attribute for tile at (1, 4): tile tile-
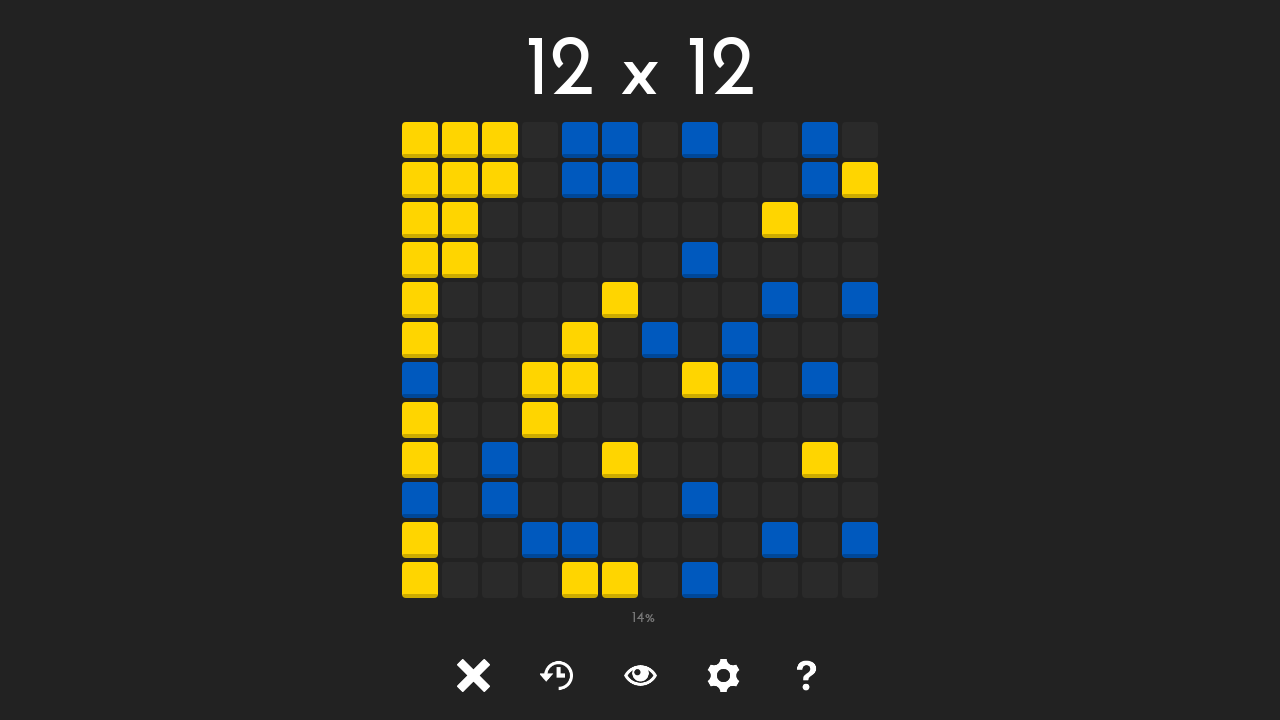

Clicked unlocked tile at position (1, 4) at (460, 300) on #tile-1-4
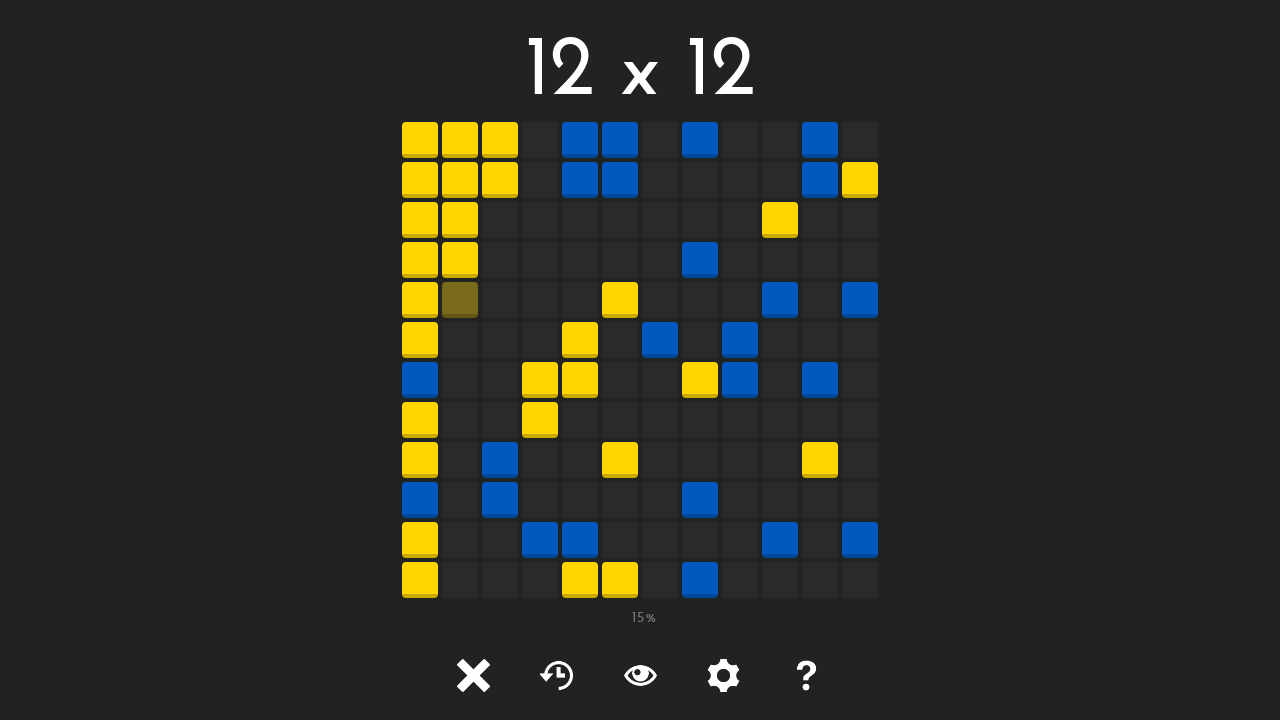

Waited 50ms after clicking tile at (1, 4)
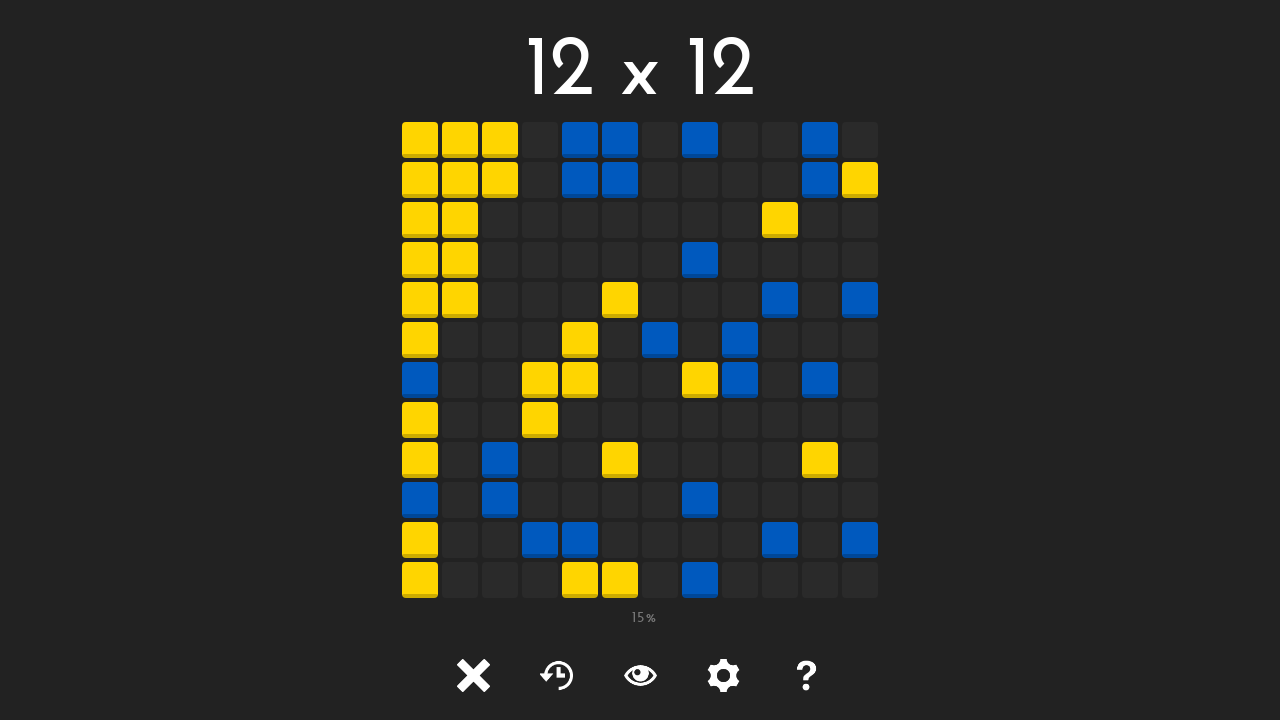

Tile at position (1, 5) is visible
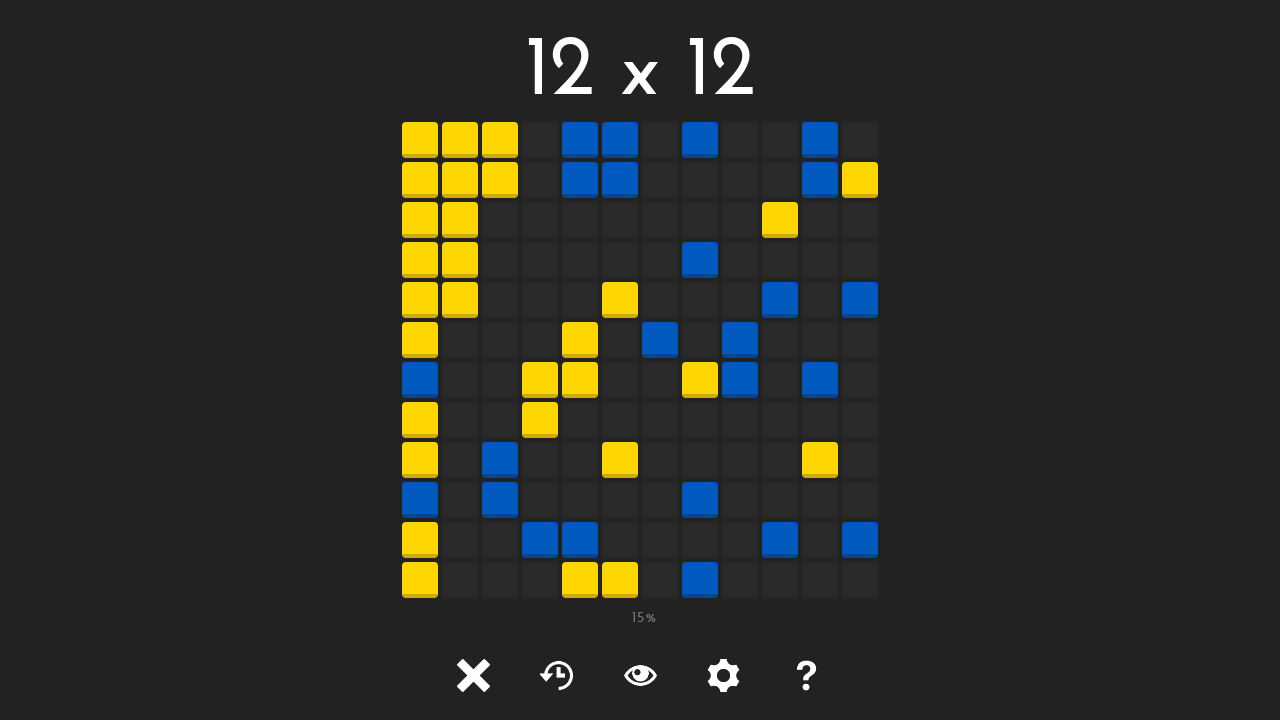

Retrieved class attribute for tile at (1, 5): tile tile-
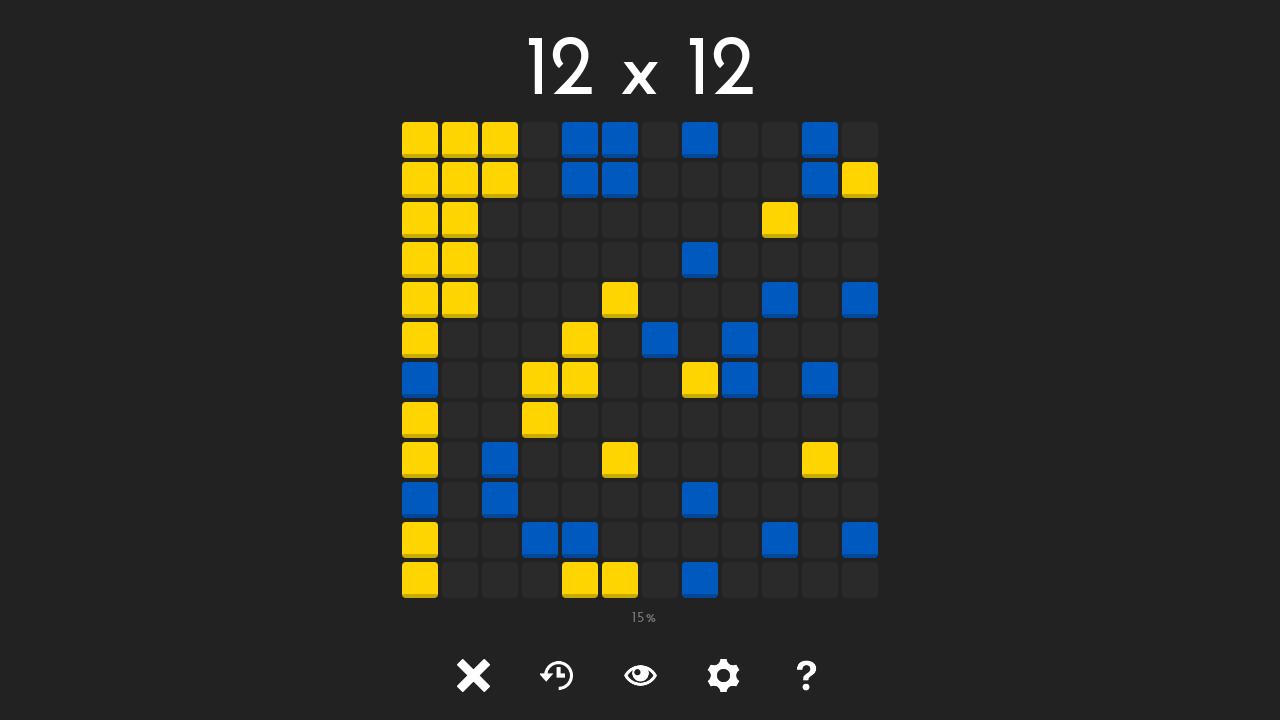

Clicked unlocked tile at position (1, 5) at (460, 340) on #tile-1-5
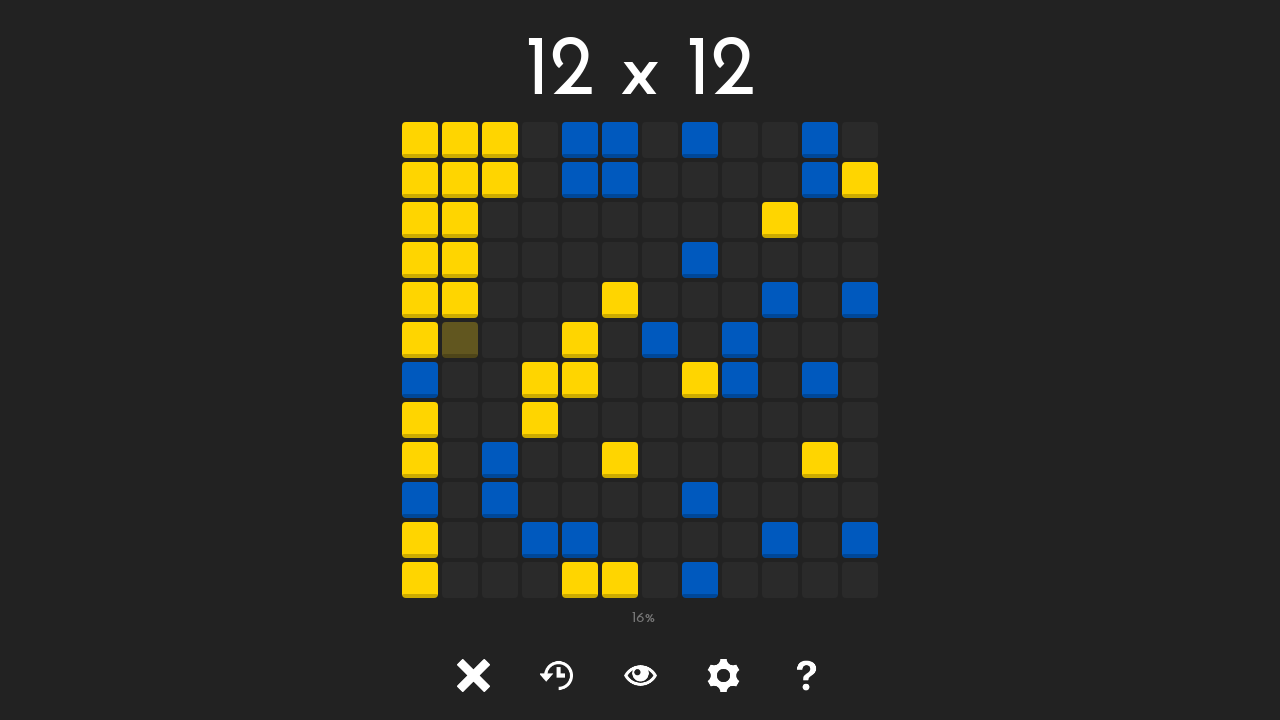

Waited 50ms after clicking tile at (1, 5)
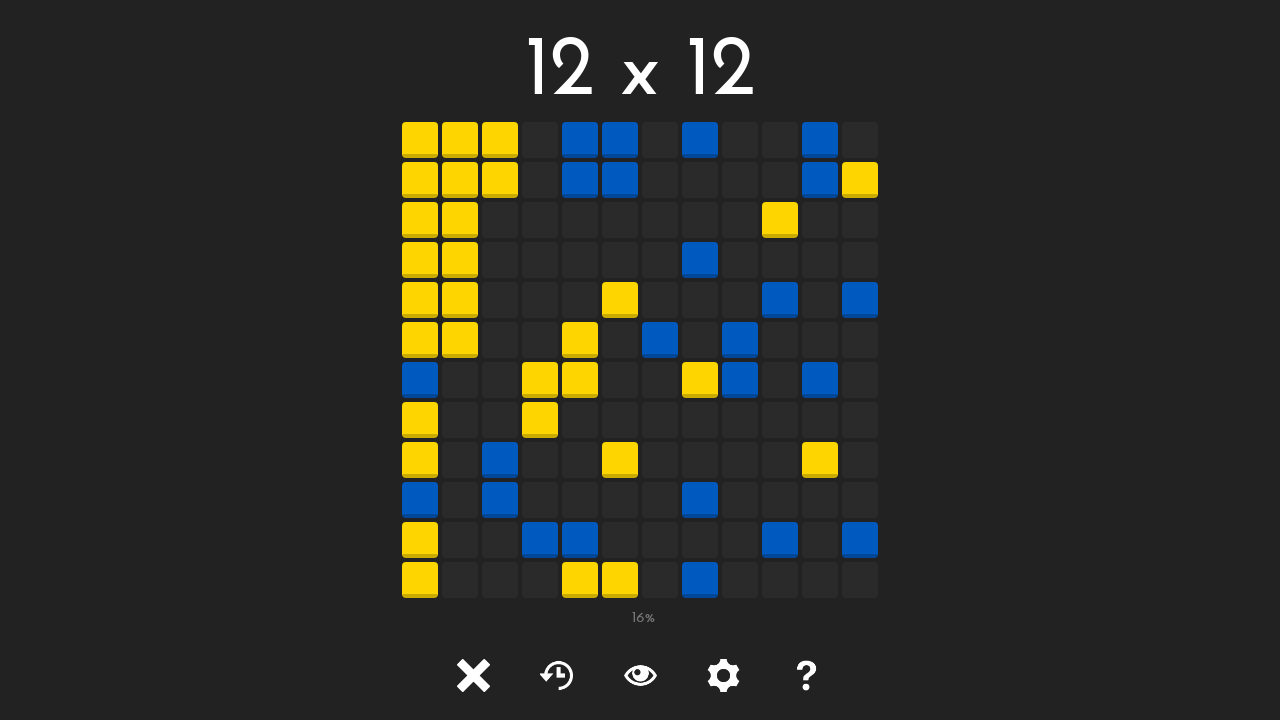

Tile at position (1, 6) is visible
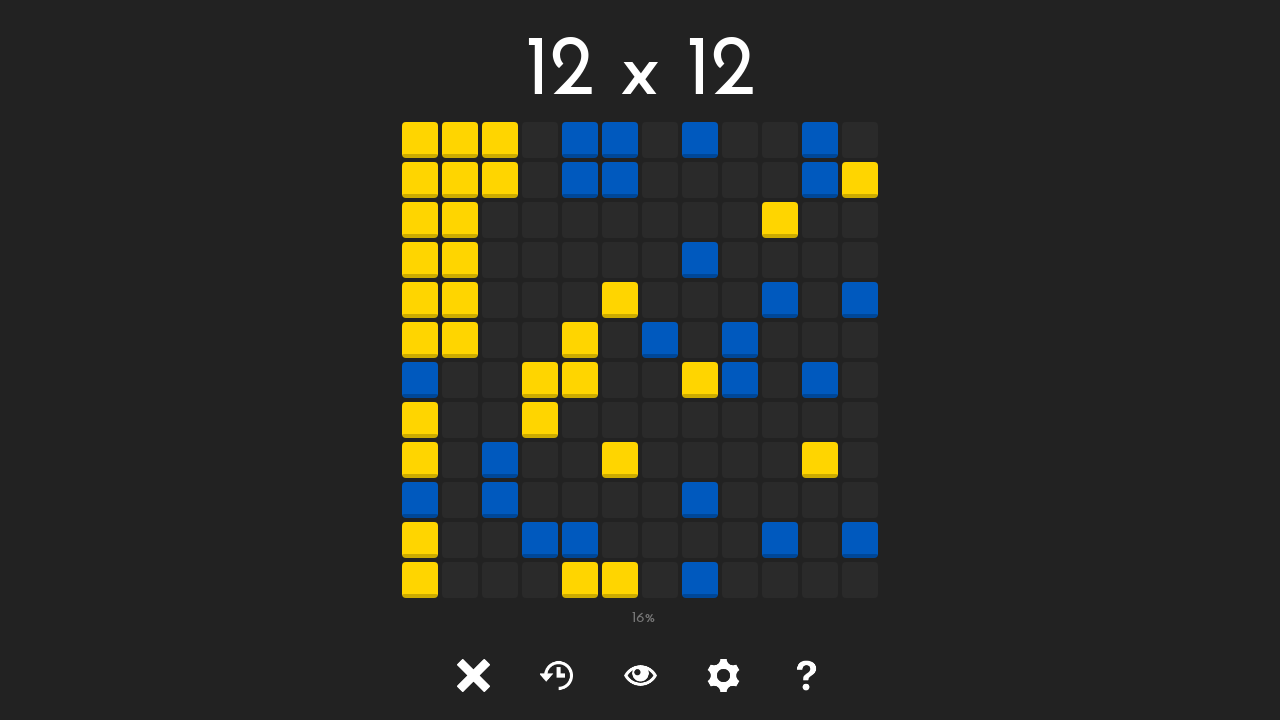

Retrieved class attribute for tile at (1, 6): tile tile-
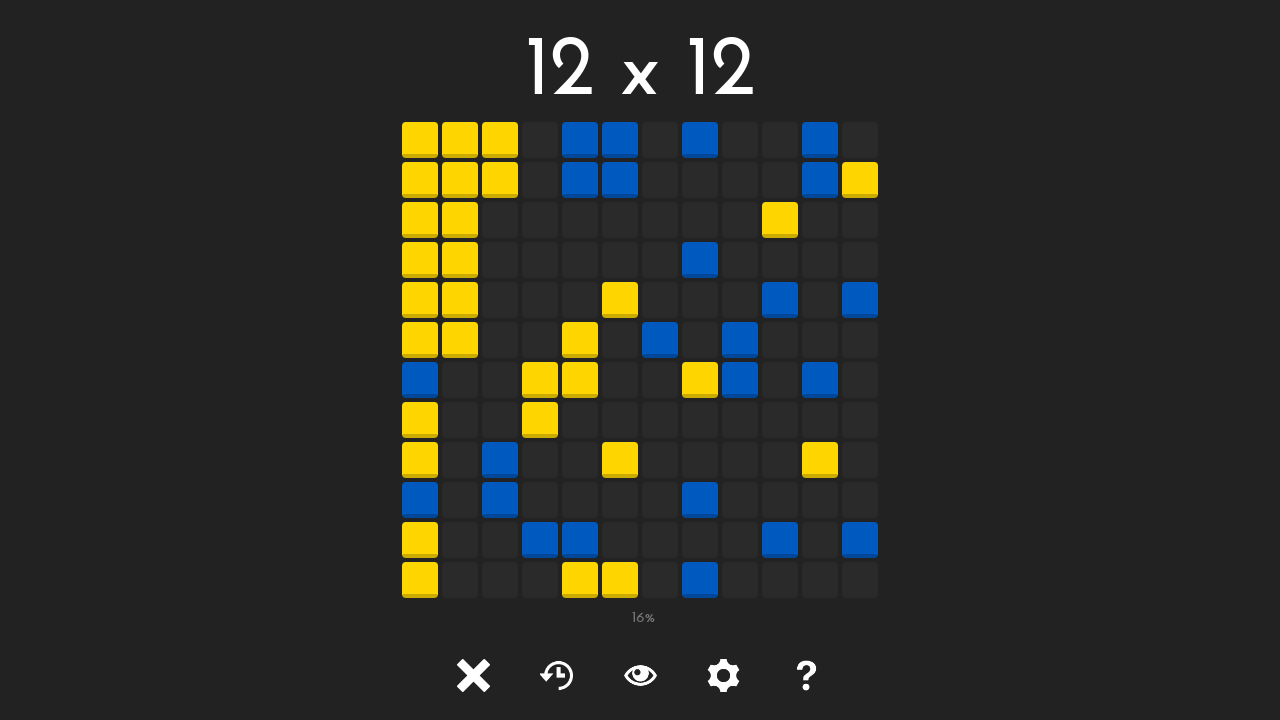

Clicked unlocked tile at position (1, 6) at (460, 380) on #tile-1-6
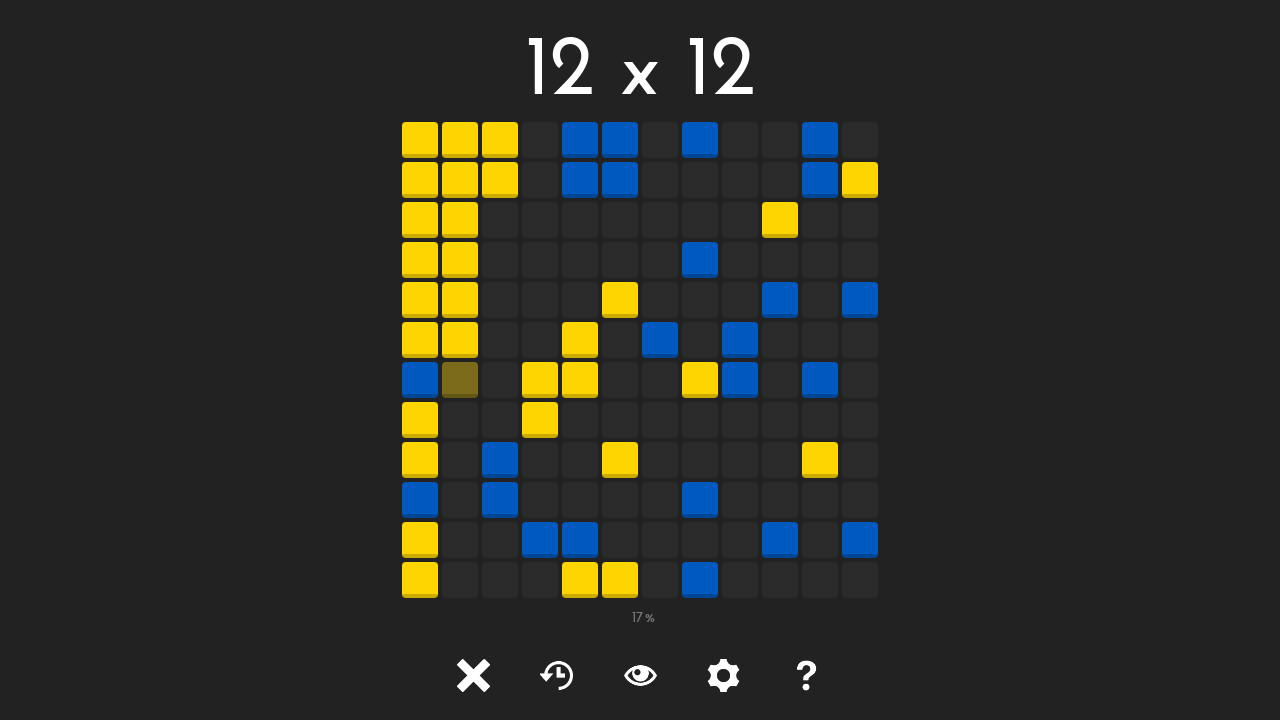

Waited 50ms after clicking tile at (1, 6)
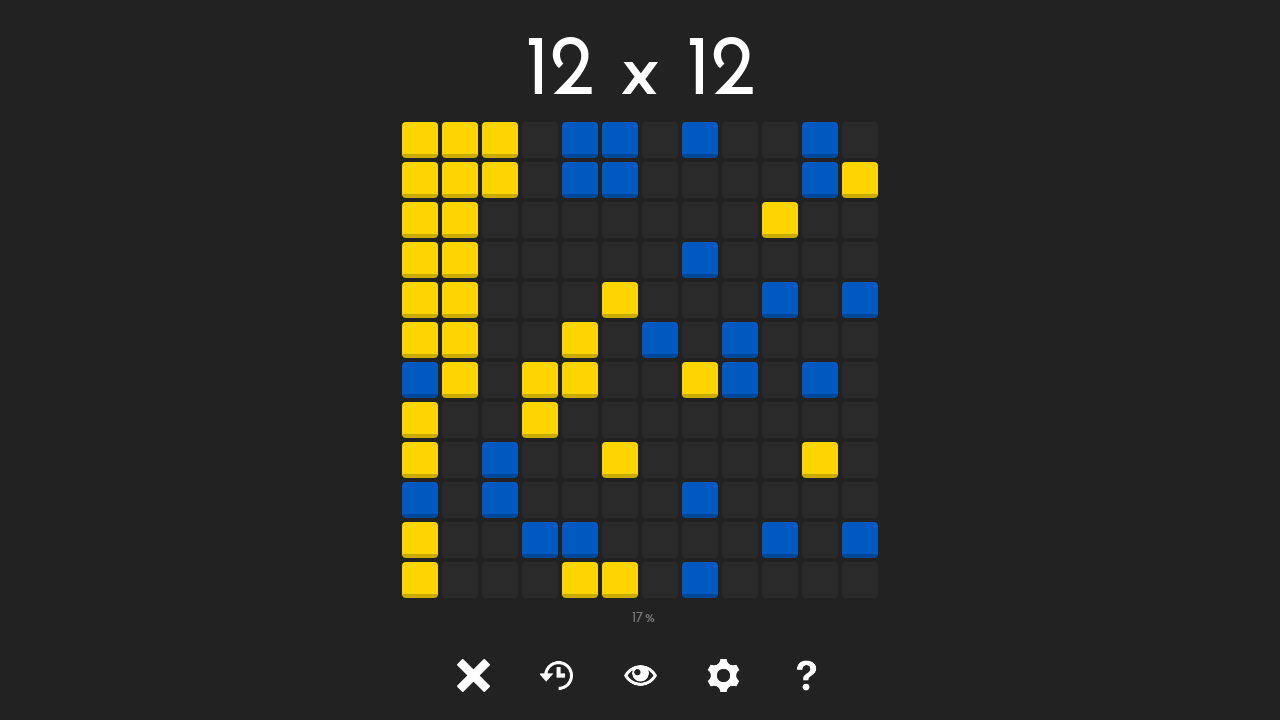

Tile at position (1, 7) is visible
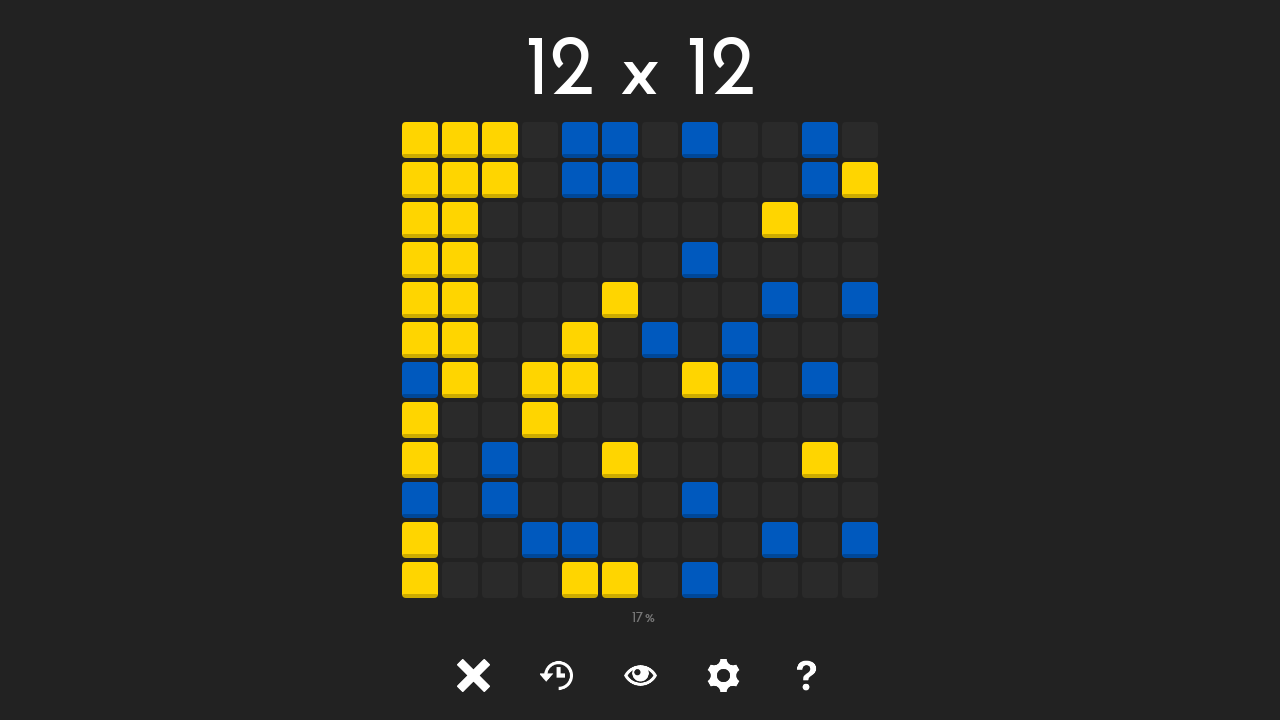

Retrieved class attribute for tile at (1, 7): tile tile-
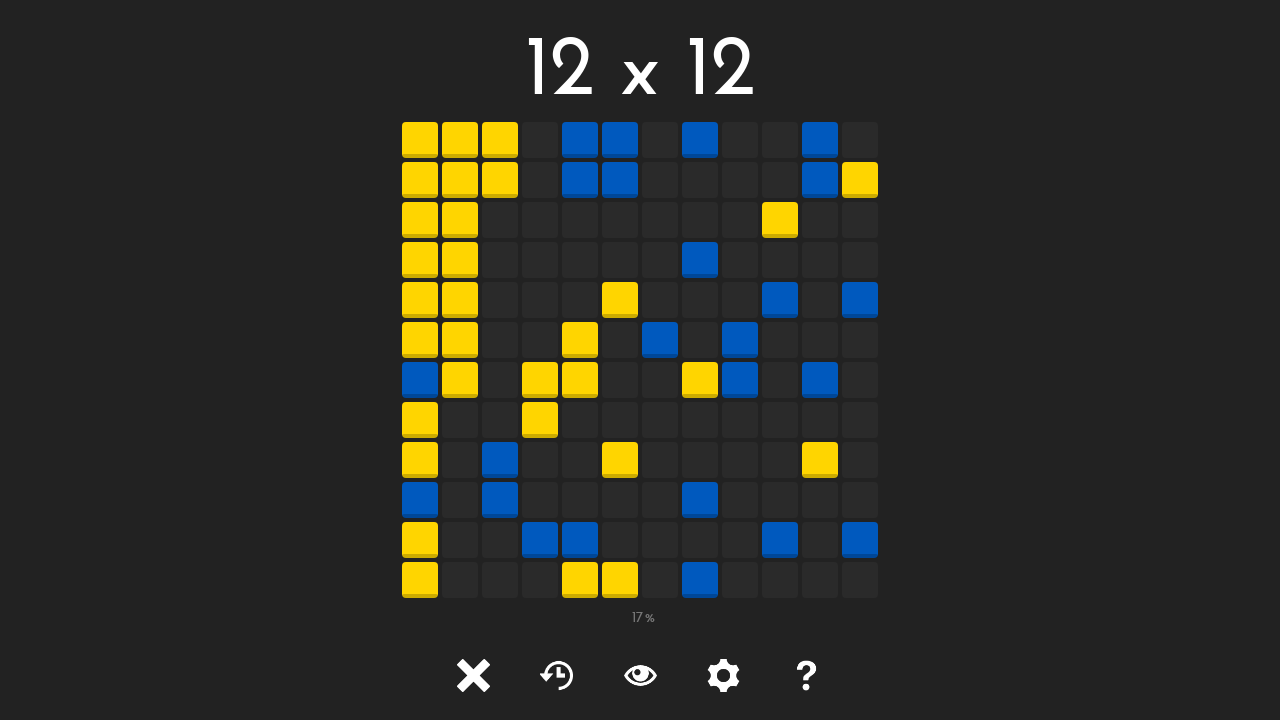

Clicked unlocked tile at position (1, 7) at (460, 420) on #tile-1-7
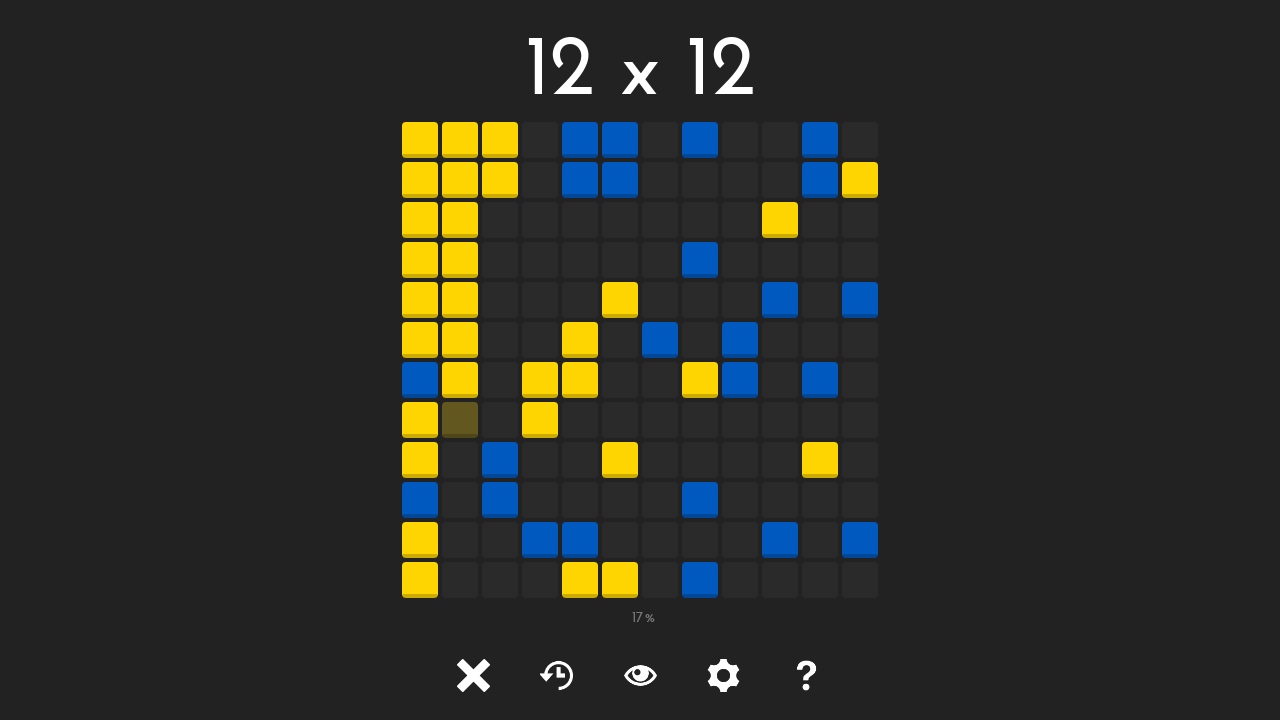

Waited 50ms after clicking tile at (1, 7)
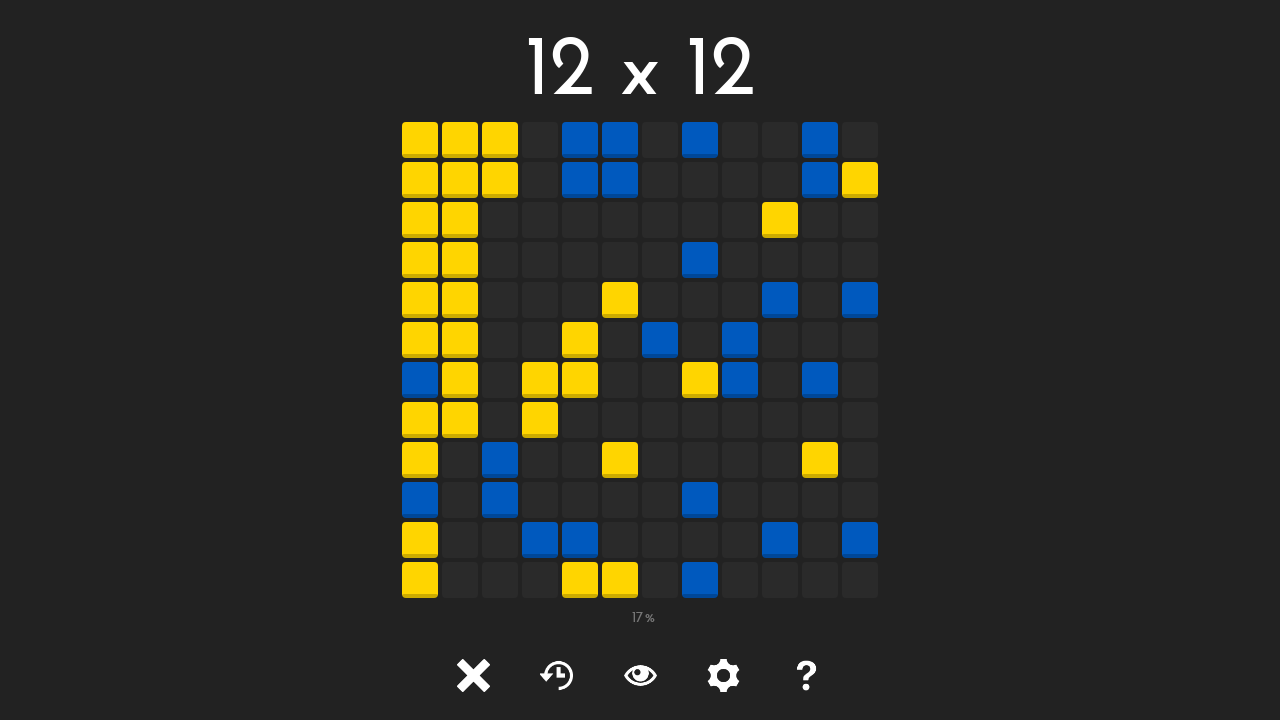

Tile at position (1, 8) is visible
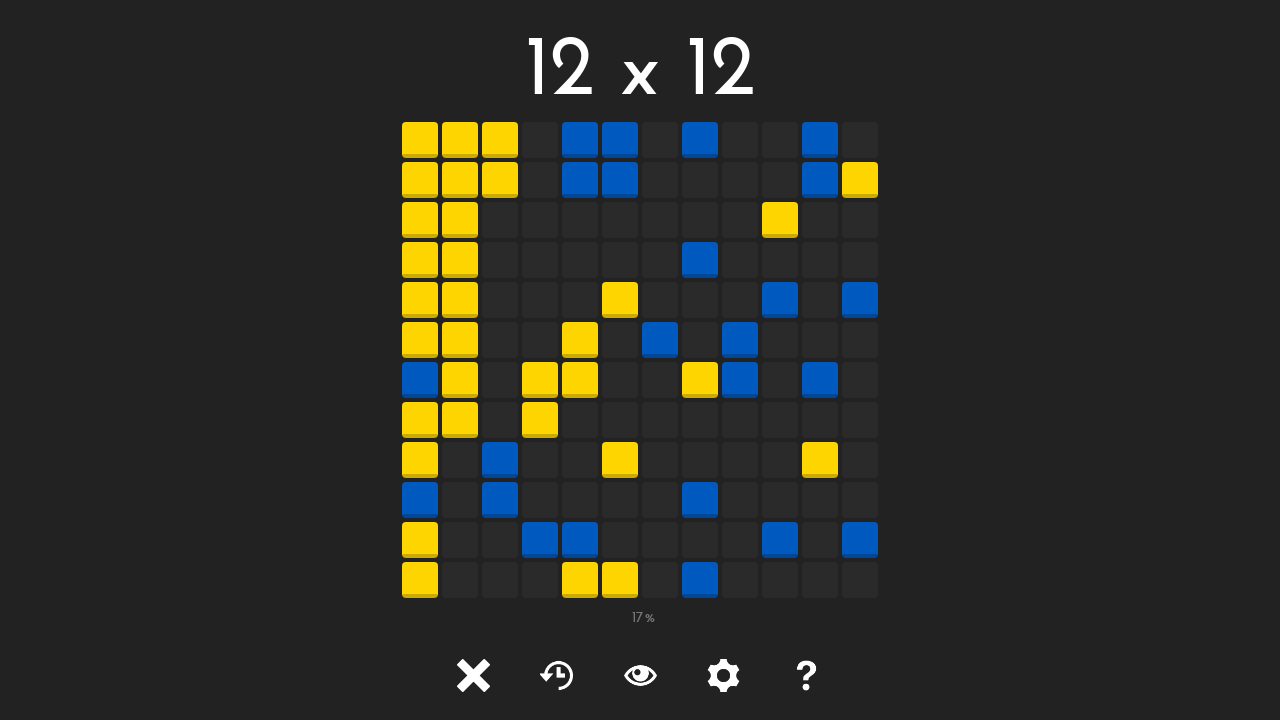

Retrieved class attribute for tile at (1, 8): tile tile-
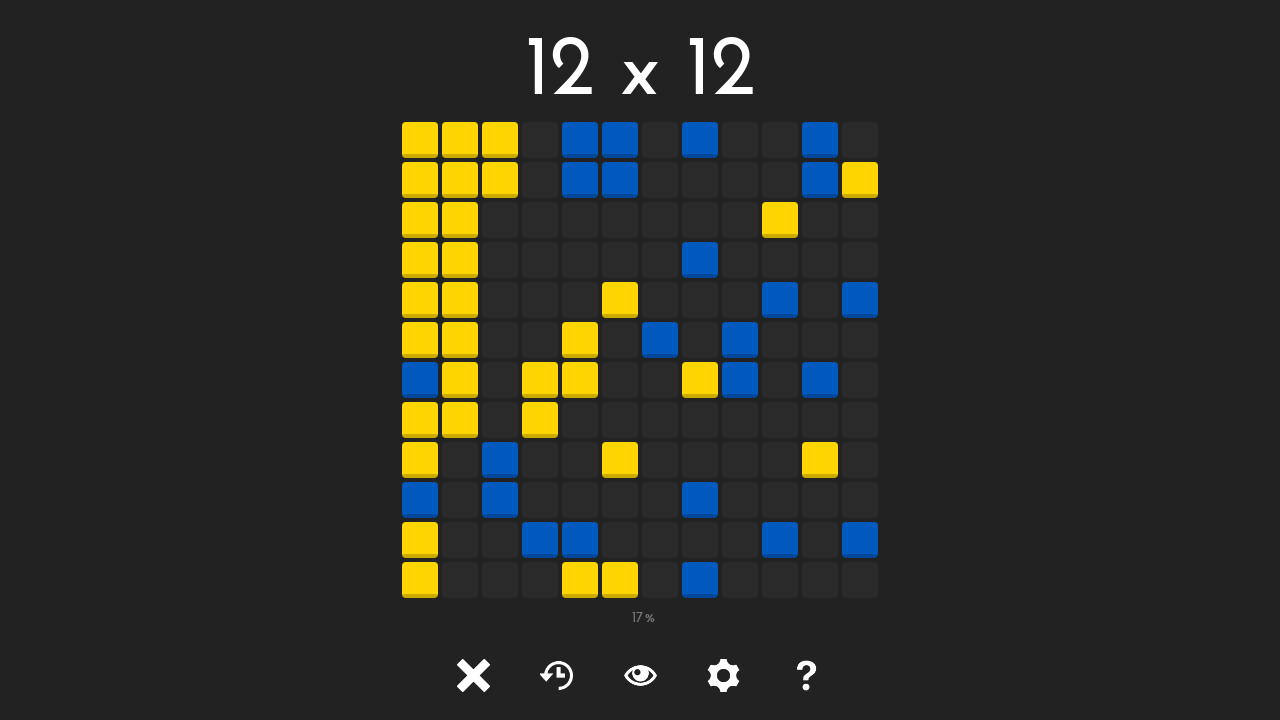

Clicked unlocked tile at position (1, 8) at (460, 460) on #tile-1-8
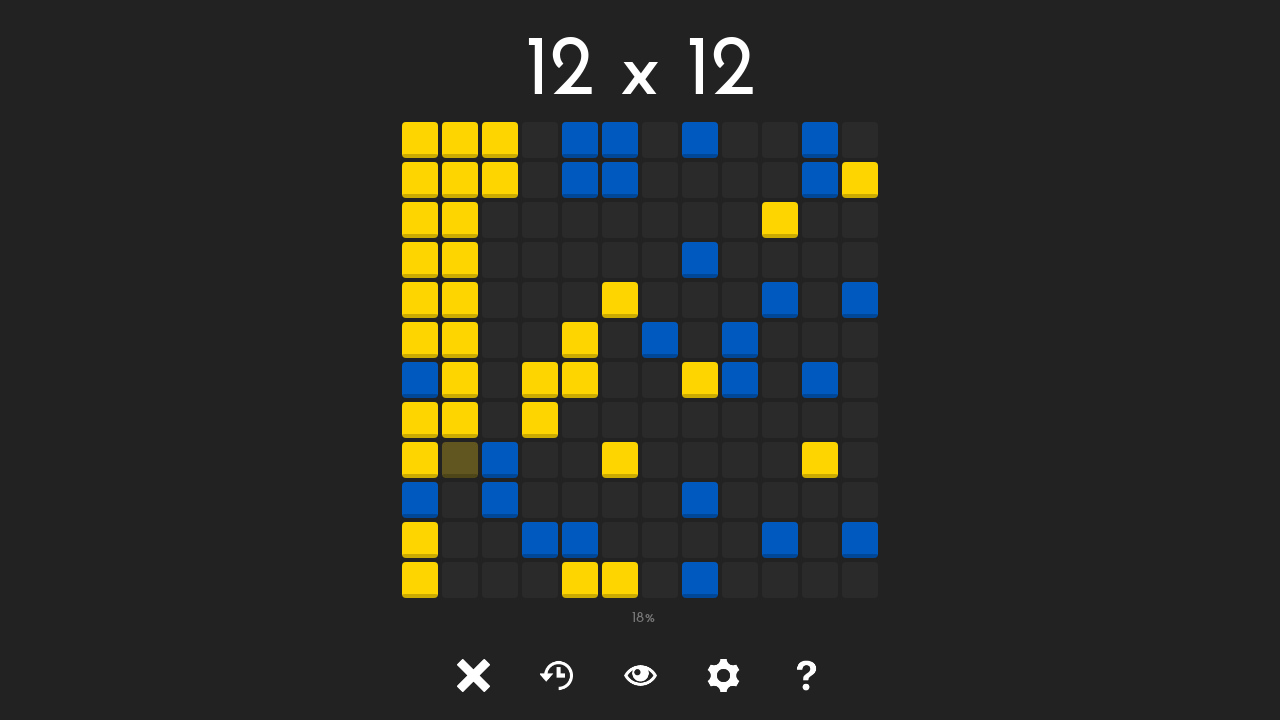

Waited 50ms after clicking tile at (1, 8)
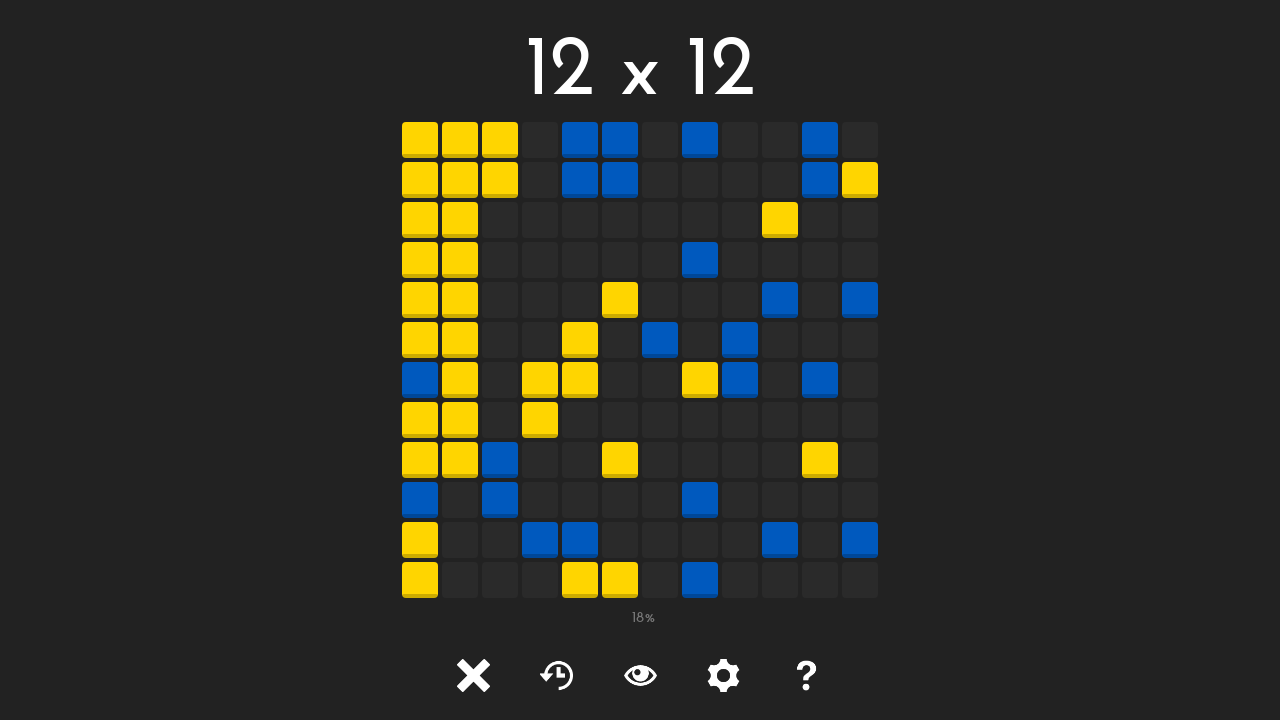

Tile at position (1, 9) is visible
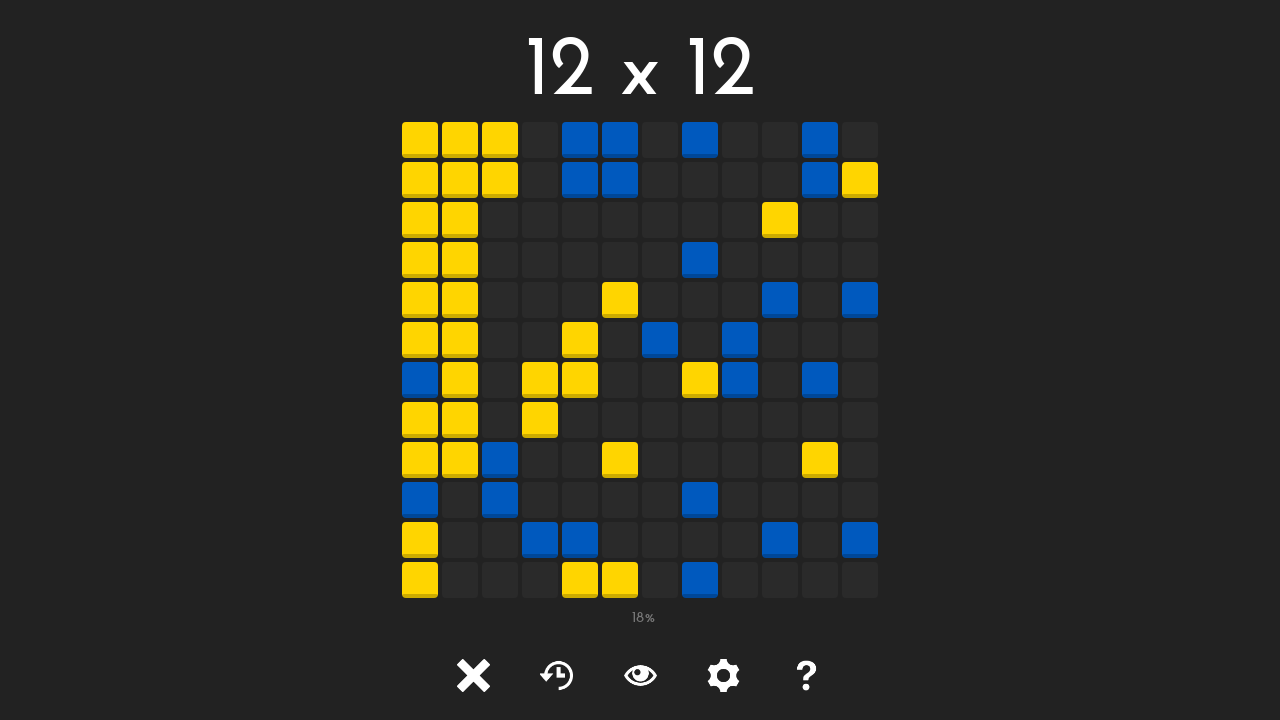

Retrieved class attribute for tile at (1, 9): tile tile-
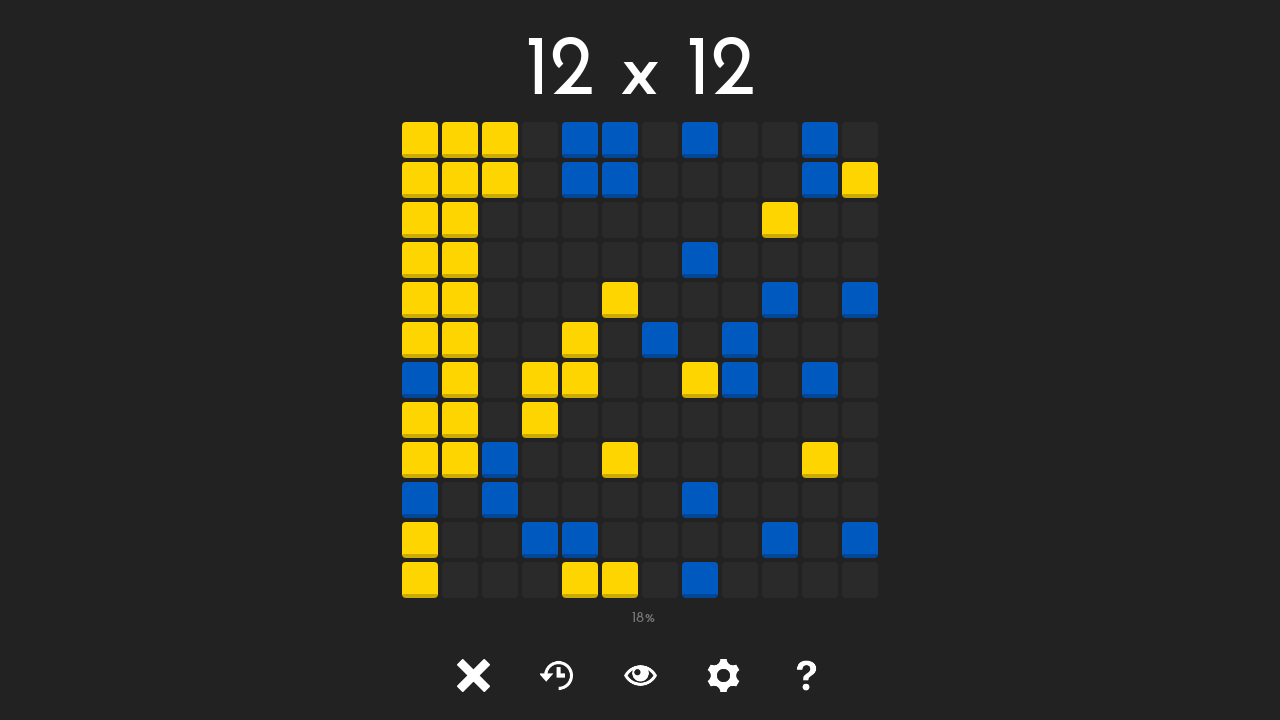

Clicked unlocked tile at position (1, 9) at (460, 500) on #tile-1-9
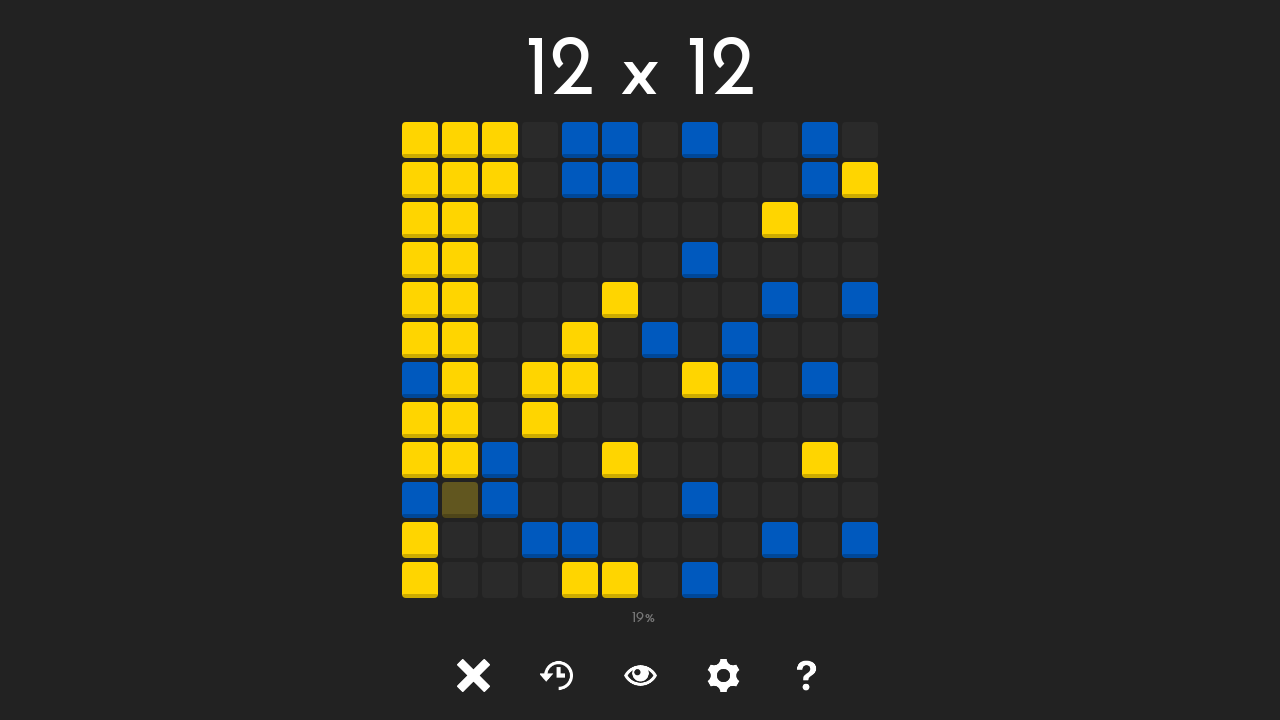

Waited 50ms after clicking tile at (1, 9)
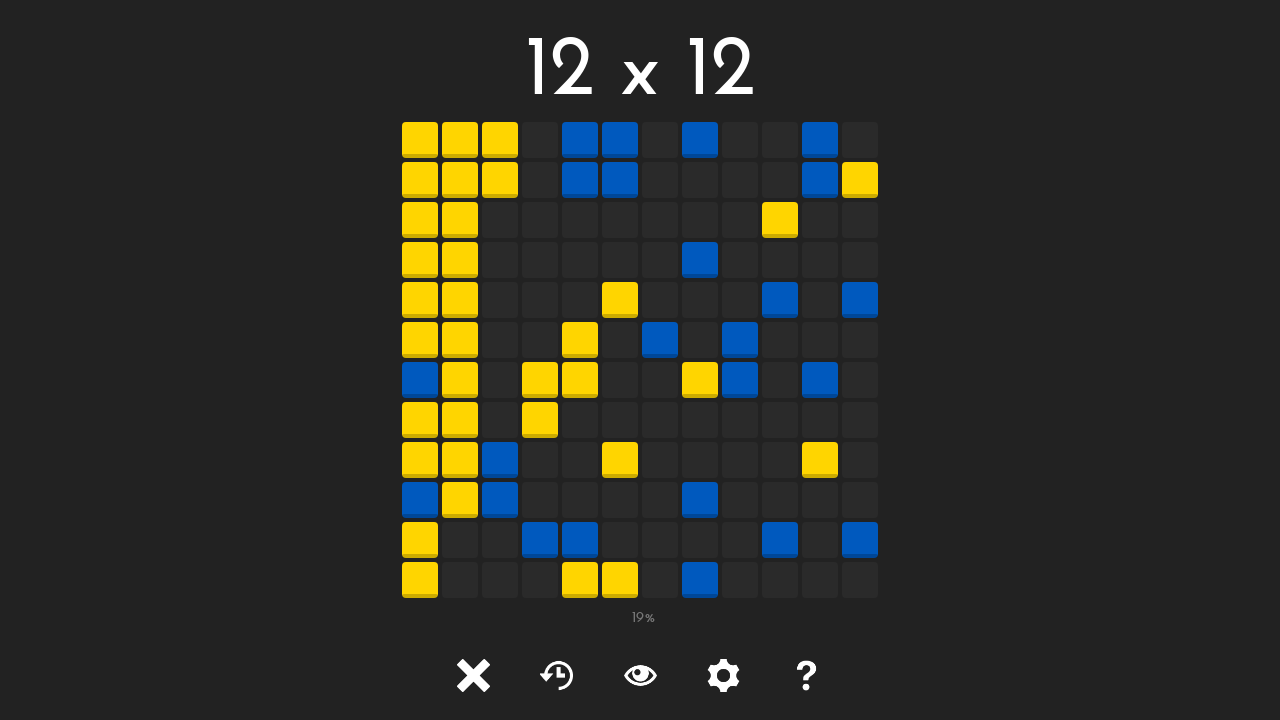

Tile at position (1, 10) is visible
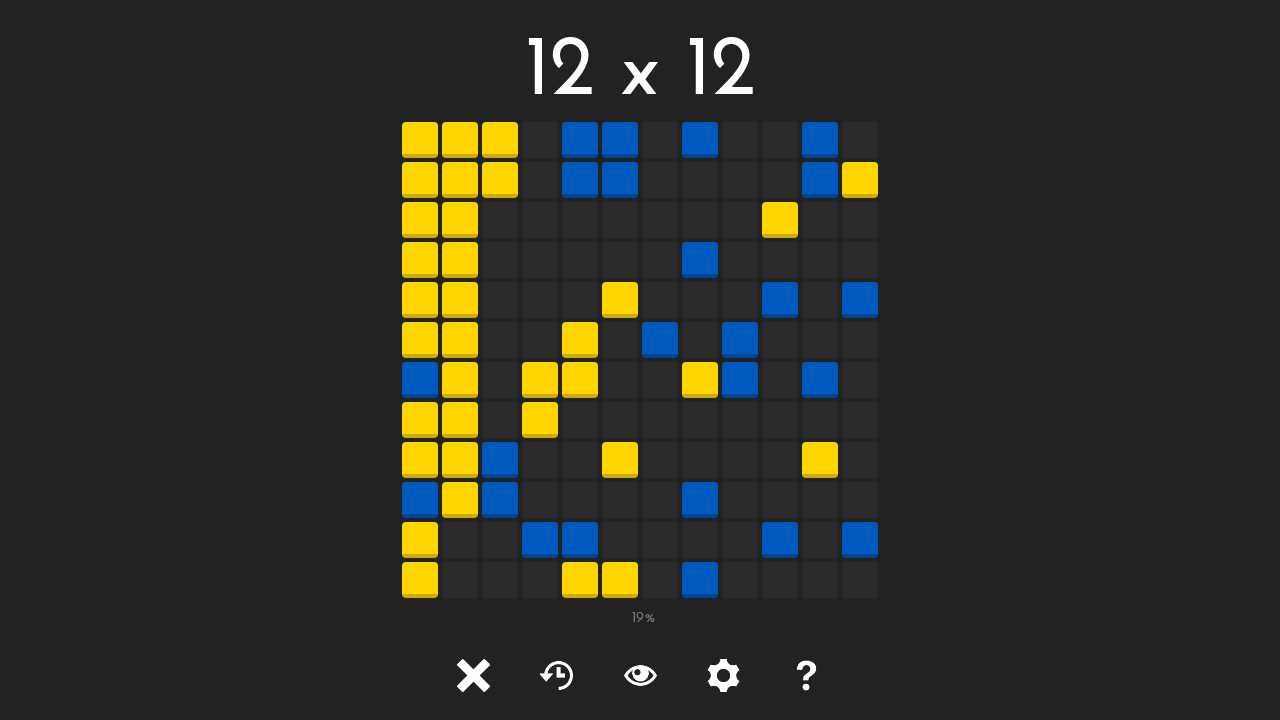

Retrieved class attribute for tile at (1, 10): tile tile-
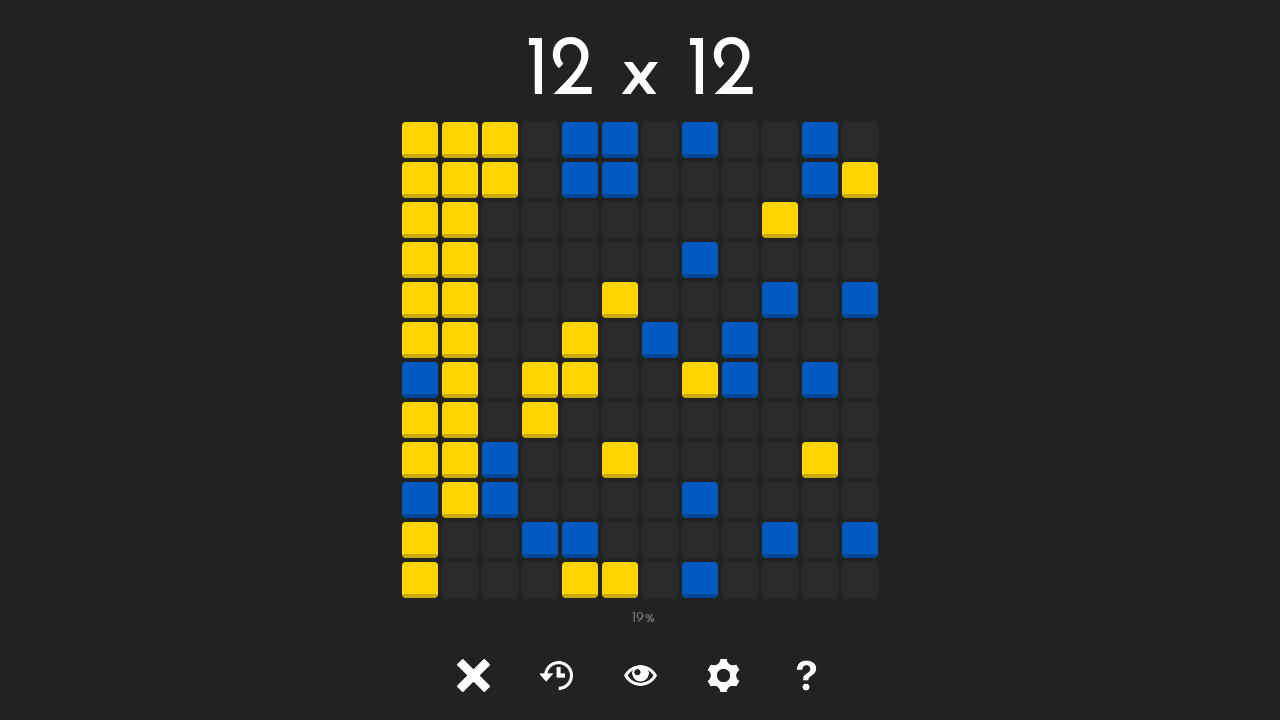

Clicked unlocked tile at position (1, 10) at (460, 540) on #tile-1-10
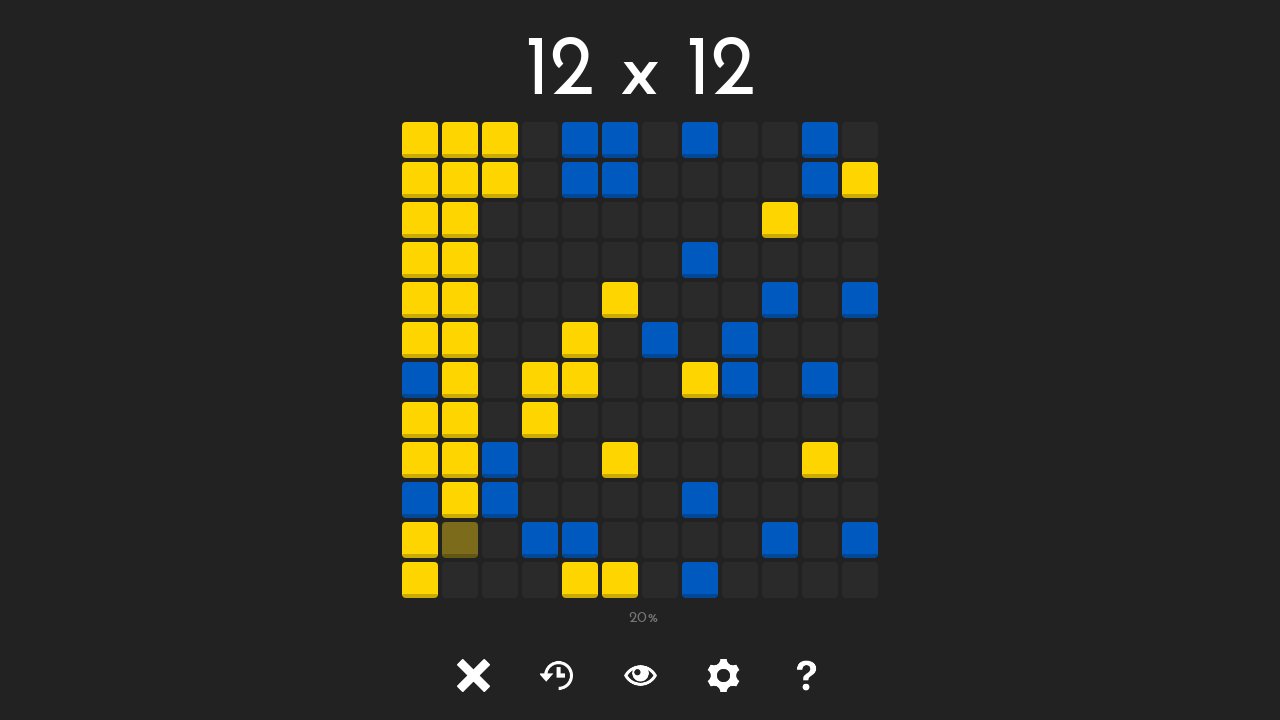

Waited 50ms after clicking tile at (1, 10)
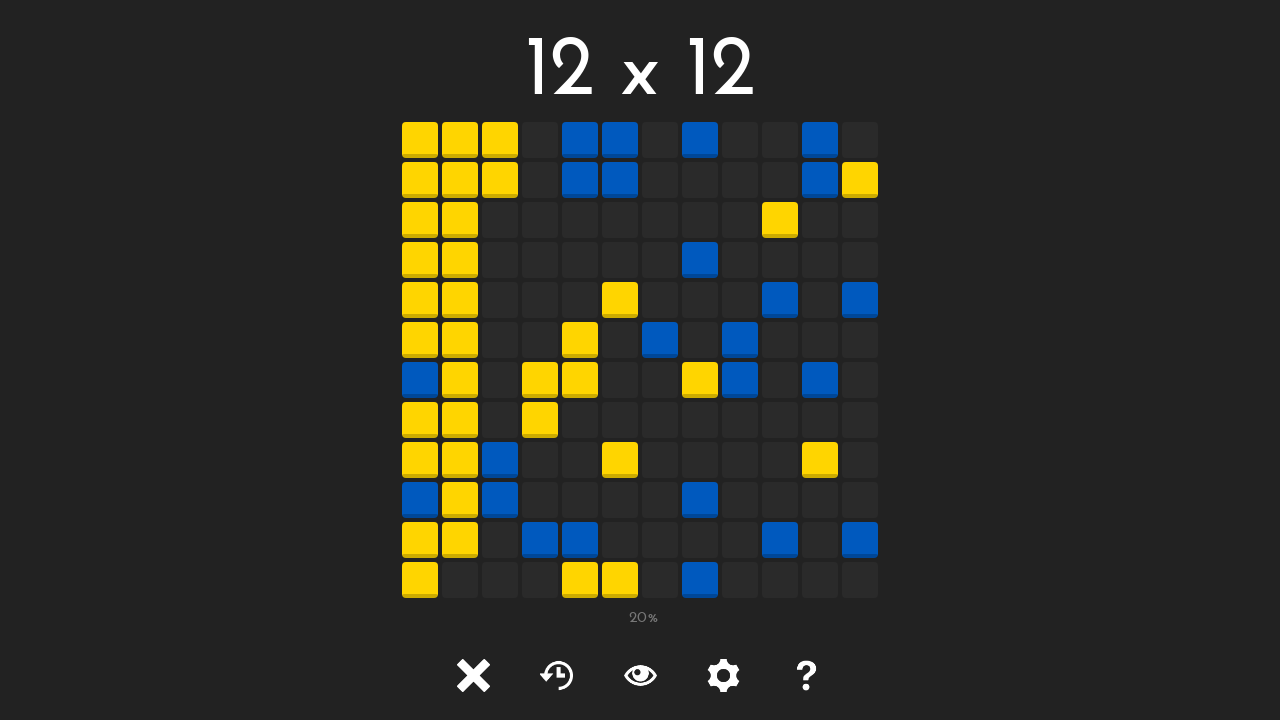

Tile at position (1, 11) is visible
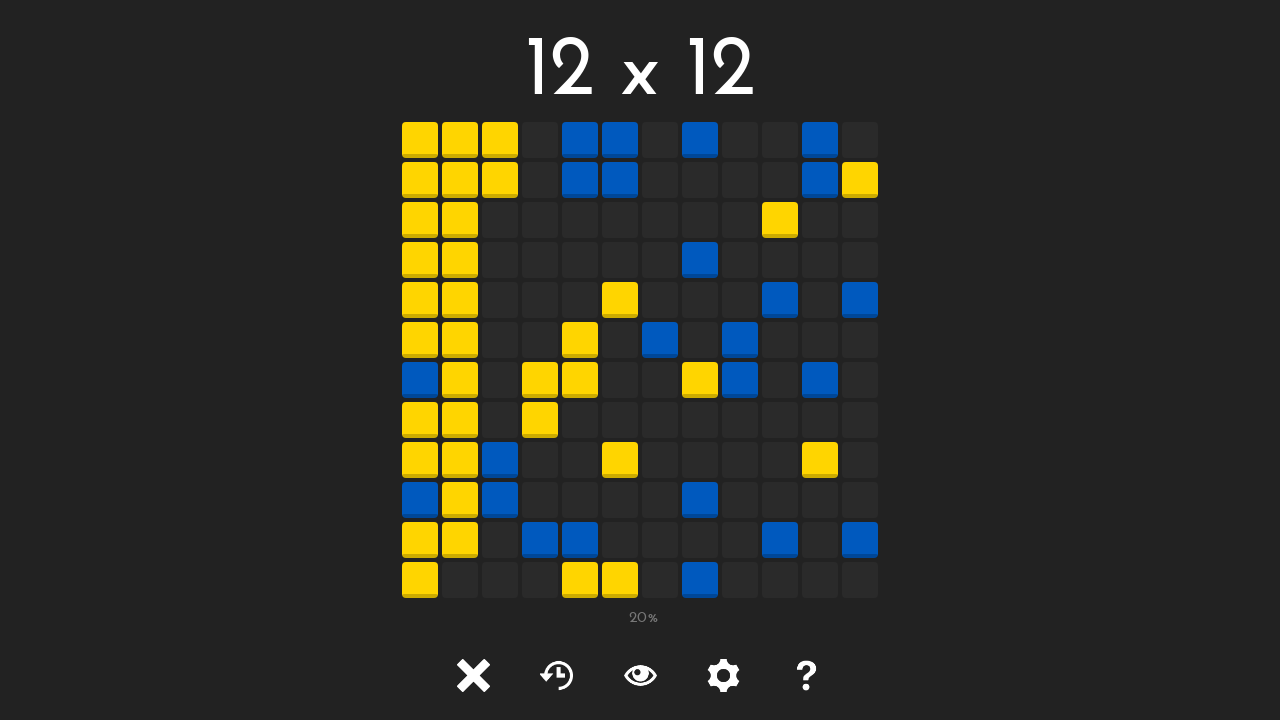

Retrieved class attribute for tile at (1, 11): tile tile-
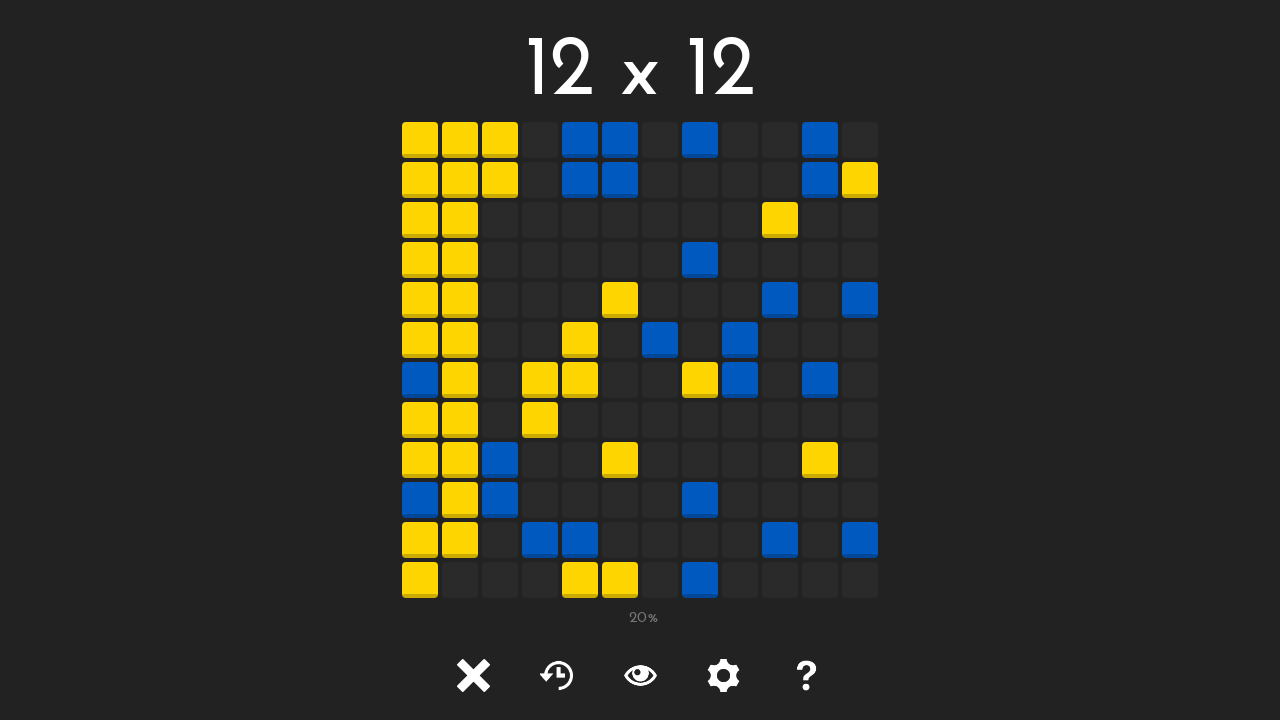

Clicked unlocked tile at position (1, 11) at (460, 580) on #tile-1-11
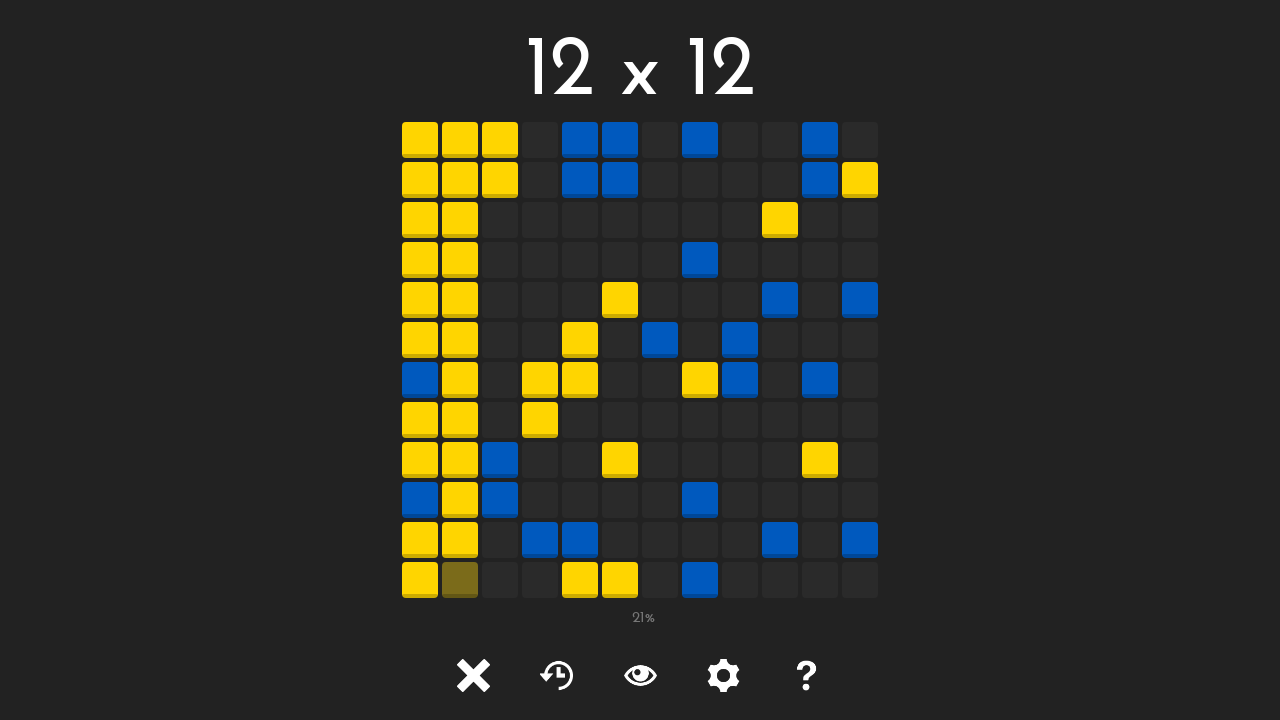

Waited 50ms after clicking tile at (1, 11)
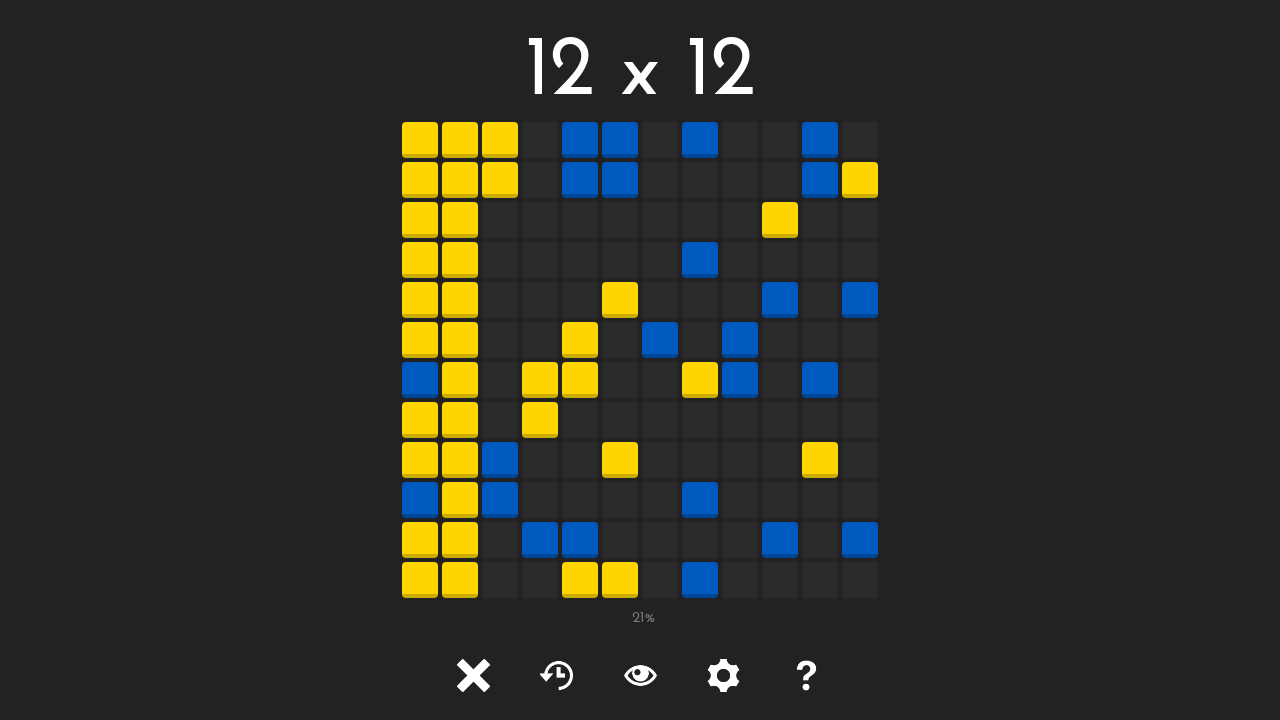

Tile at position (2, 0) is visible
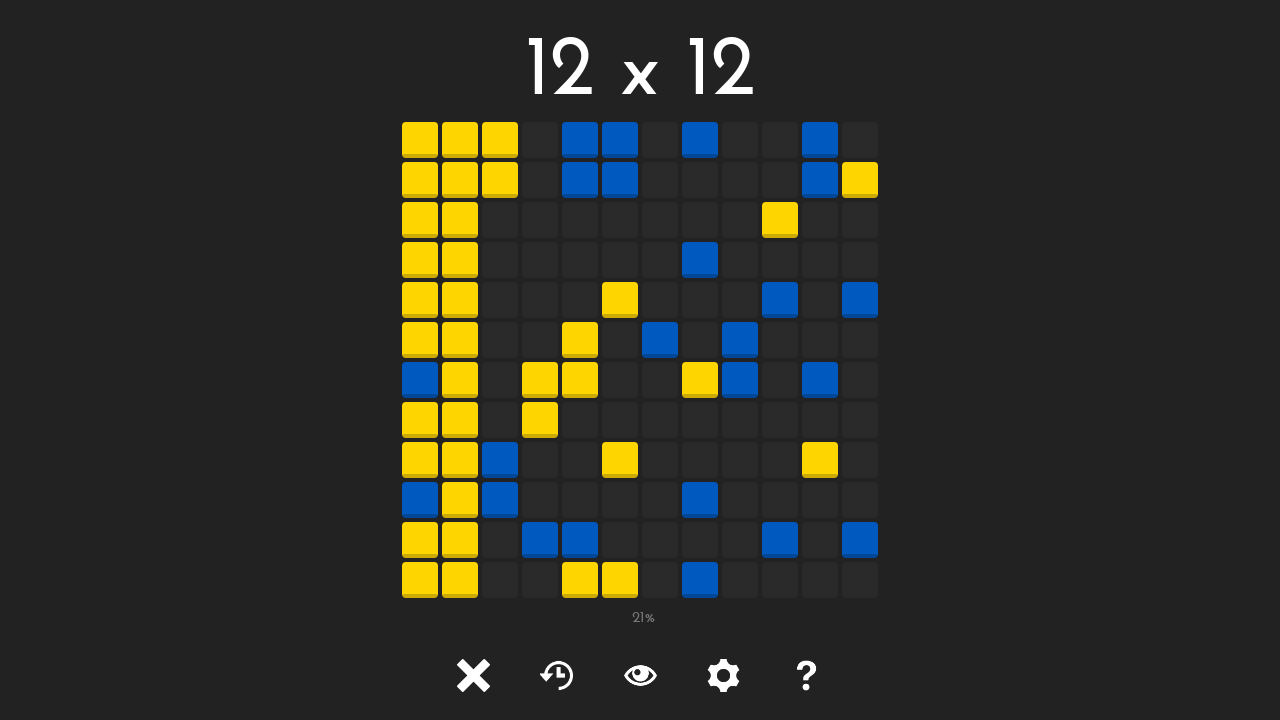

Retrieved class attribute for tile at (2, 0): tile tile-1
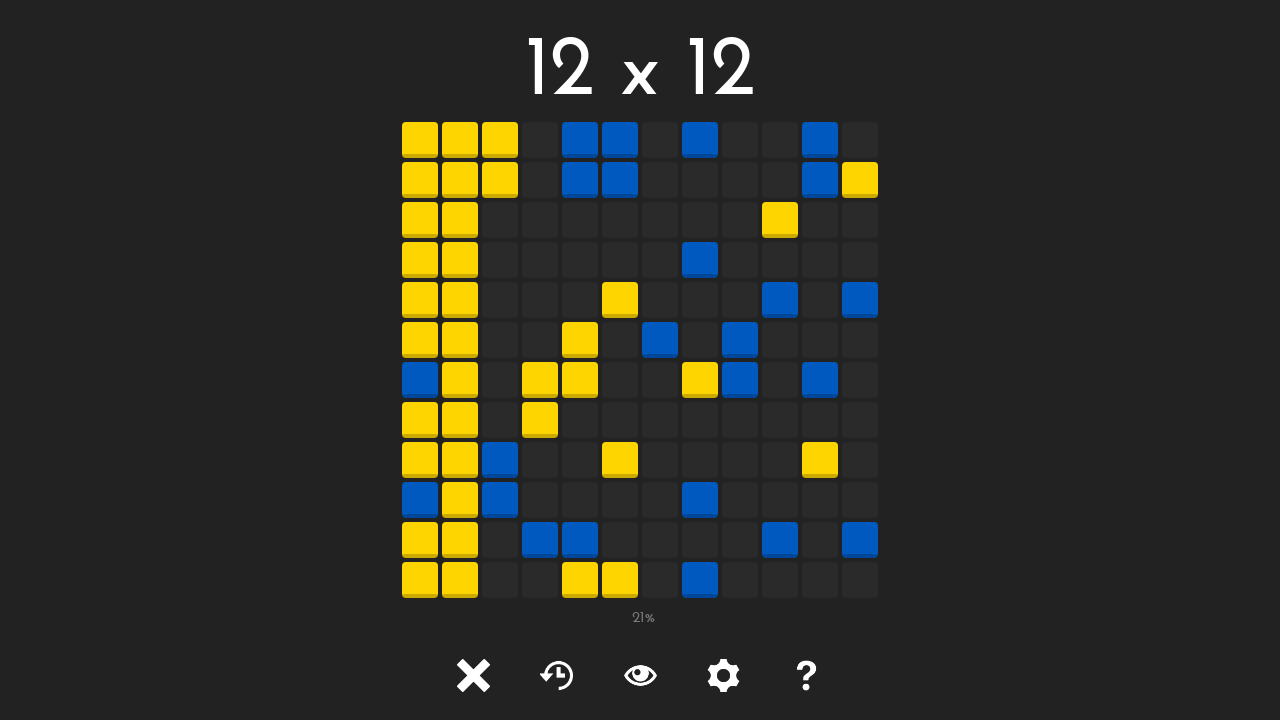

Tile at position (2, 1) is visible
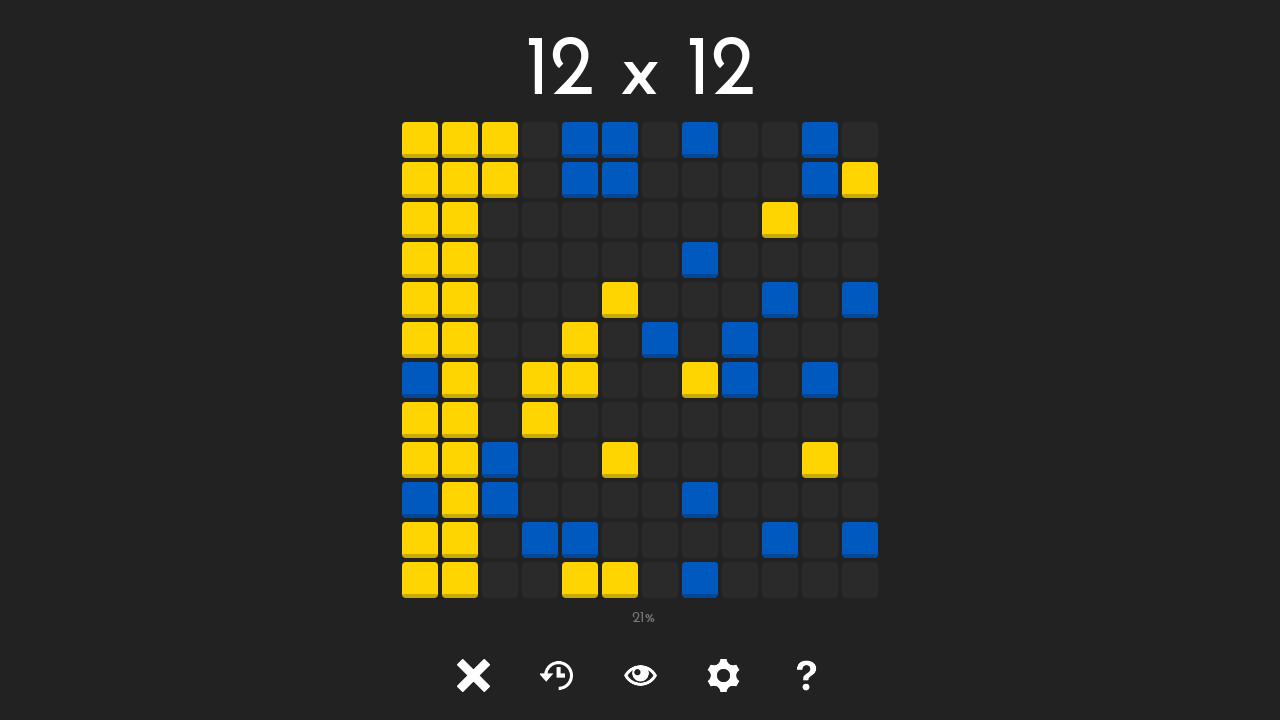

Retrieved class attribute for tile at (2, 1): tile tile-1
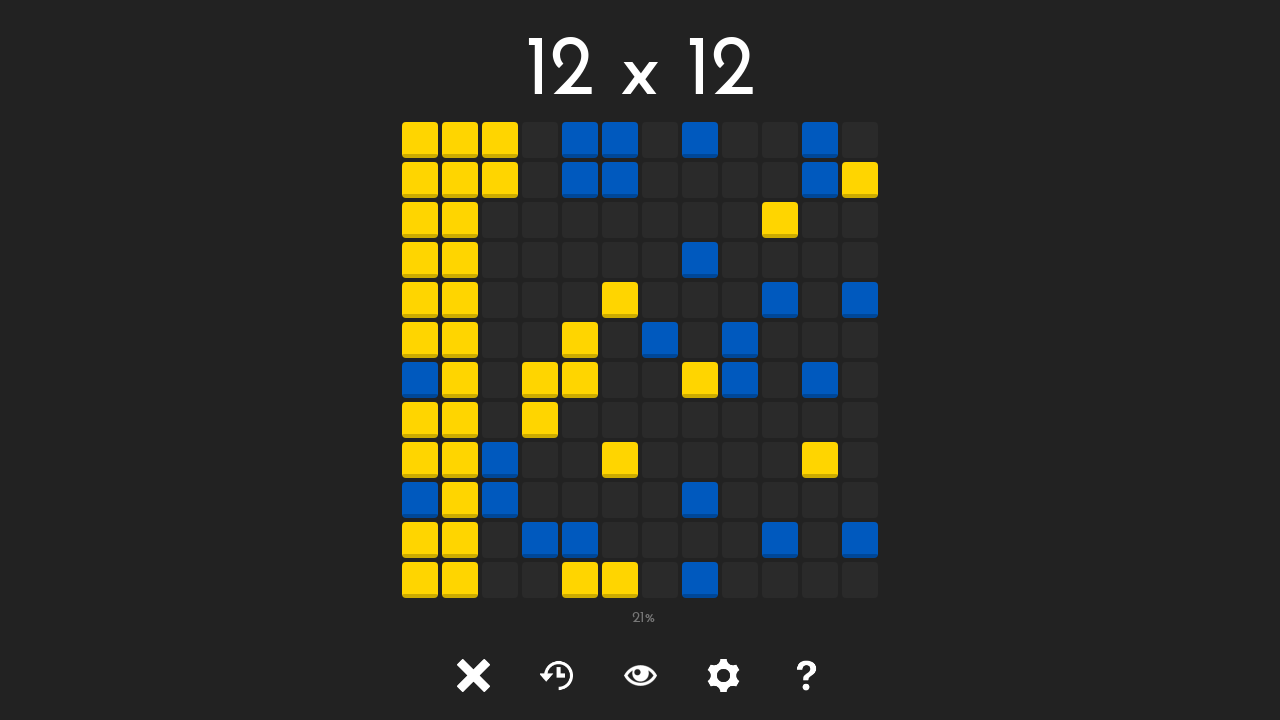

Tile at position (2, 2) is visible
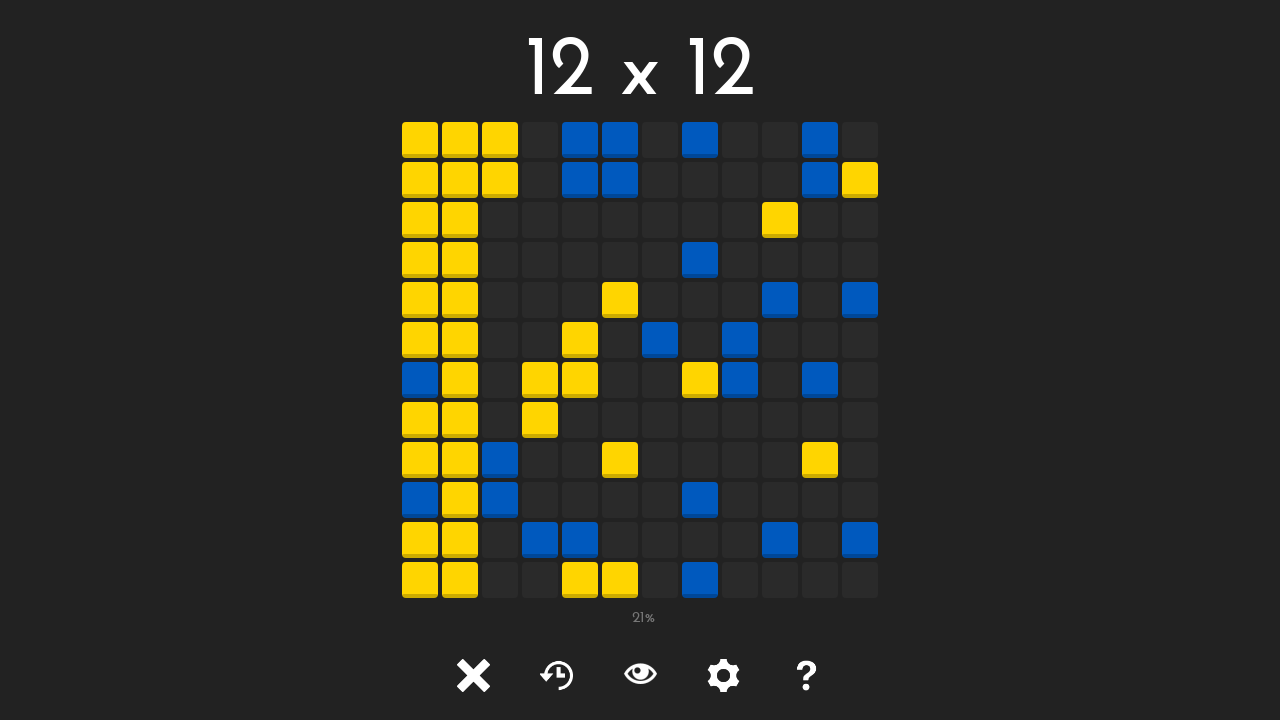

Retrieved class attribute for tile at (2, 2): tile tile-
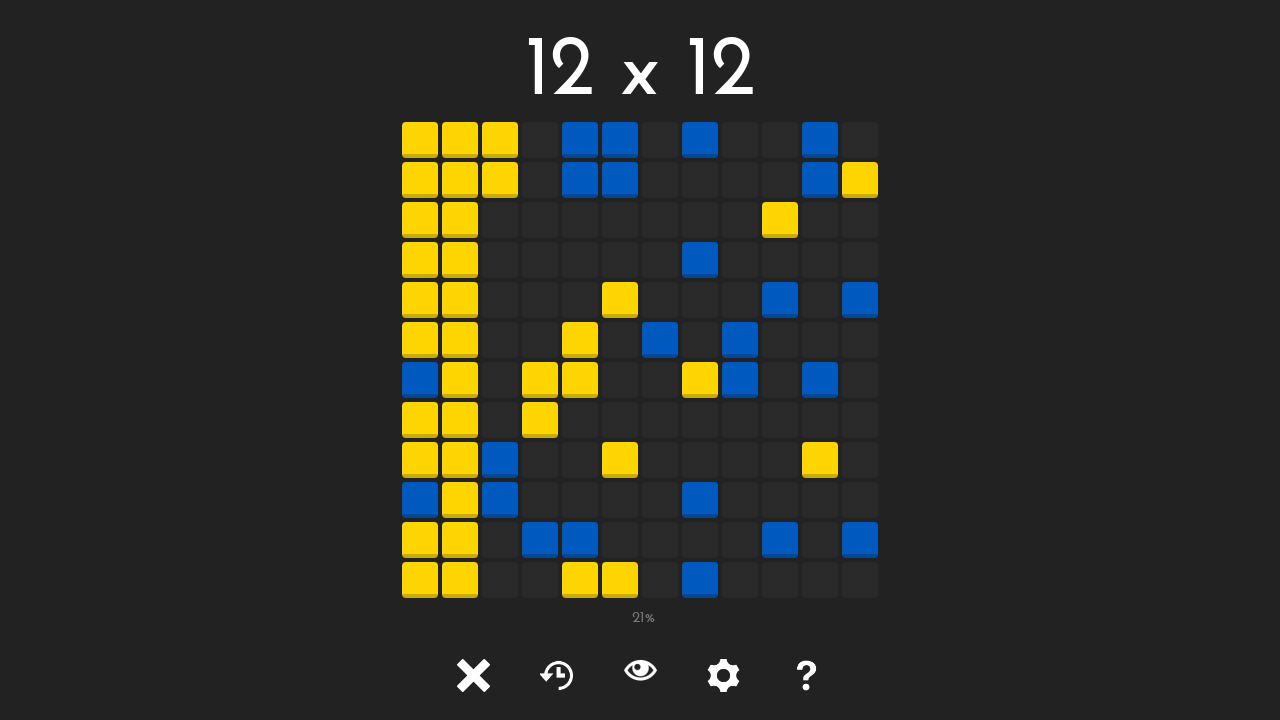

Clicked unlocked tile at position (2, 2) at (500, 220) on #tile-2-2
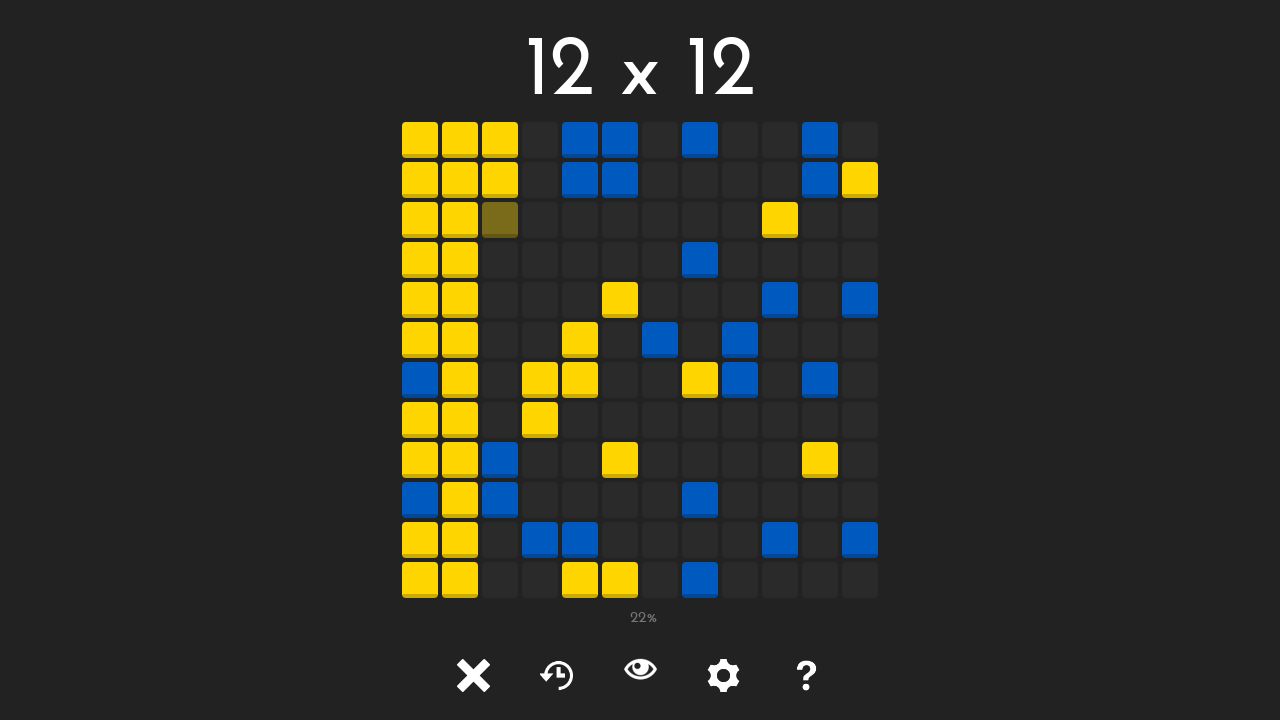

Waited 50ms after clicking tile at (2, 2)
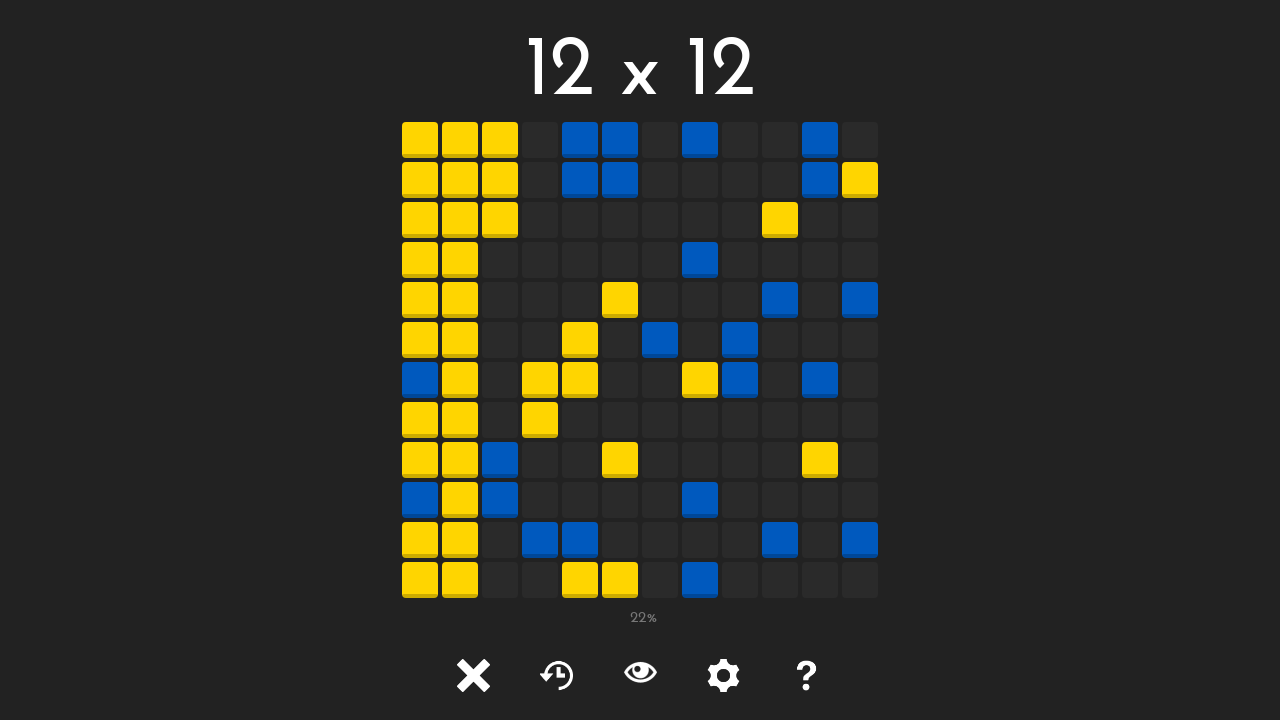

Tile at position (2, 3) is visible
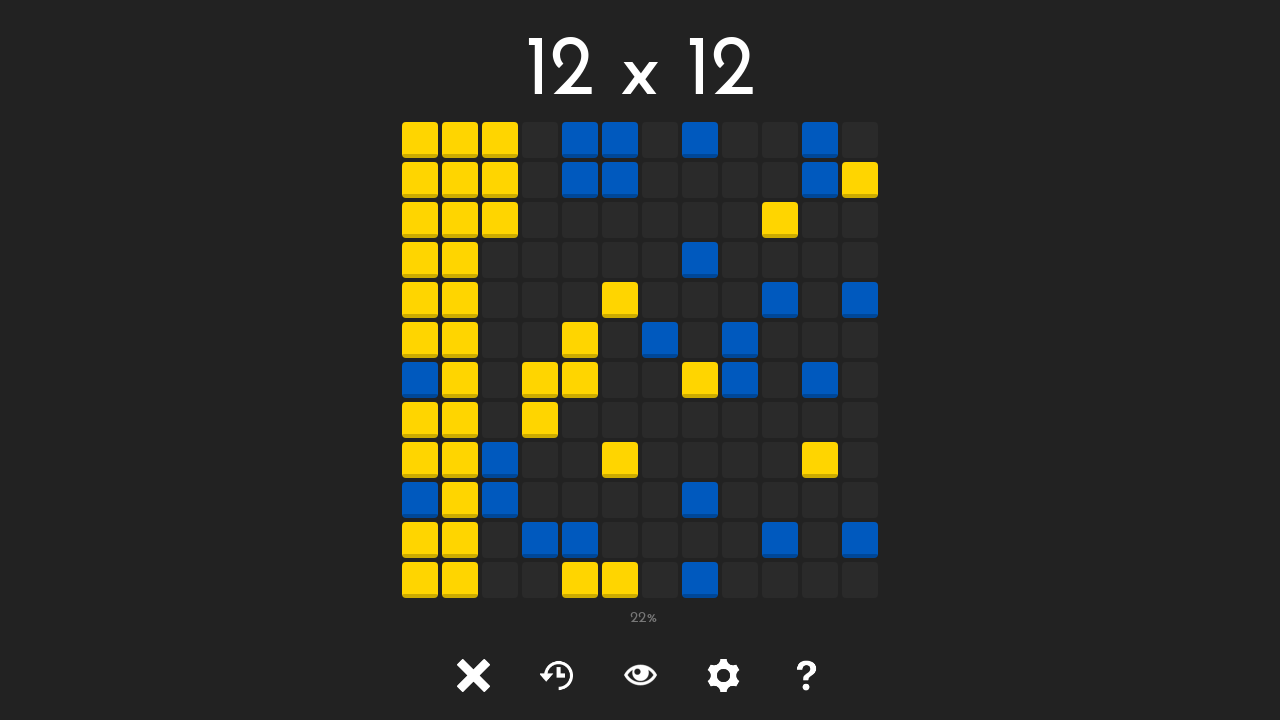

Retrieved class attribute for tile at (2, 3): tile tile-
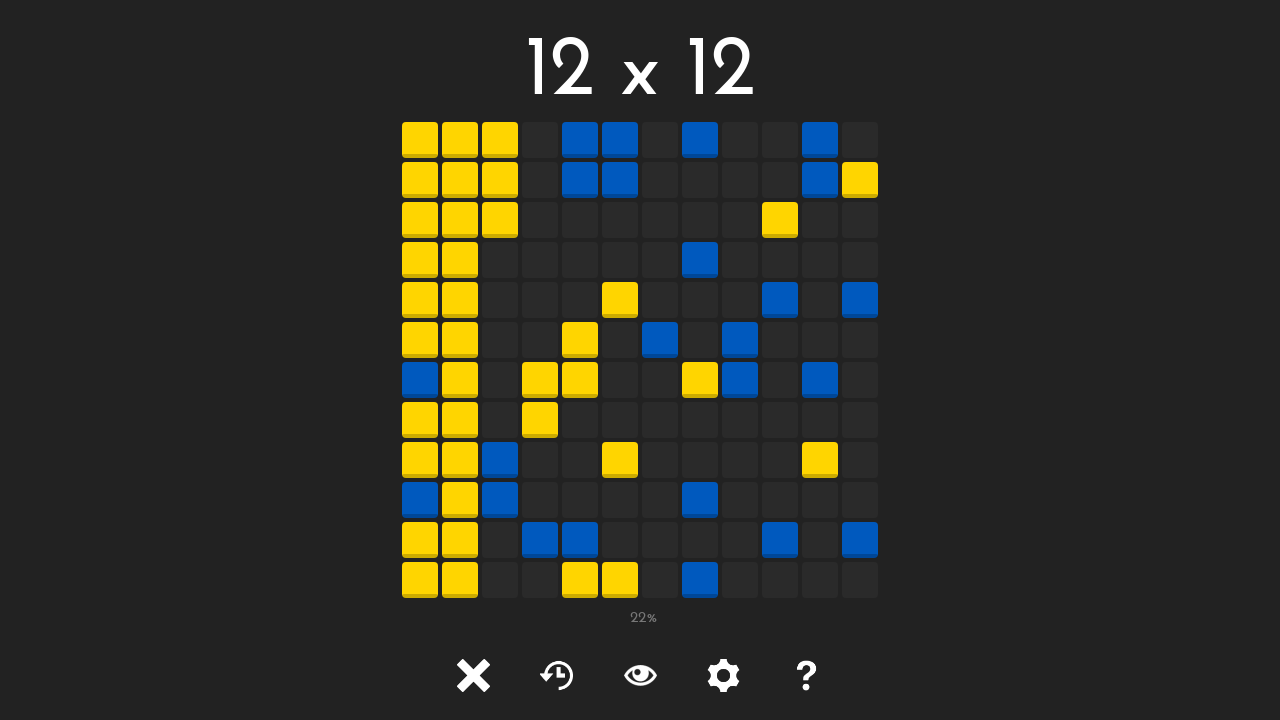

Clicked unlocked tile at position (2, 3) at (500, 260) on #tile-2-3
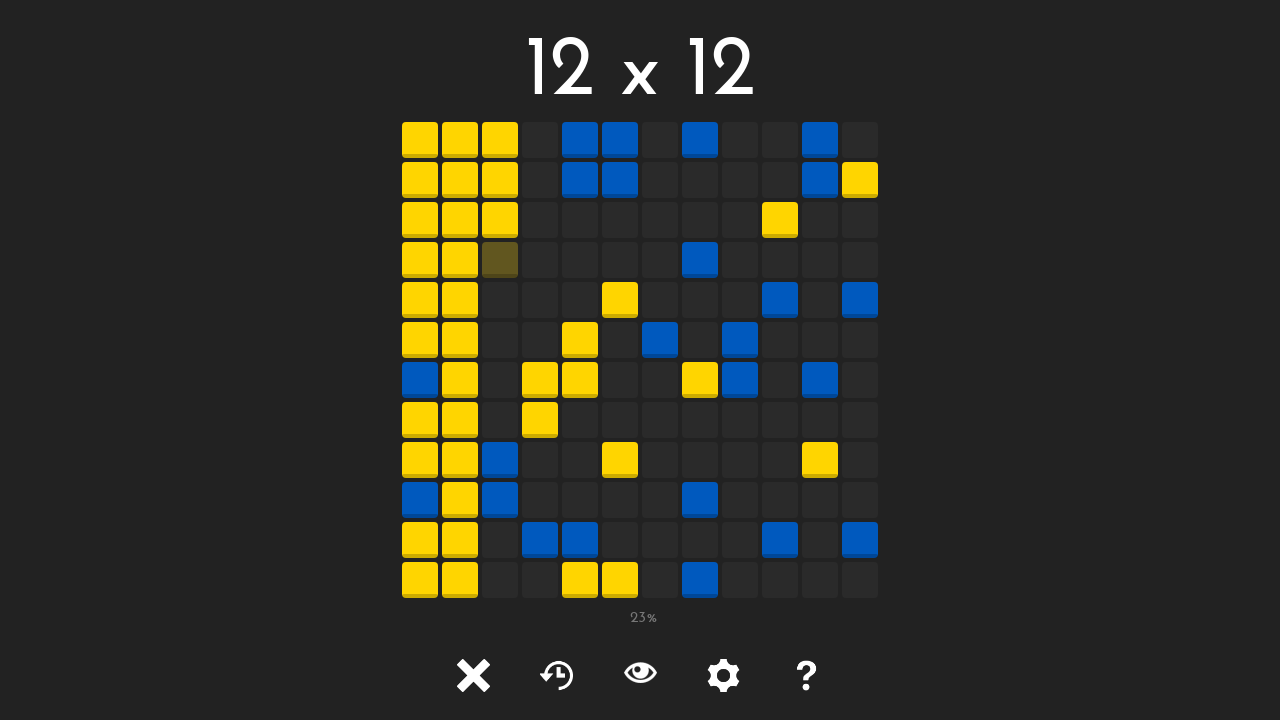

Waited 50ms after clicking tile at (2, 3)
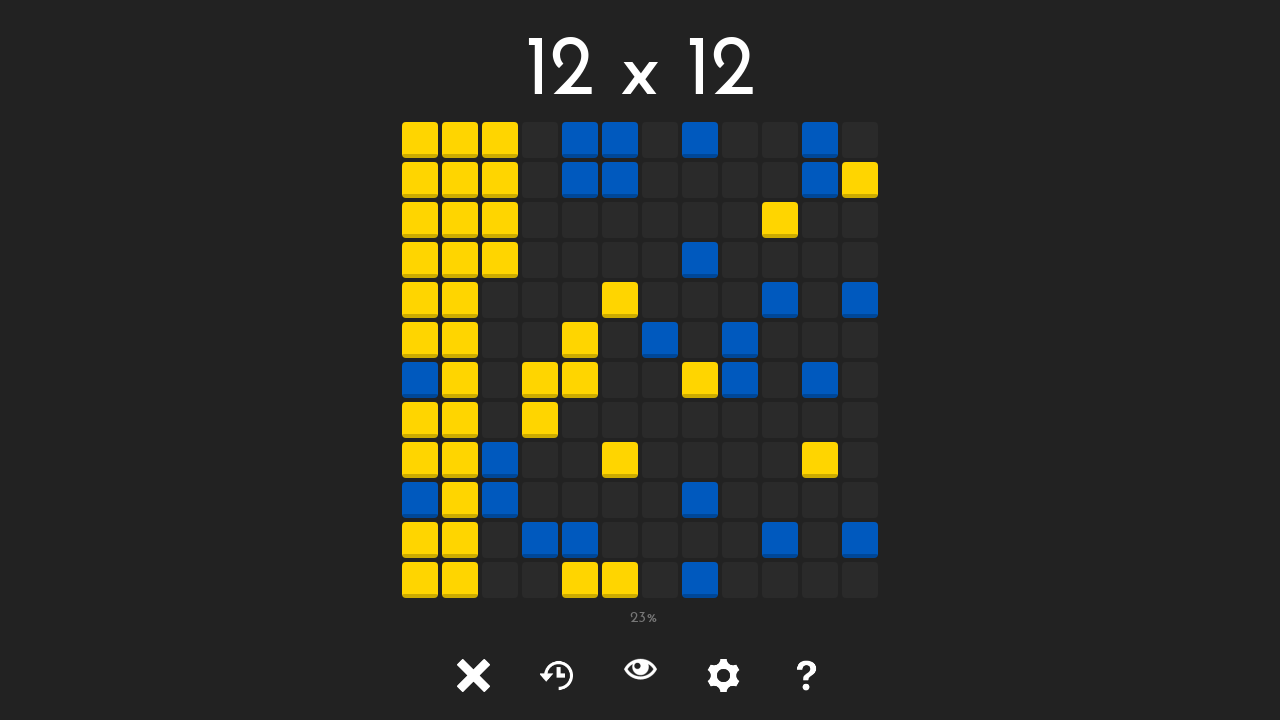

Tile at position (2, 4) is visible
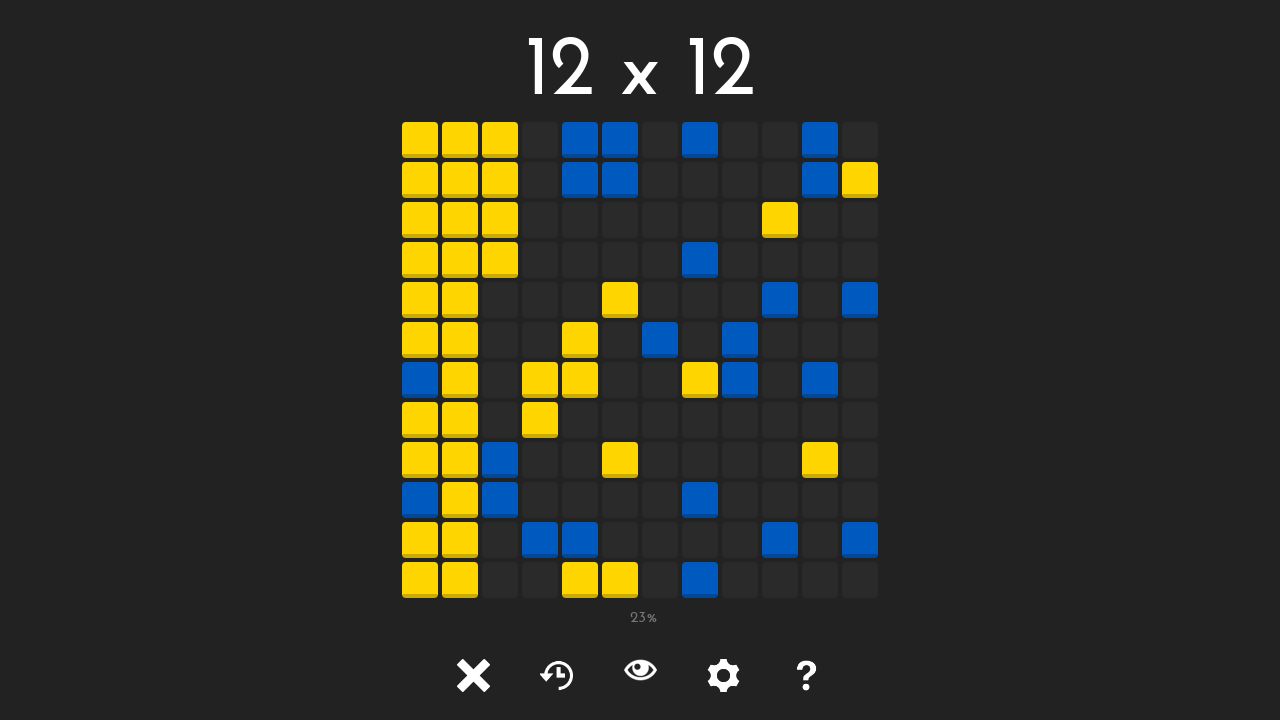

Retrieved class attribute for tile at (2, 4): tile tile-
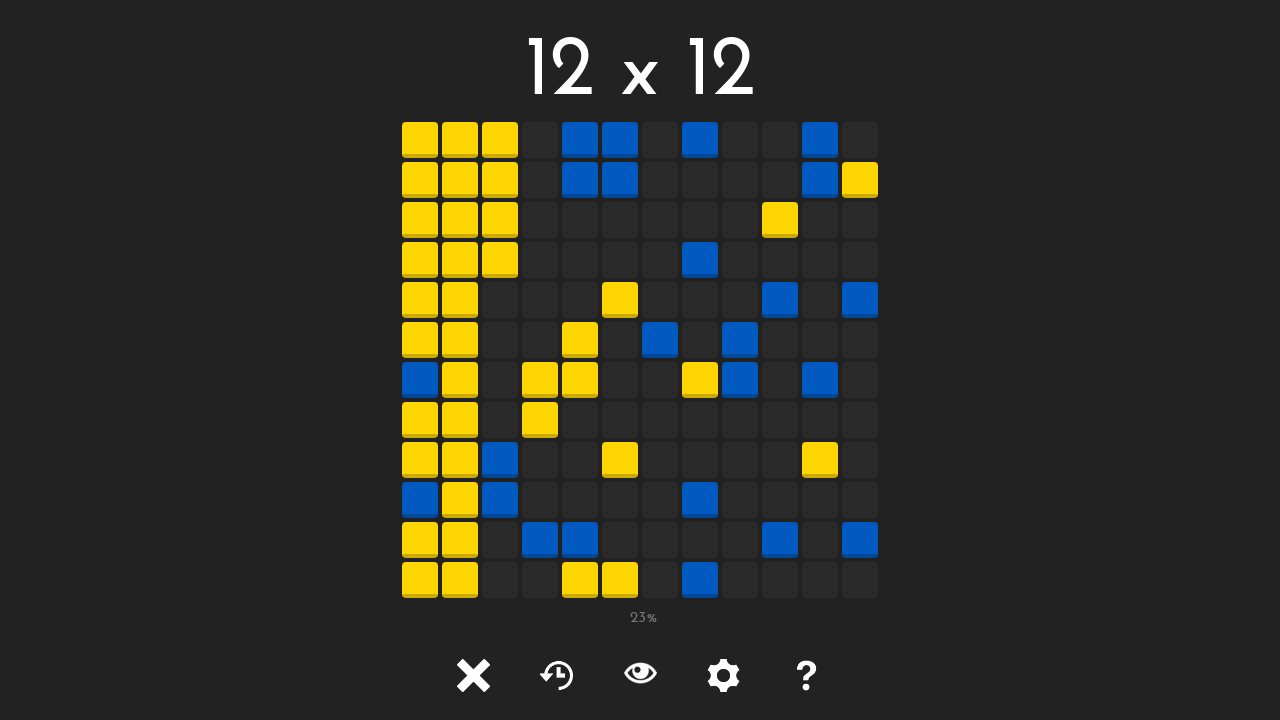

Clicked unlocked tile at position (2, 4) at (500, 300) on #tile-2-4
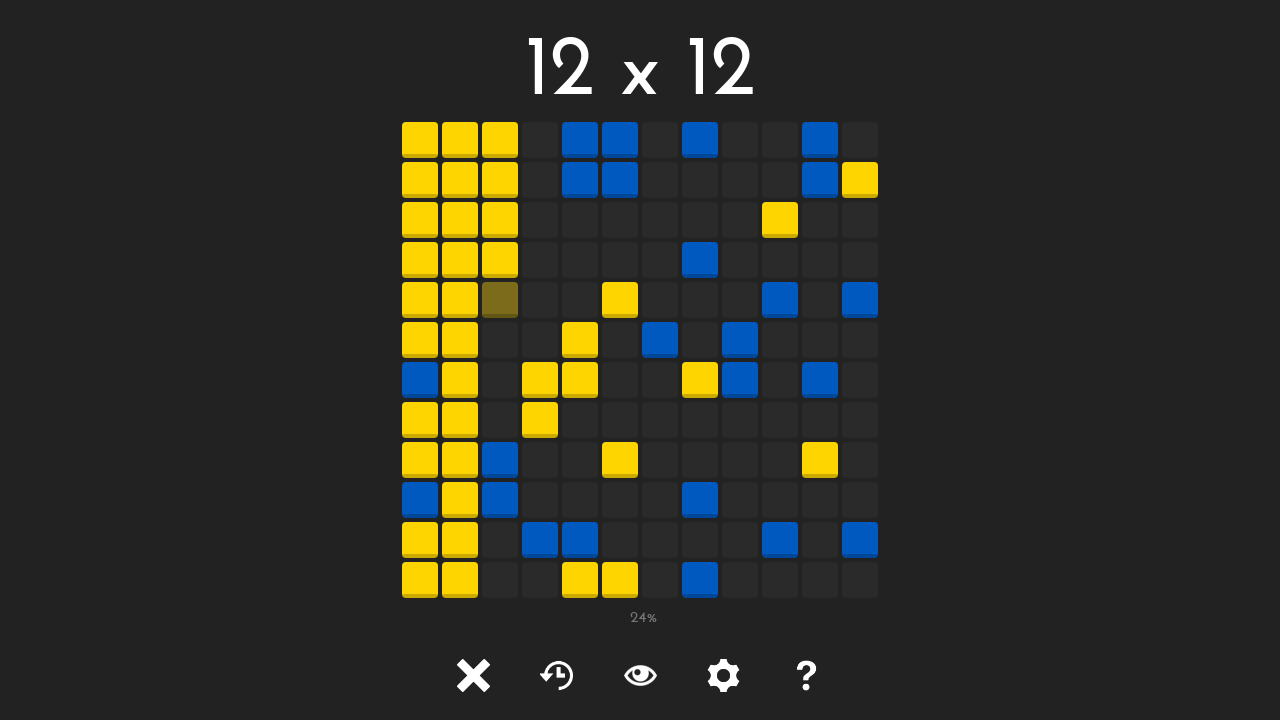

Waited 50ms after clicking tile at (2, 4)
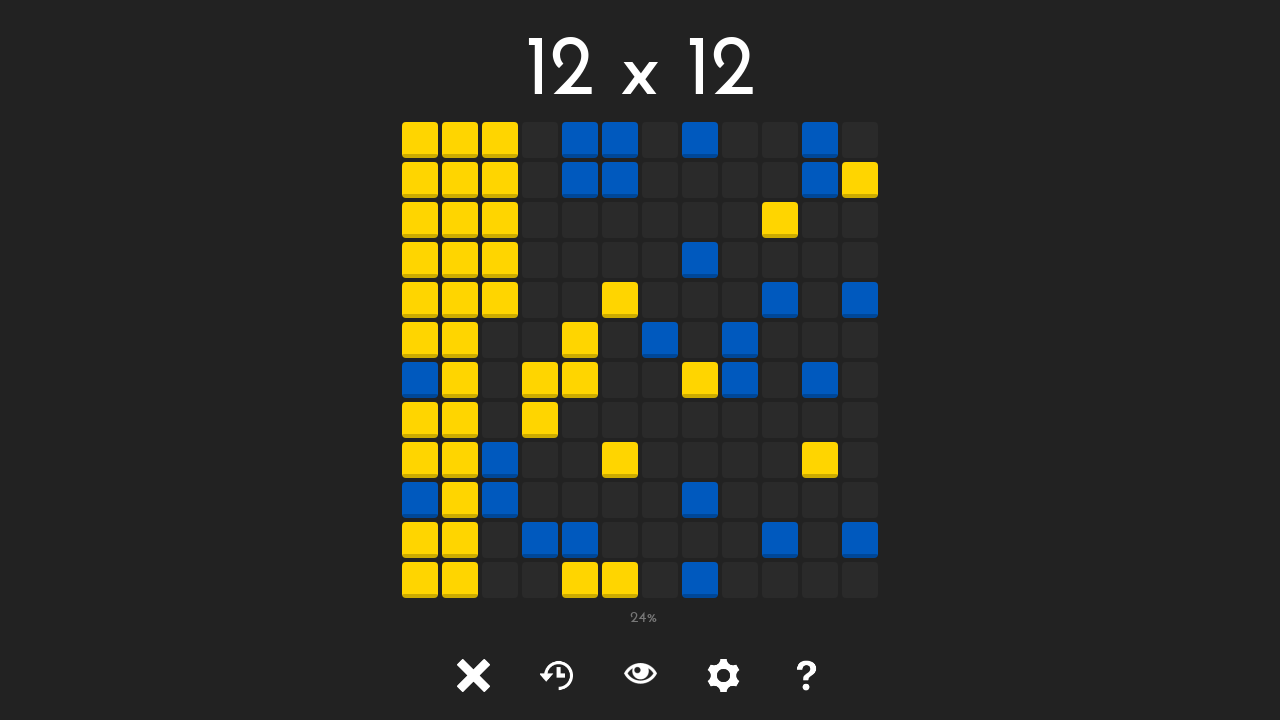

Tile at position (2, 5) is visible
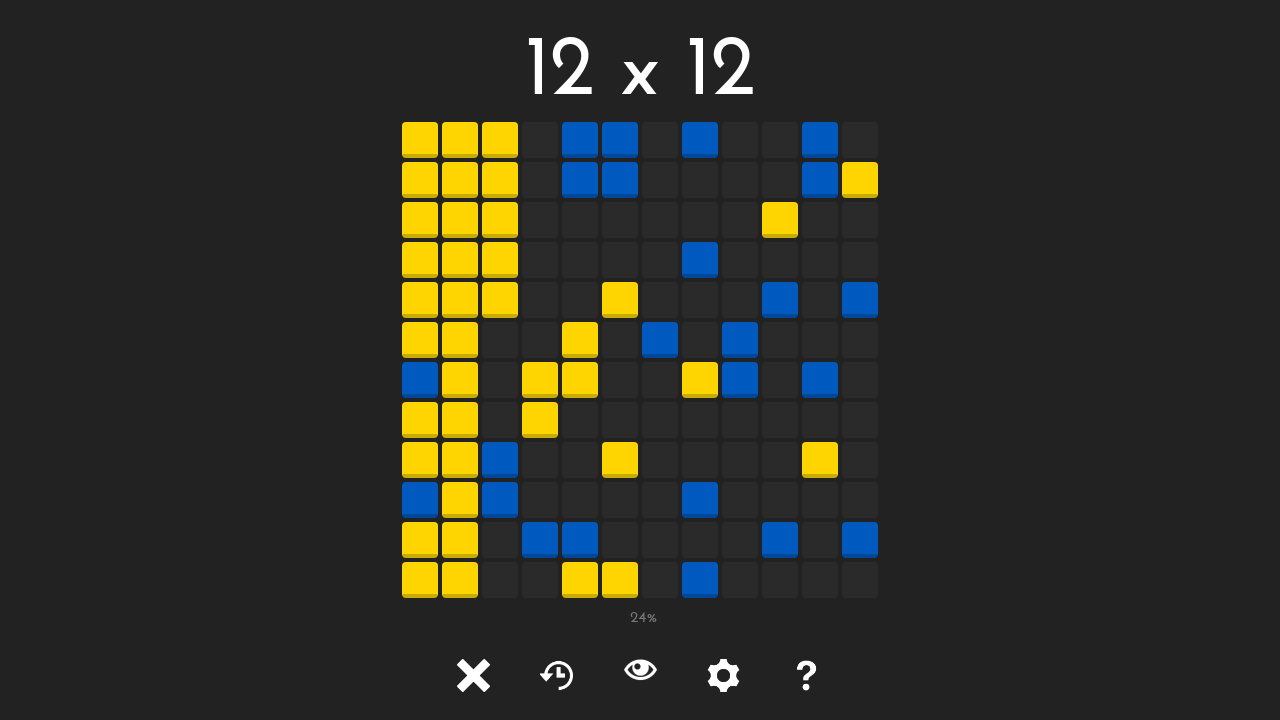

Retrieved class attribute for tile at (2, 5): tile tile-
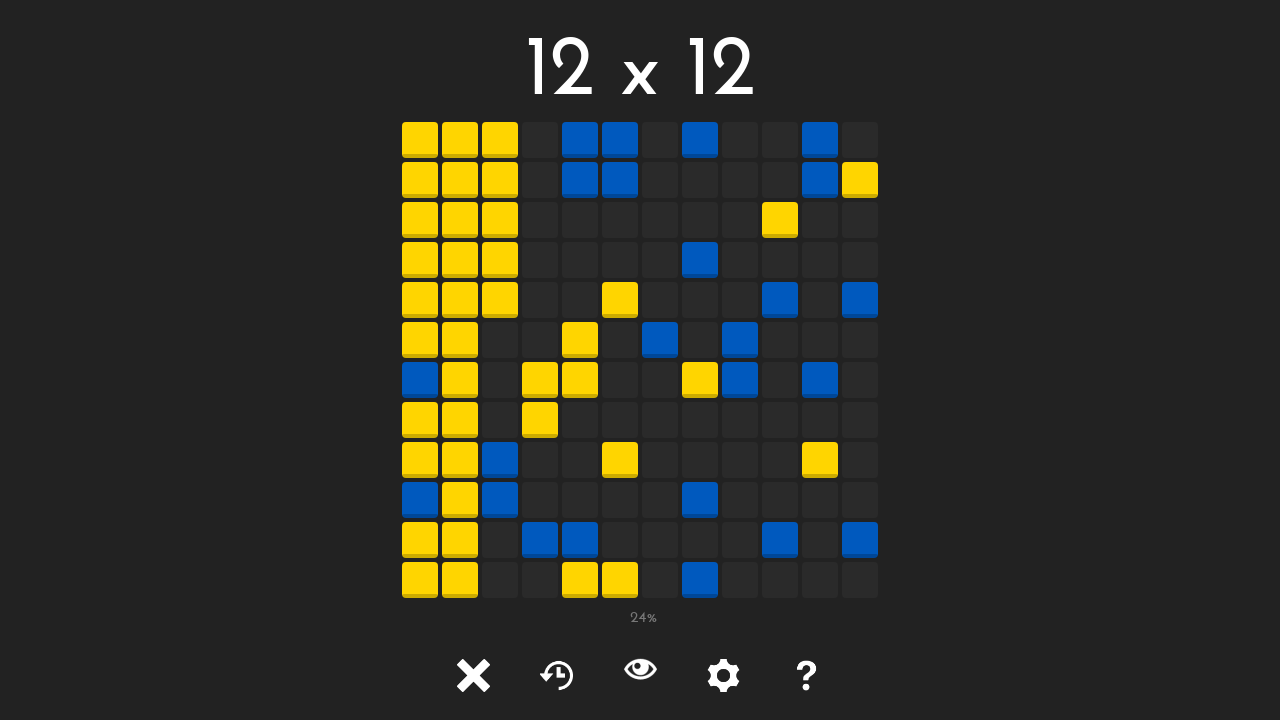

Clicked unlocked tile at position (2, 5) at (500, 340) on #tile-2-5
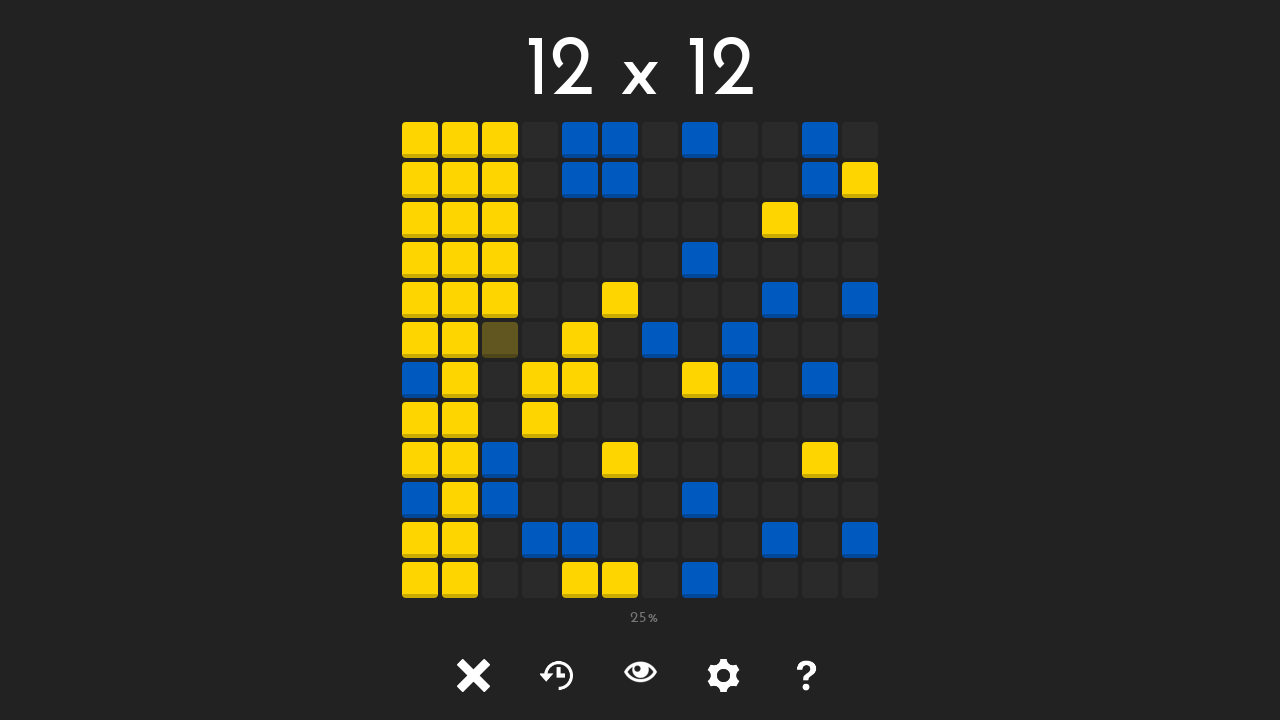

Waited 50ms after clicking tile at (2, 5)
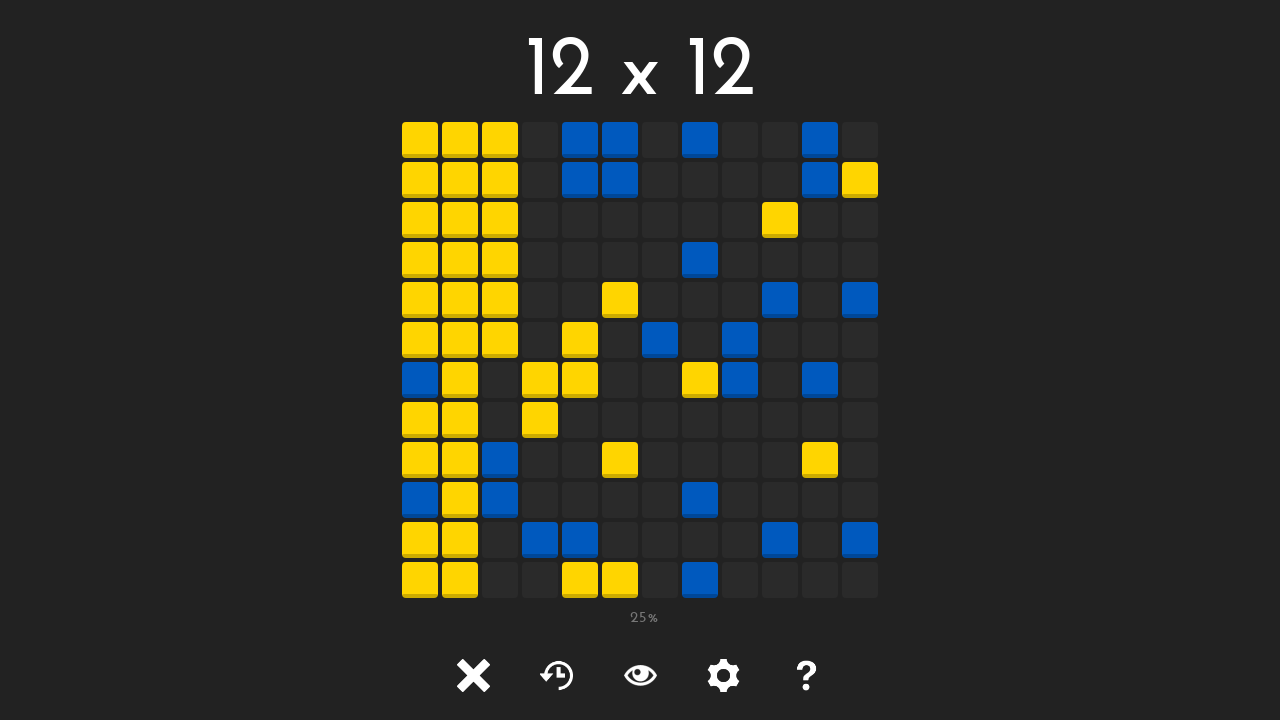

Tile at position (2, 6) is visible
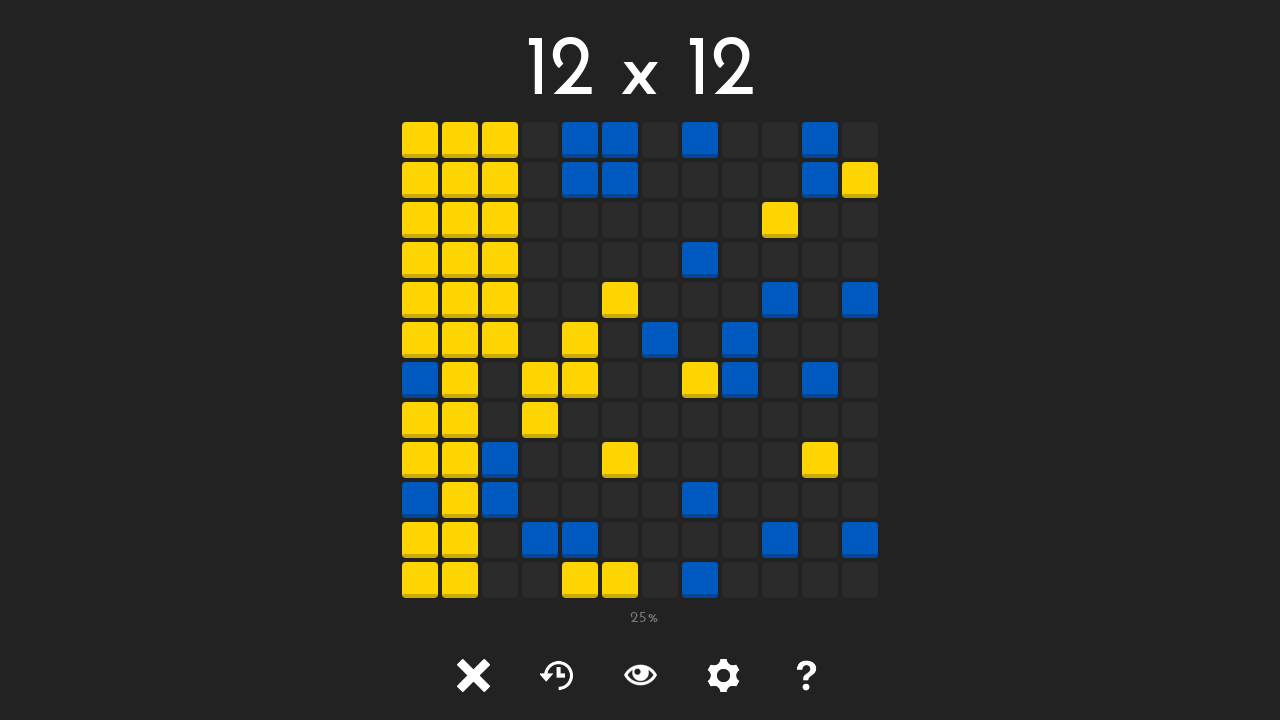

Retrieved class attribute for tile at (2, 6): tile tile-
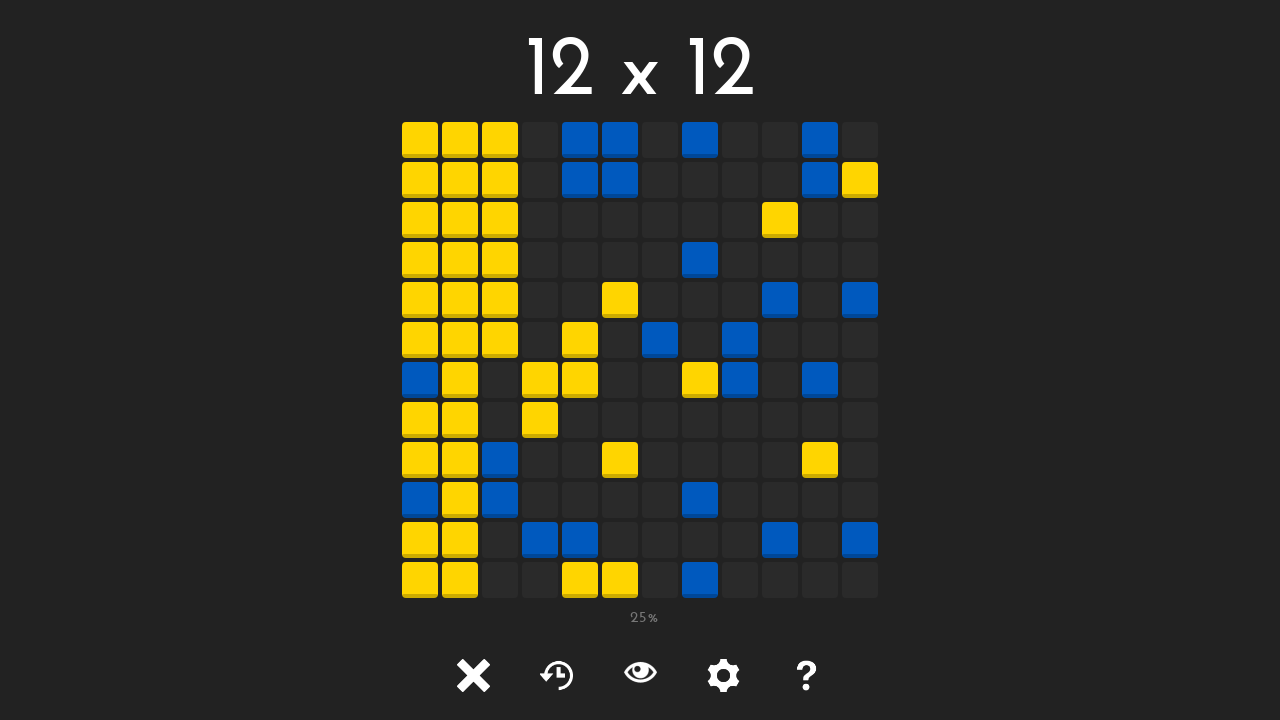

Clicked unlocked tile at position (2, 6) at (500, 380) on #tile-2-6
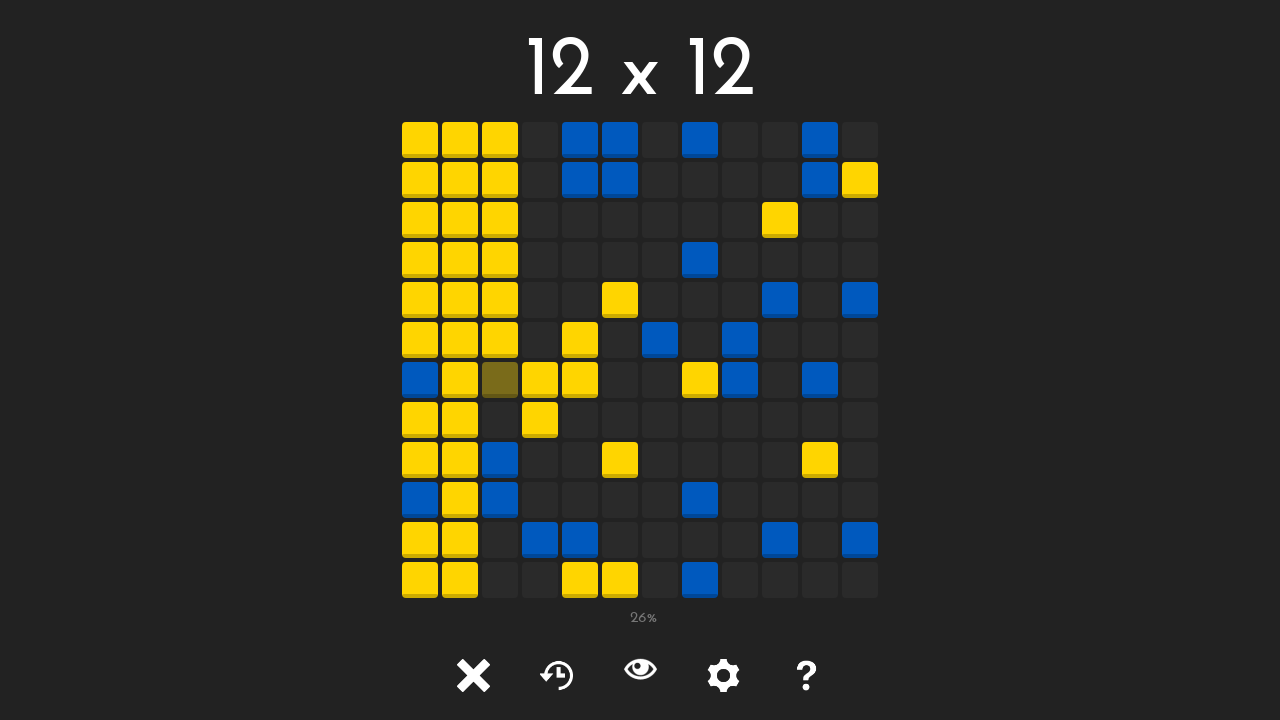

Waited 50ms after clicking tile at (2, 6)
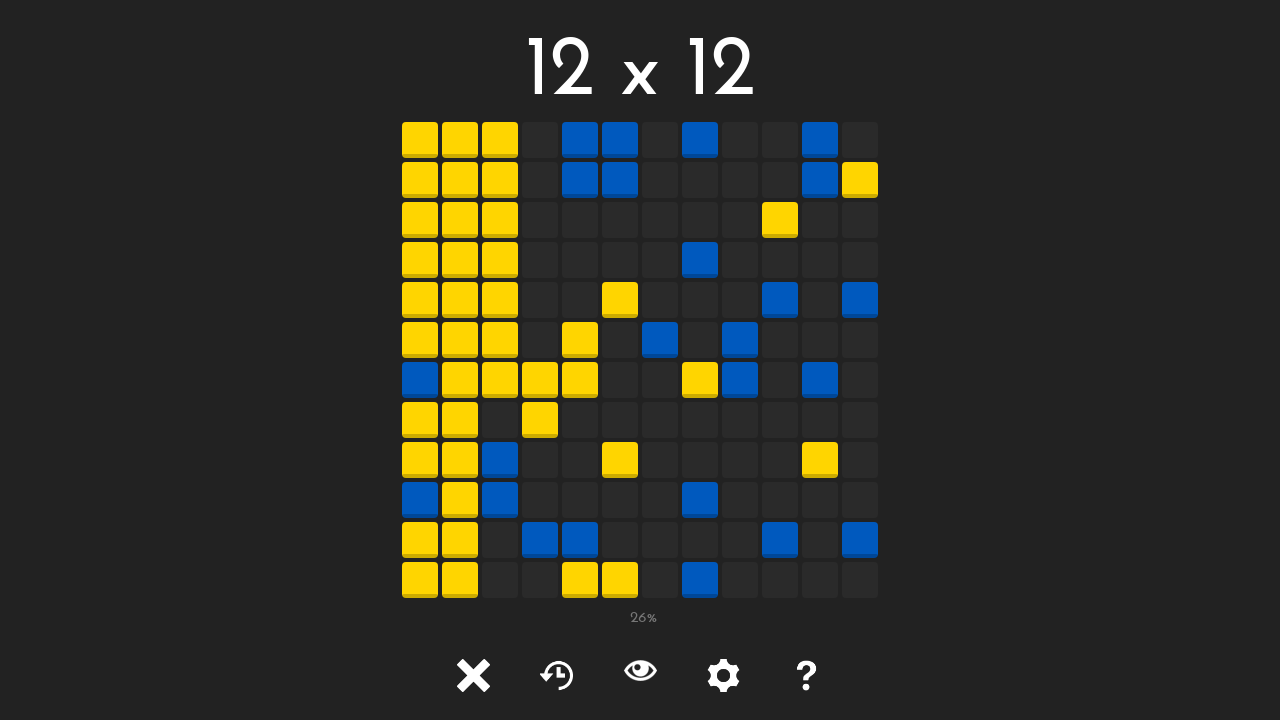

Tile at position (2, 7) is visible
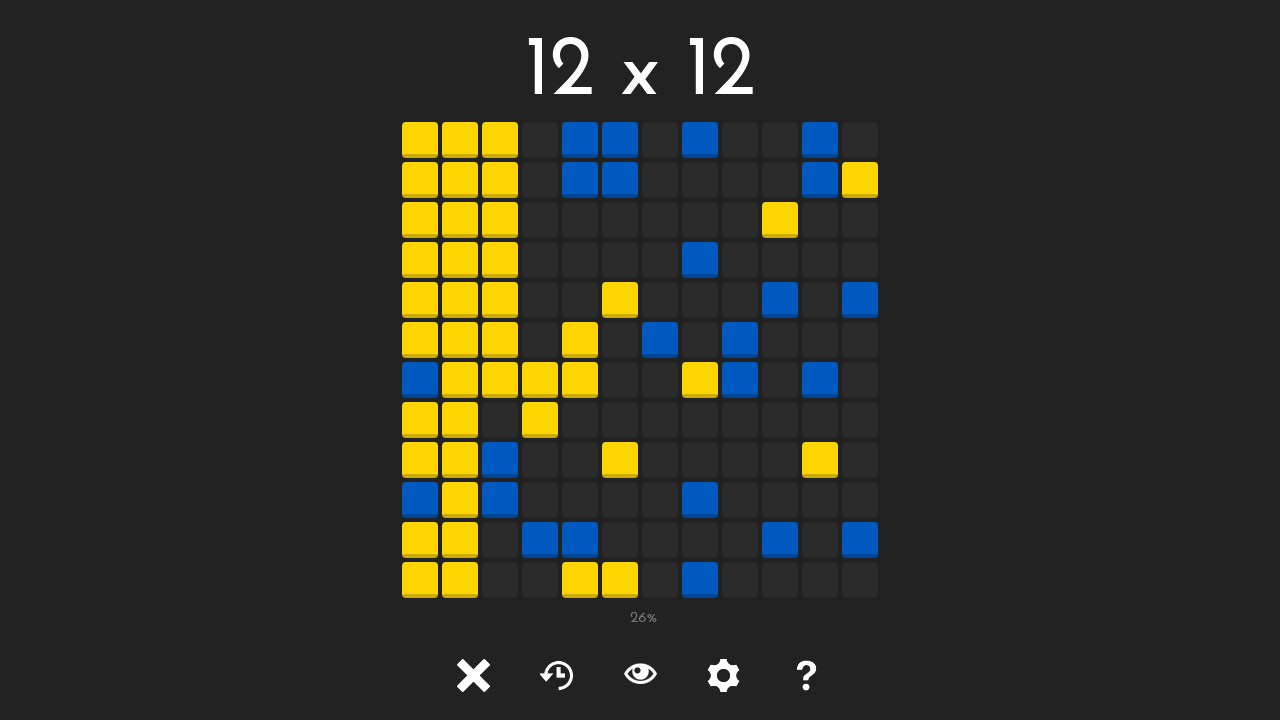

Retrieved class attribute for tile at (2, 7): tile tile-
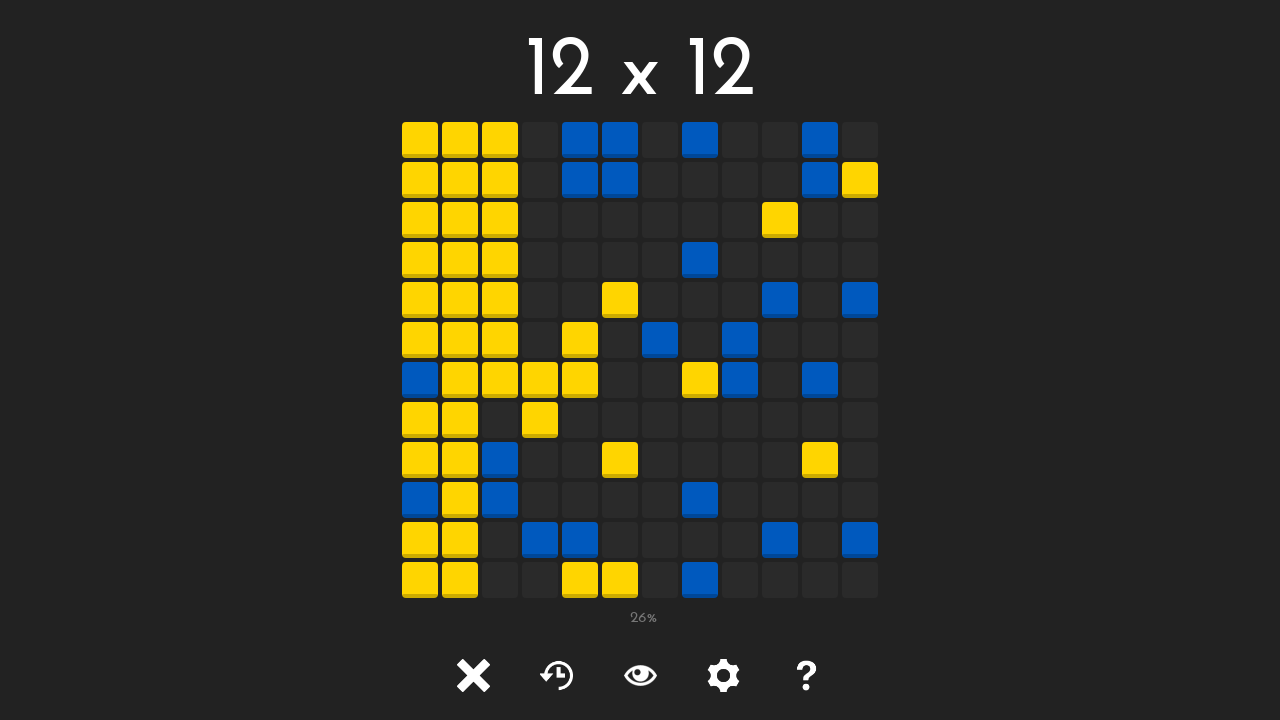

Clicked unlocked tile at position (2, 7) at (500, 420) on #tile-2-7
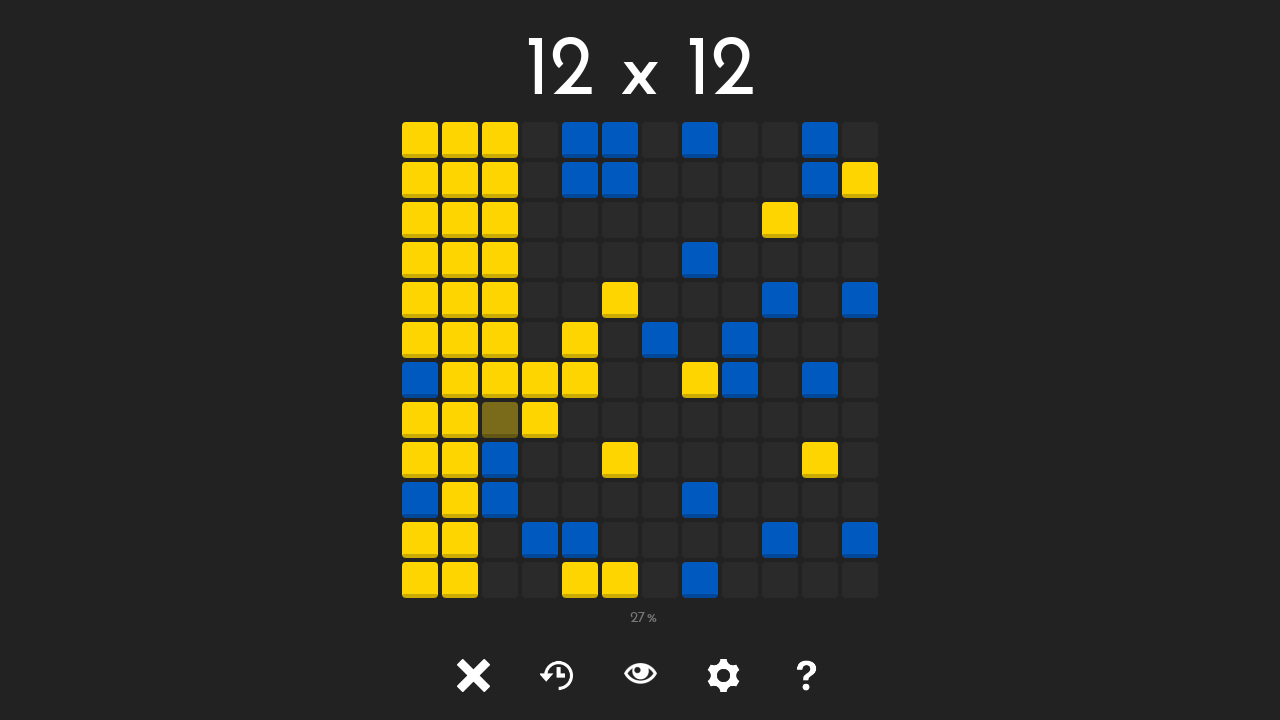

Waited 50ms after clicking tile at (2, 7)
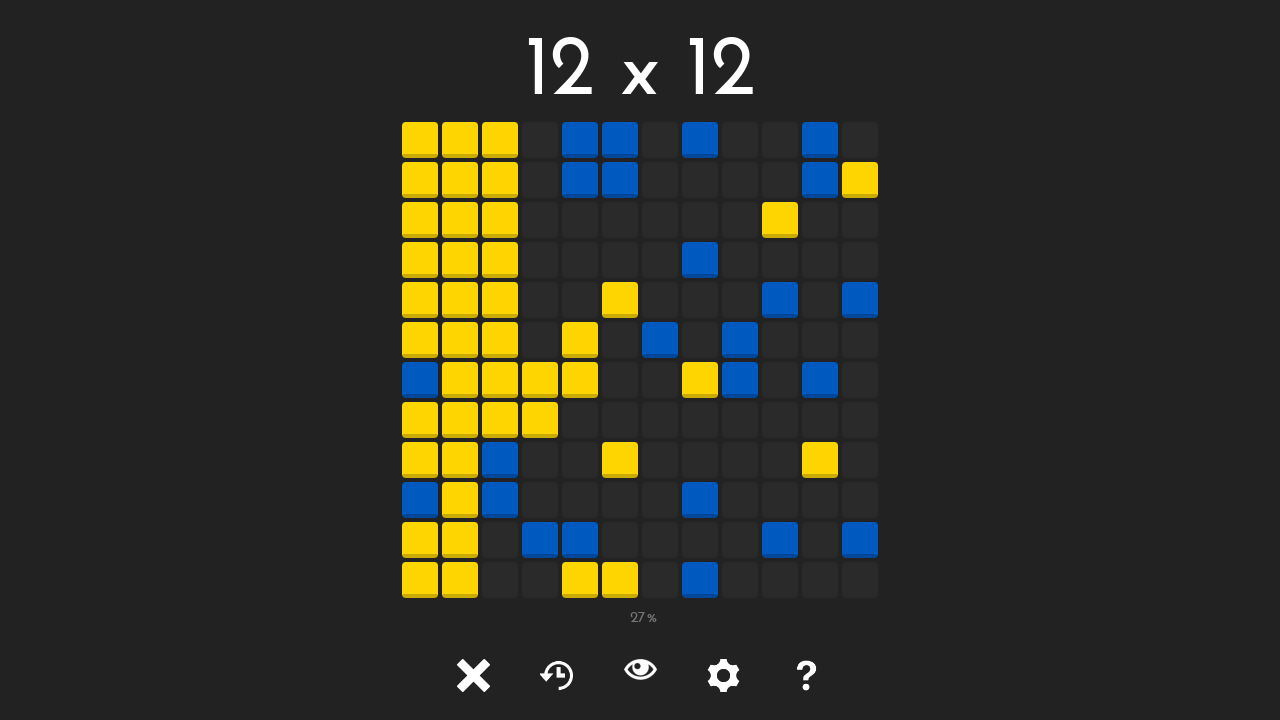

Tile at position (2, 8) is visible
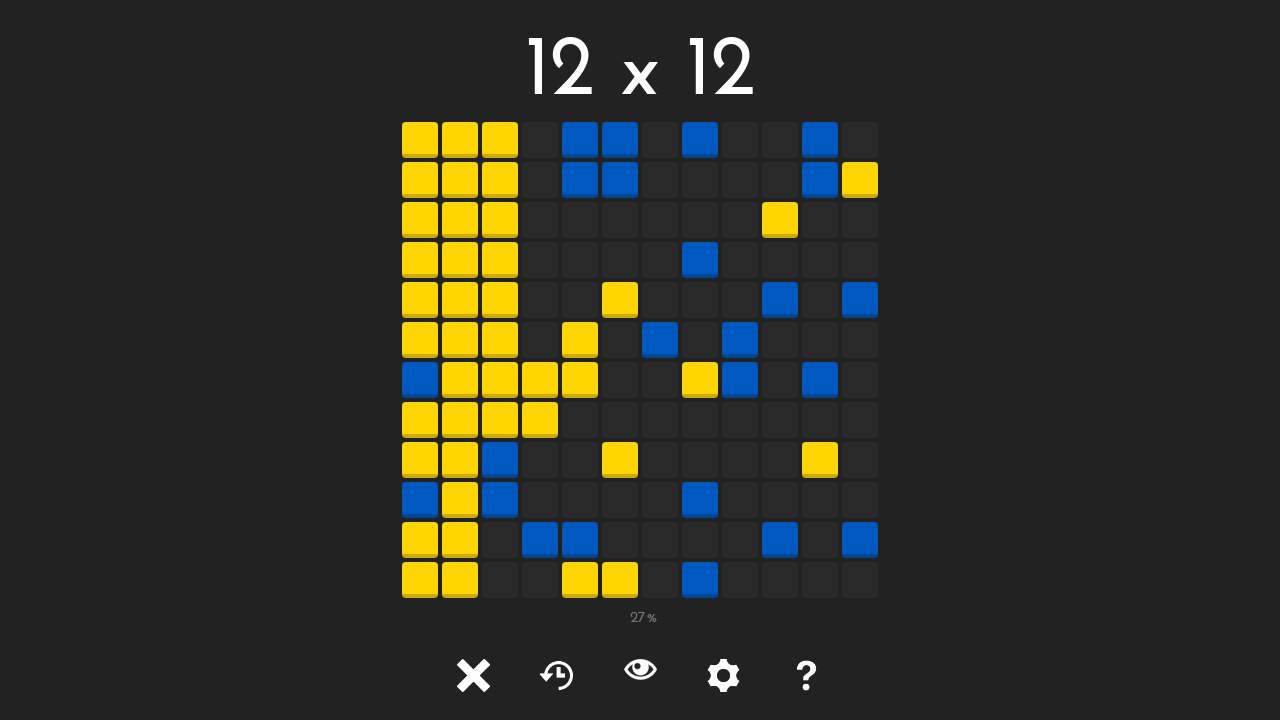

Retrieved class attribute for tile at (2, 8): tile tile-2
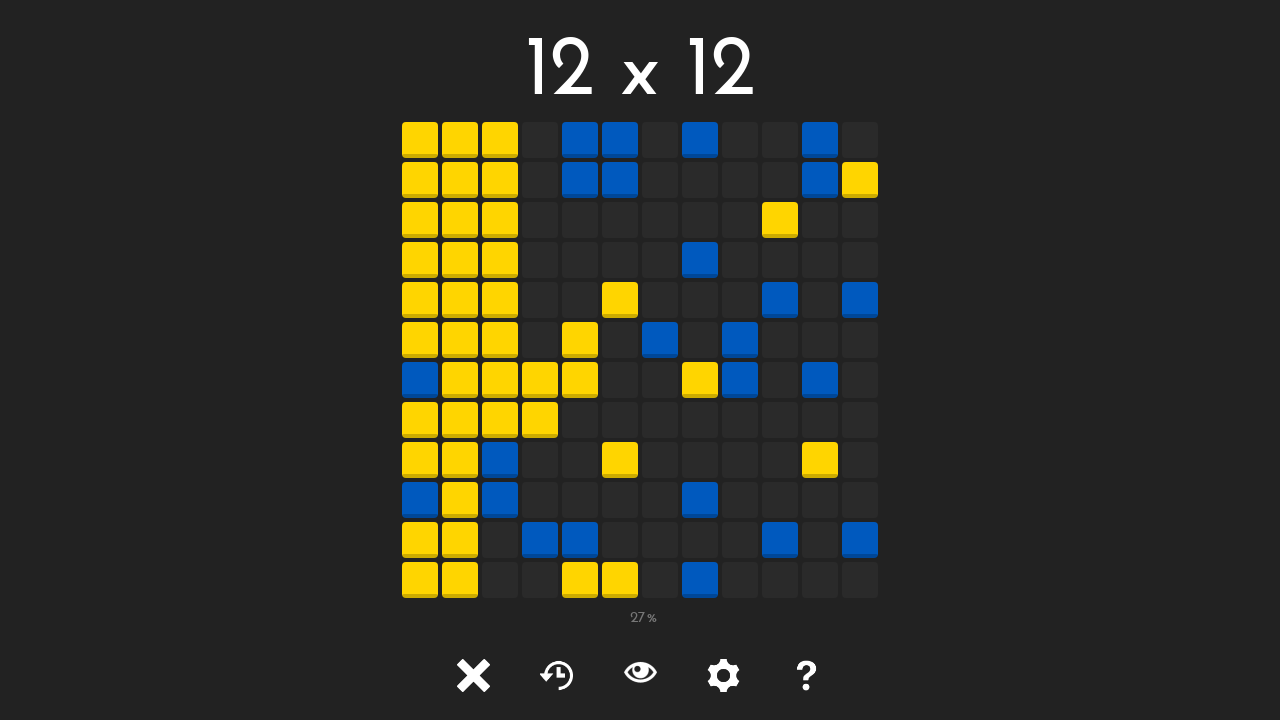

Tile at position (2, 9) is visible
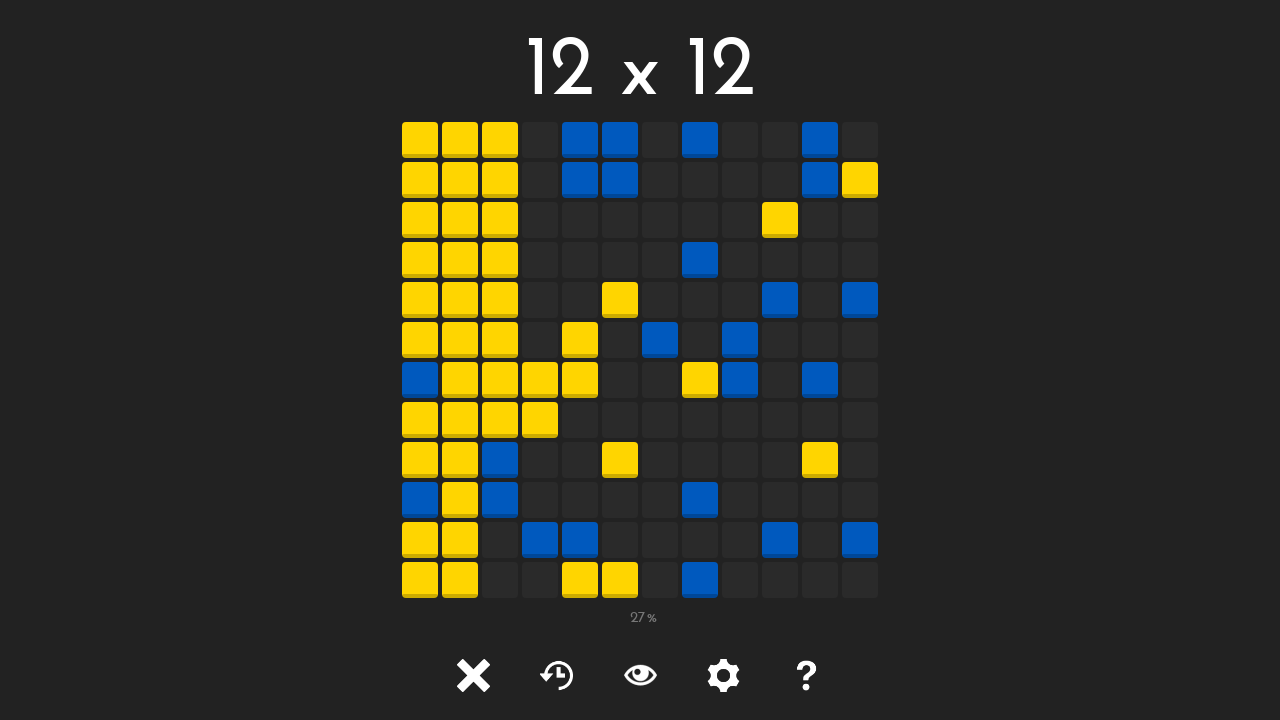

Retrieved class attribute for tile at (2, 9): tile tile-2
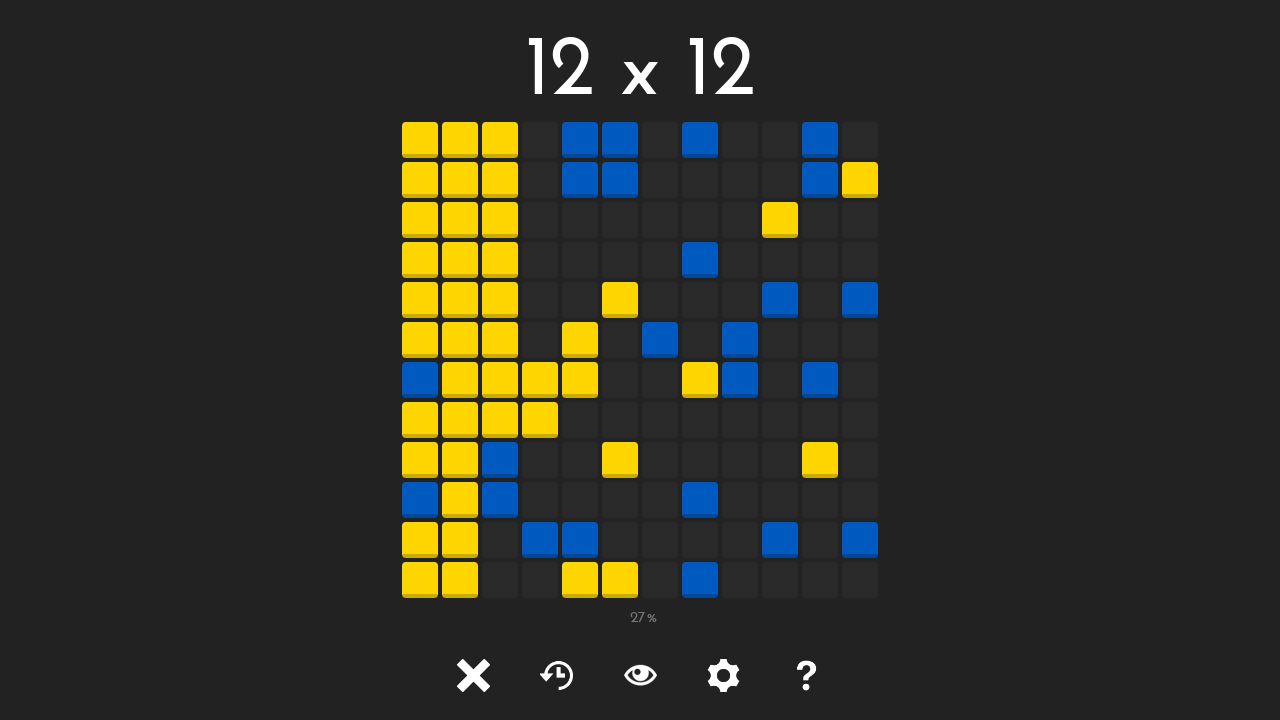

Tile at position (2, 10) is visible
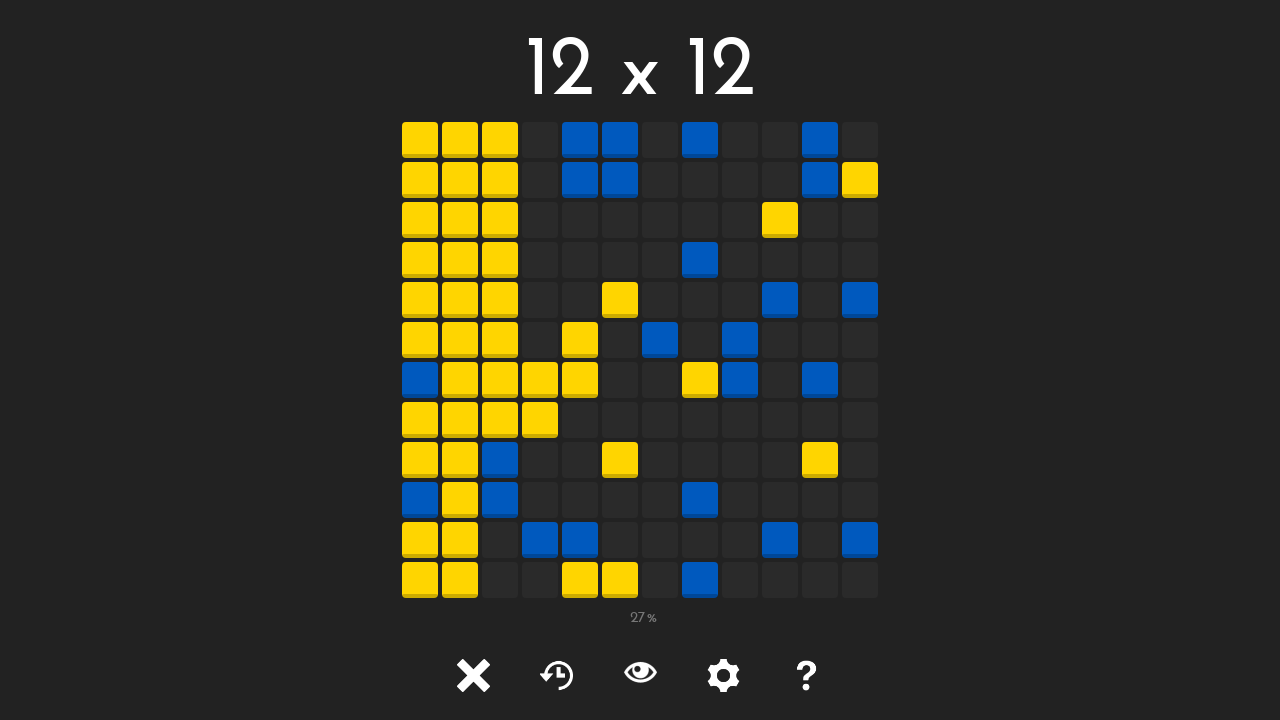

Retrieved class attribute for tile at (2, 10): tile tile-
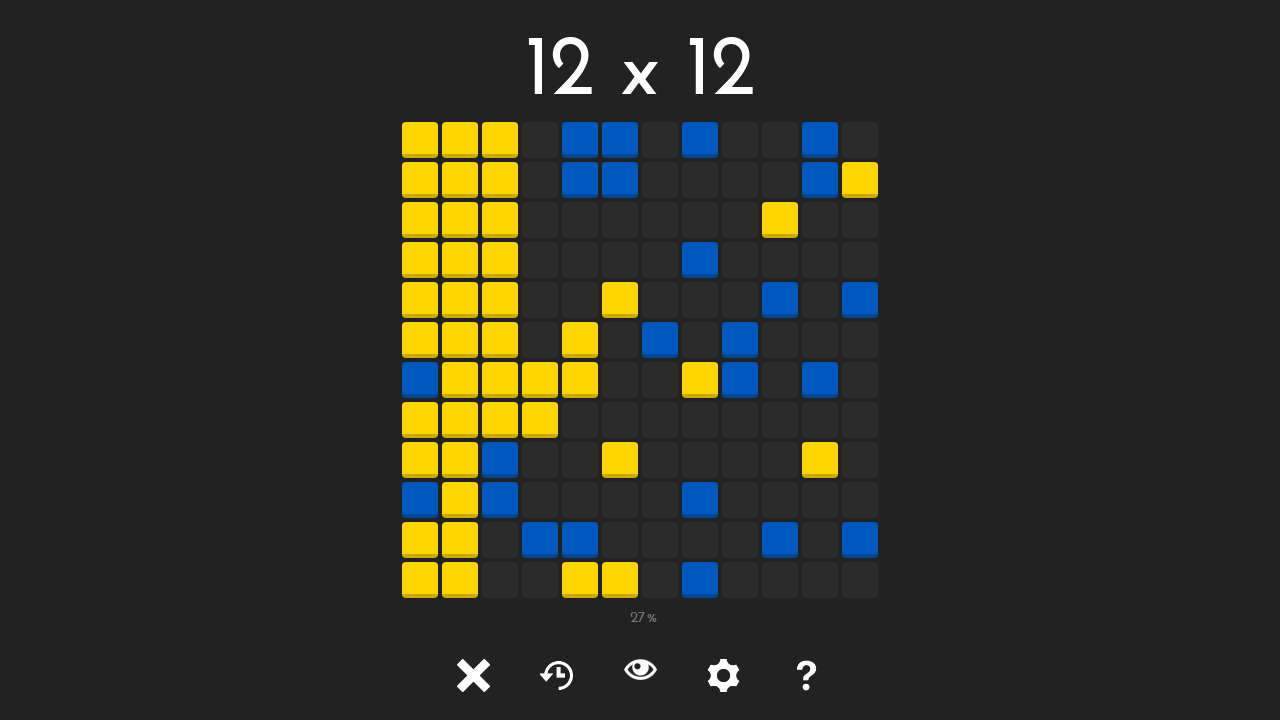

Clicked unlocked tile at position (2, 10) at (500, 540) on #tile-2-10
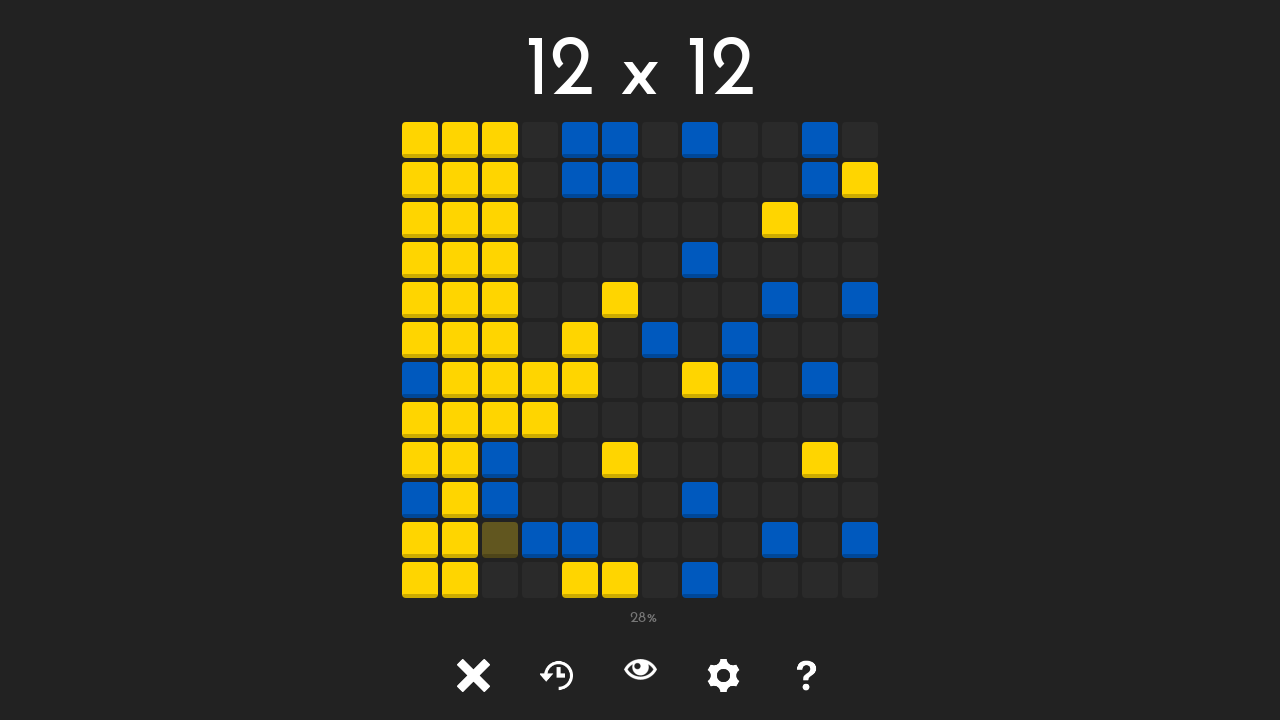

Waited 50ms after clicking tile at (2, 10)
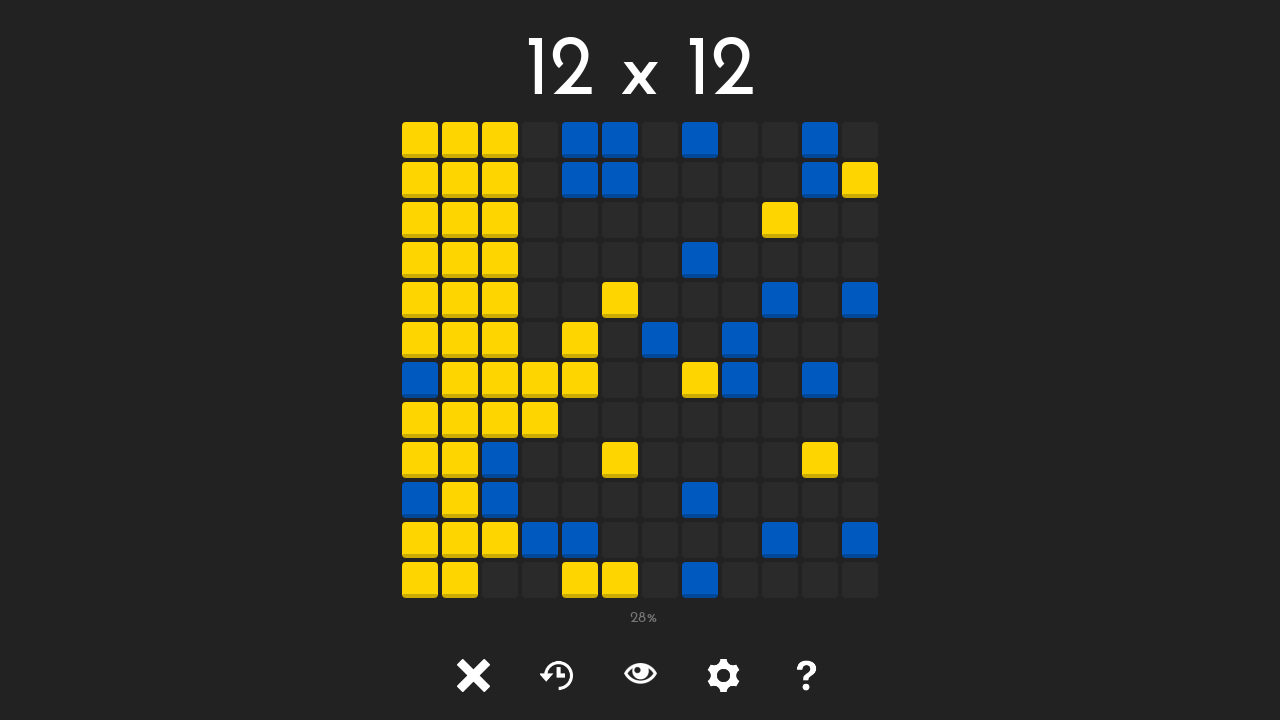

Tile at position (2, 11) is visible
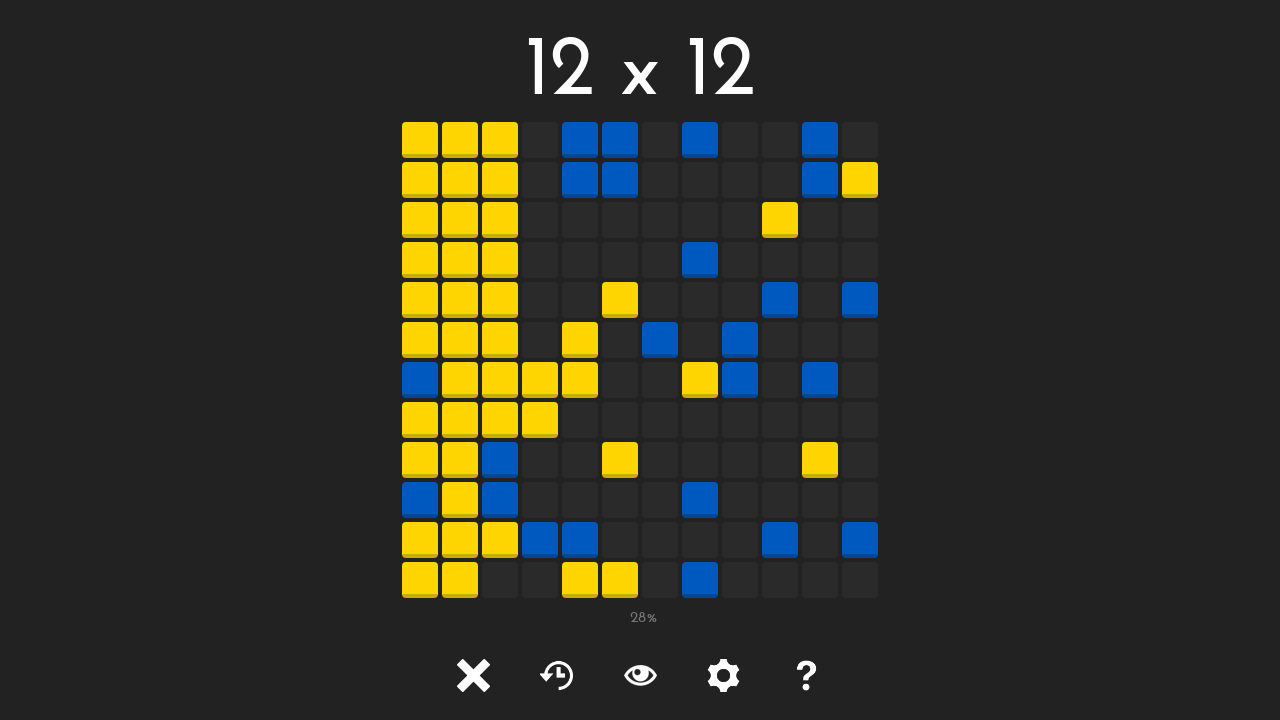

Retrieved class attribute for tile at (2, 11): tile tile-
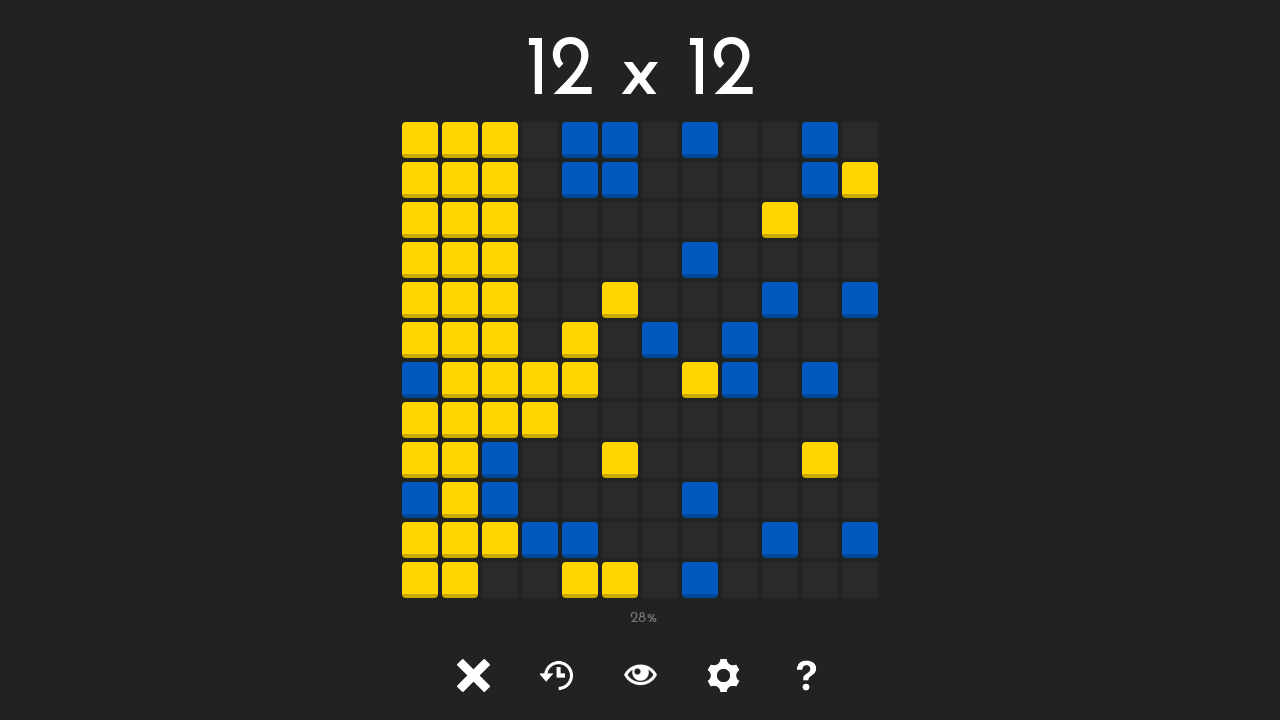

Clicked unlocked tile at position (2, 11) at (500, 580) on #tile-2-11
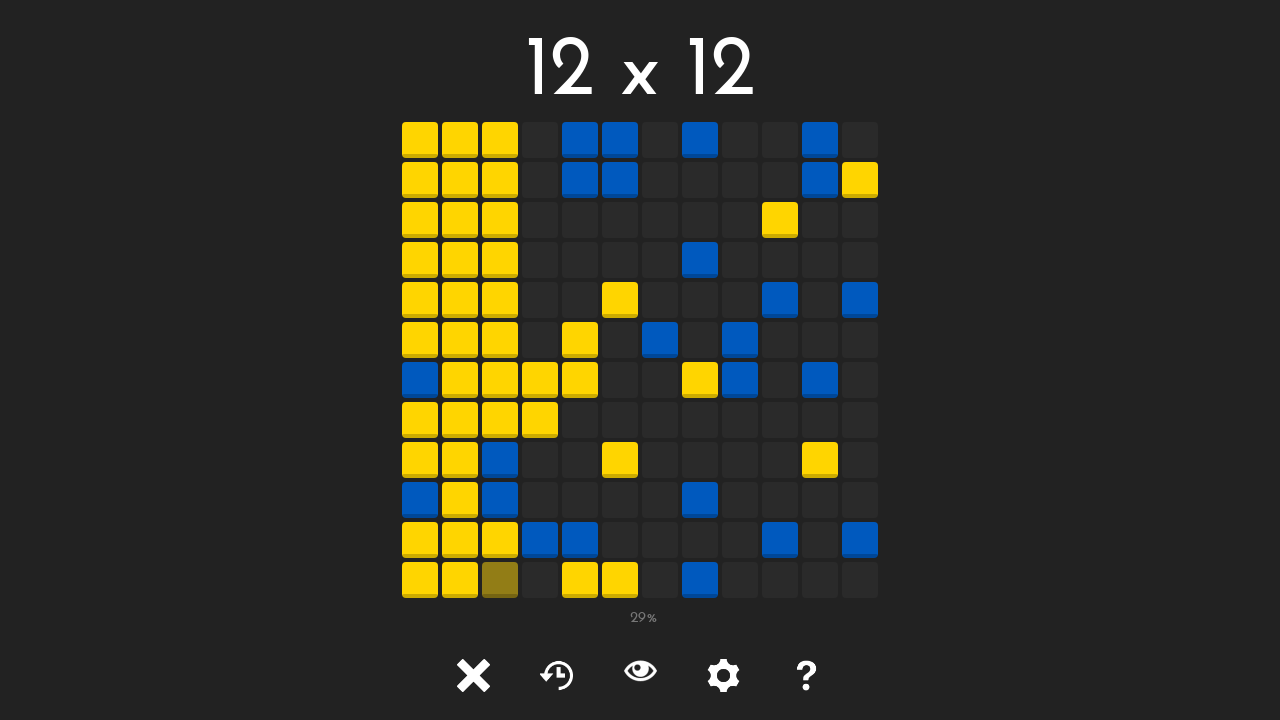

Waited 50ms after clicking tile at (2, 11)
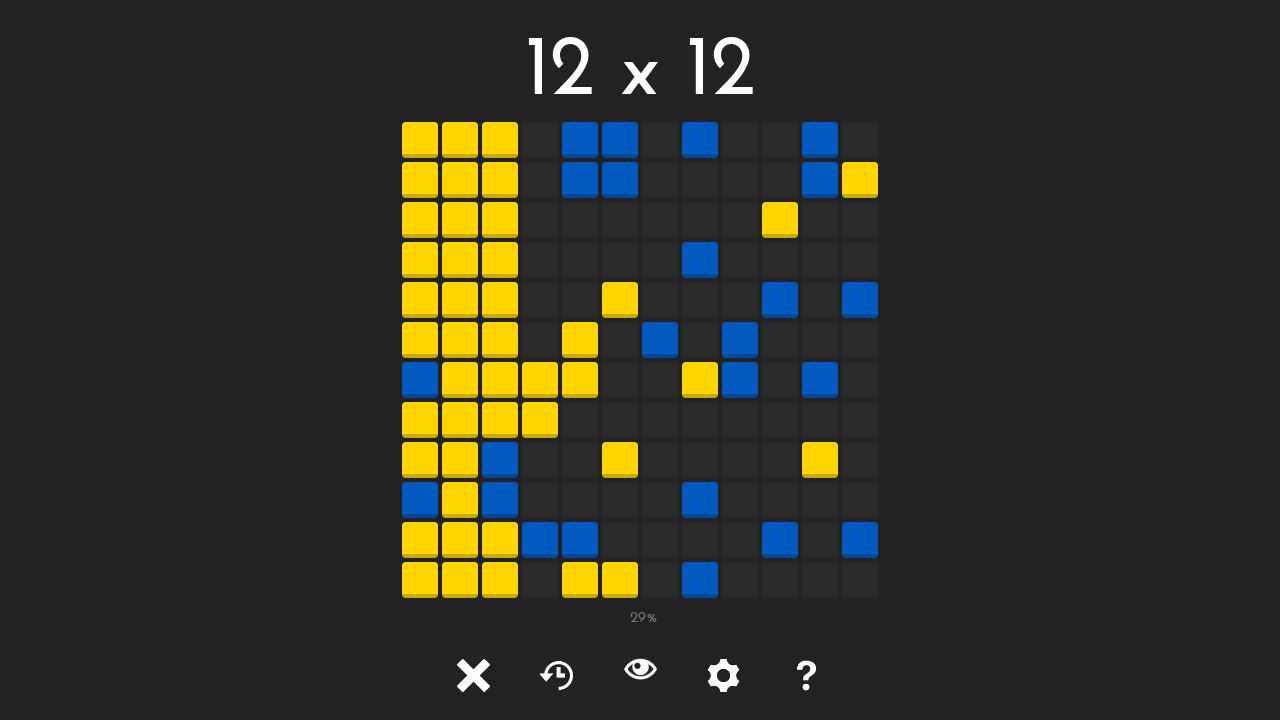

Tile at position (3, 0) is visible
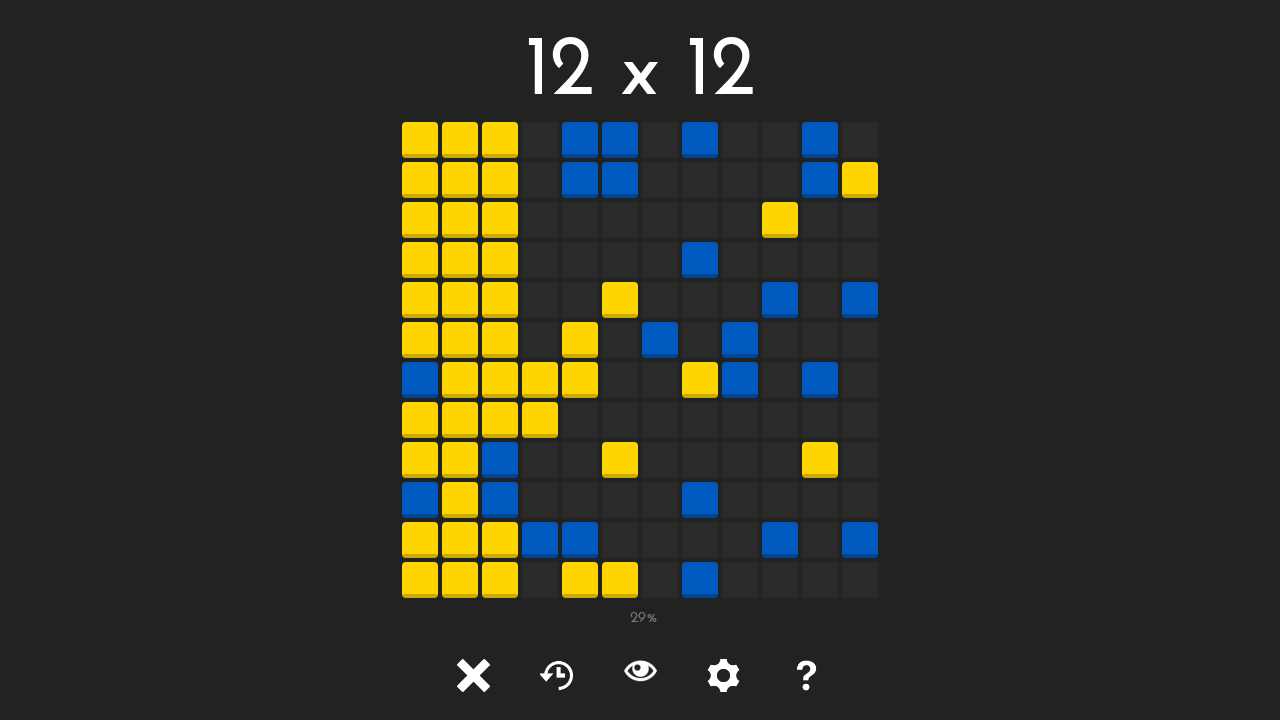

Retrieved class attribute for tile at (3, 0): tile tile-
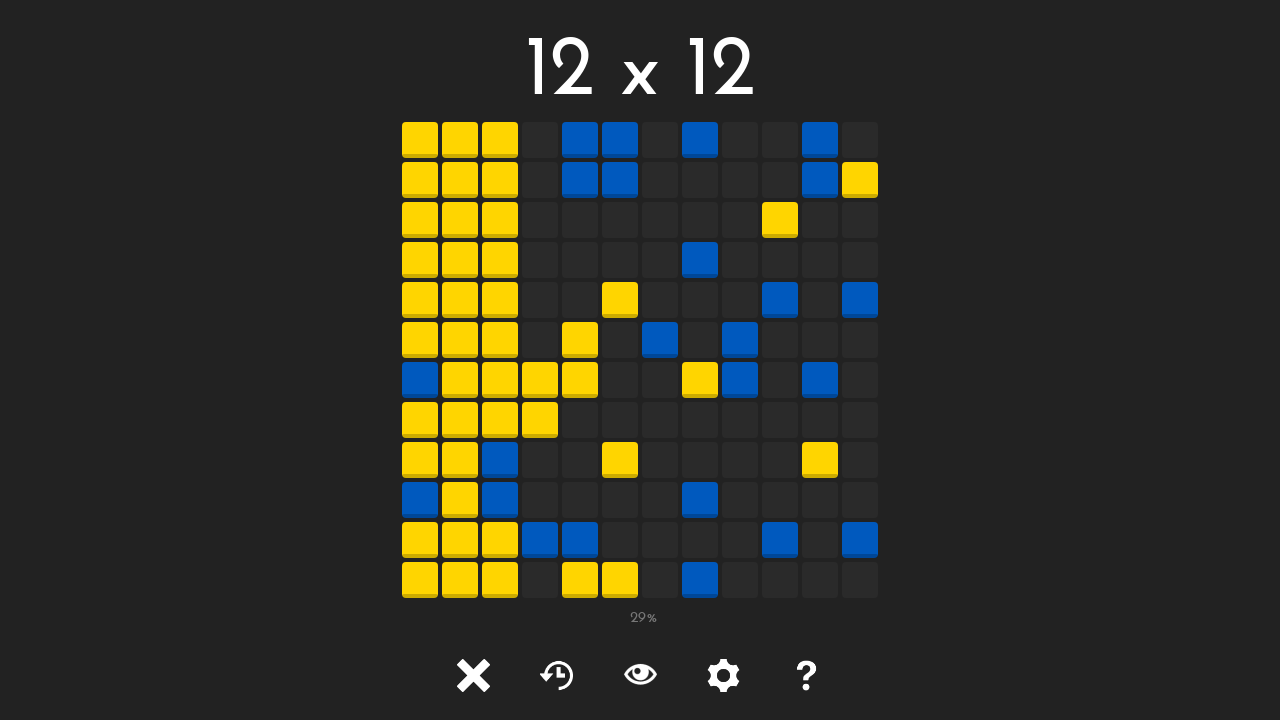

Clicked unlocked tile at position (3, 0) at (540, 140) on #tile-3-0
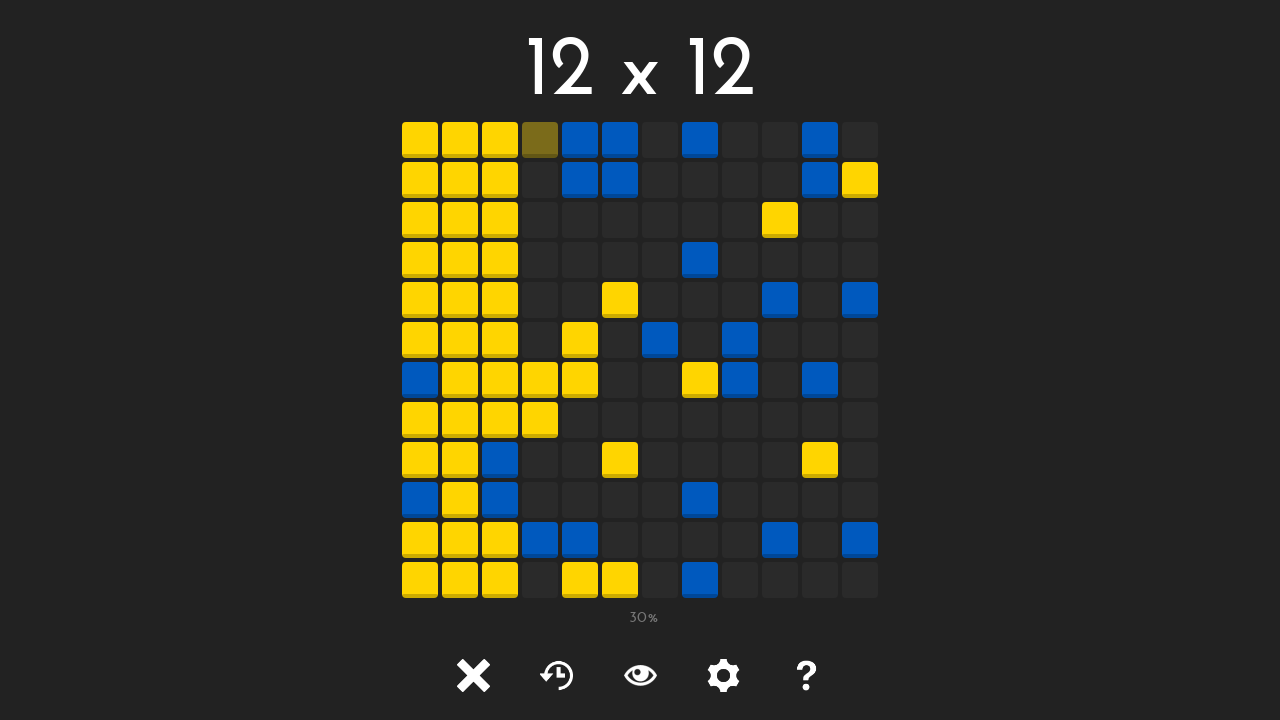

Waited 50ms after clicking tile at (3, 0)
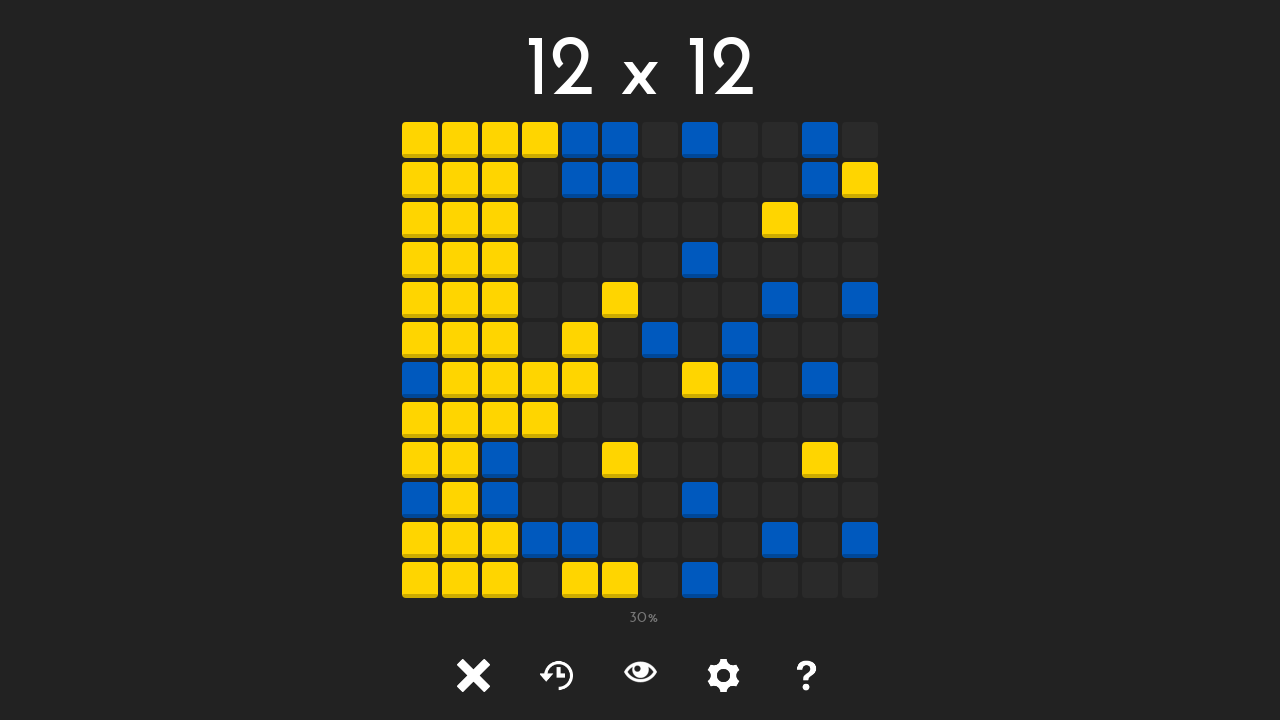

Tile at position (3, 1) is visible
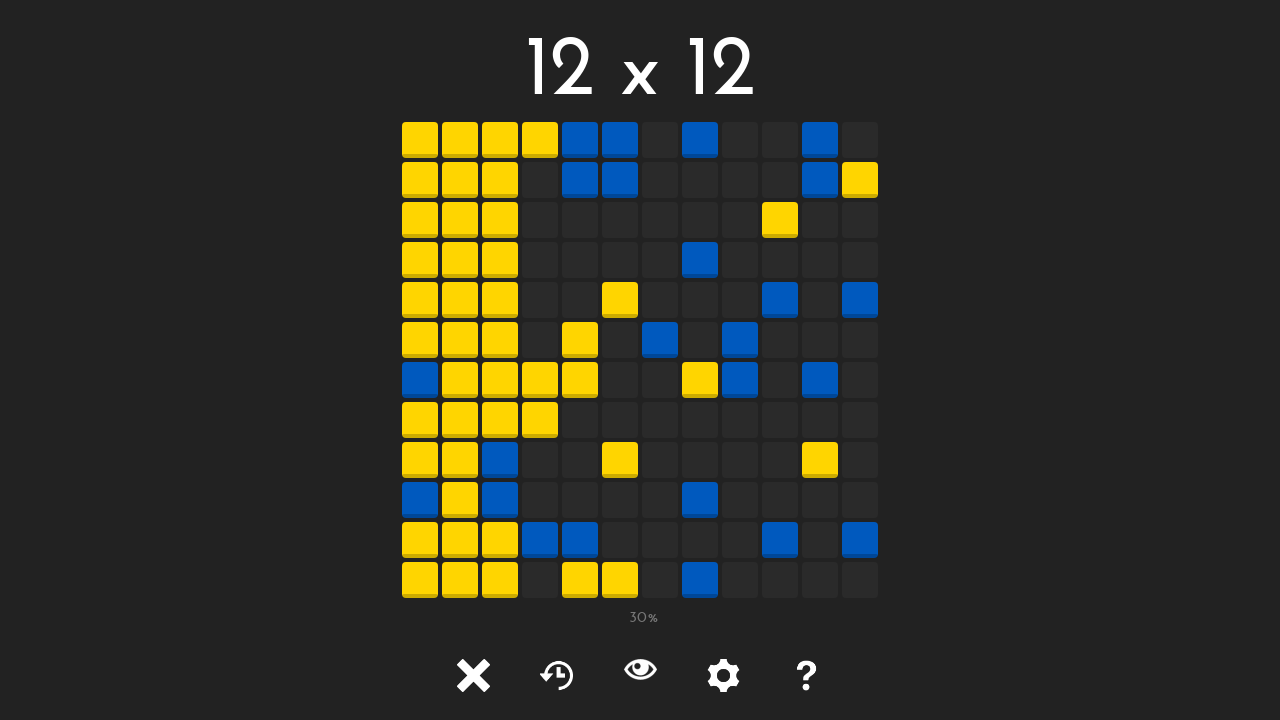

Retrieved class attribute for tile at (3, 1): tile tile-
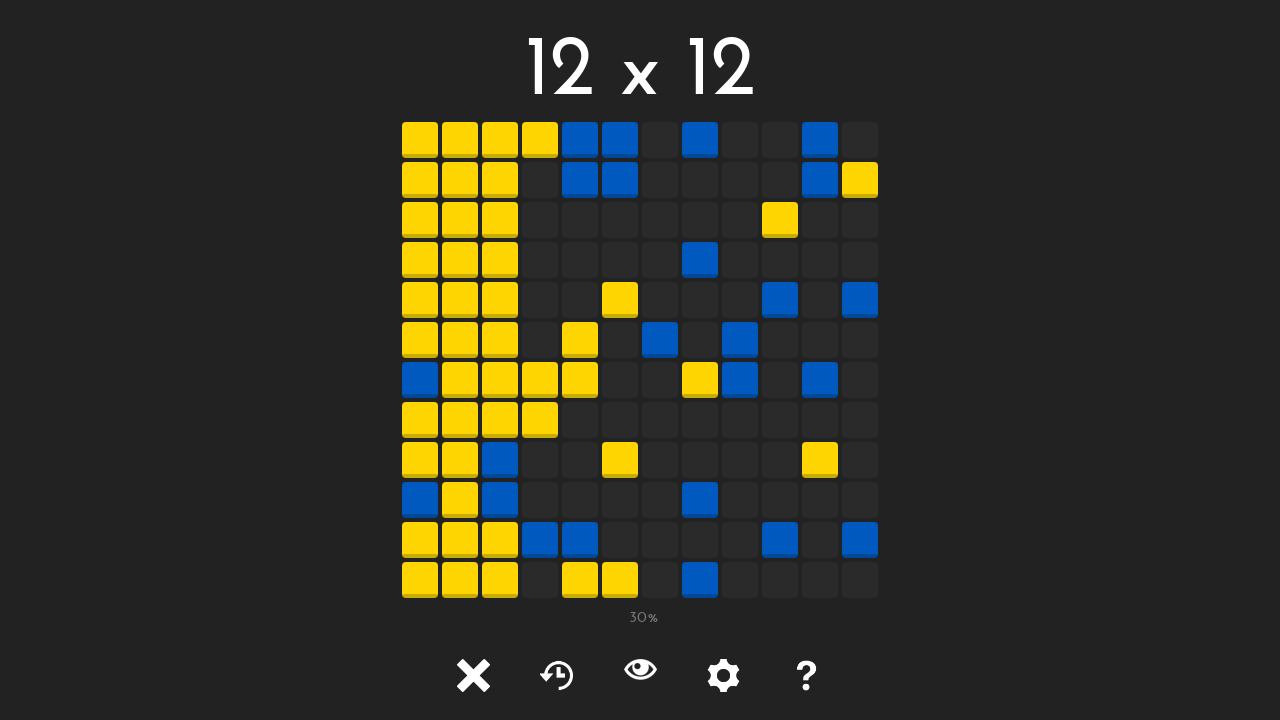

Clicked unlocked tile at position (3, 1) at (540, 180) on #tile-3-1
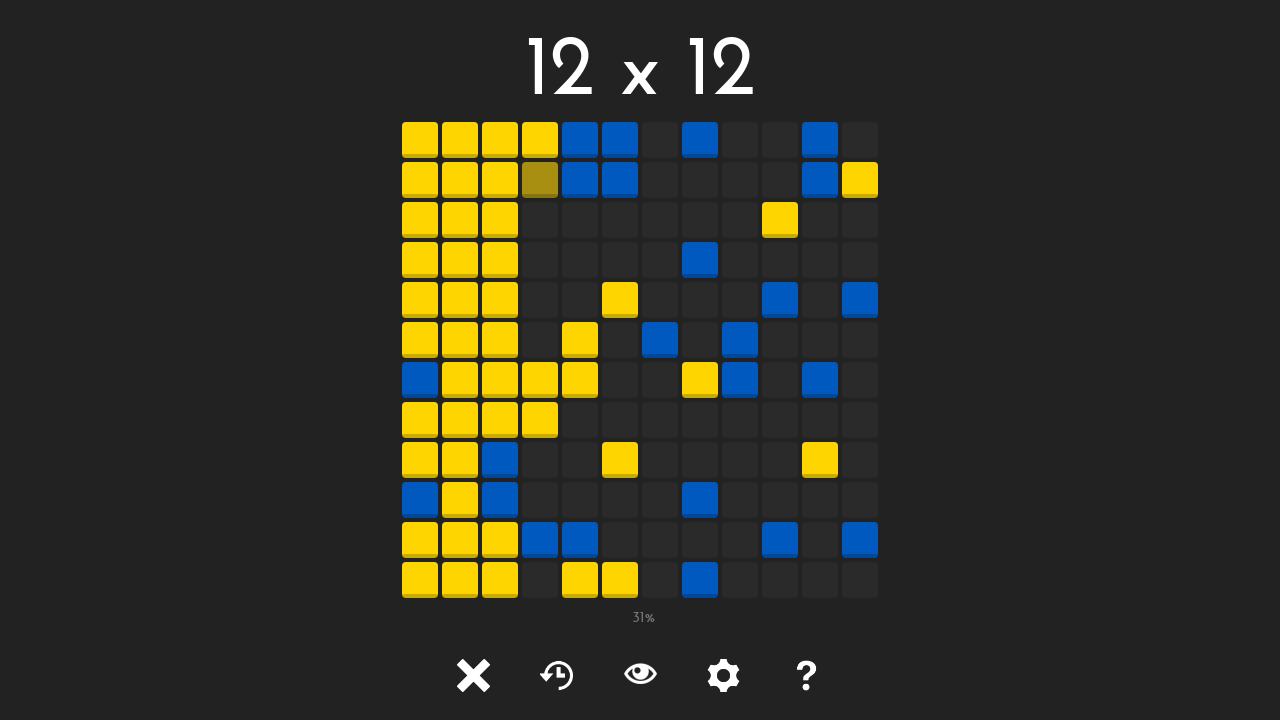

Waited 50ms after clicking tile at (3, 1)
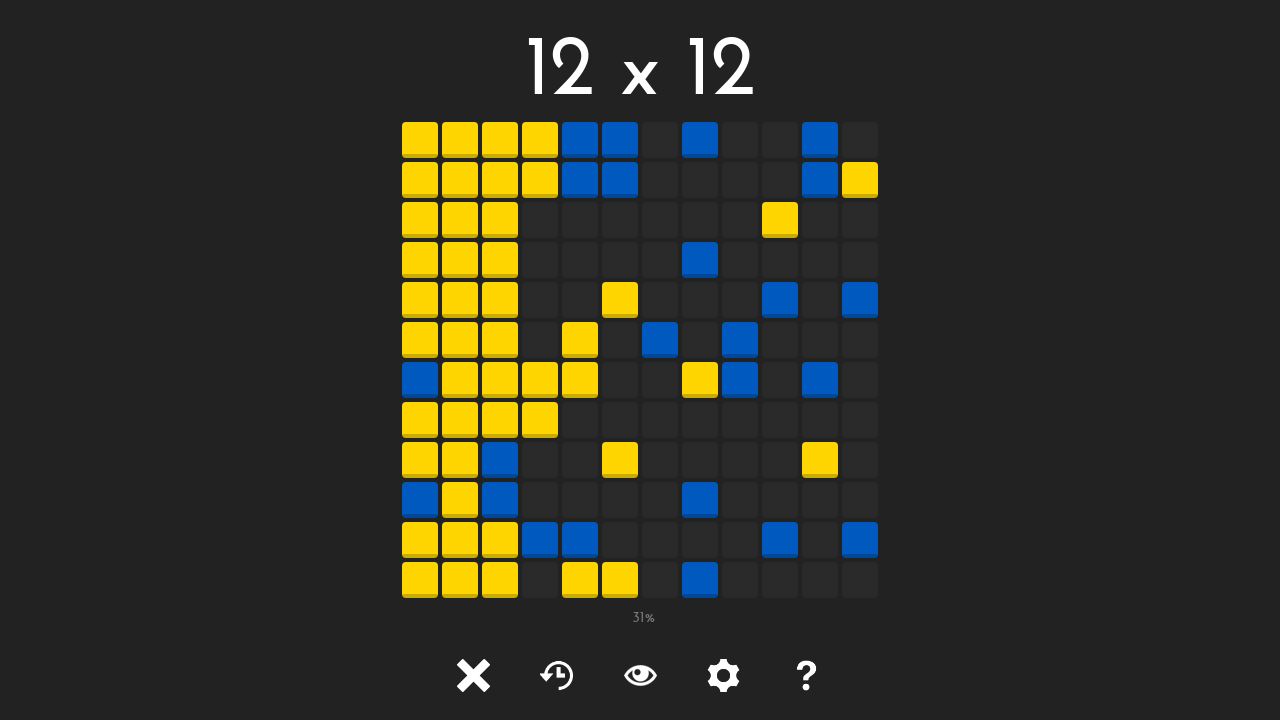

Tile at position (3, 2) is visible
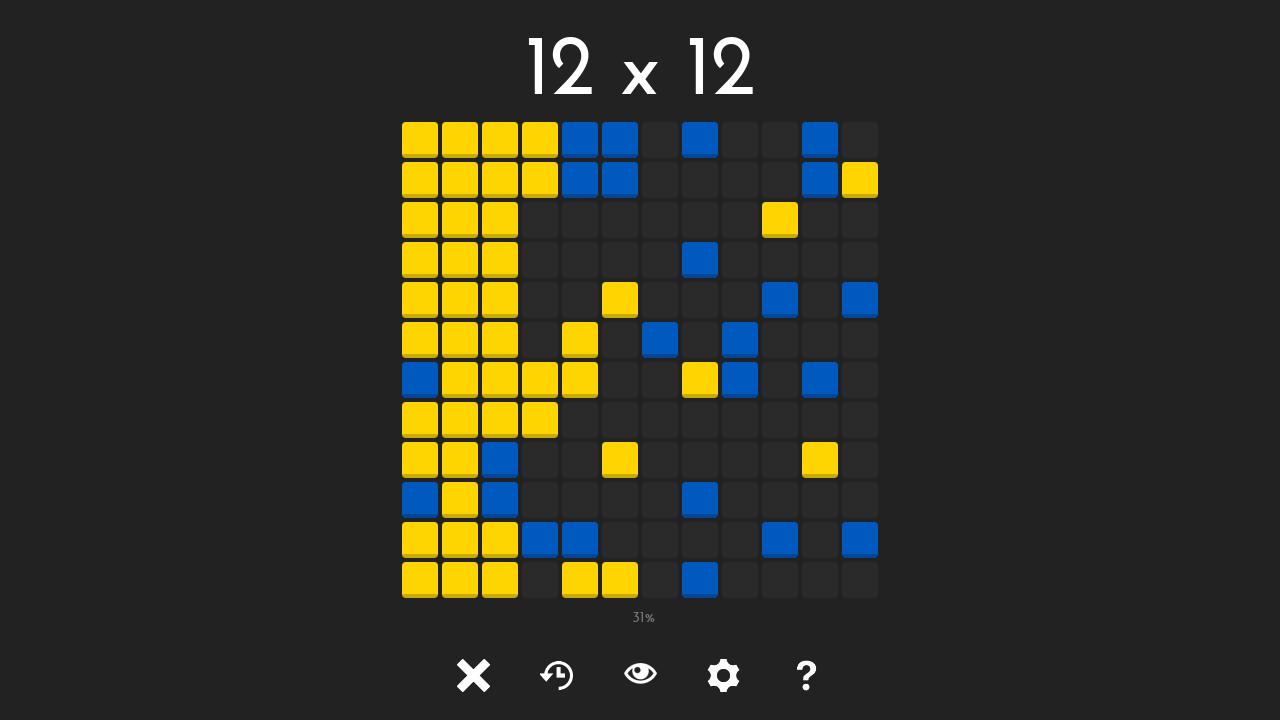

Retrieved class attribute for tile at (3, 2): tile tile-
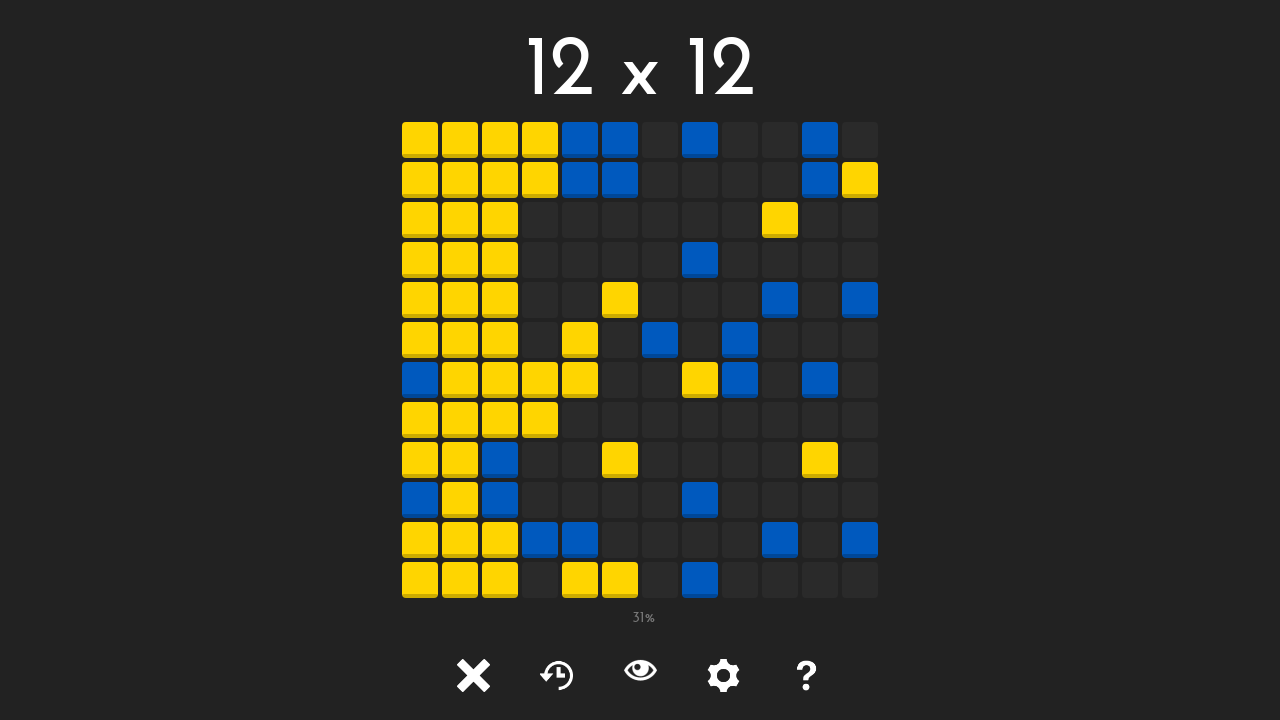

Clicked unlocked tile at position (3, 2) at (540, 220) on #tile-3-2
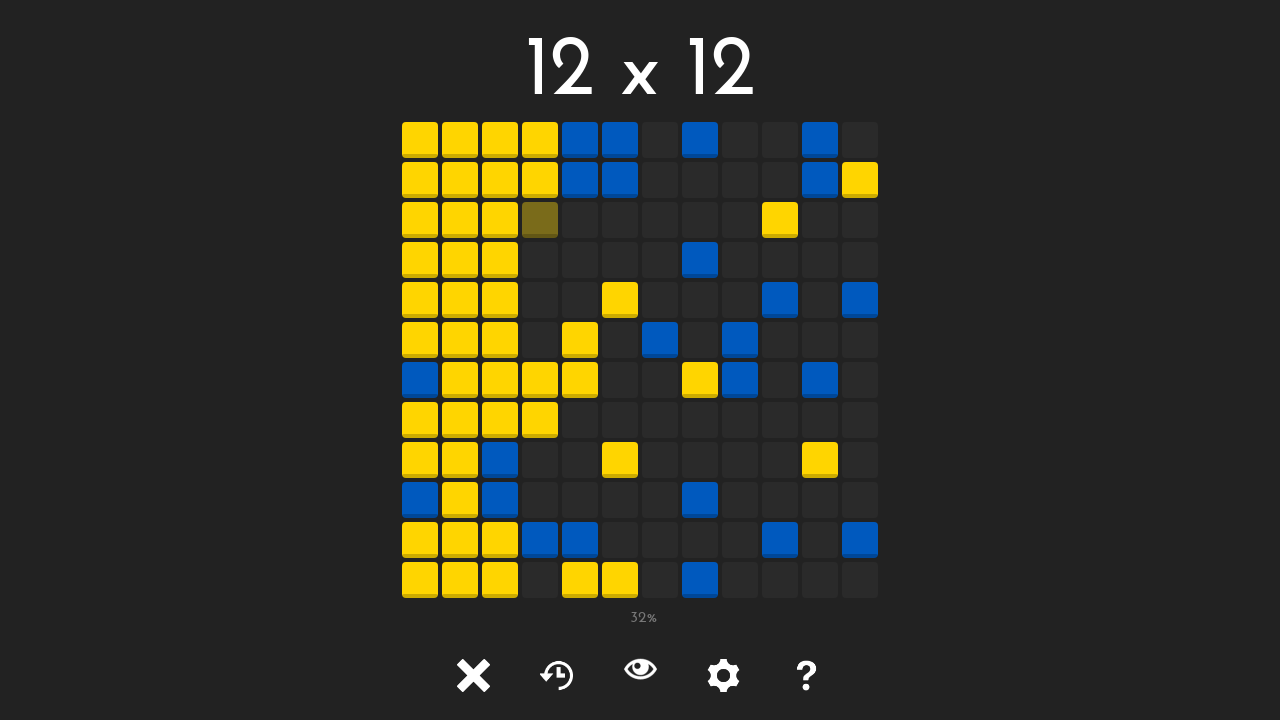

Waited 50ms after clicking tile at (3, 2)
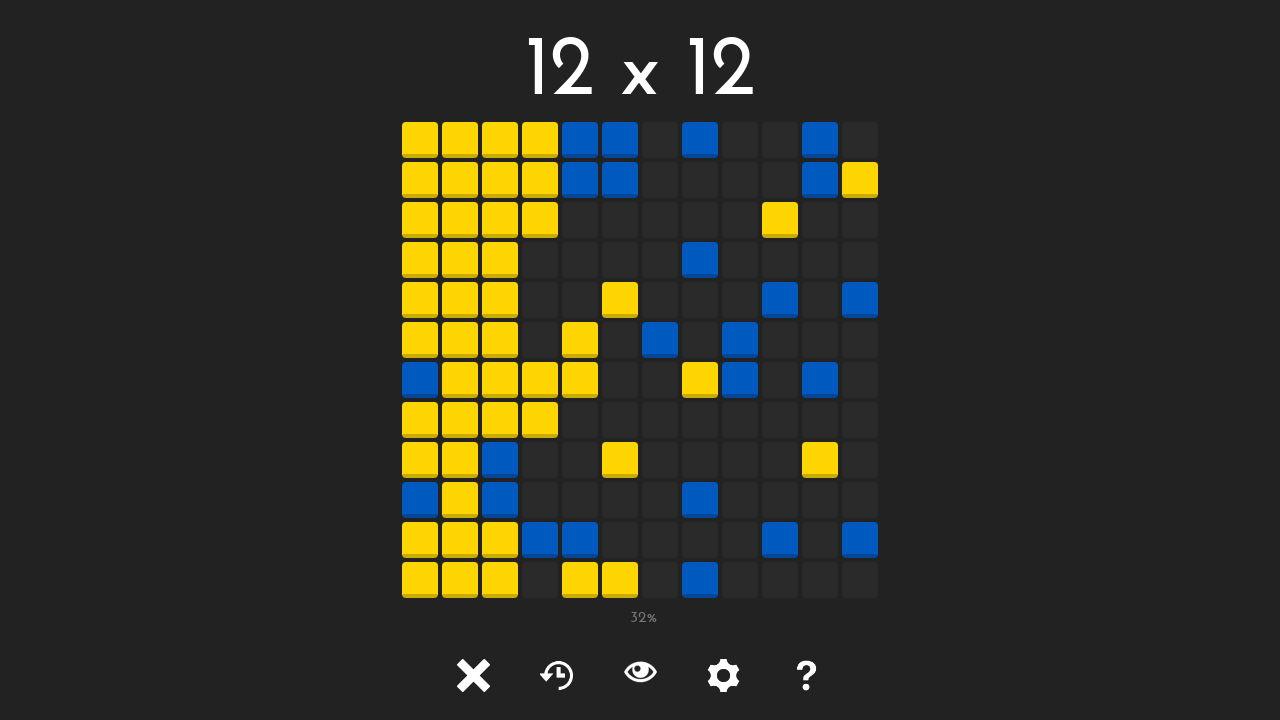

Tile at position (3, 3) is visible
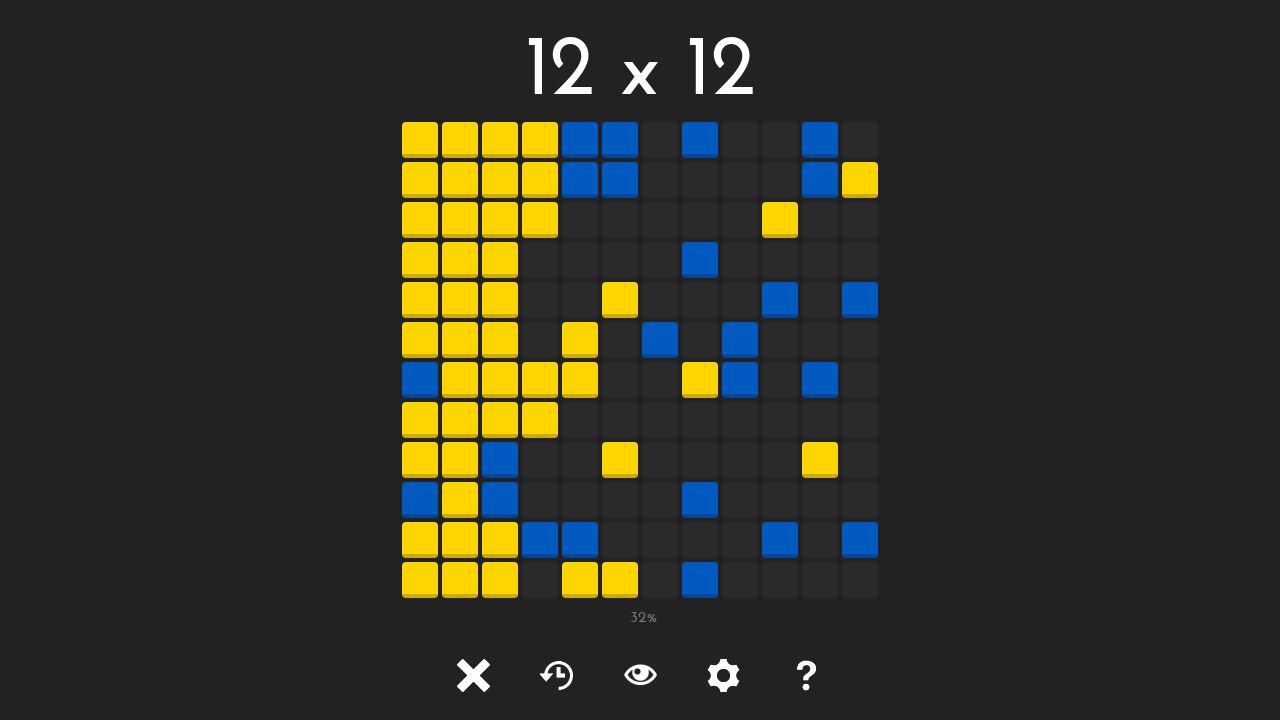

Retrieved class attribute for tile at (3, 3): tile tile-
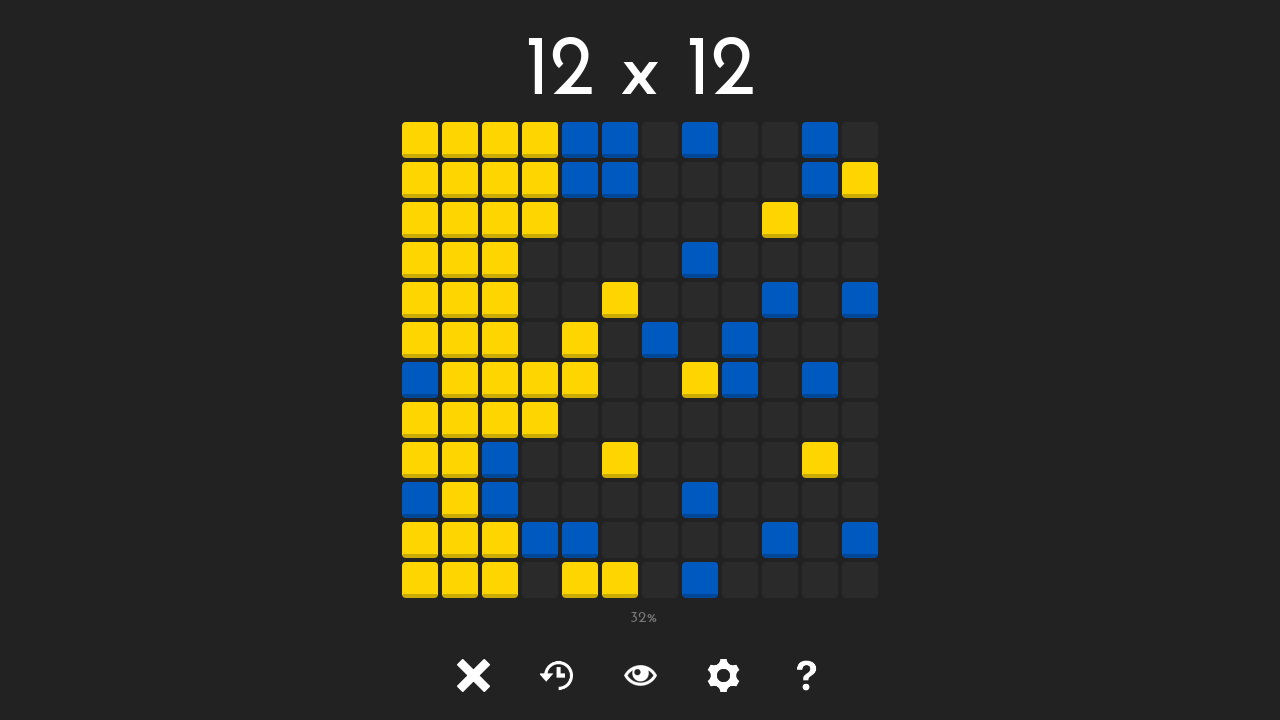

Clicked unlocked tile at position (3, 3) at (540, 260) on #tile-3-3
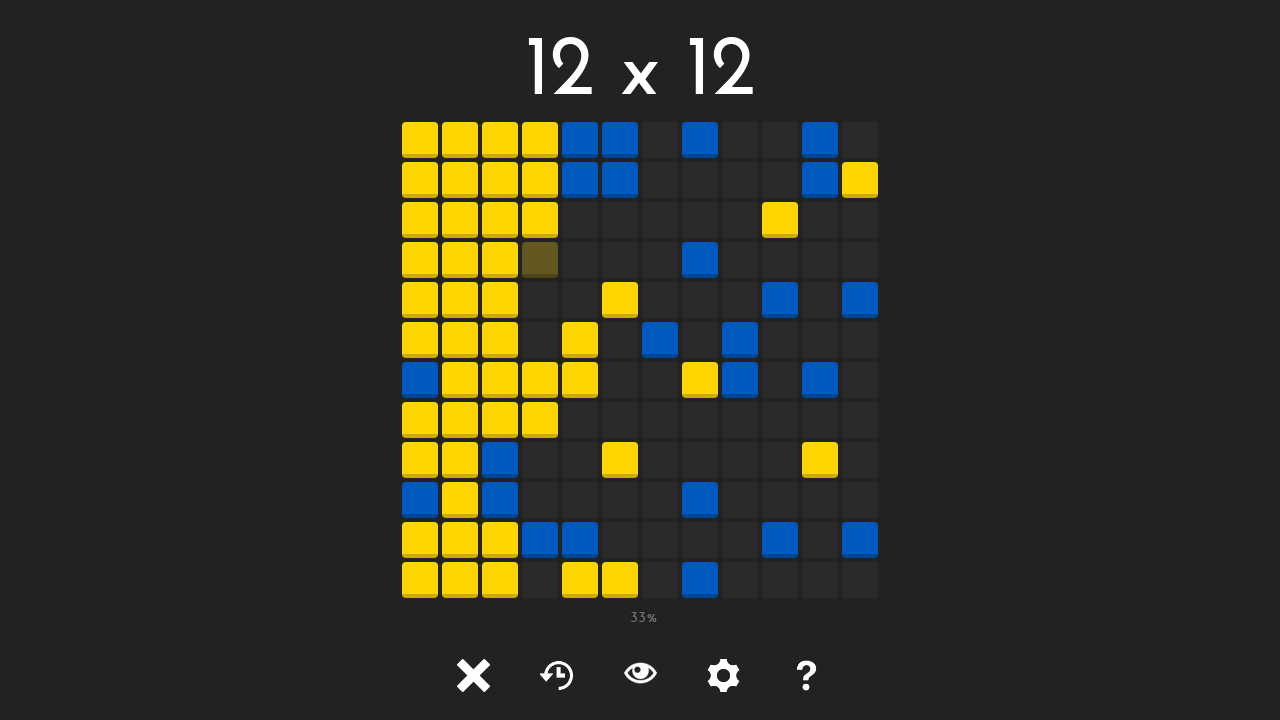

Waited 50ms after clicking tile at (3, 3)
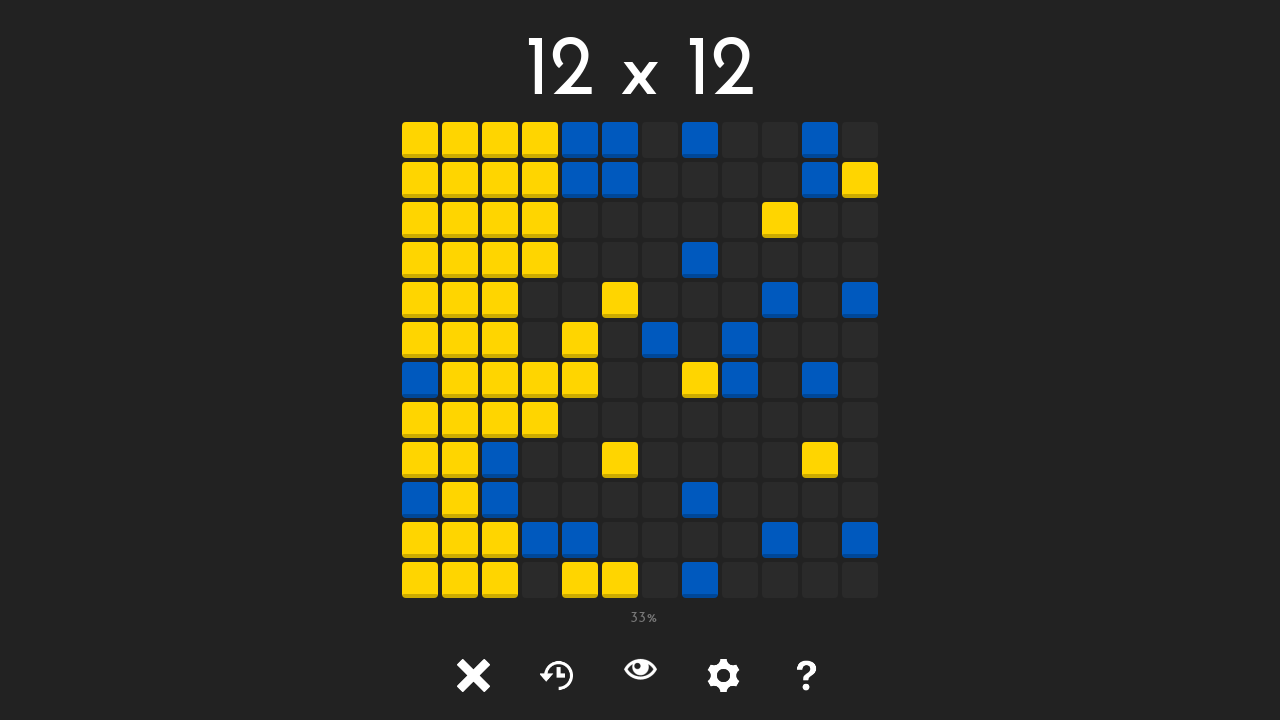

Tile at position (3, 4) is visible
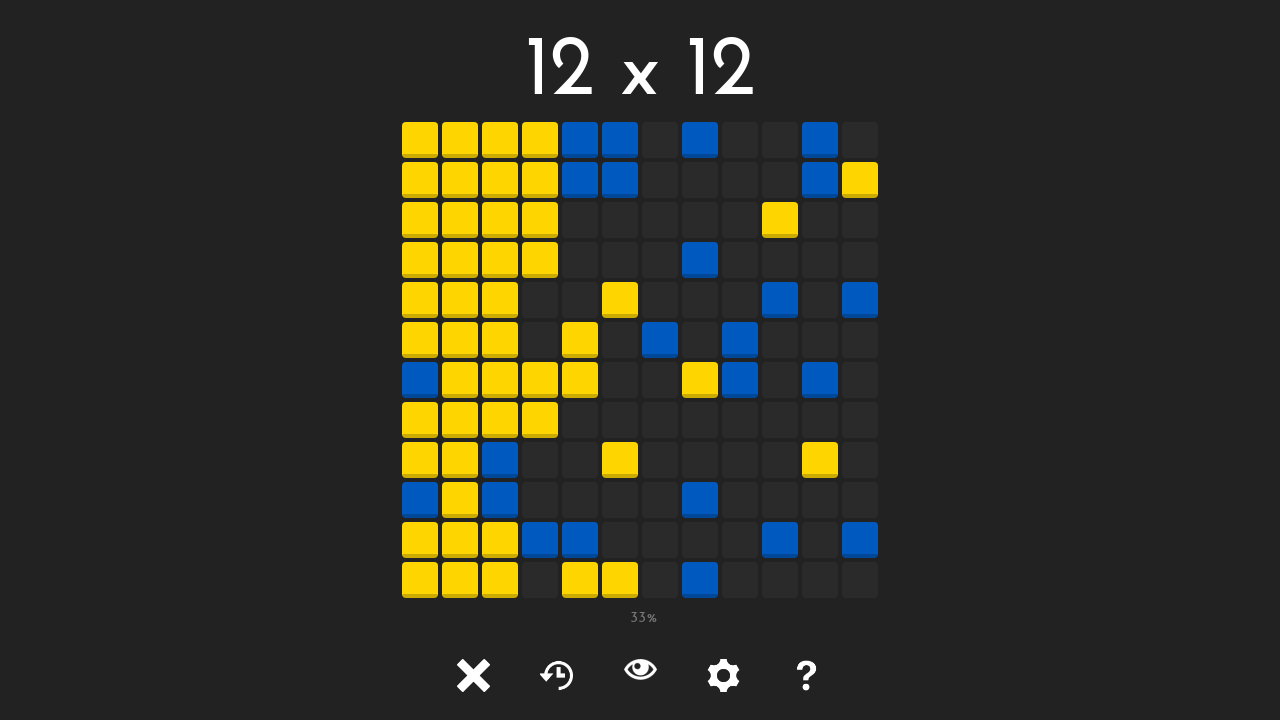

Retrieved class attribute for tile at (3, 4): tile tile-
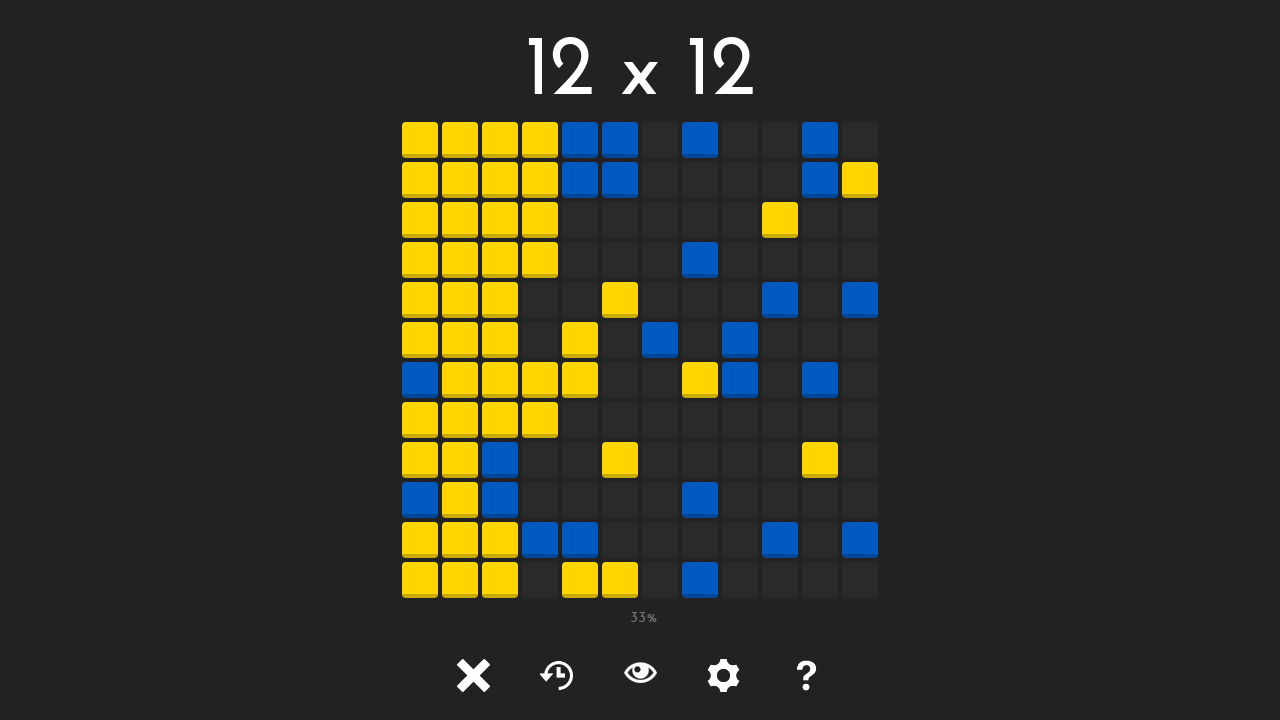

Clicked unlocked tile at position (3, 4) at (540, 300) on #tile-3-4
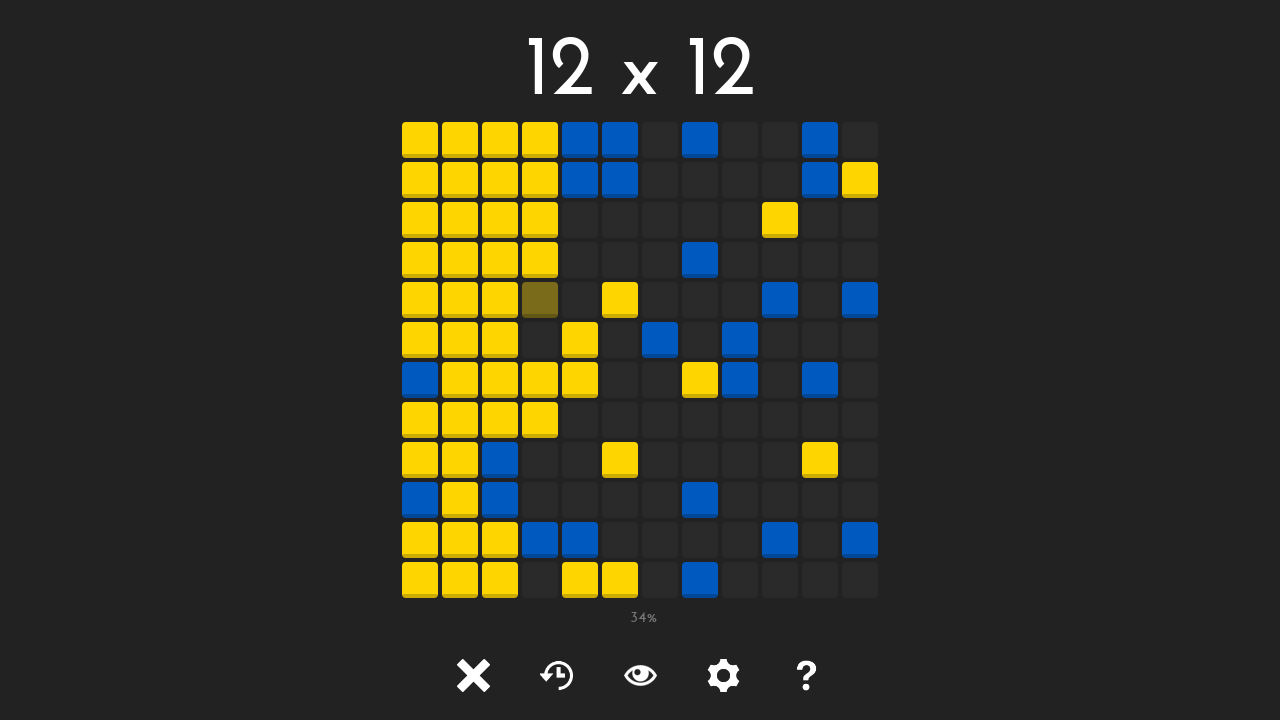

Waited 50ms after clicking tile at (3, 4)
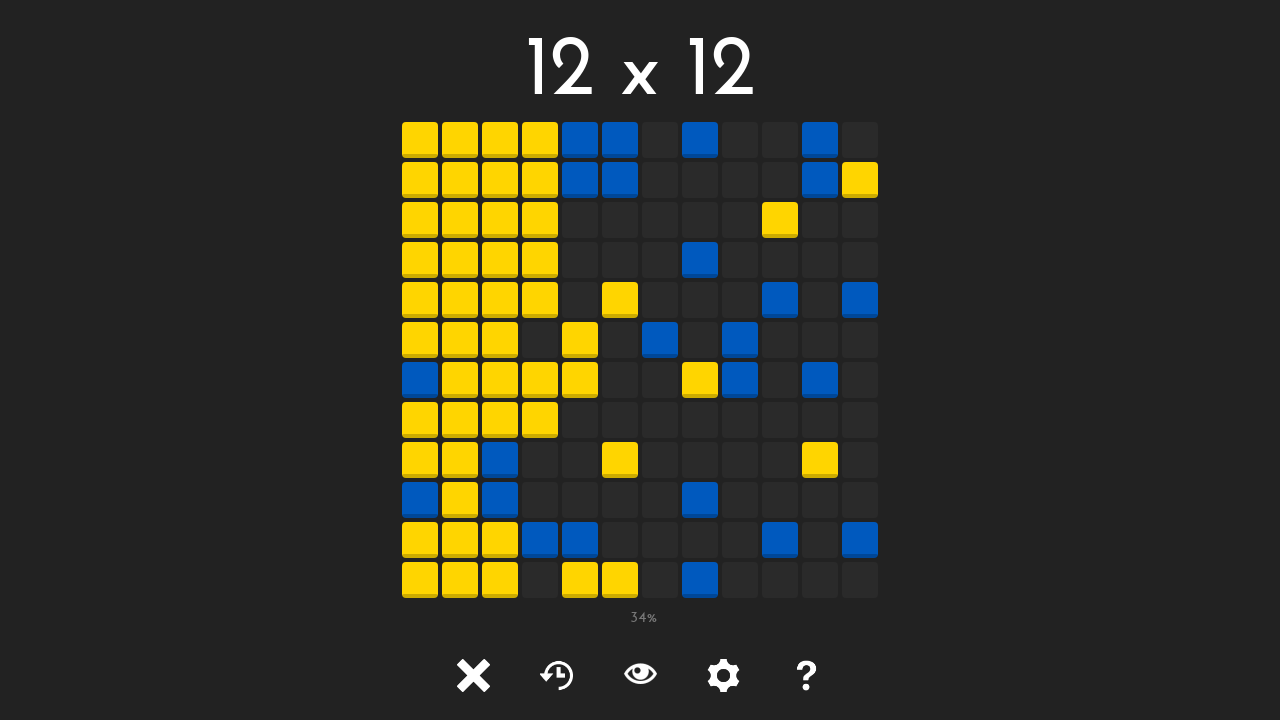

Tile at position (3, 5) is visible
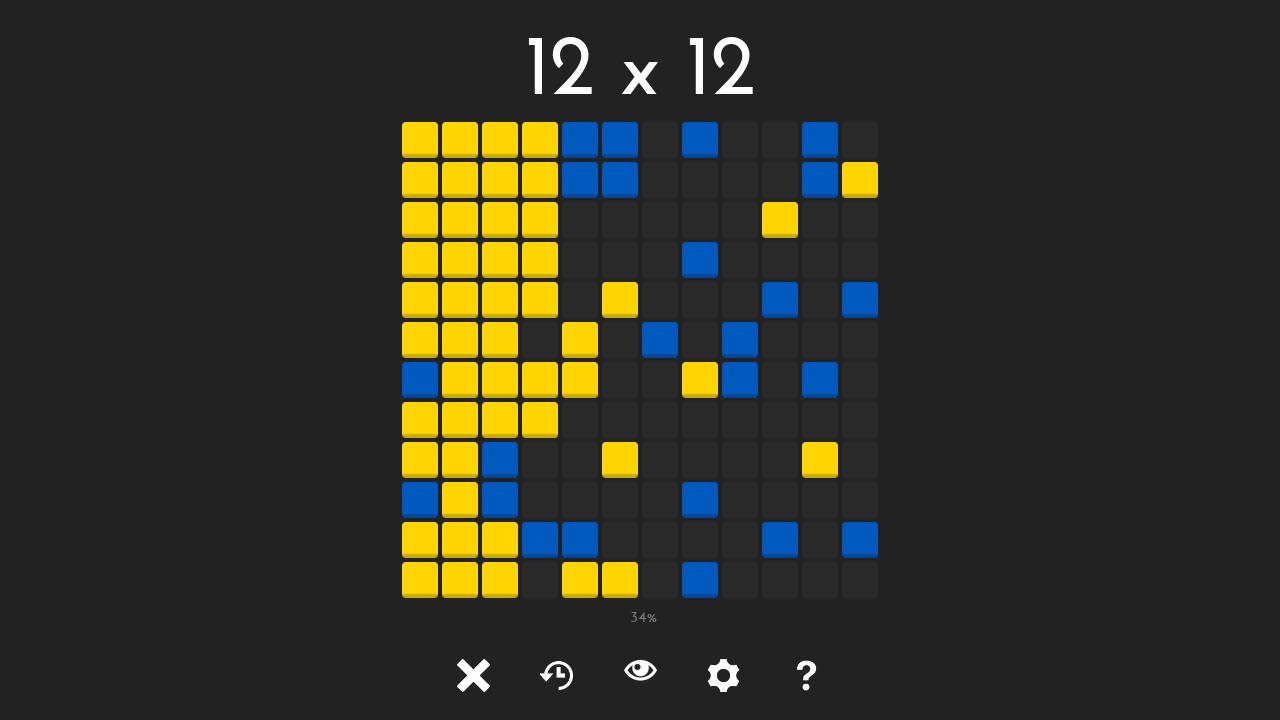

Retrieved class attribute for tile at (3, 5): tile tile-
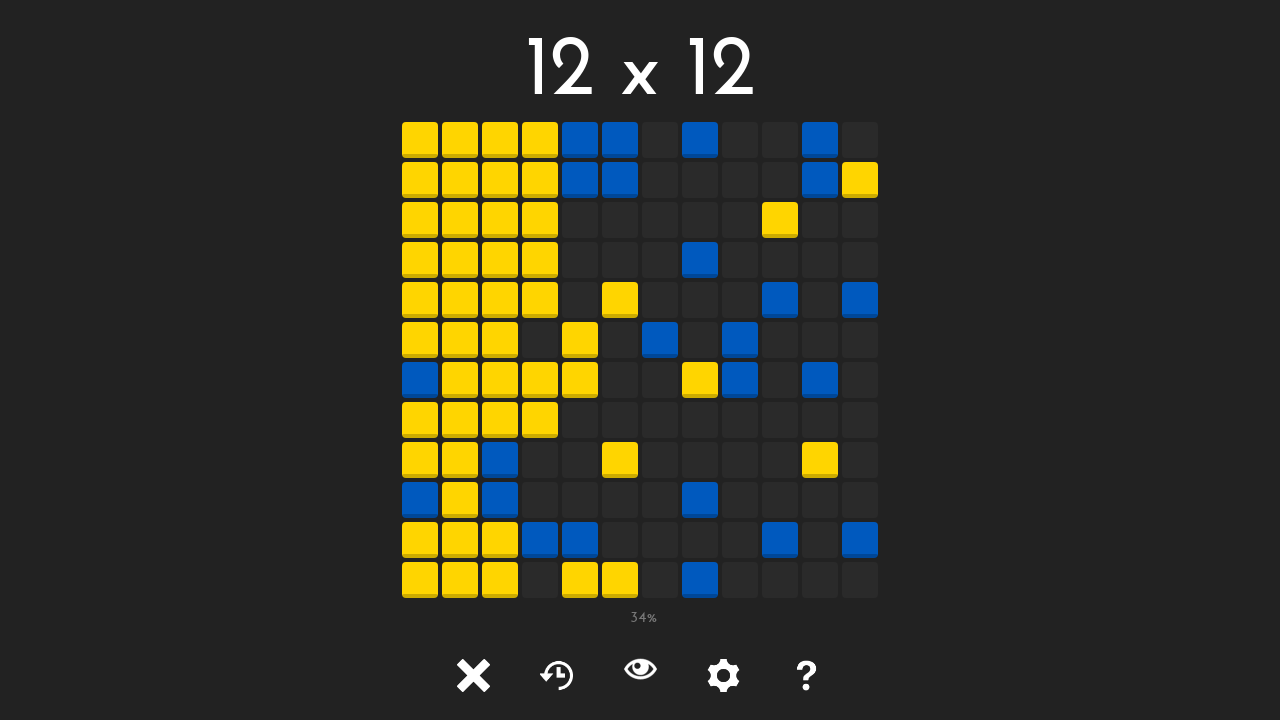

Clicked unlocked tile at position (3, 5) at (540, 340) on #tile-3-5
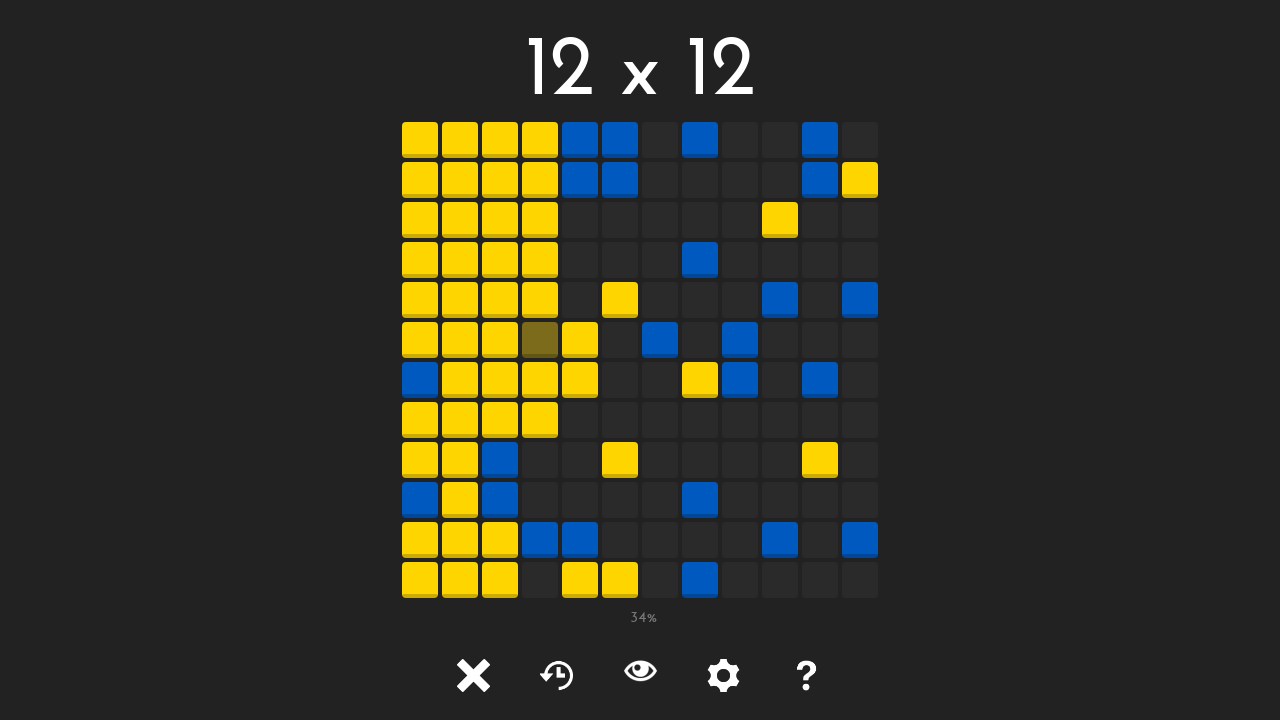

Waited 50ms after clicking tile at (3, 5)
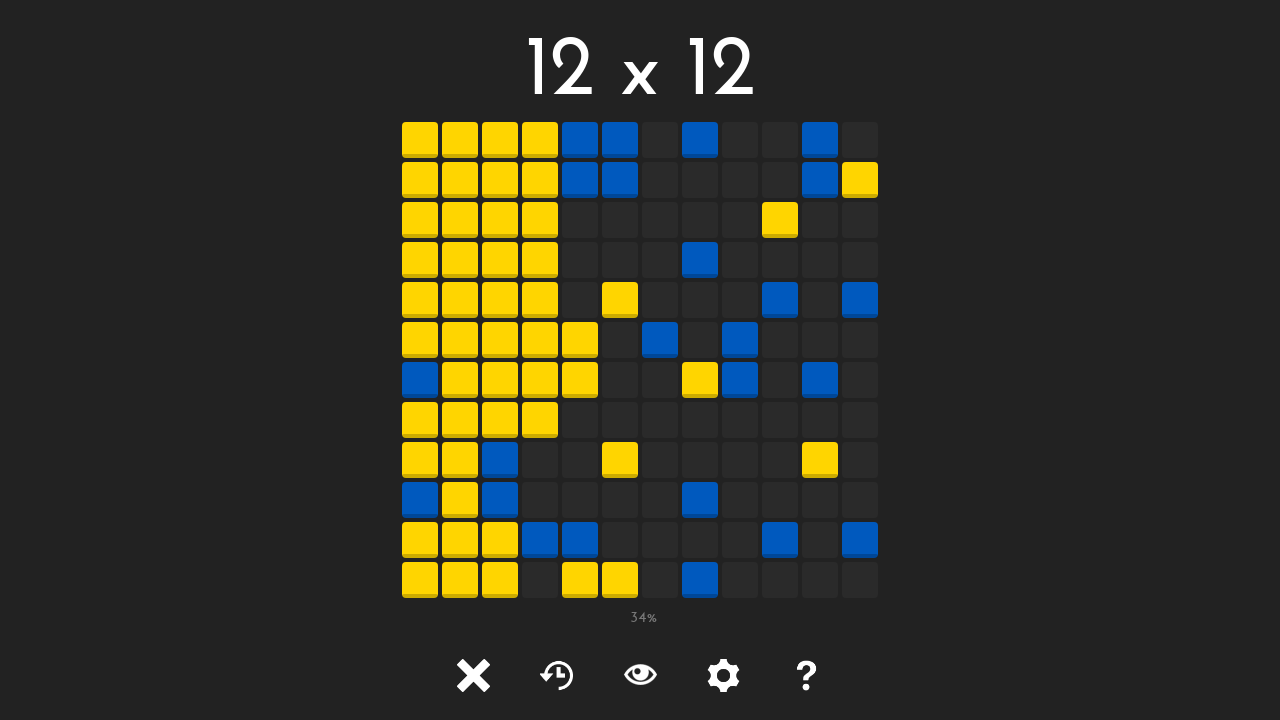

Tile at position (3, 6) is visible
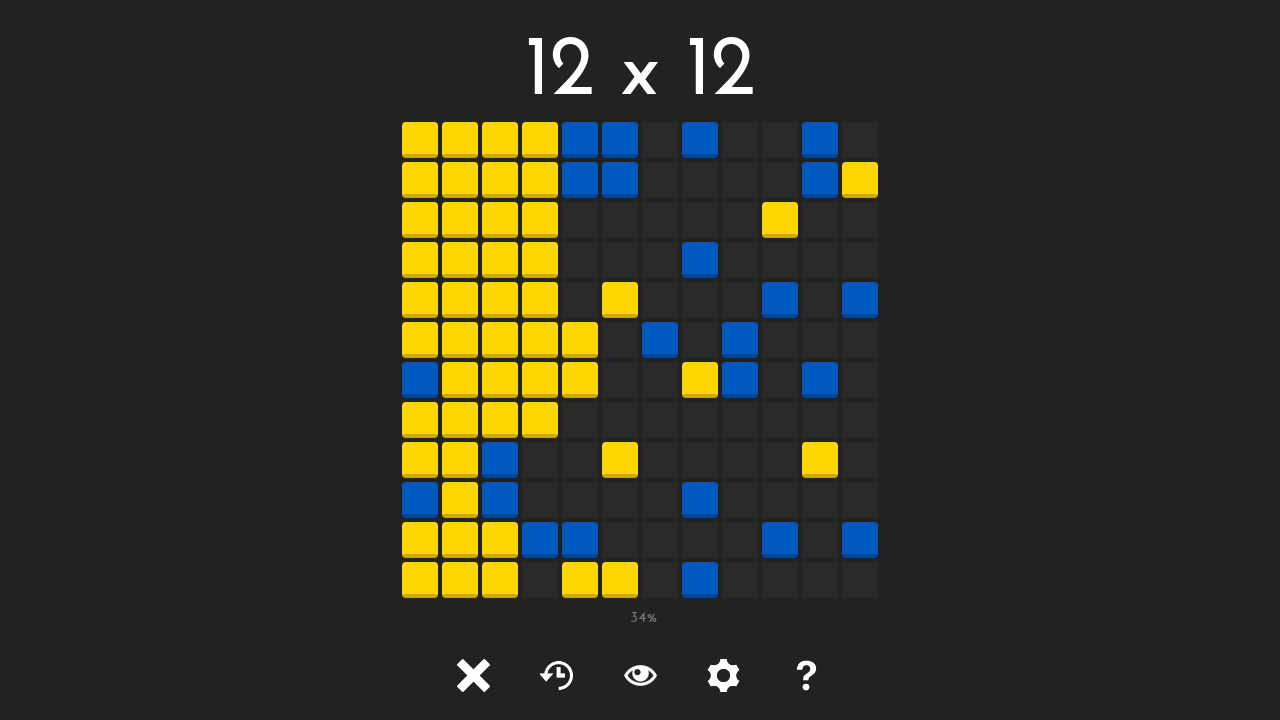

Retrieved class attribute for tile at (3, 6): tile tile-1
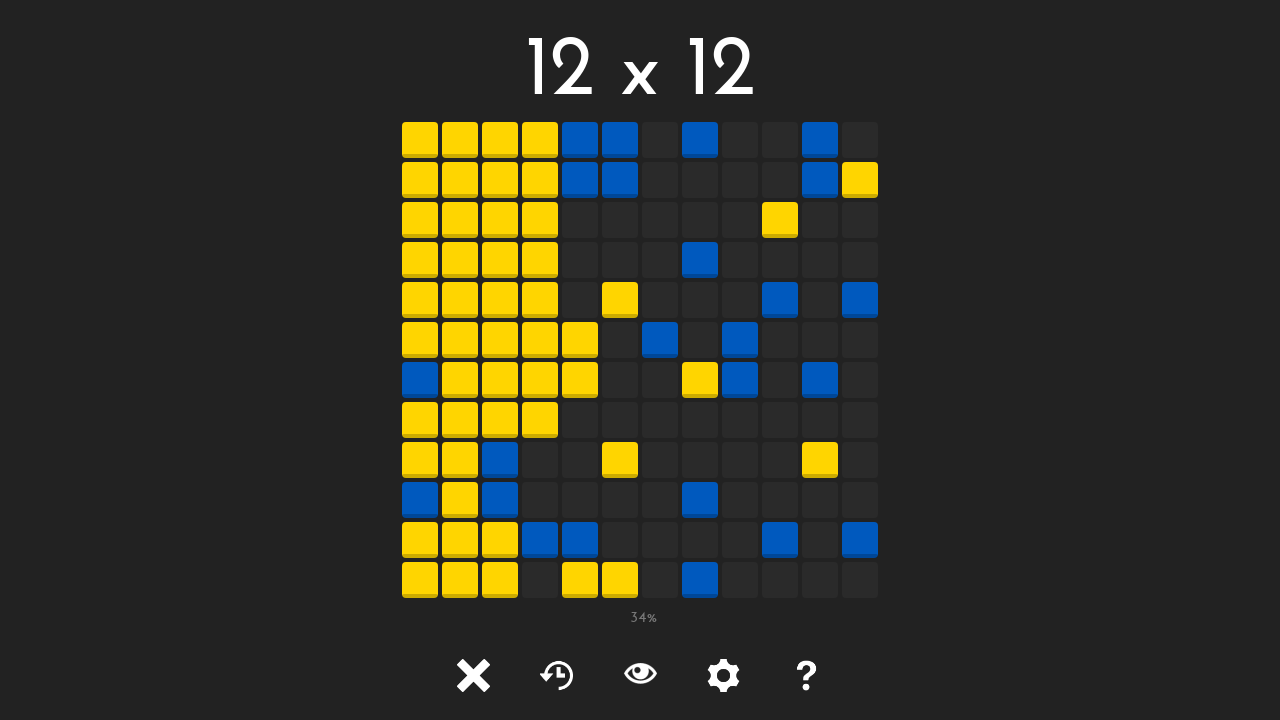

Tile at position (3, 7) is visible
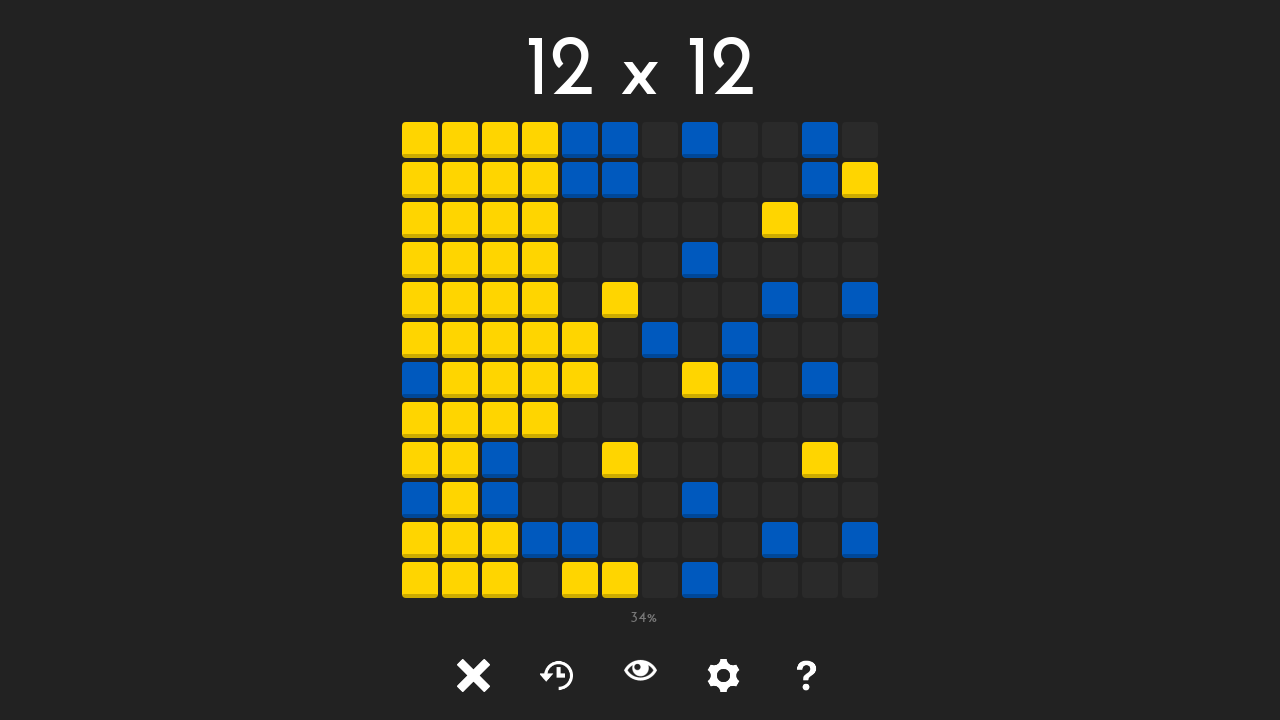

Retrieved class attribute for tile at (3, 7): tile tile-1
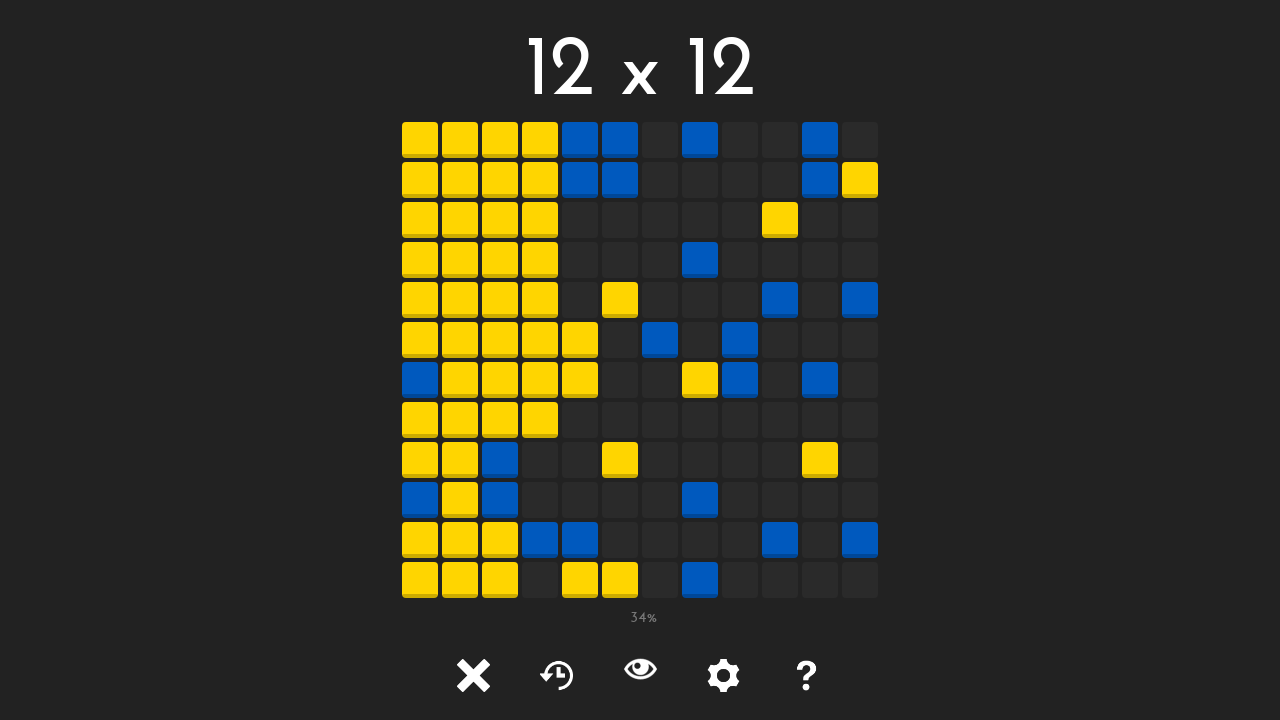

Tile at position (3, 8) is visible
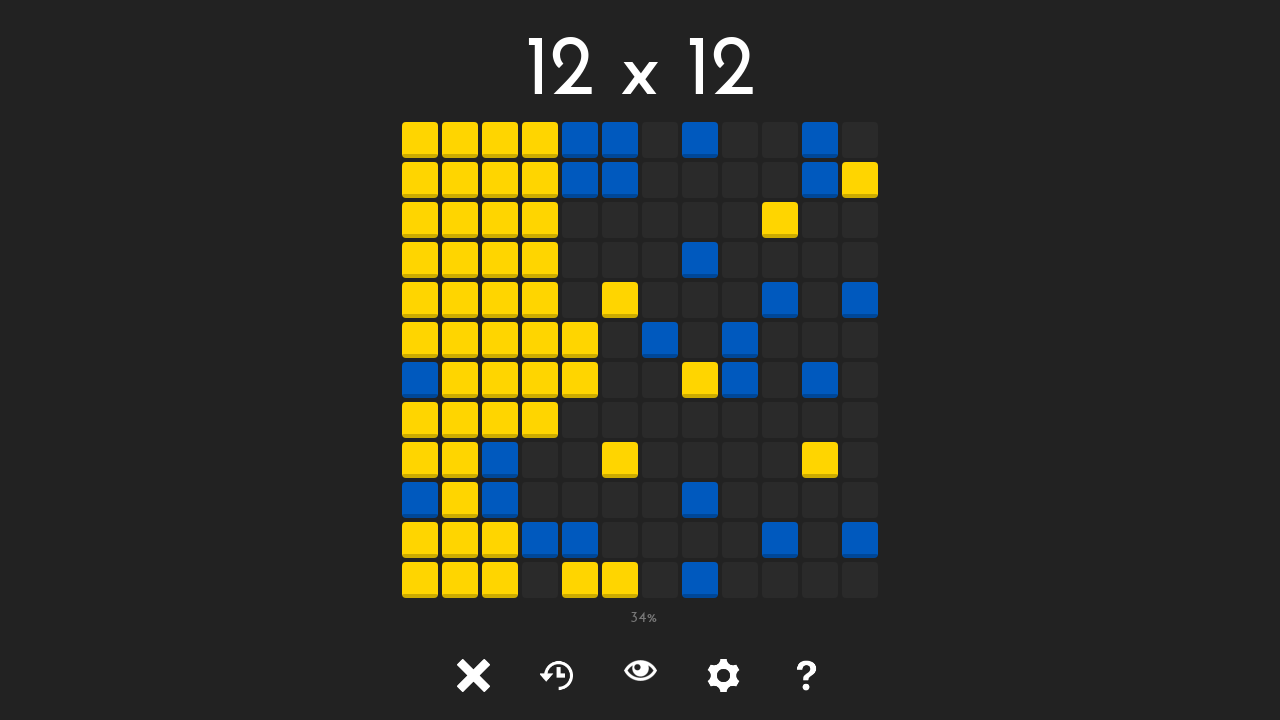

Retrieved class attribute for tile at (3, 8): tile tile-
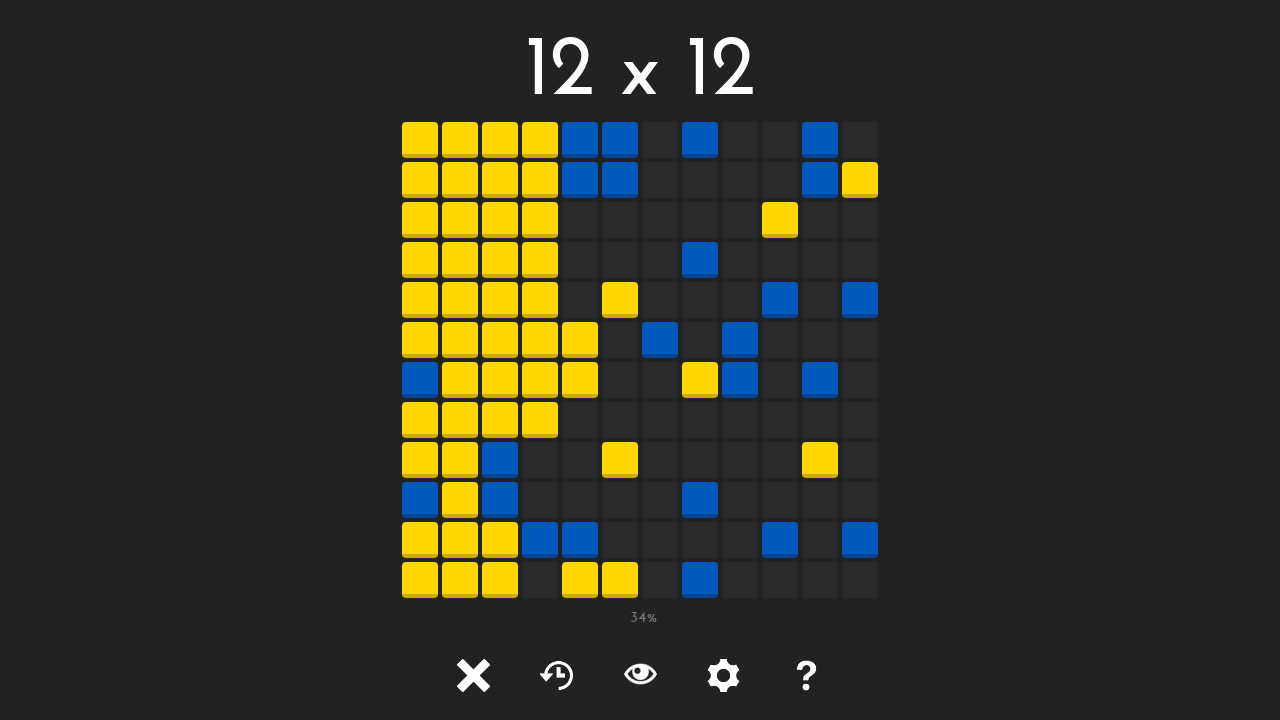

Clicked unlocked tile at position (3, 8) at (540, 460) on #tile-3-8
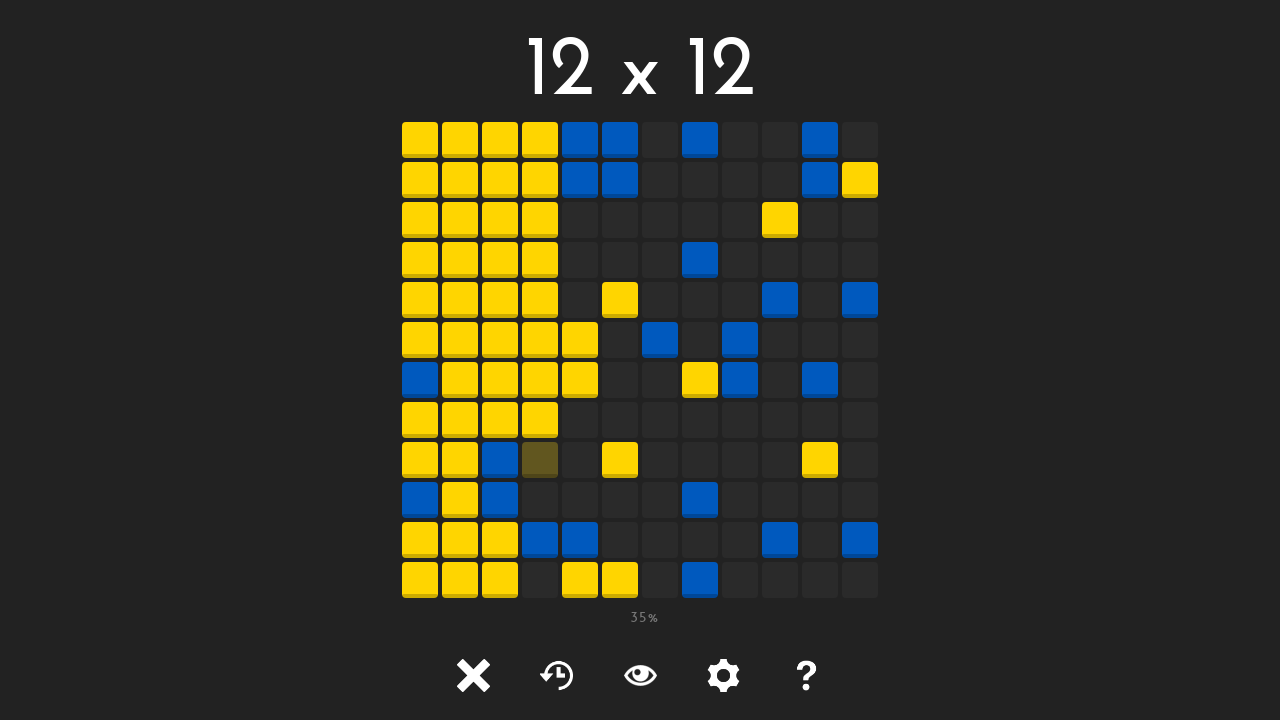

Waited 50ms after clicking tile at (3, 8)
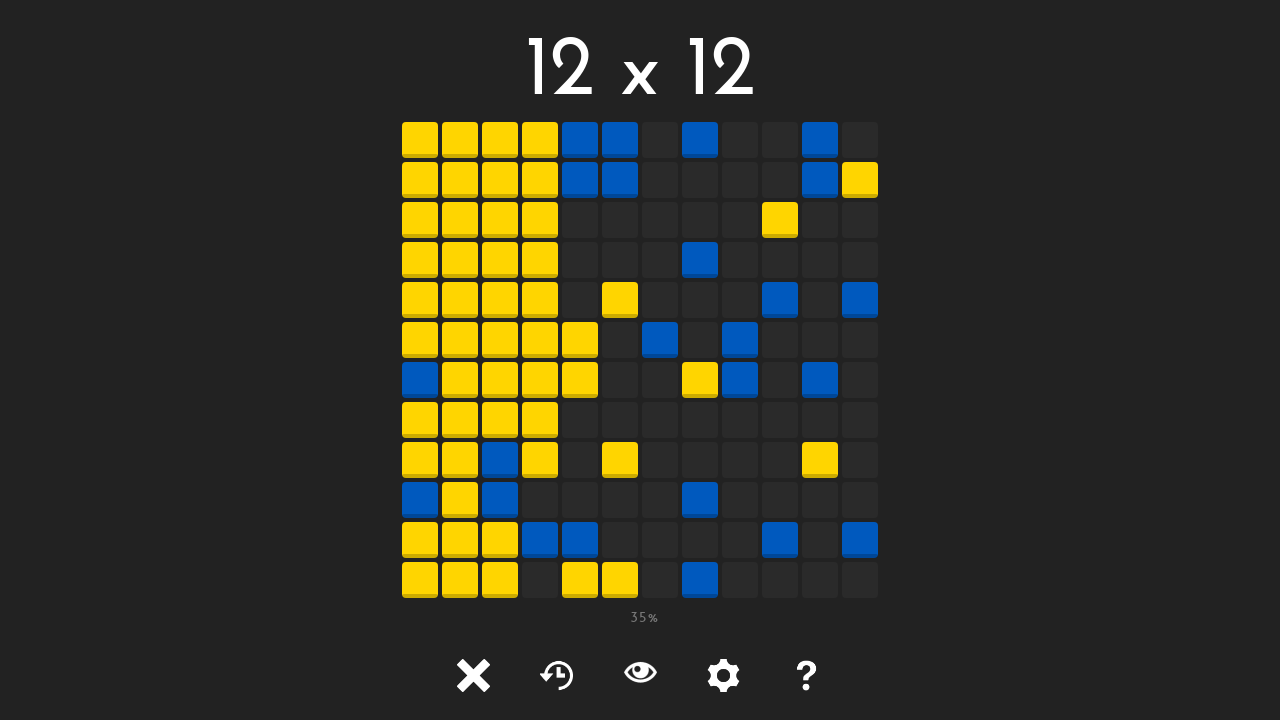

Tile at position (3, 9) is visible
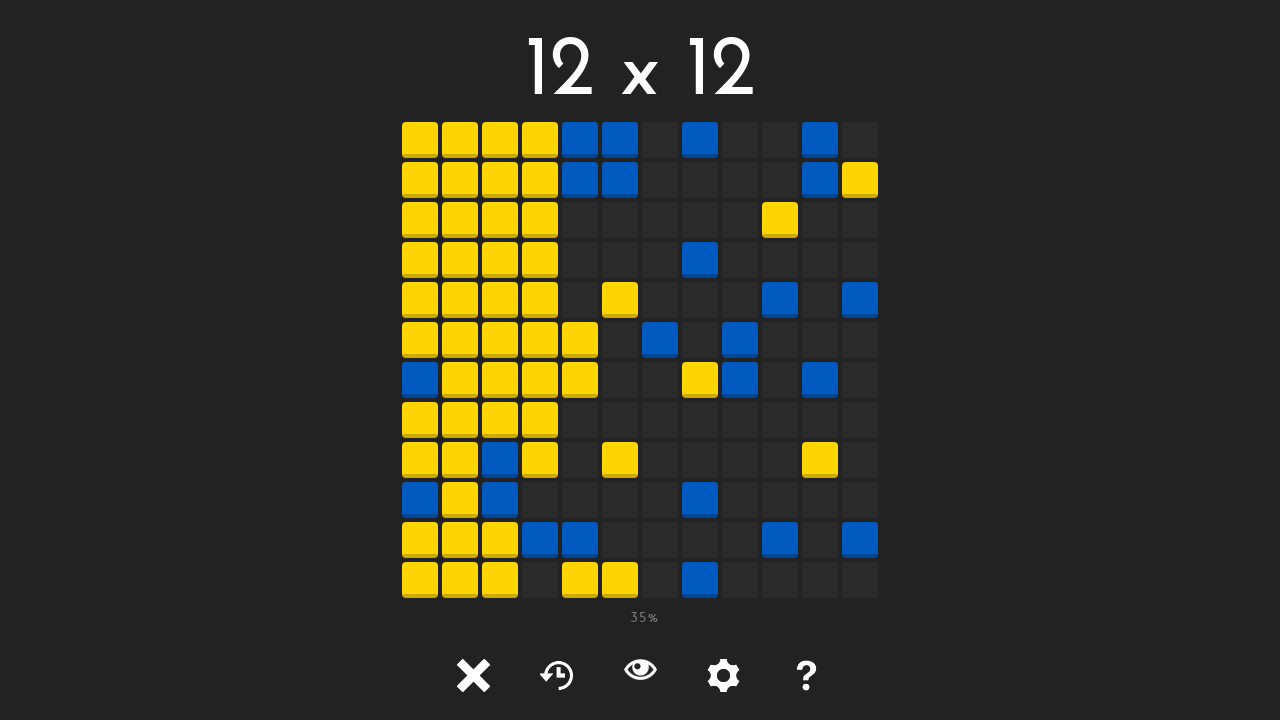

Retrieved class attribute for tile at (3, 9): tile tile-
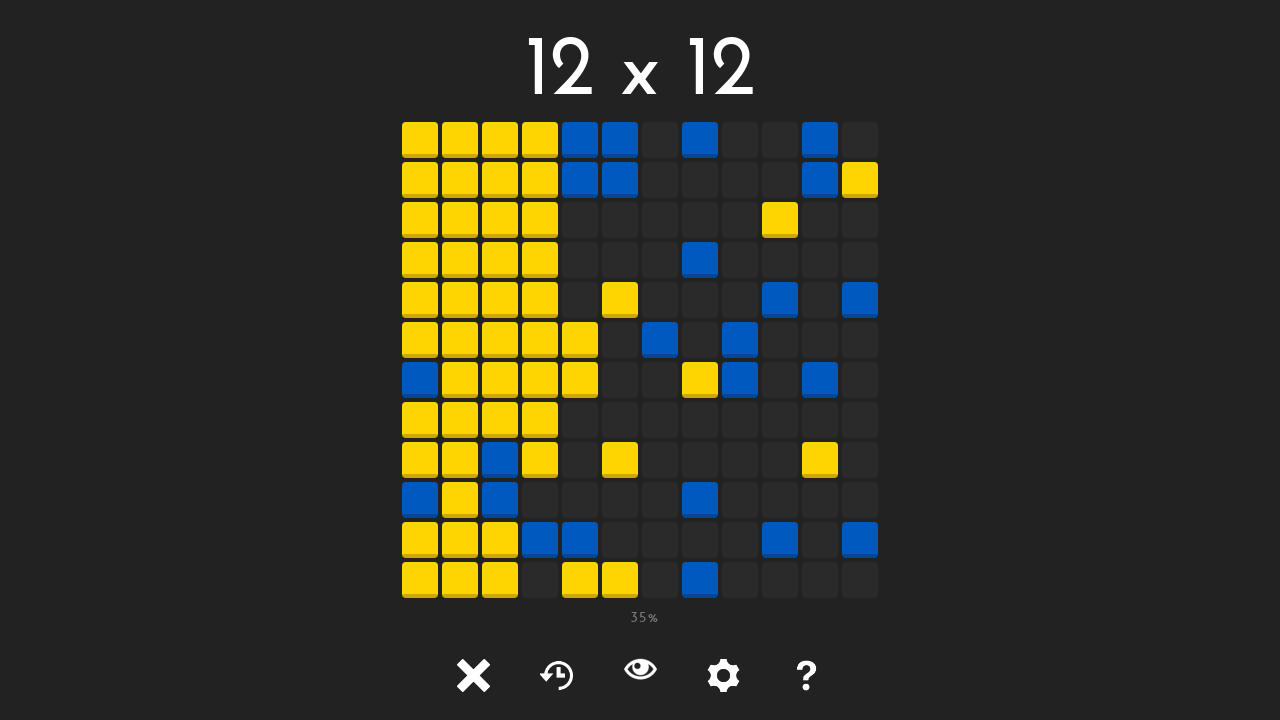

Clicked unlocked tile at position (3, 9) at (540, 500) on #tile-3-9
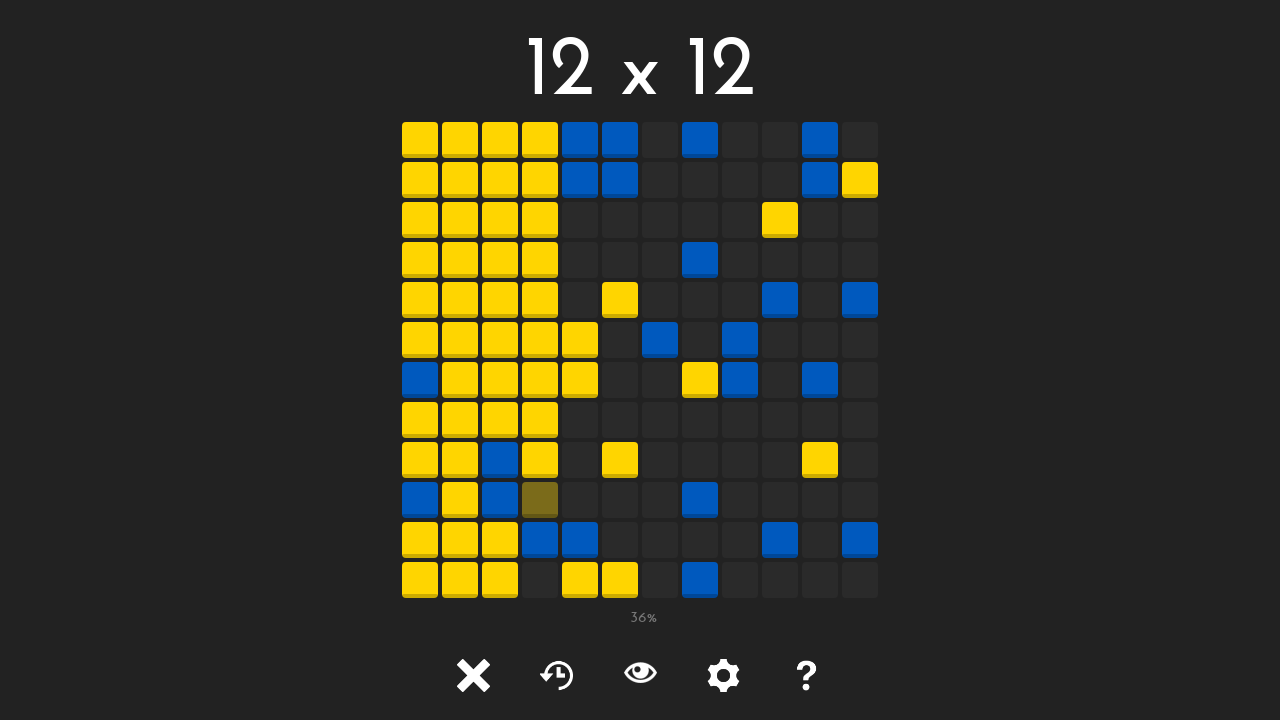

Waited 50ms after clicking tile at (3, 9)
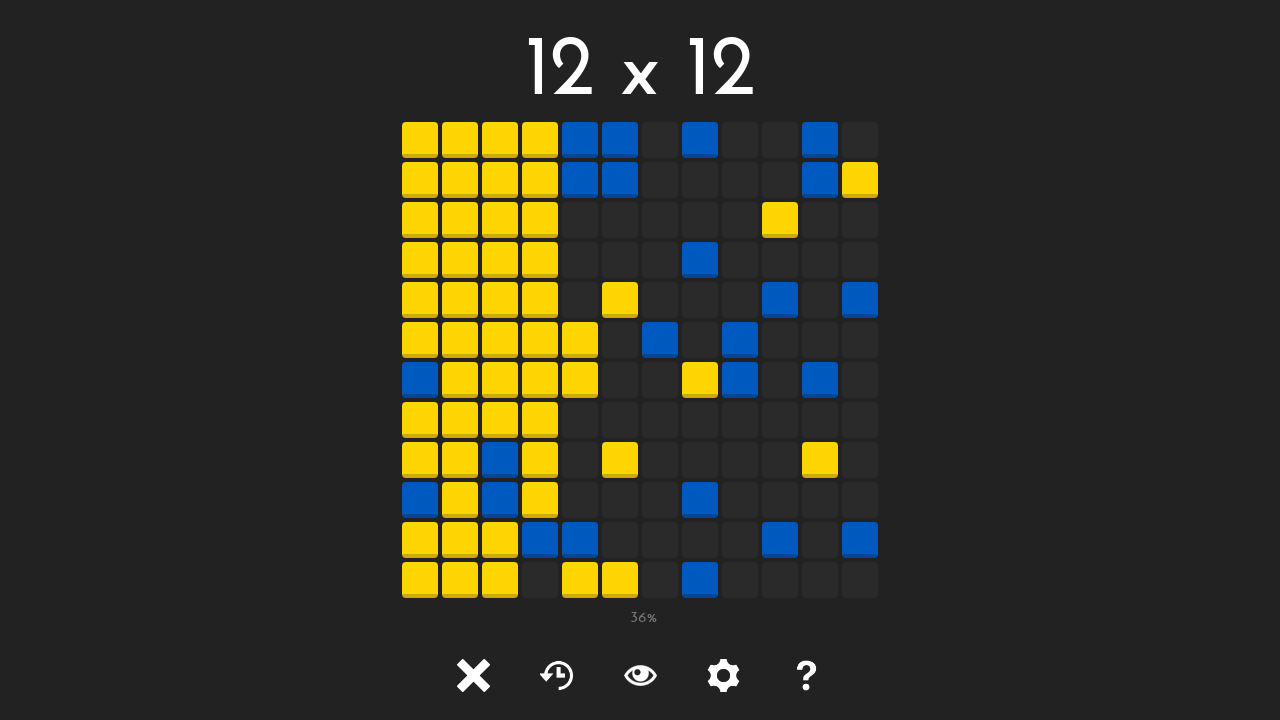

Tile at position (3, 10) is visible
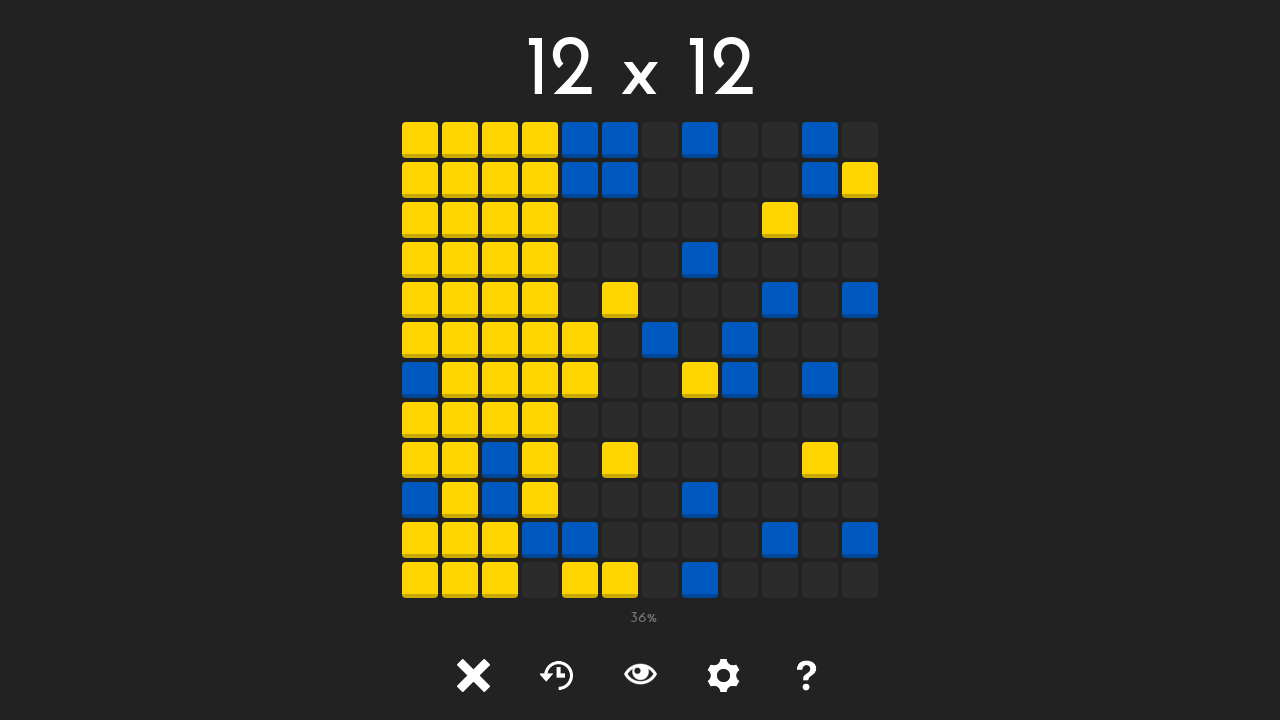

Retrieved class attribute for tile at (3, 10): tile tile-2
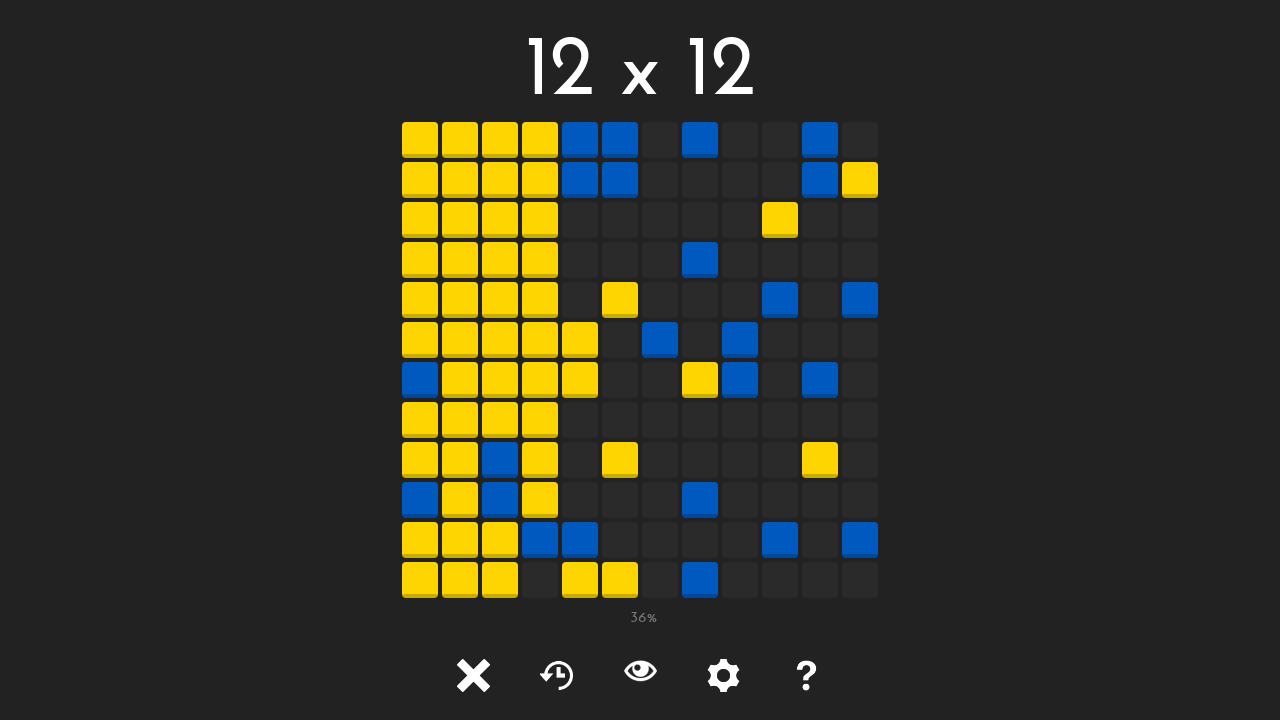

Tile at position (3, 11) is visible
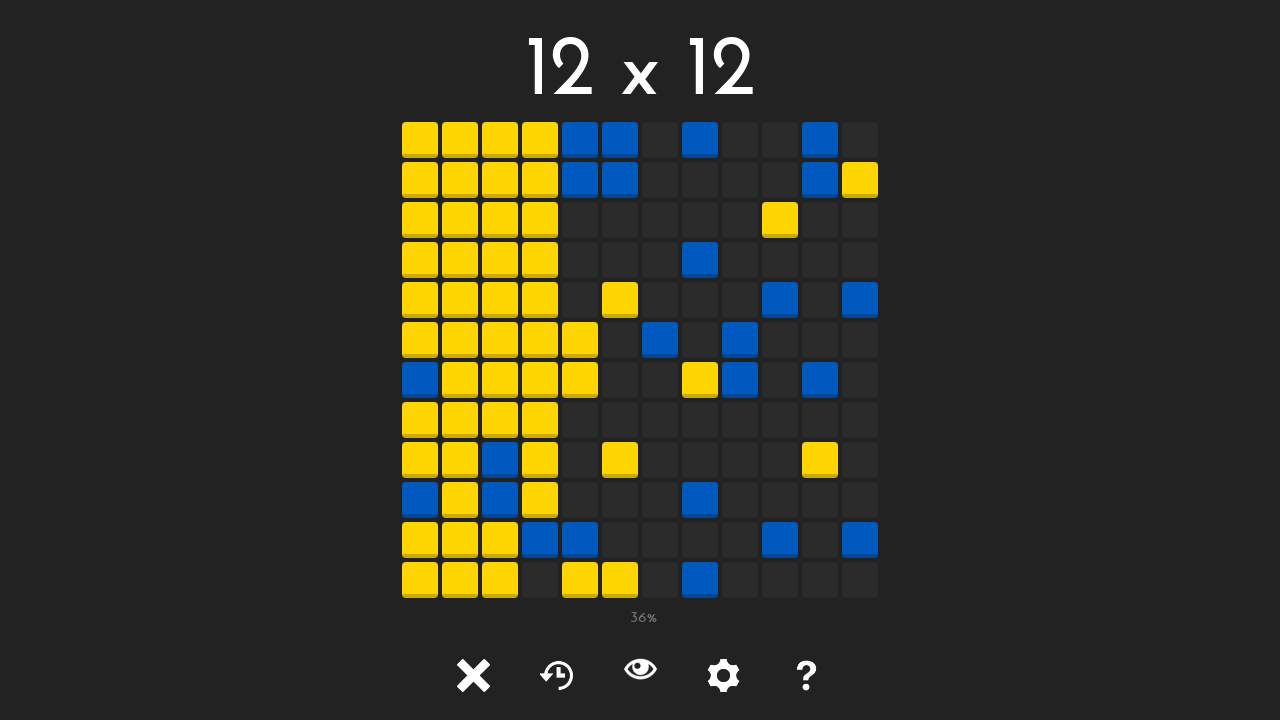

Retrieved class attribute for tile at (3, 11): tile tile-
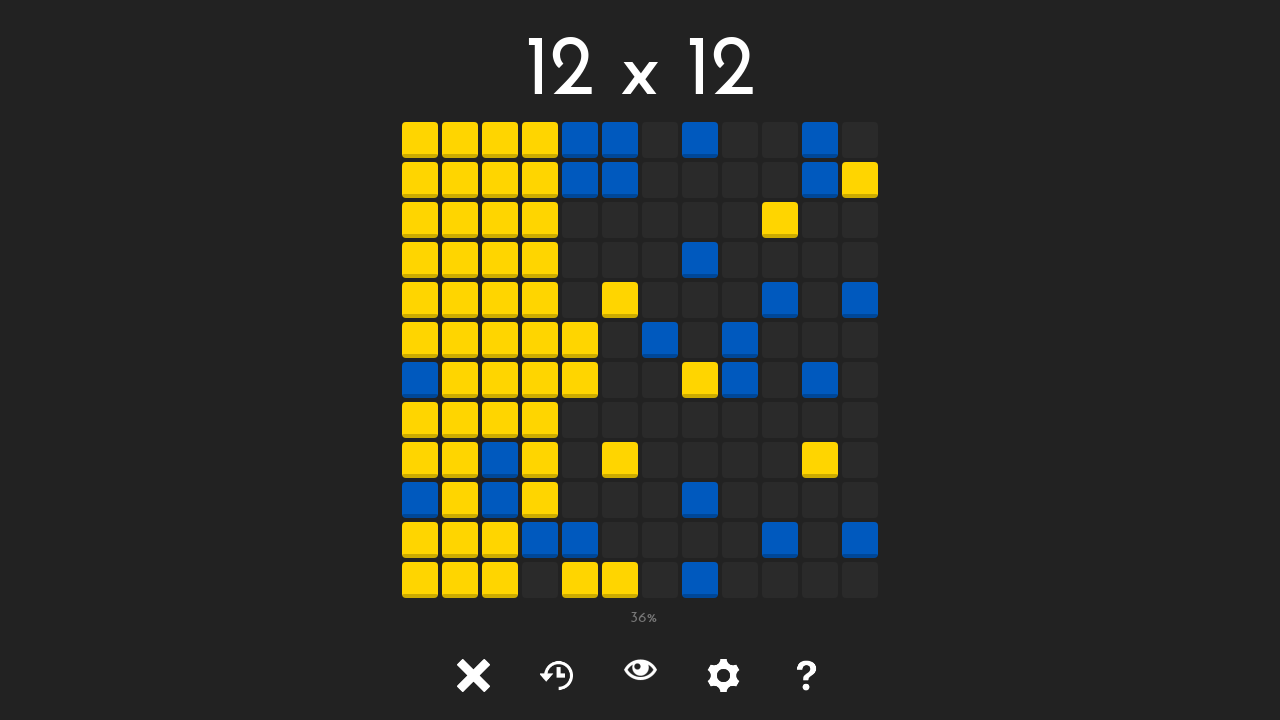

Clicked unlocked tile at position (3, 11) at (540, 580) on #tile-3-11
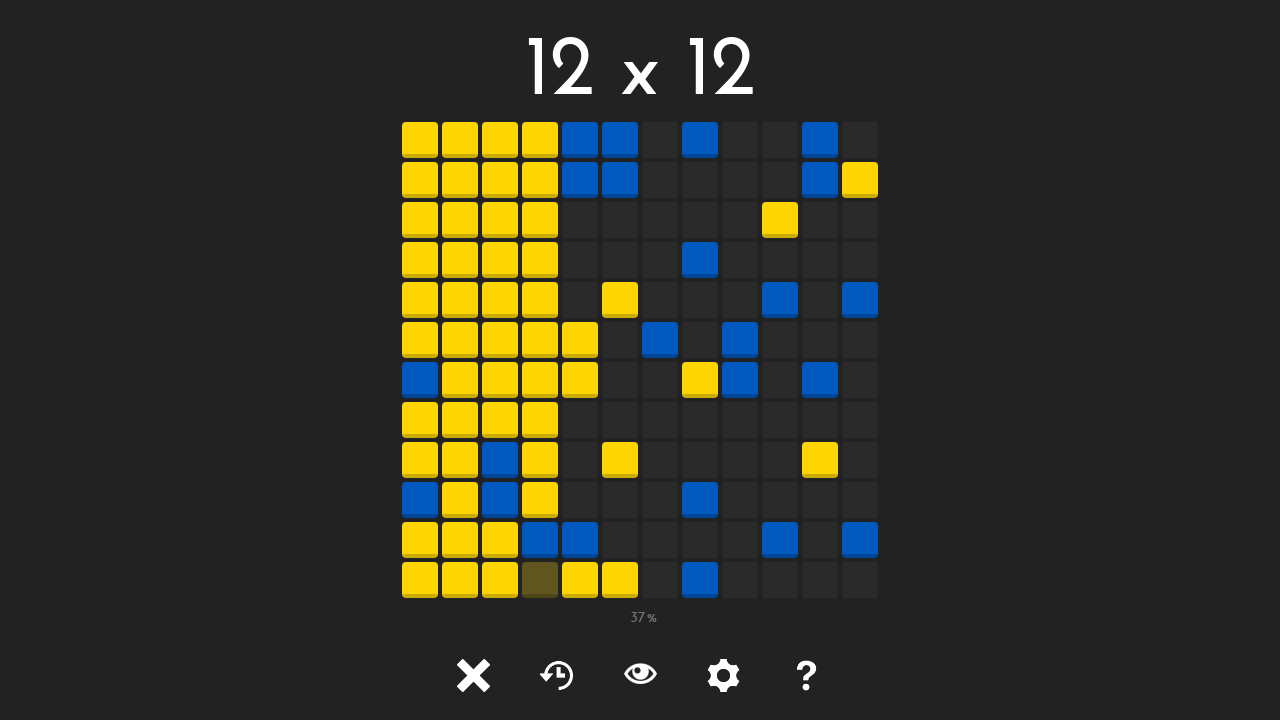

Waited 50ms after clicking tile at (3, 11)
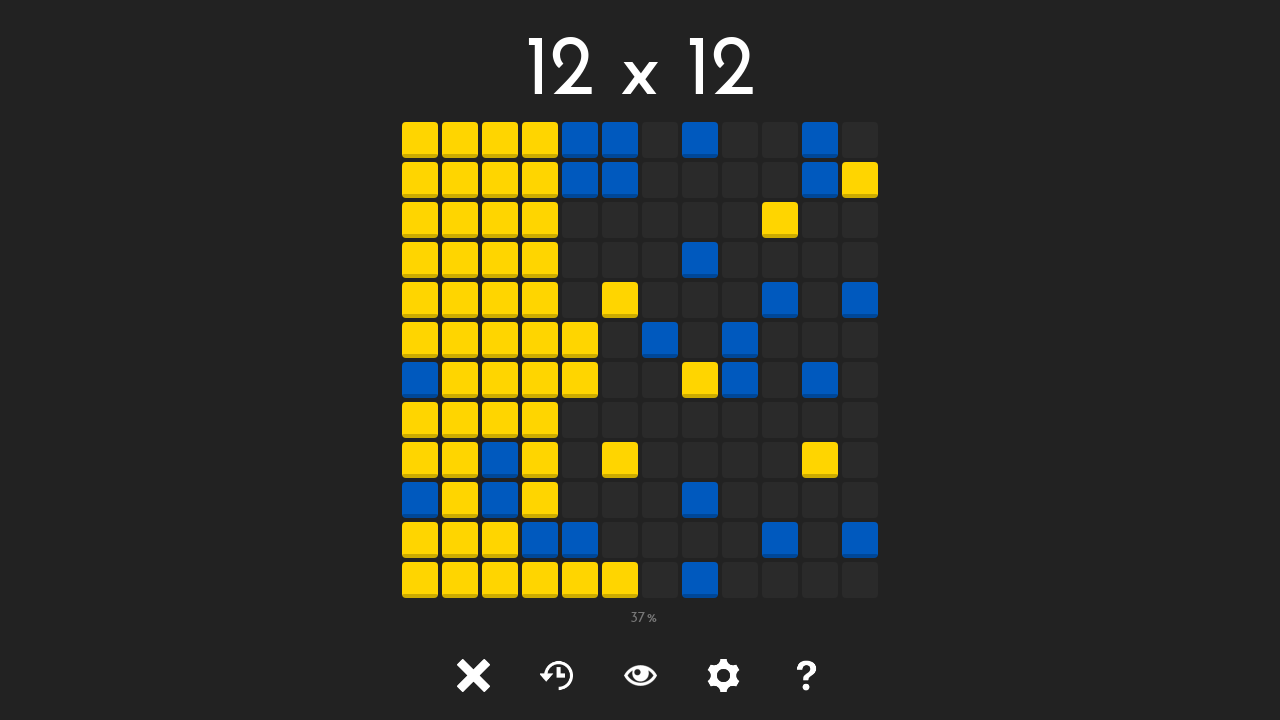

Tile at position (4, 0) is visible
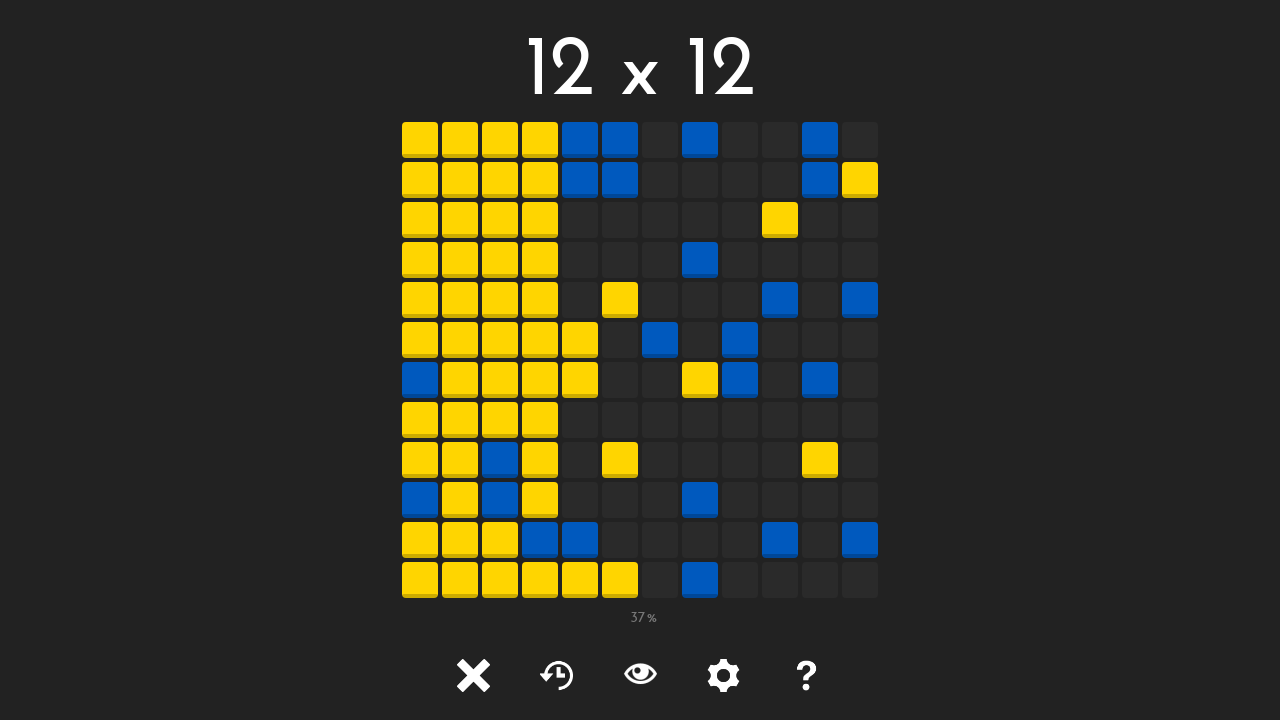

Retrieved class attribute for tile at (4, 0): tile tile-2
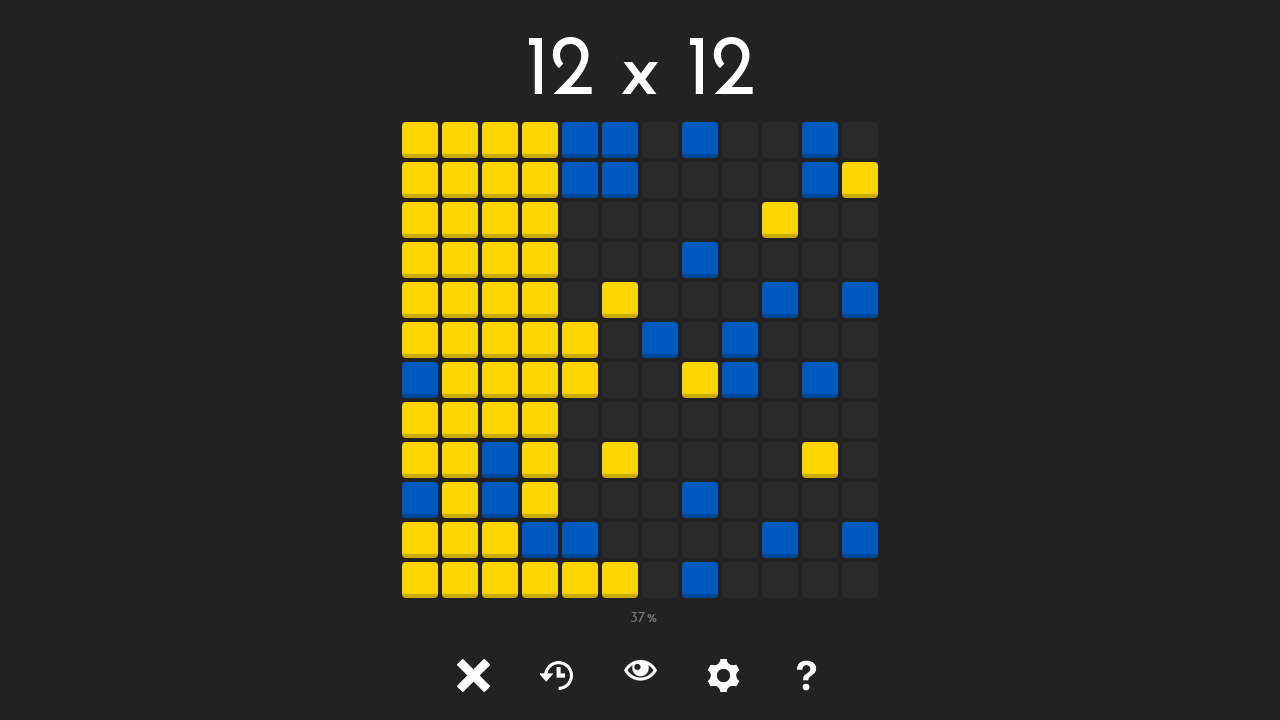

Tile at position (4, 1) is visible
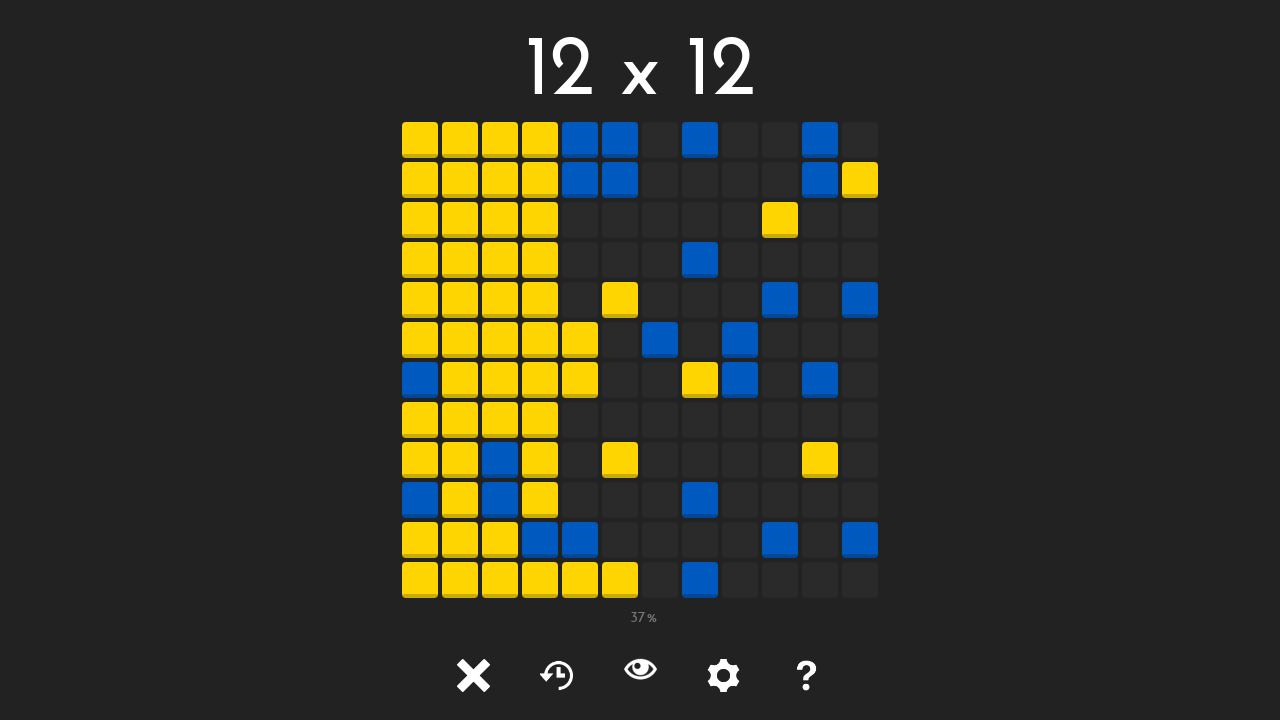

Retrieved class attribute for tile at (4, 1): tile tile-2
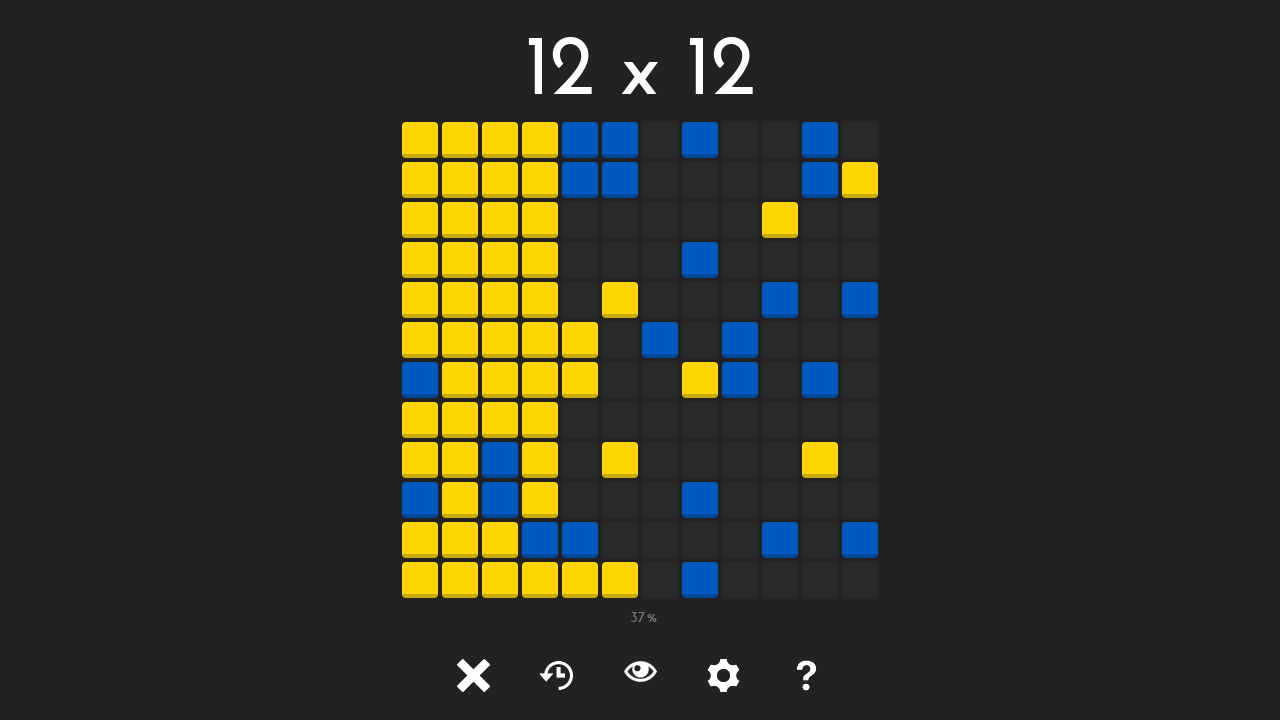

Tile at position (4, 2) is visible
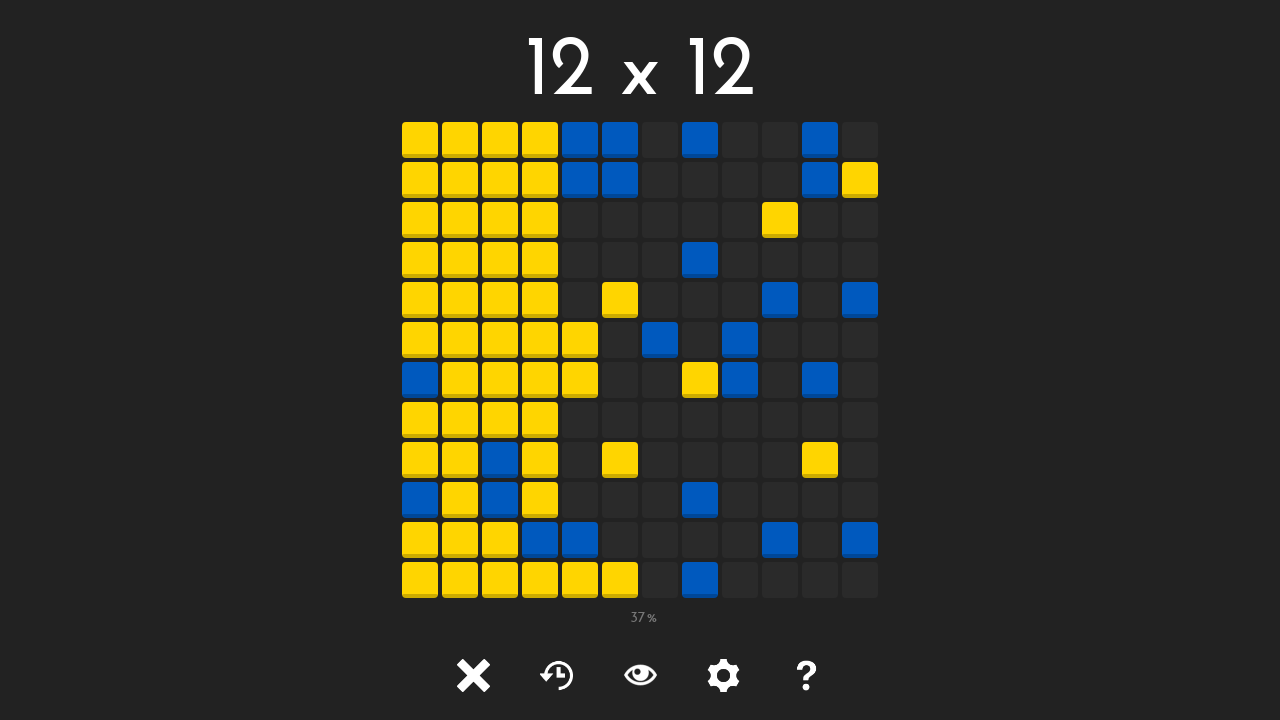

Retrieved class attribute for tile at (4, 2): tile tile-
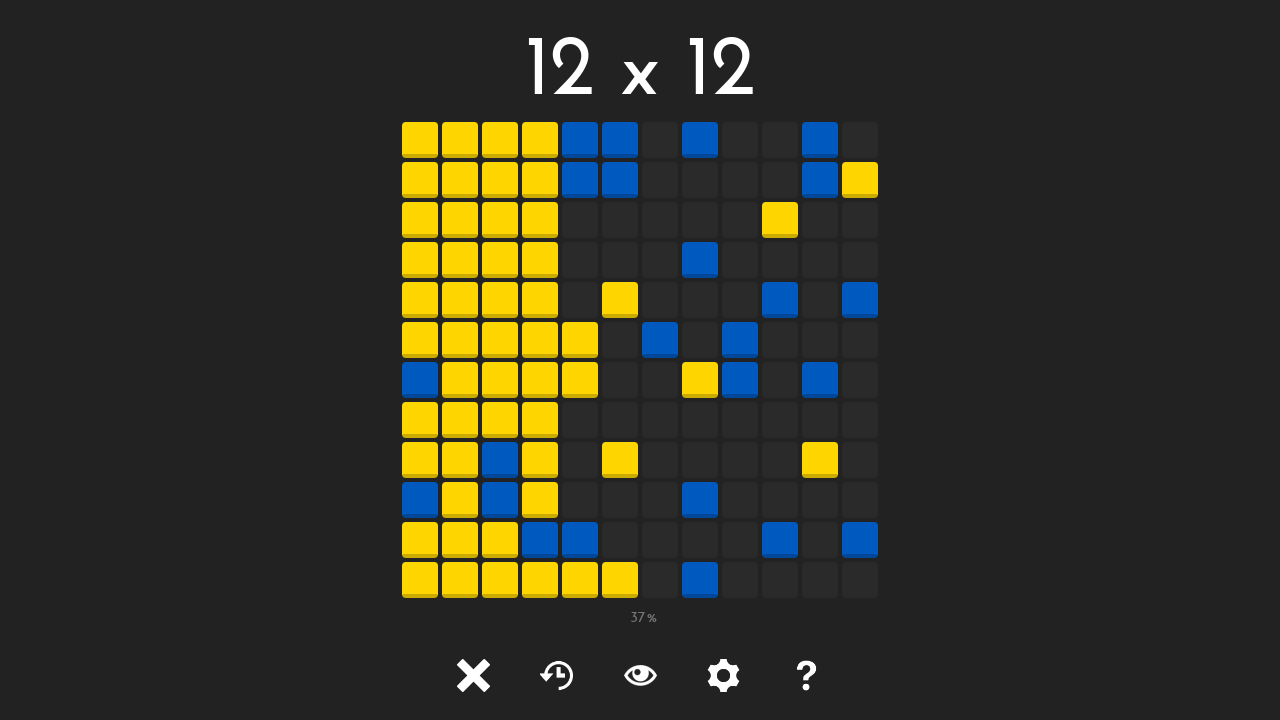

Clicked unlocked tile at position (4, 2) at (580, 220) on #tile-4-2
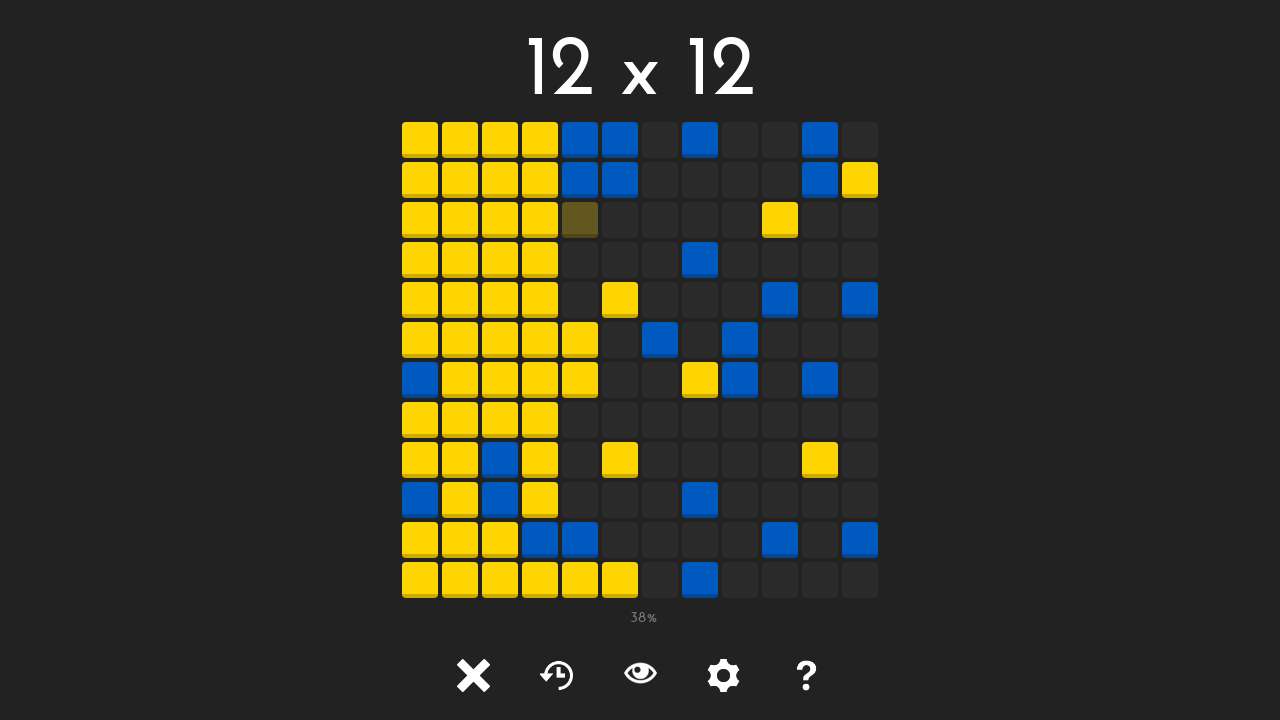

Waited 50ms after clicking tile at (4, 2)
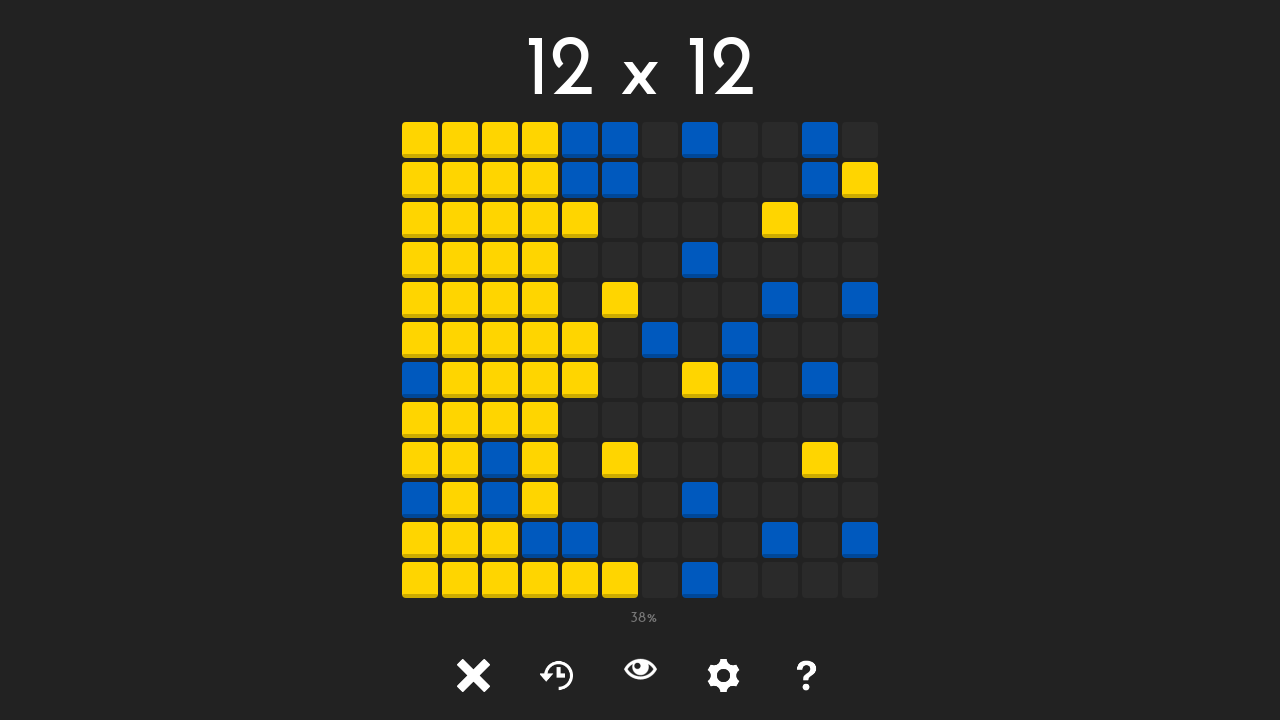

Tile at position (4, 3) is visible
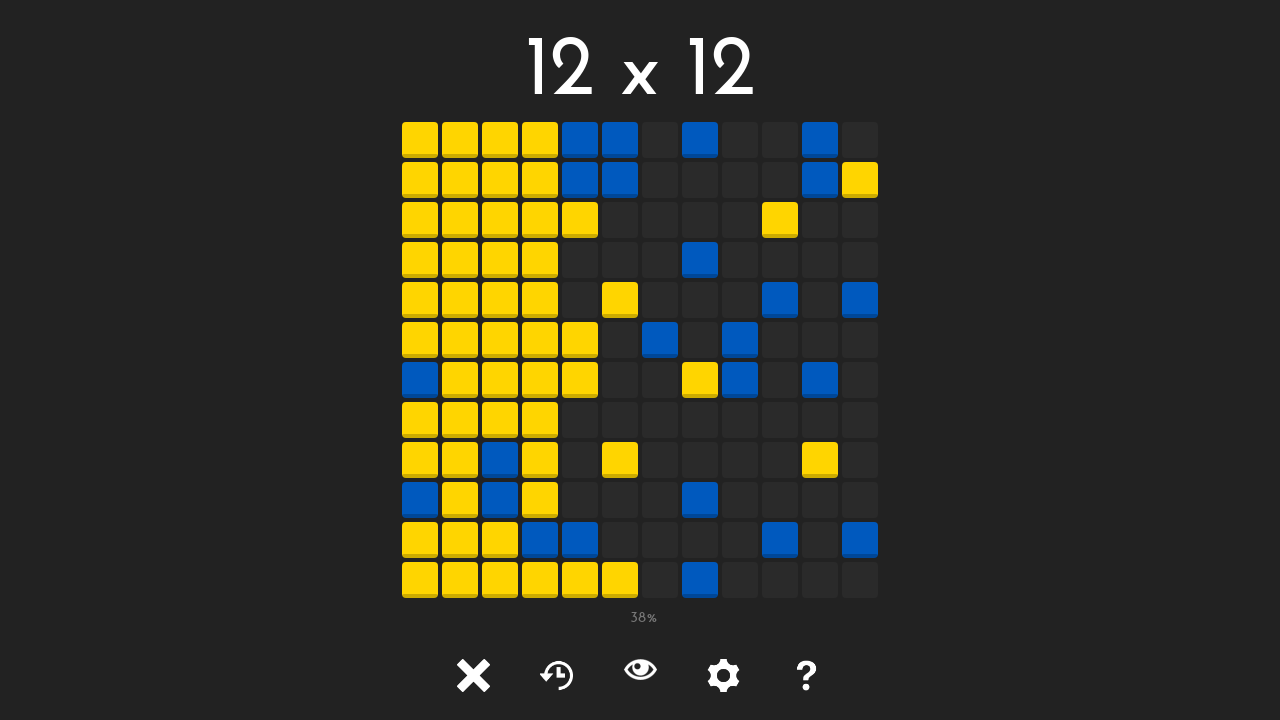

Retrieved class attribute for tile at (4, 3): tile tile-
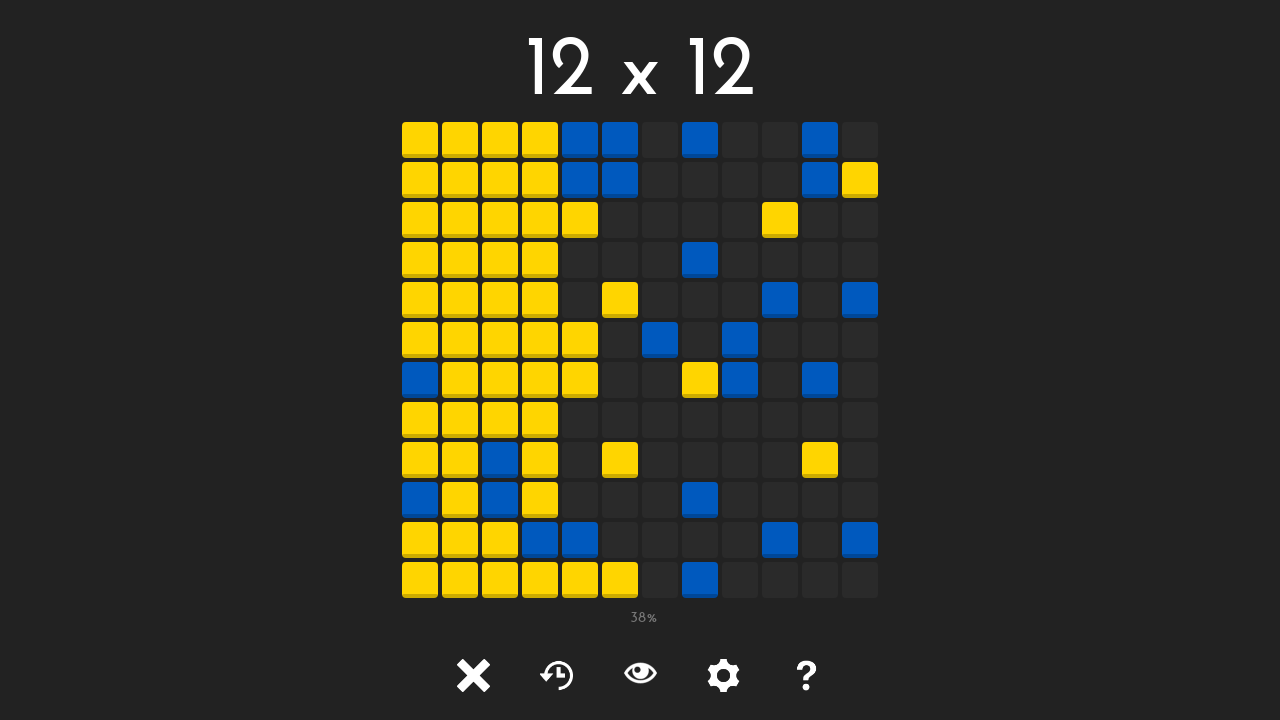

Clicked unlocked tile at position (4, 3) at (580, 260) on #tile-4-3
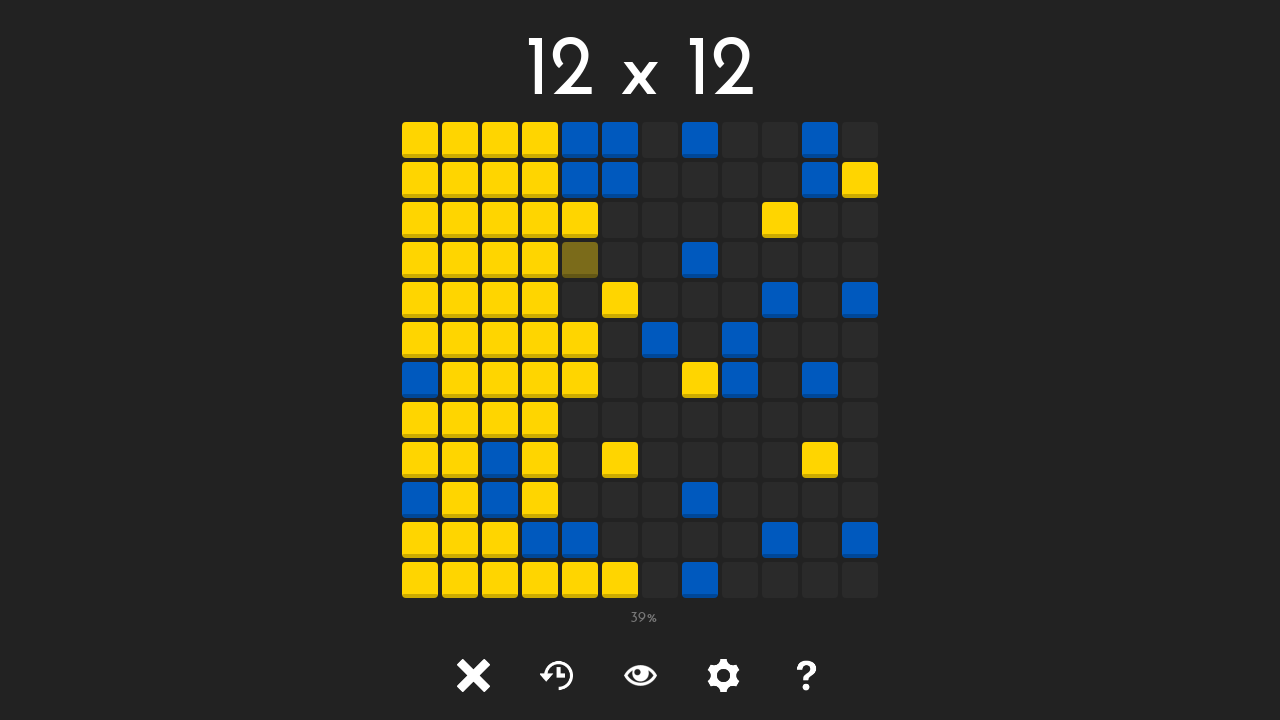

Waited 50ms after clicking tile at (4, 3)
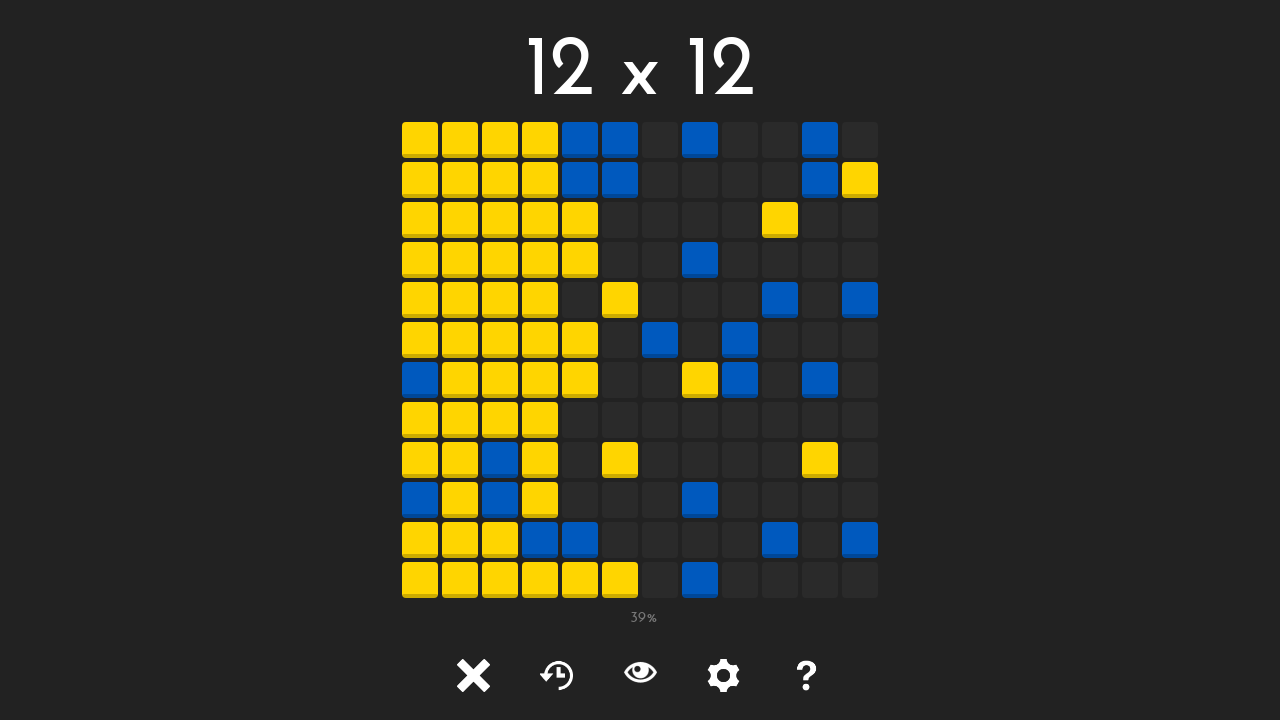

Tile at position (4, 4) is visible
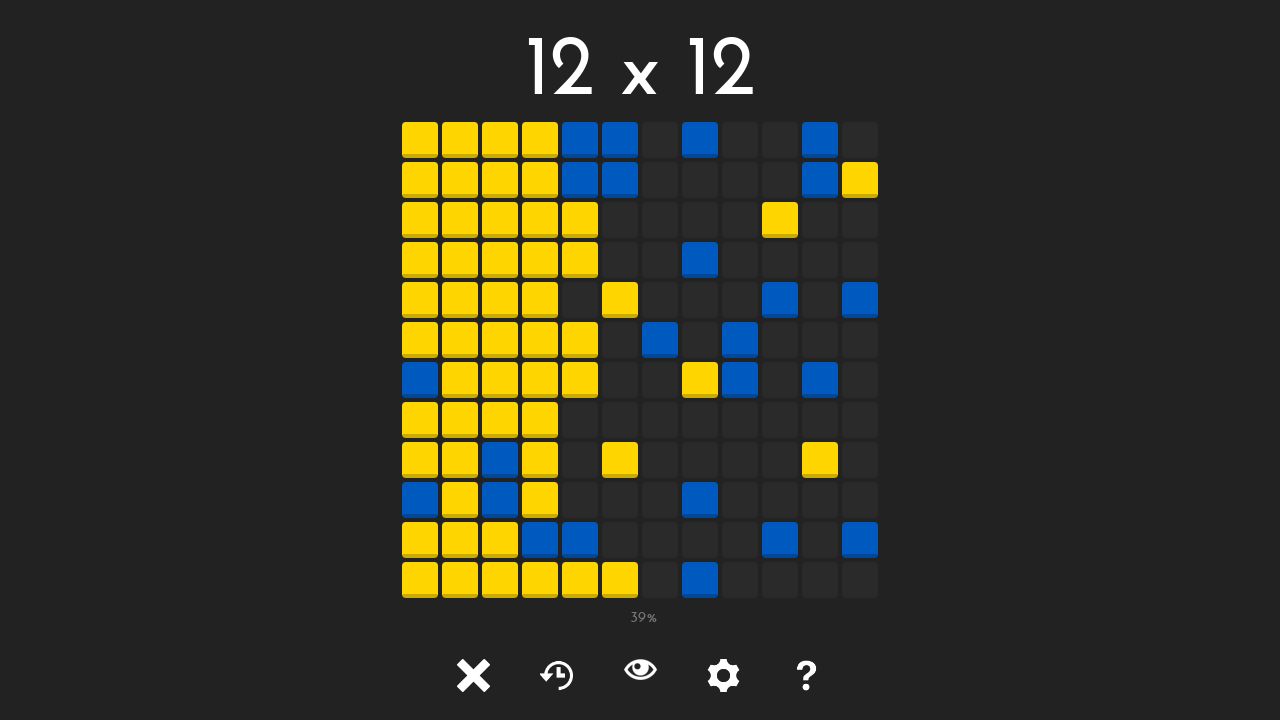

Retrieved class attribute for tile at (4, 4): tile tile-
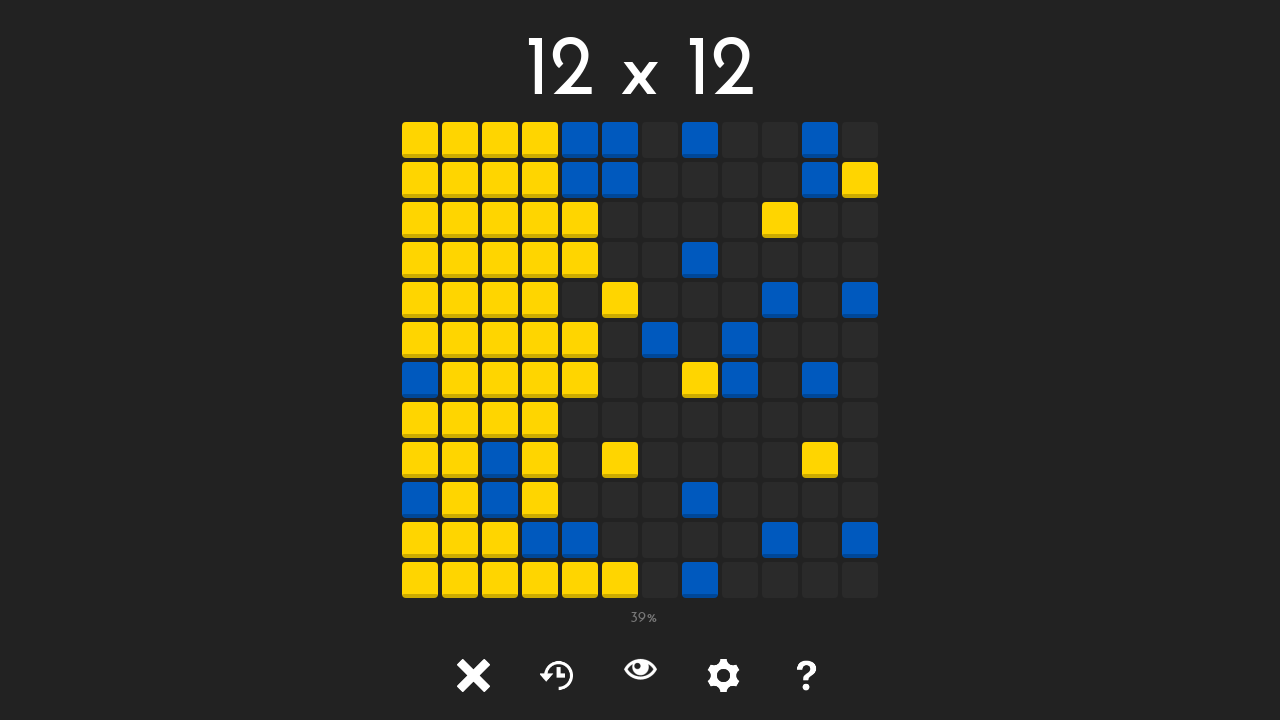

Clicked unlocked tile at position (4, 4) at (580, 300) on #tile-4-4
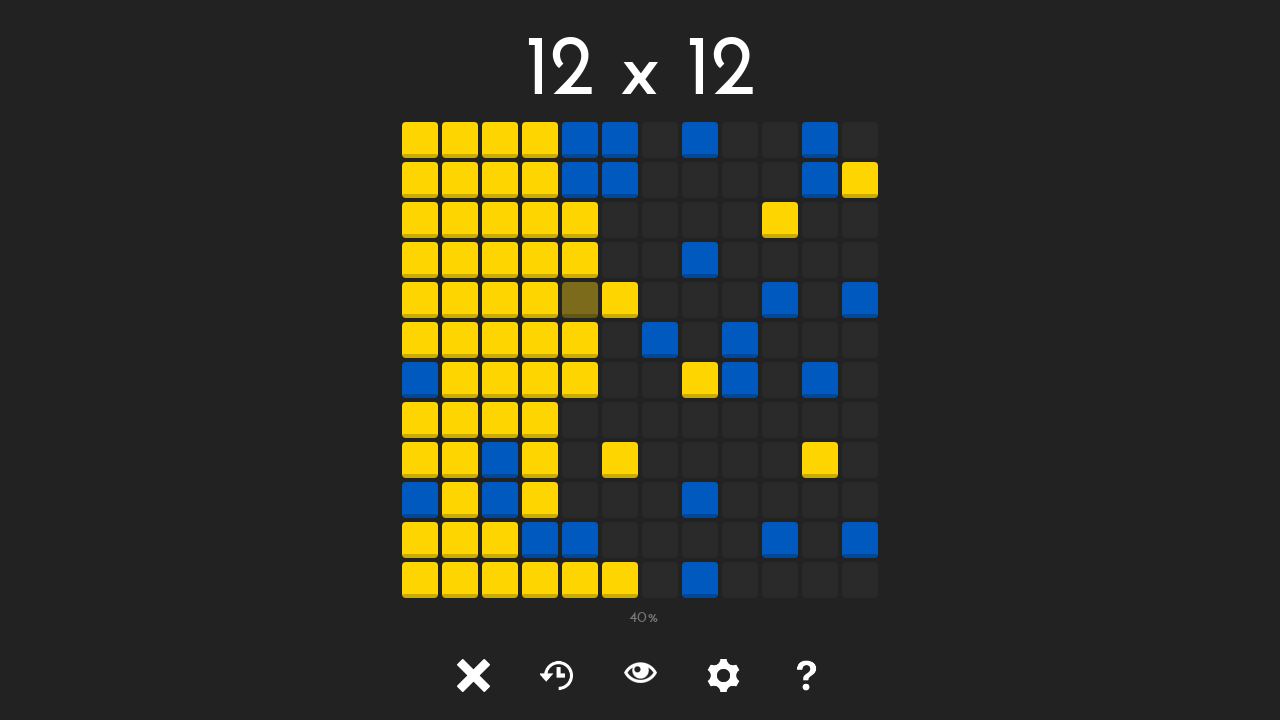

Waited 50ms after clicking tile at (4, 4)
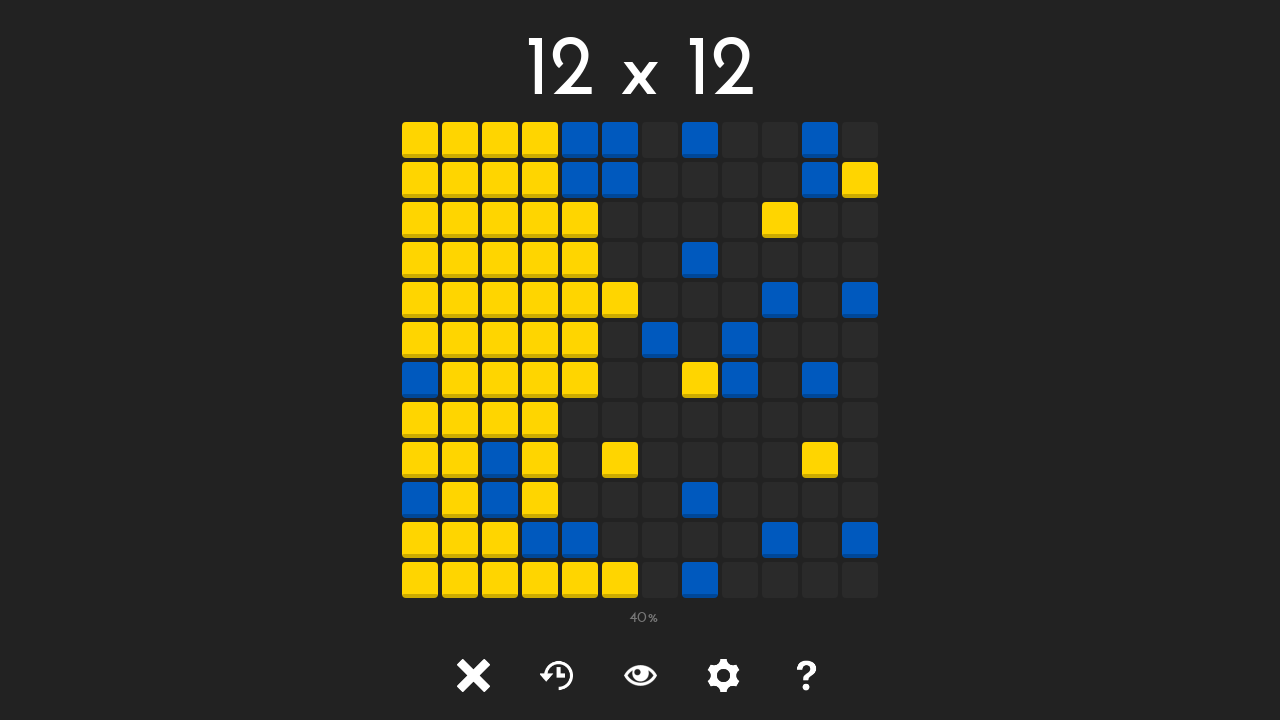

Tile at position (4, 5) is visible
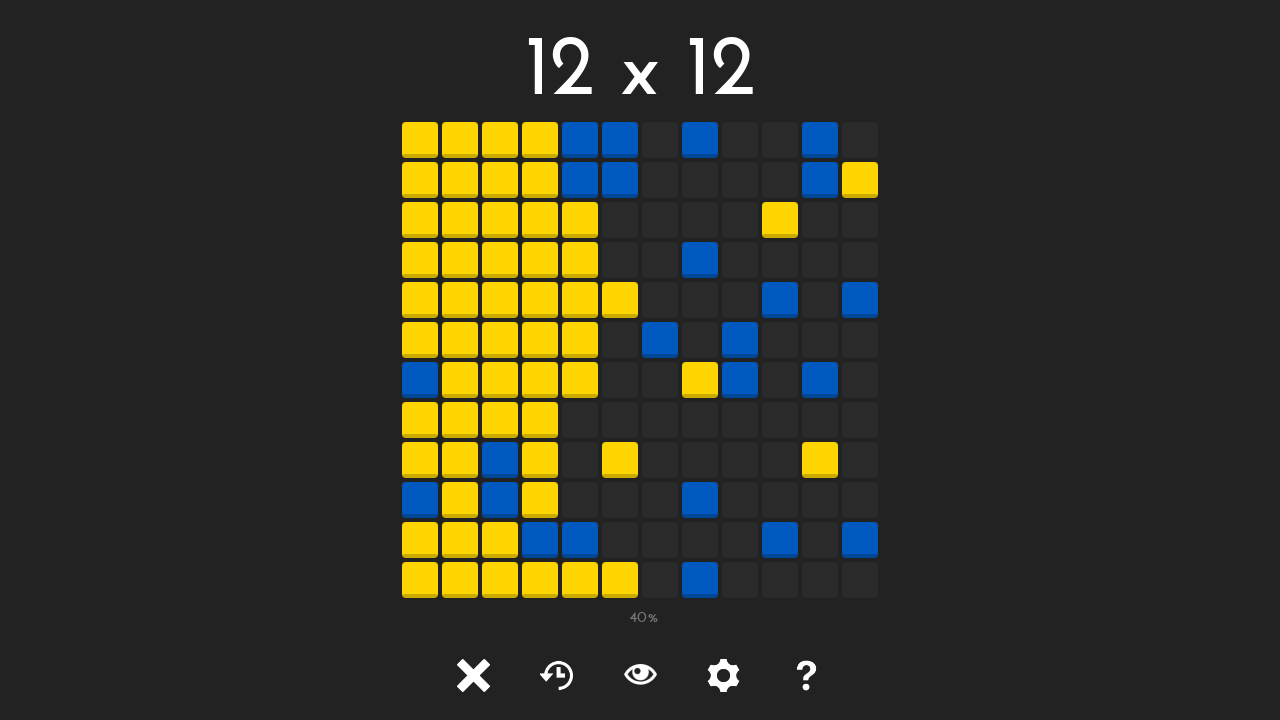

Retrieved class attribute for tile at (4, 5): tile tile-1
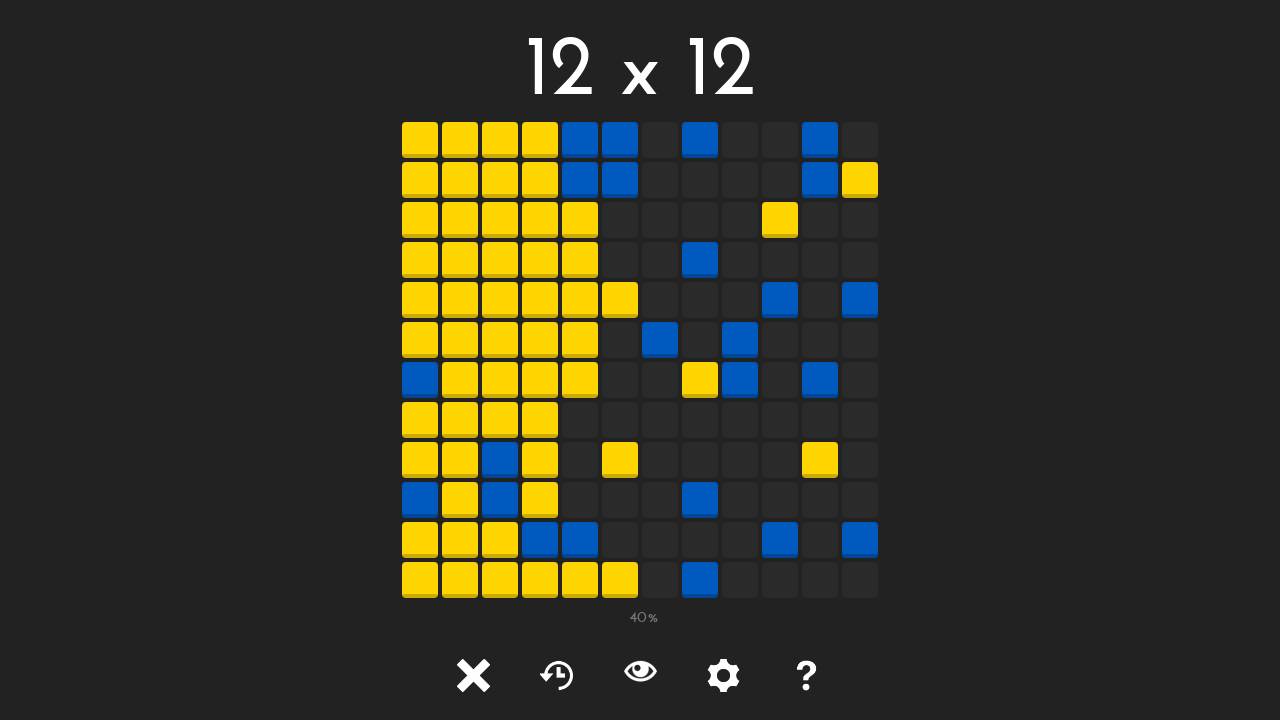

Tile at position (4, 6) is visible
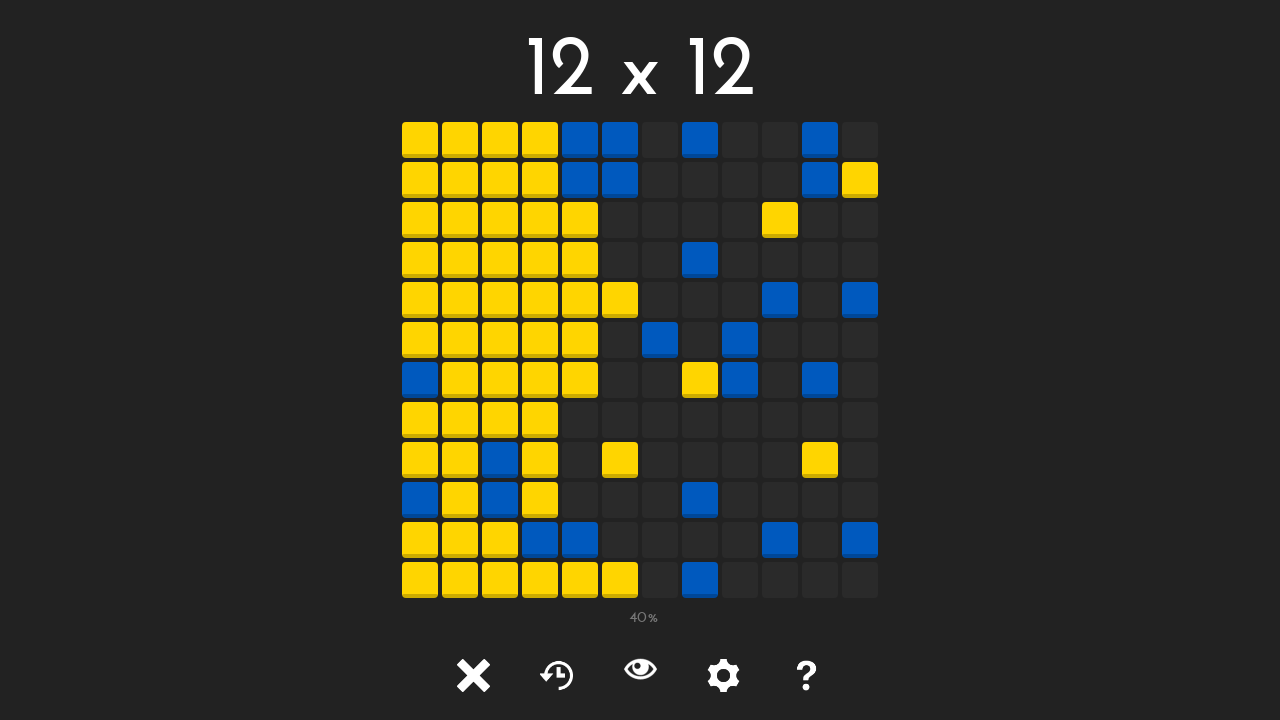

Retrieved class attribute for tile at (4, 6): tile tile-1
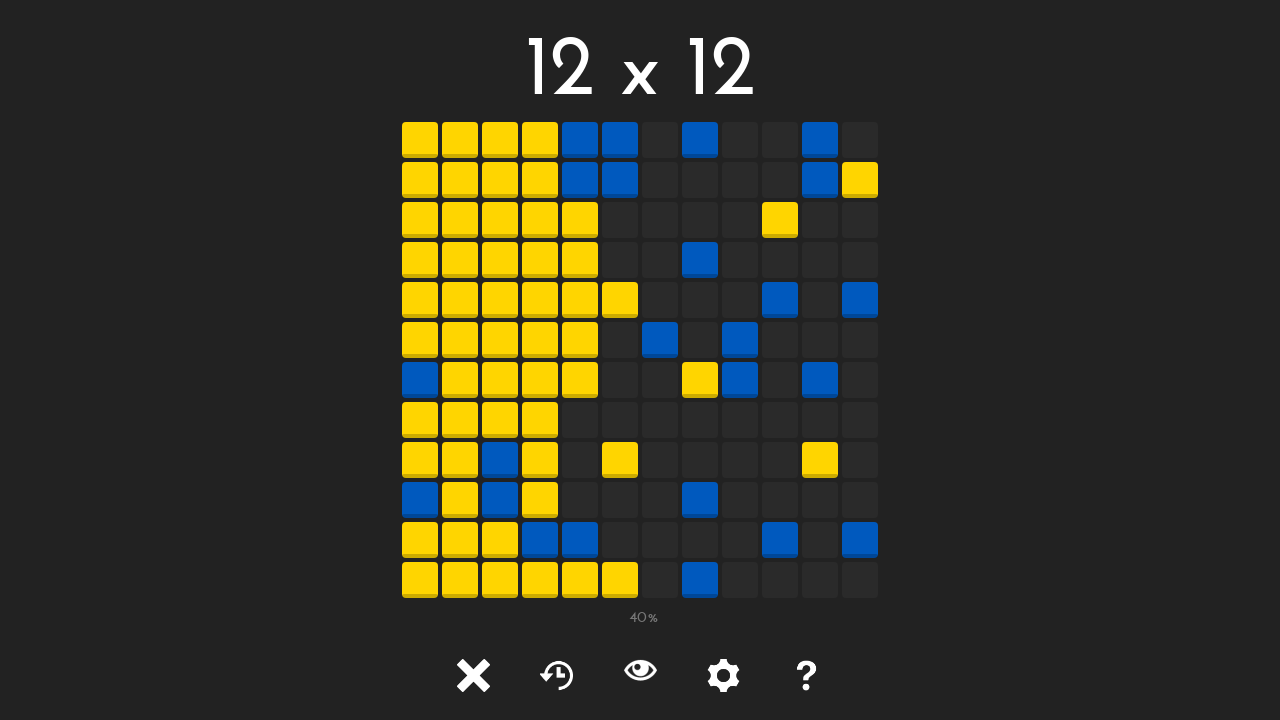

Tile at position (4, 7) is visible
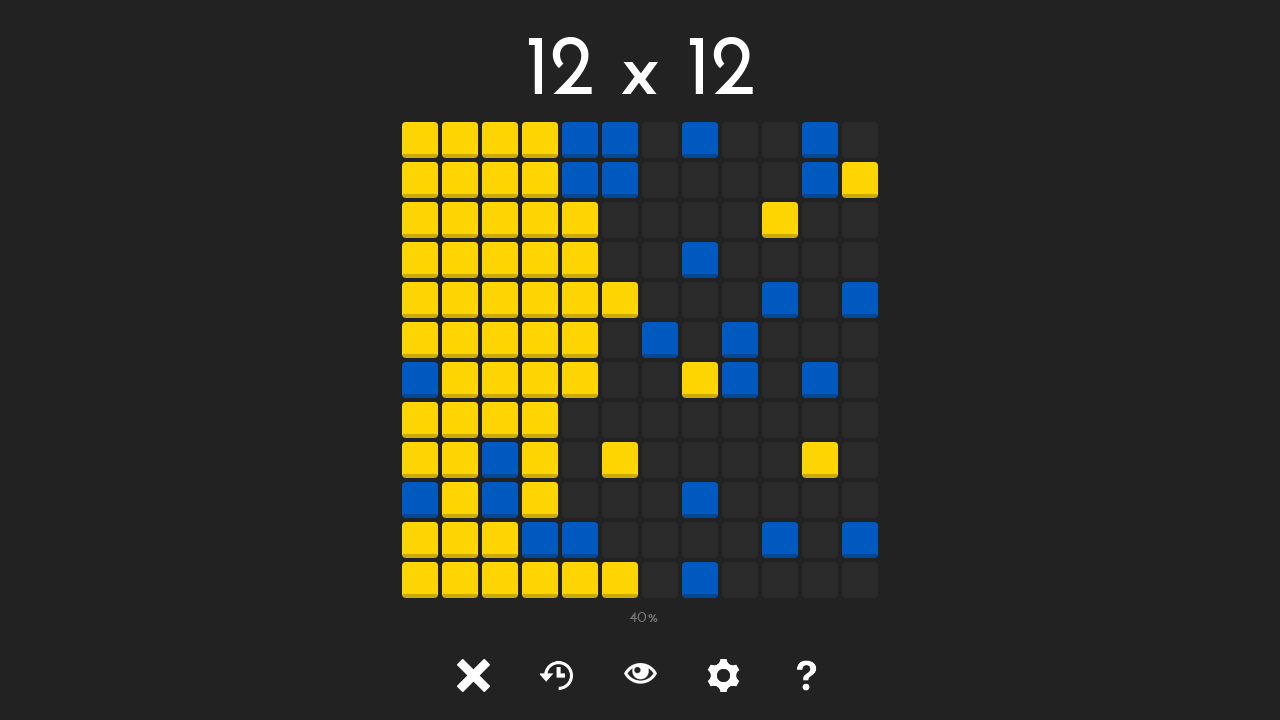

Retrieved class attribute for tile at (4, 7): tile tile-
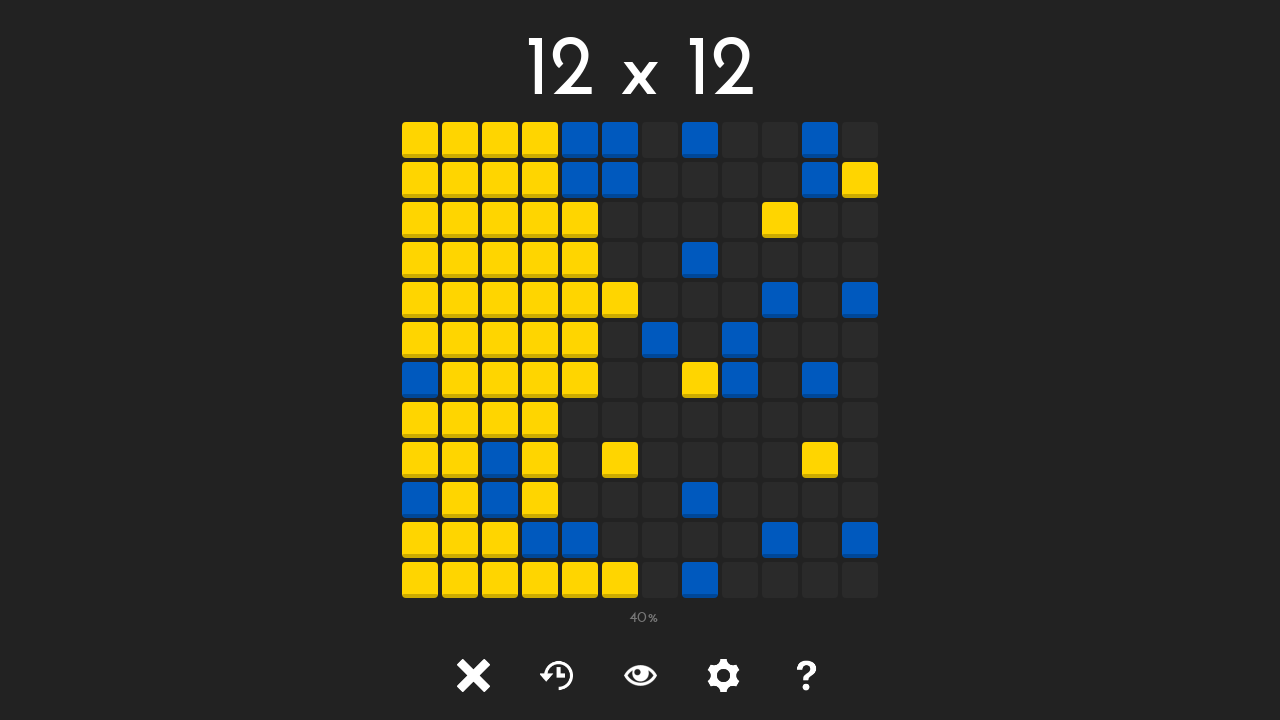

Clicked unlocked tile at position (4, 7) at (580, 420) on #tile-4-7
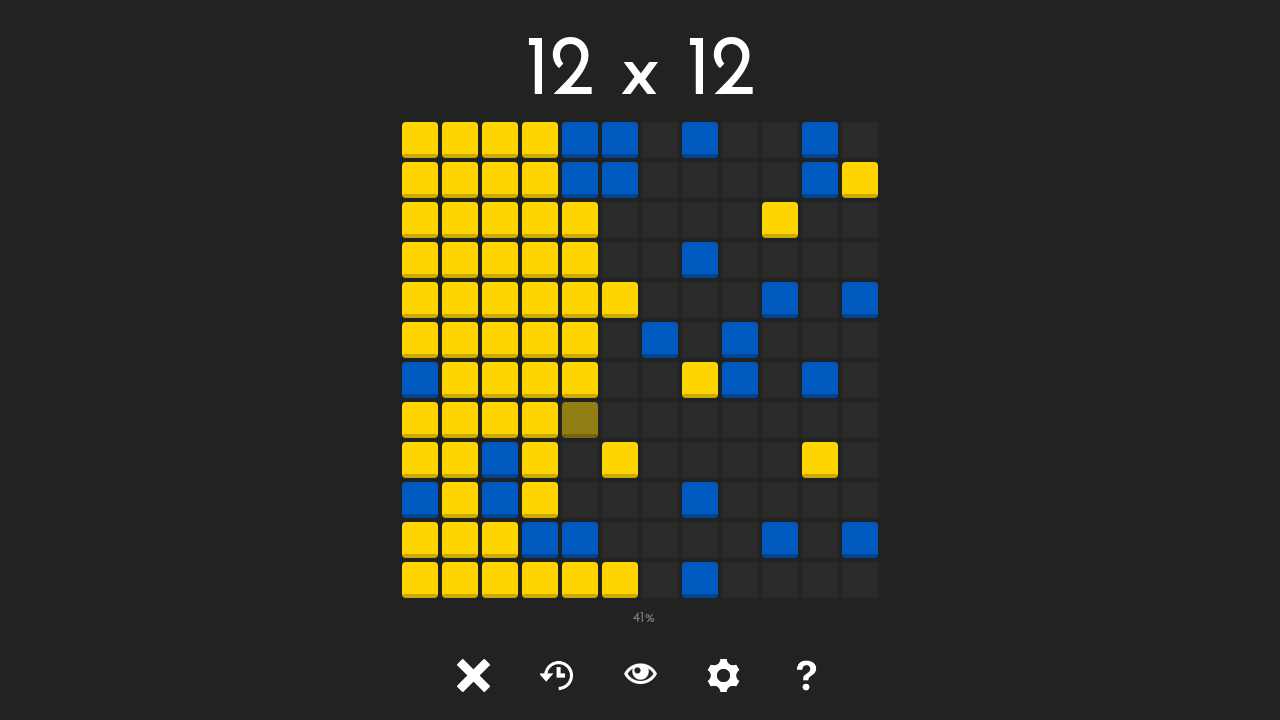

Waited 50ms after clicking tile at (4, 7)
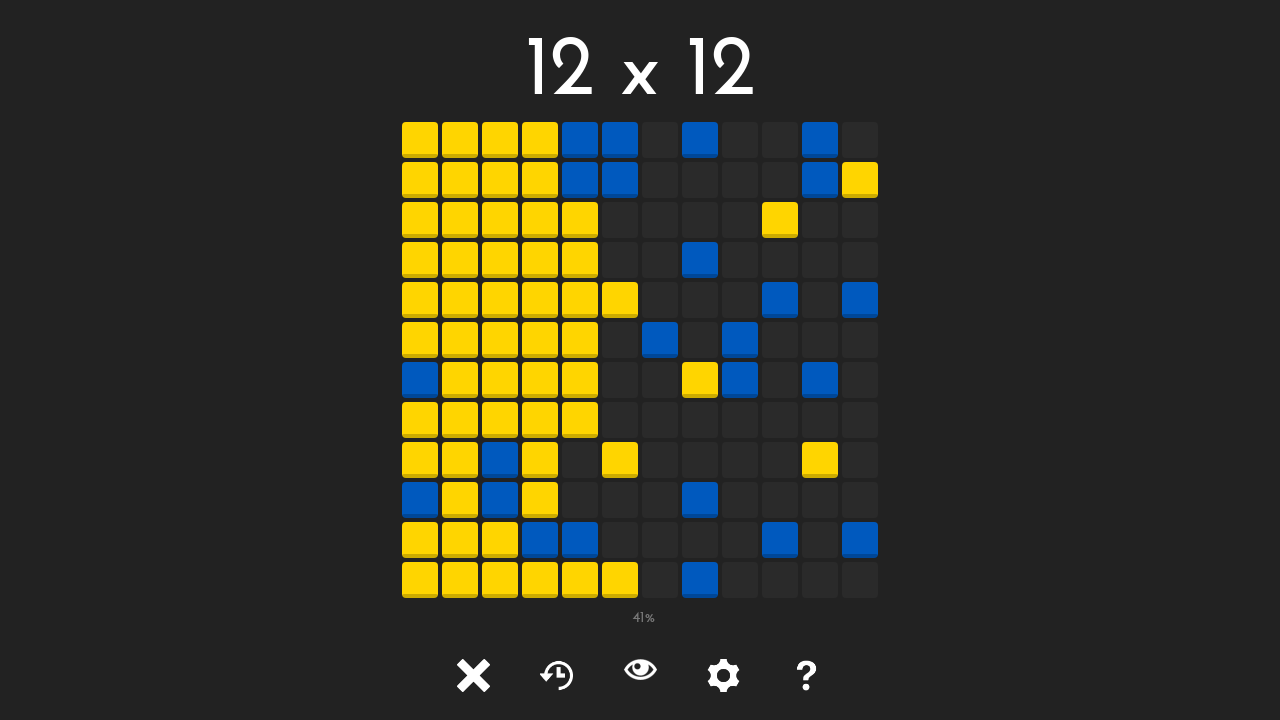

Tile at position (4, 8) is visible
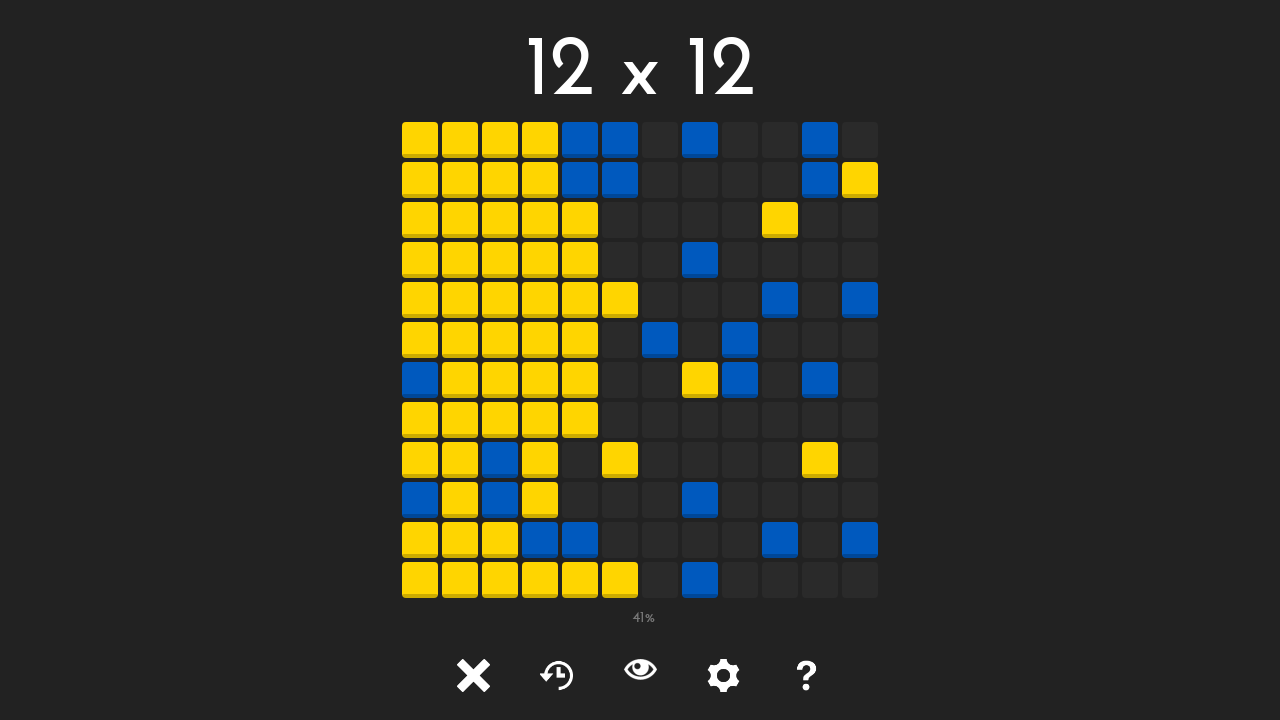

Retrieved class attribute for tile at (4, 8): tile tile-
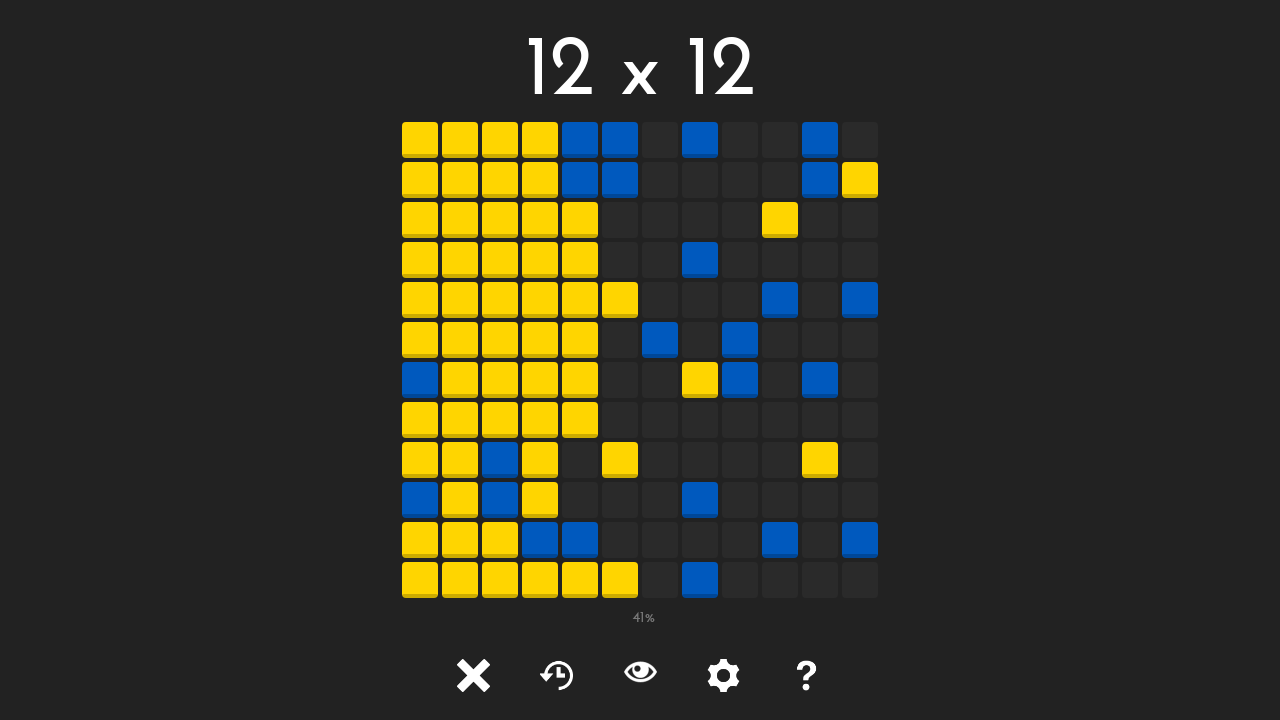

Clicked unlocked tile at position (4, 8) at (580, 460) on #tile-4-8
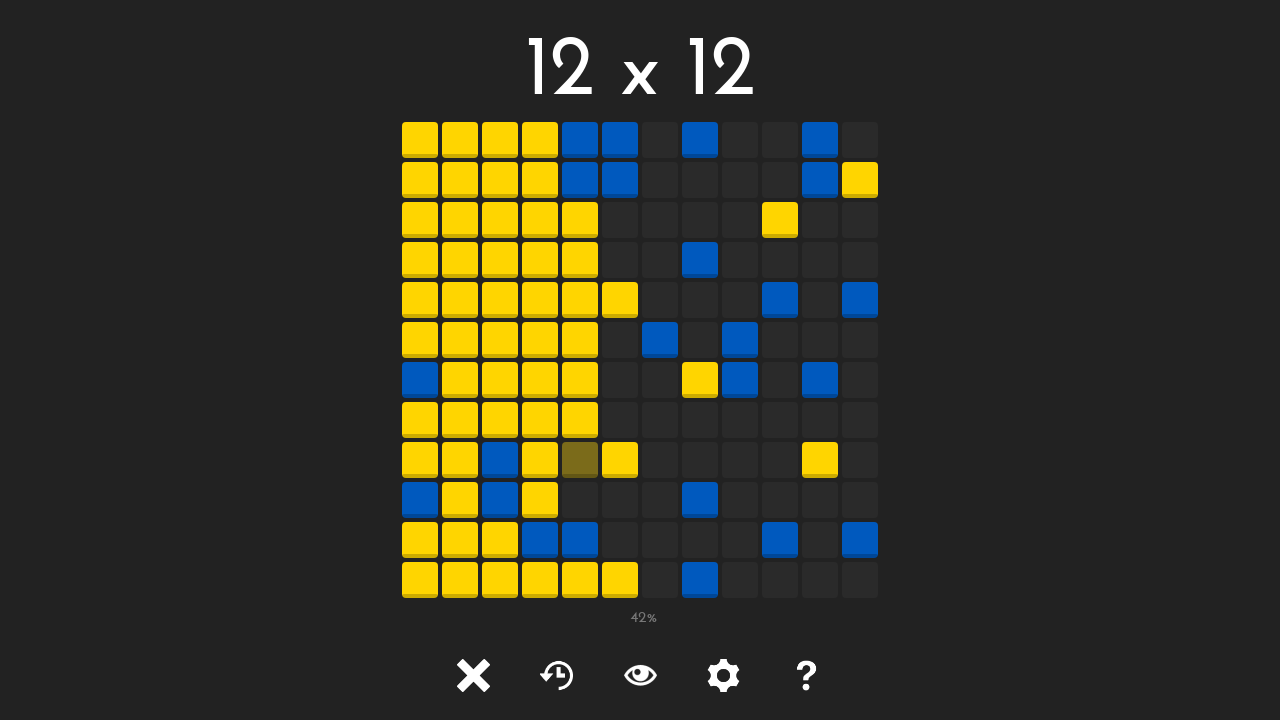

Waited 50ms after clicking tile at (4, 8)
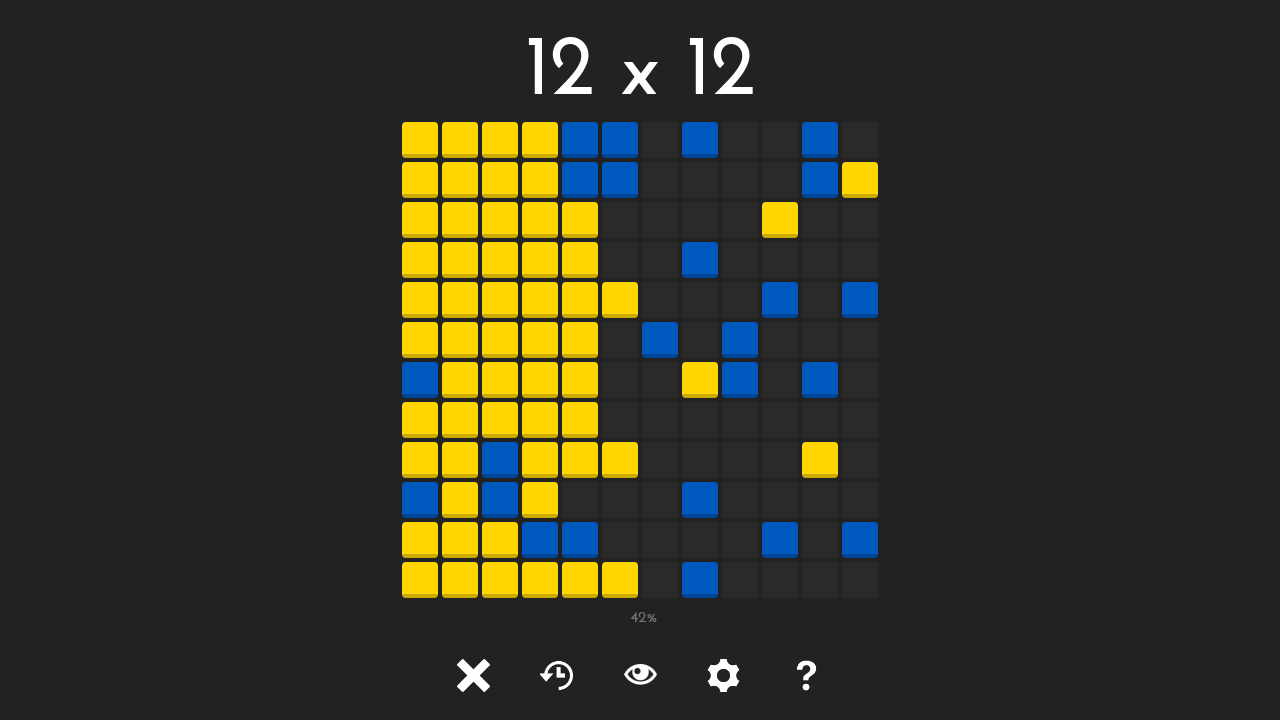

Tile at position (4, 9) is visible
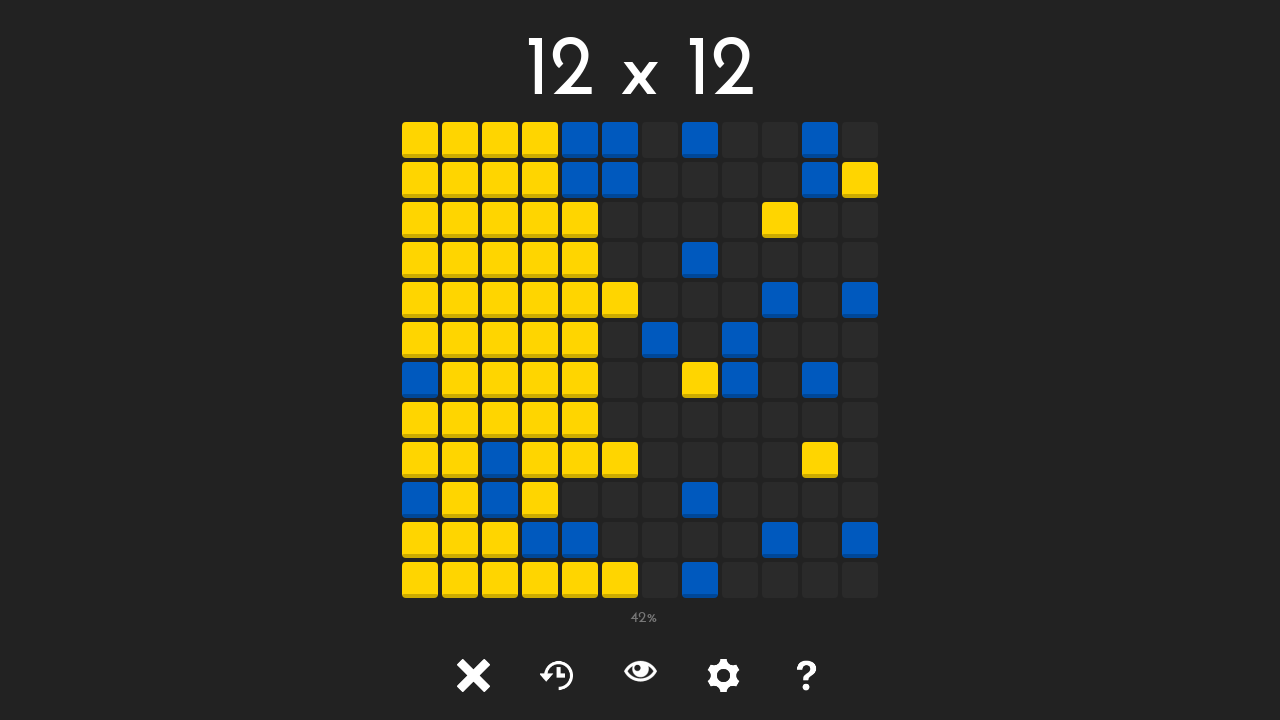

Retrieved class attribute for tile at (4, 9): tile tile-
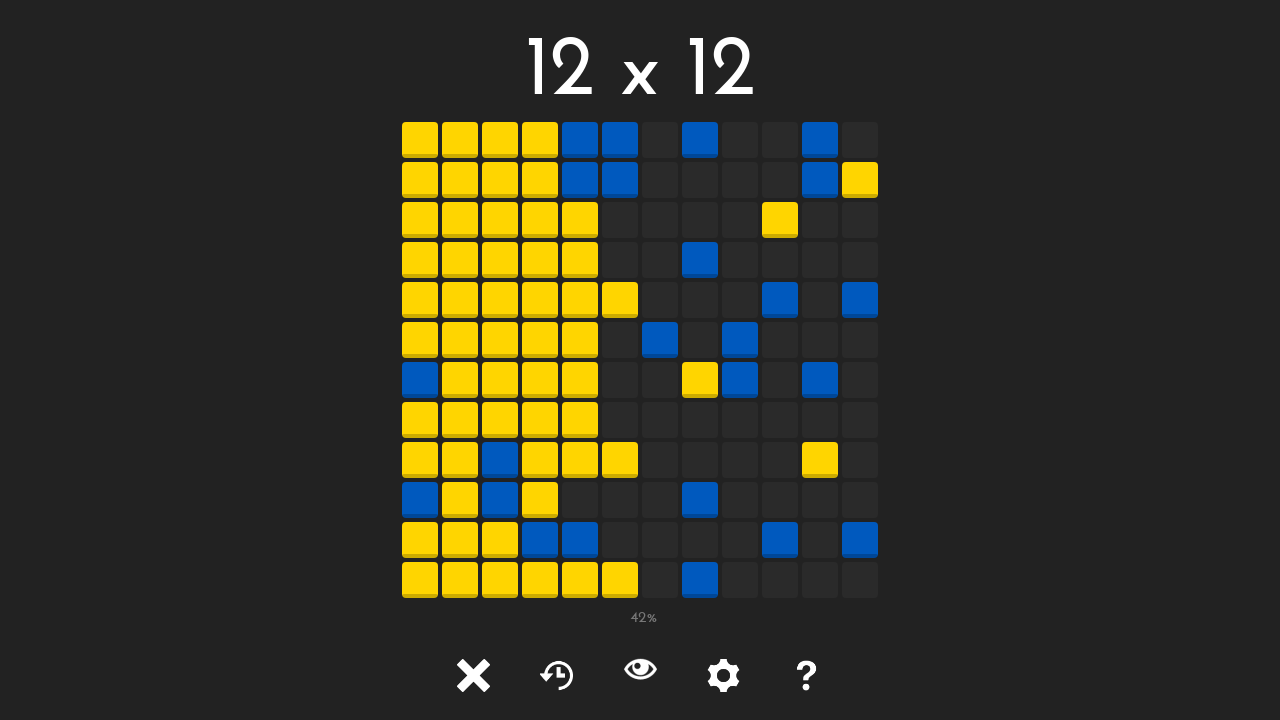

Clicked unlocked tile at position (4, 9) at (580, 500) on #tile-4-9
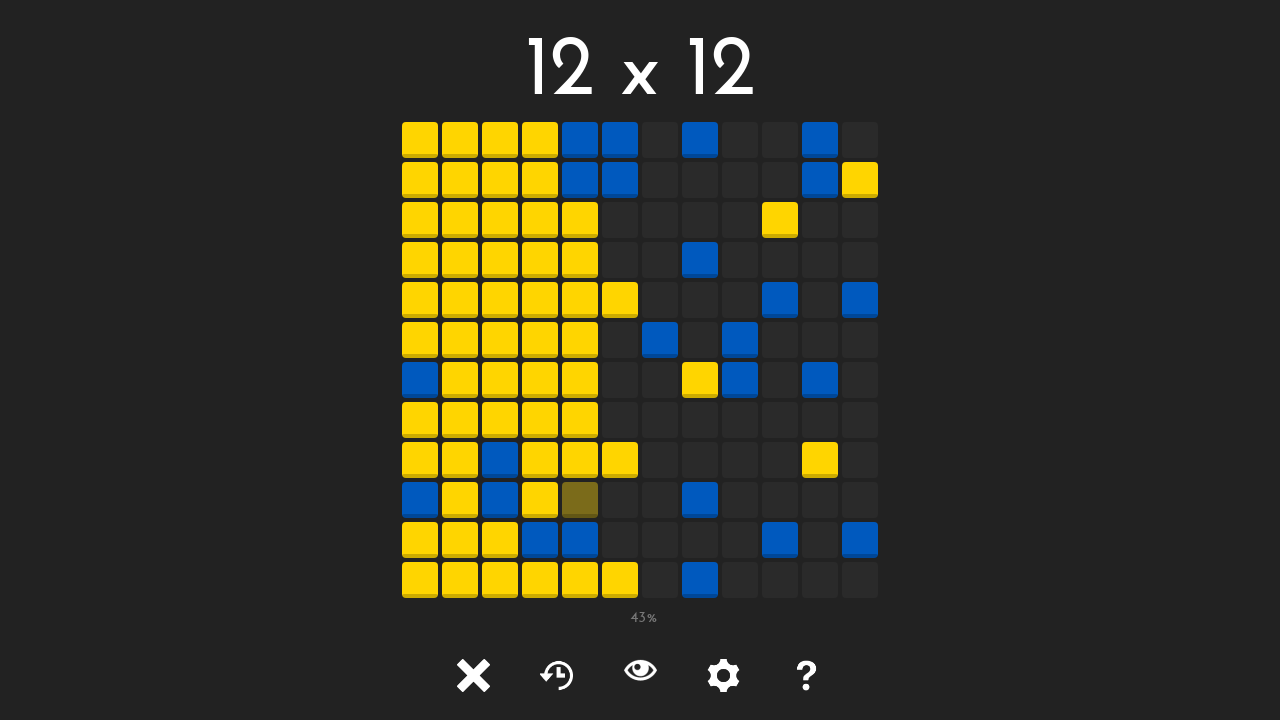

Waited 50ms after clicking tile at (4, 9)
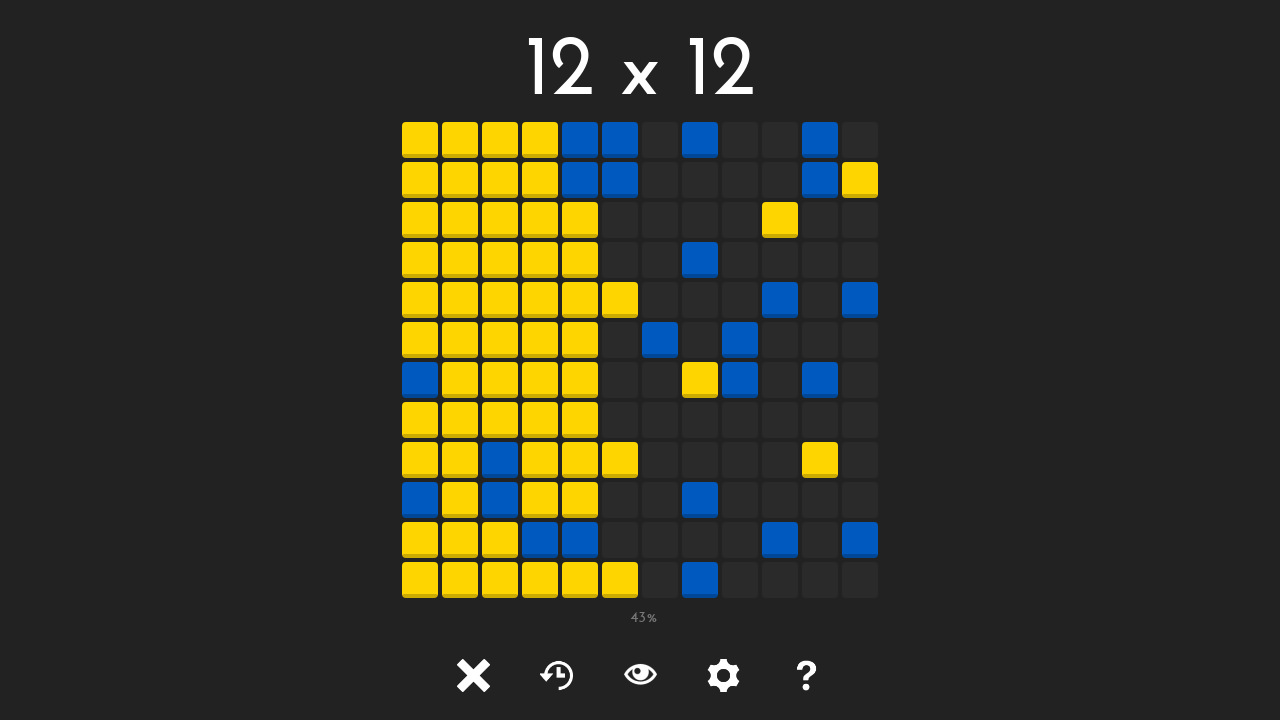

Tile at position (4, 10) is visible
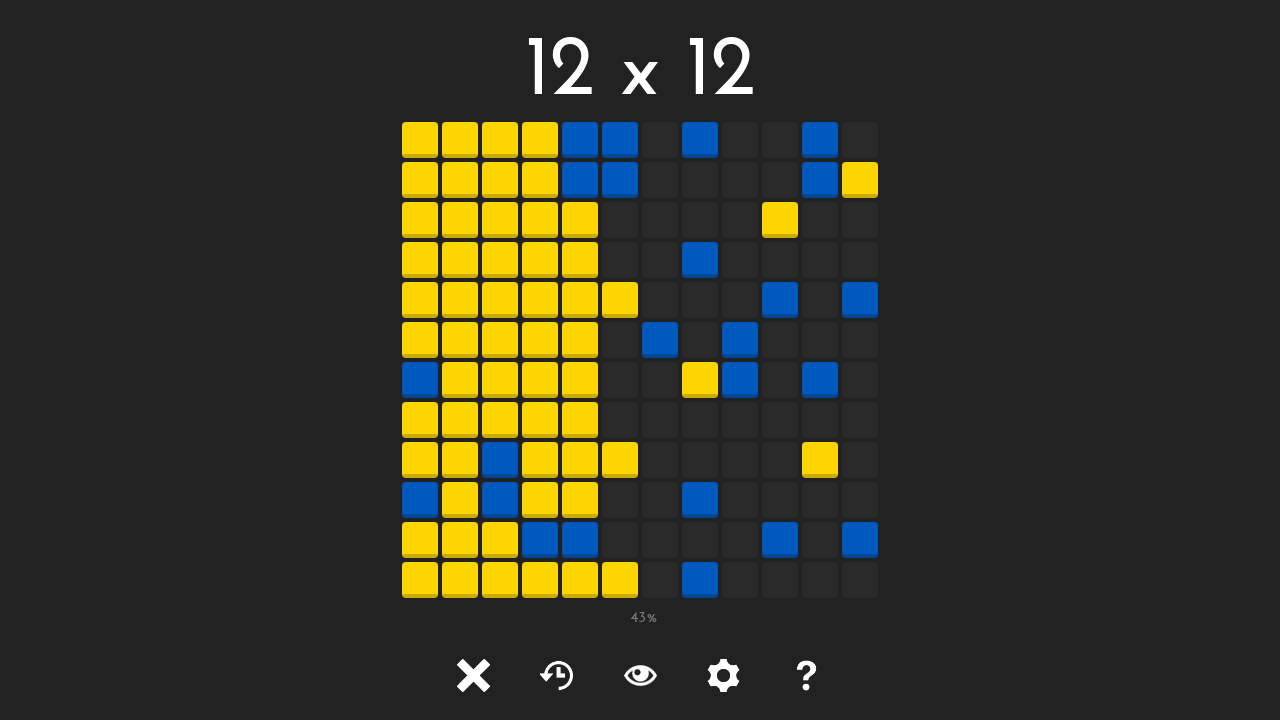

Retrieved class attribute for tile at (4, 10): tile tile-2
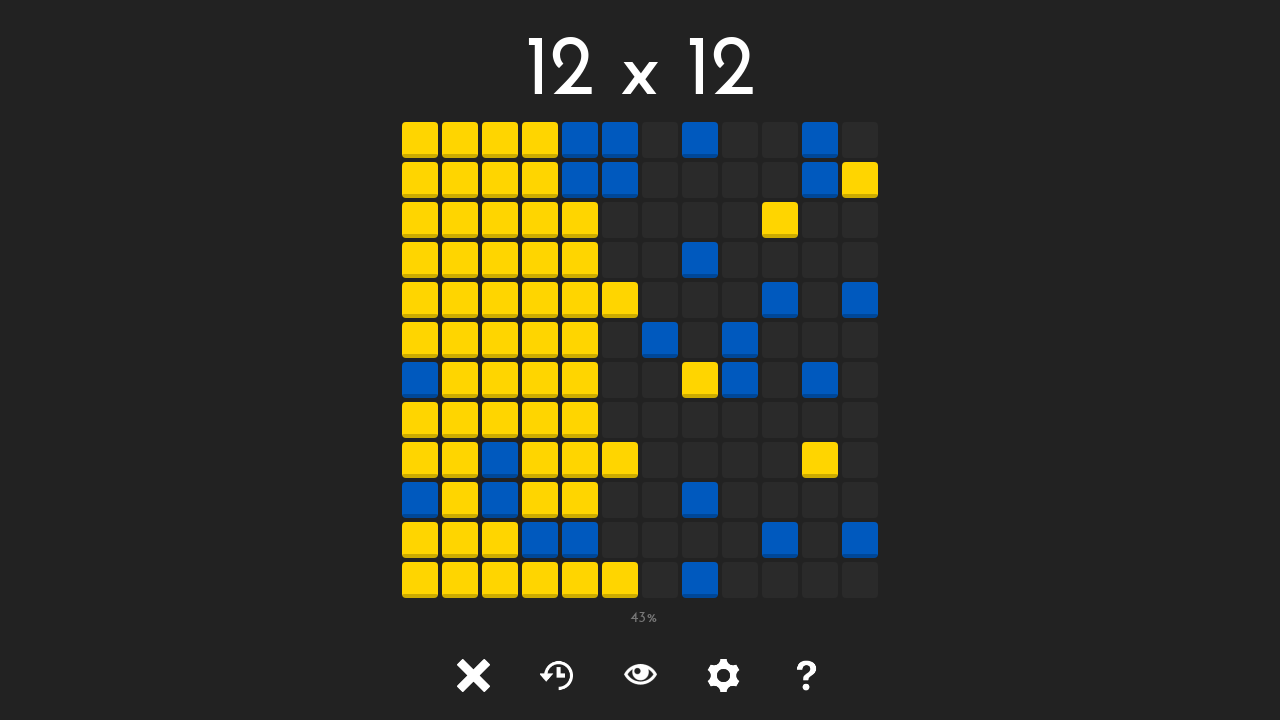

Tile at position (4, 11) is visible
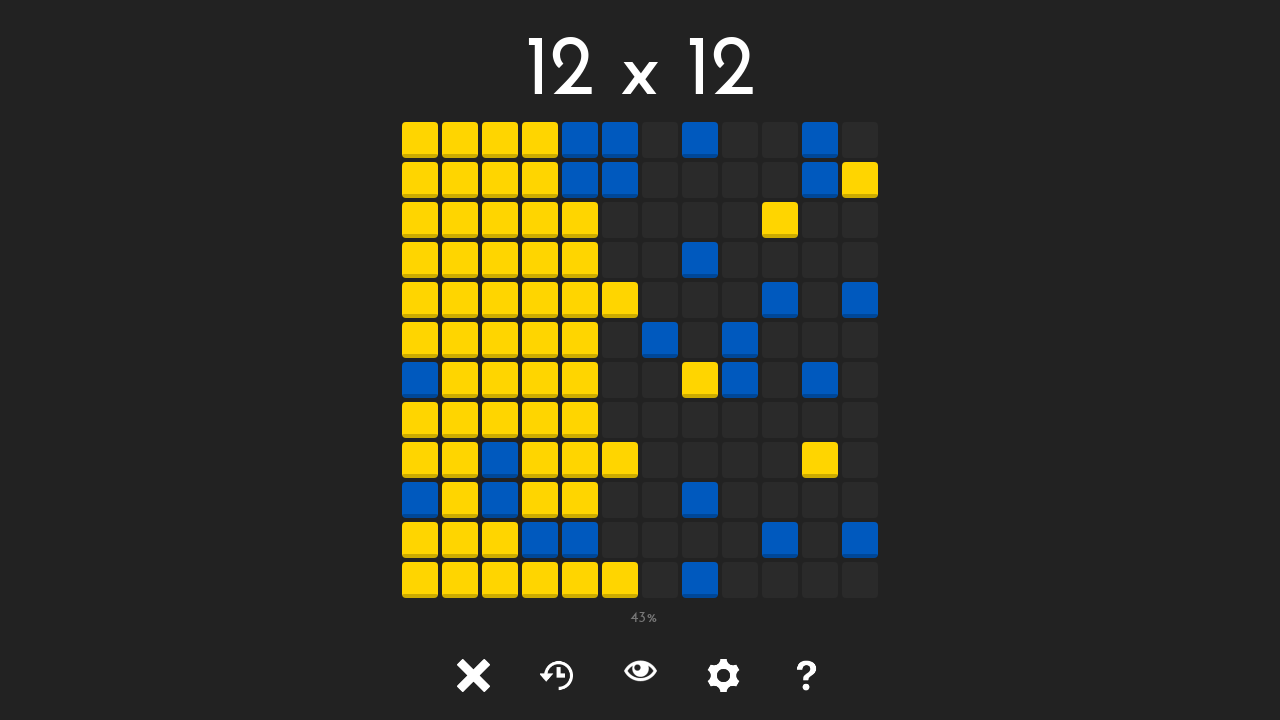

Retrieved class attribute for tile at (4, 11): tile tile-1
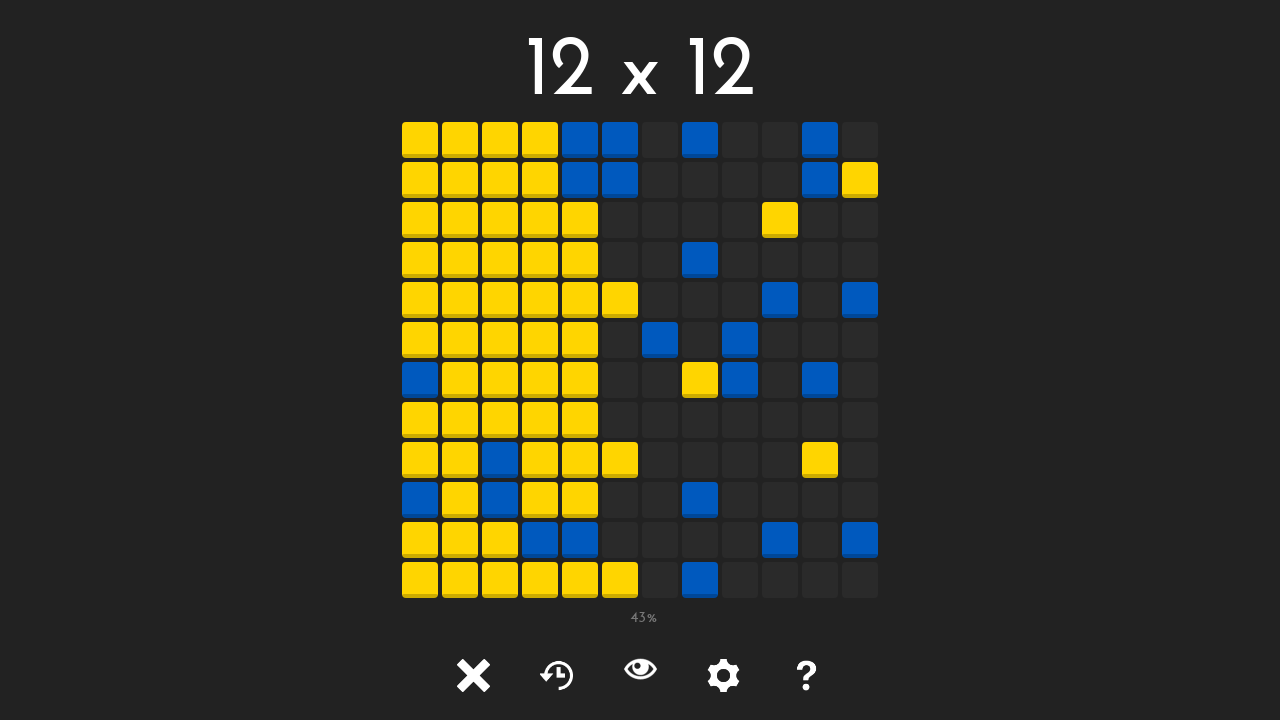

Tile at position (5, 0) is visible
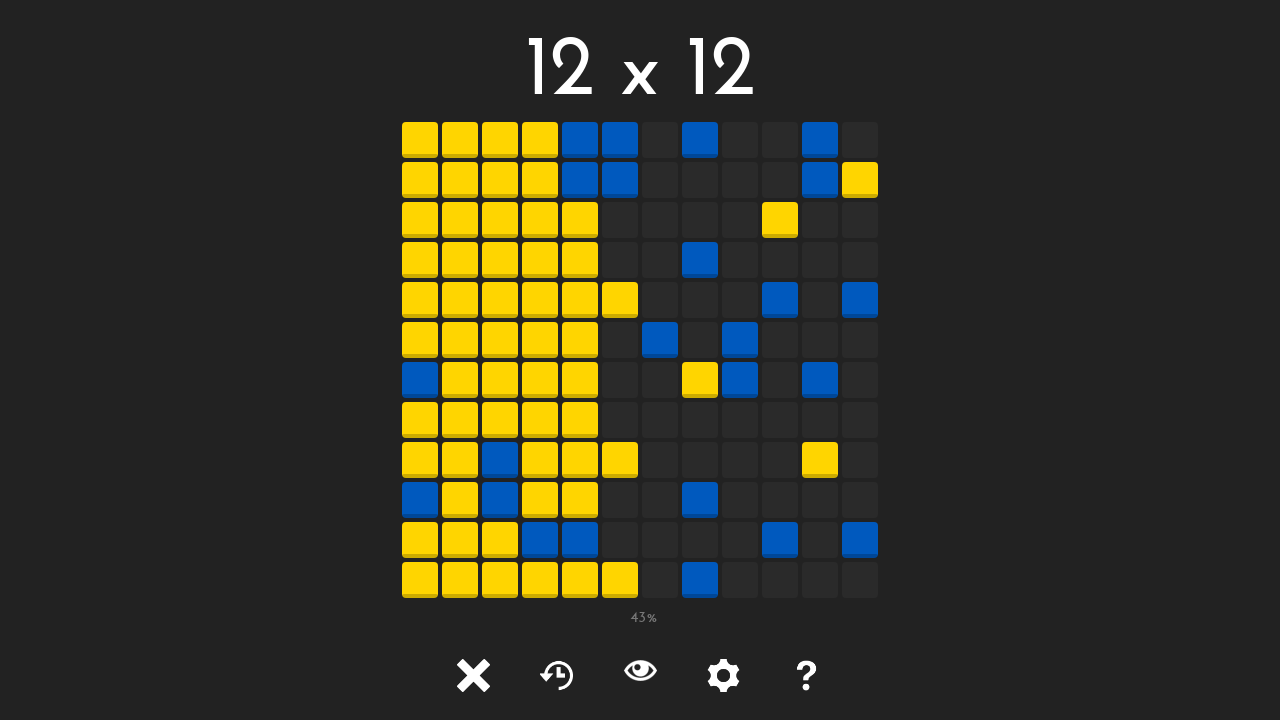

Retrieved class attribute for tile at (5, 0): tile tile-2
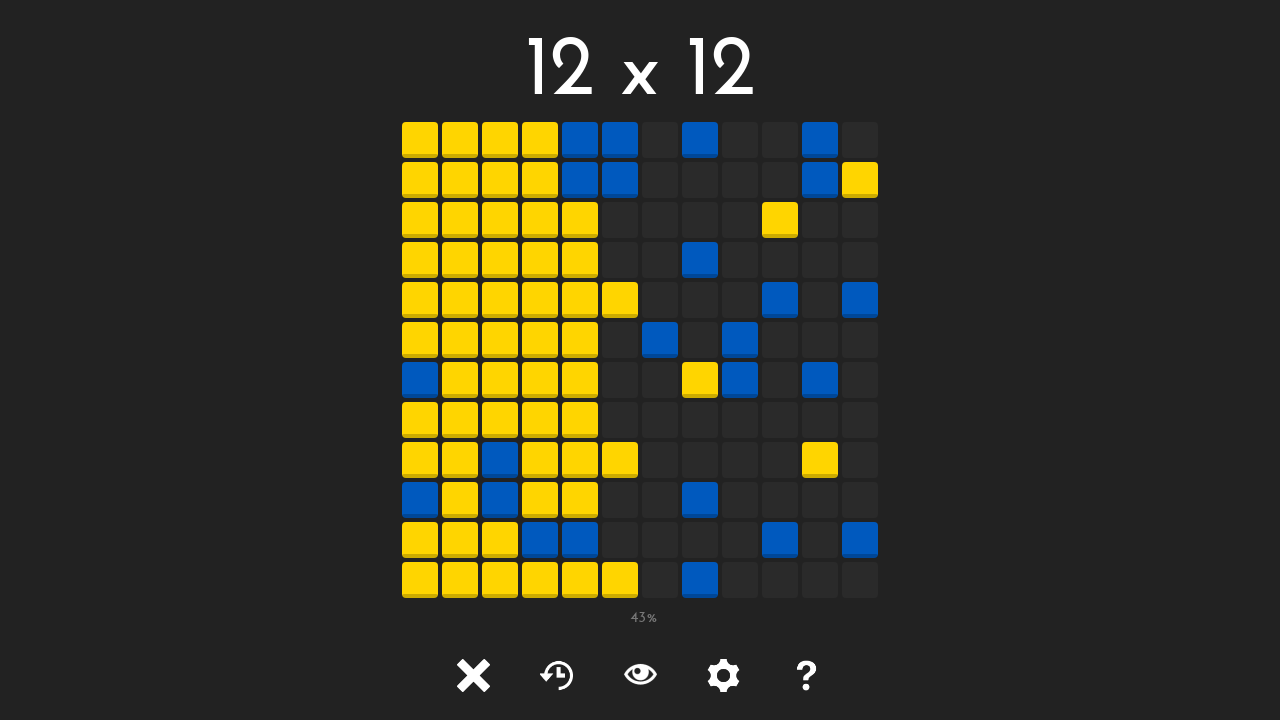

Tile at position (5, 1) is visible
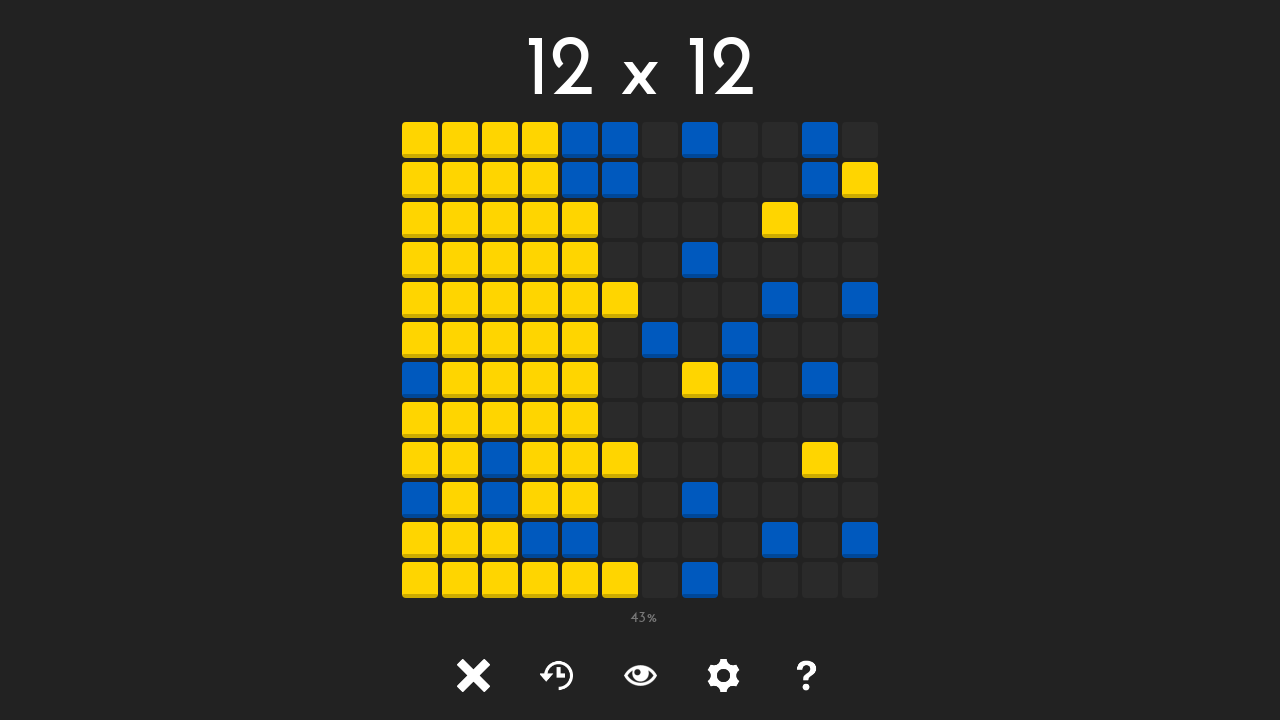

Retrieved class attribute for tile at (5, 1): tile tile-2
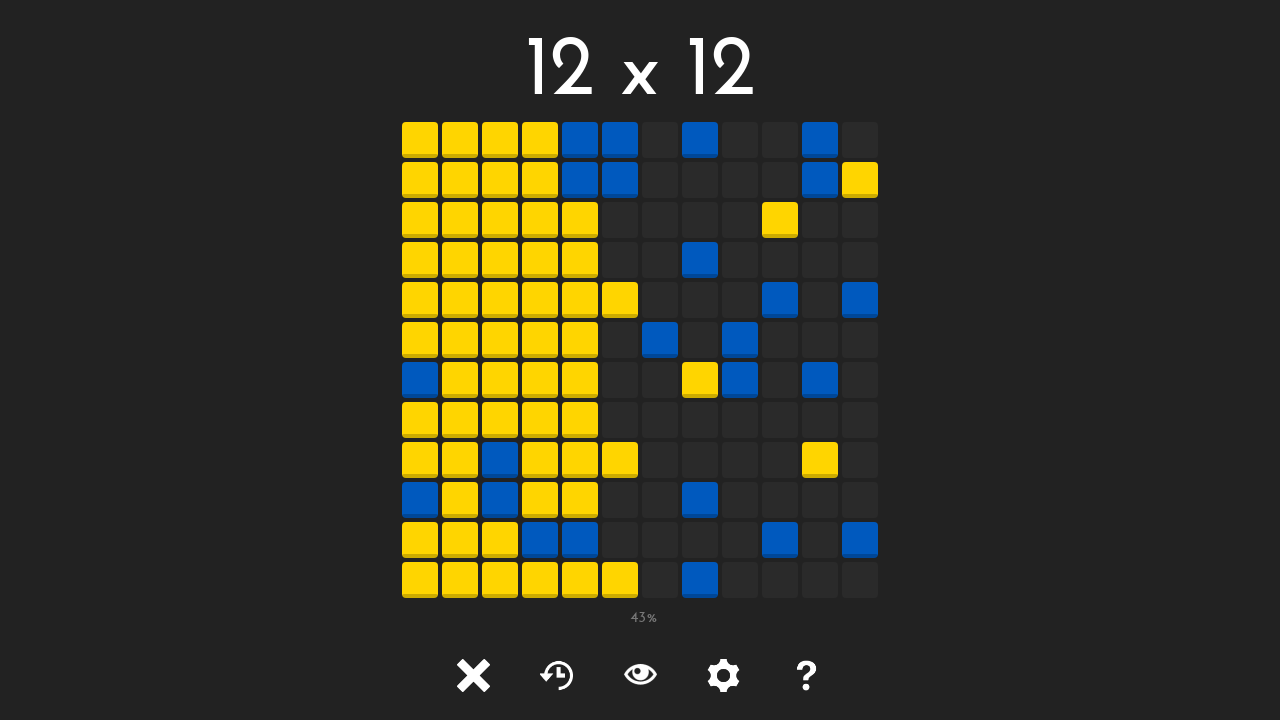

Tile at position (5, 2) is visible
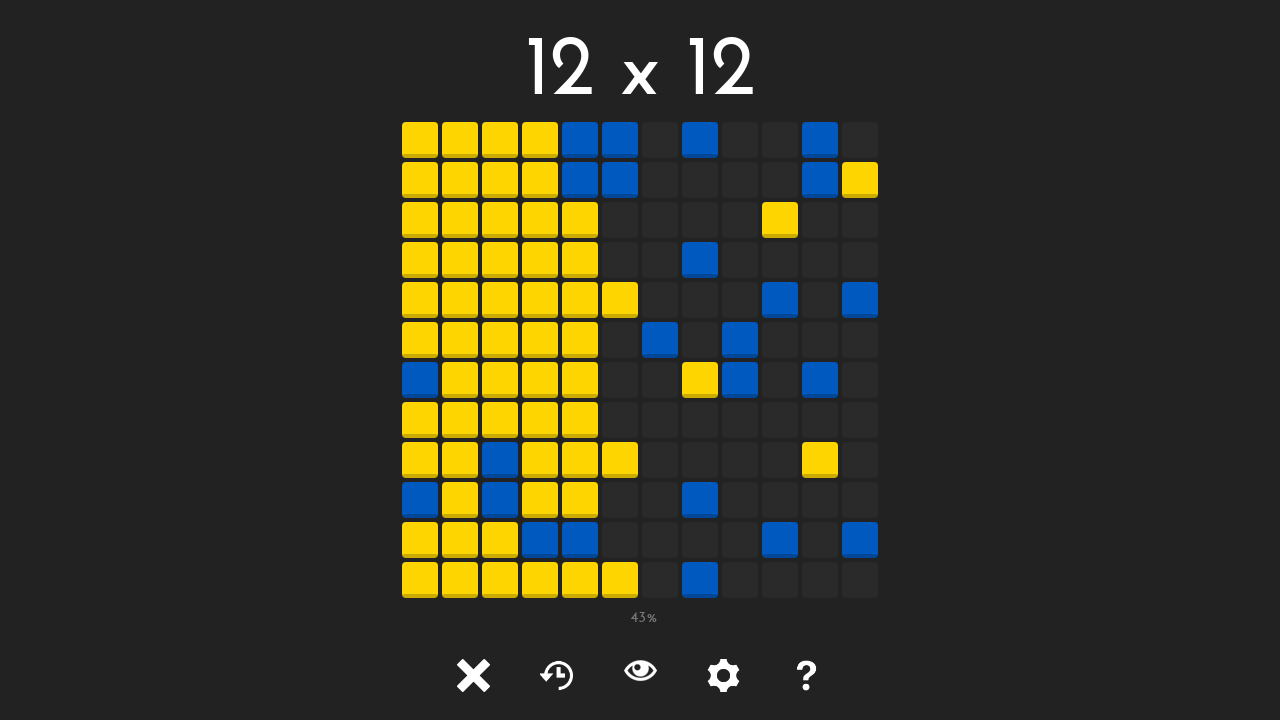

Retrieved class attribute for tile at (5, 2): tile tile-
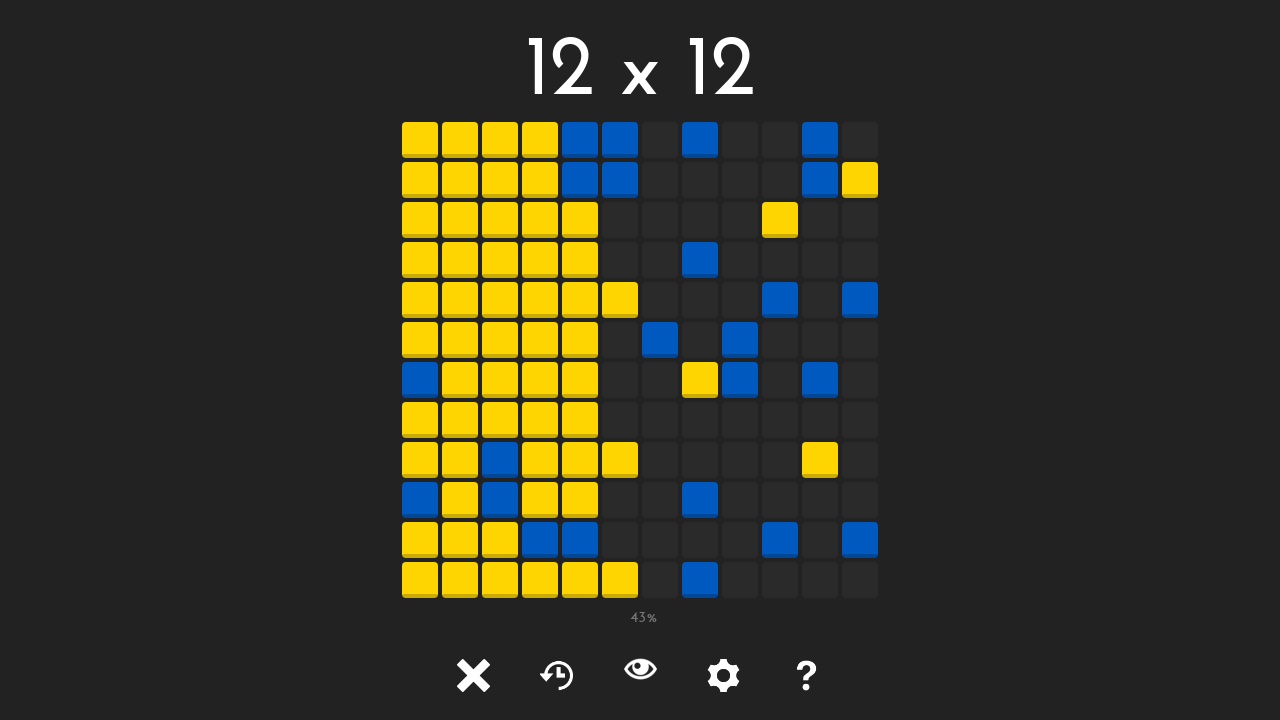

Clicked unlocked tile at position (5, 2) at (620, 220) on #tile-5-2
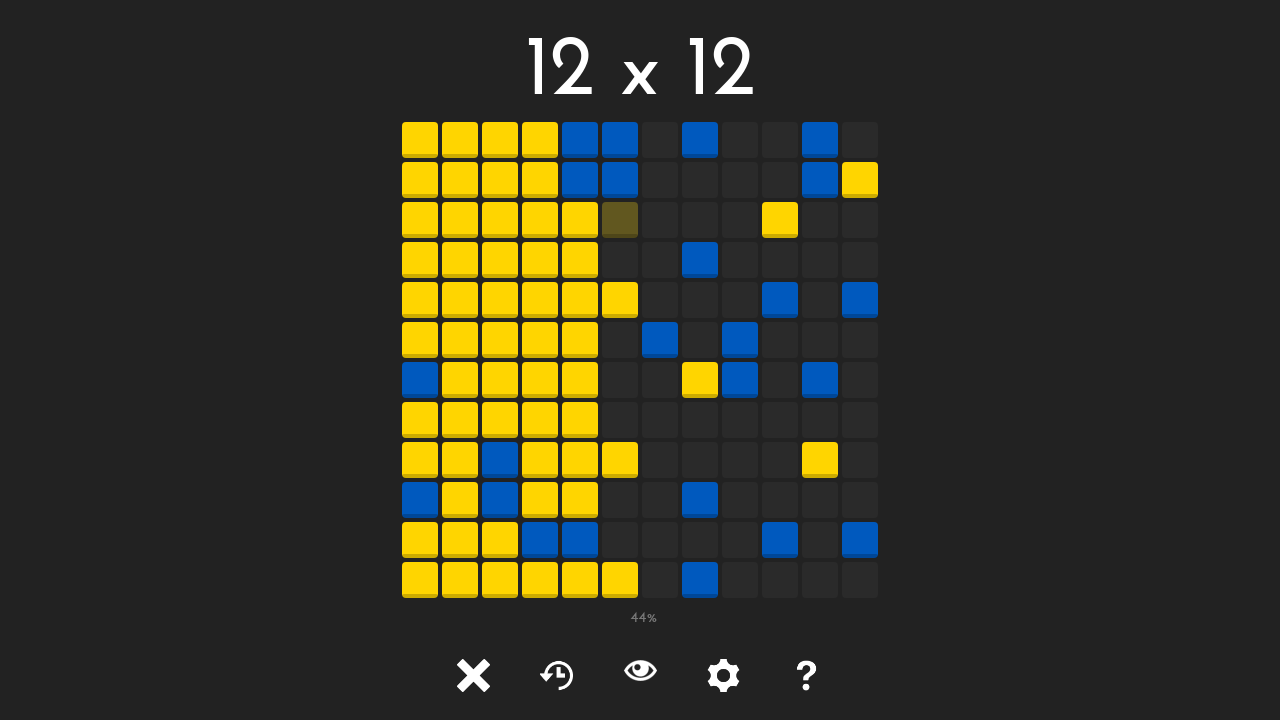

Waited 50ms after clicking tile at (5, 2)
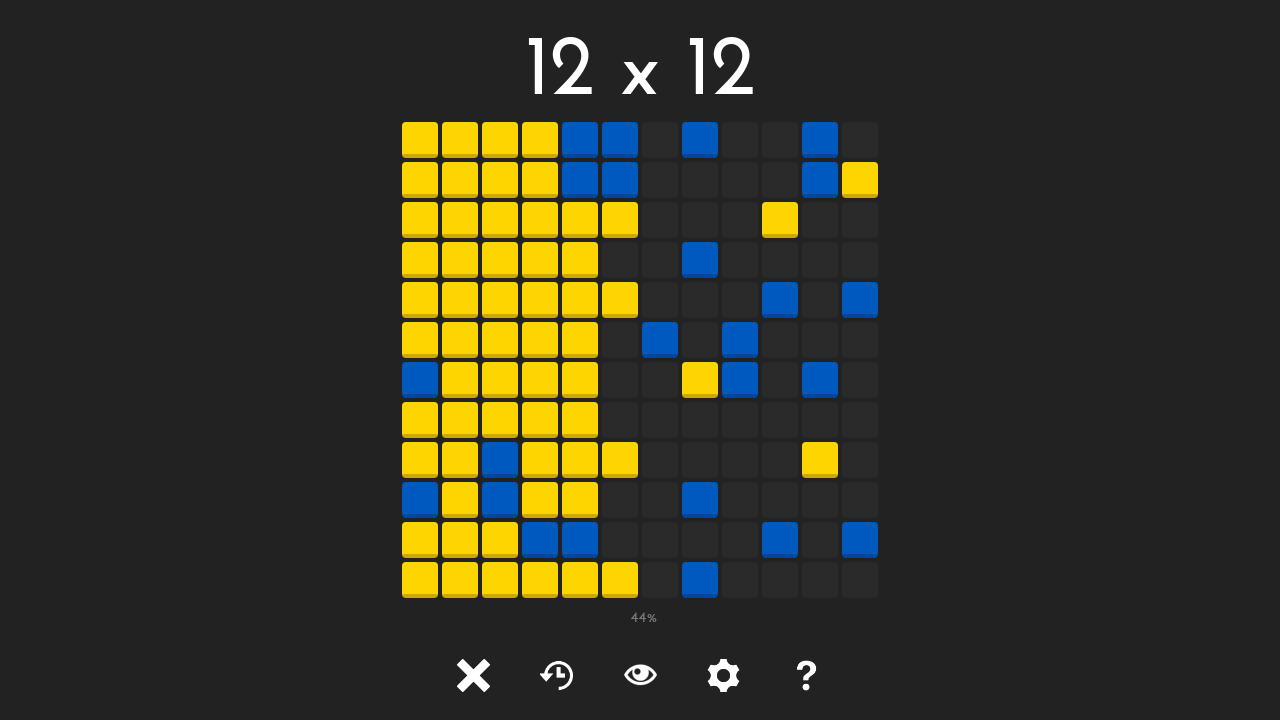

Tile at position (5, 3) is visible
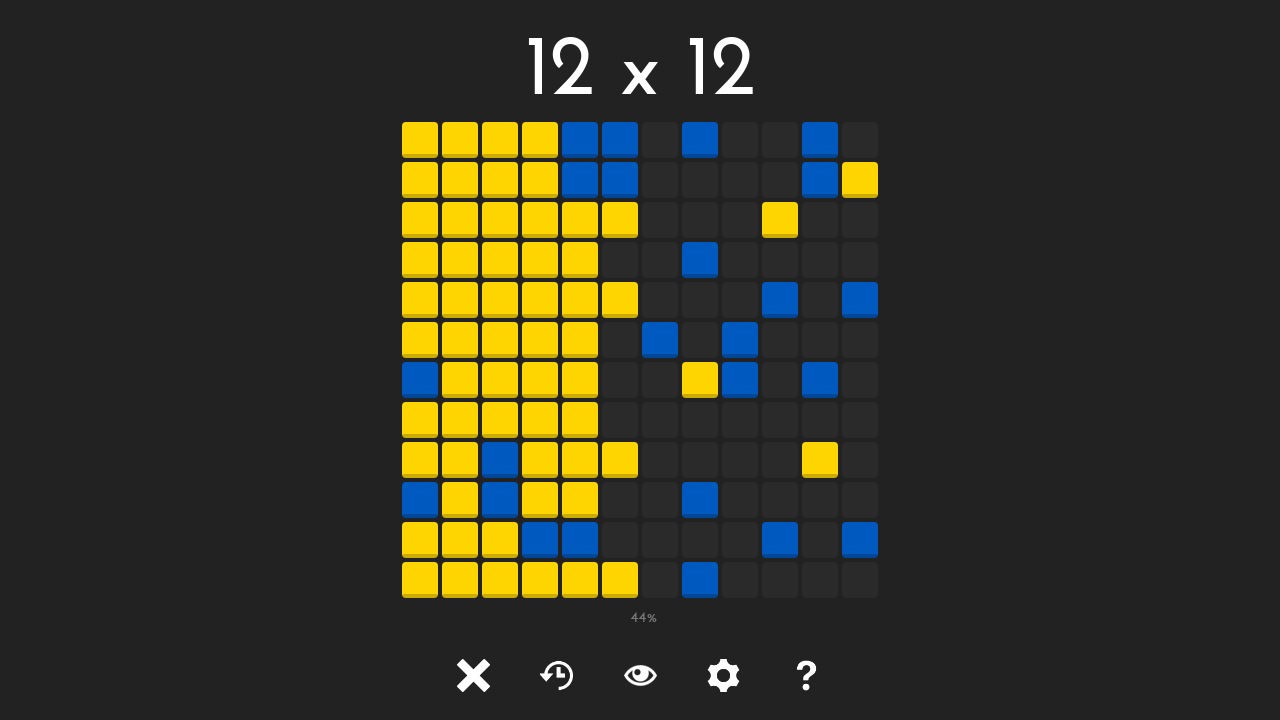

Retrieved class attribute for tile at (5, 3): tile tile-
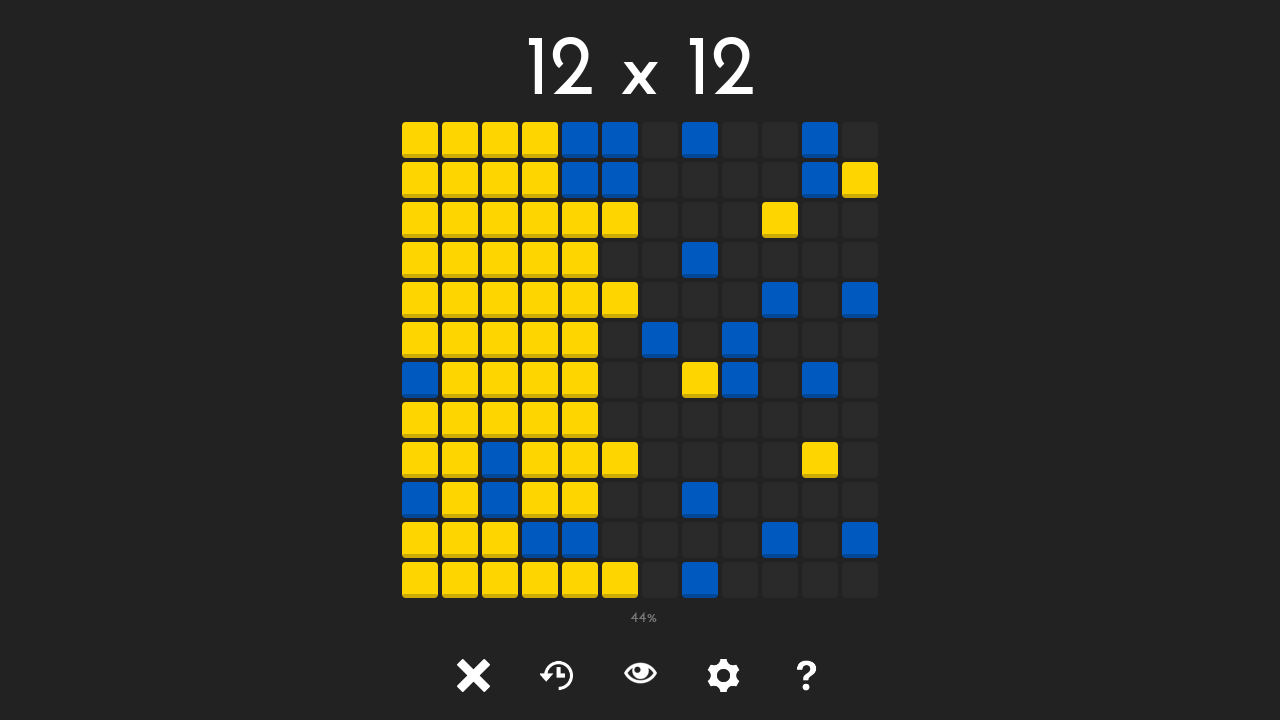

Clicked unlocked tile at position (5, 3) at (620, 260) on #tile-5-3
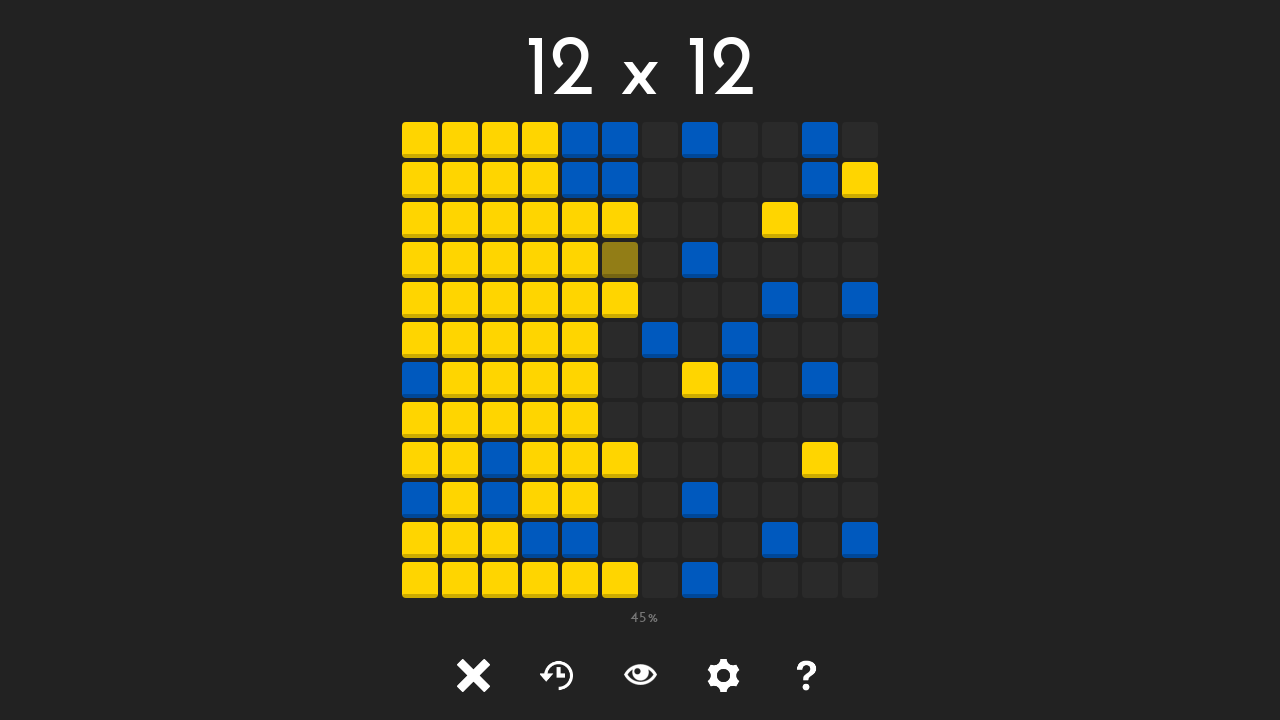

Waited 50ms after clicking tile at (5, 3)
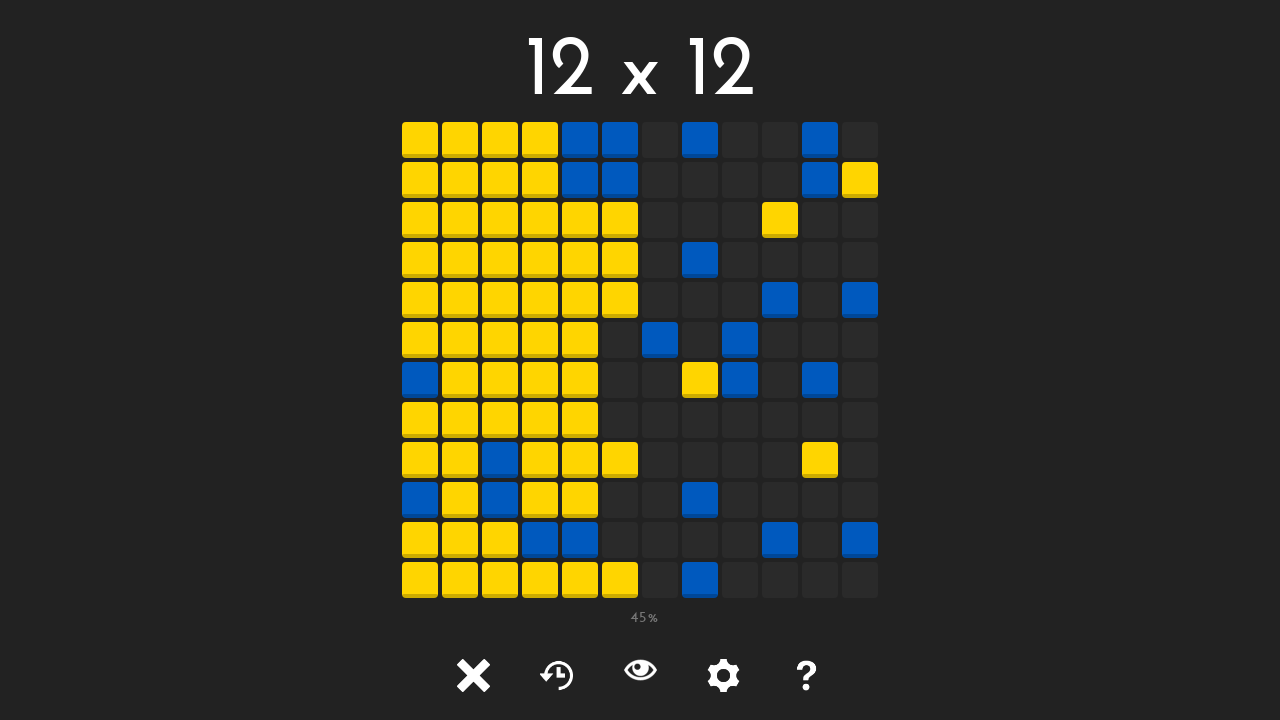

Tile at position (5, 4) is visible
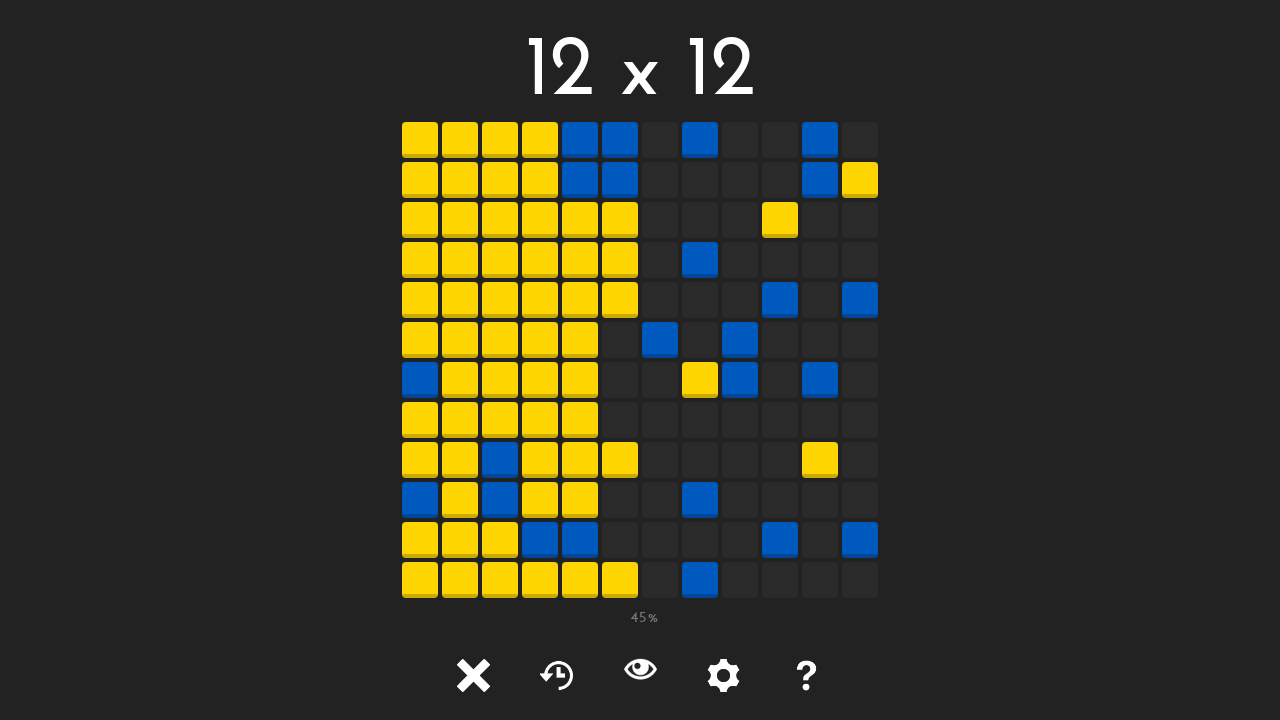

Retrieved class attribute for tile at (5, 4): tile tile-1
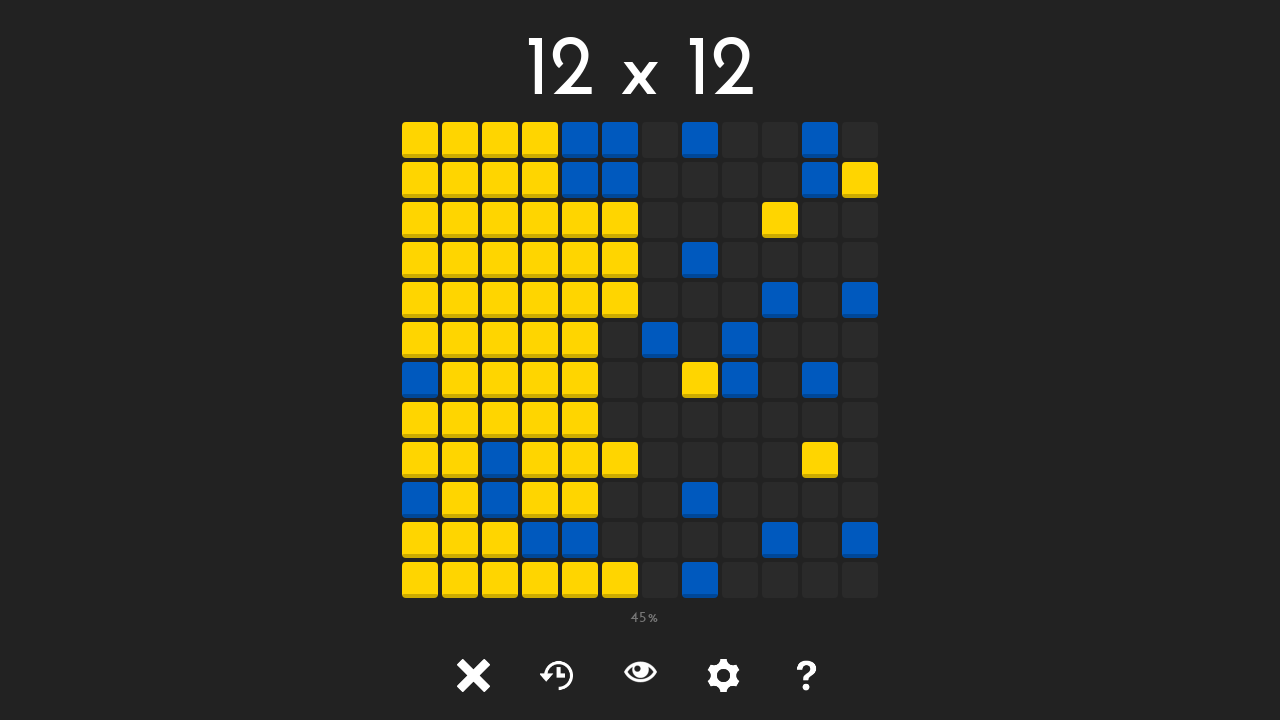

Tile at position (5, 5) is visible
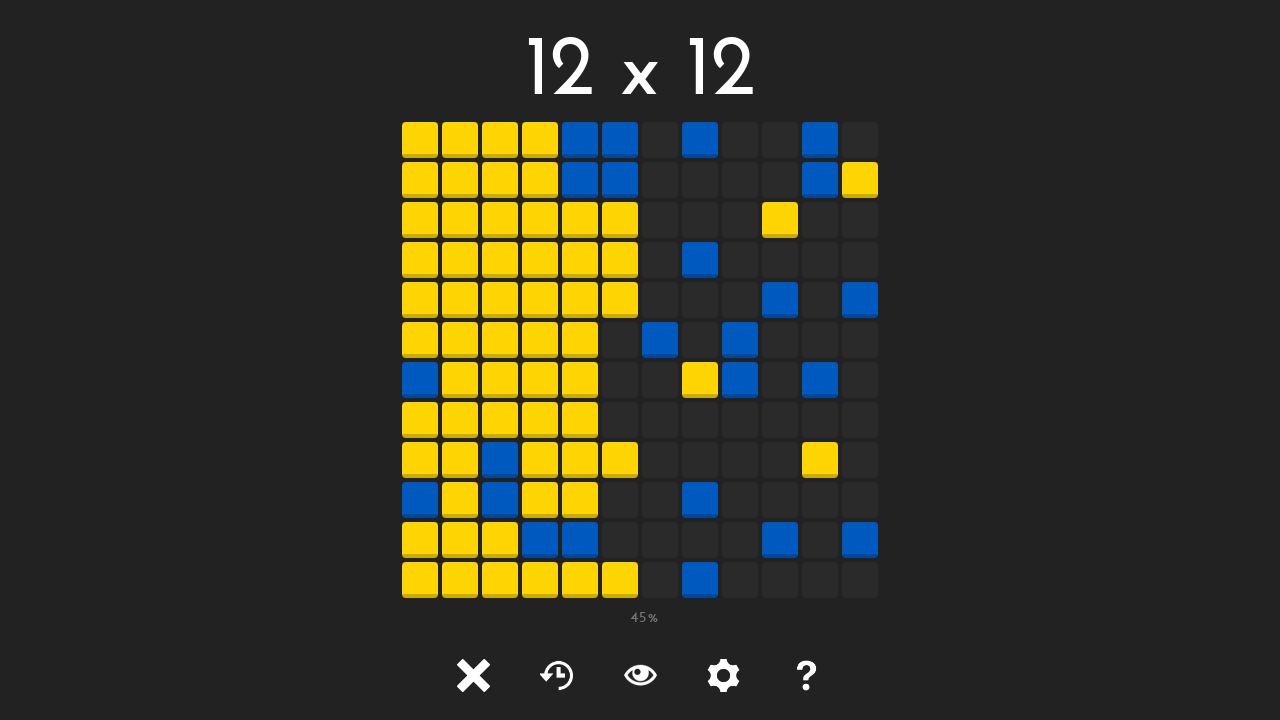

Retrieved class attribute for tile at (5, 5): tile tile-
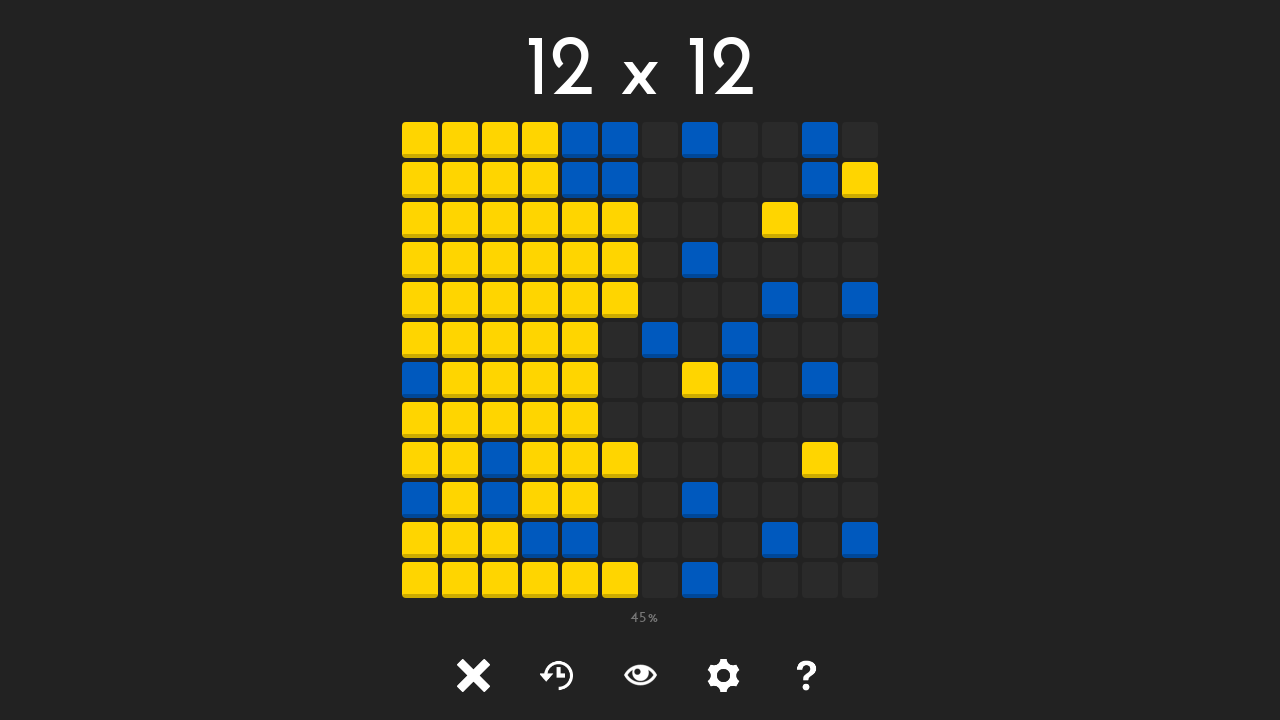

Clicked unlocked tile at position (5, 5) at (620, 340) on #tile-5-5
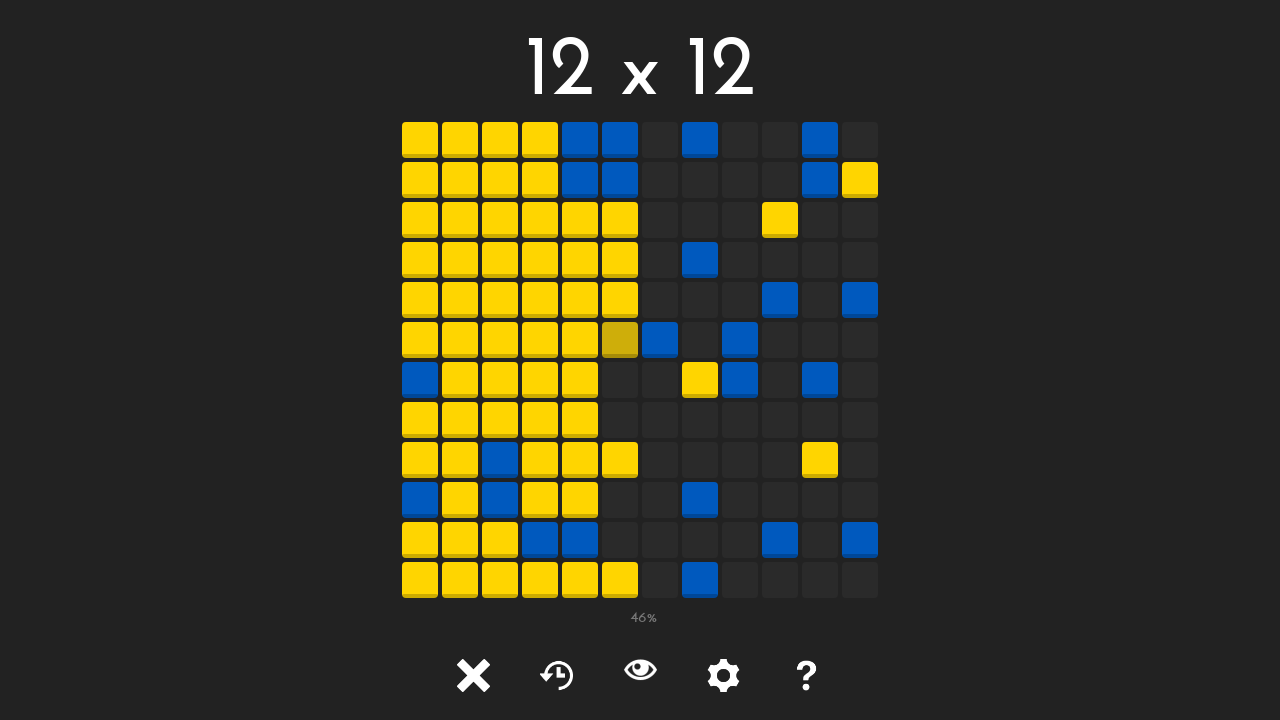

Waited 50ms after clicking tile at (5, 5)
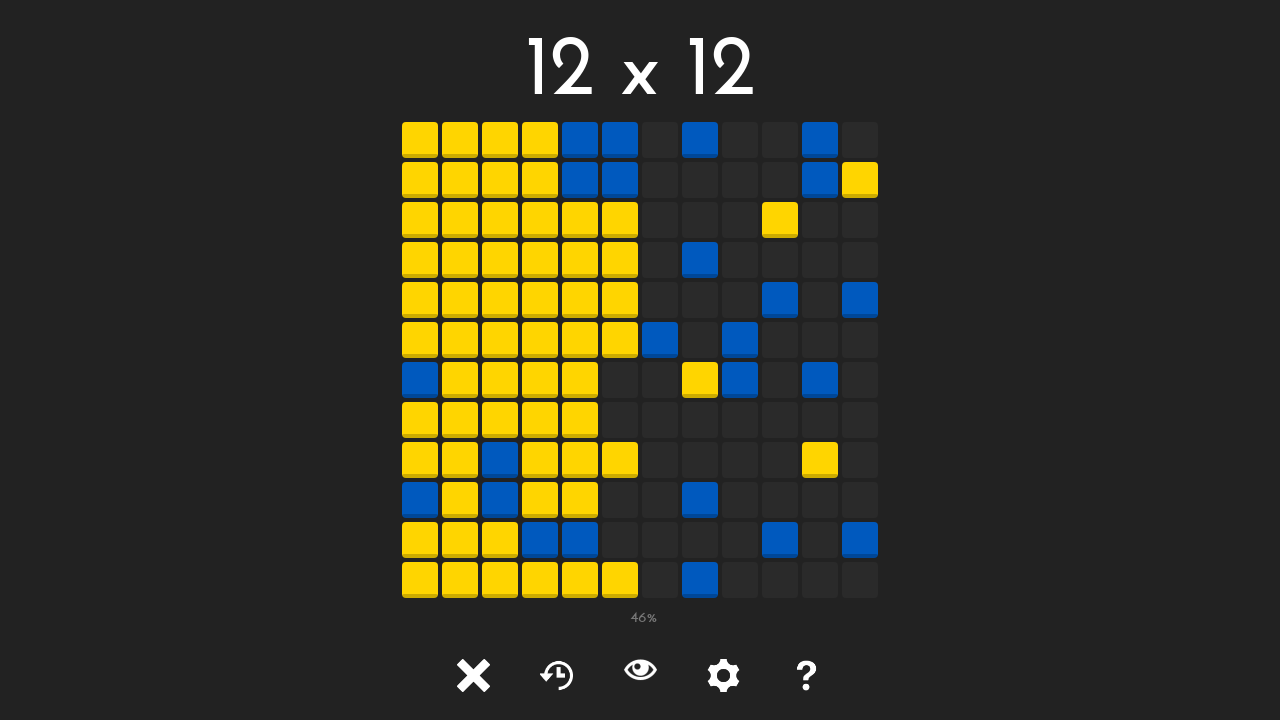

Tile at position (5, 6) is visible
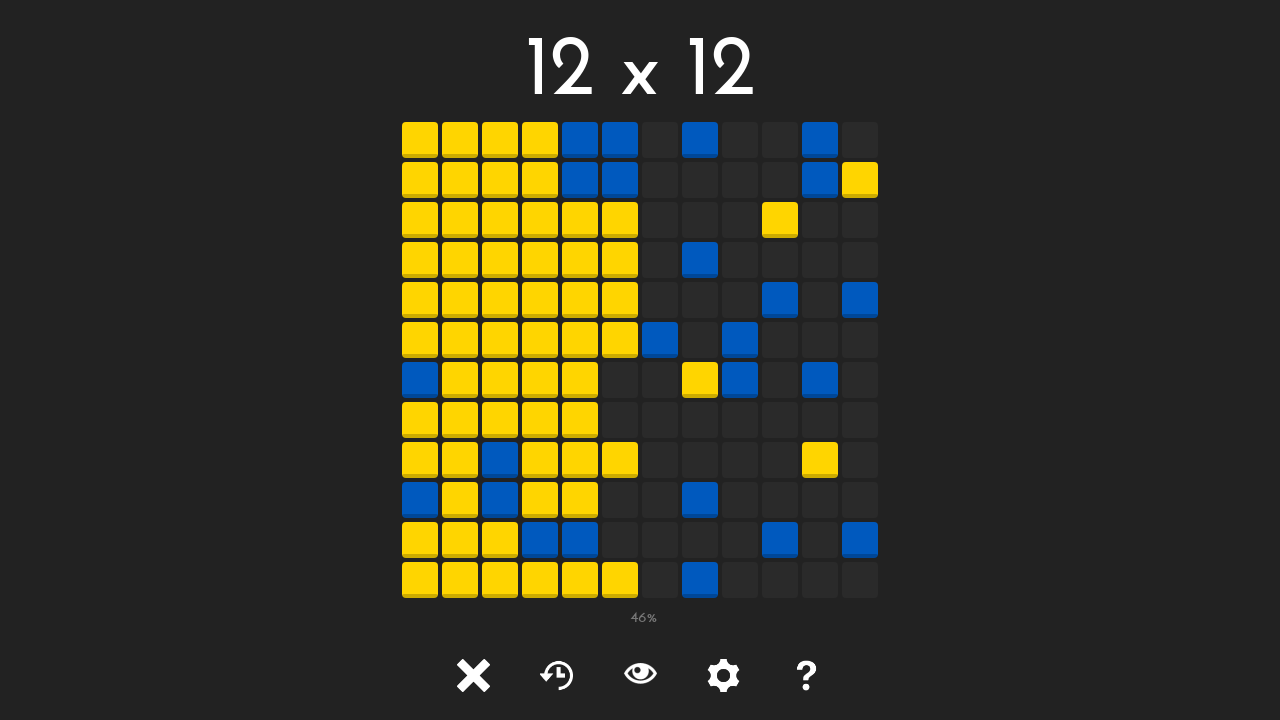

Retrieved class attribute for tile at (5, 6): tile tile-
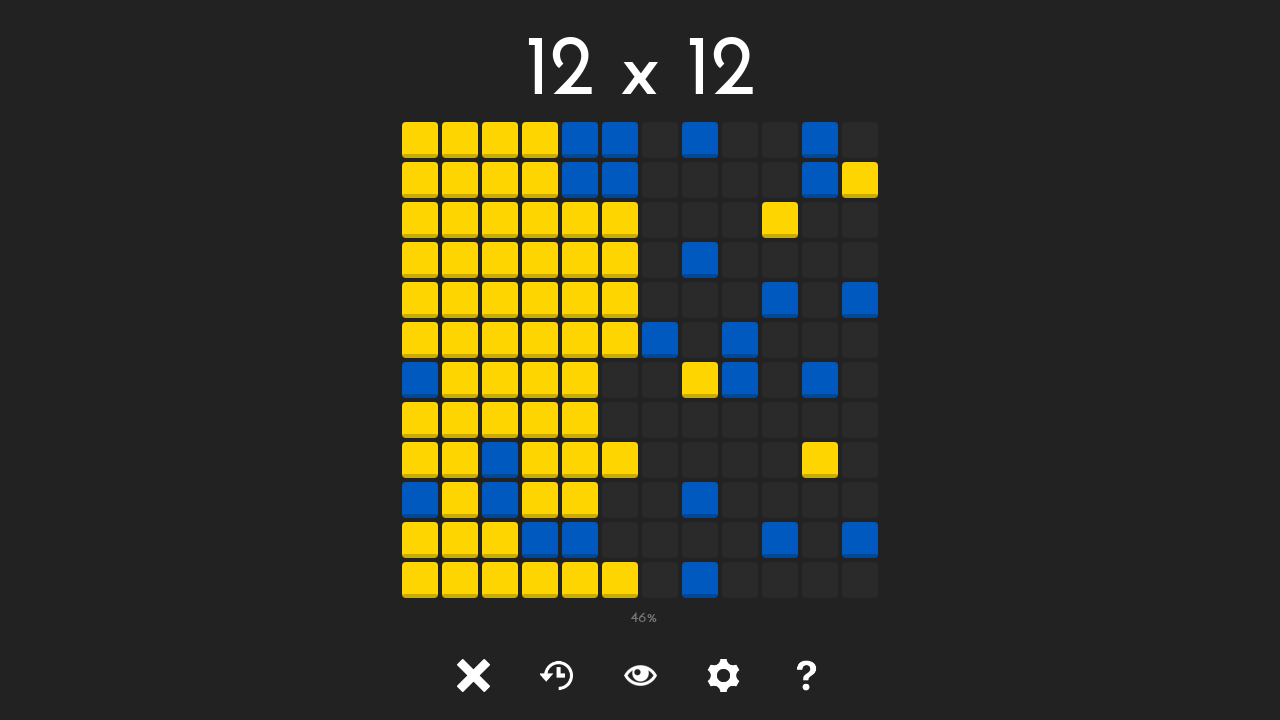

Clicked unlocked tile at position (5, 6) at (620, 380) on #tile-5-6
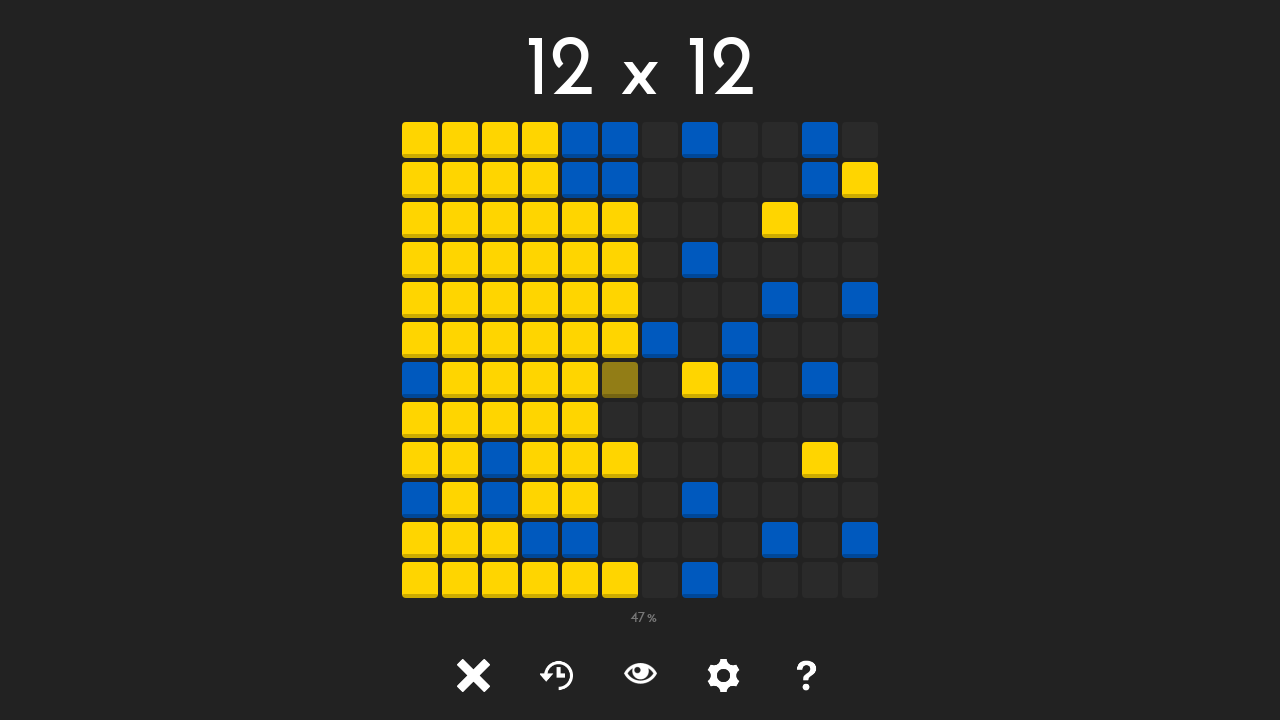

Waited 50ms after clicking tile at (5, 6)
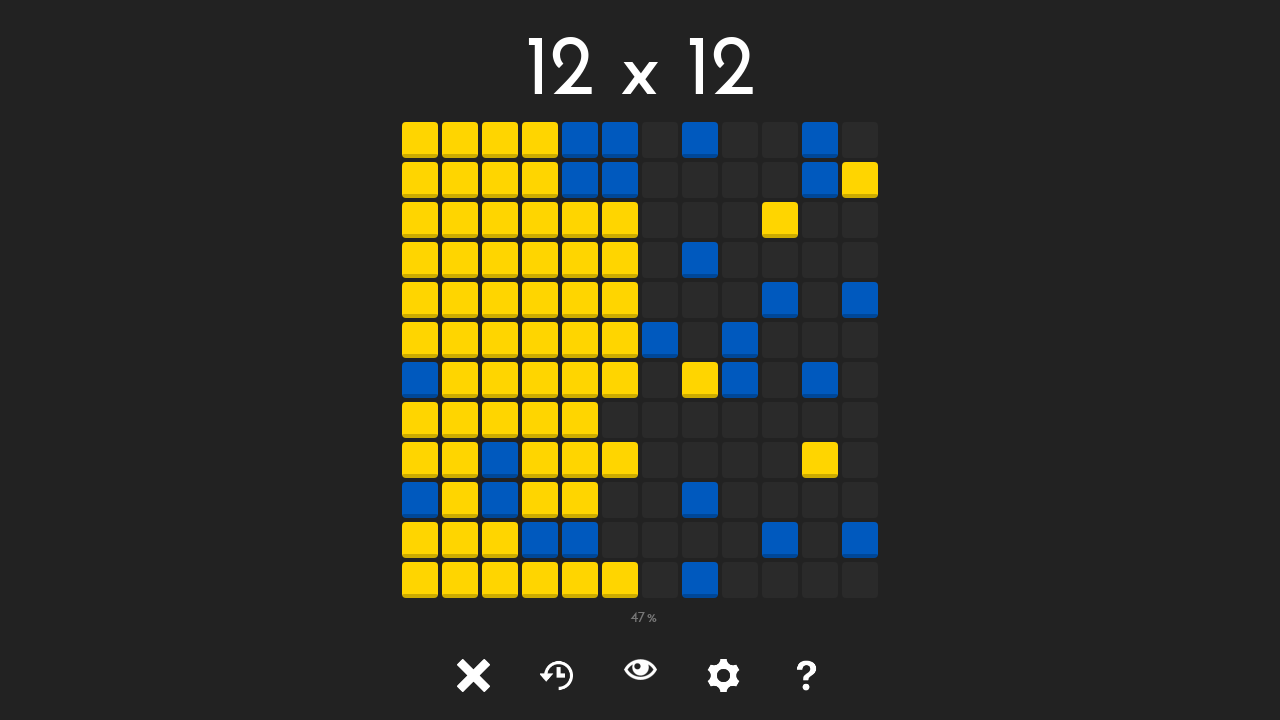

Tile at position (5, 7) is visible
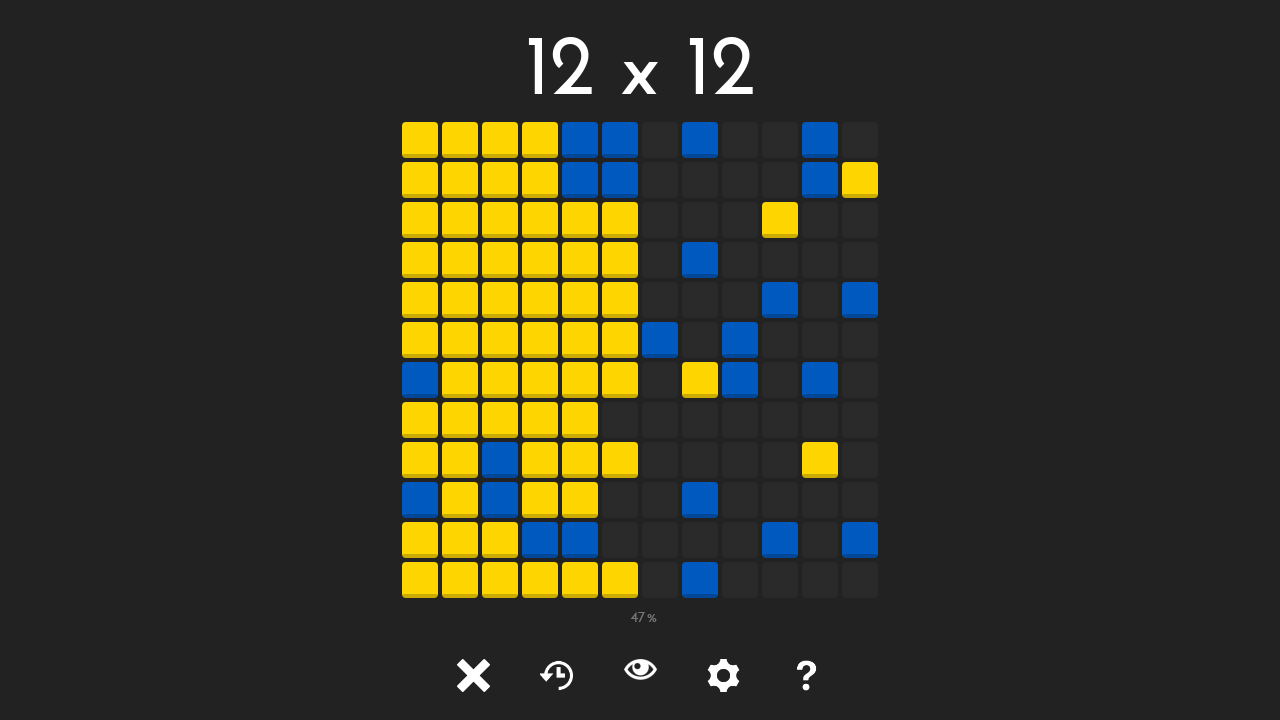

Retrieved class attribute for tile at (5, 7): tile tile-
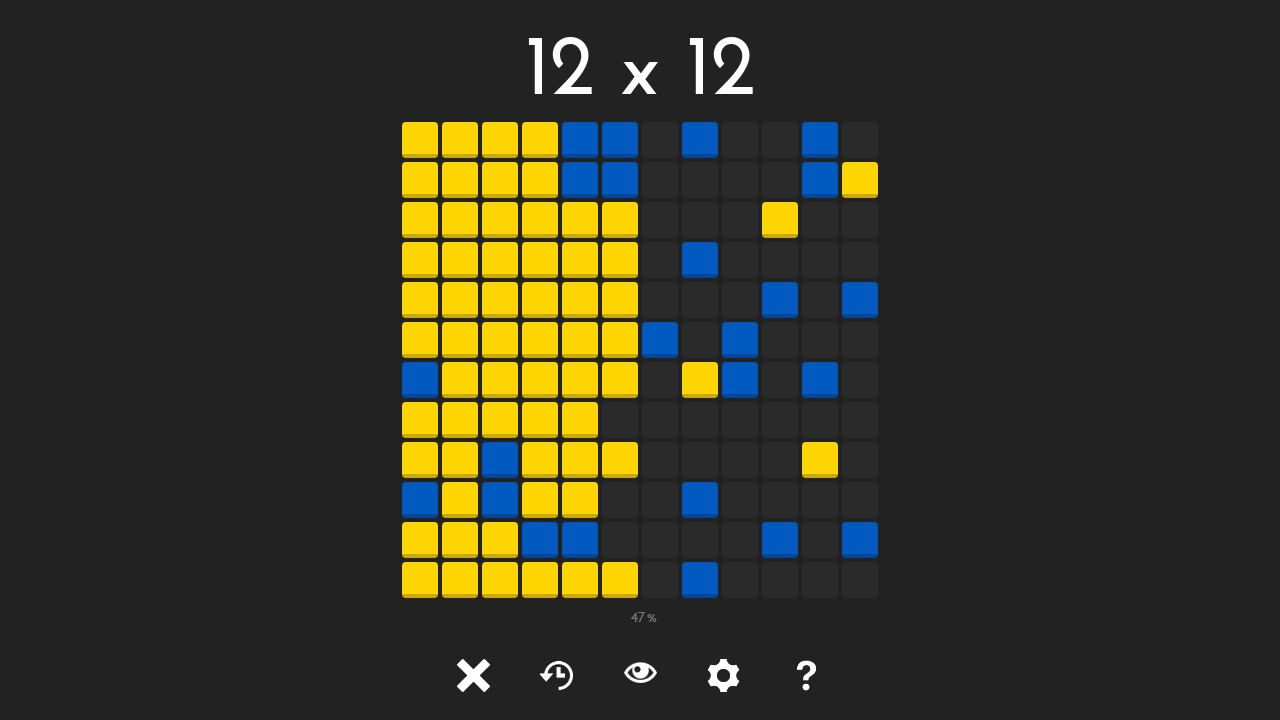

Clicked unlocked tile at position (5, 7) at (620, 420) on #tile-5-7
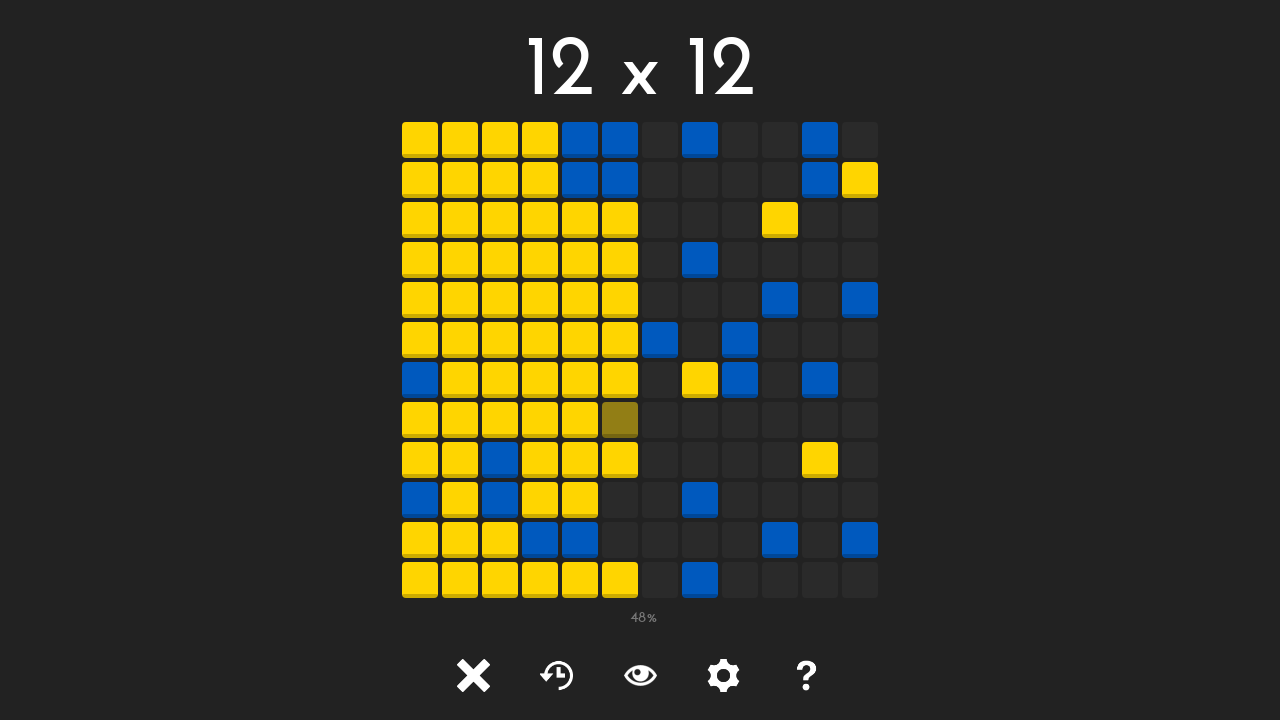

Waited 50ms after clicking tile at (5, 7)
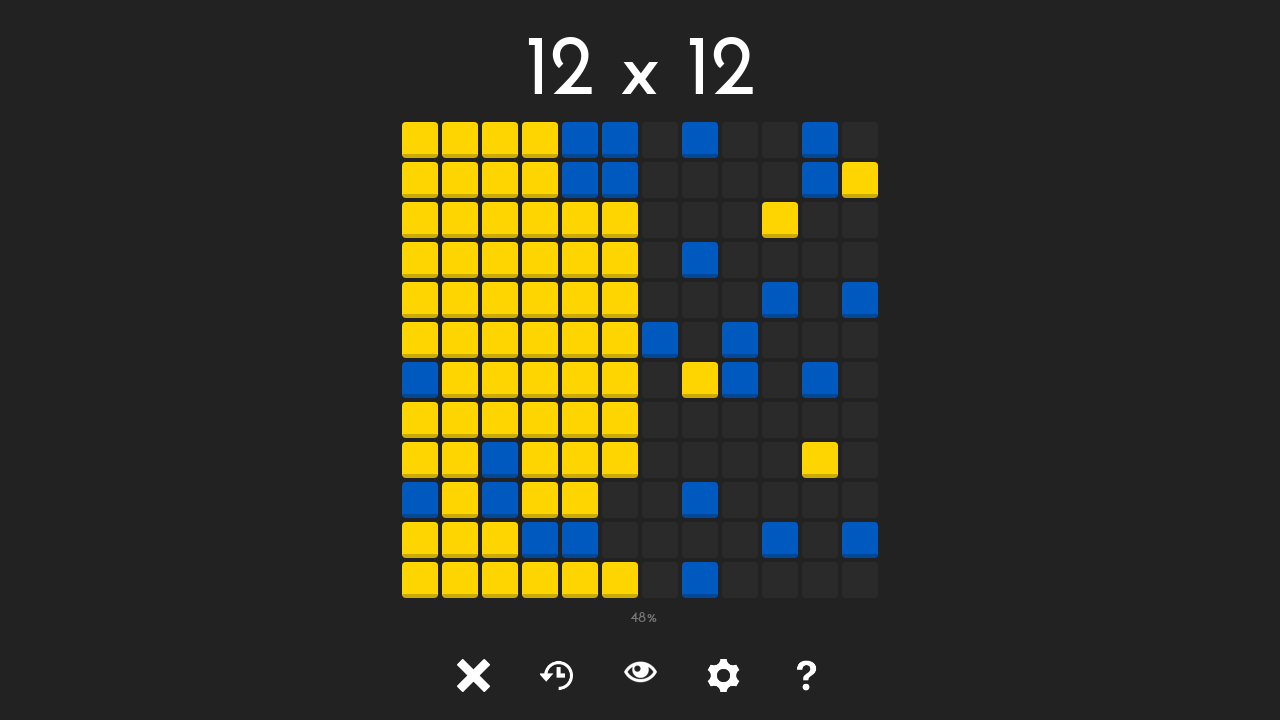

Tile at position (5, 8) is visible
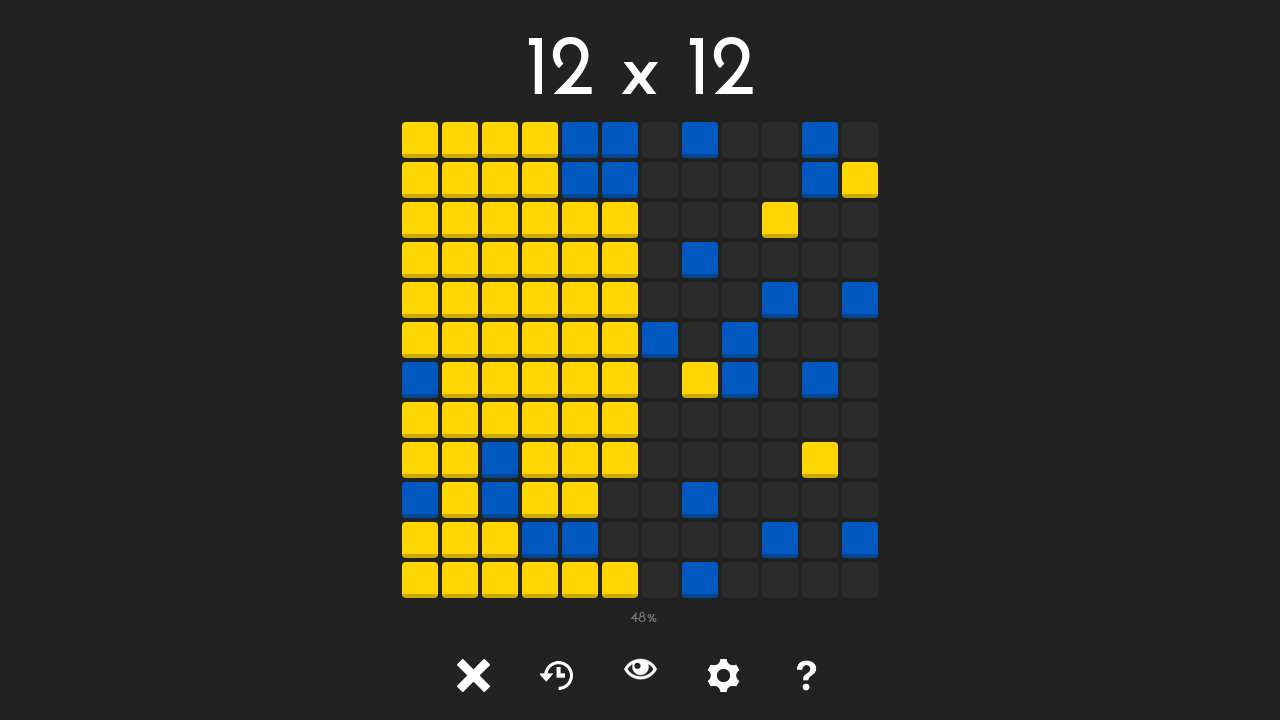

Retrieved class attribute for tile at (5, 8): tile tile-1
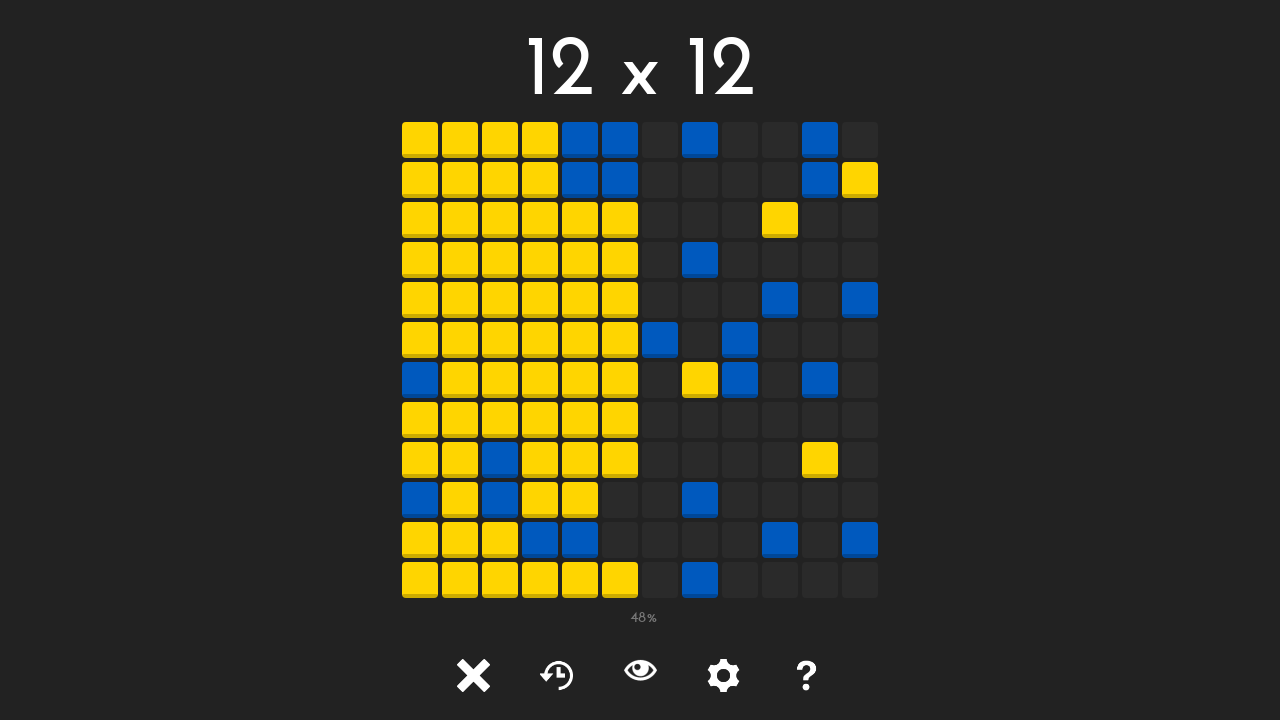

Tile at position (5, 9) is visible
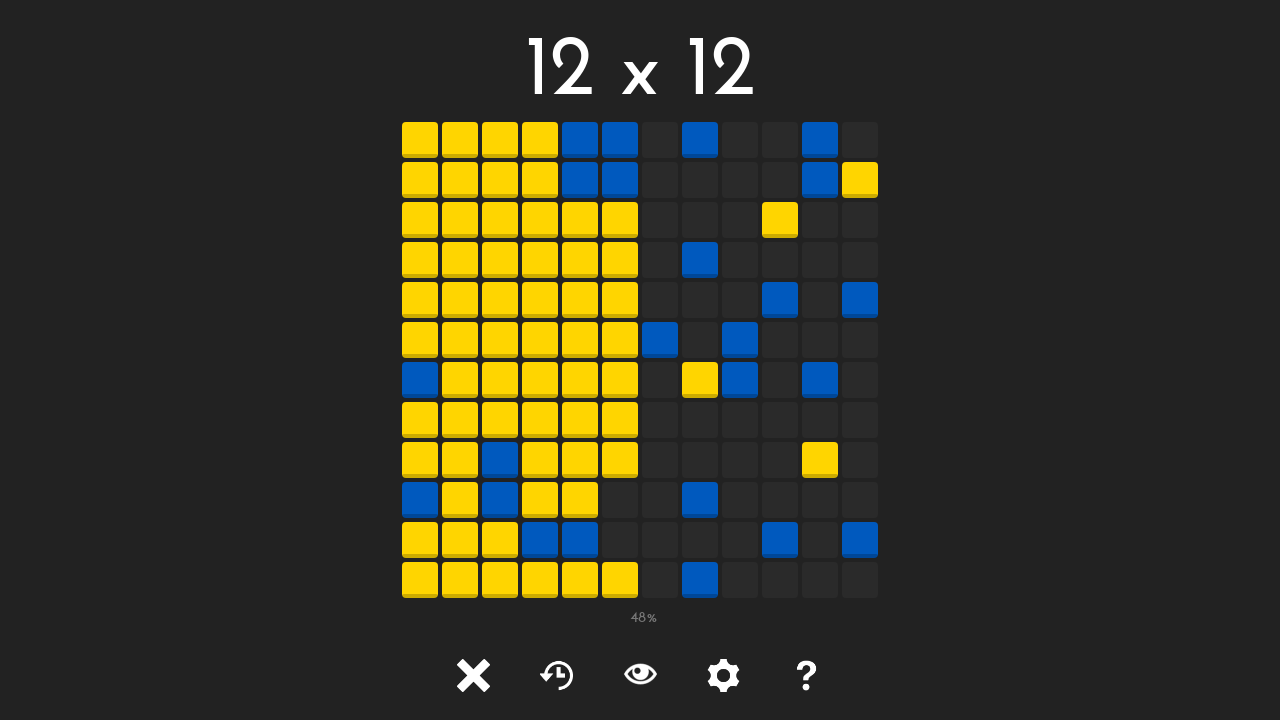

Retrieved class attribute for tile at (5, 9): tile tile-
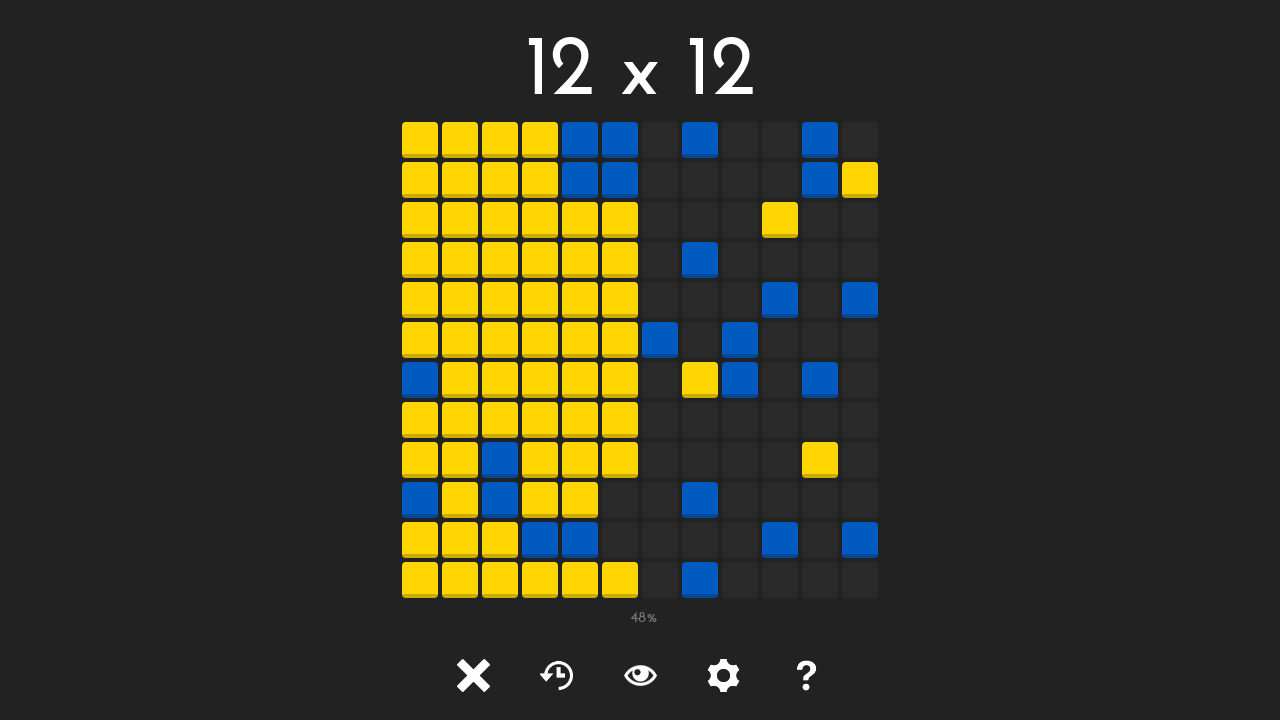

Clicked unlocked tile at position (5, 9) at (620, 500) on #tile-5-9
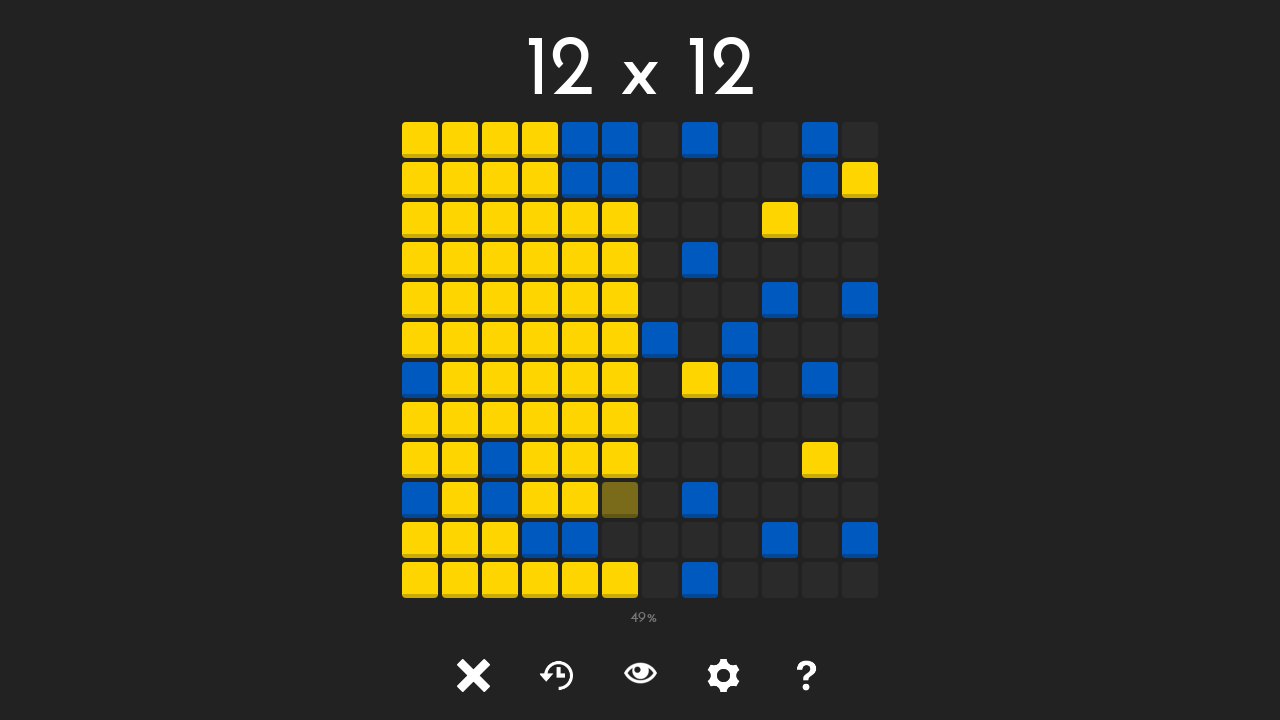

Waited 50ms after clicking tile at (5, 9)
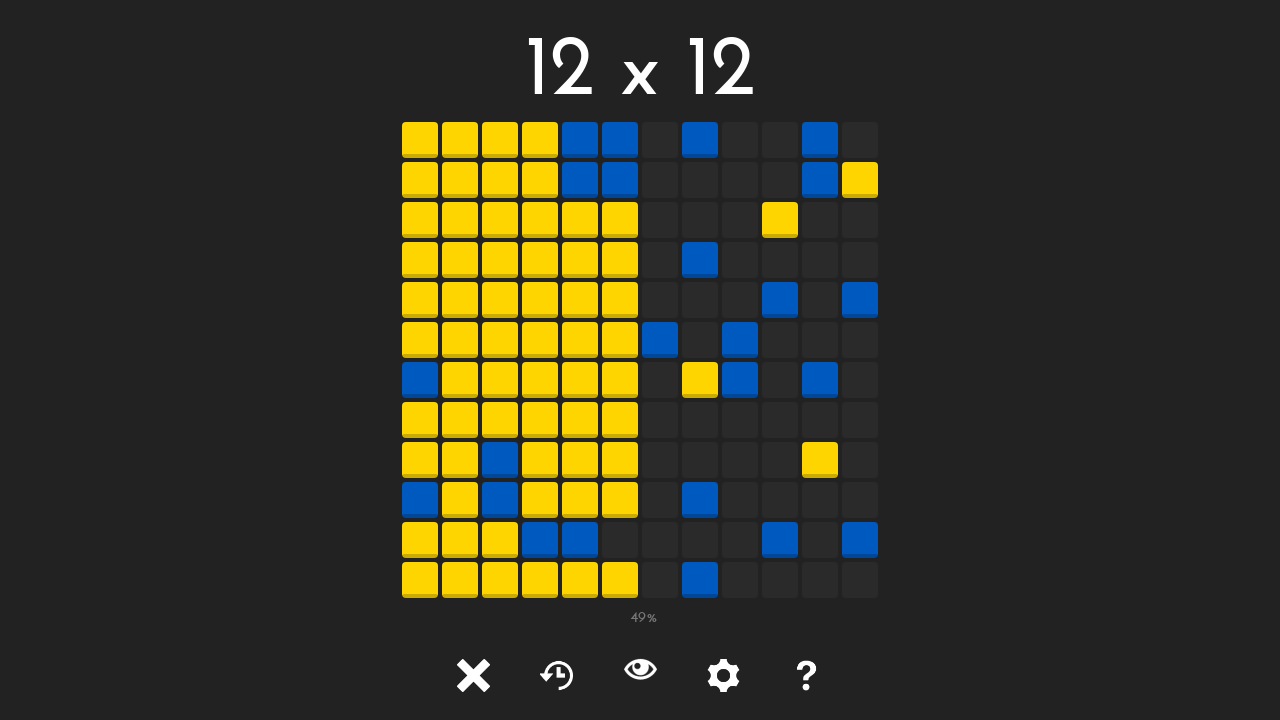

Tile at position (5, 10) is visible
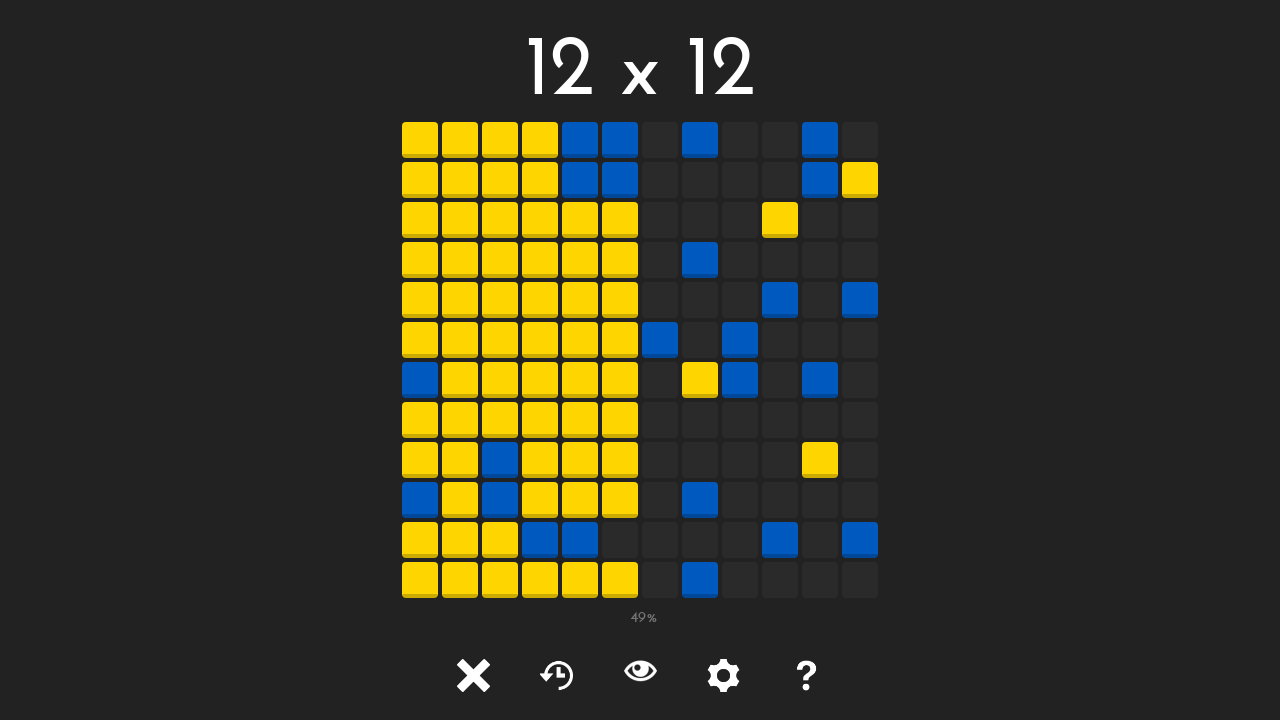

Retrieved class attribute for tile at (5, 10): tile tile-
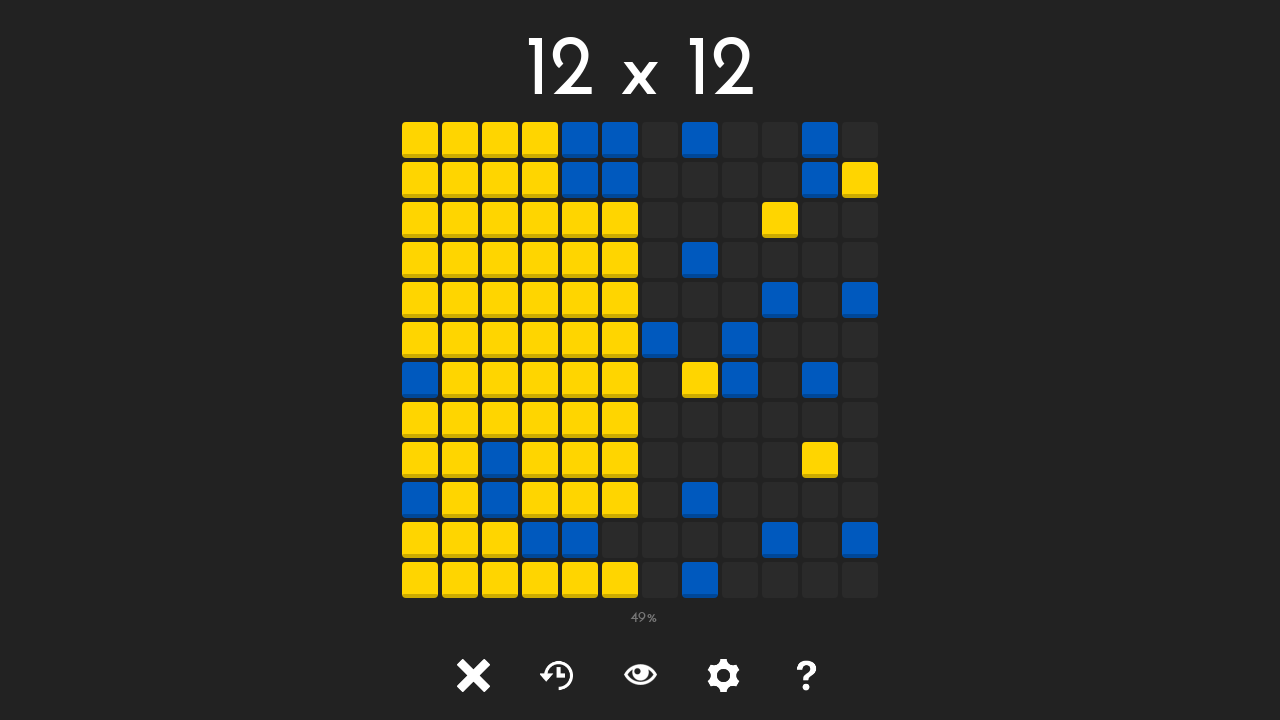

Clicked unlocked tile at position (5, 10) at (620, 540) on #tile-5-10
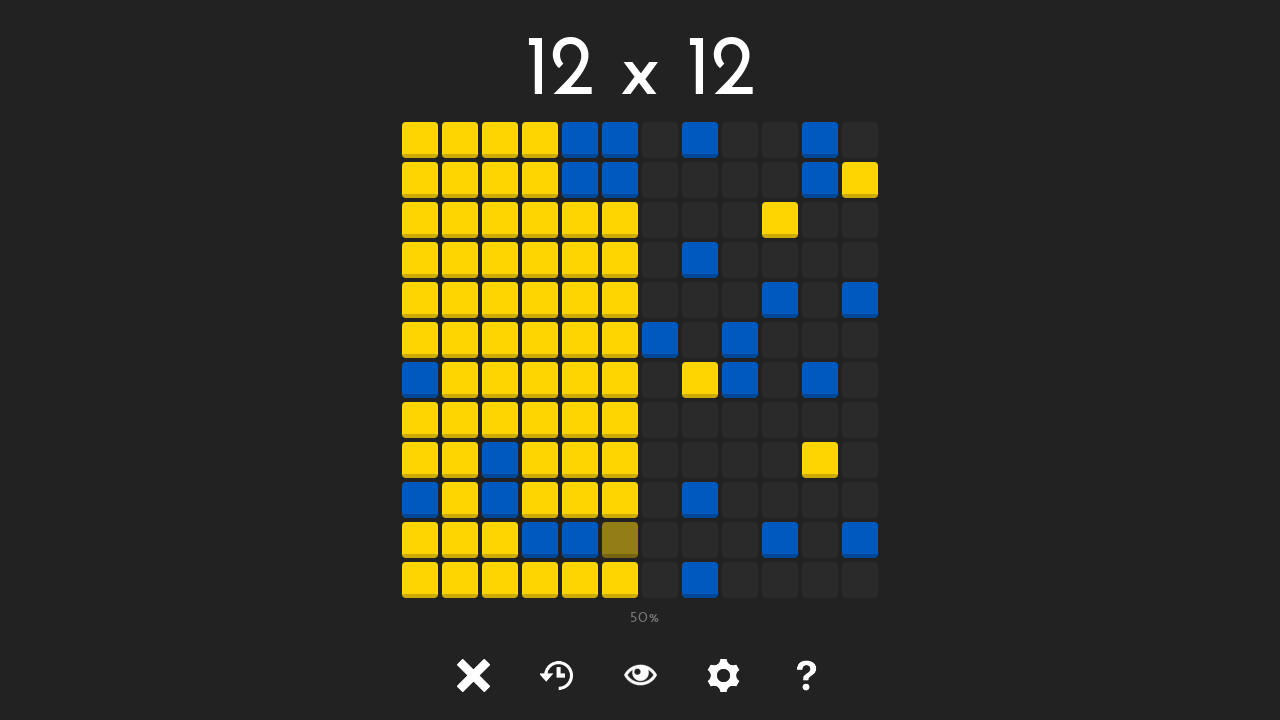

Waited 50ms after clicking tile at (5, 10)
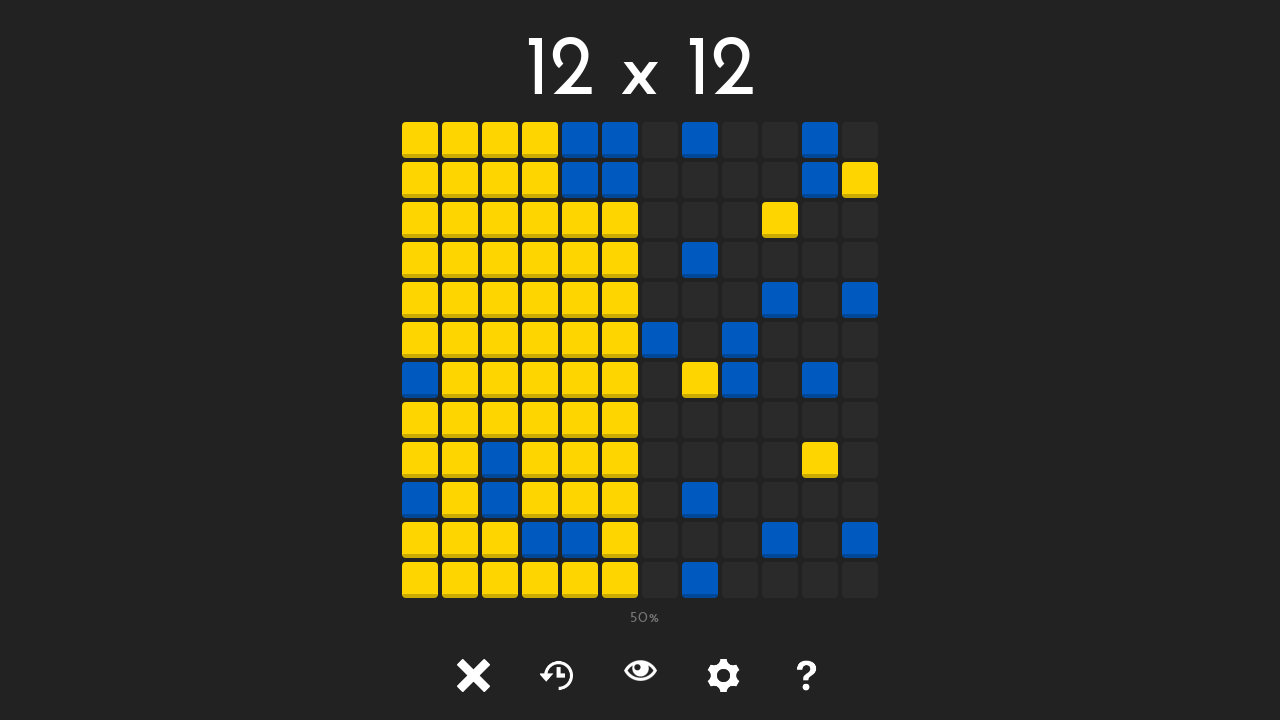

Tile at position (5, 11) is visible
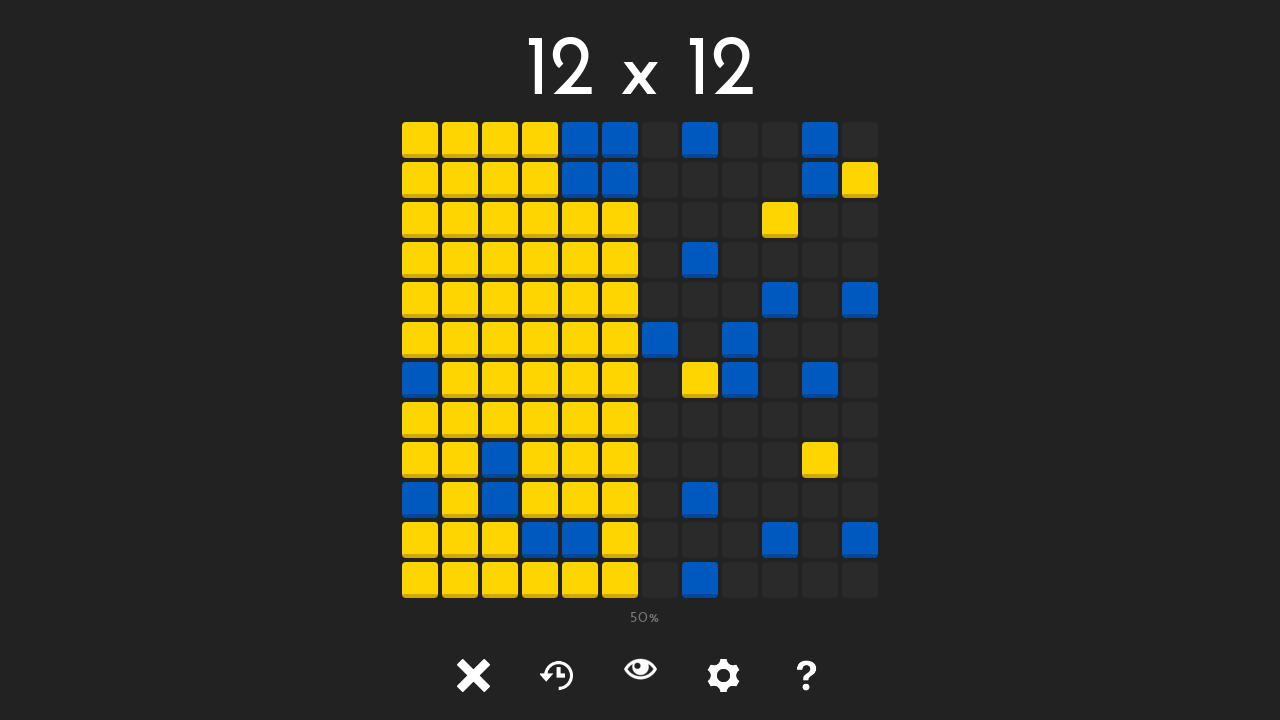

Retrieved class attribute for tile at (5, 11): tile tile-1
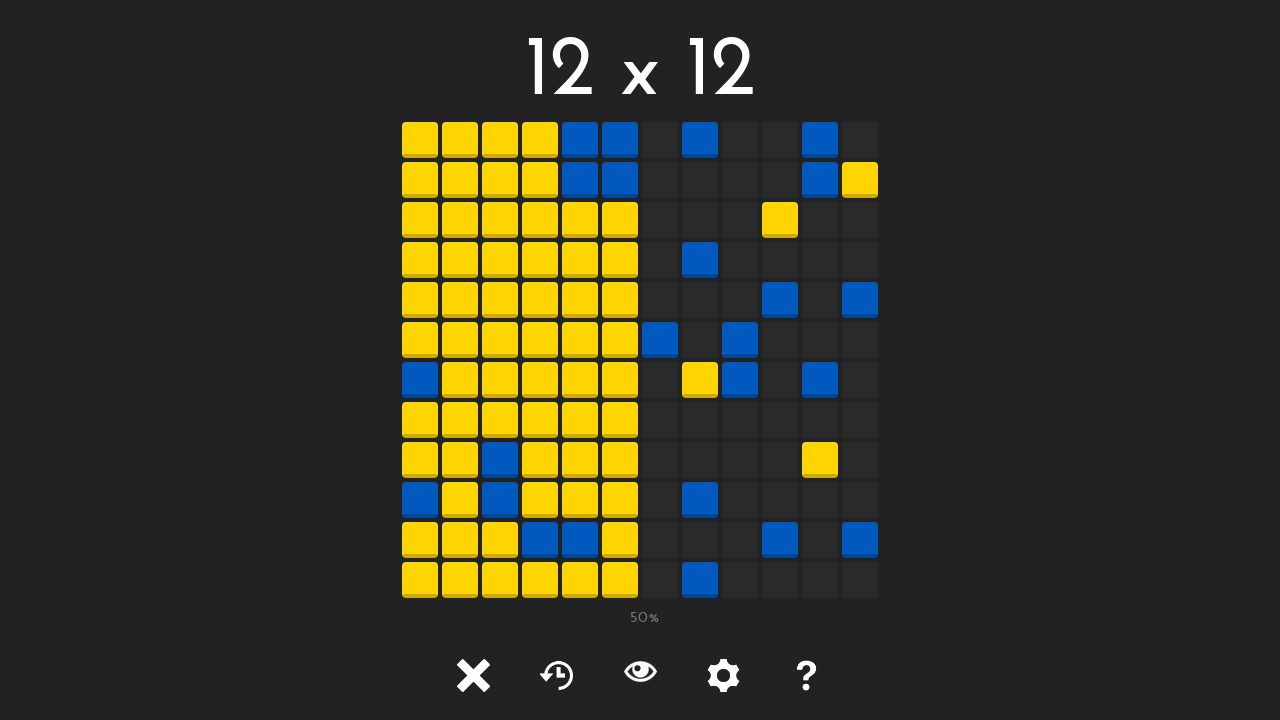

Tile at position (6, 0) is visible
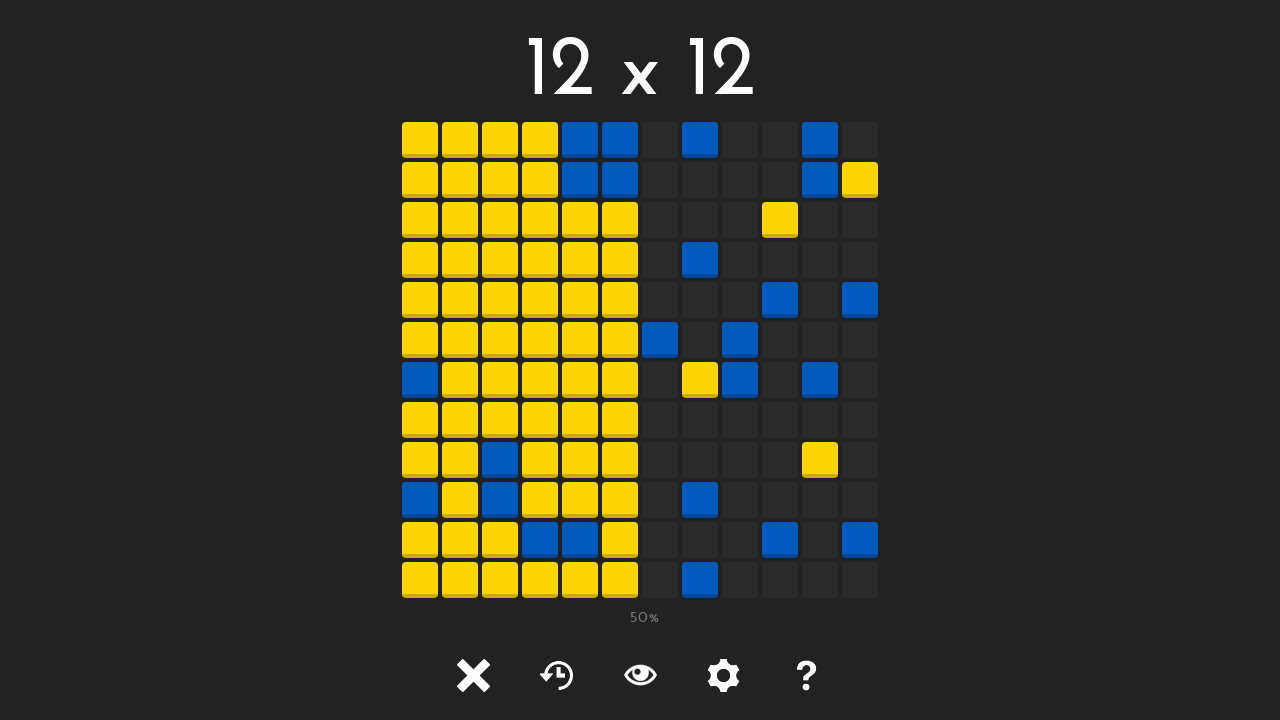

Retrieved class attribute for tile at (6, 0): tile tile-
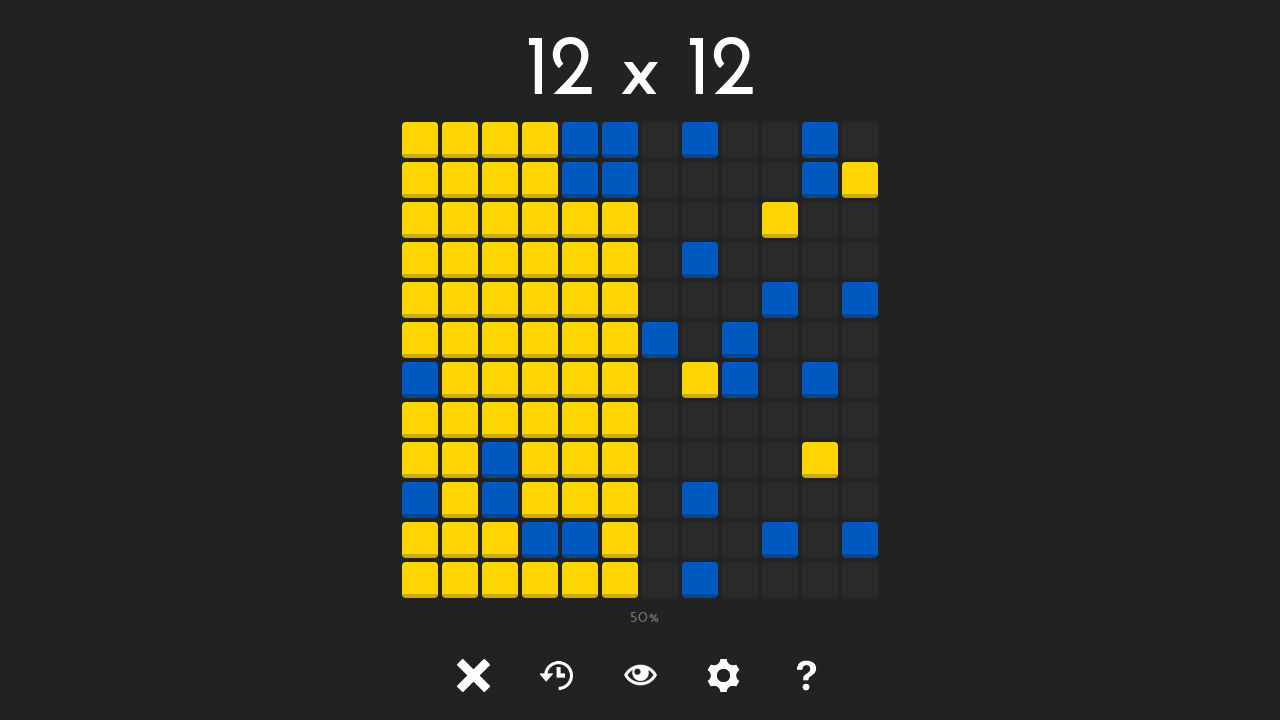

Clicked unlocked tile at position (6, 0) at (660, 140) on #tile-6-0
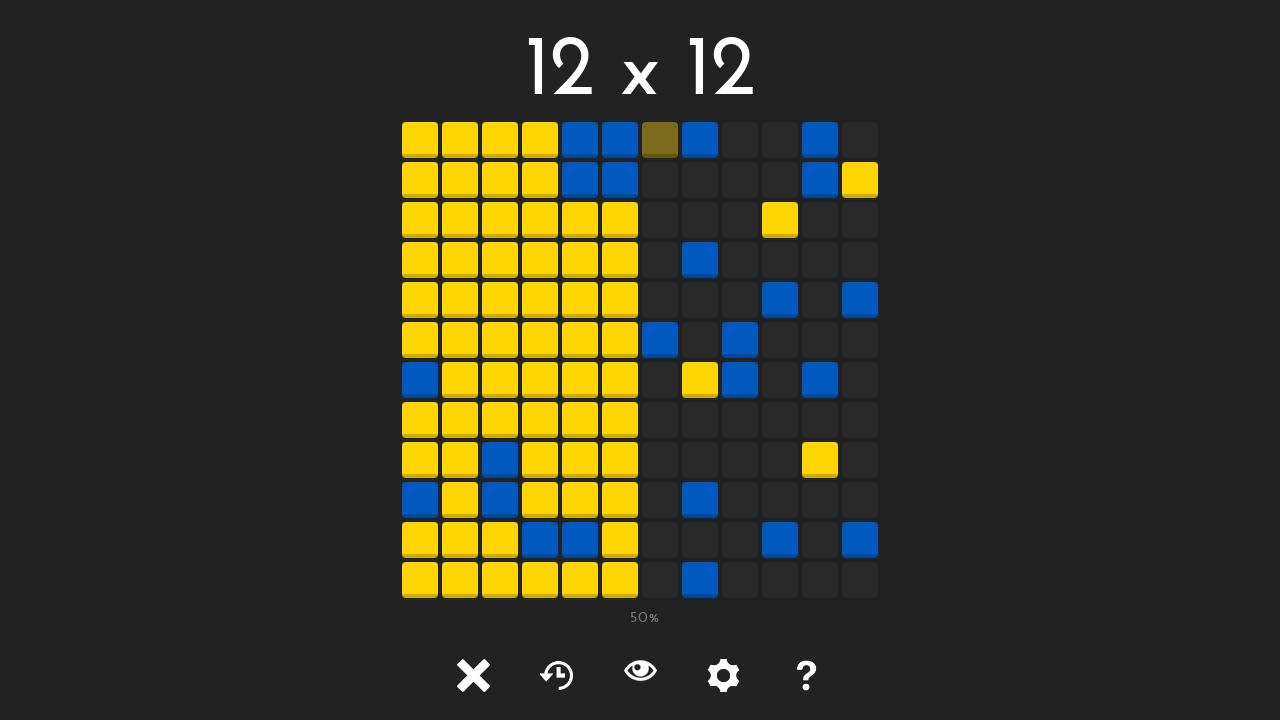

Waited 50ms after clicking tile at (6, 0)
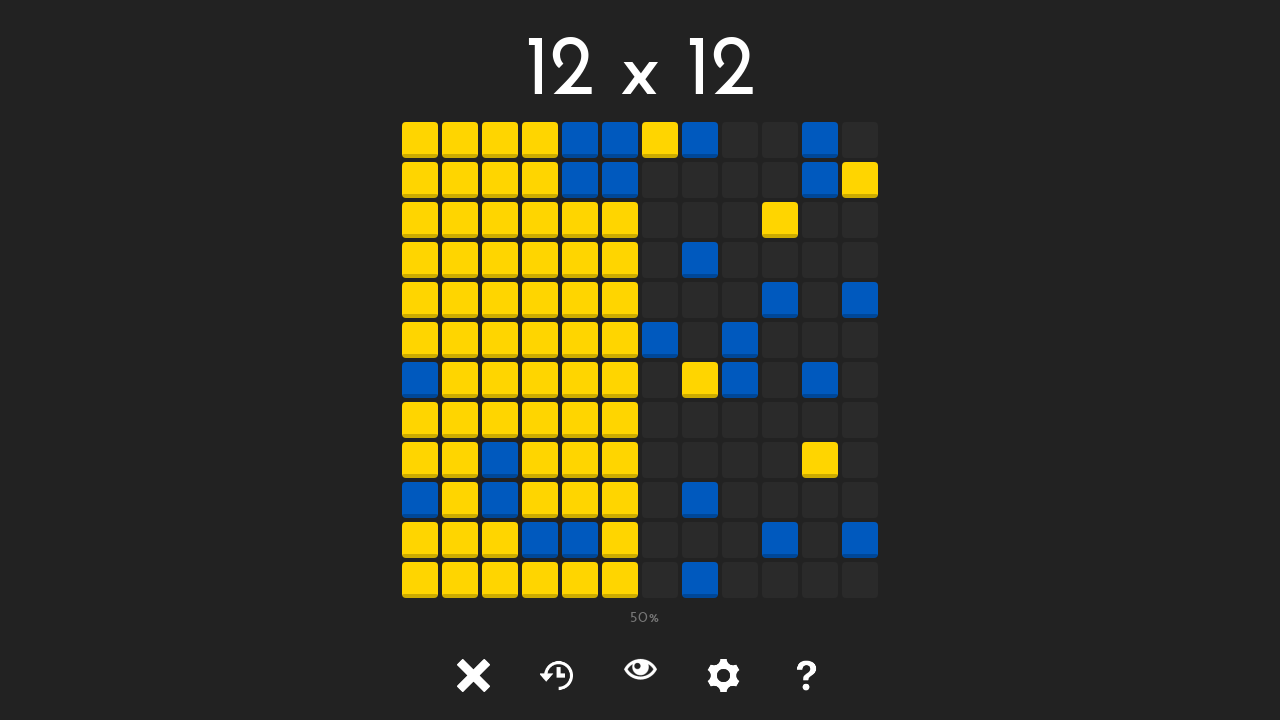

Tile at position (6, 1) is visible
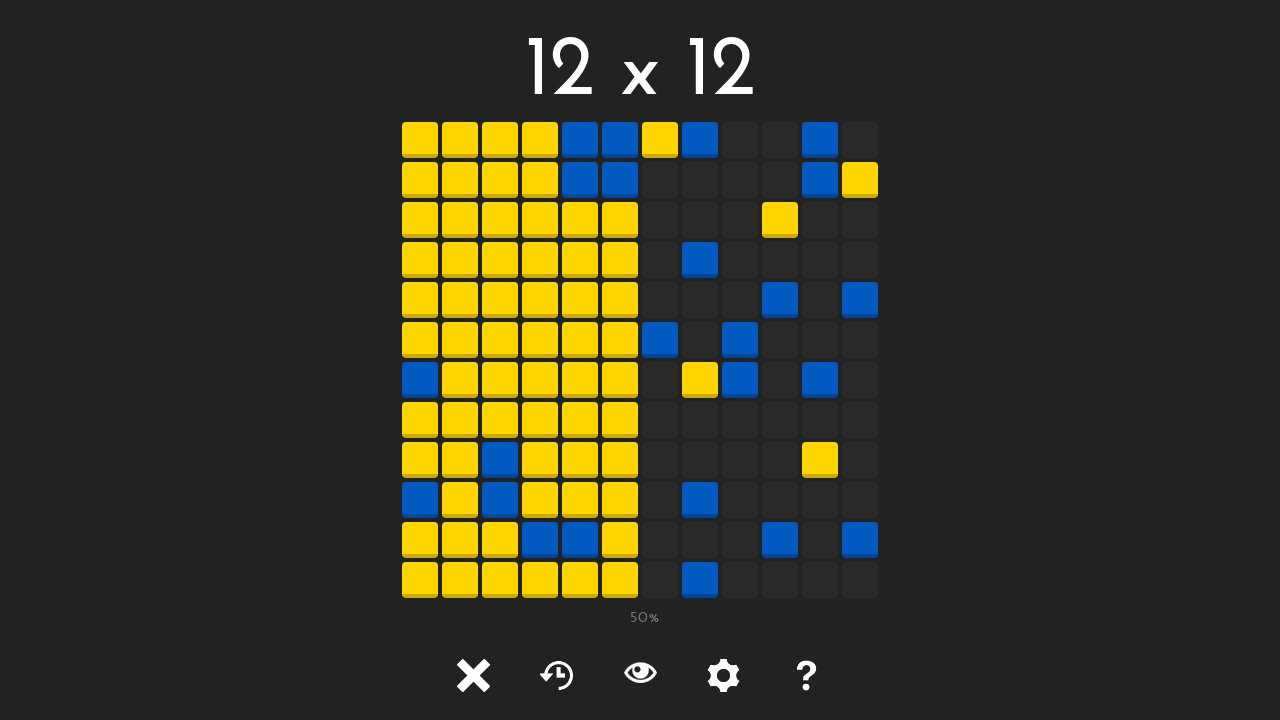

Retrieved class attribute for tile at (6, 1): tile tile-
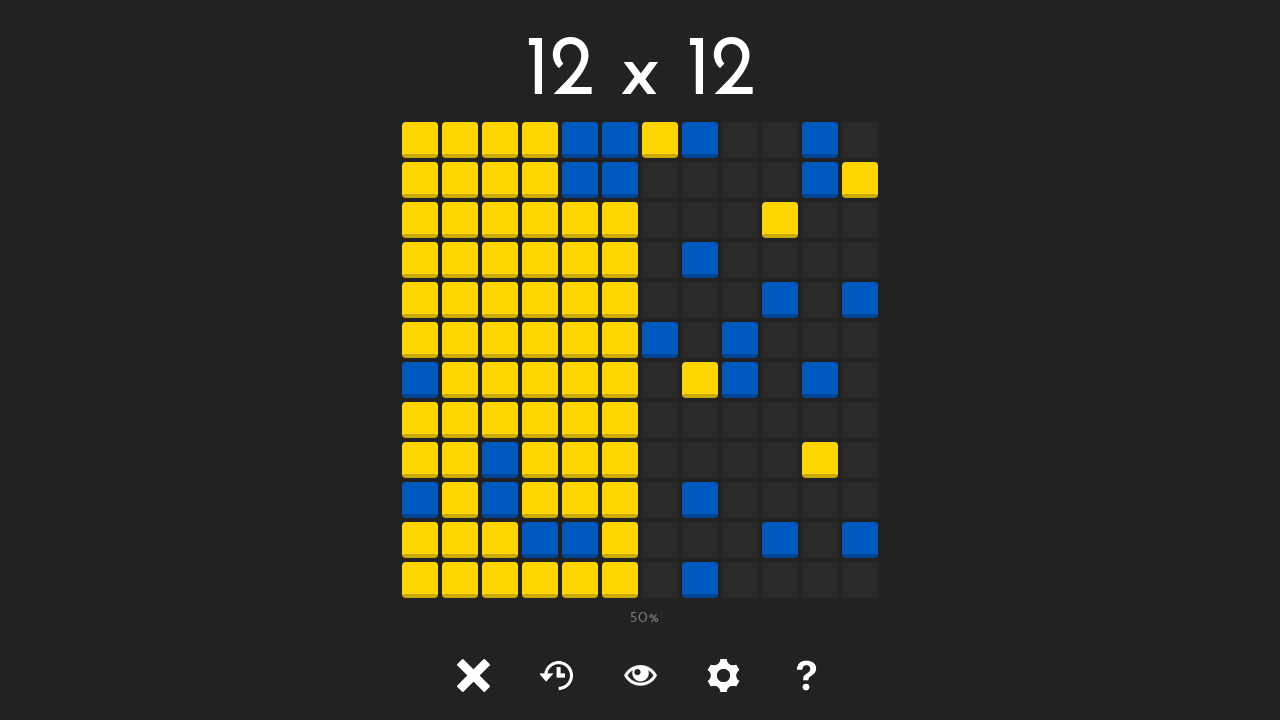

Clicked unlocked tile at position (6, 1) at (660, 180) on #tile-6-1
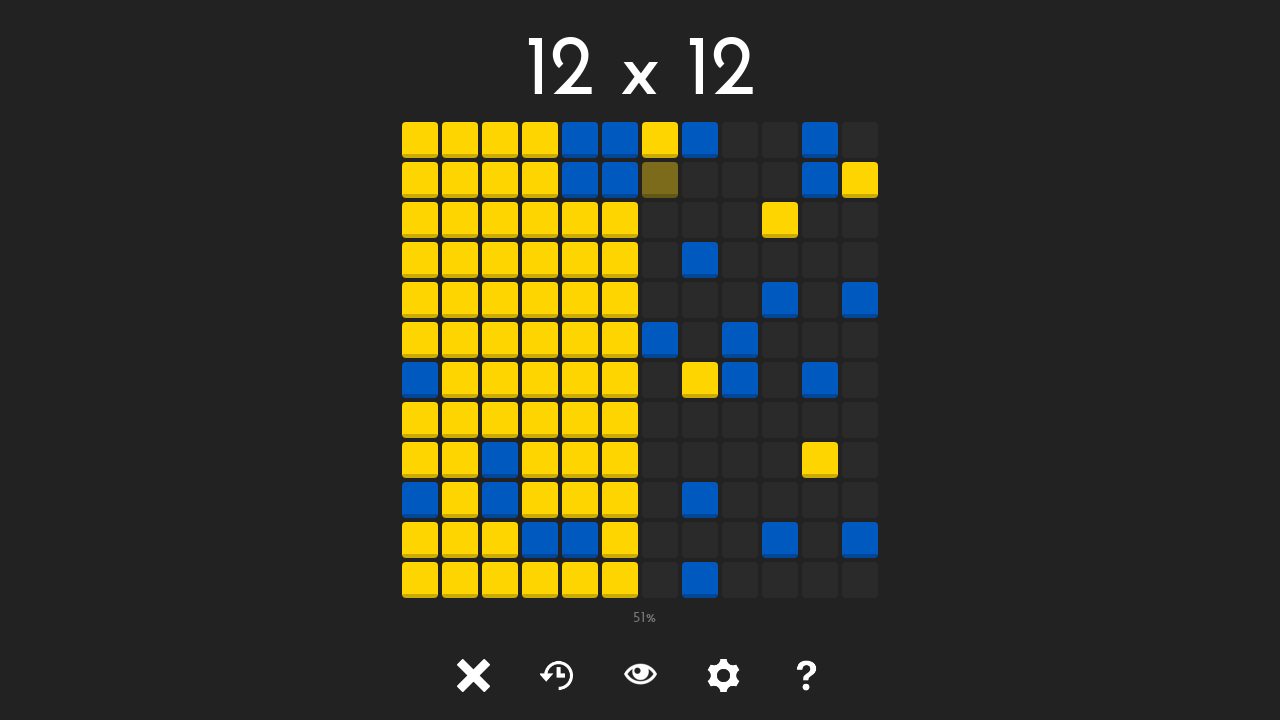

Waited 50ms after clicking tile at (6, 1)
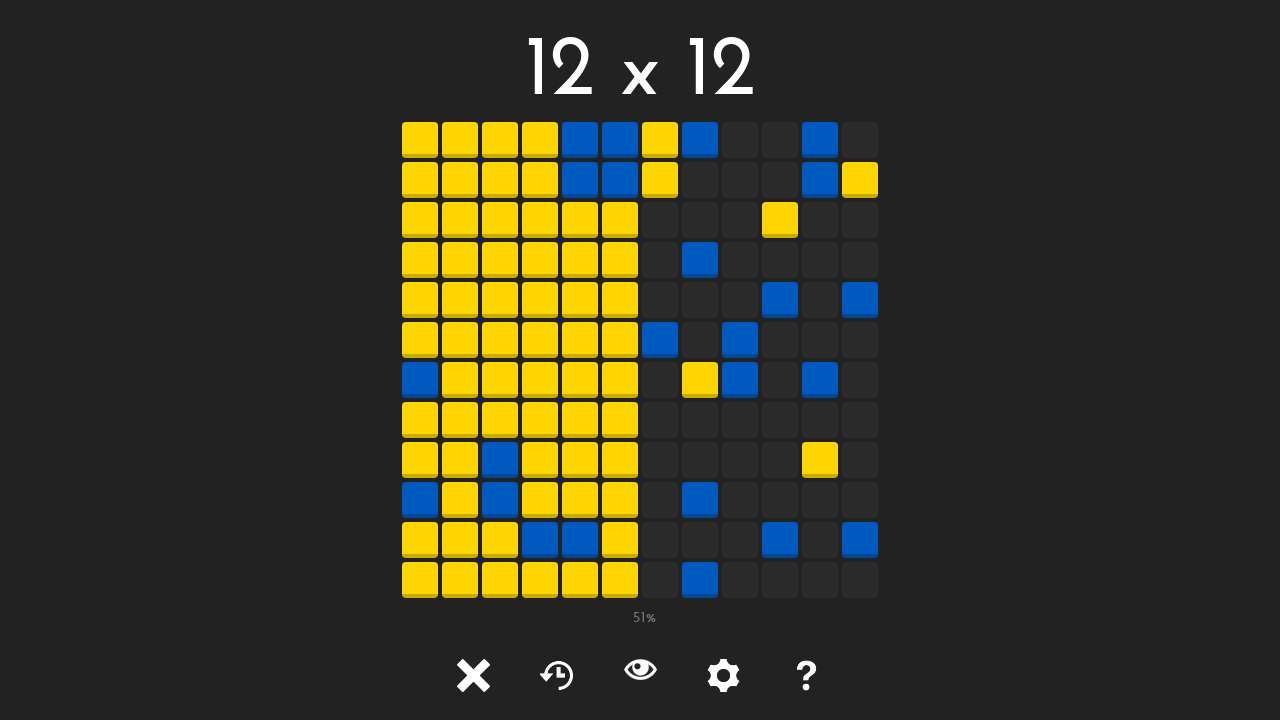

Tile at position (6, 2) is visible
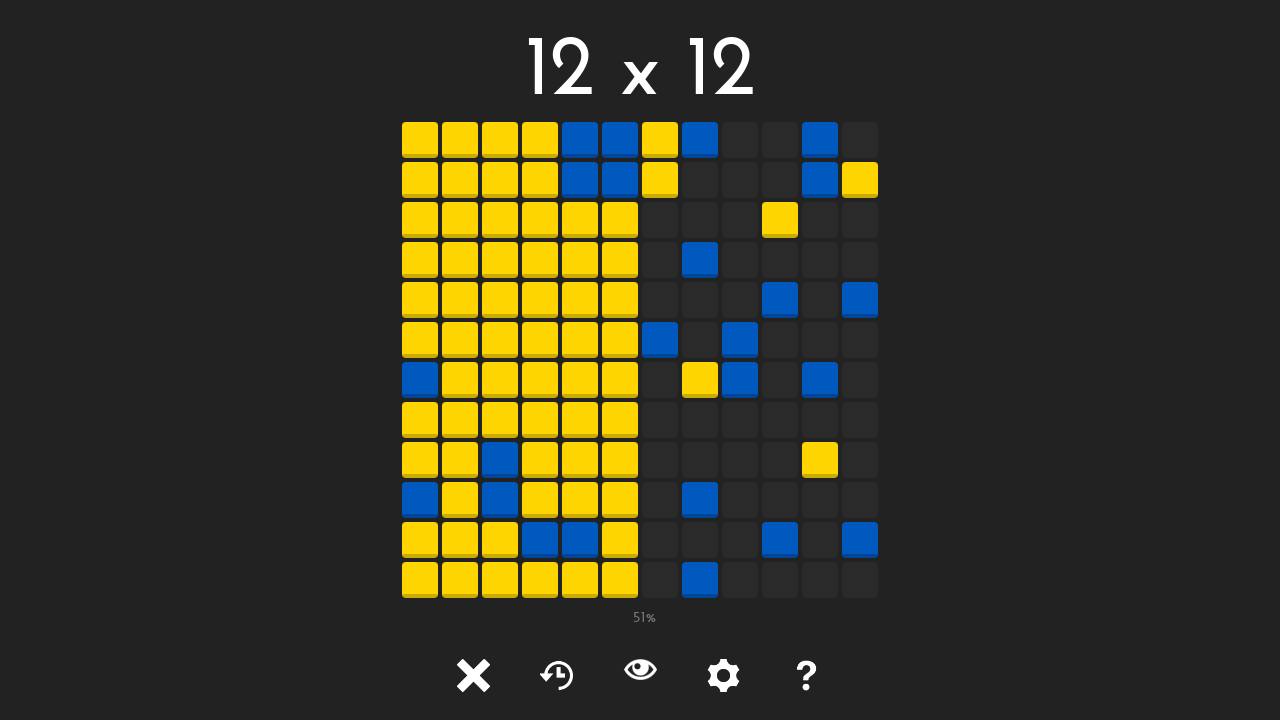

Retrieved class attribute for tile at (6, 2): tile tile-
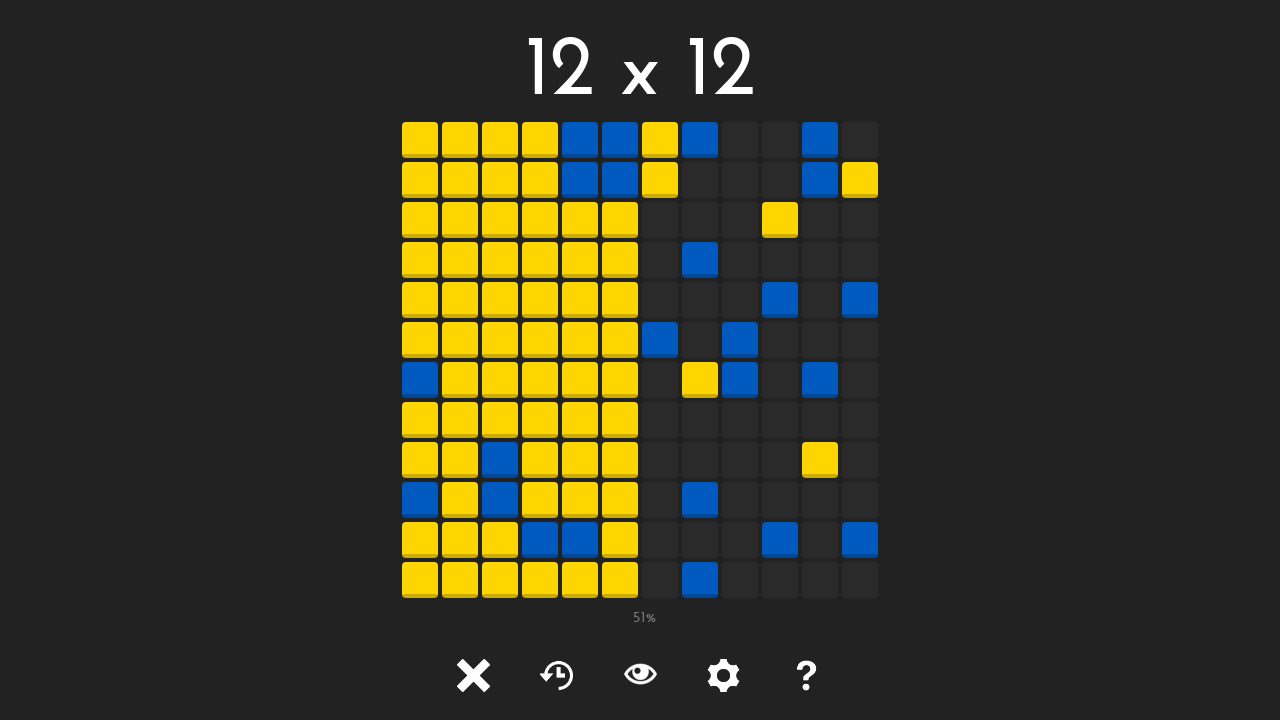

Clicked unlocked tile at position (6, 2) at (660, 220) on #tile-6-2
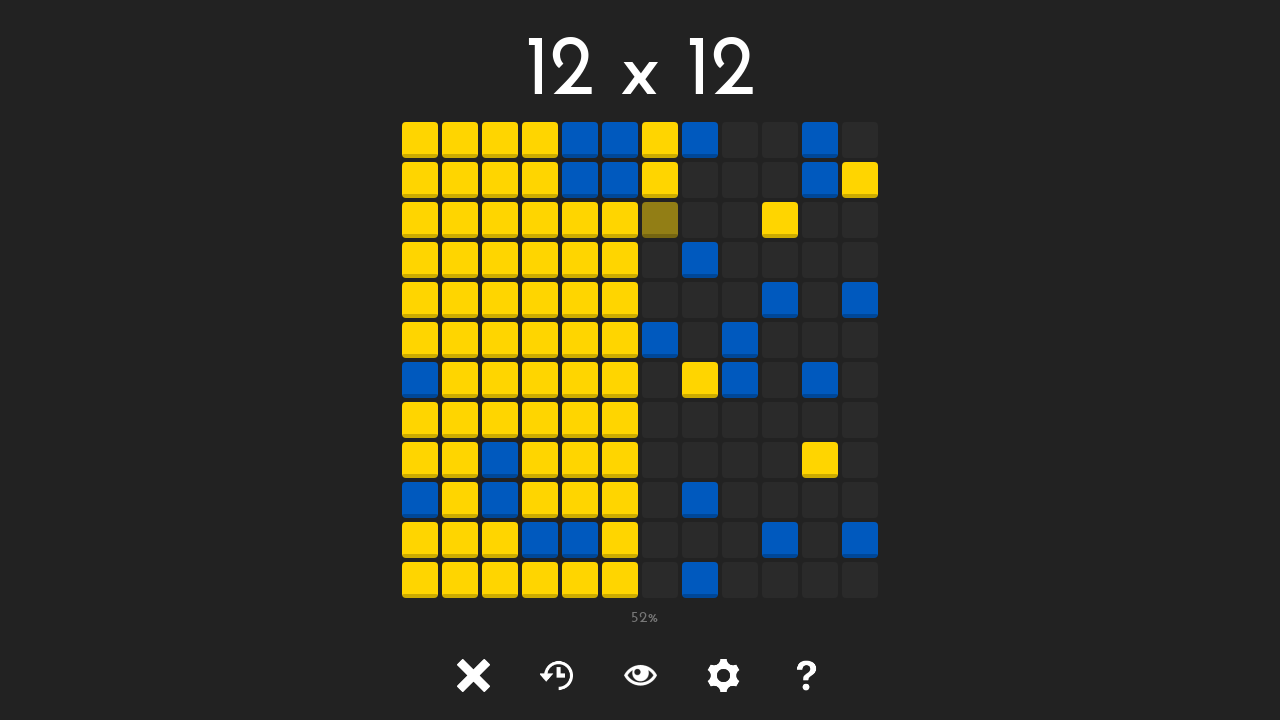

Waited 50ms after clicking tile at (6, 2)
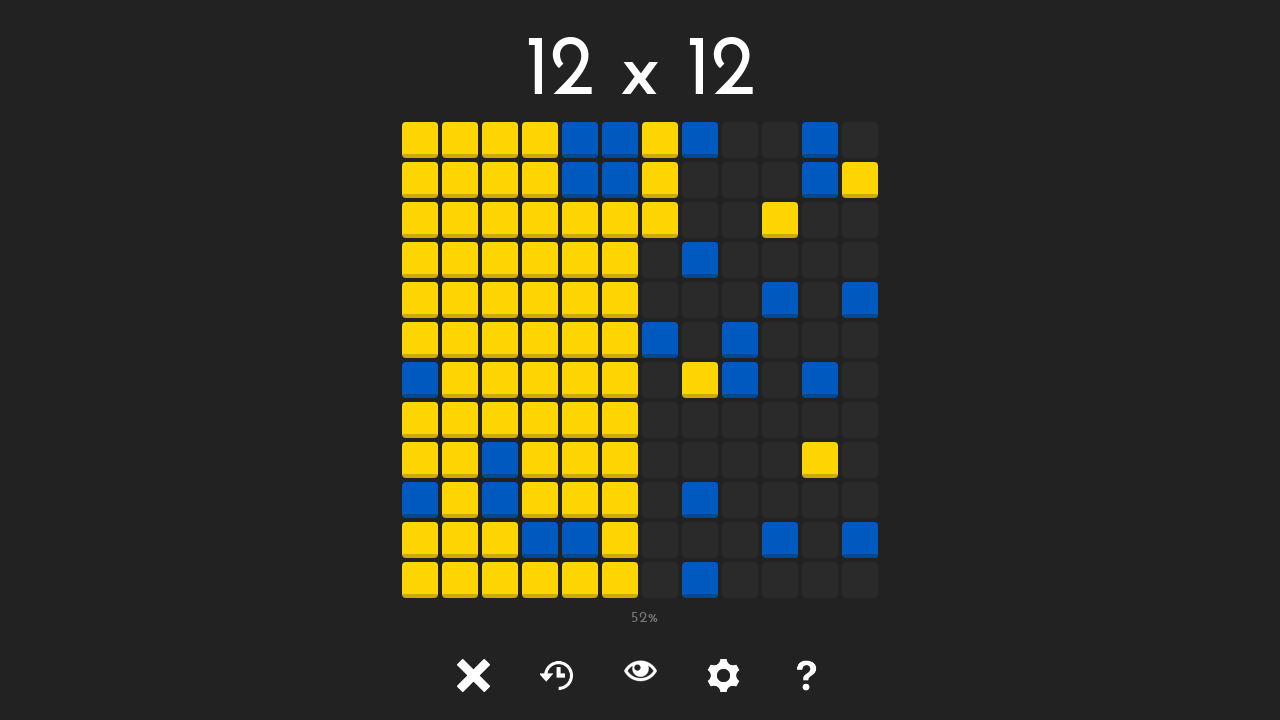

Tile at position (6, 3) is visible
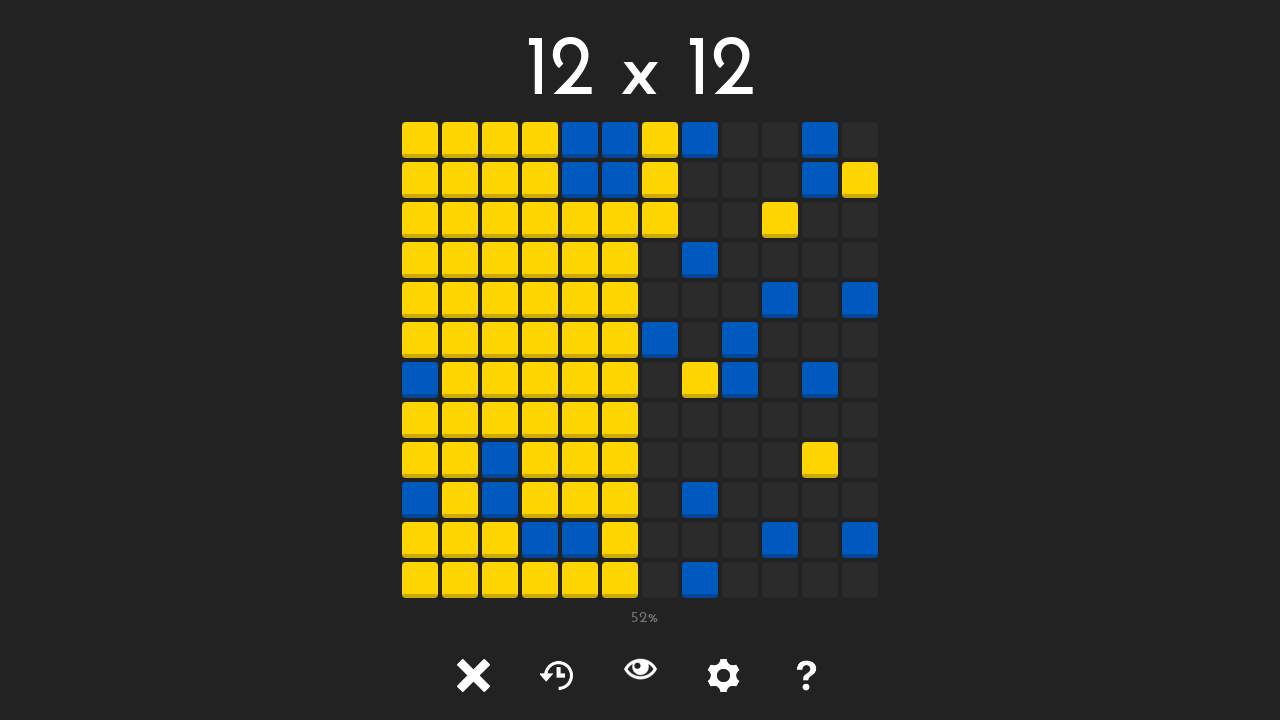

Retrieved class attribute for tile at (6, 3): tile tile-
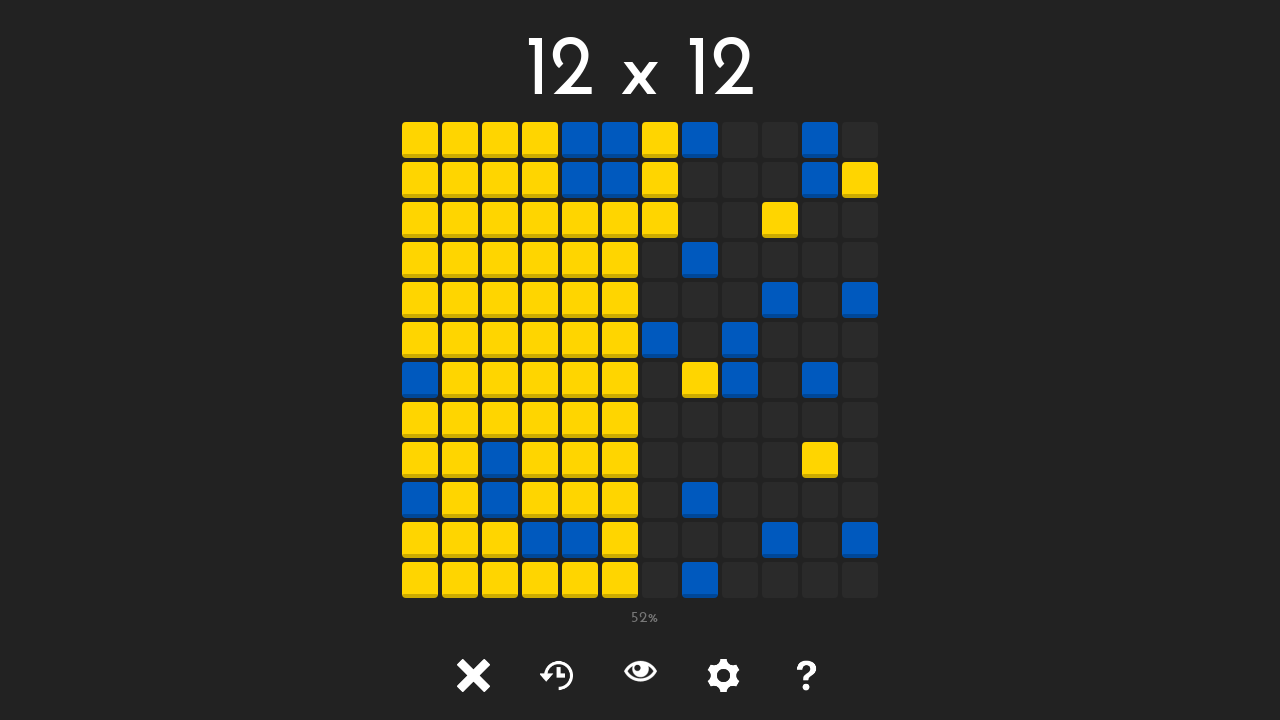

Clicked unlocked tile at position (6, 3) at (660, 260) on #tile-6-3
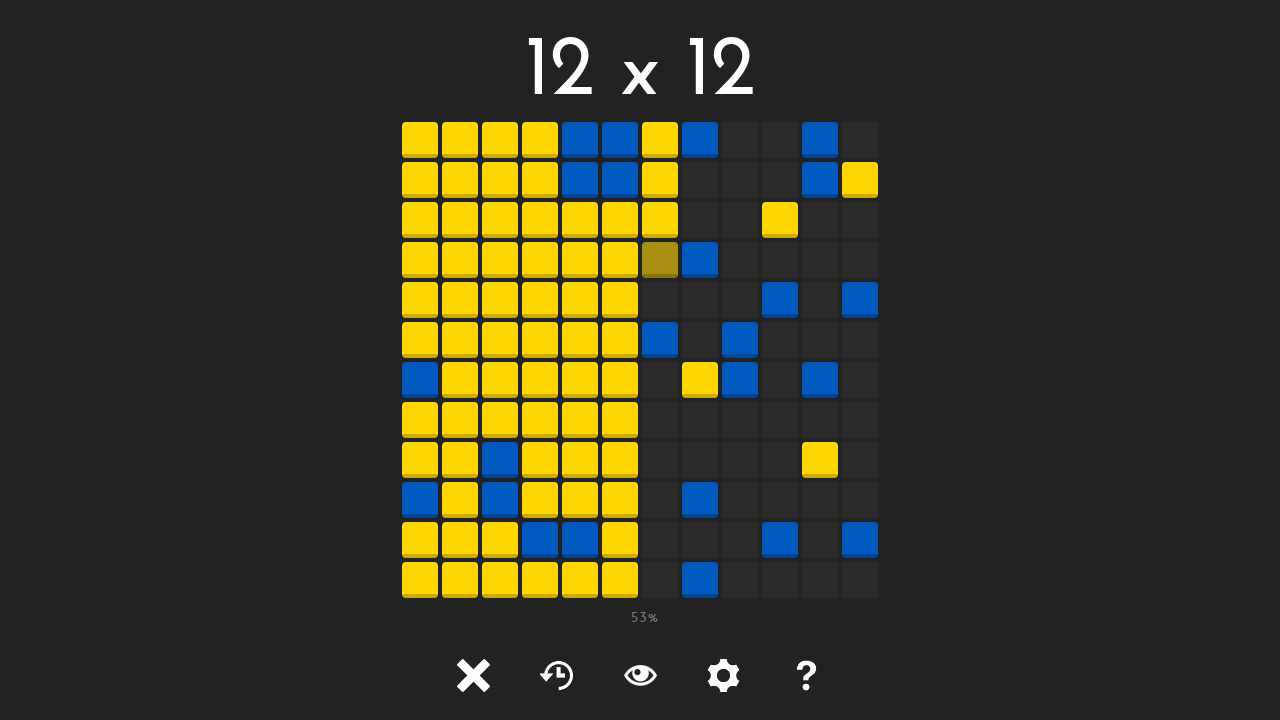

Waited 50ms after clicking tile at (6, 3)
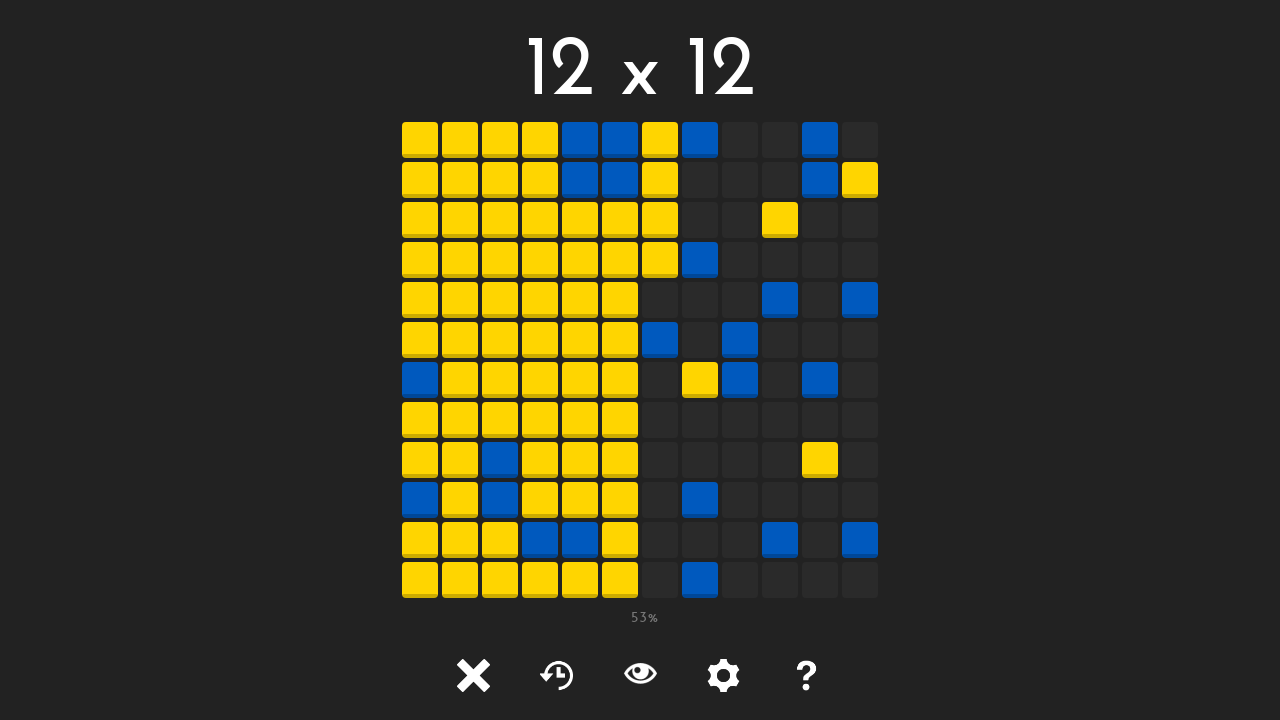

Tile at position (6, 4) is visible
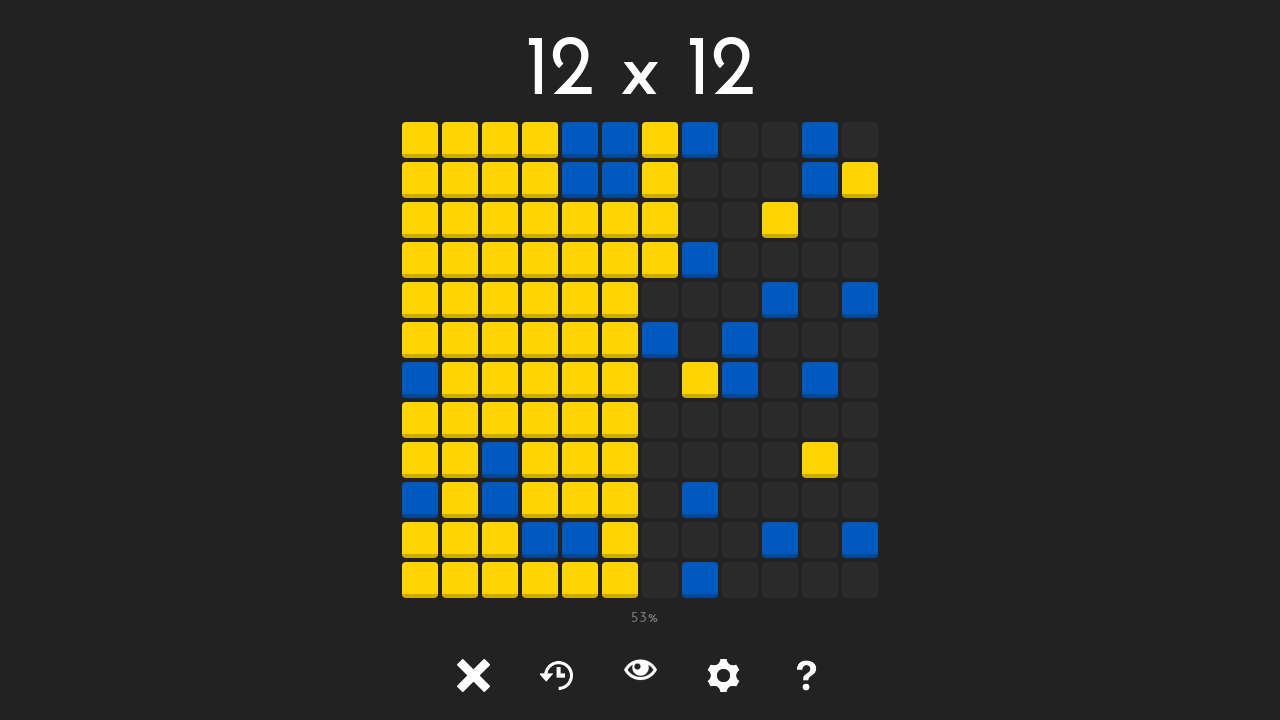

Retrieved class attribute for tile at (6, 4): tile tile-
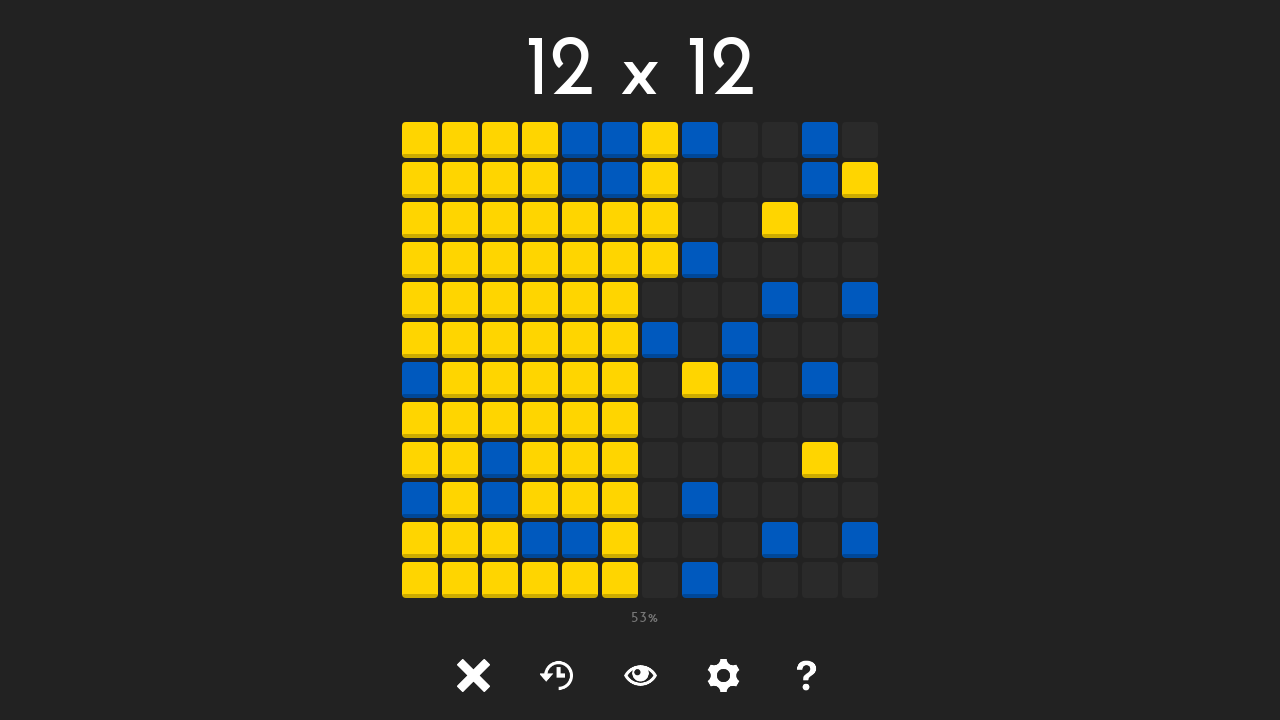

Clicked unlocked tile at position (6, 4) at (660, 300) on #tile-6-4
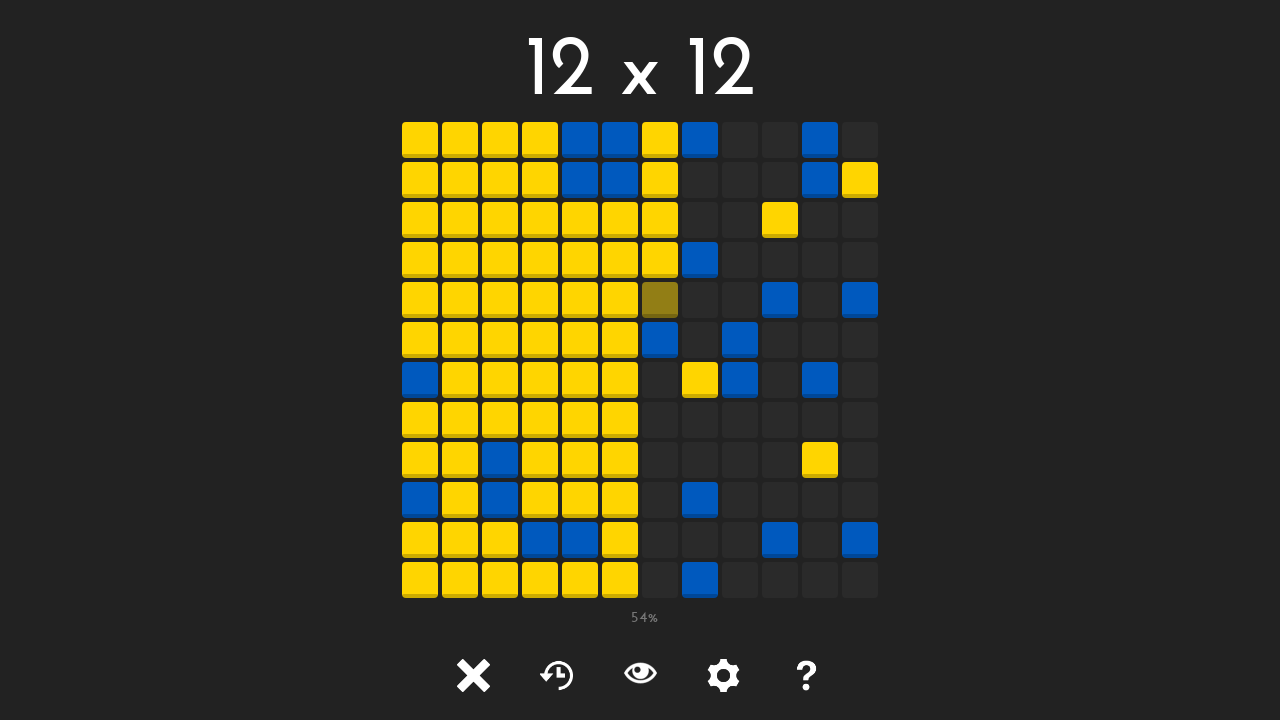

Waited 50ms after clicking tile at (6, 4)
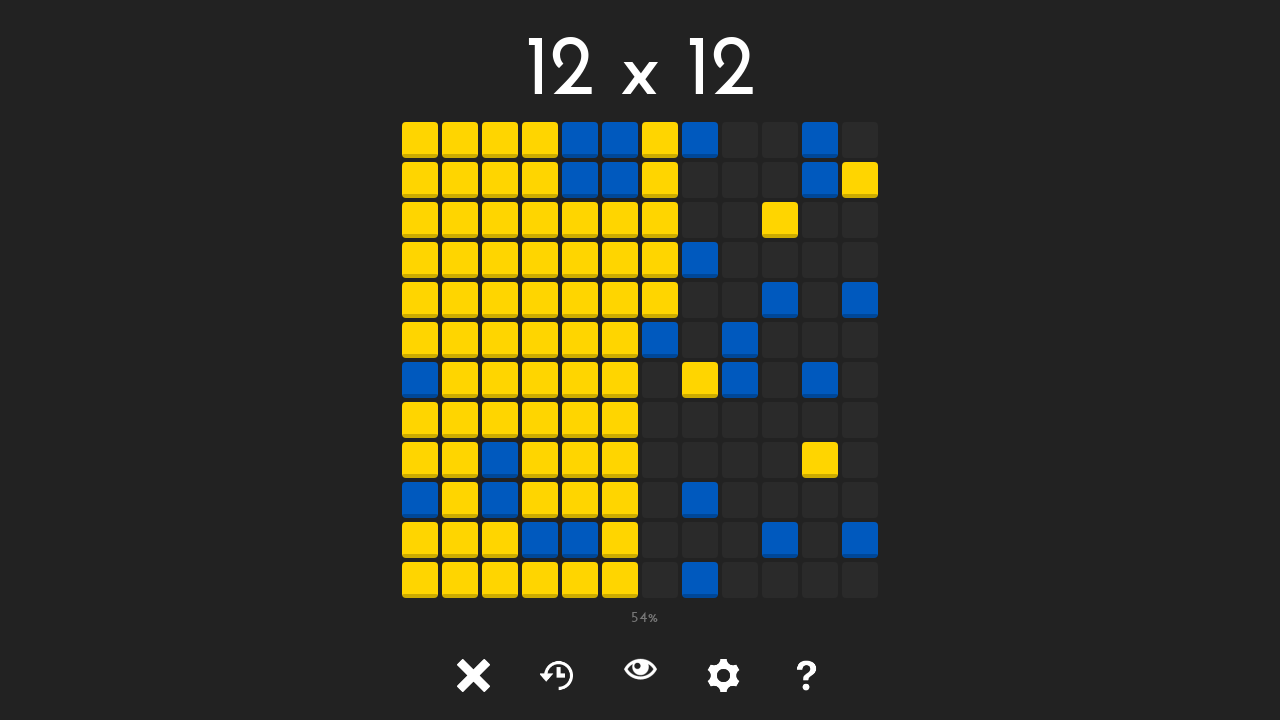

Tile at position (6, 5) is visible
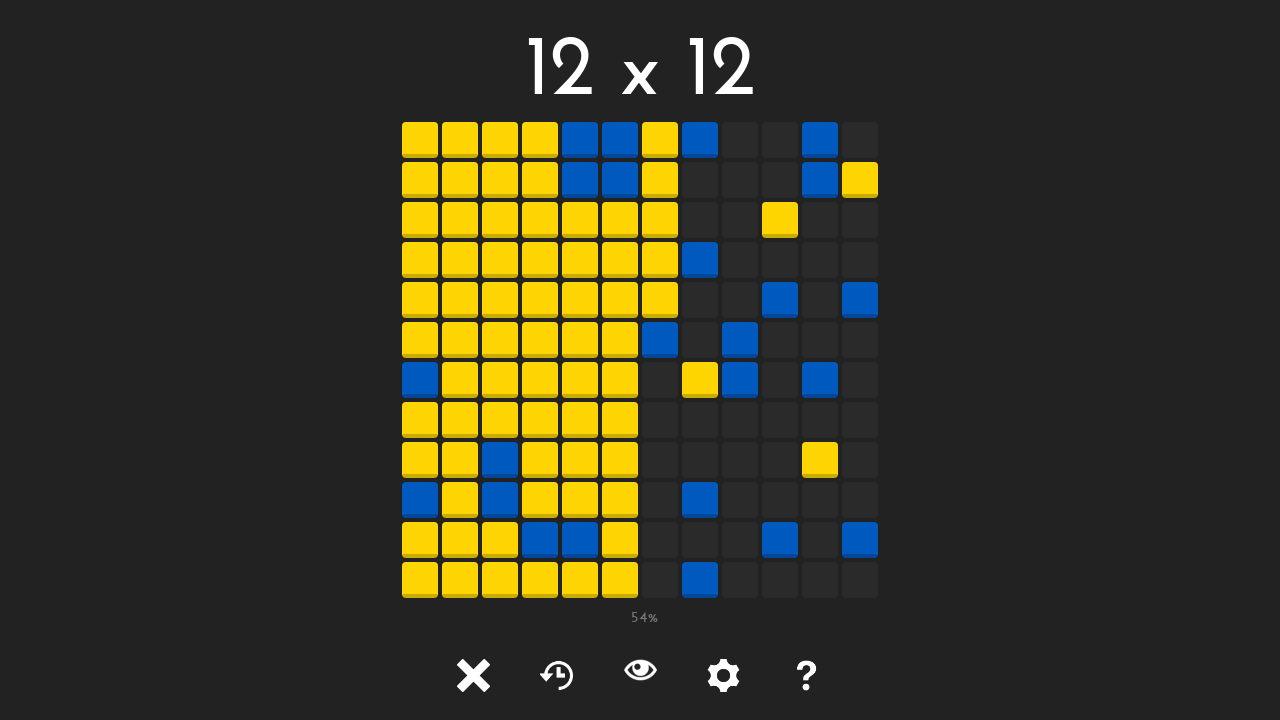

Retrieved class attribute for tile at (6, 5): tile tile-2
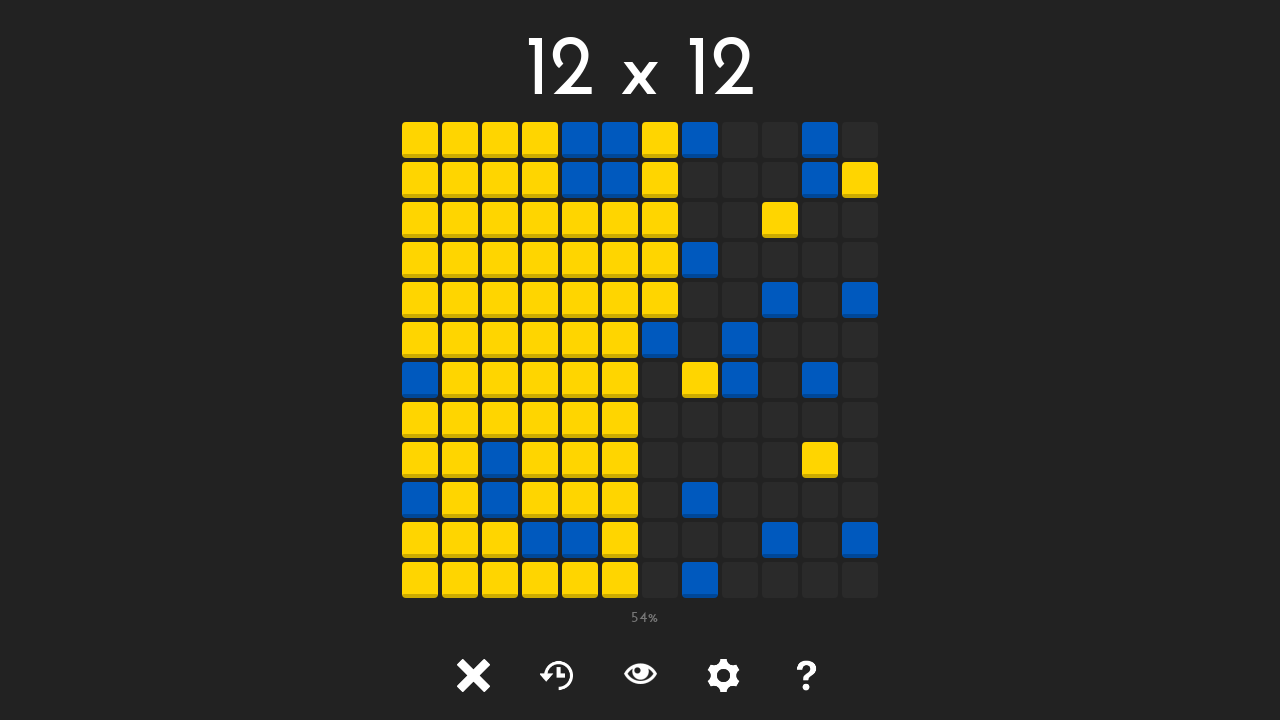

Tile at position (6, 6) is visible
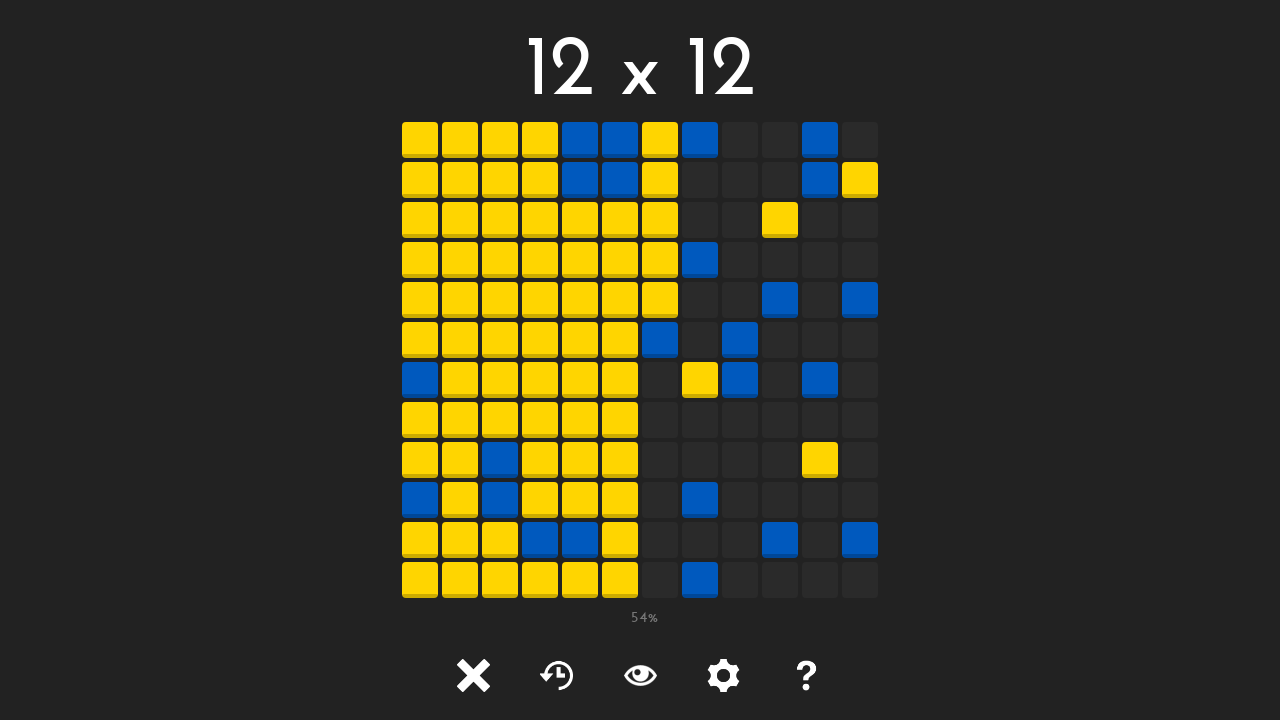

Retrieved class attribute for tile at (6, 6): tile tile-
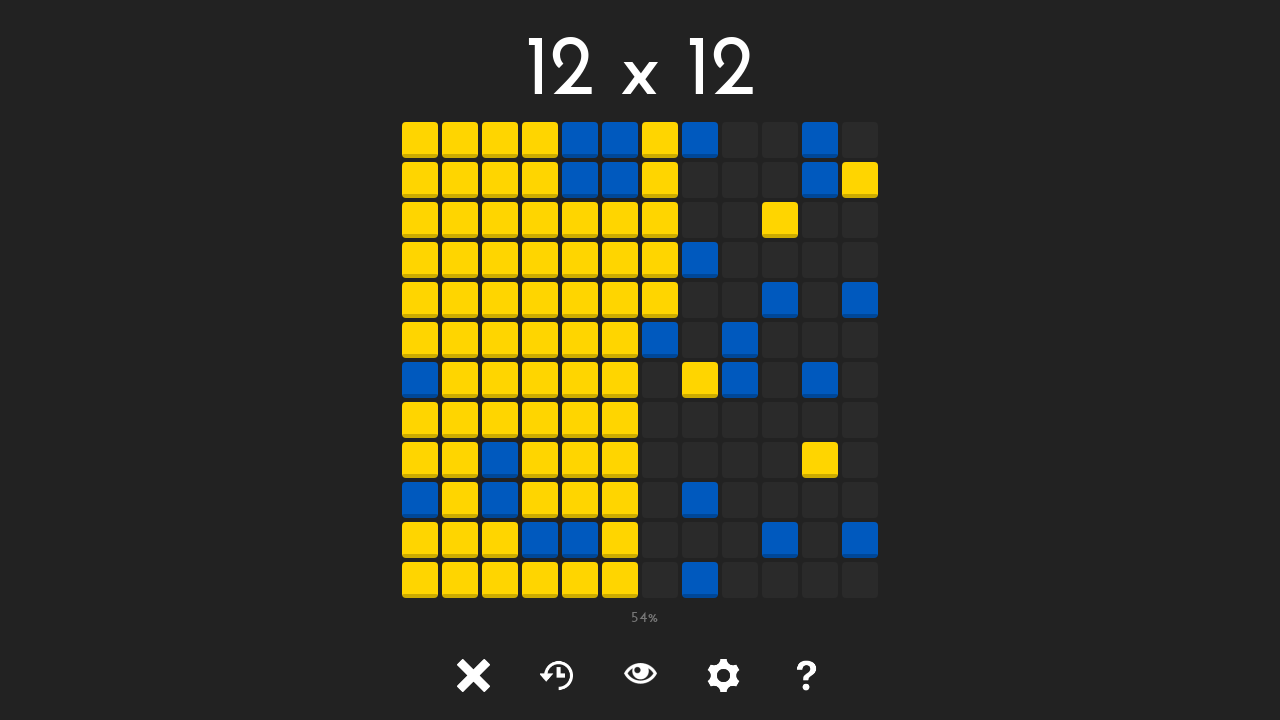

Clicked unlocked tile at position (6, 6) at (660, 380) on #tile-6-6
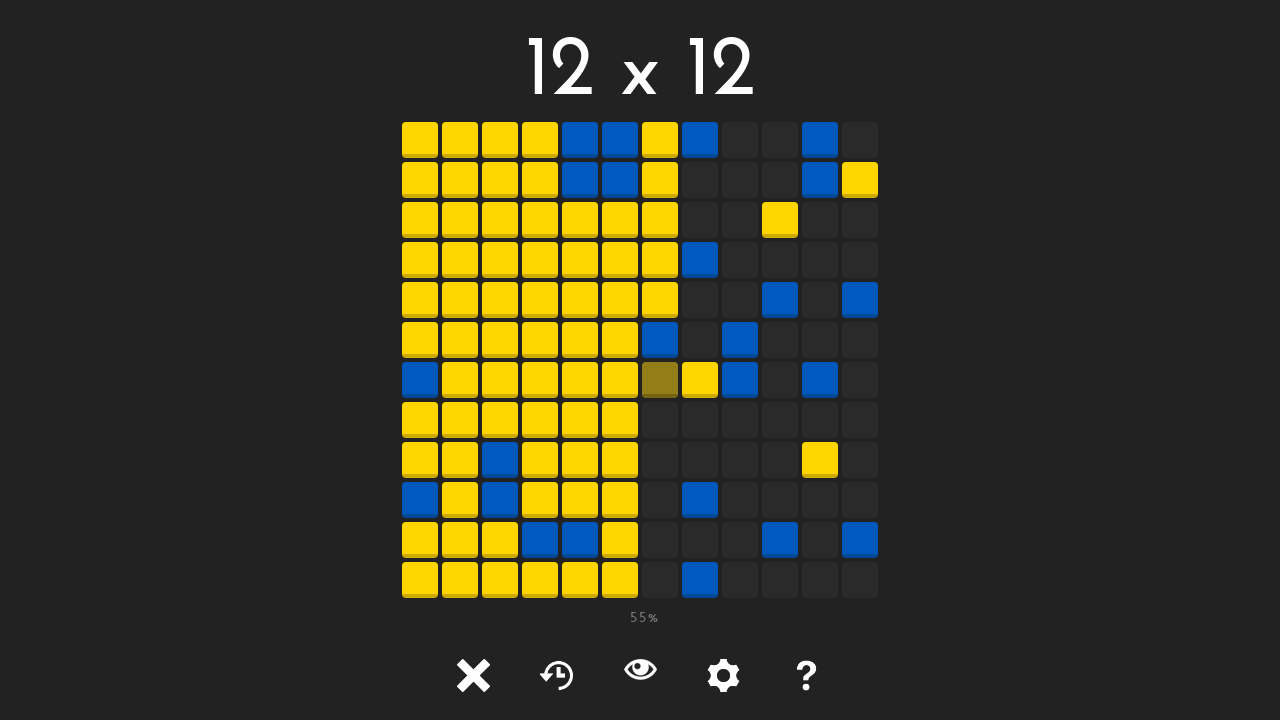

Waited 50ms after clicking tile at (6, 6)
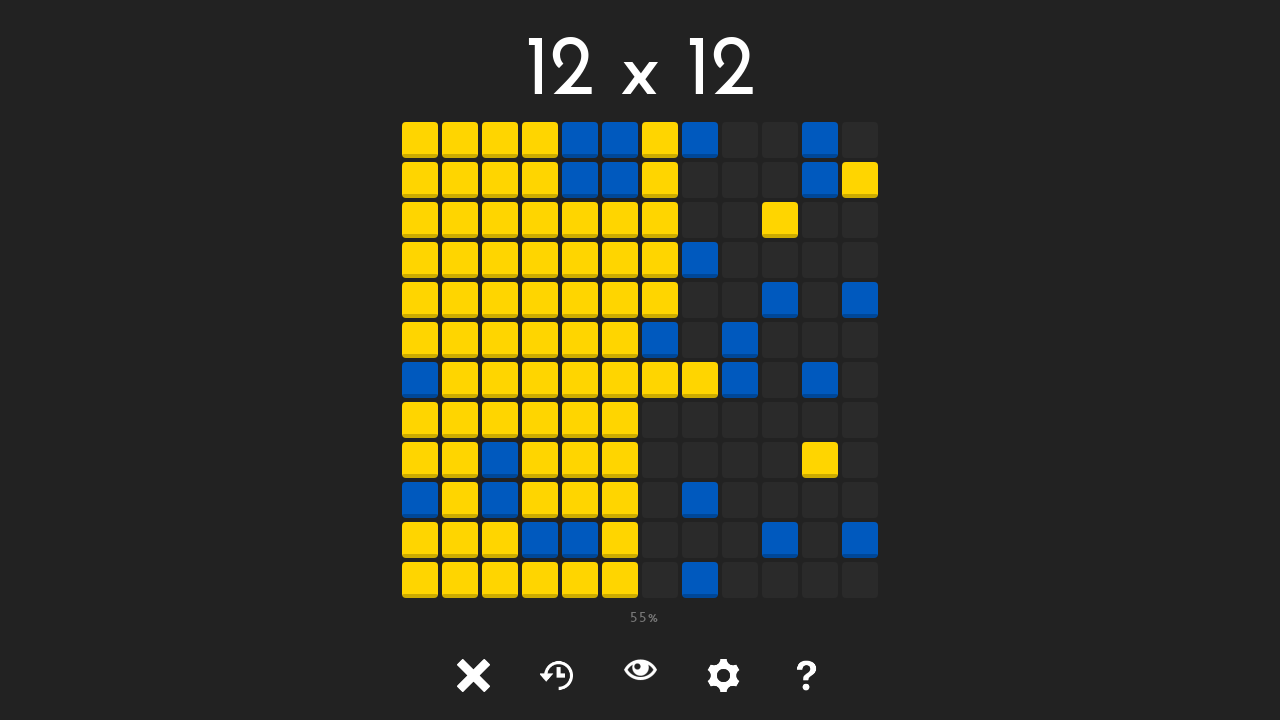

Tile at position (6, 7) is visible
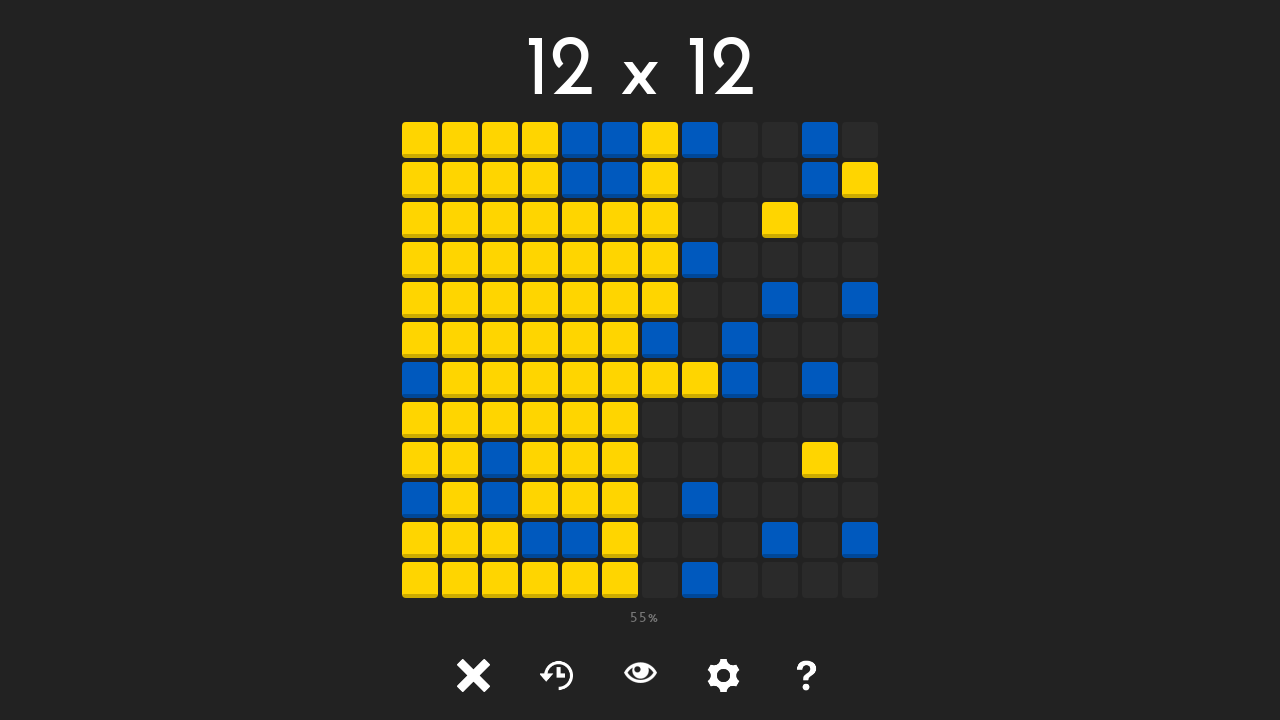

Retrieved class attribute for tile at (6, 7): tile tile-
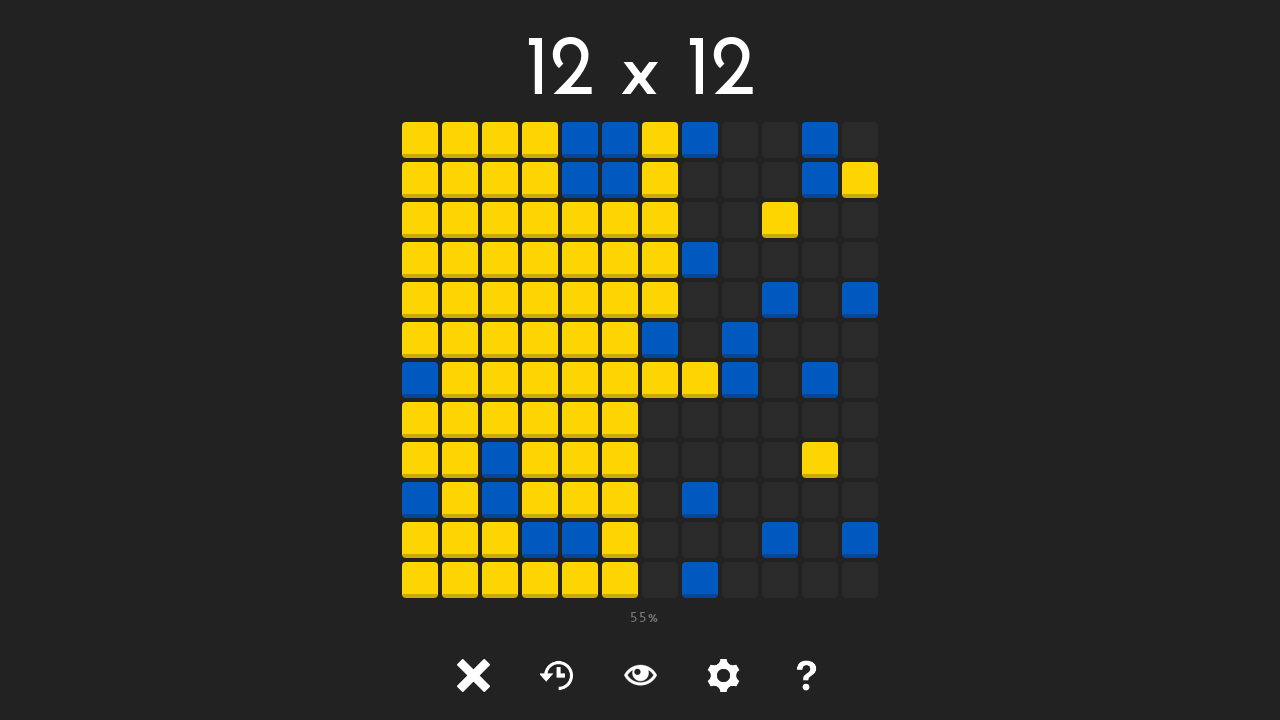

Clicked unlocked tile at position (6, 7) at (660, 420) on #tile-6-7
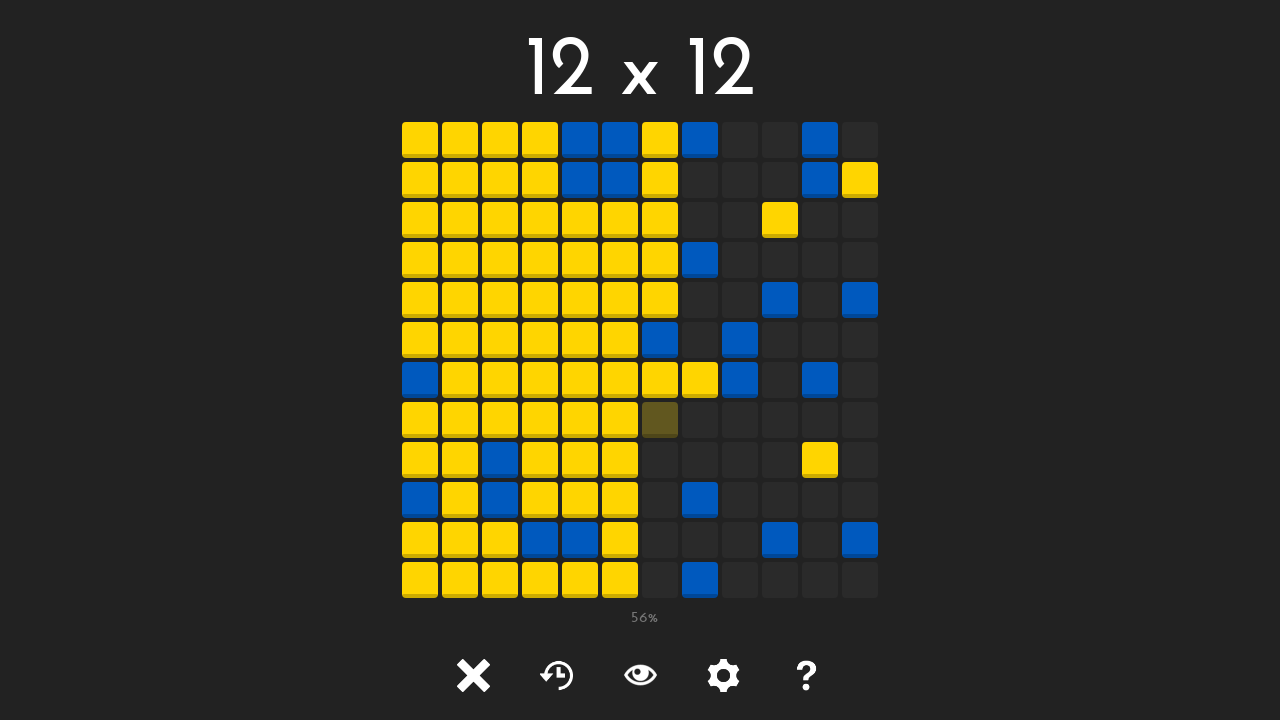

Waited 50ms after clicking tile at (6, 7)
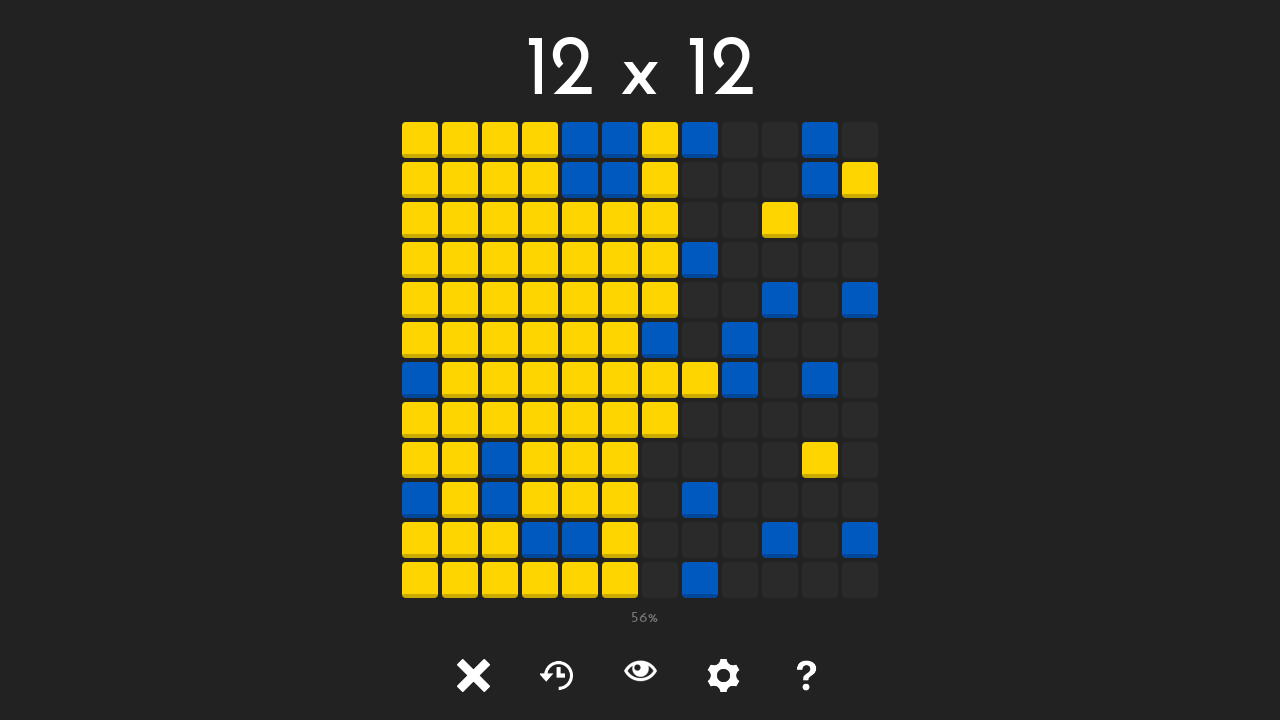

Tile at position (6, 8) is visible
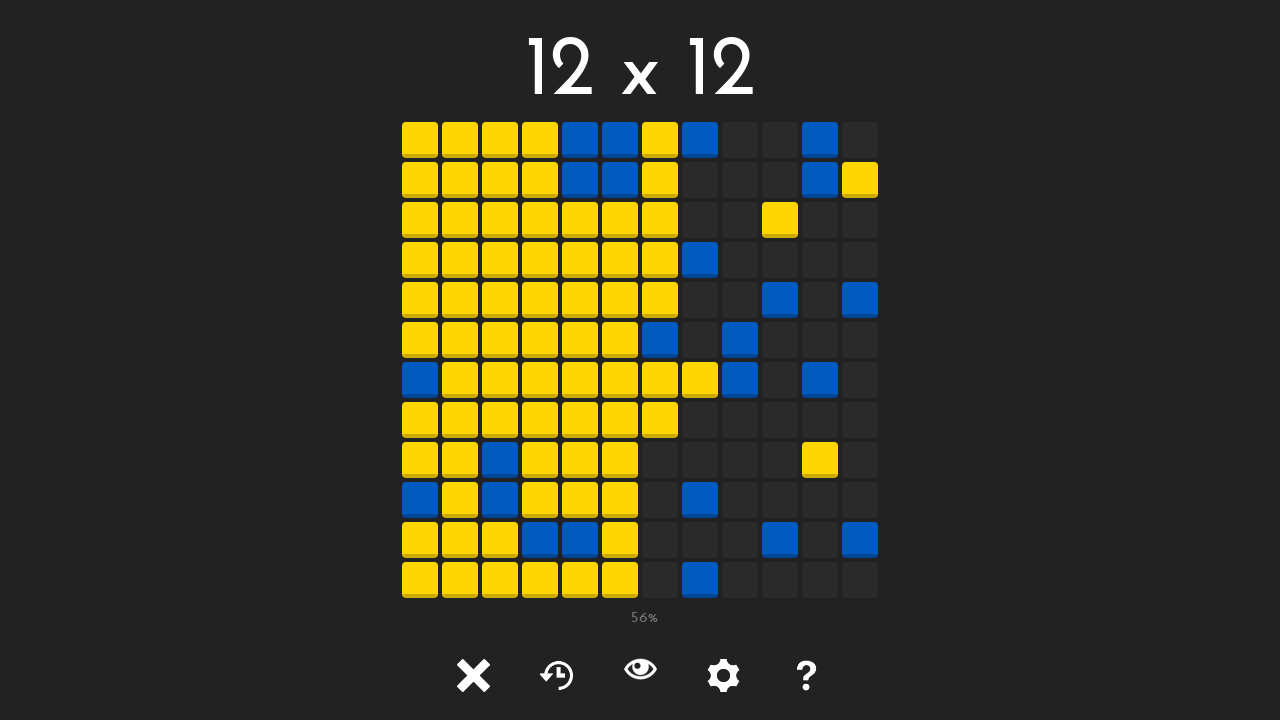

Retrieved class attribute for tile at (6, 8): tile tile-
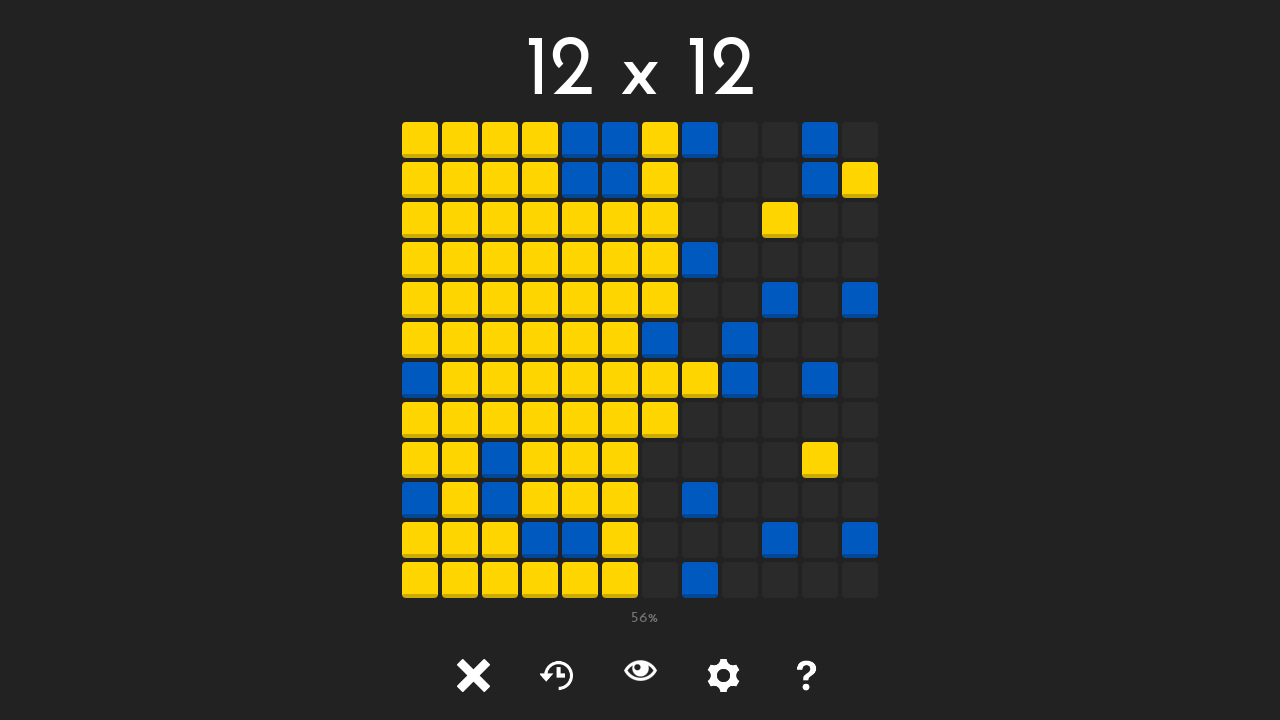

Clicked unlocked tile at position (6, 8) at (660, 460) on #tile-6-8
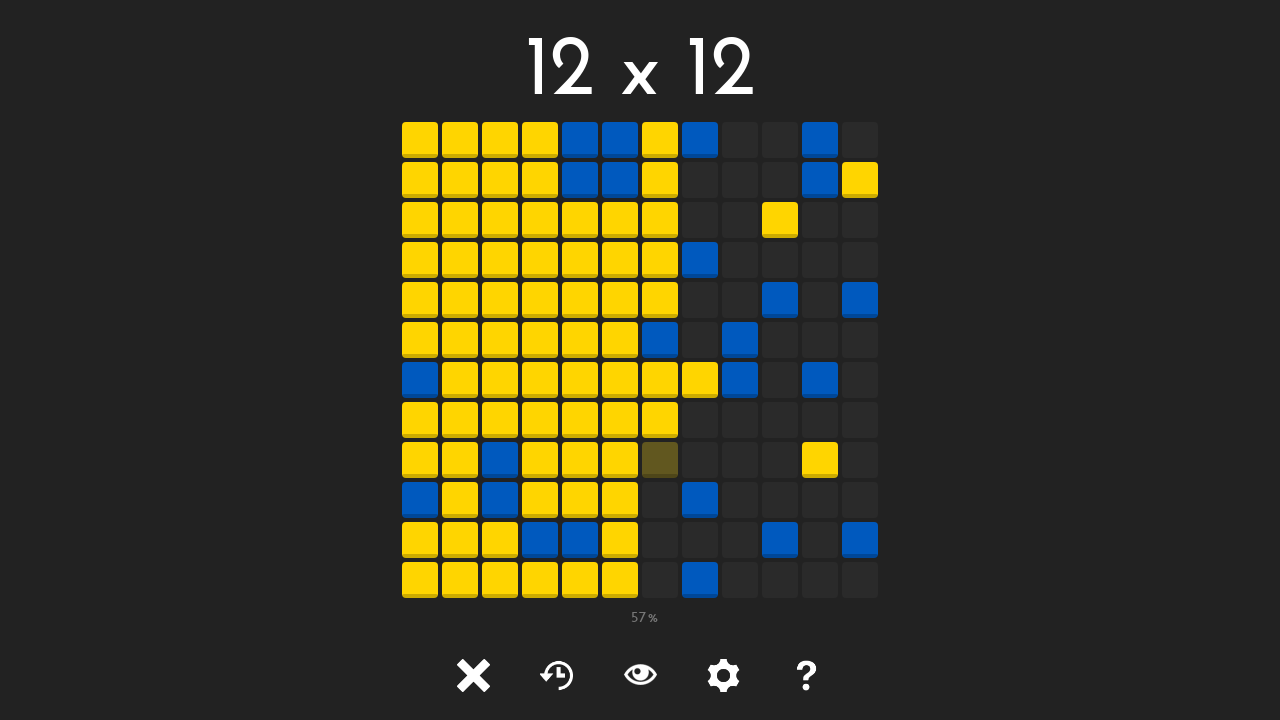

Waited 50ms after clicking tile at (6, 8)
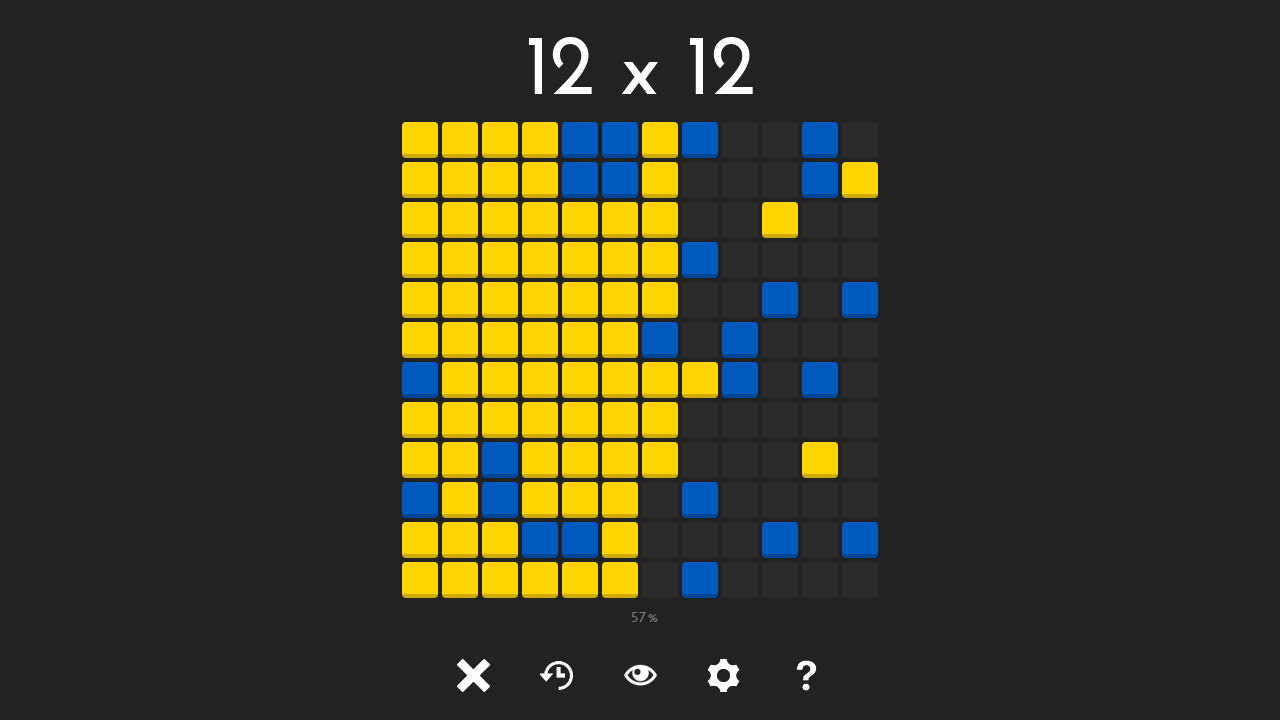

Tile at position (6, 9) is visible
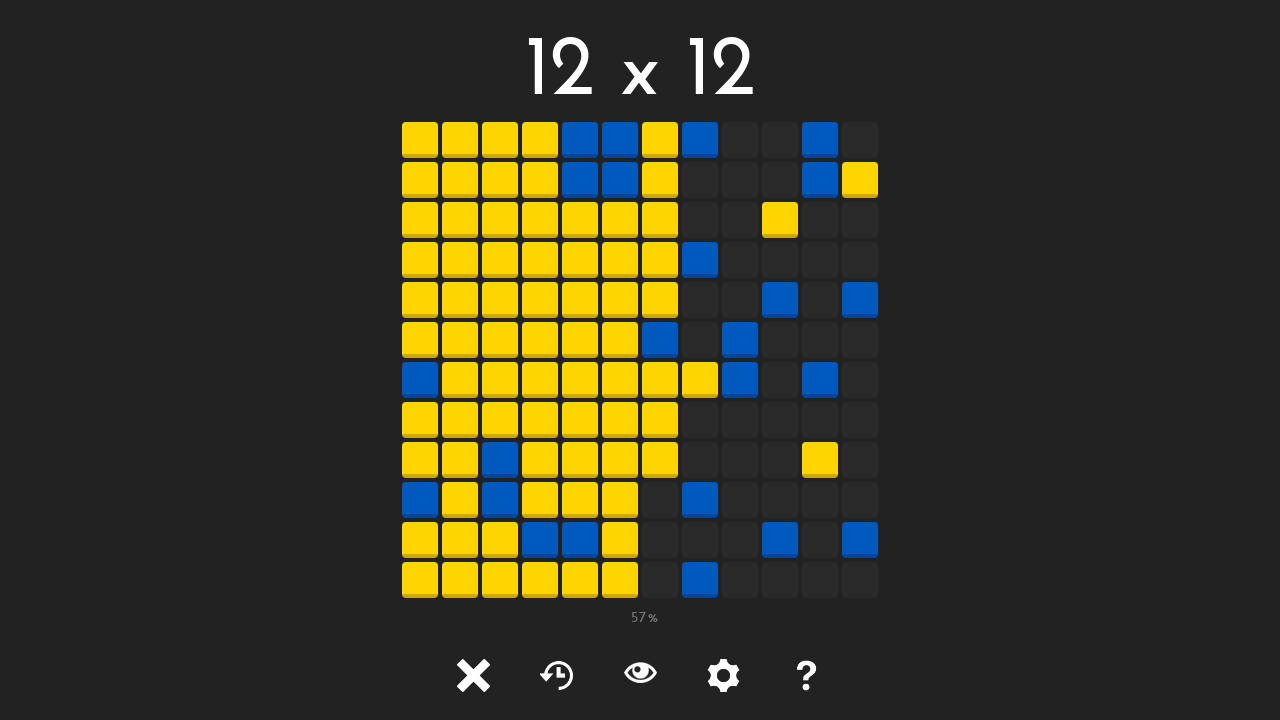

Retrieved class attribute for tile at (6, 9): tile tile-
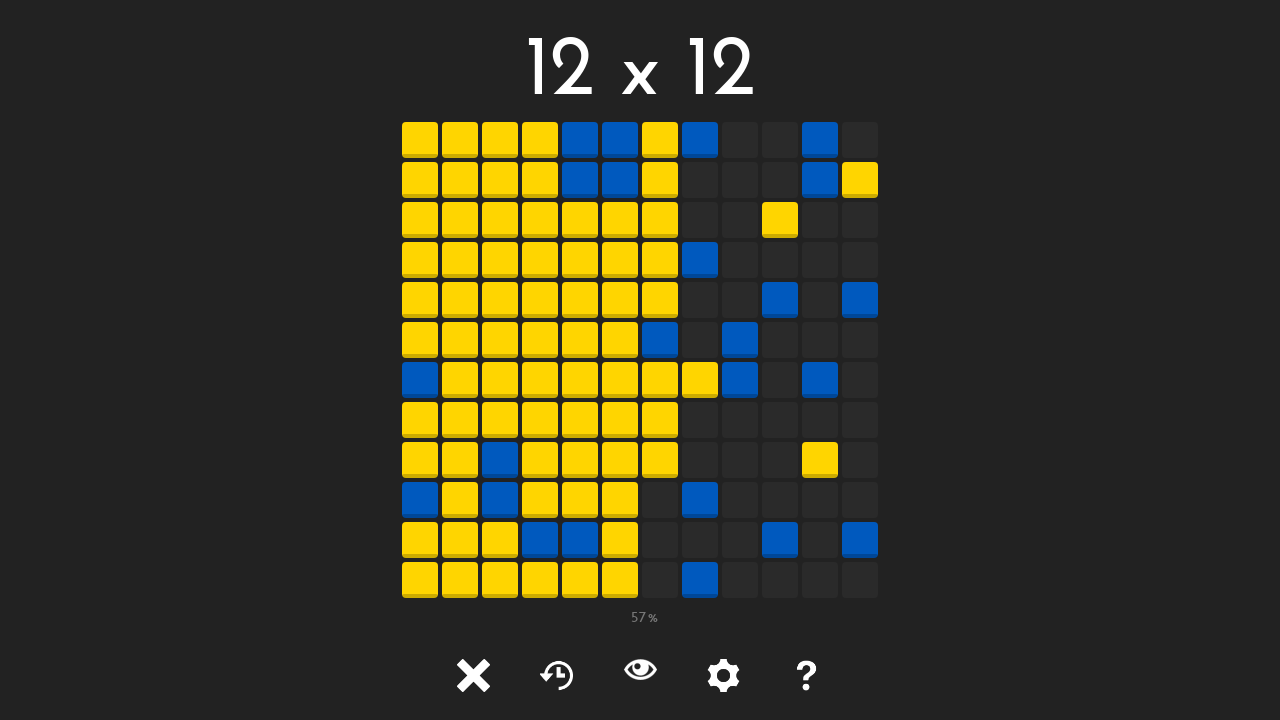

Clicked unlocked tile at position (6, 9) at (660, 500) on #tile-6-9
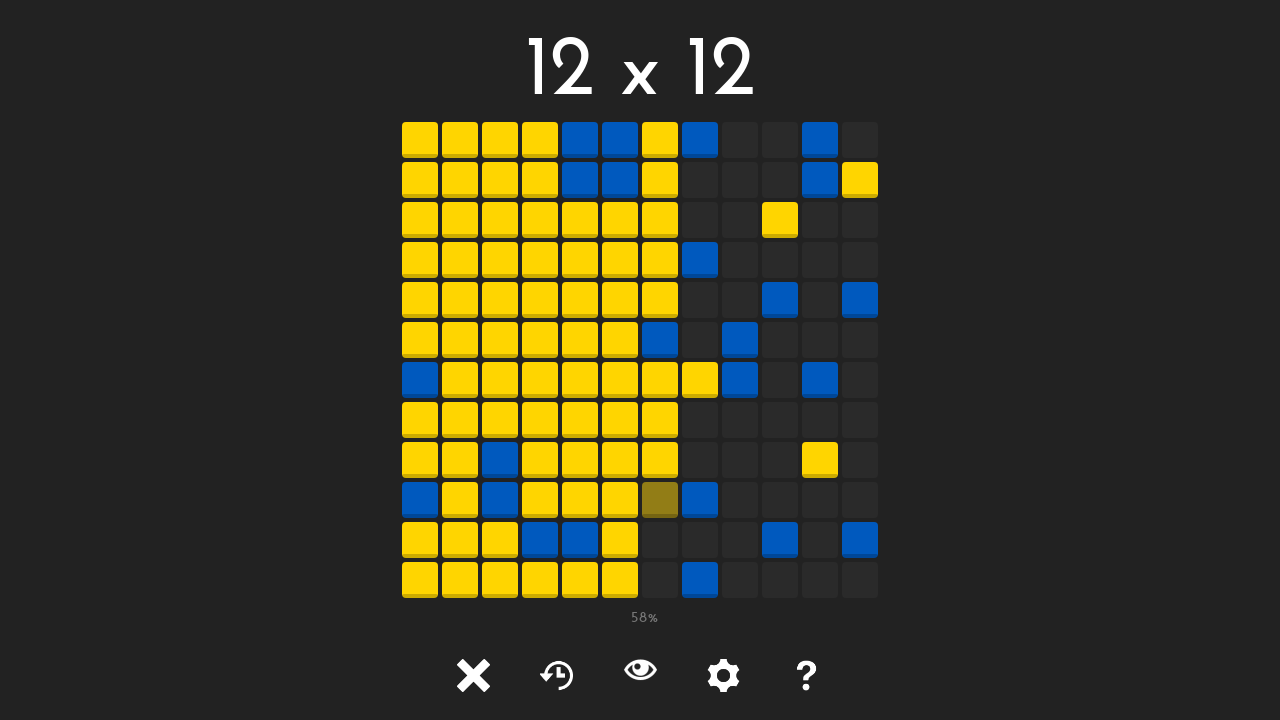

Waited 50ms after clicking tile at (6, 9)
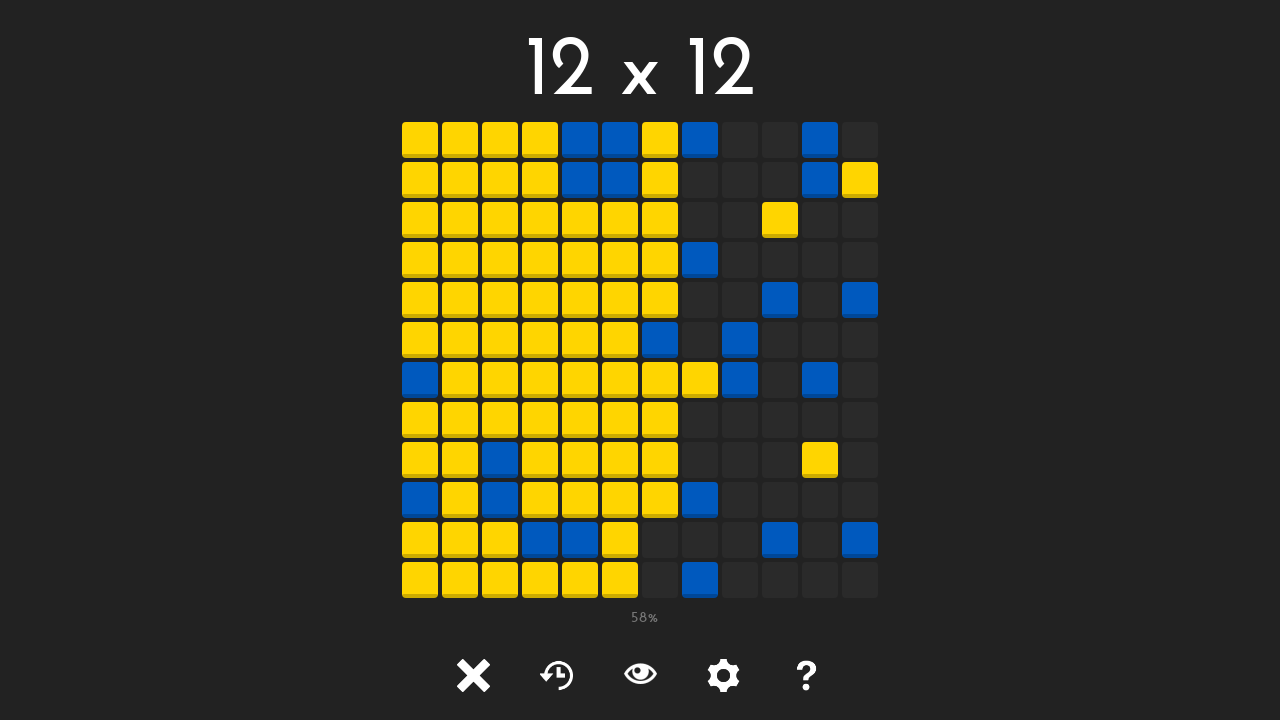

Tile at position (6, 10) is visible
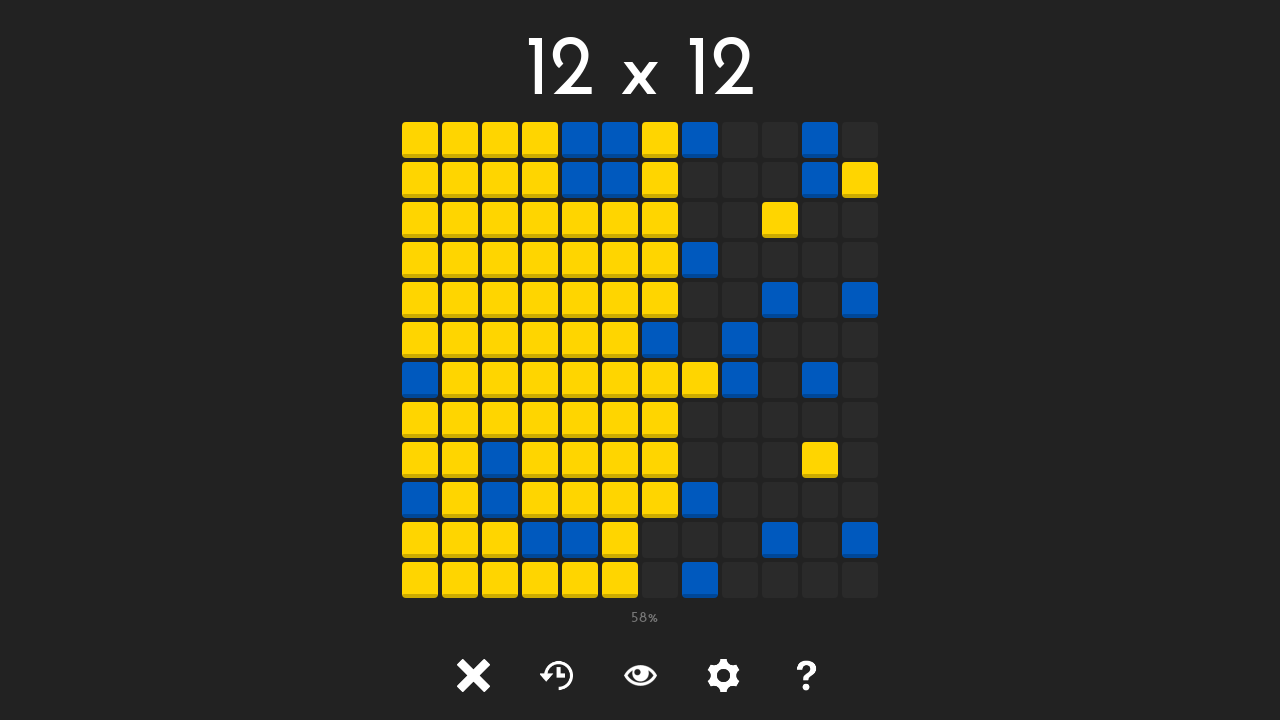

Retrieved class attribute for tile at (6, 10): tile tile-
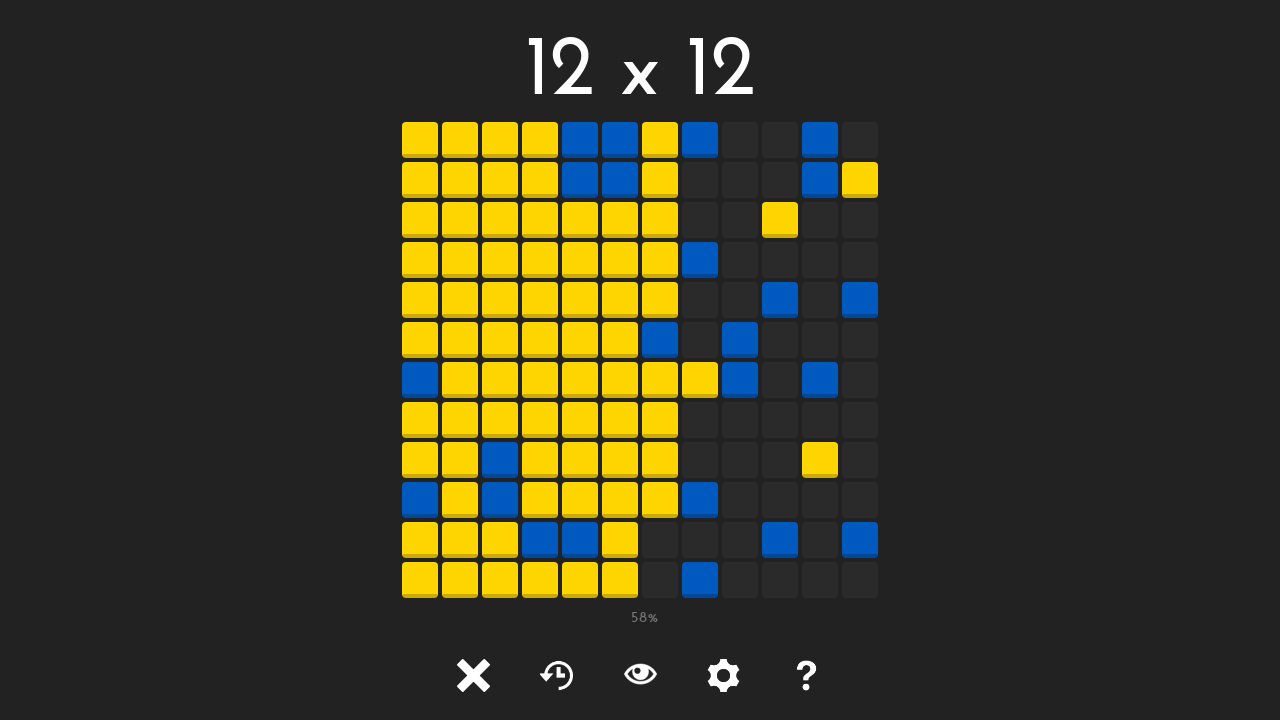

Clicked unlocked tile at position (6, 10) at (660, 540) on #tile-6-10
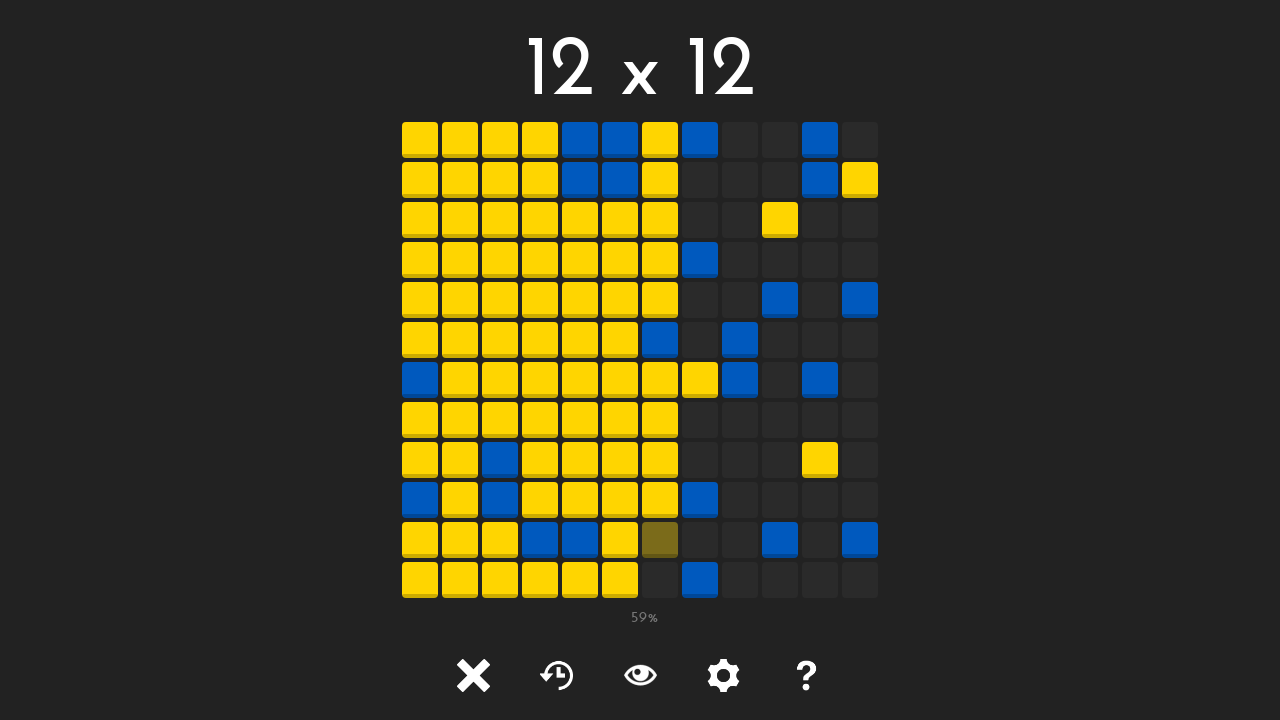

Waited 50ms after clicking tile at (6, 10)
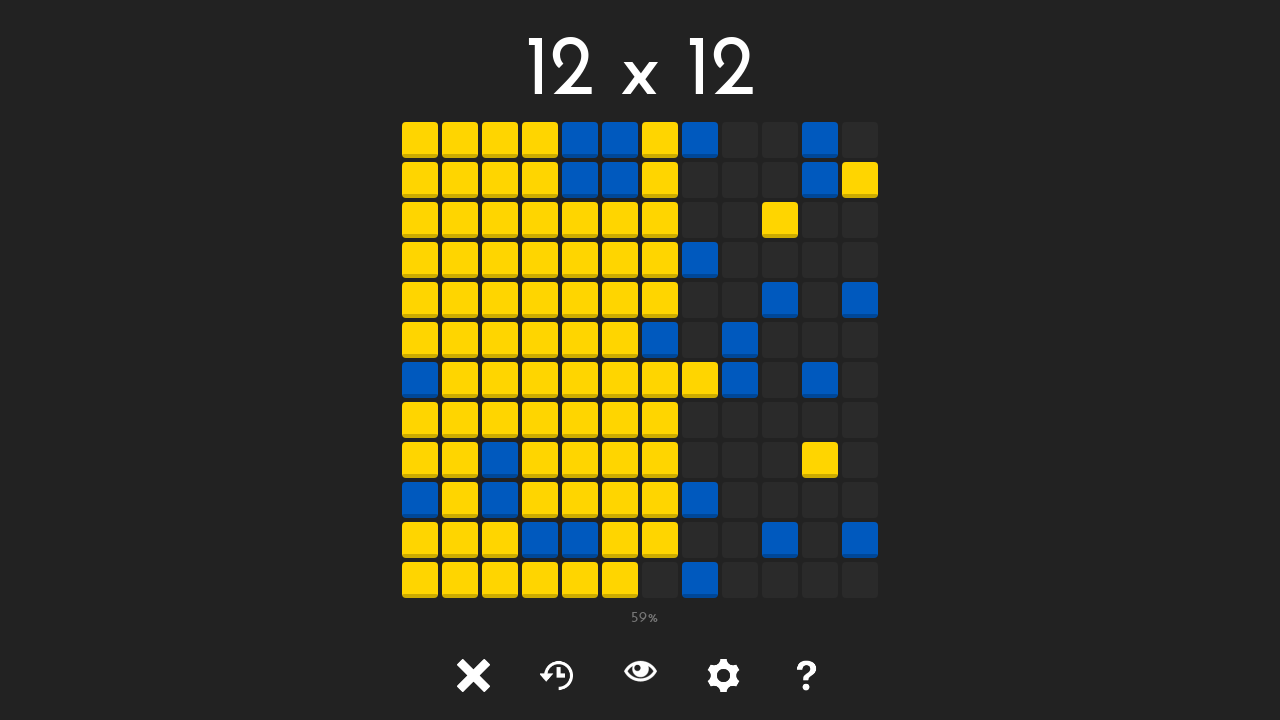

Tile at position (6, 11) is visible
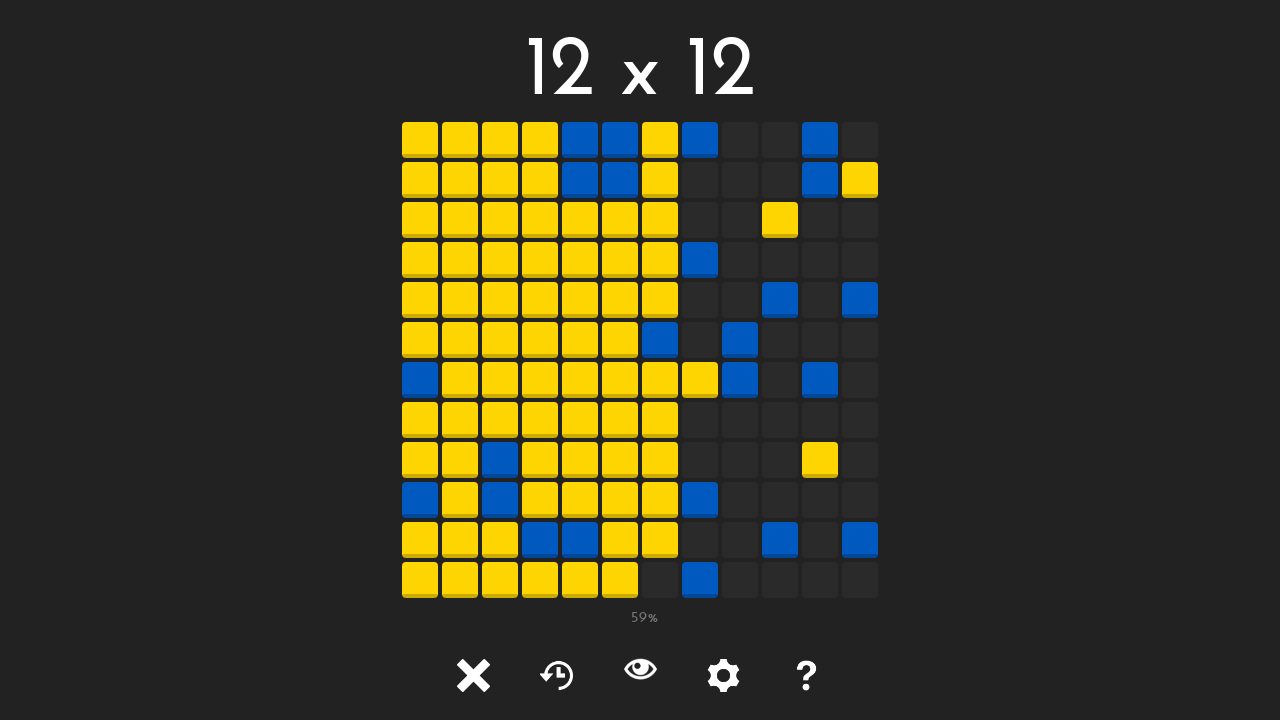

Retrieved class attribute for tile at (6, 11): tile tile-
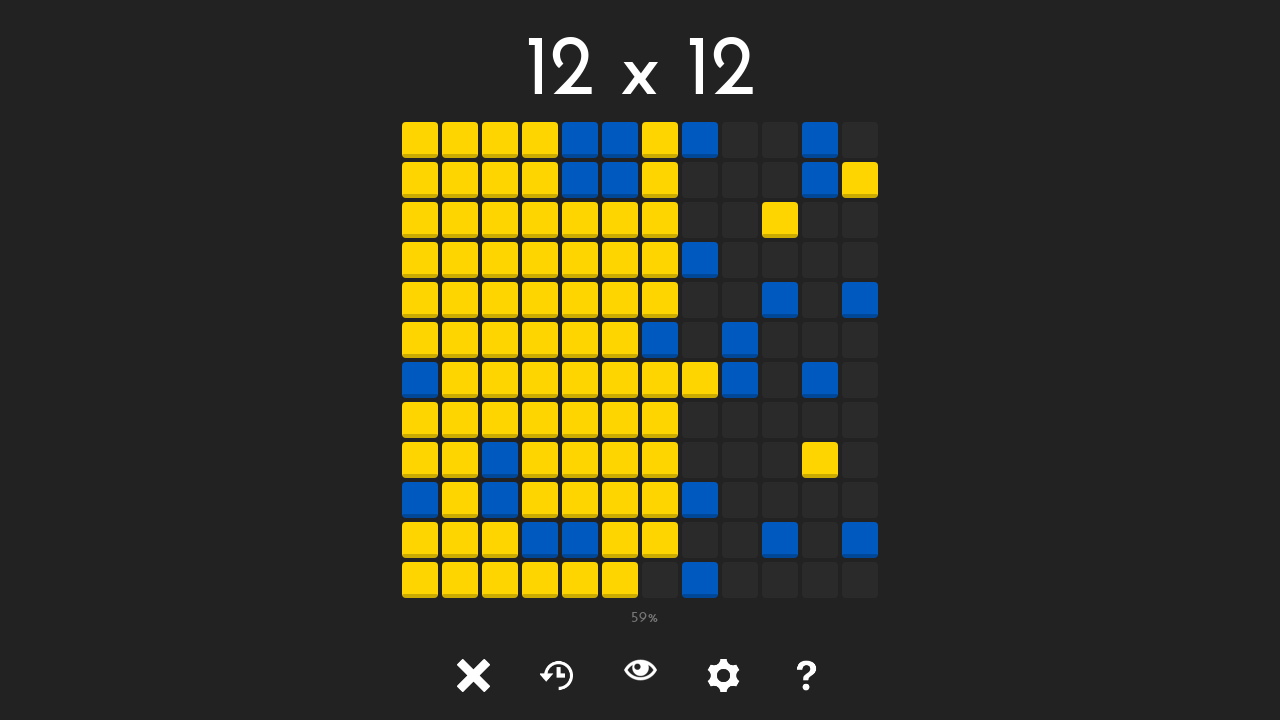

Clicked unlocked tile at position (6, 11) at (660, 580) on #tile-6-11
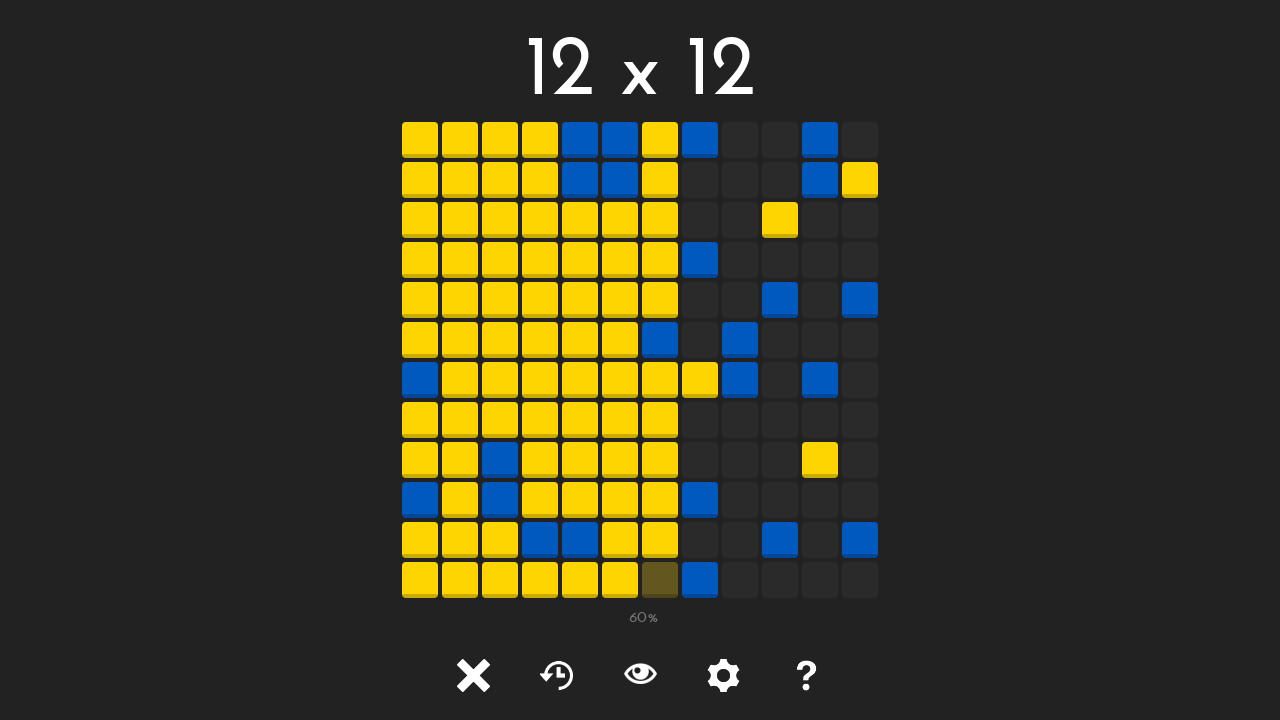

Waited 50ms after clicking tile at (6, 11)
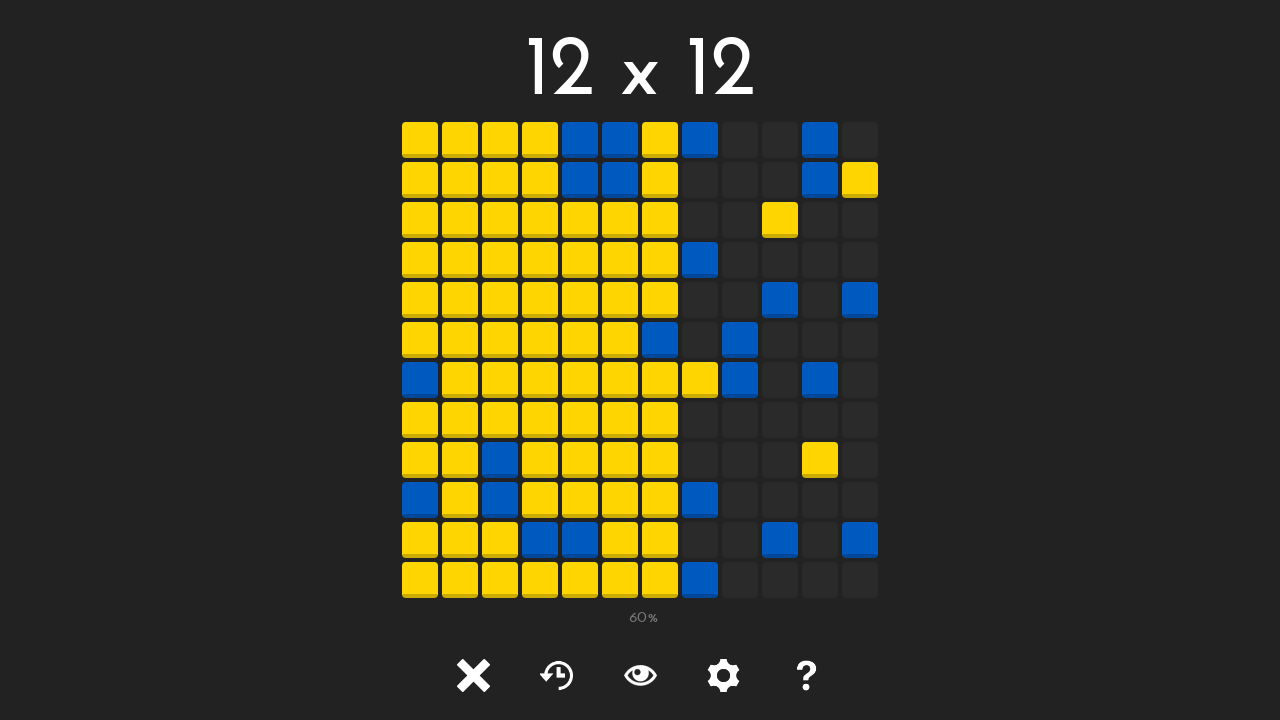

Tile at position (7, 0) is visible
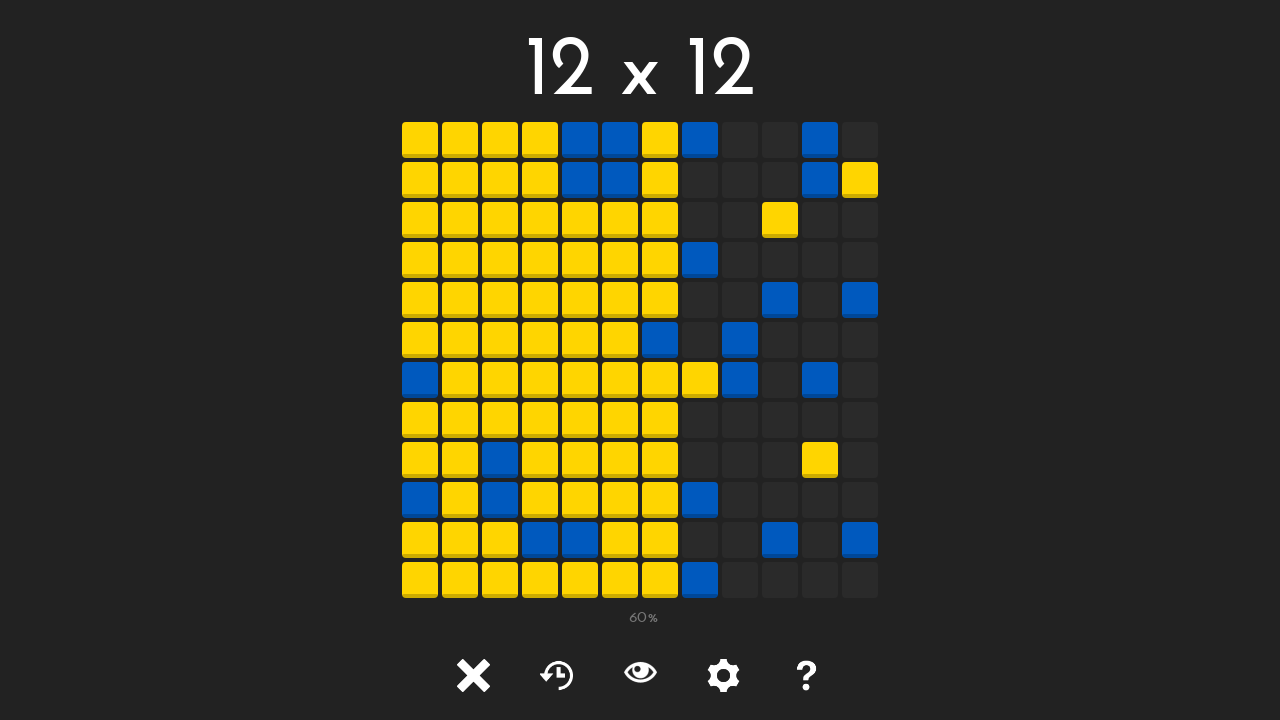

Retrieved class attribute for tile at (7, 0): tile tile-2
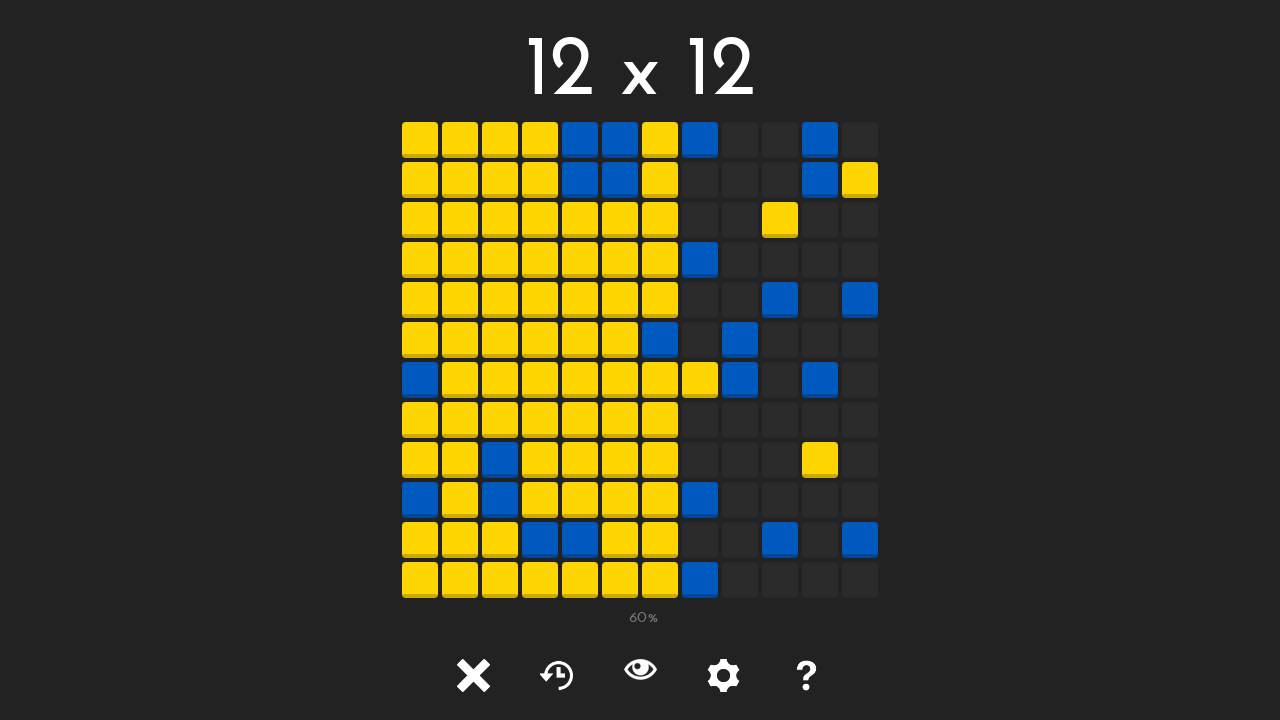

Tile at position (7, 1) is visible
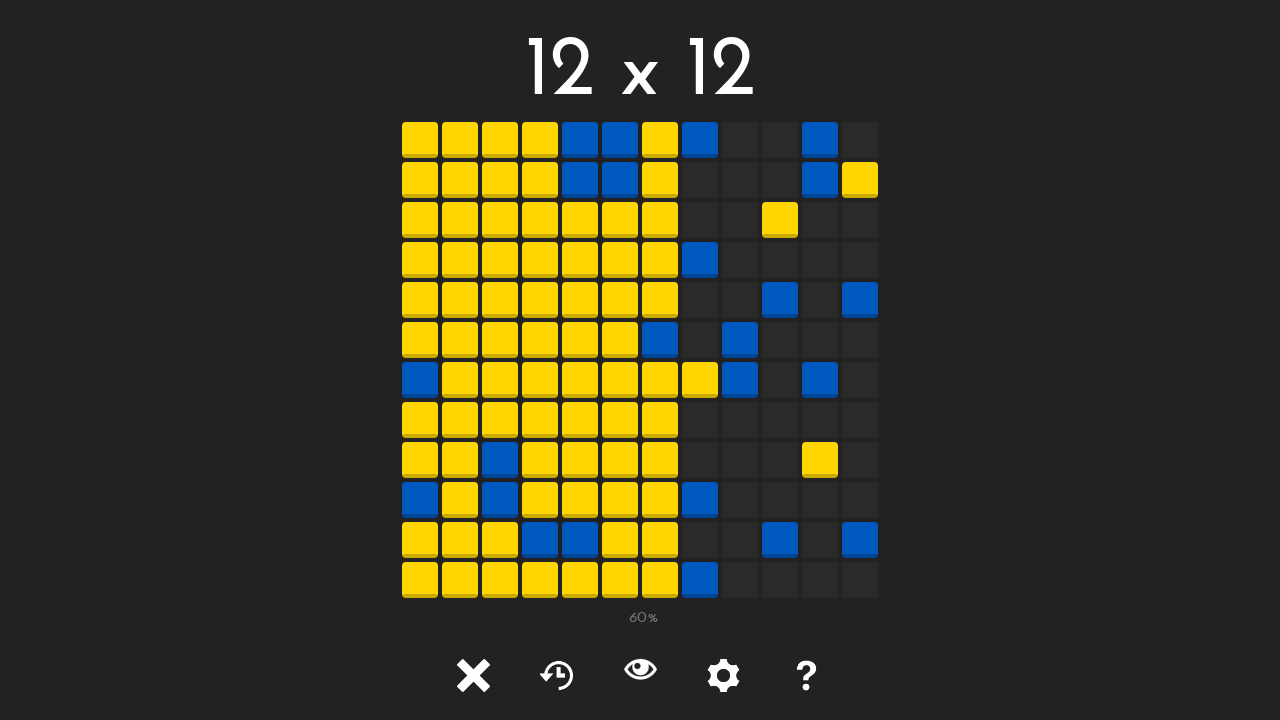

Retrieved class attribute for tile at (7, 1): tile tile-
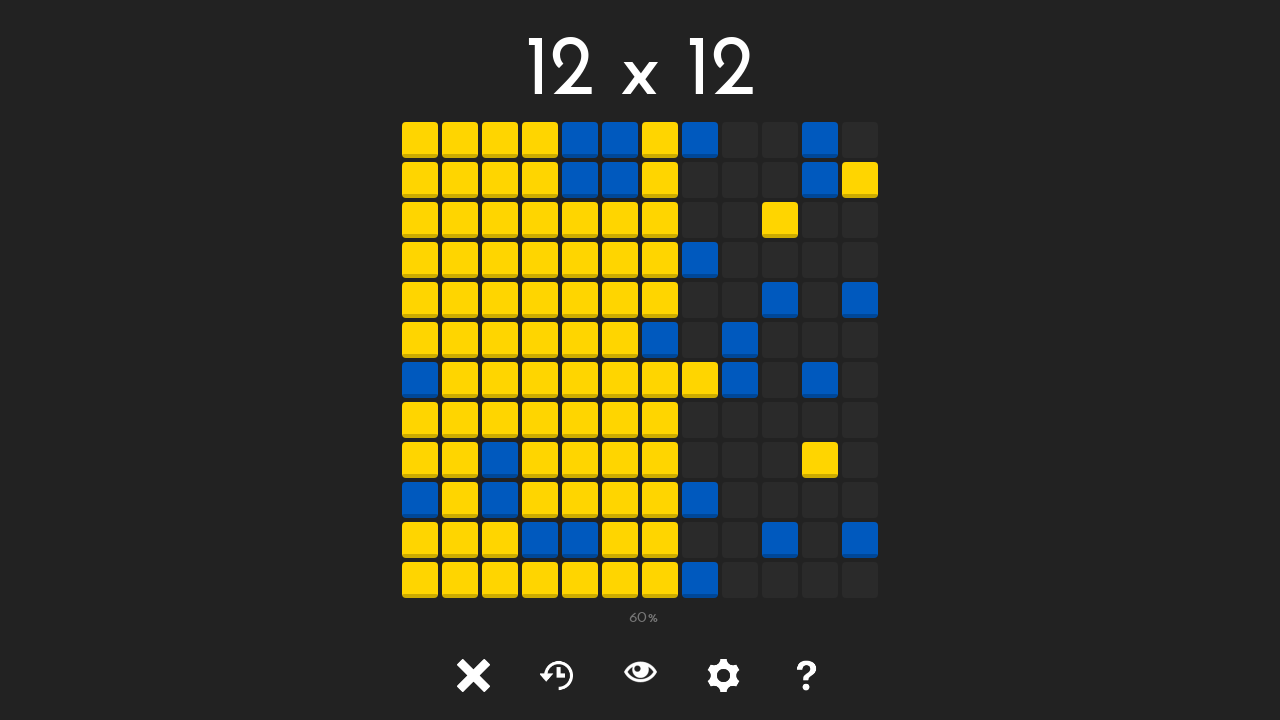

Clicked unlocked tile at position (7, 1) at (700, 180) on #tile-7-1
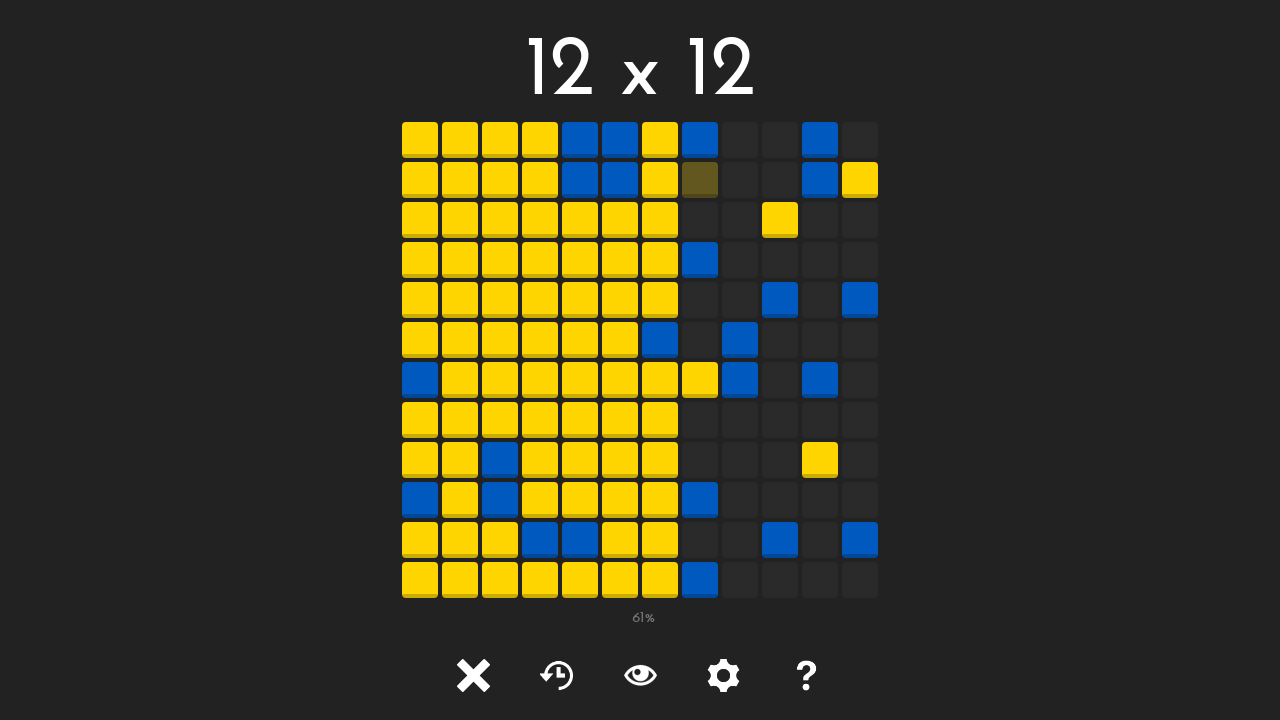

Waited 50ms after clicking tile at (7, 1)
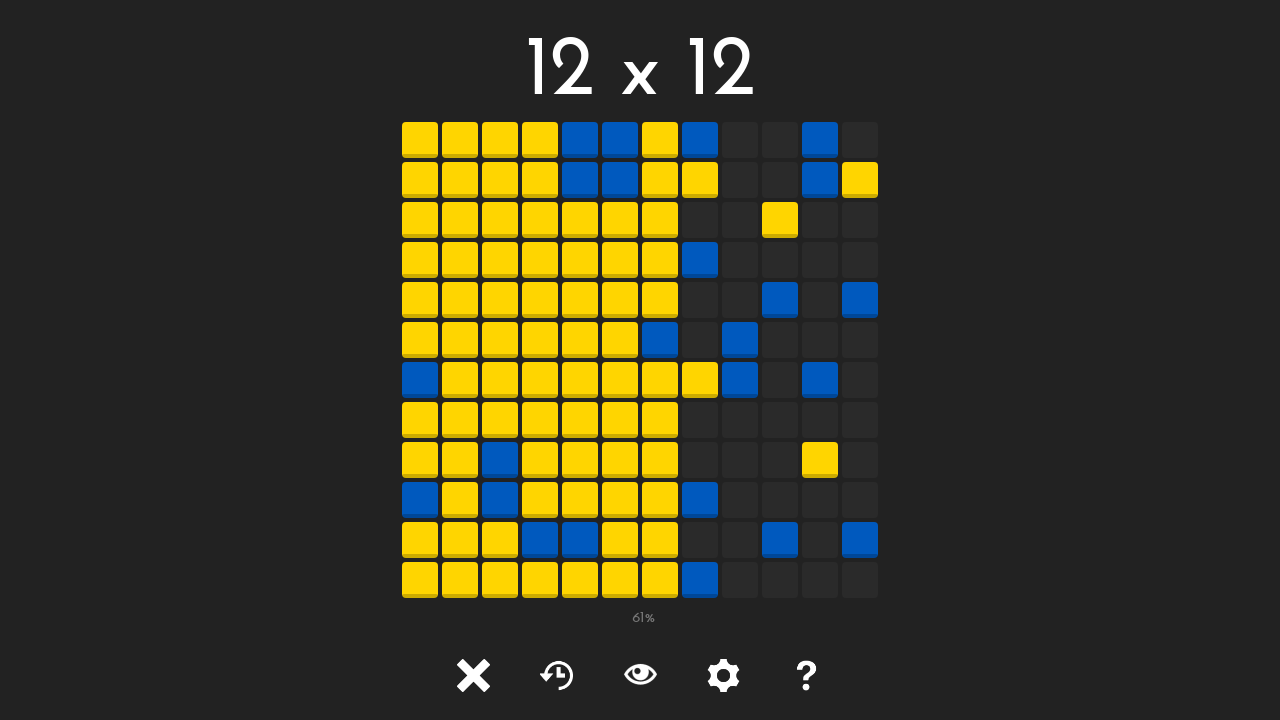

Tile at position (7, 2) is visible
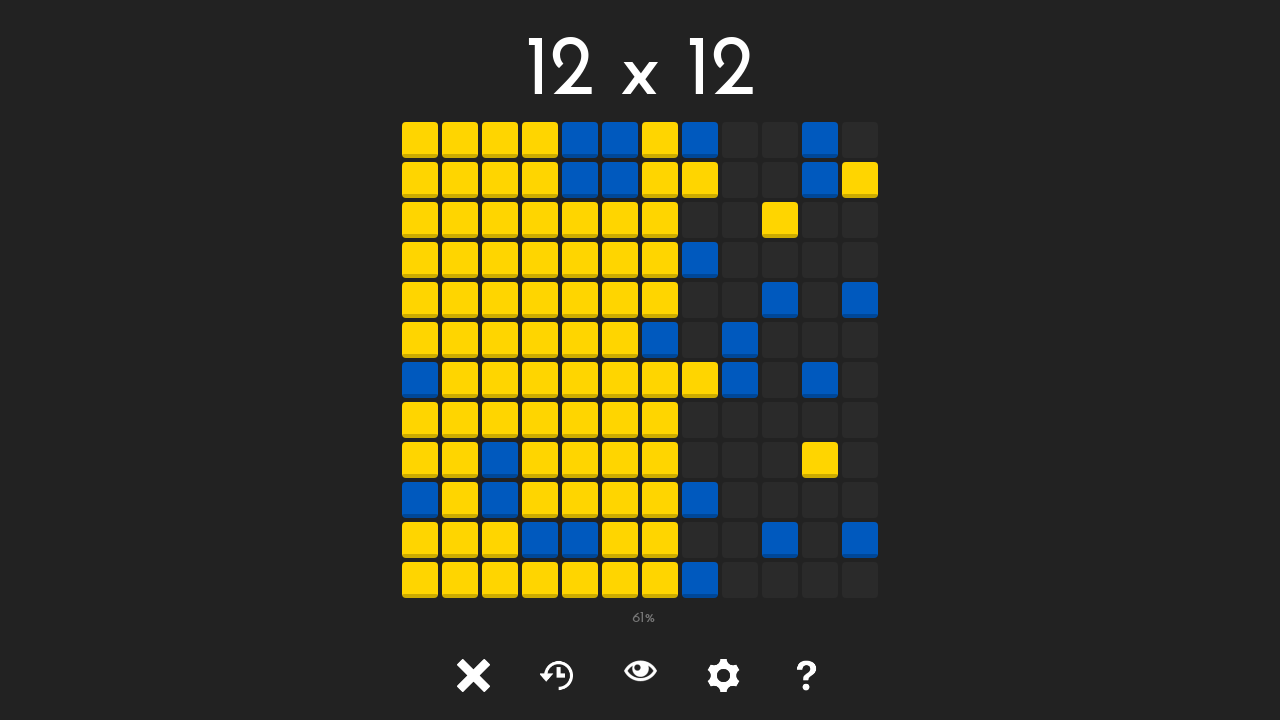

Retrieved class attribute for tile at (7, 2): tile tile-
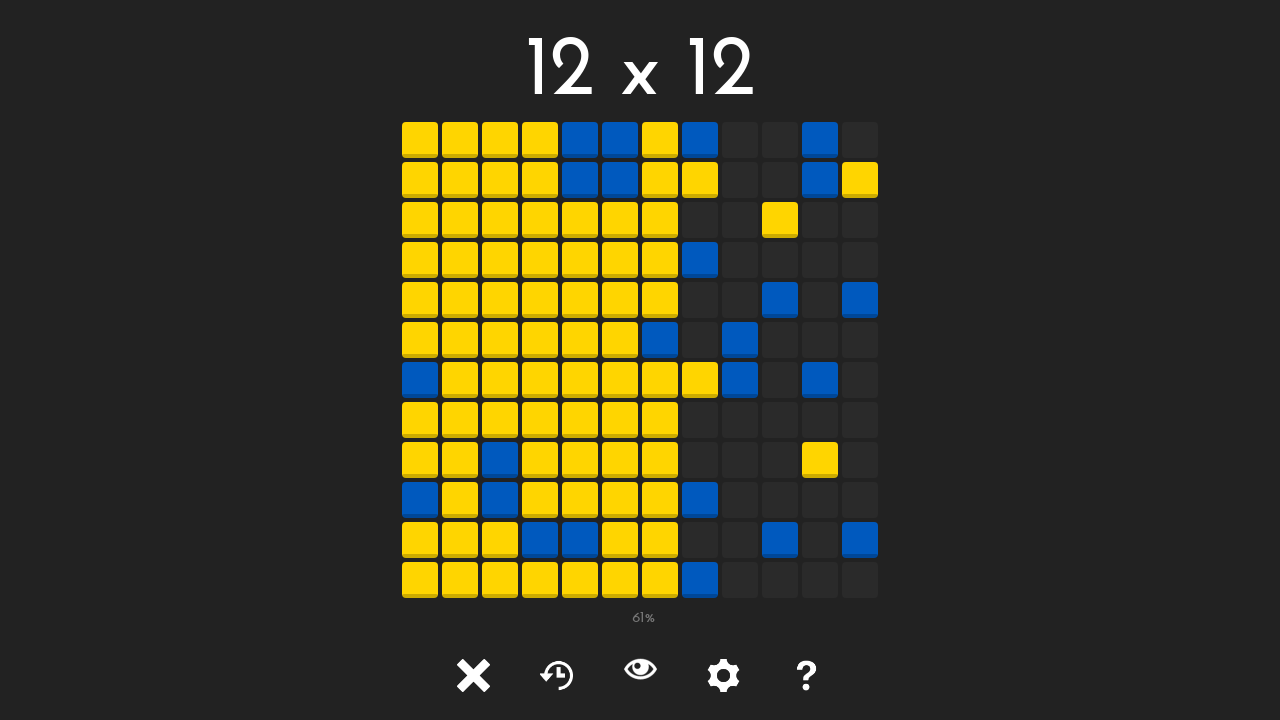

Clicked unlocked tile at position (7, 2) at (700, 220) on #tile-7-2
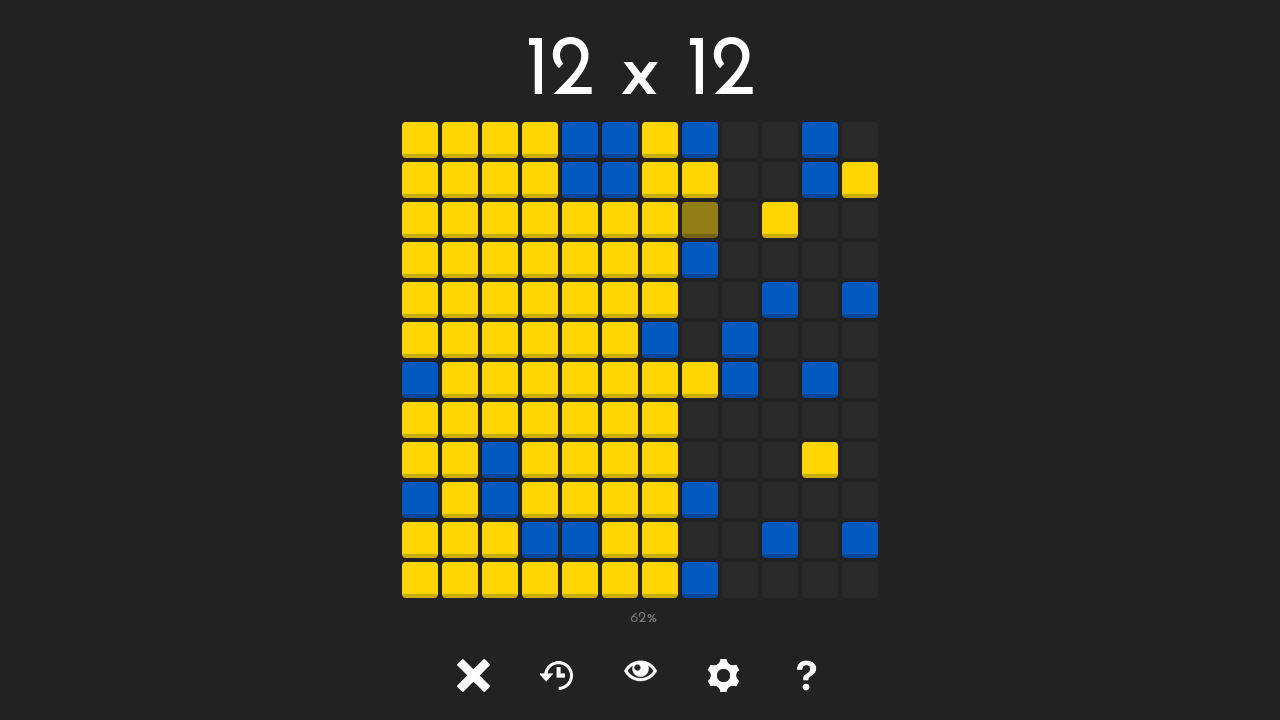

Waited 50ms after clicking tile at (7, 2)
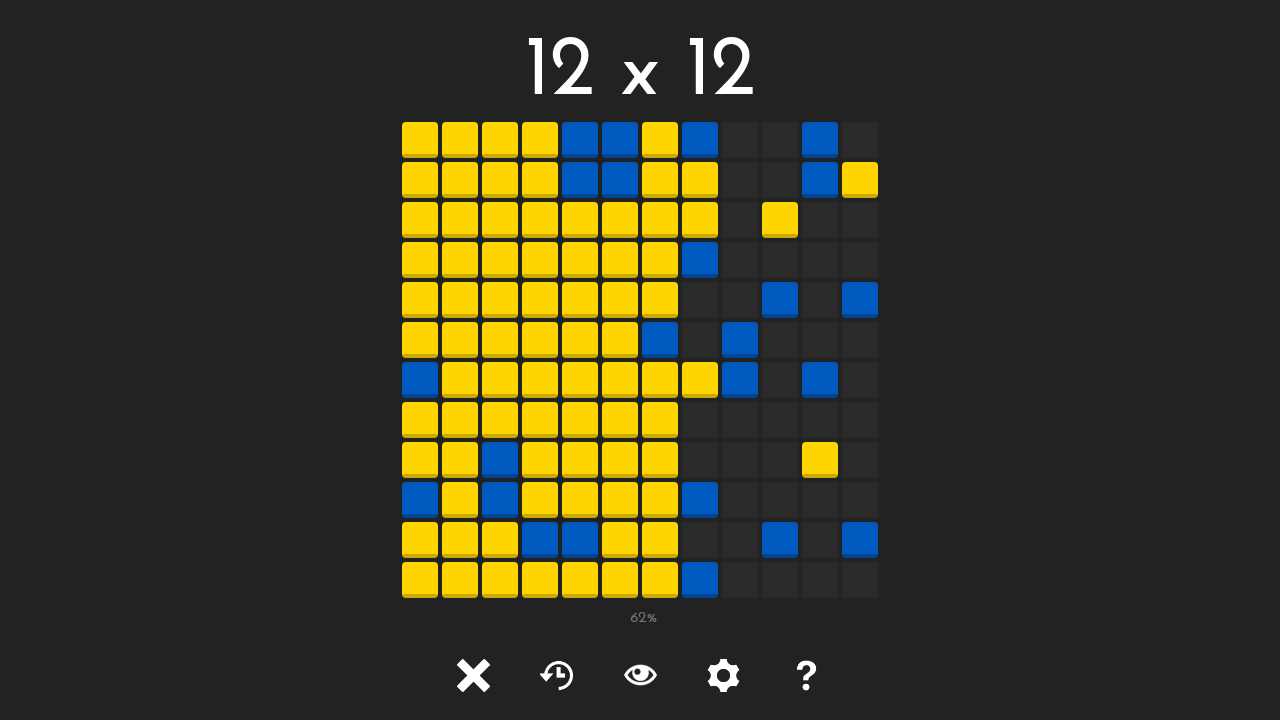

Tile at position (7, 3) is visible
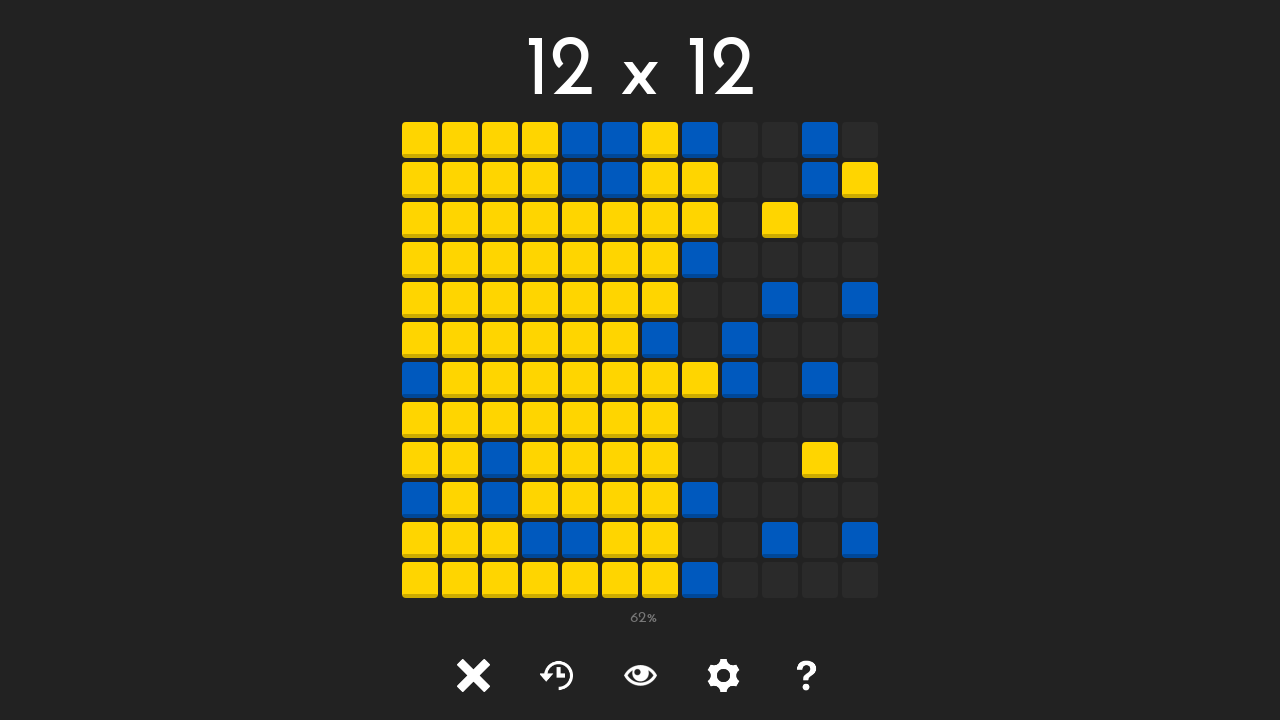

Retrieved class attribute for tile at (7, 3): tile tile-2
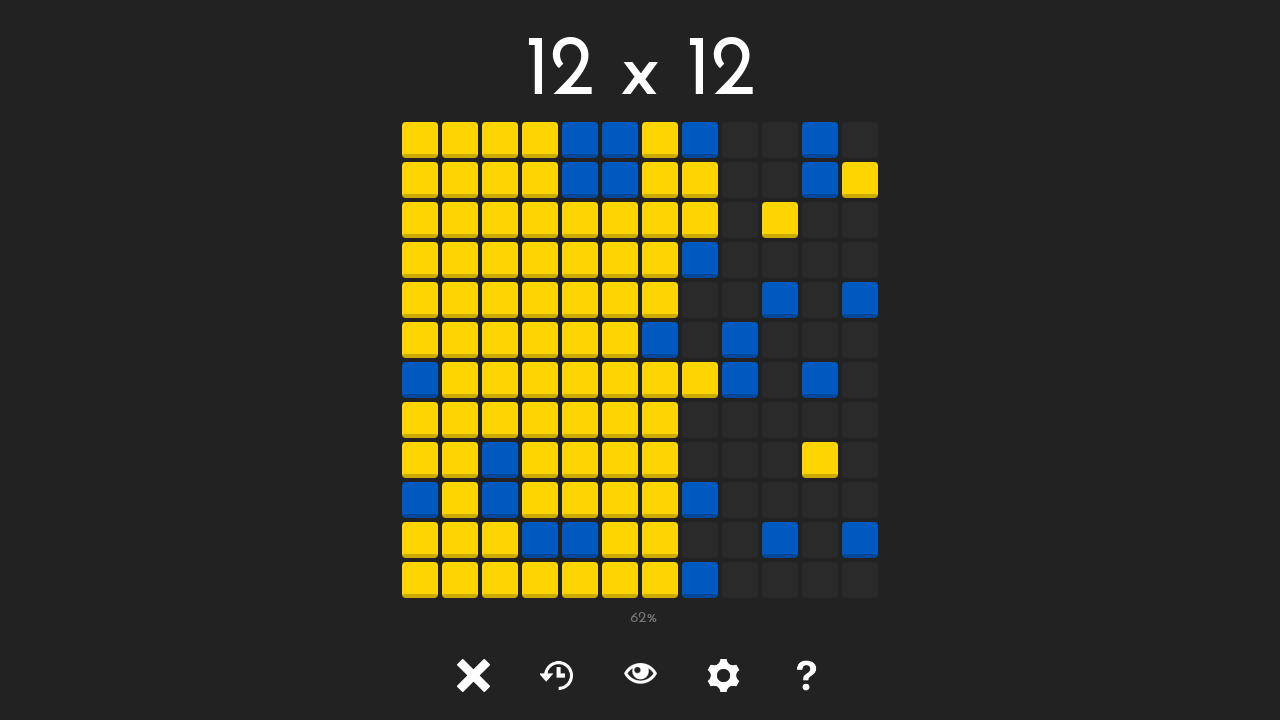

Tile at position (7, 4) is visible
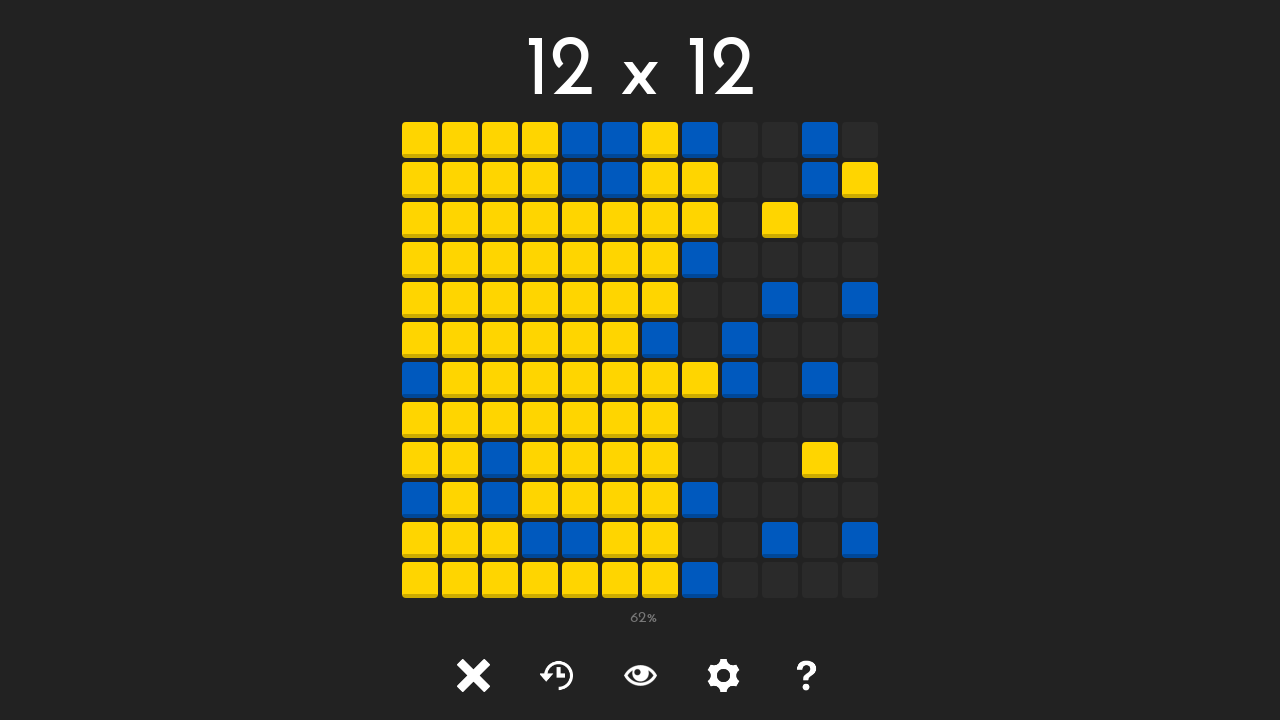

Retrieved class attribute for tile at (7, 4): tile tile-
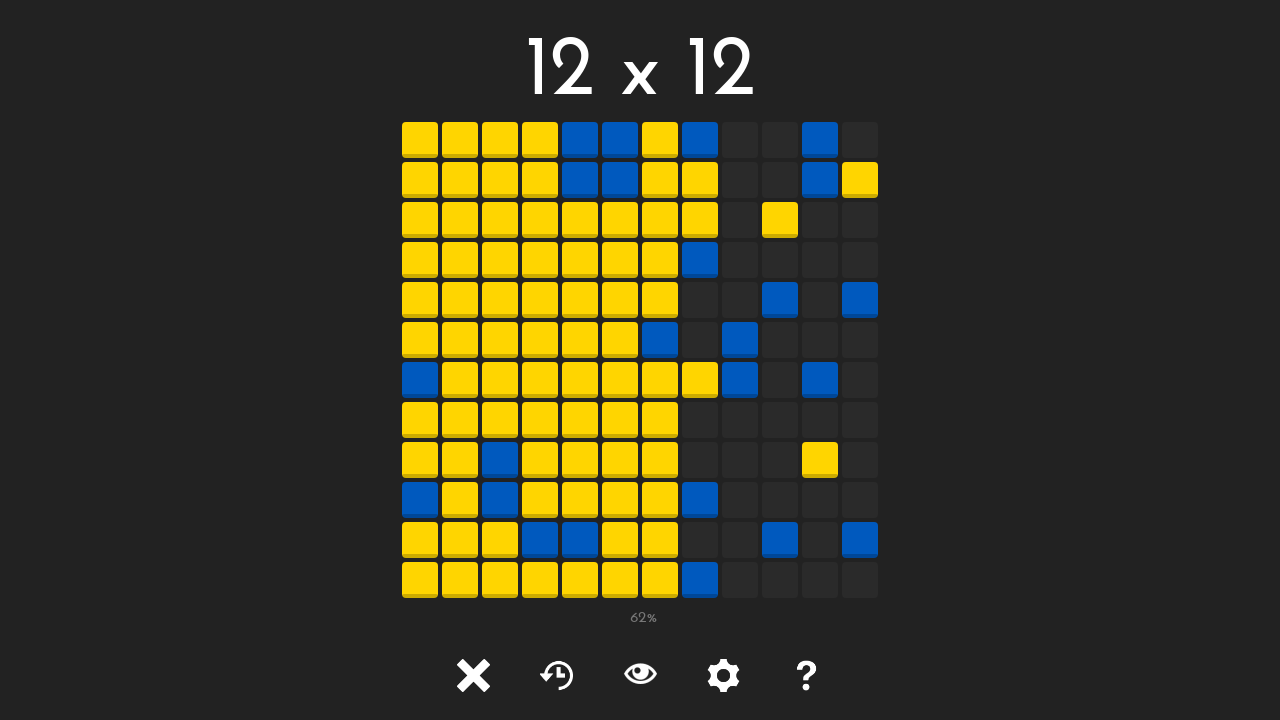

Clicked unlocked tile at position (7, 4) at (700, 300) on #tile-7-4
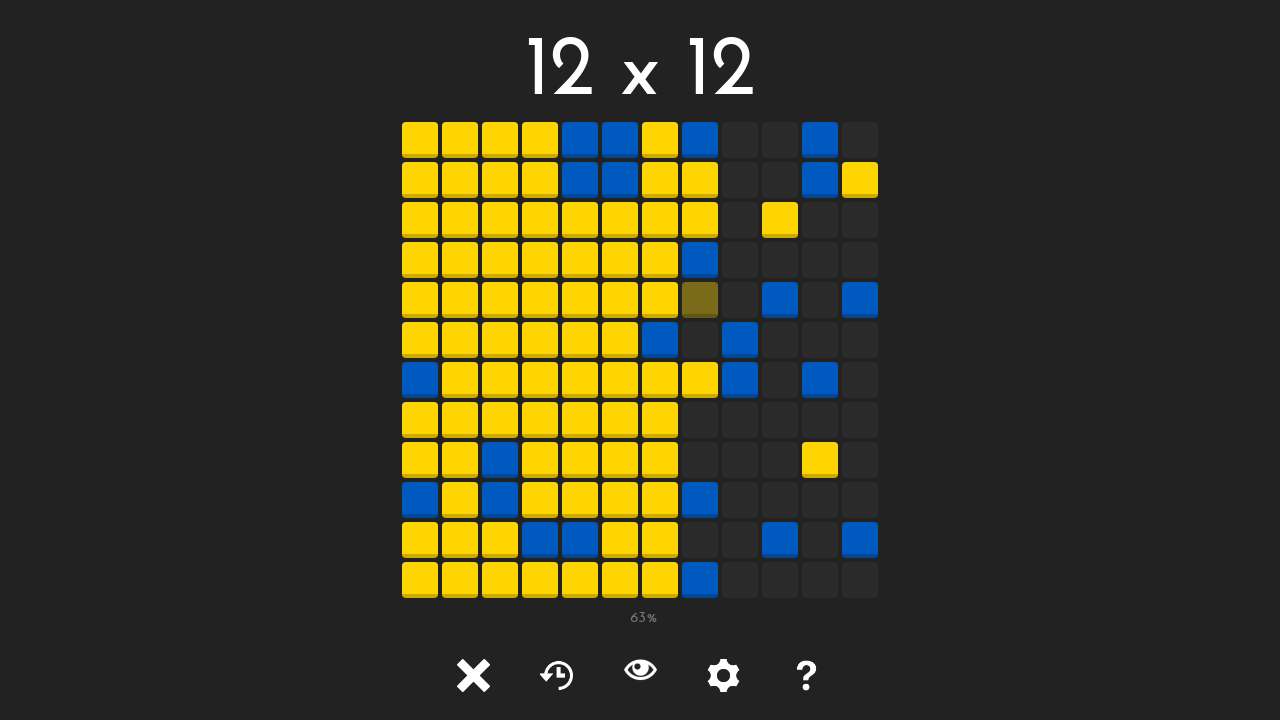

Waited 50ms after clicking tile at (7, 4)
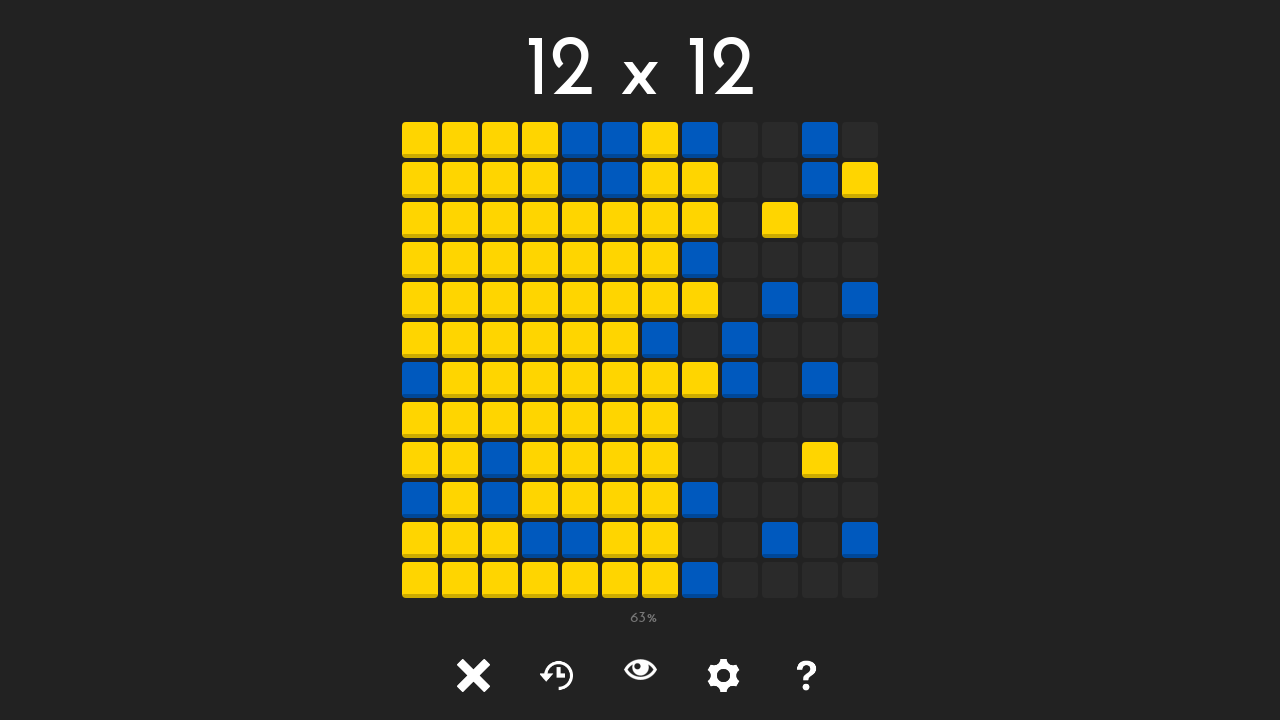

Tile at position (7, 5) is visible
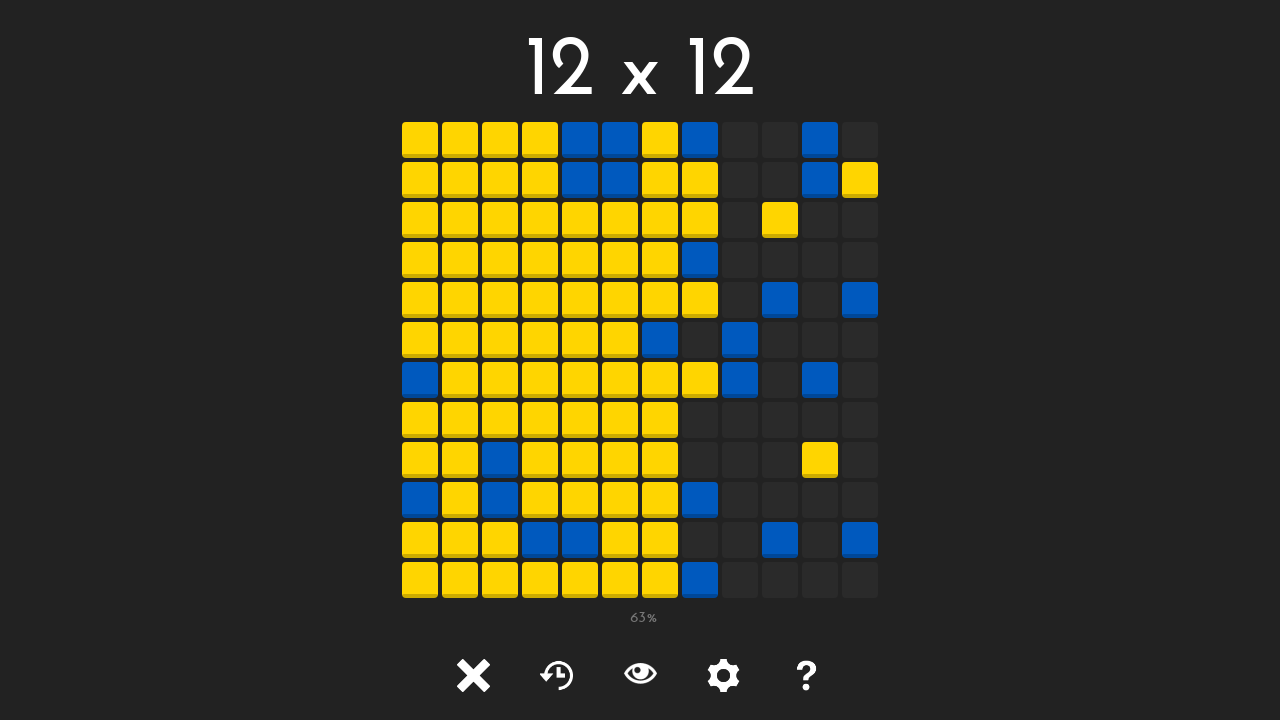

Retrieved class attribute for tile at (7, 5): tile tile-
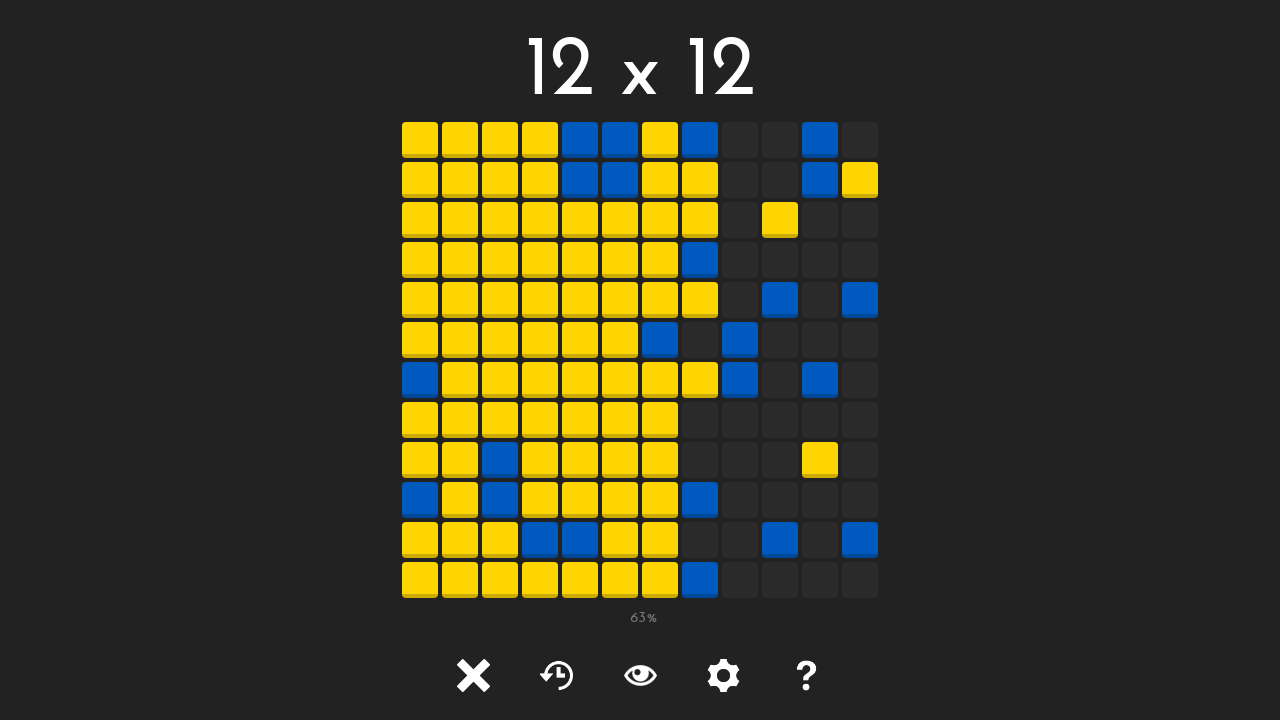

Clicked unlocked tile at position (7, 5) at (700, 340) on #tile-7-5
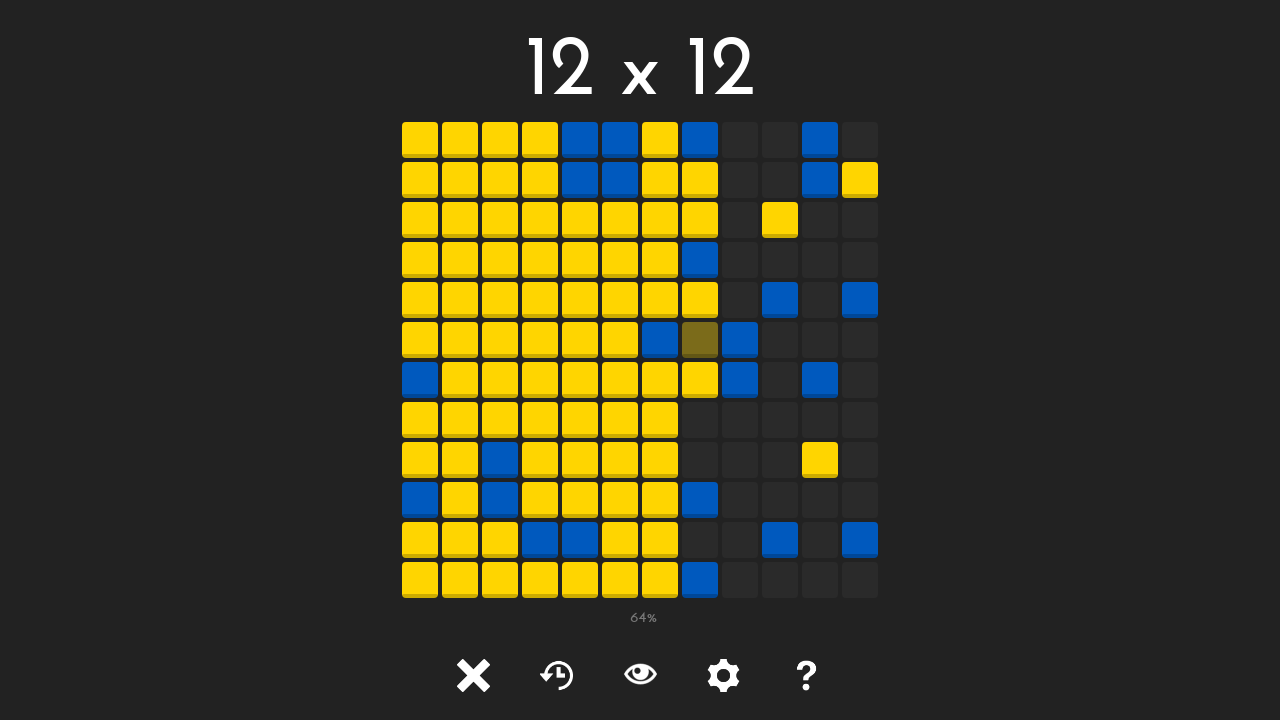

Waited 50ms after clicking tile at (7, 5)
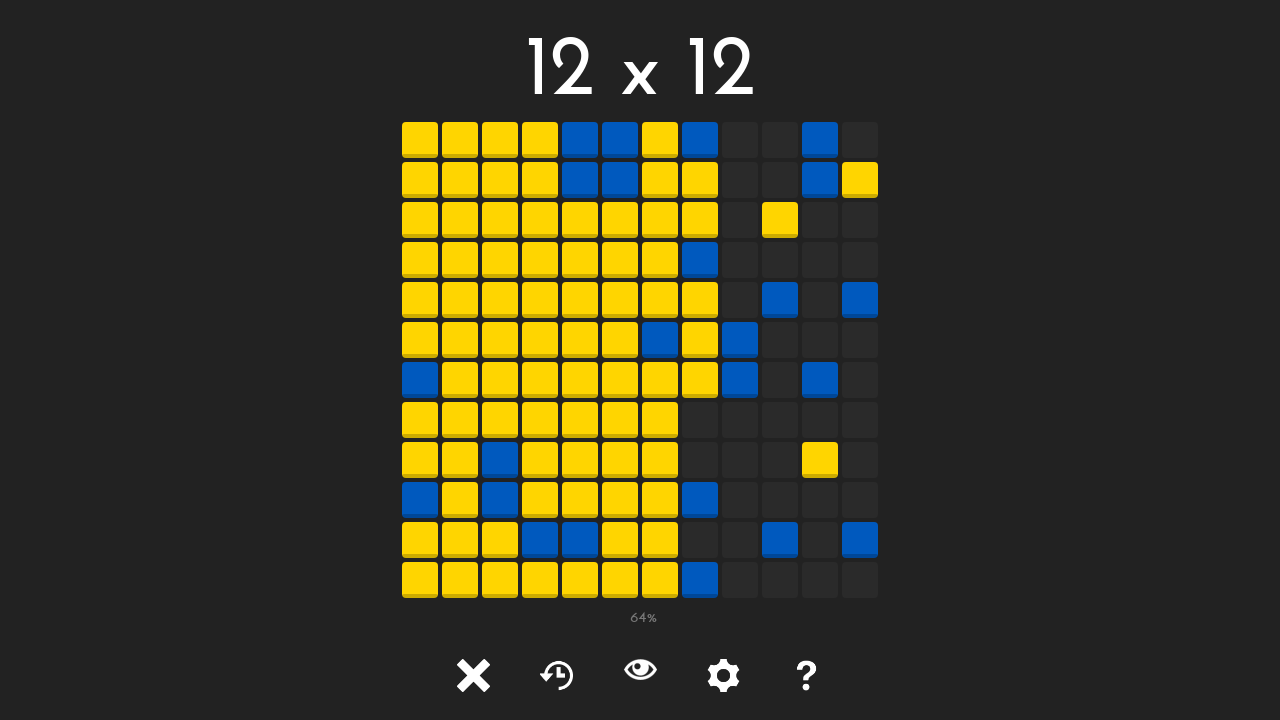

Tile at position (7, 6) is visible
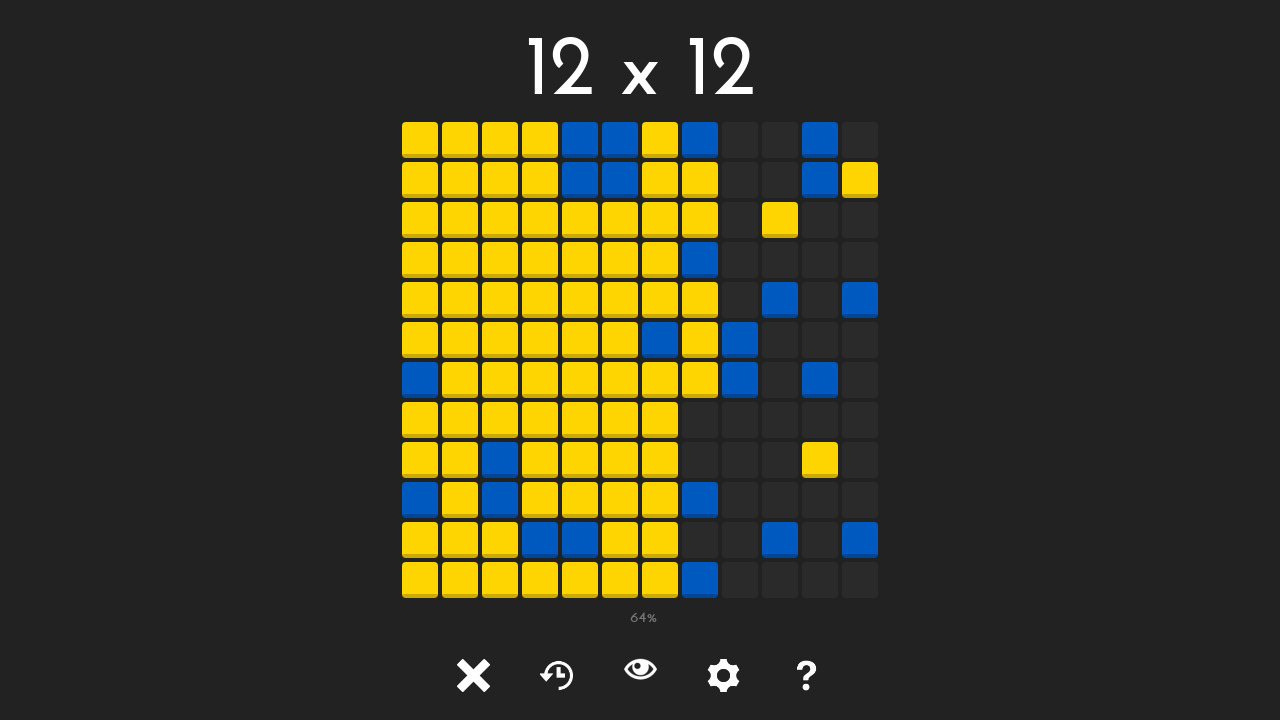

Retrieved class attribute for tile at (7, 6): tile tile-1
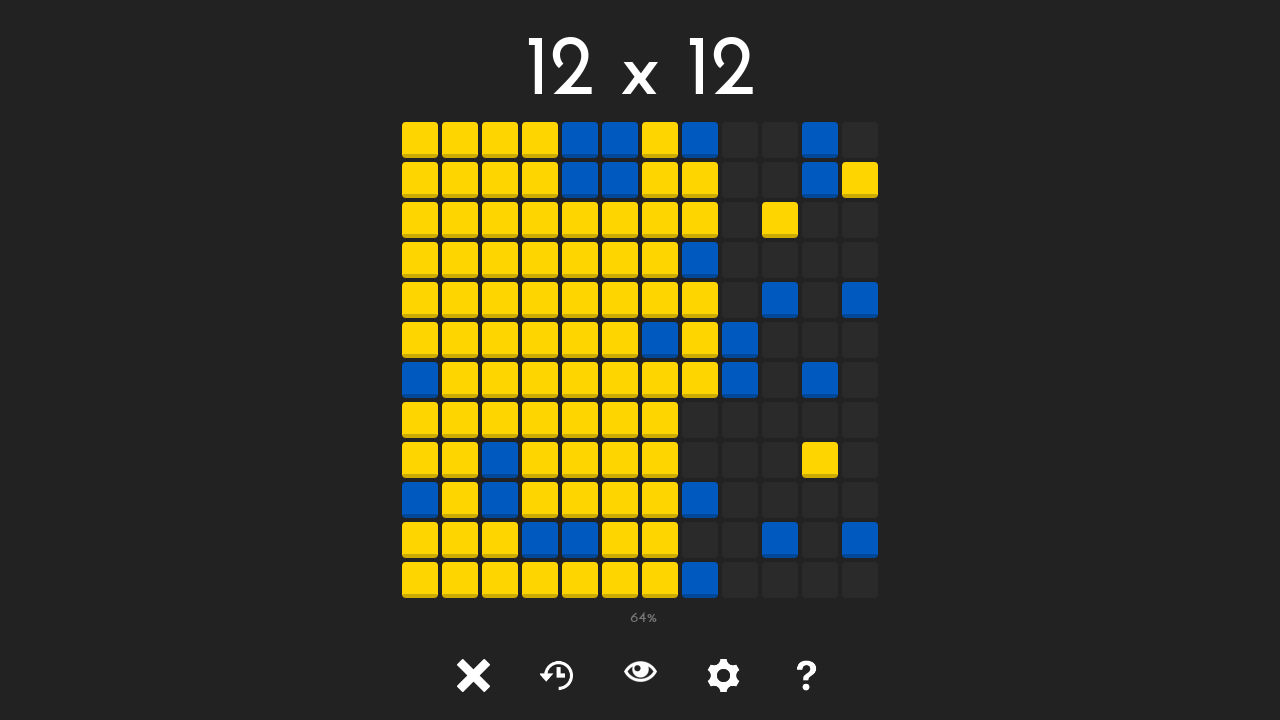

Tile at position (7, 7) is visible
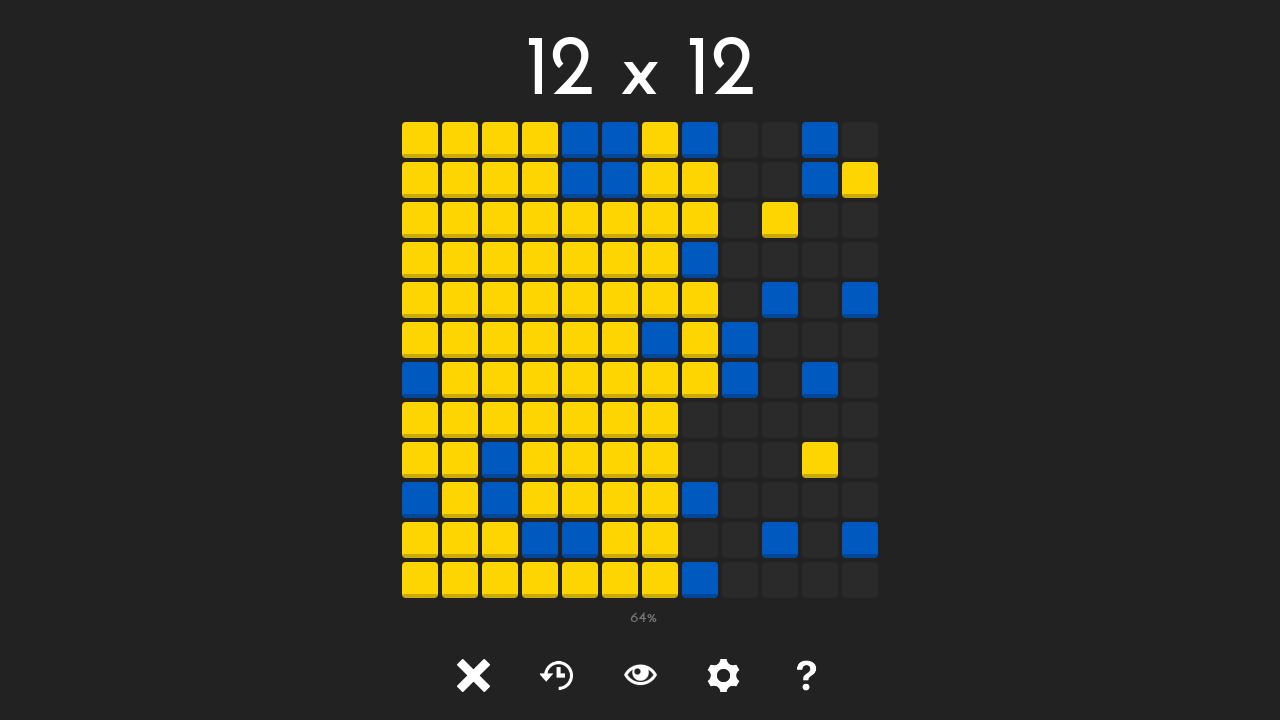

Retrieved class attribute for tile at (7, 7): tile tile-
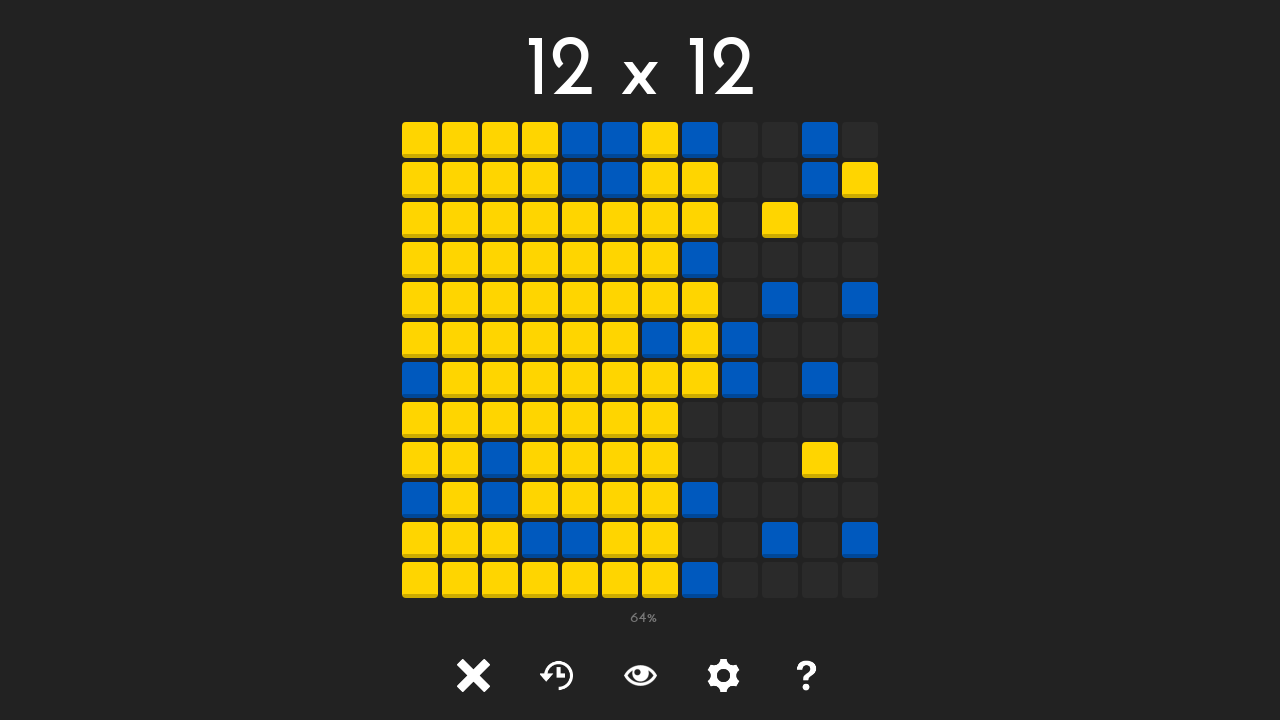

Clicked unlocked tile at position (7, 7) at (700, 420) on #tile-7-7
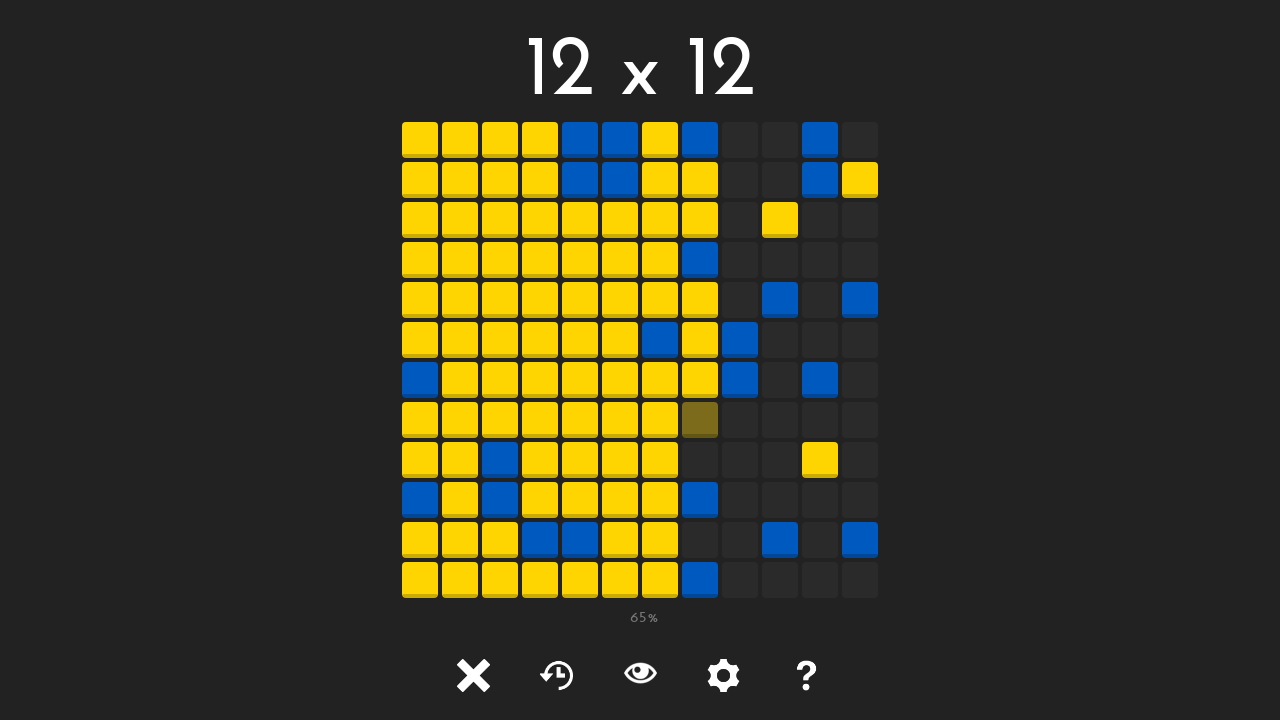

Waited 50ms after clicking tile at (7, 7)
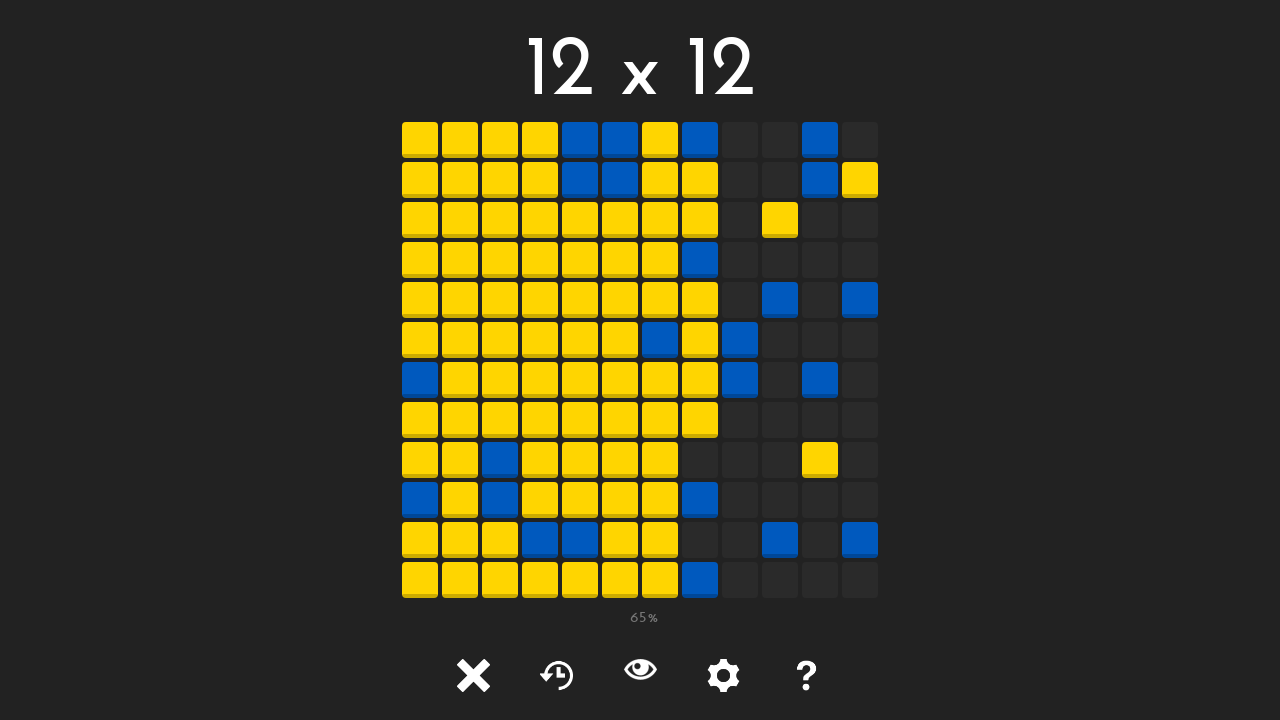

Tile at position (7, 8) is visible
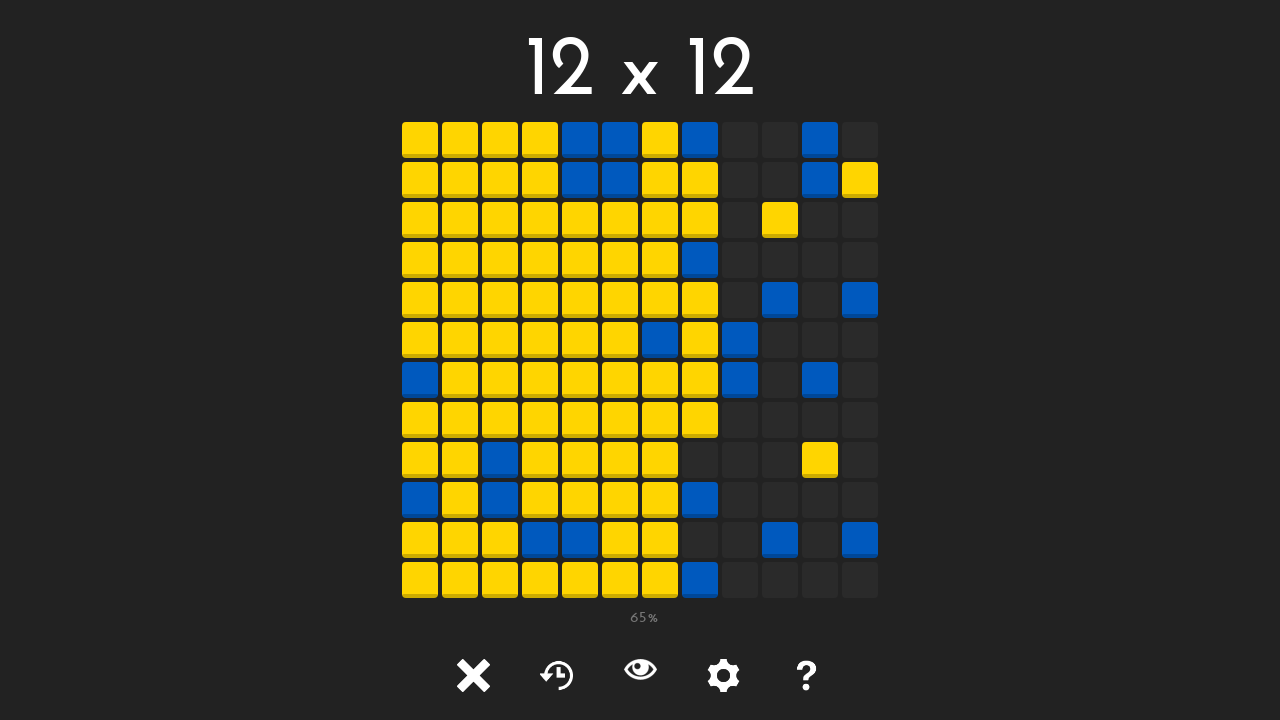

Retrieved class attribute for tile at (7, 8): tile tile-
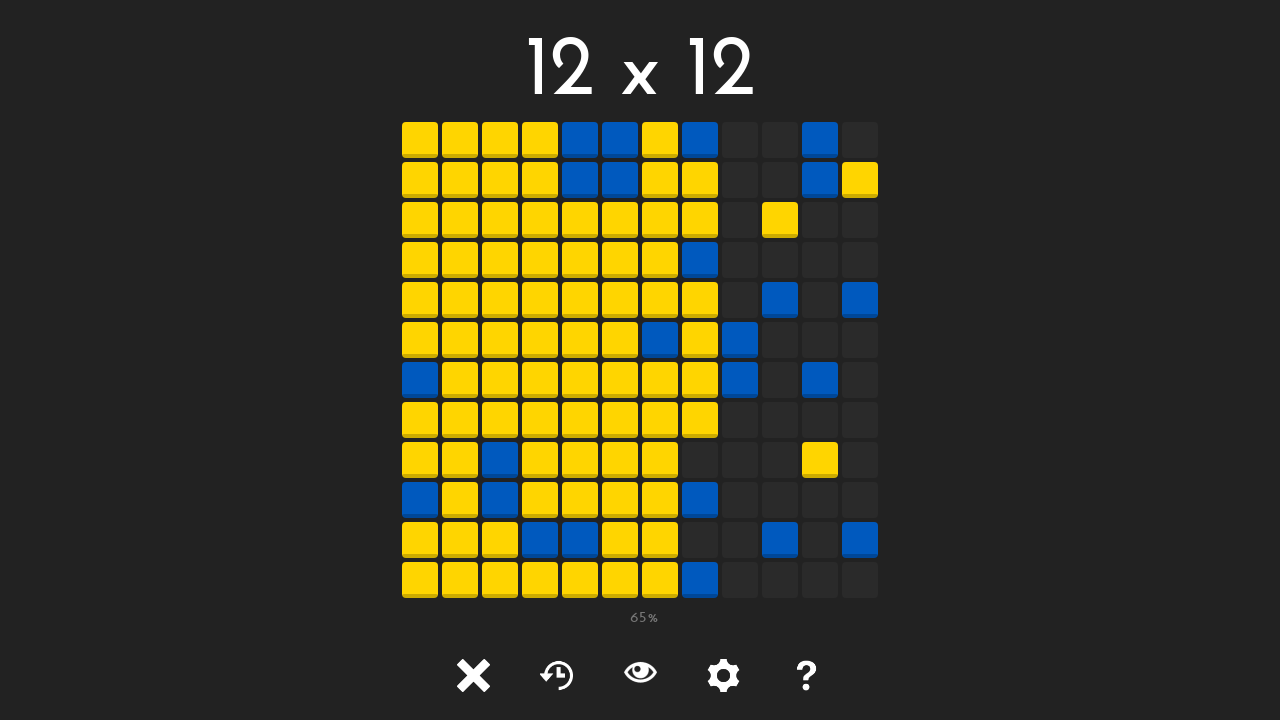

Clicked unlocked tile at position (7, 8) at (700, 460) on #tile-7-8
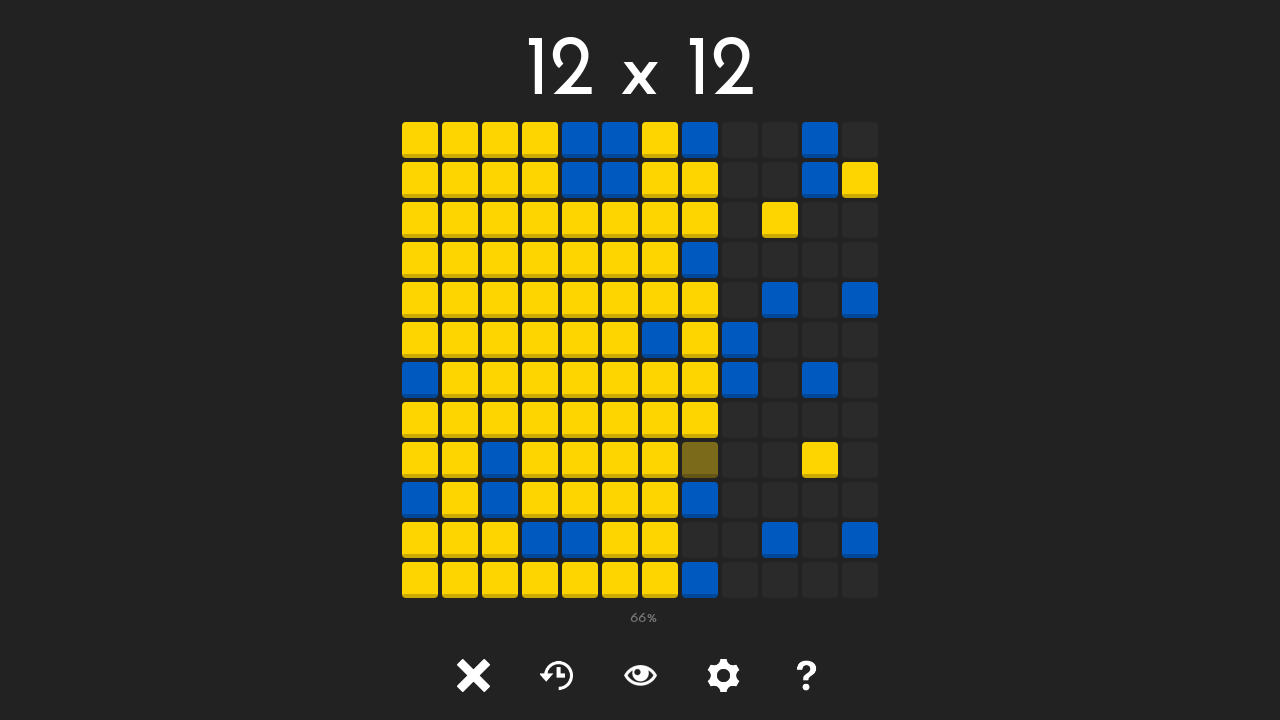

Waited 50ms after clicking tile at (7, 8)
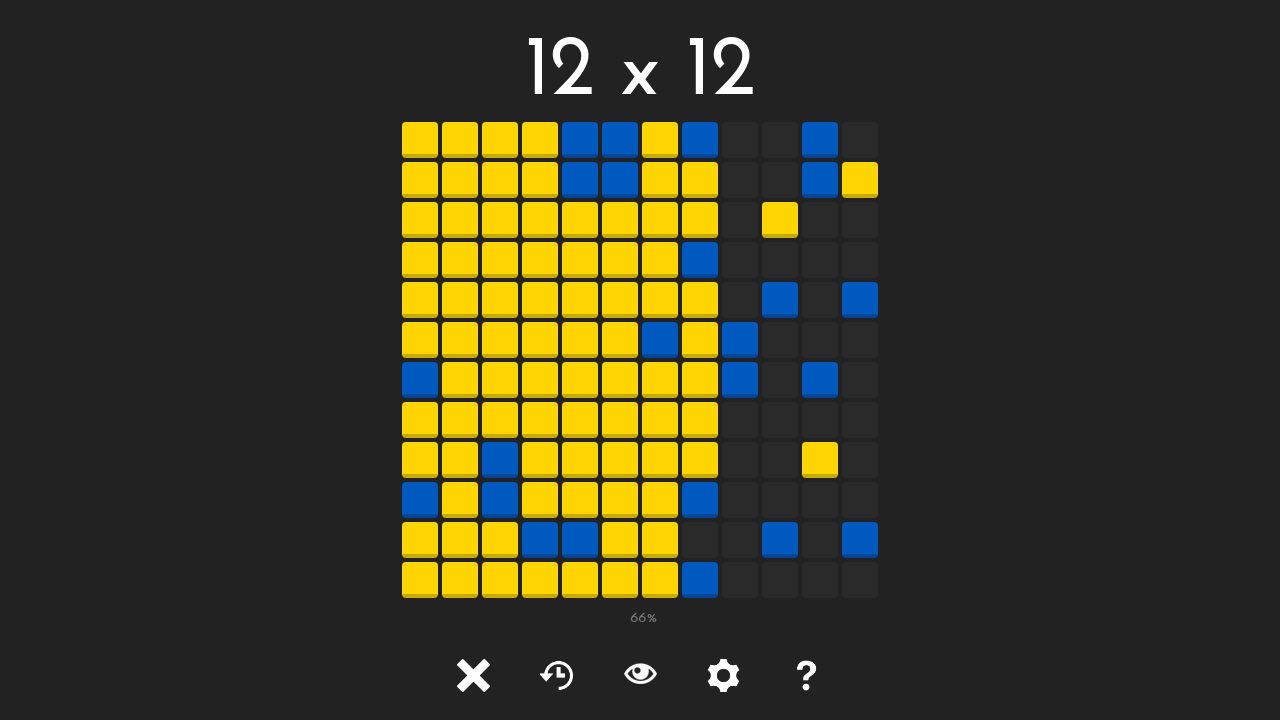

Tile at position (7, 9) is visible
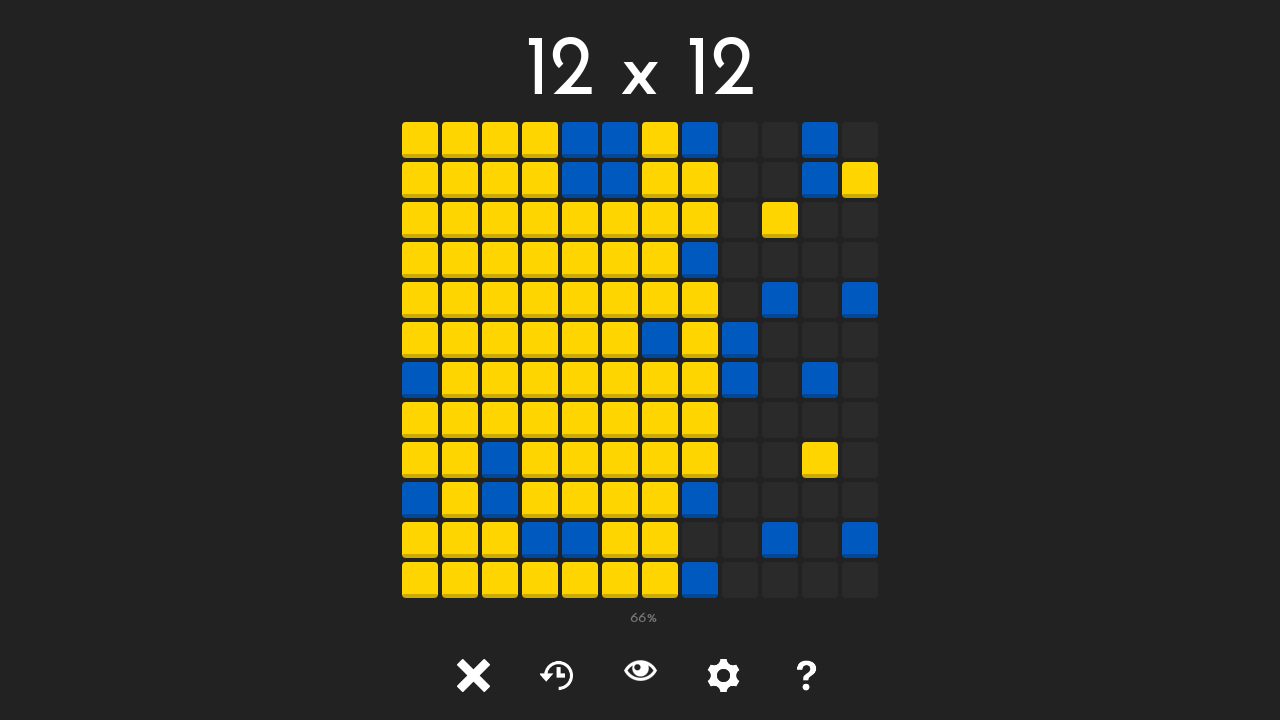

Retrieved class attribute for tile at (7, 9): tile tile-2
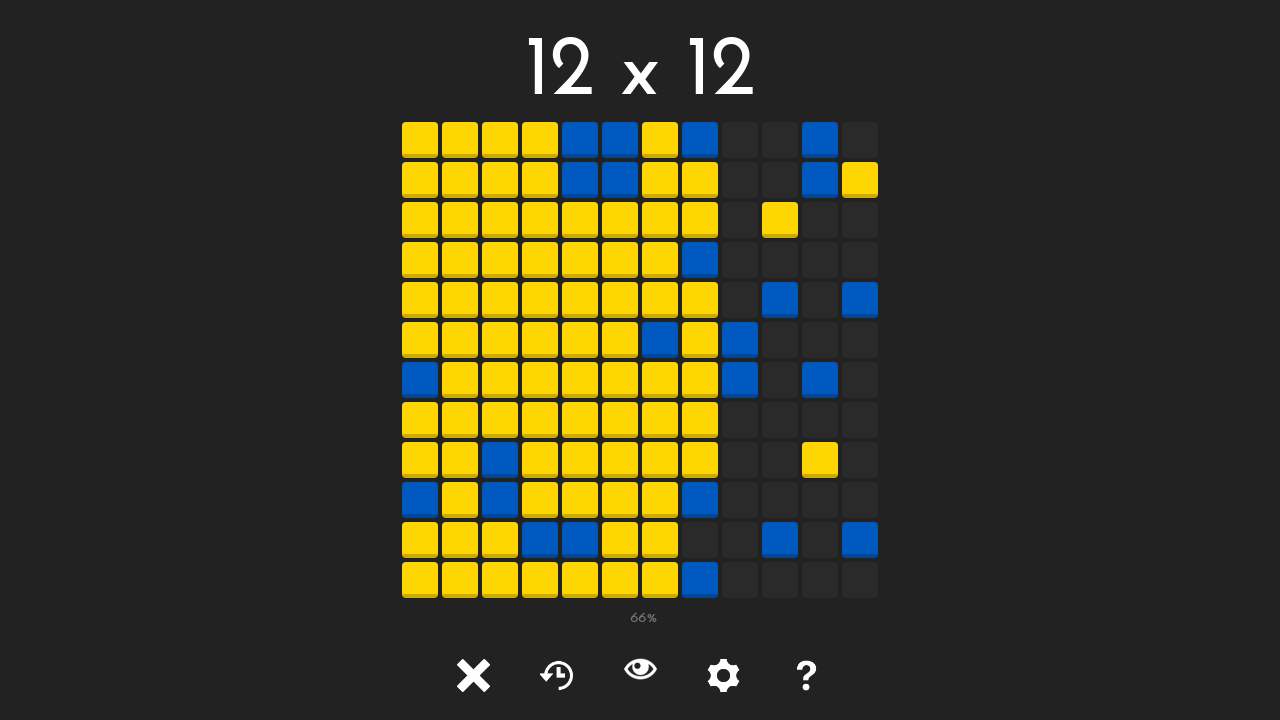

Tile at position (7, 10) is visible
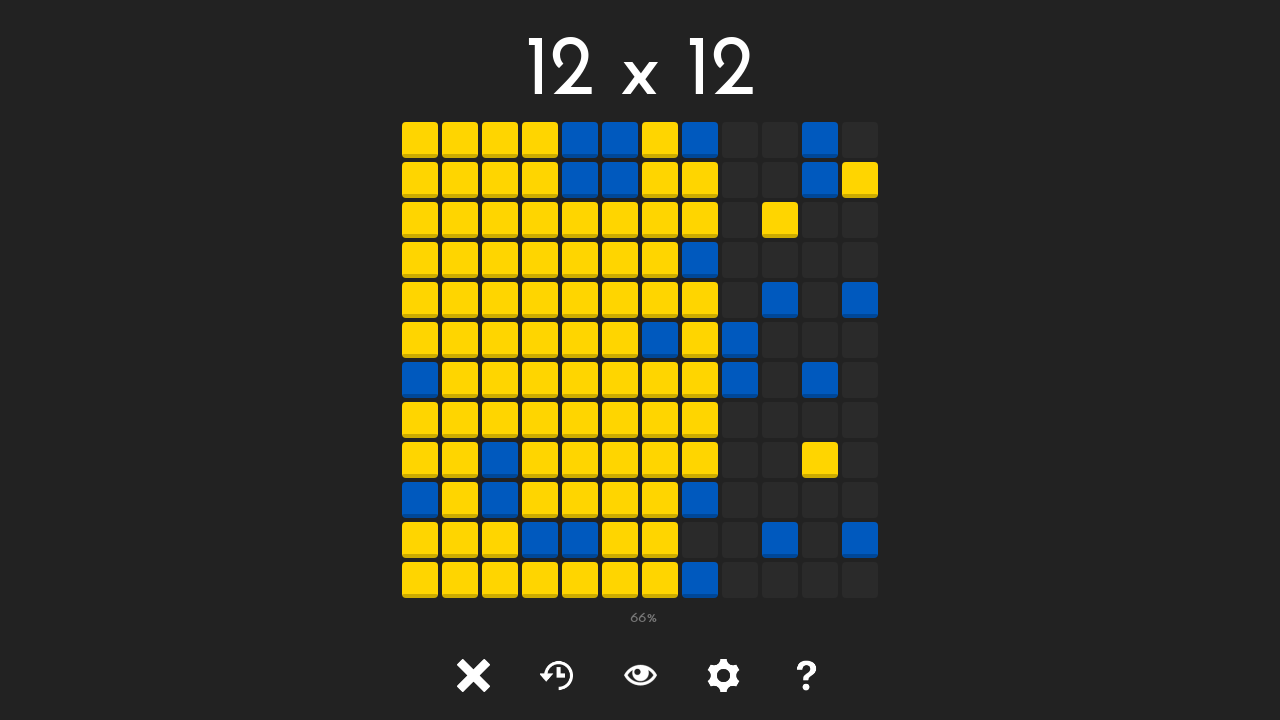

Retrieved class attribute for tile at (7, 10): tile tile-
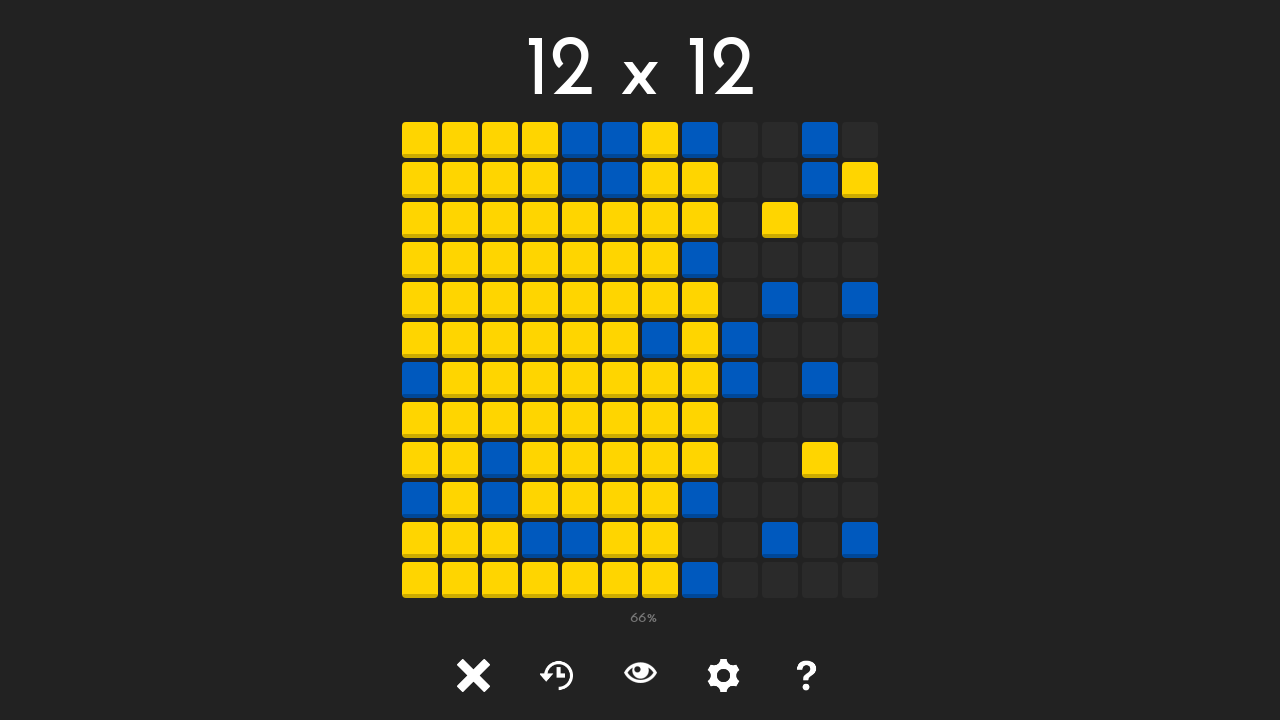

Clicked unlocked tile at position (7, 10) at (700, 540) on #tile-7-10
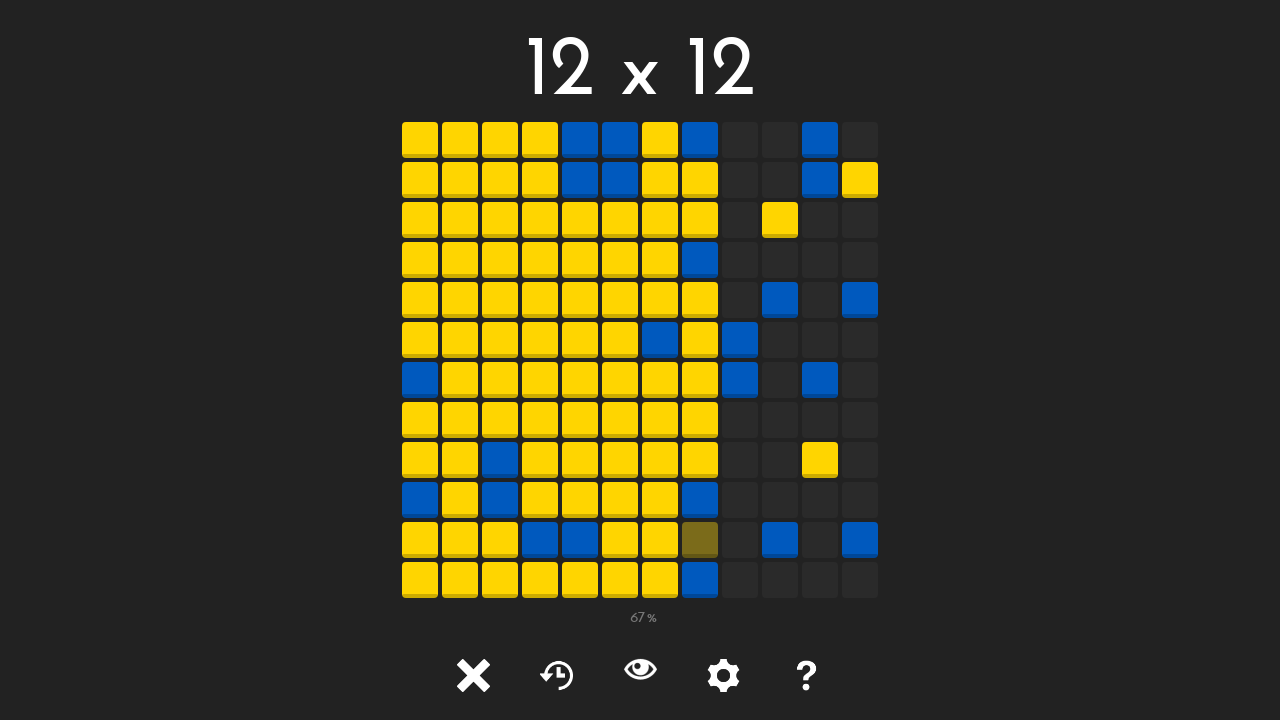

Waited 50ms after clicking tile at (7, 10)
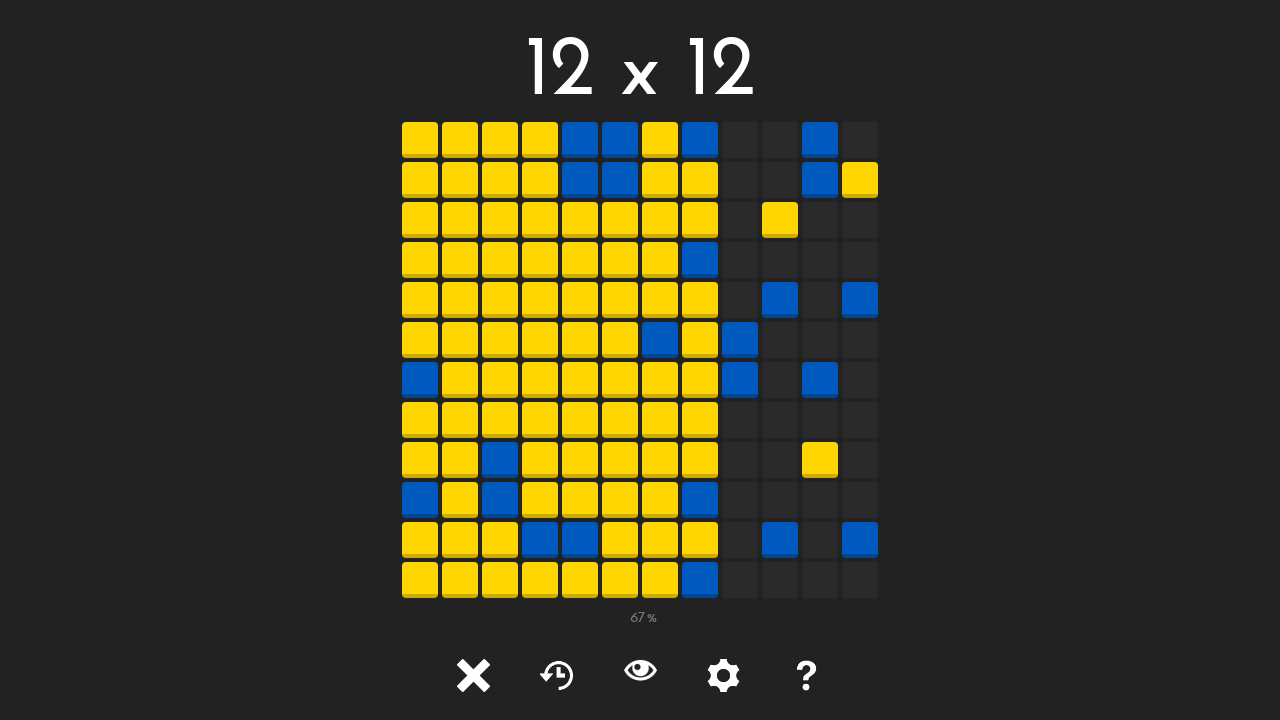

Tile at position (7, 11) is visible
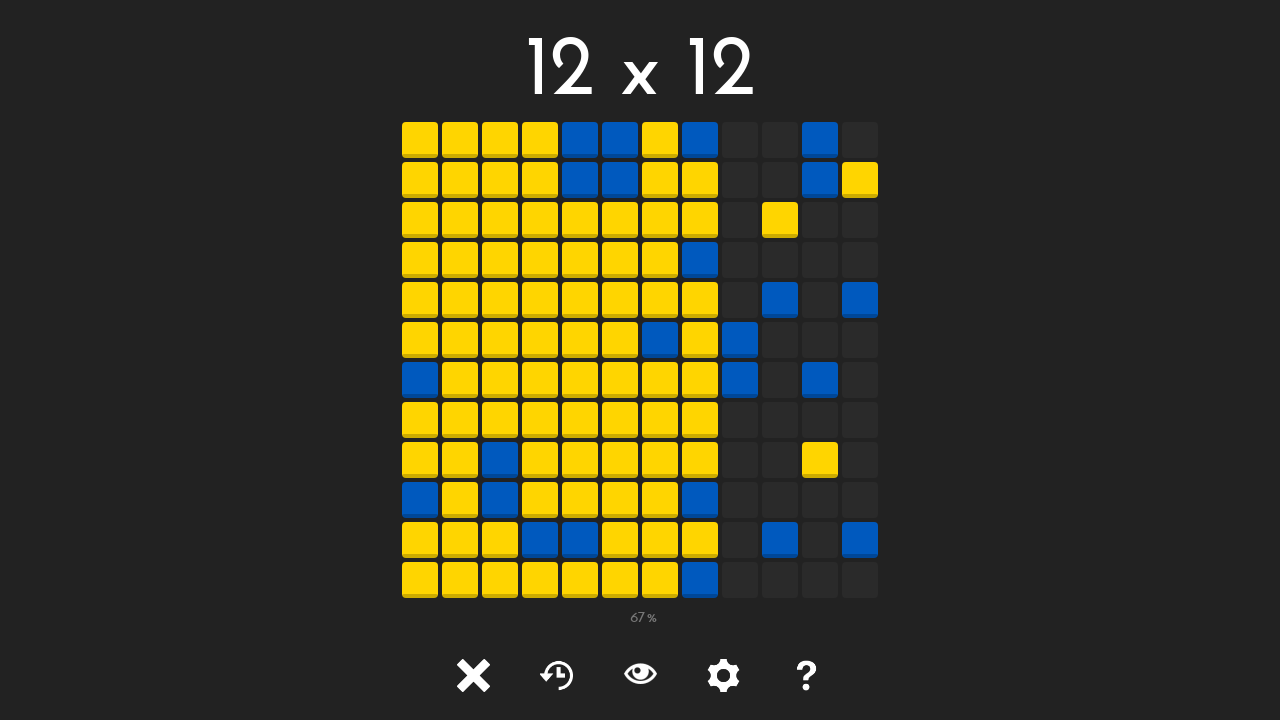

Retrieved class attribute for tile at (7, 11): tile tile-2
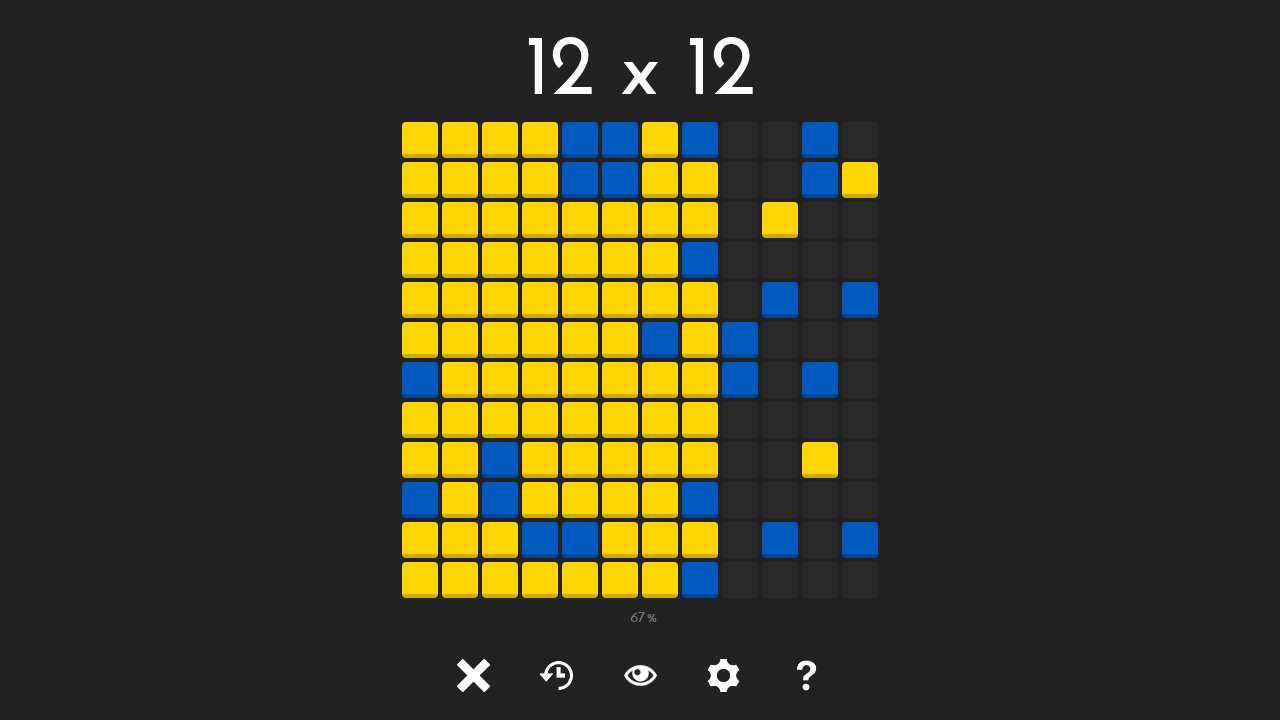

Tile at position (8, 0) is visible
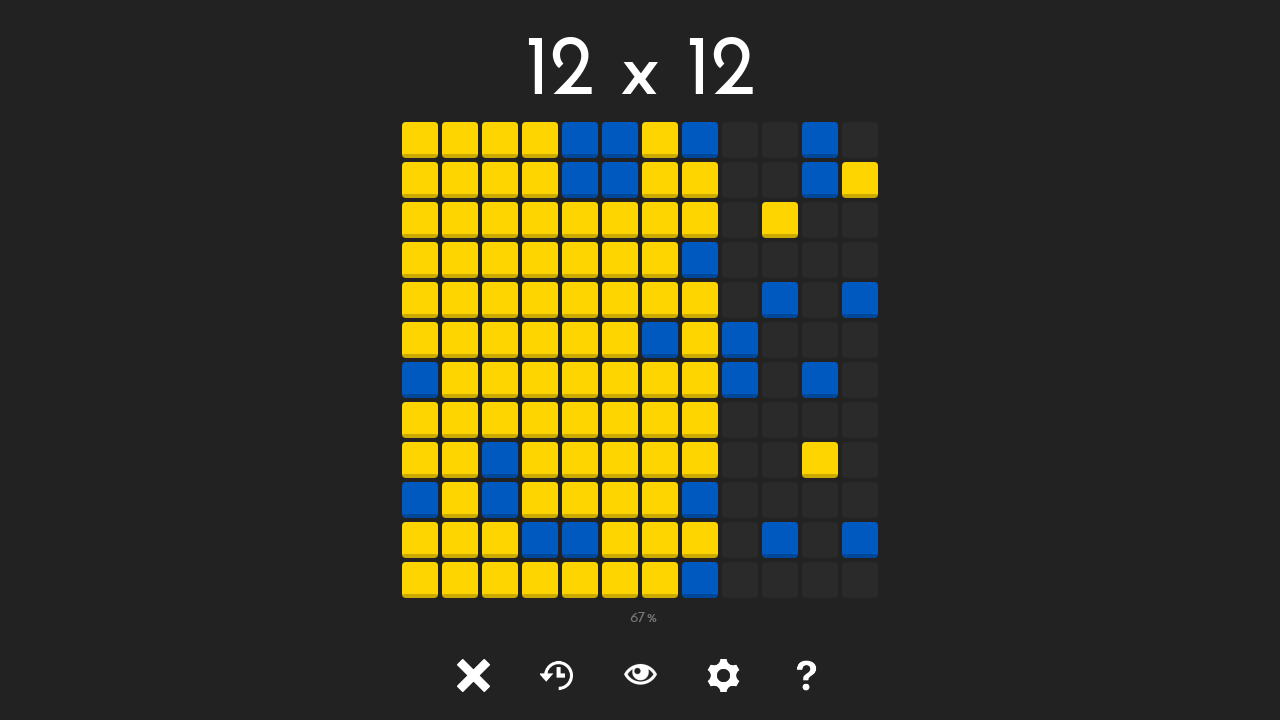

Retrieved class attribute for tile at (8, 0): tile tile-
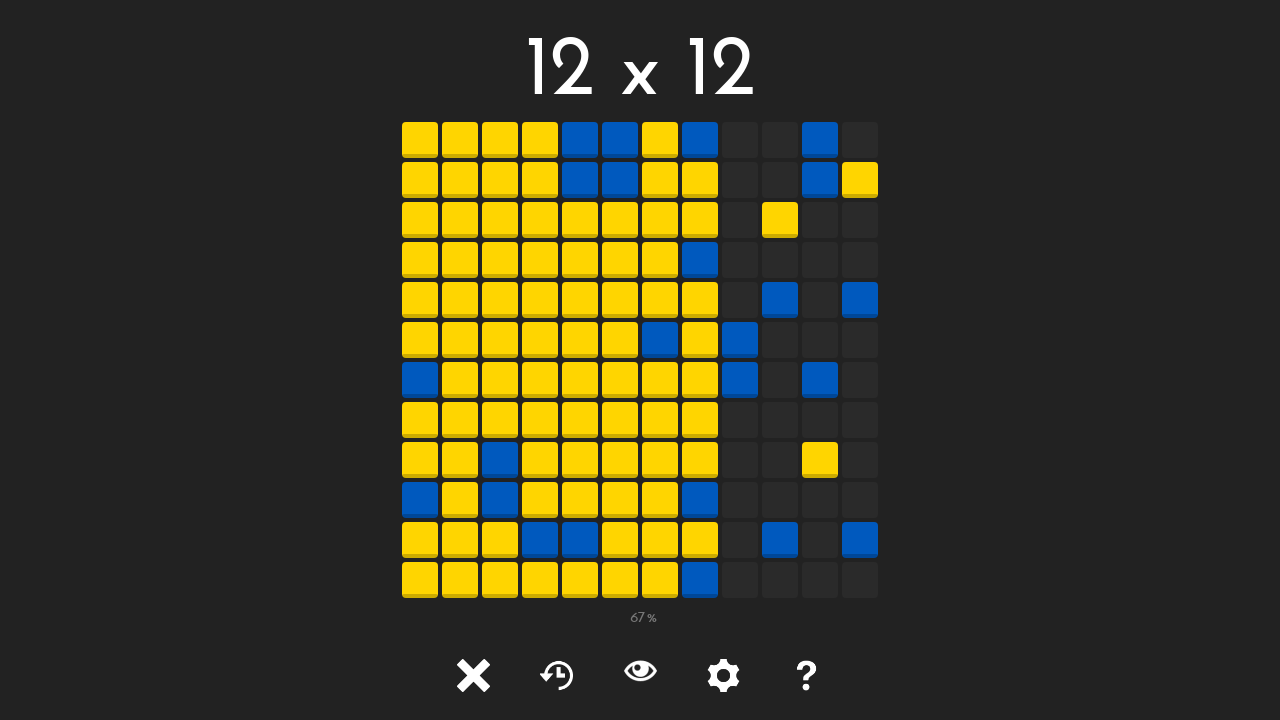

Clicked unlocked tile at position (8, 0) at (740, 140) on #tile-8-0
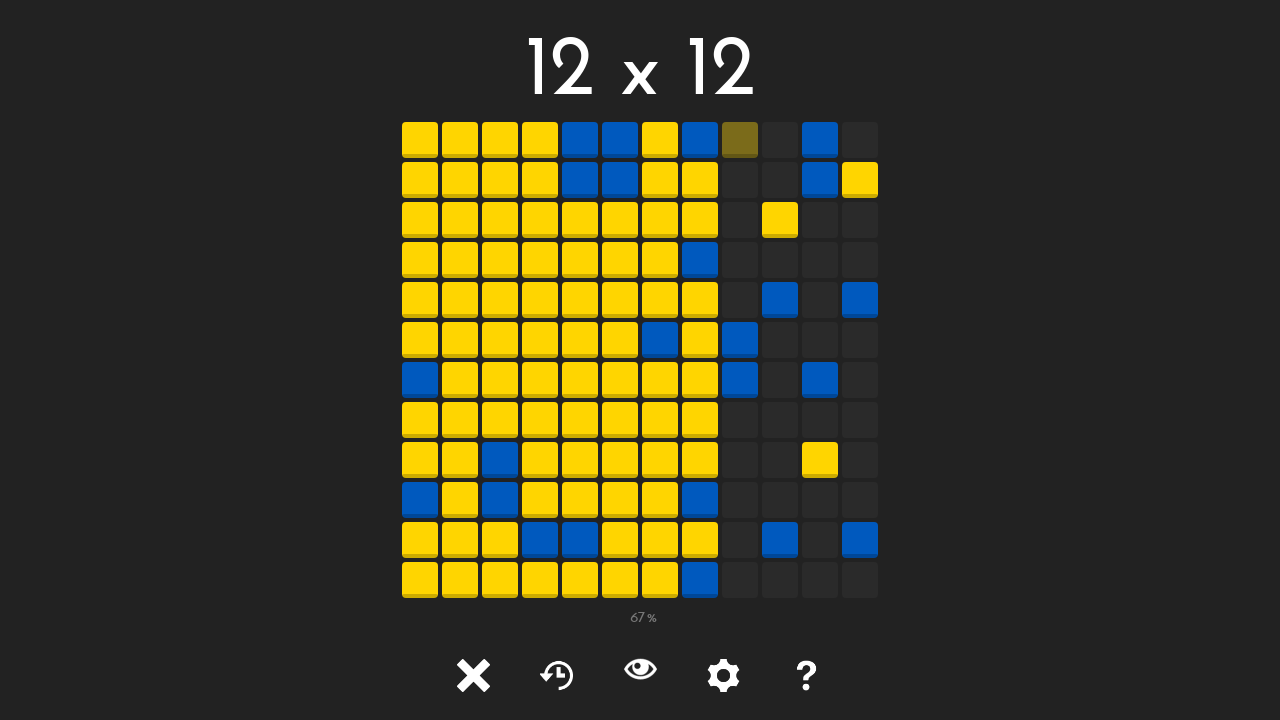

Waited 50ms after clicking tile at (8, 0)
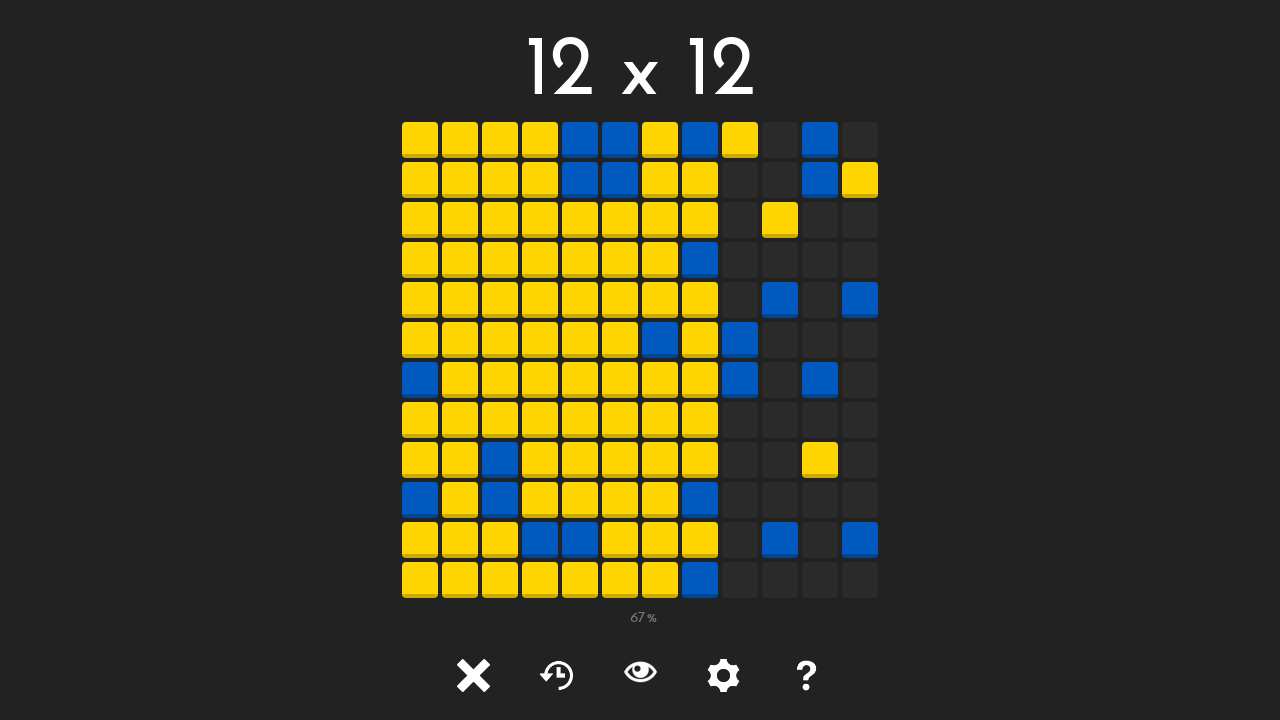

Tile at position (8, 1) is visible
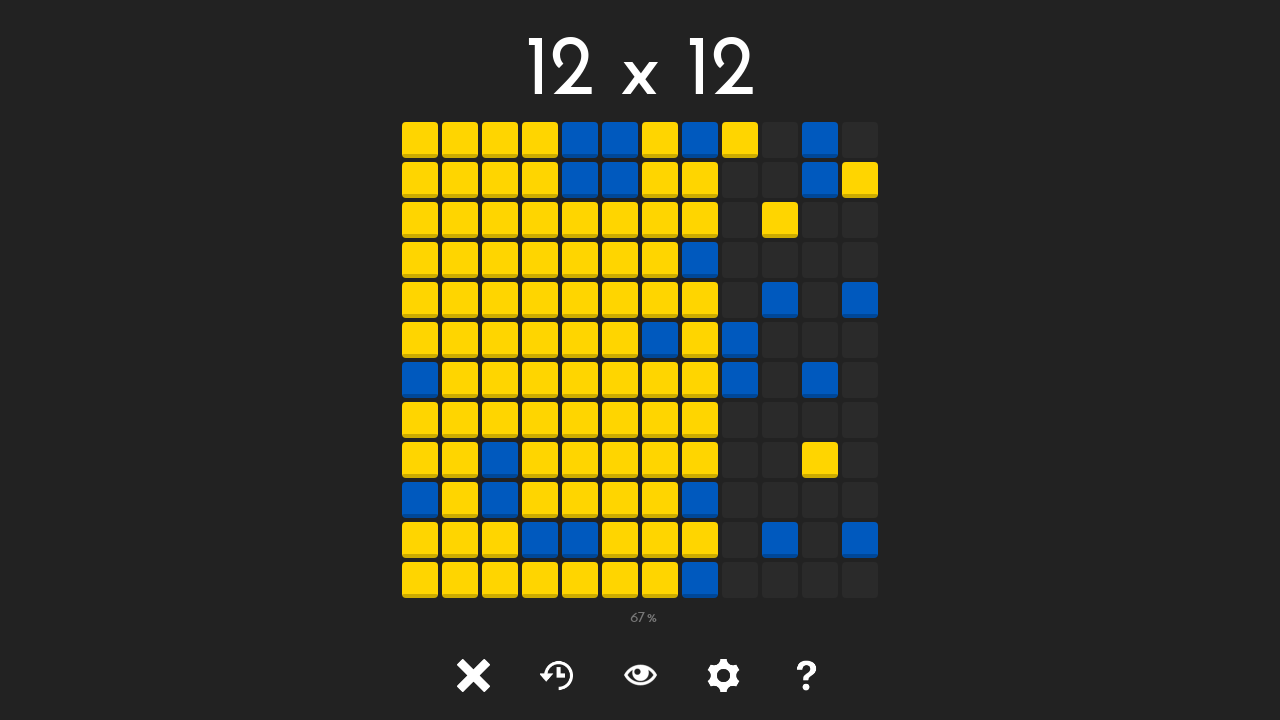

Retrieved class attribute for tile at (8, 1): tile tile-
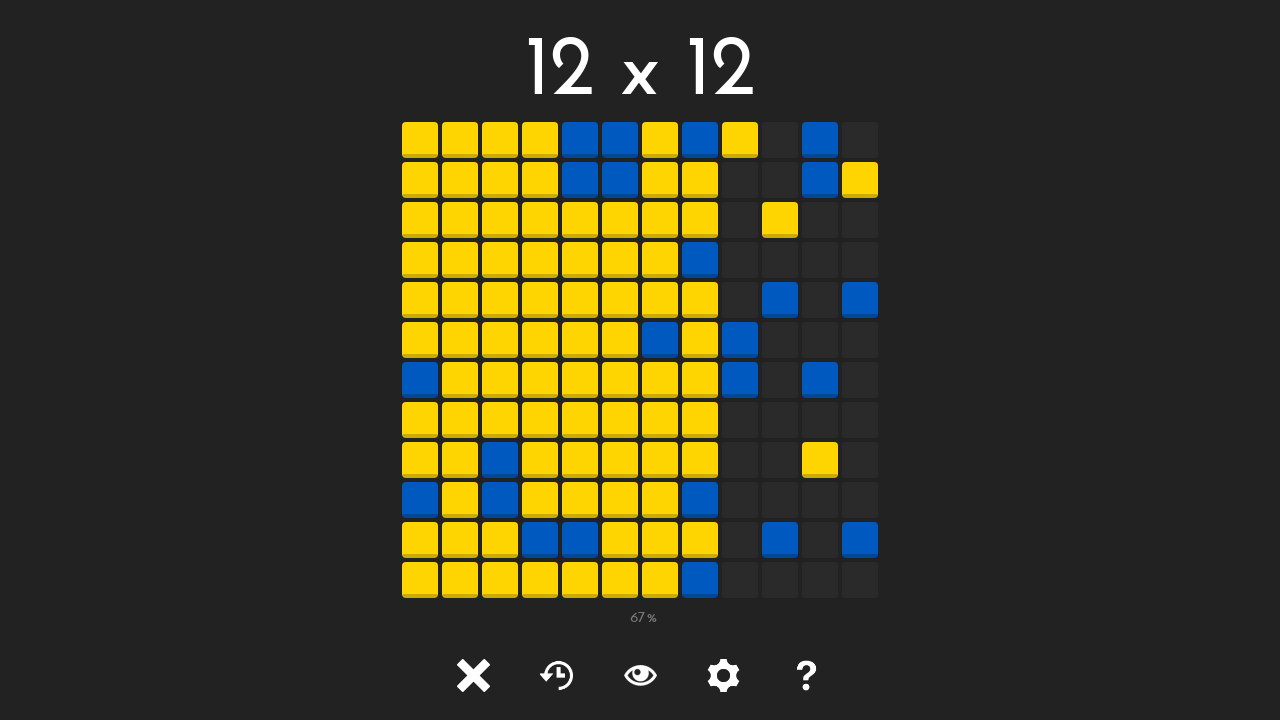

Clicked unlocked tile at position (8, 1) at (740, 180) on #tile-8-1
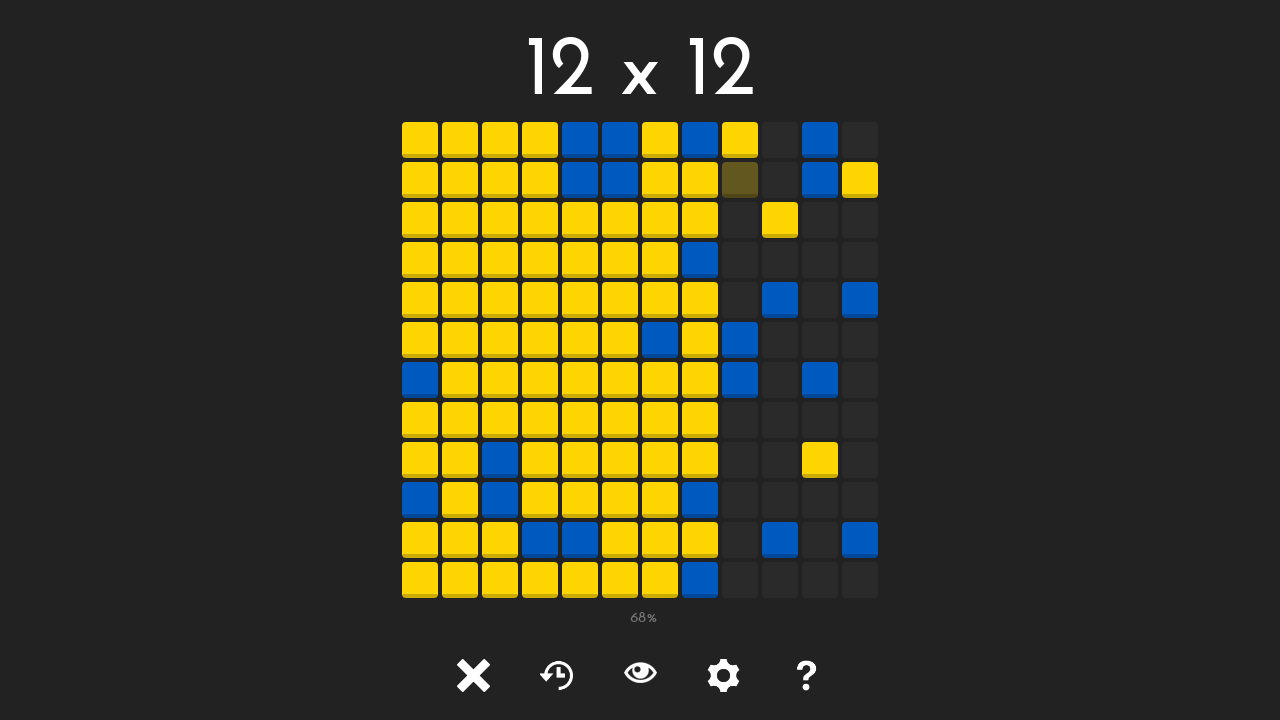

Waited 50ms after clicking tile at (8, 1)
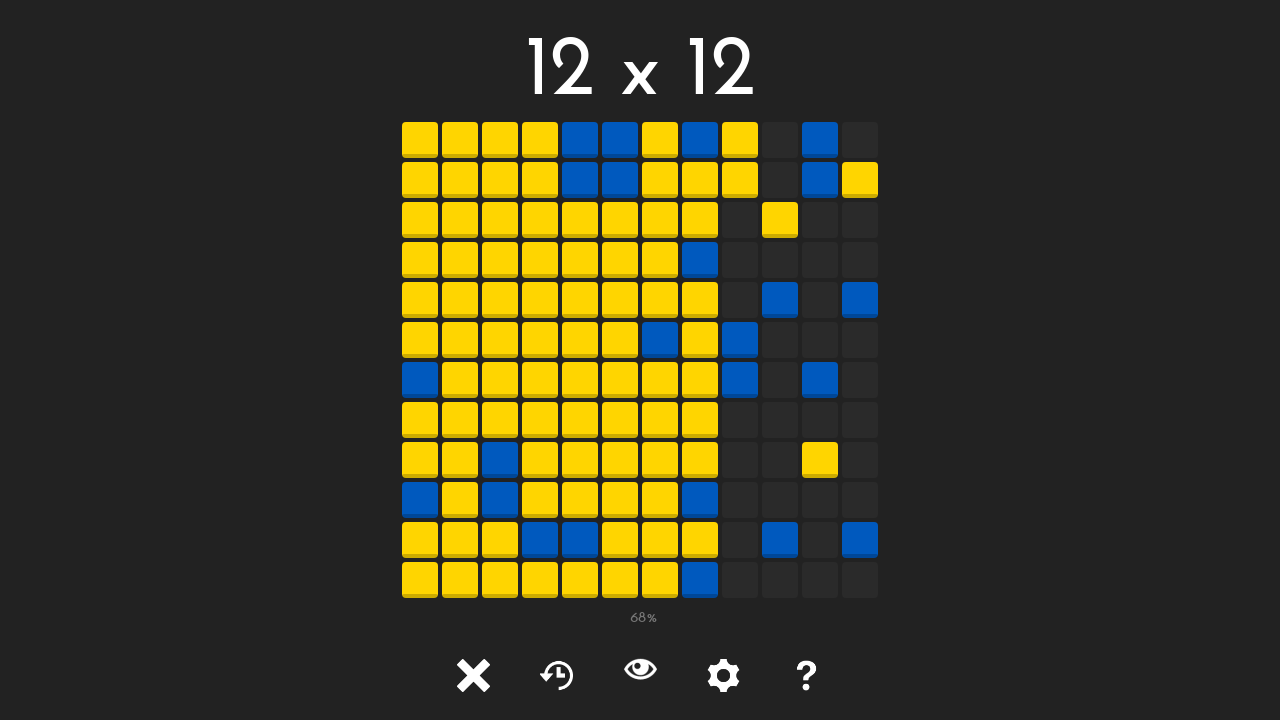

Tile at position (8, 2) is visible
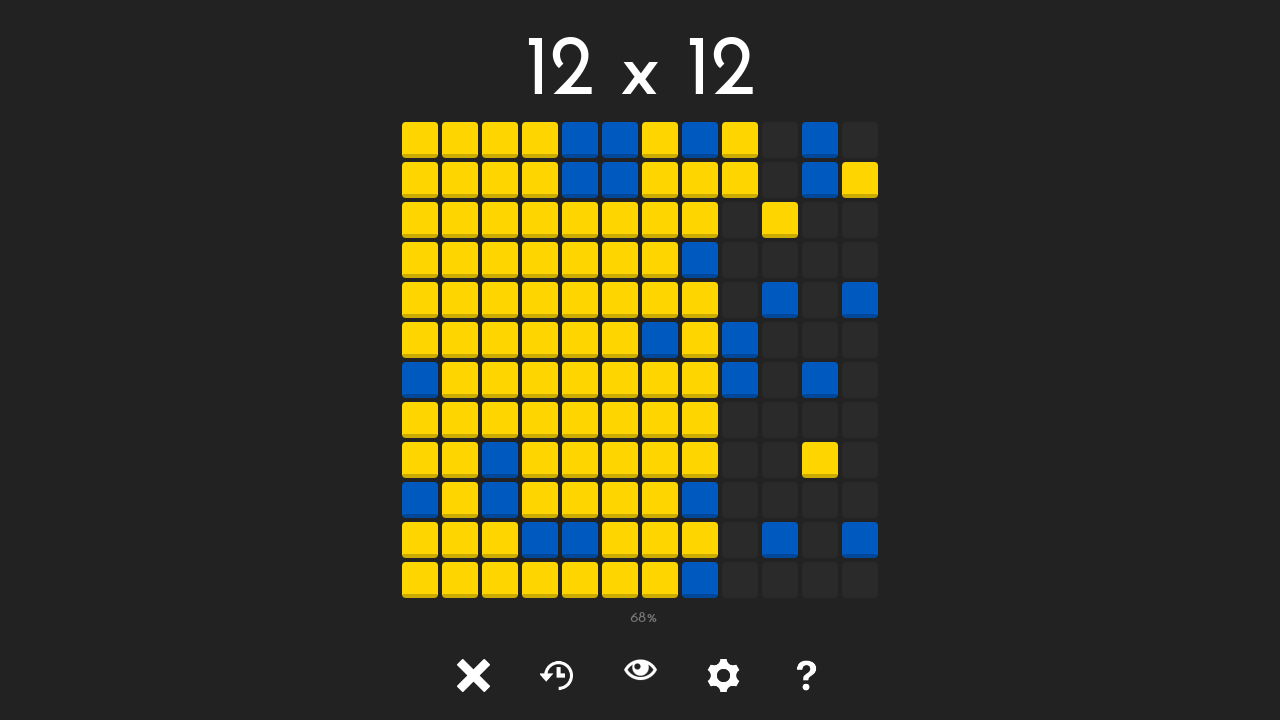

Retrieved class attribute for tile at (8, 2): tile tile-
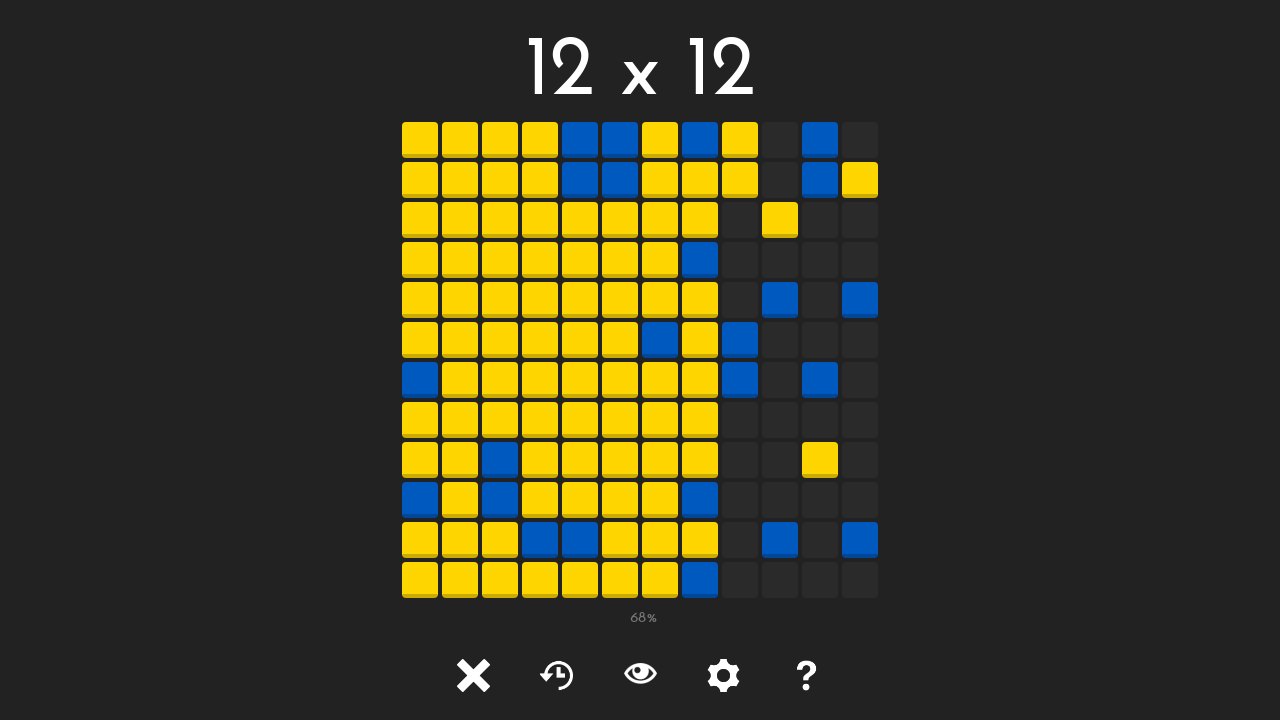

Clicked unlocked tile at position (8, 2) at (740, 220) on #tile-8-2
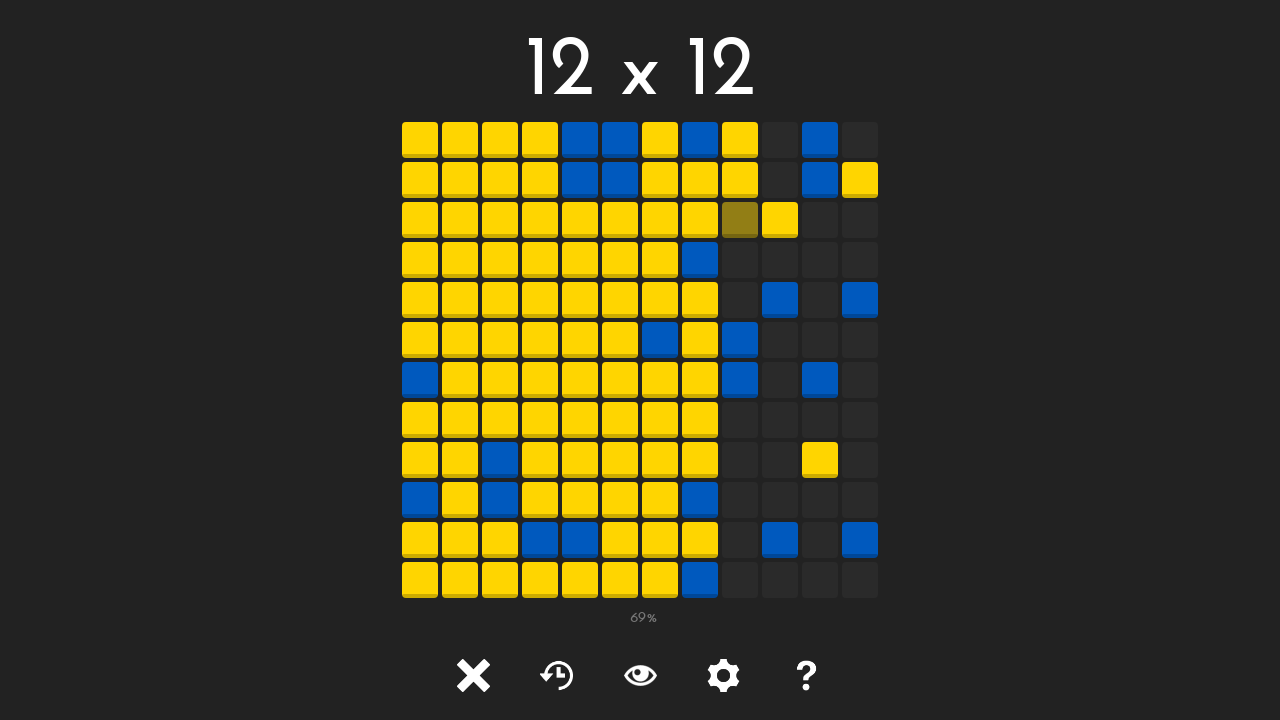

Waited 50ms after clicking tile at (8, 2)
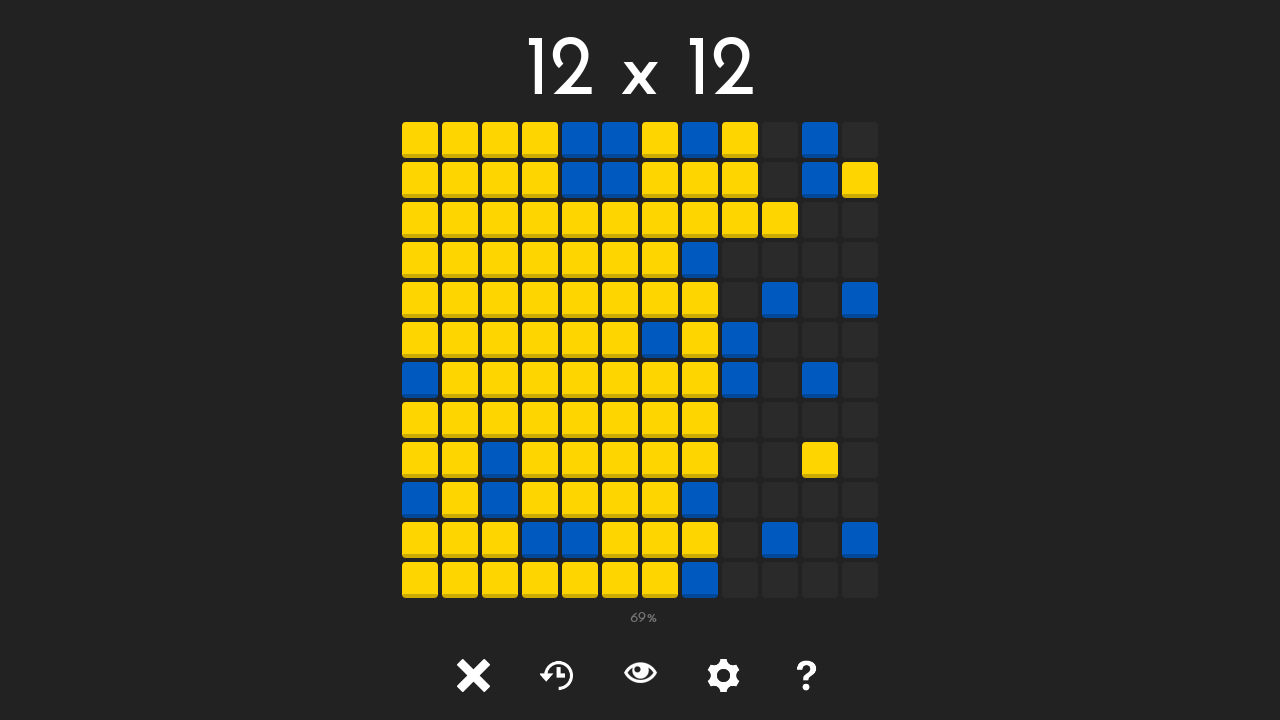

Tile at position (8, 3) is visible
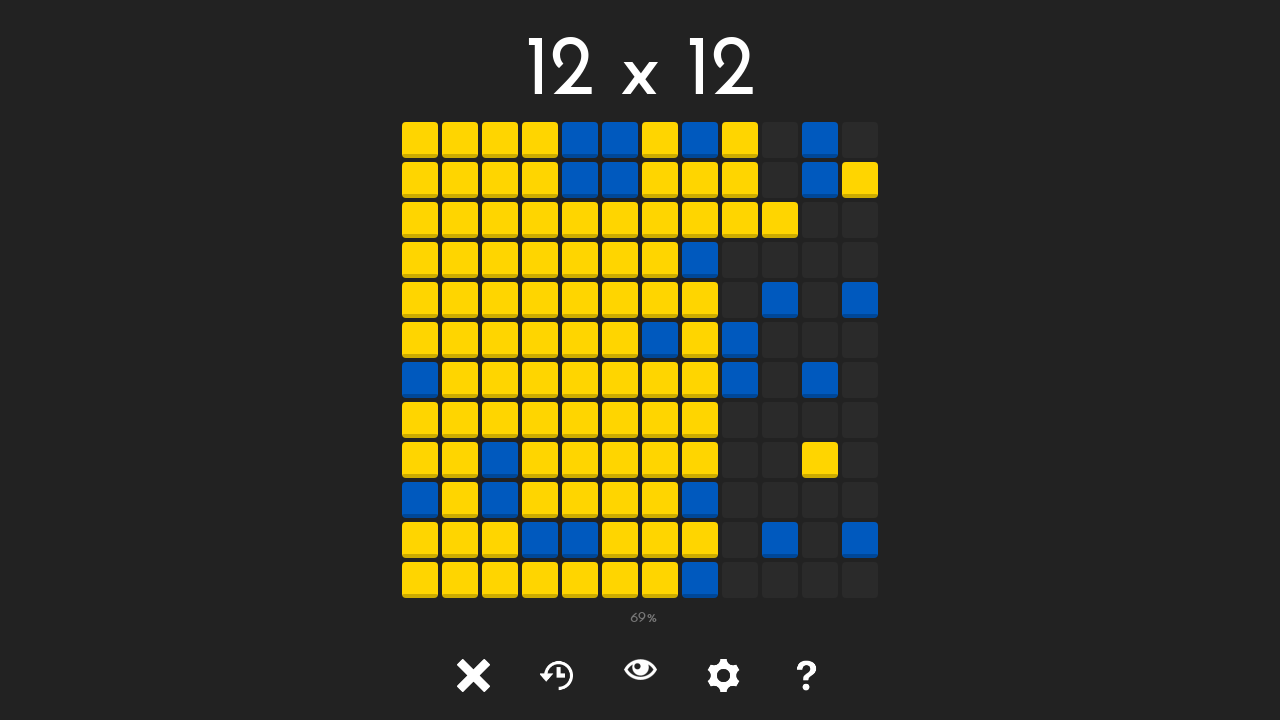

Retrieved class attribute for tile at (8, 3): tile tile-
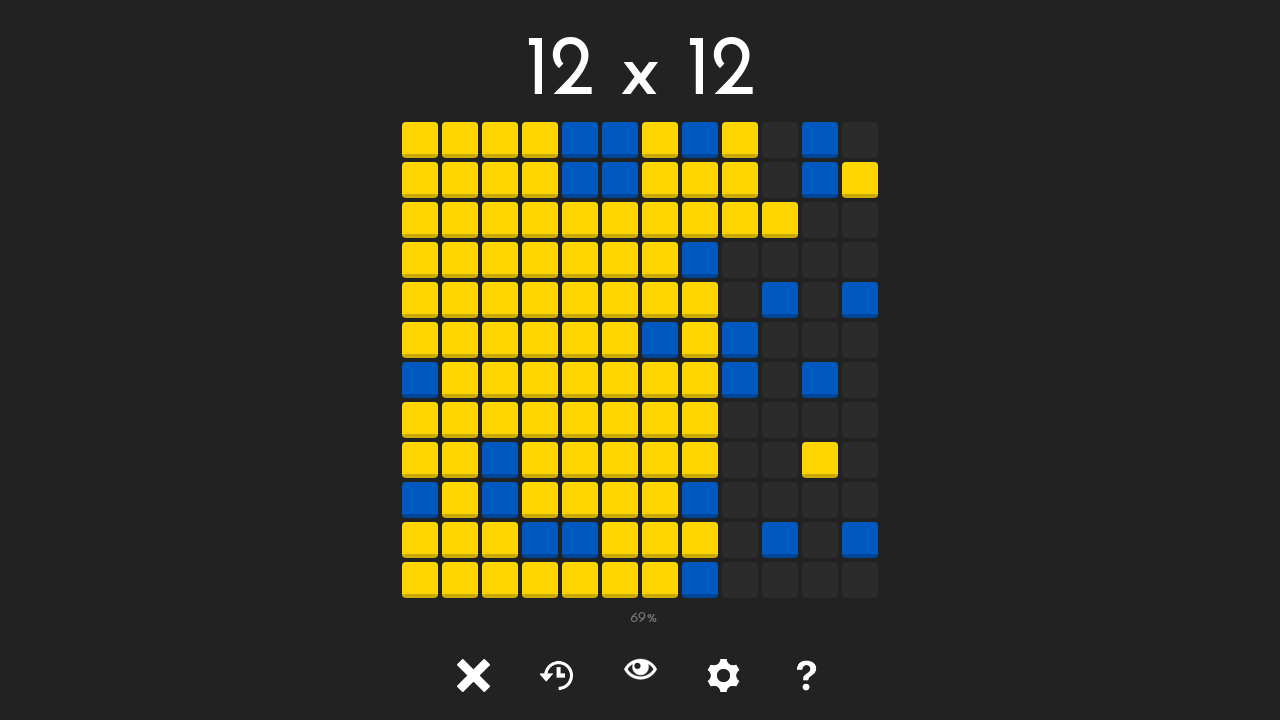

Clicked unlocked tile at position (8, 3) at (740, 260) on #tile-8-3
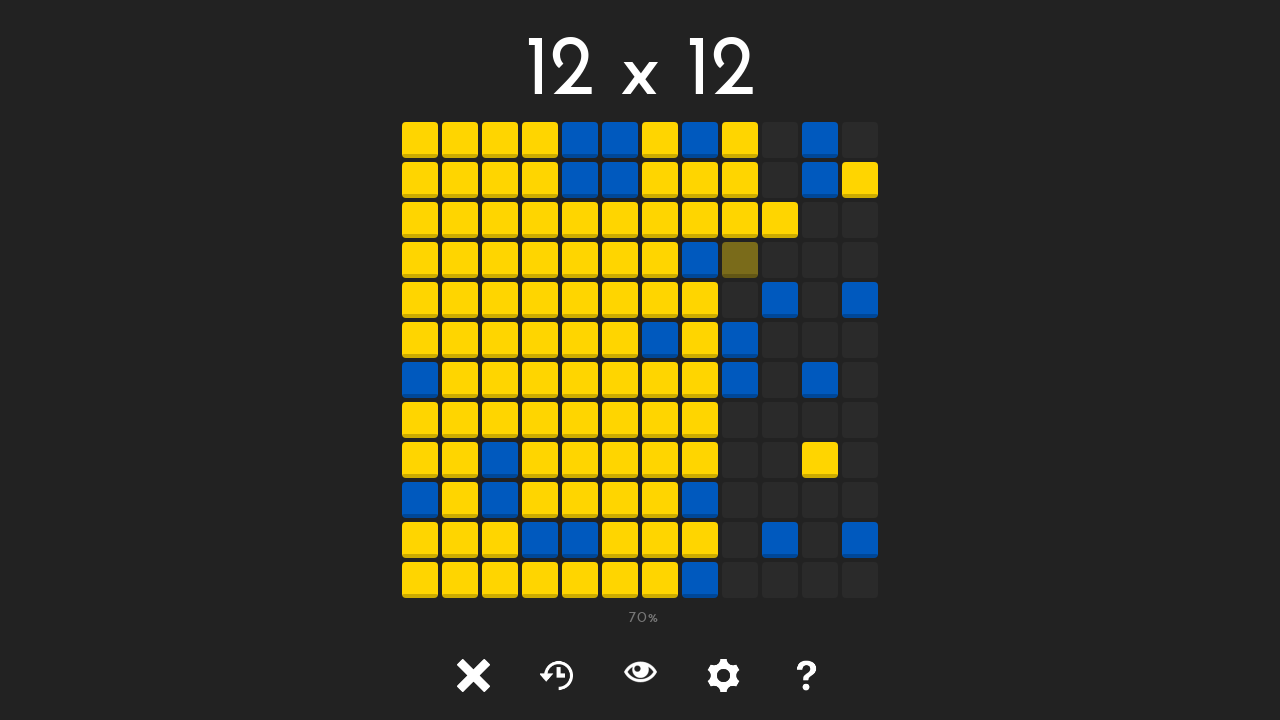

Waited 50ms after clicking tile at (8, 3)
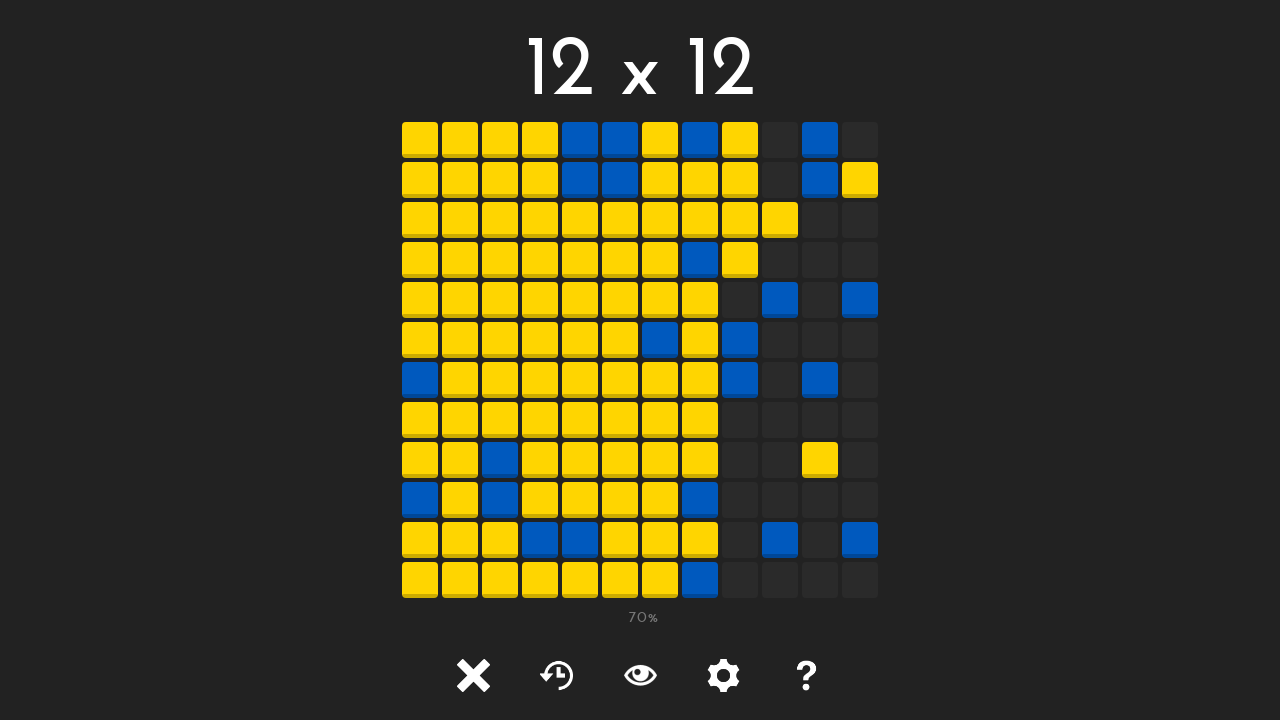

Tile at position (8, 4) is visible
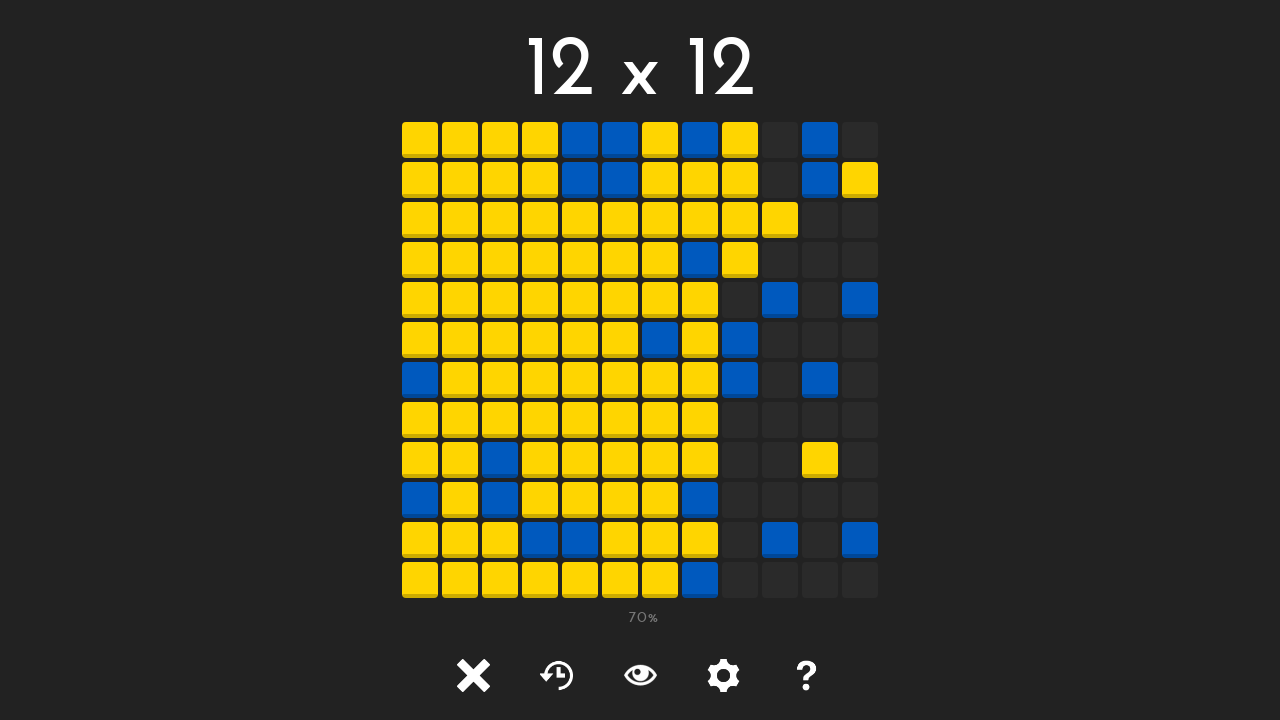

Retrieved class attribute for tile at (8, 4): tile tile-
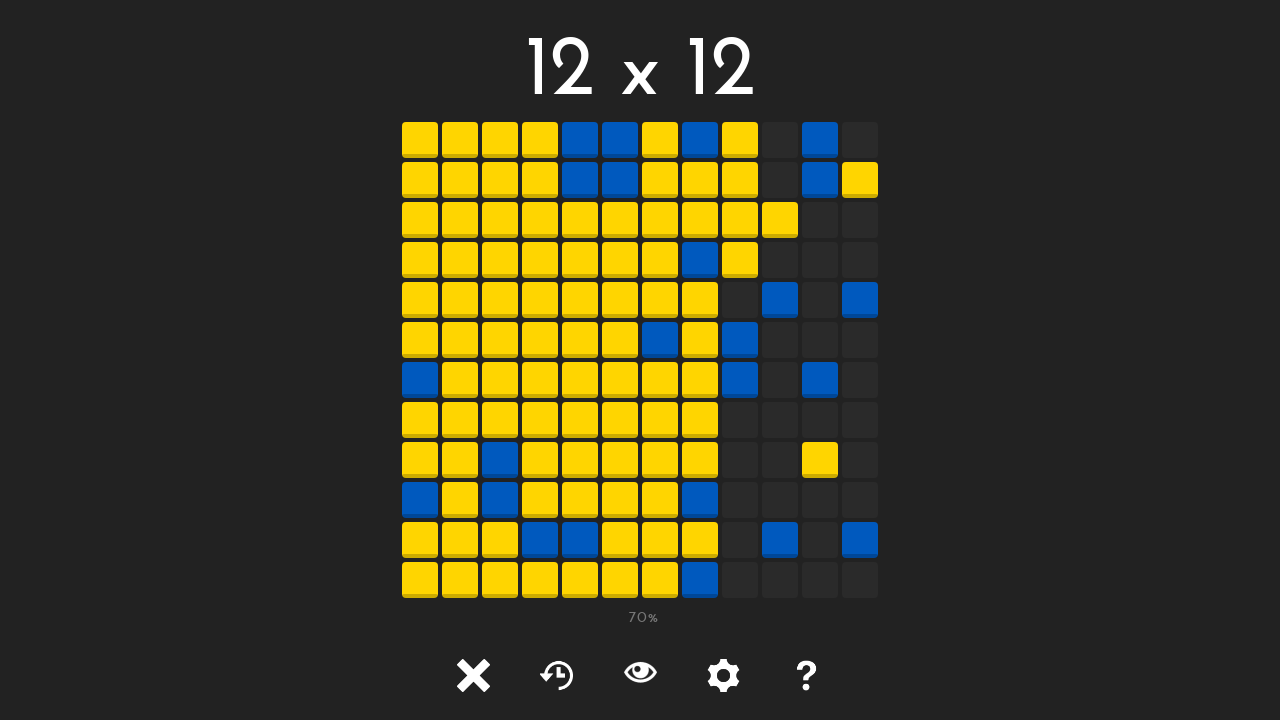

Clicked unlocked tile at position (8, 4) at (740, 300) on #tile-8-4
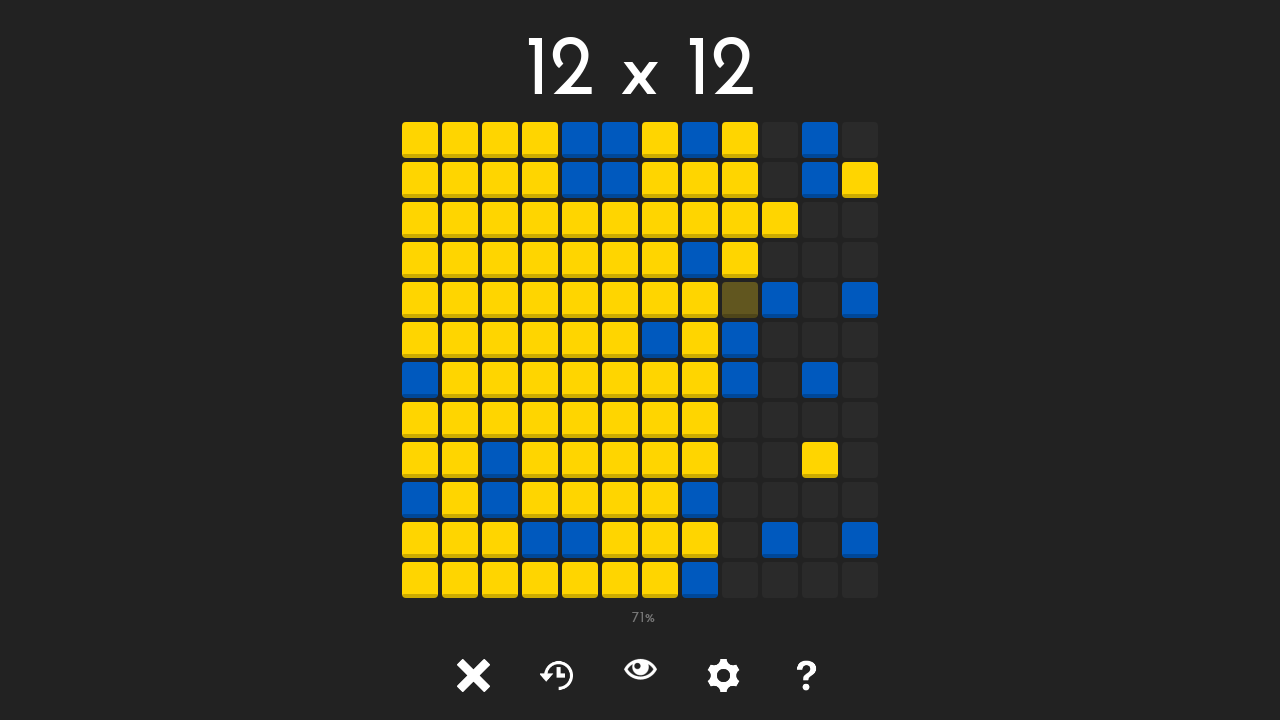

Waited 50ms after clicking tile at (8, 4)
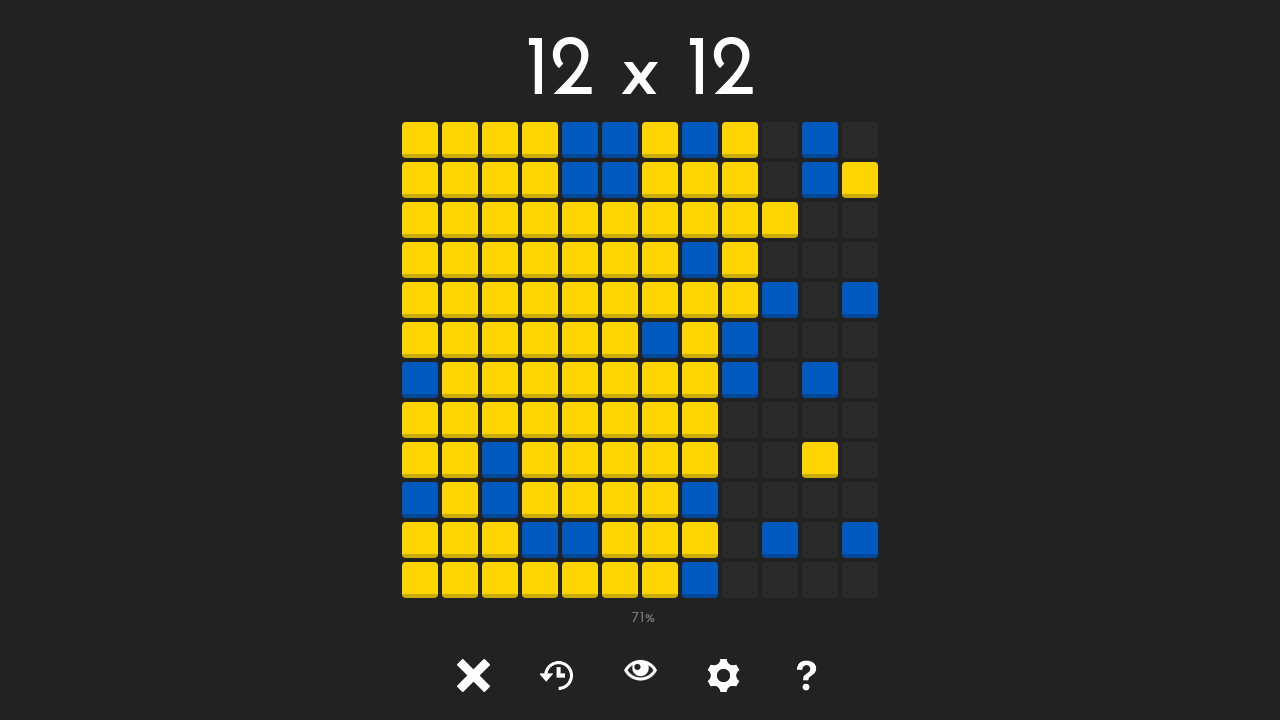

Tile at position (8, 5) is visible
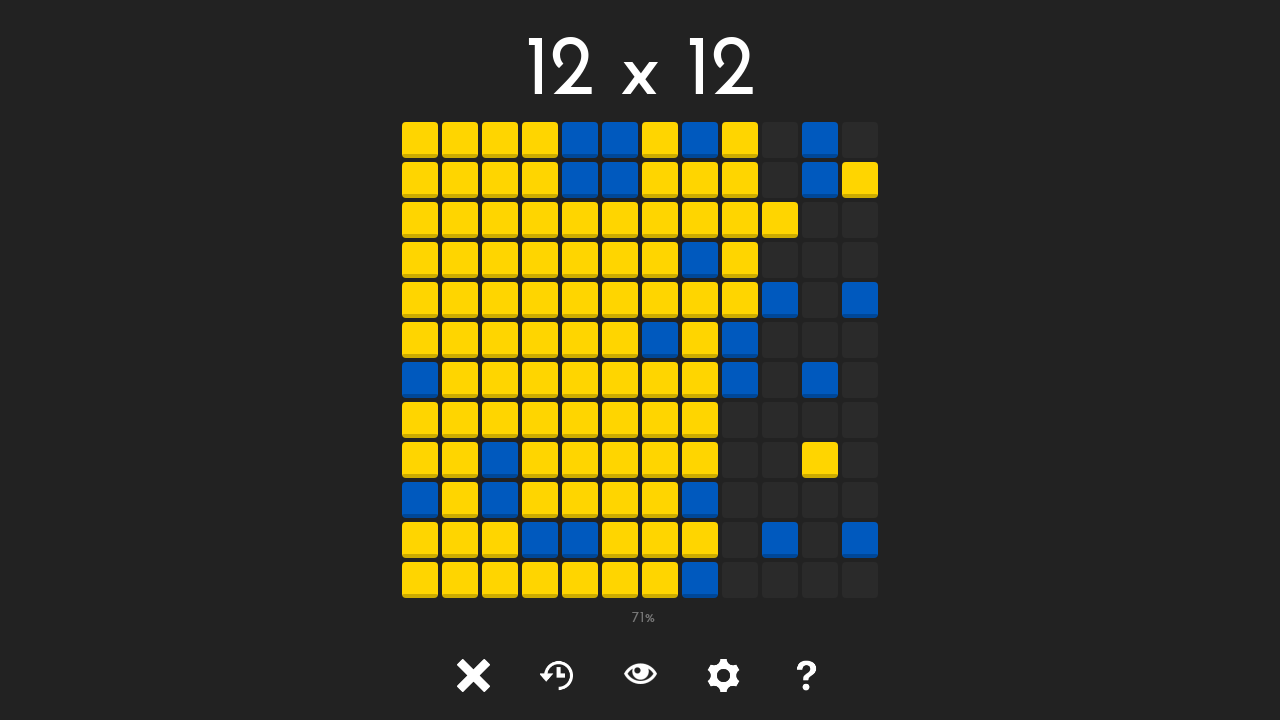

Retrieved class attribute for tile at (8, 5): tile tile-2
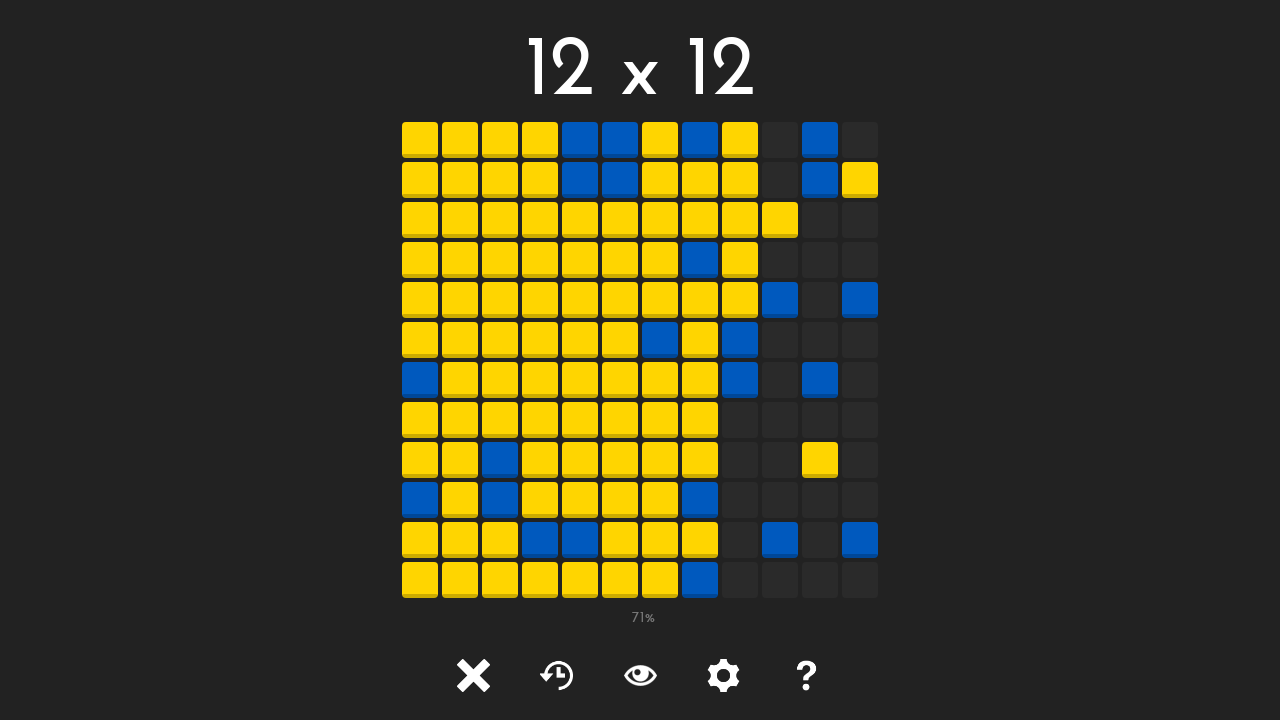

Tile at position (8, 6) is visible
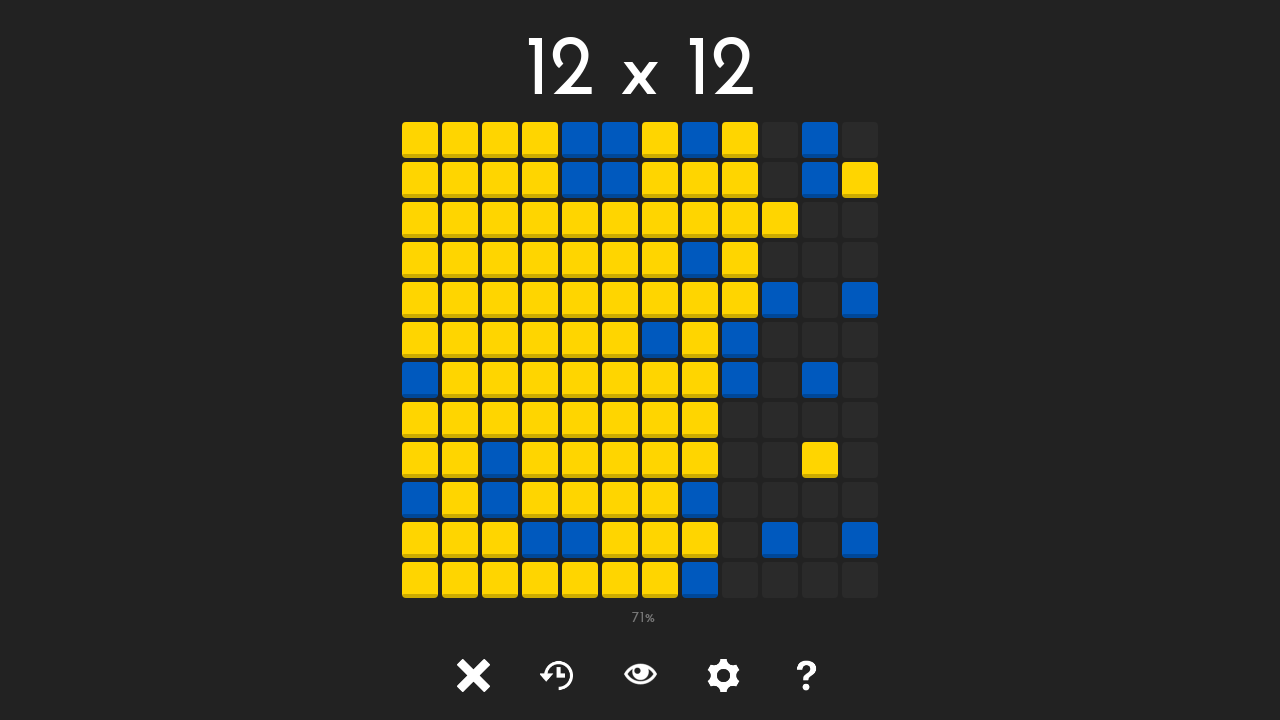

Retrieved class attribute for tile at (8, 6): tile tile-2
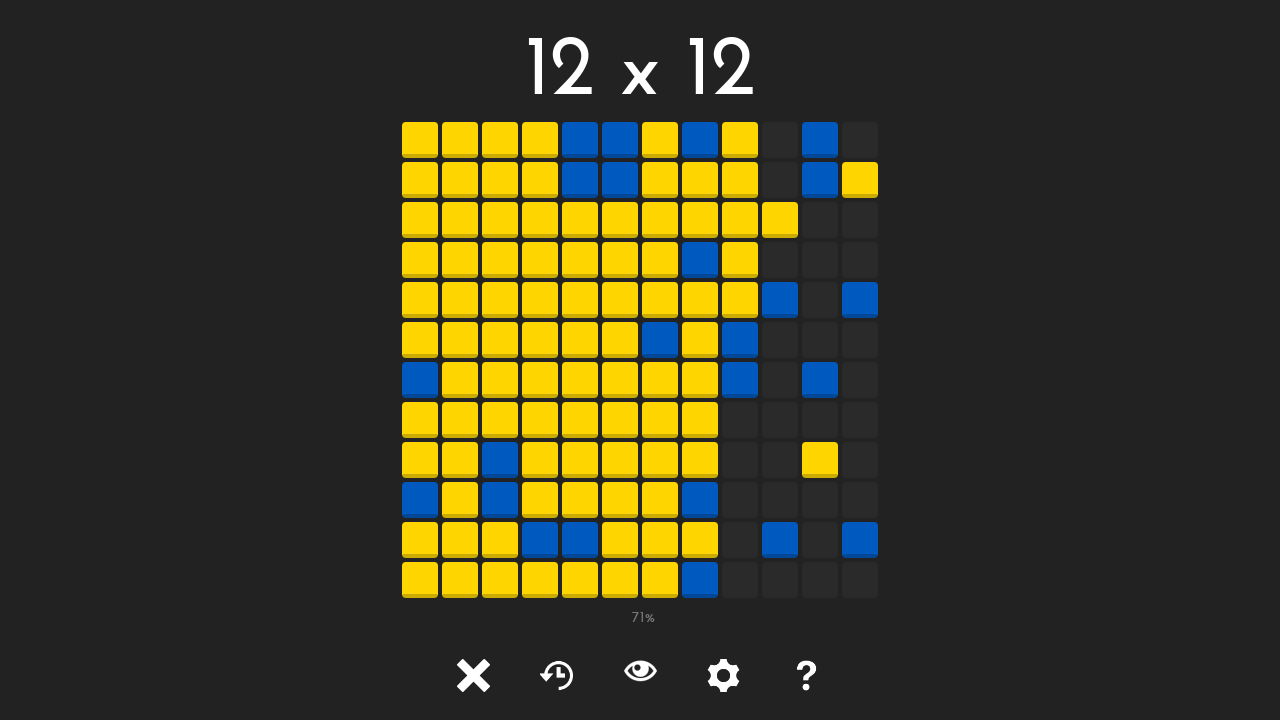

Tile at position (8, 7) is visible
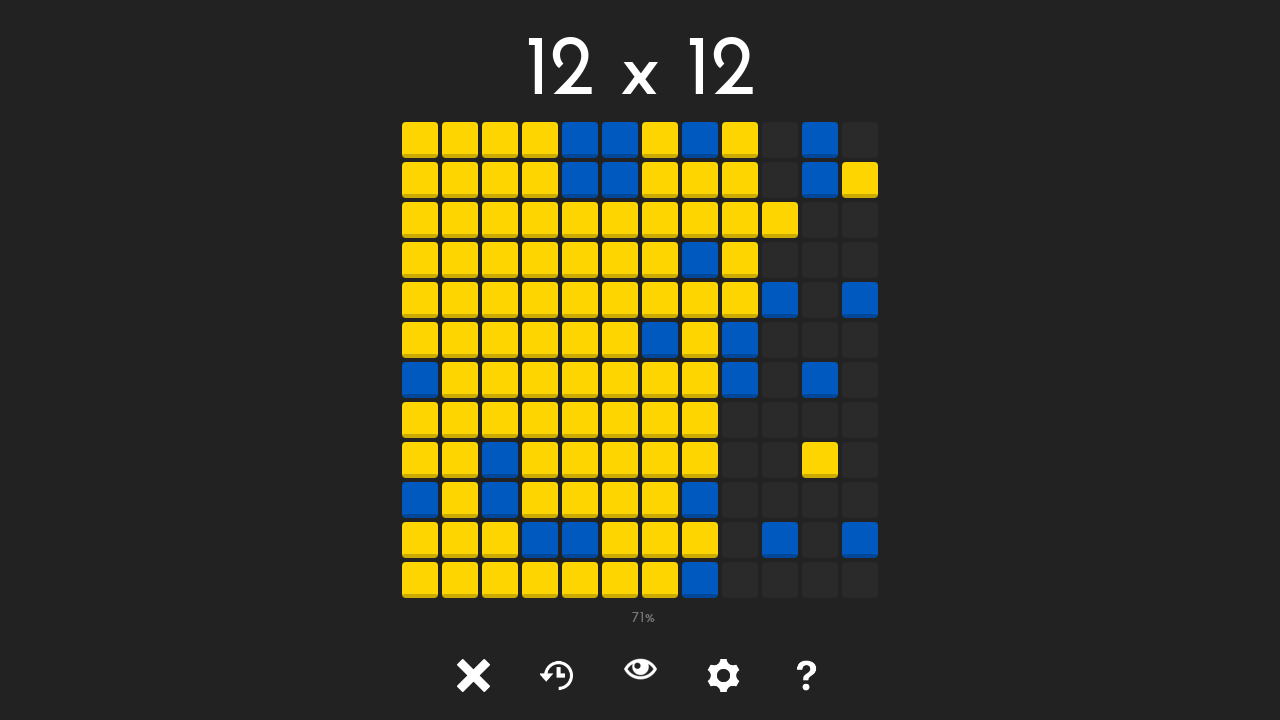

Retrieved class attribute for tile at (8, 7): tile tile-
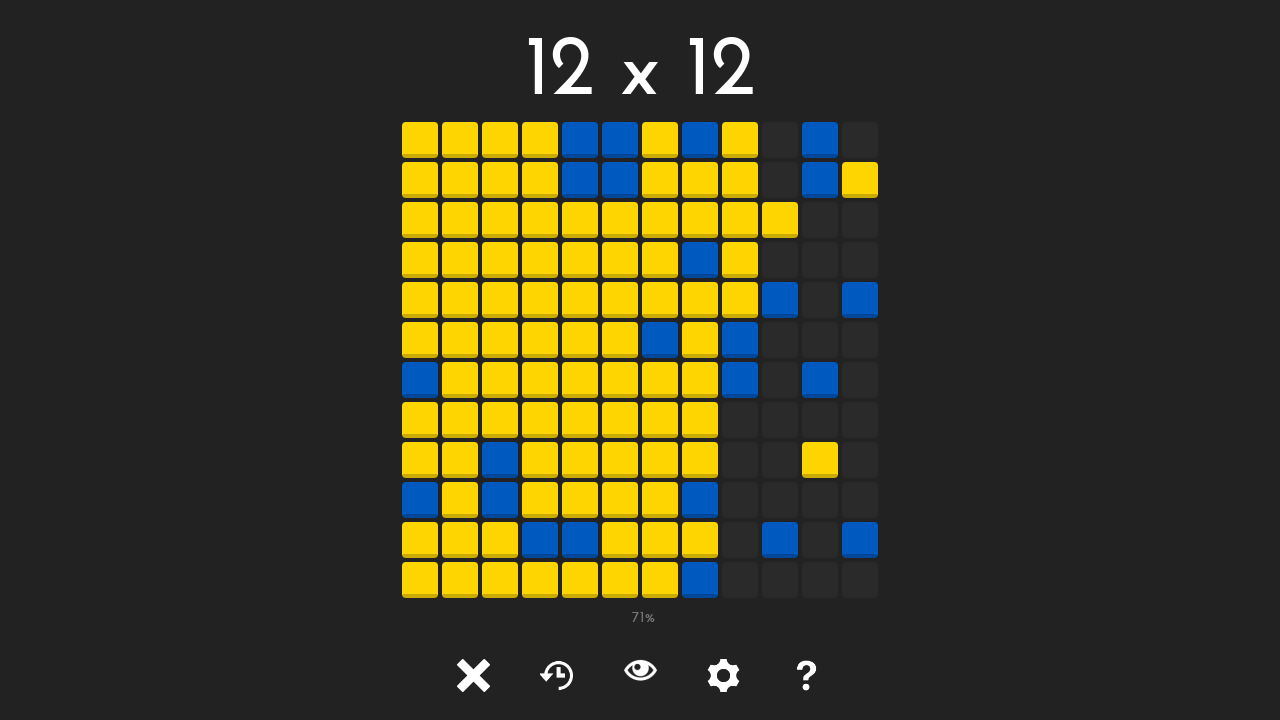

Clicked unlocked tile at position (8, 7) at (740, 420) on #tile-8-7
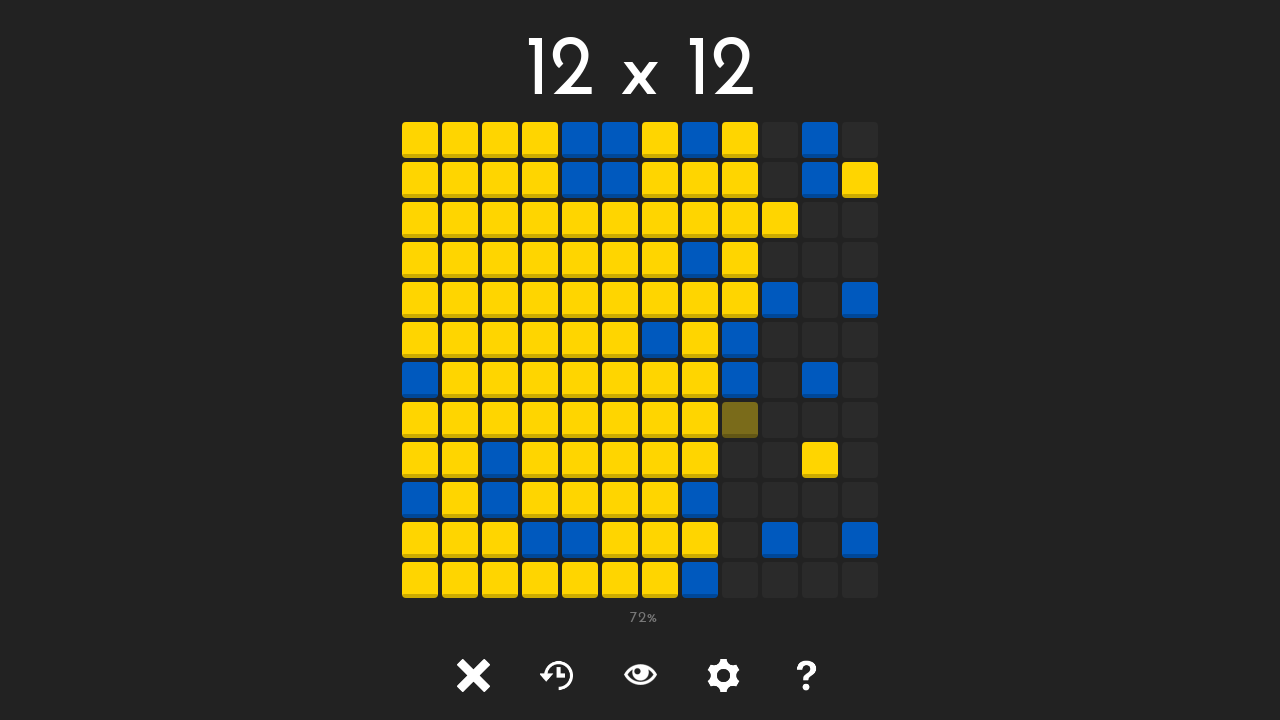

Waited 50ms after clicking tile at (8, 7)
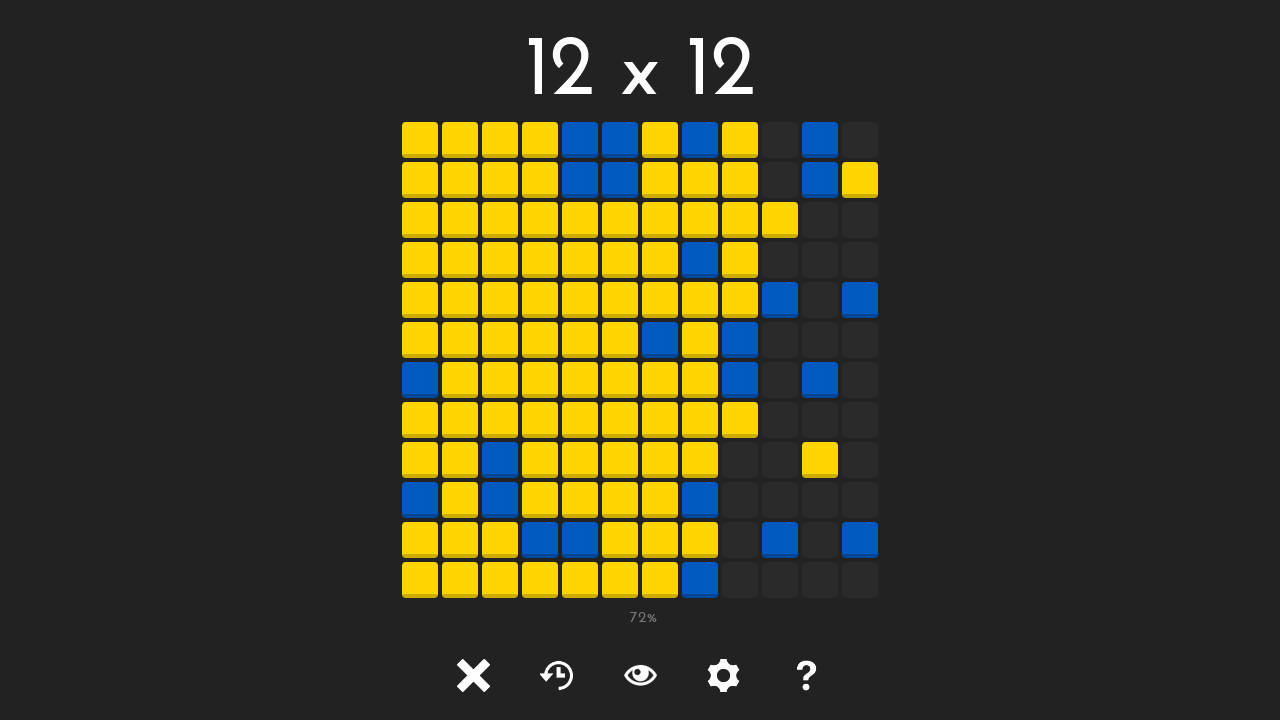

Tile at position (8, 8) is visible
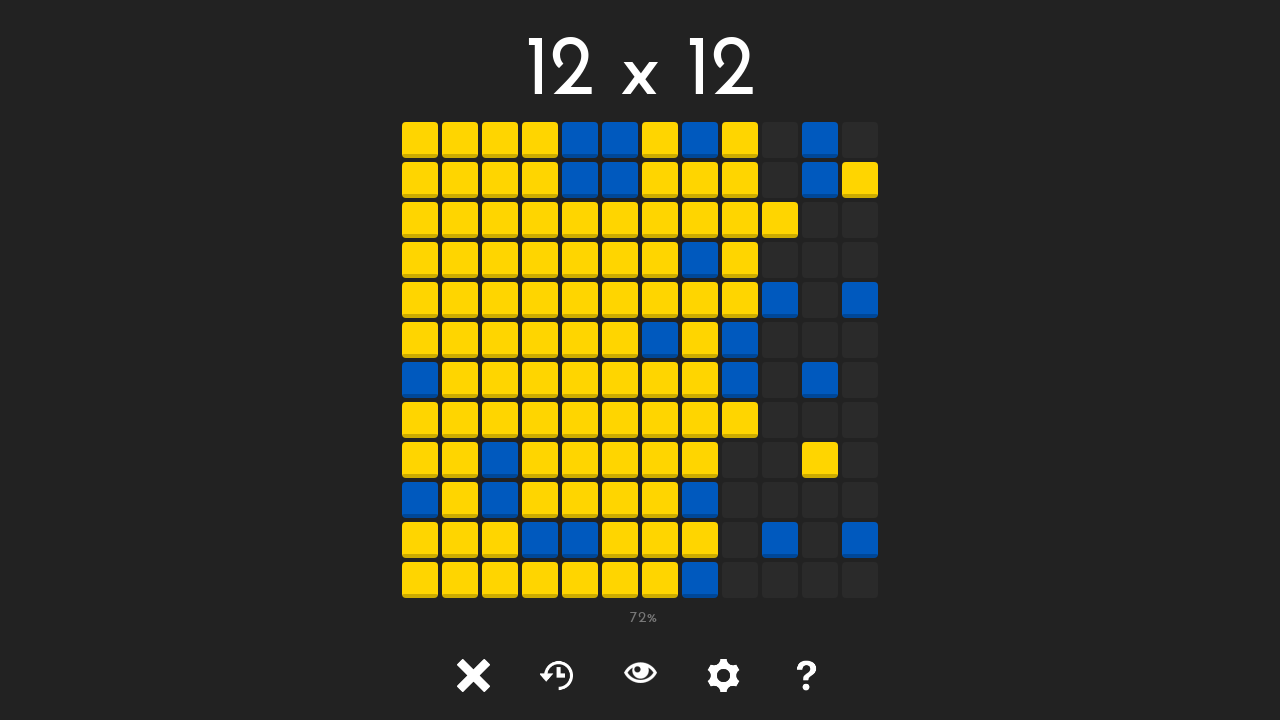

Retrieved class attribute for tile at (8, 8): tile tile-
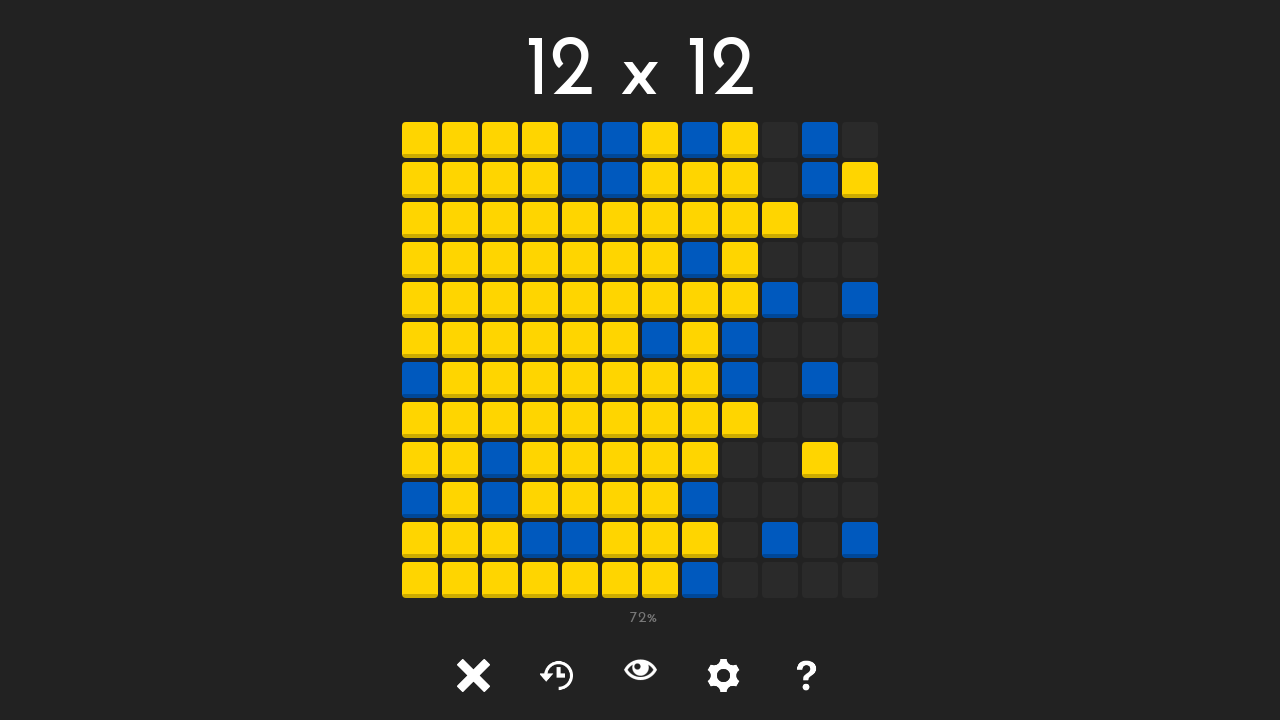

Clicked unlocked tile at position (8, 8) at (740, 460) on #tile-8-8
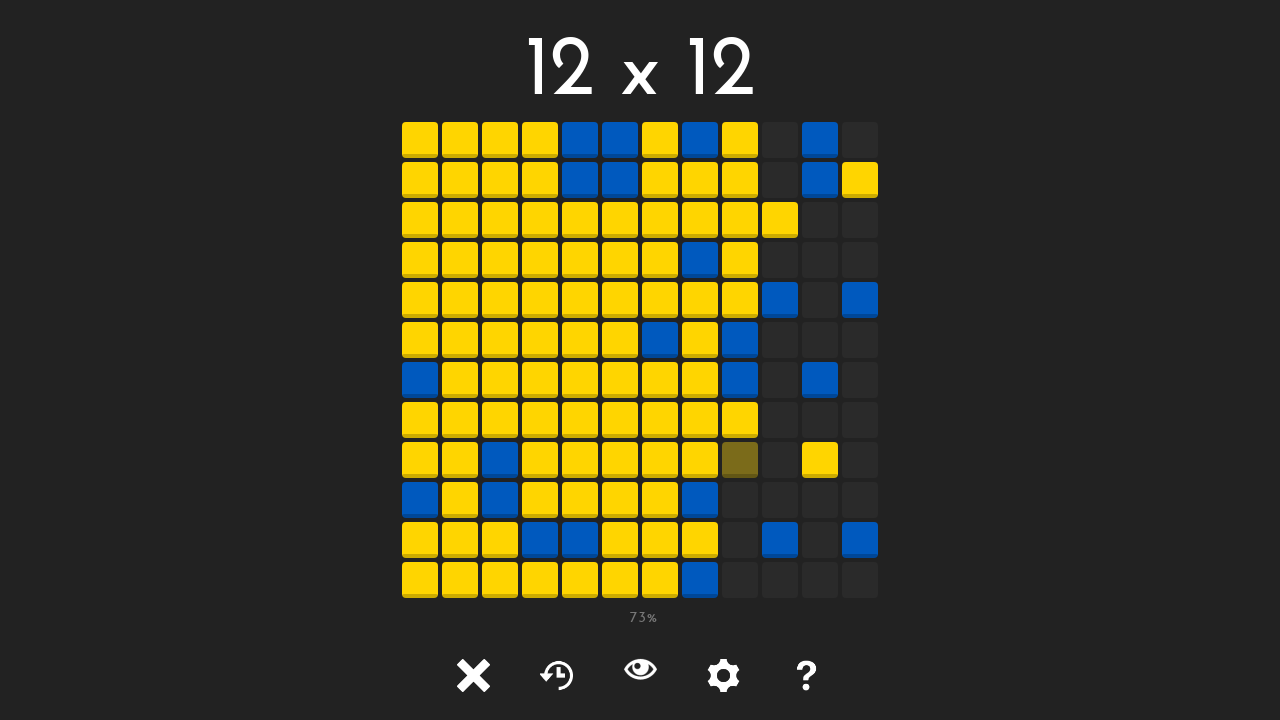

Waited 50ms after clicking tile at (8, 8)
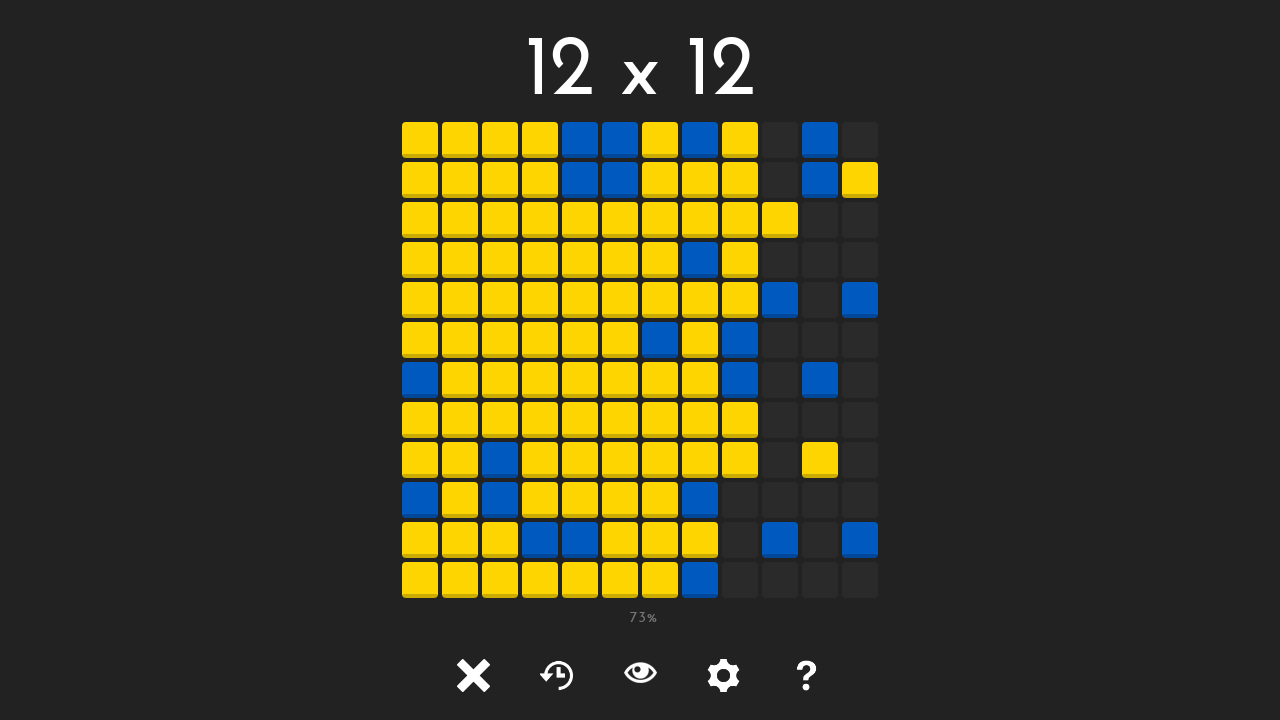

Tile at position (8, 9) is visible
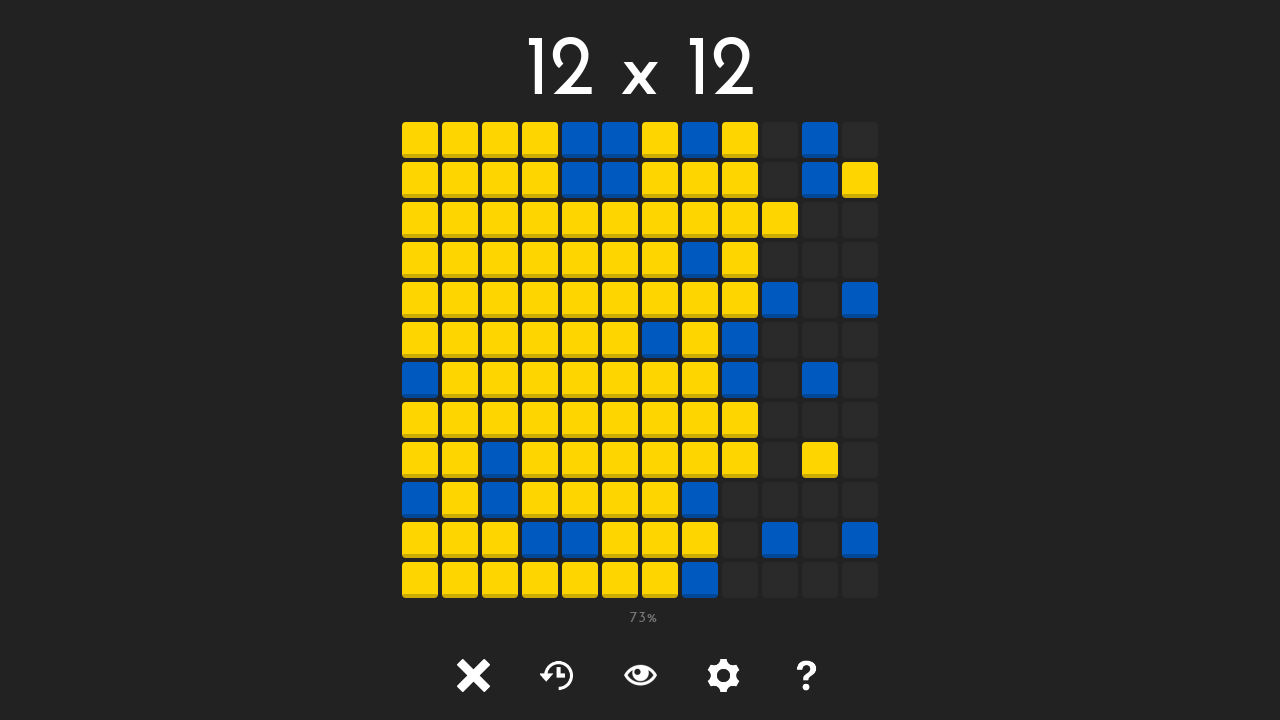

Retrieved class attribute for tile at (8, 9): tile tile-
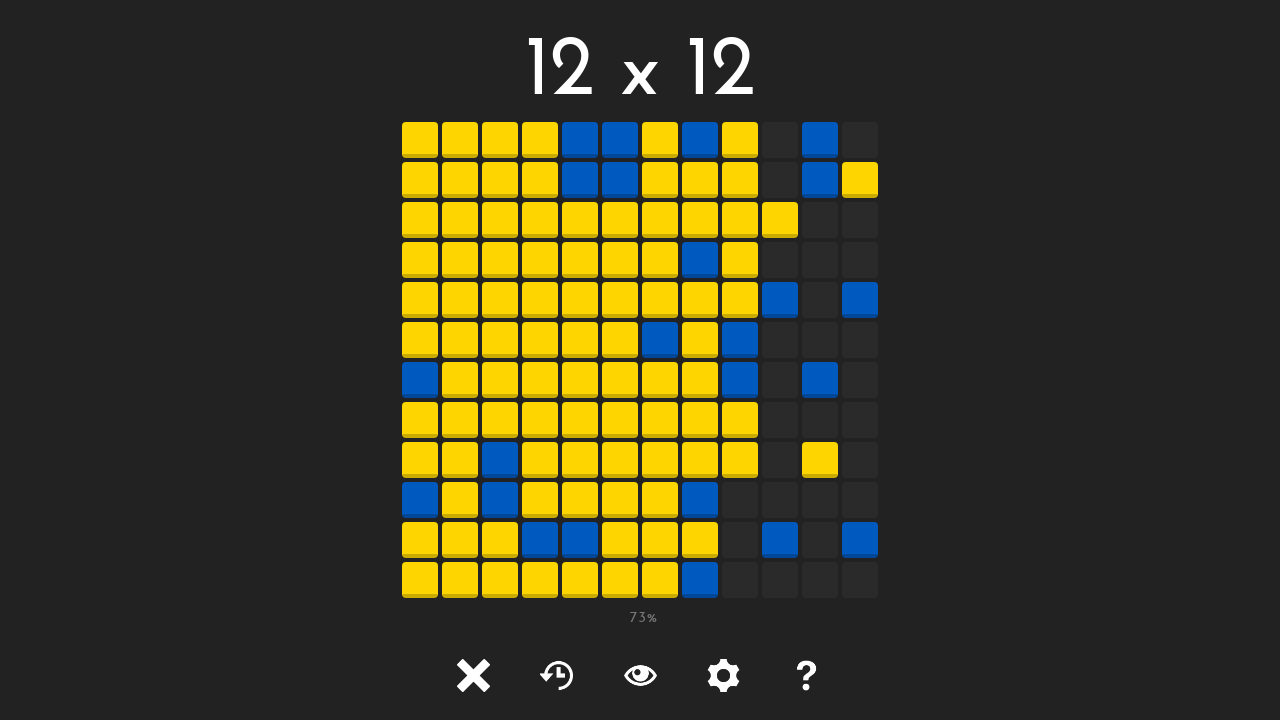

Clicked unlocked tile at position (8, 9) at (740, 500) on #tile-8-9
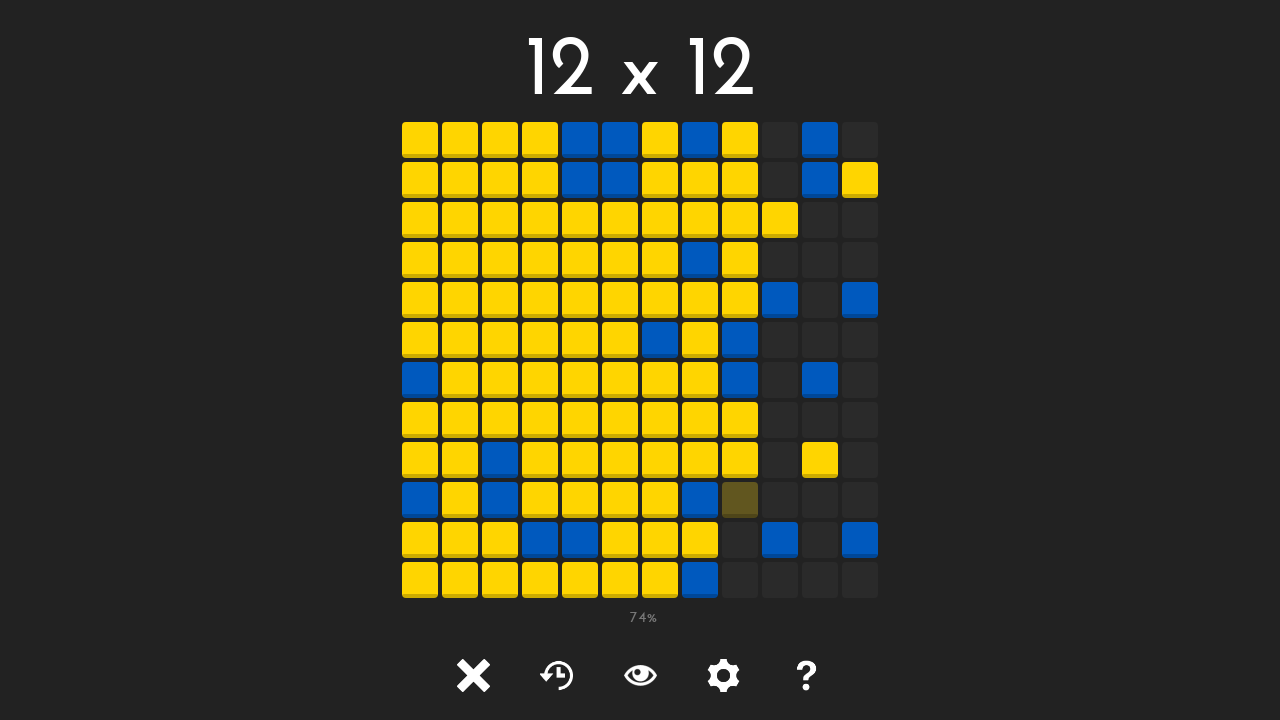

Waited 50ms after clicking tile at (8, 9)
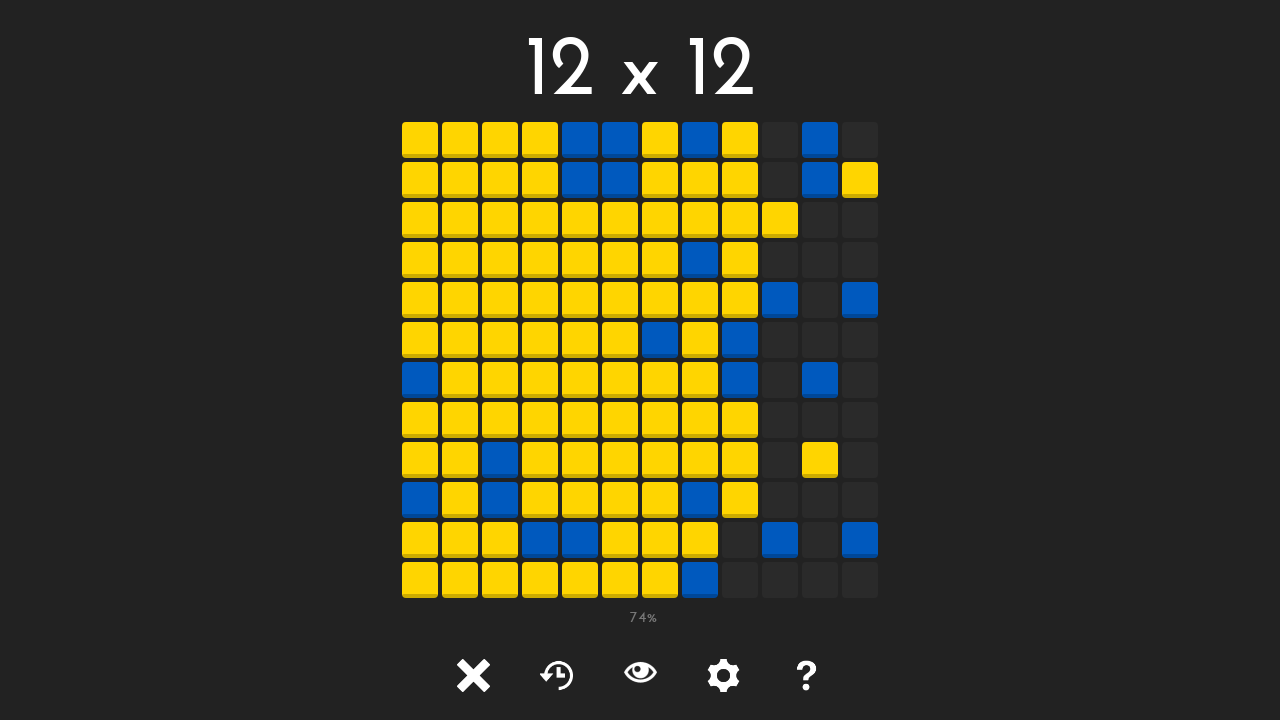

Tile at position (8, 10) is visible
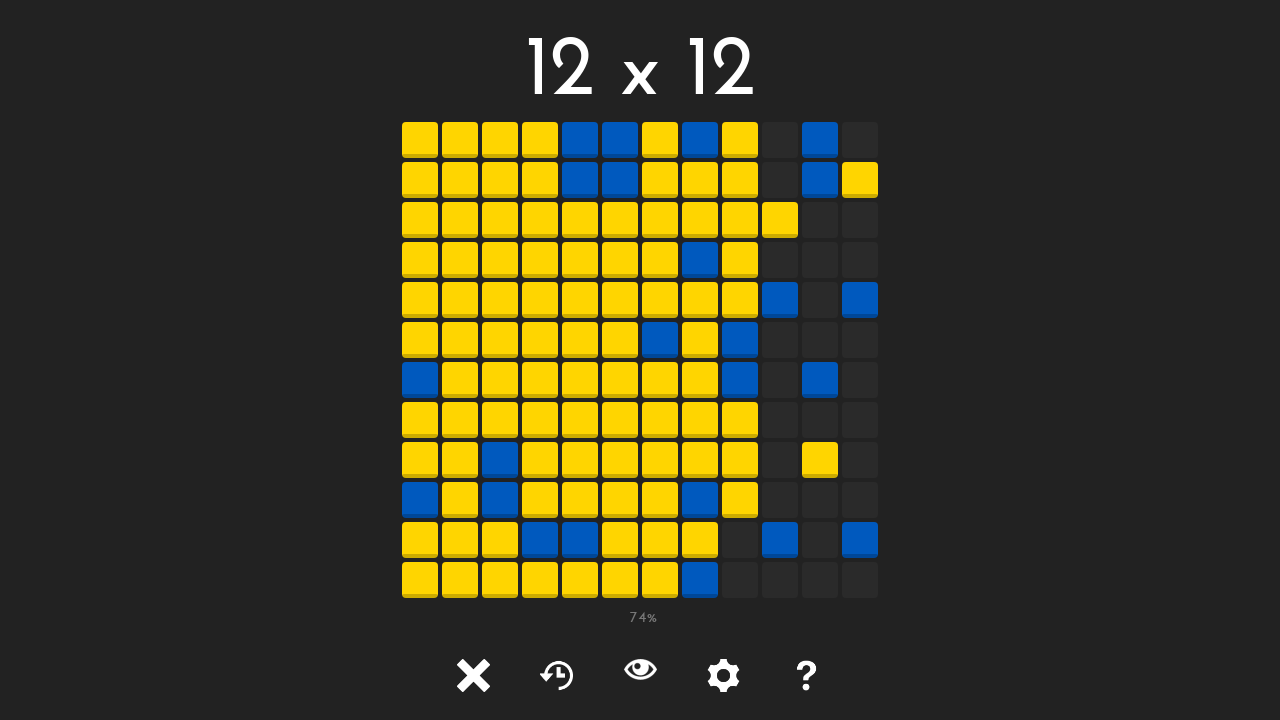

Retrieved class attribute for tile at (8, 10): tile tile-
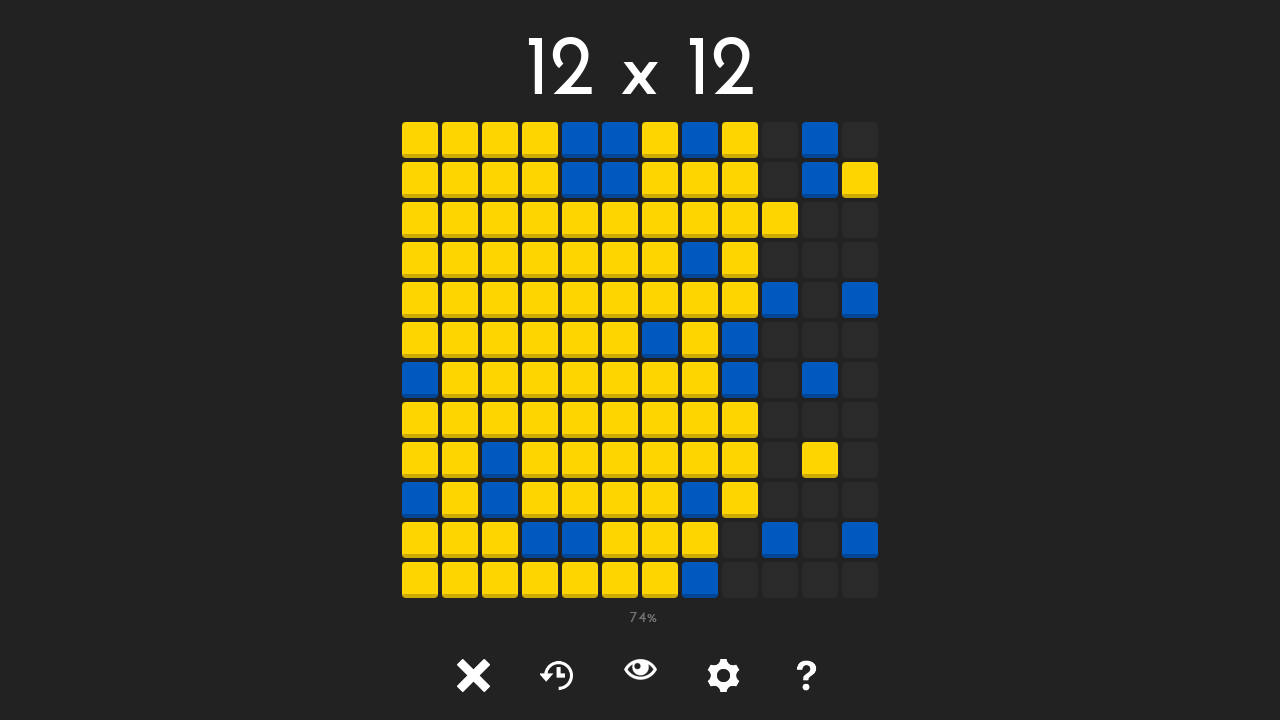

Clicked unlocked tile at position (8, 10) at (740, 540) on #tile-8-10
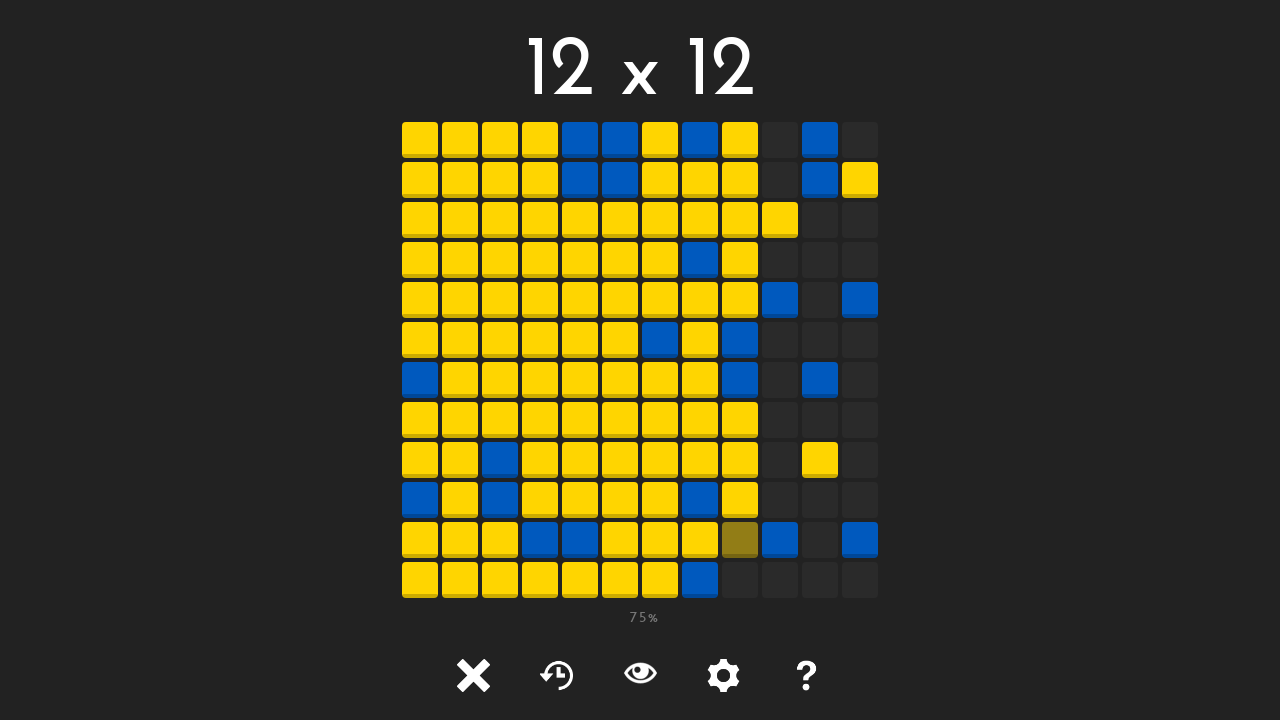

Waited 50ms after clicking tile at (8, 10)
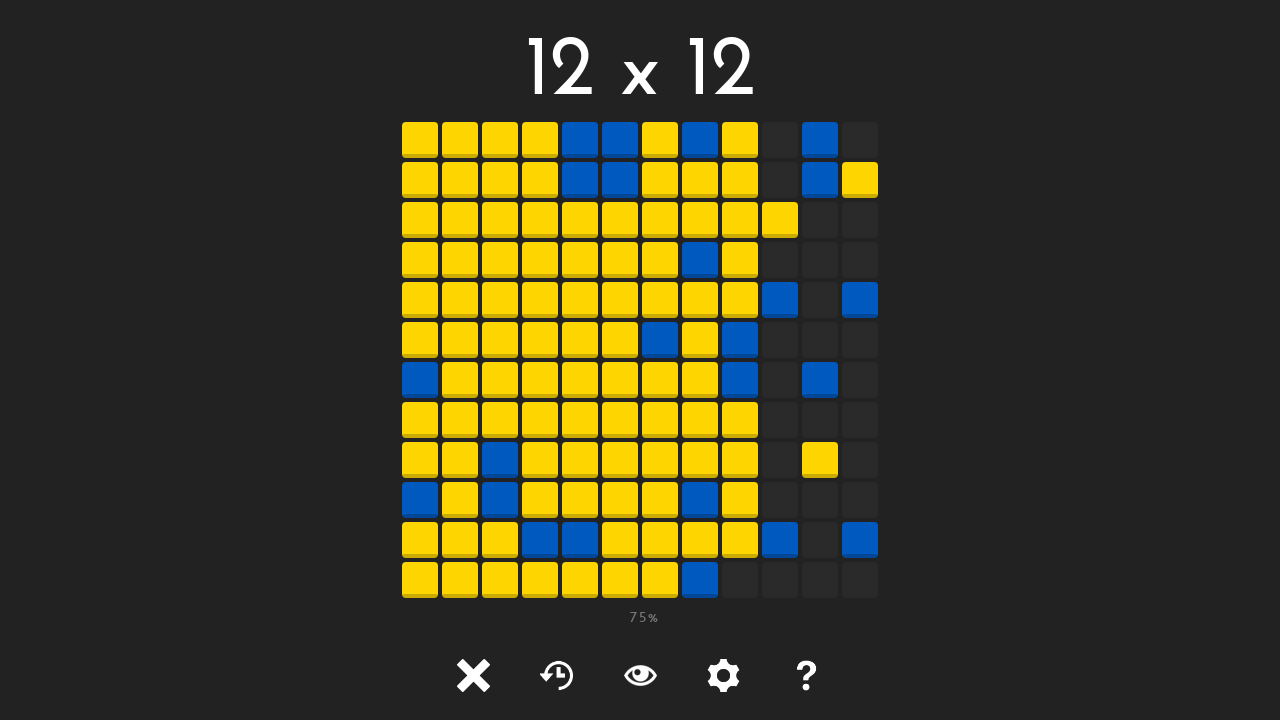

Tile at position (8, 11) is visible
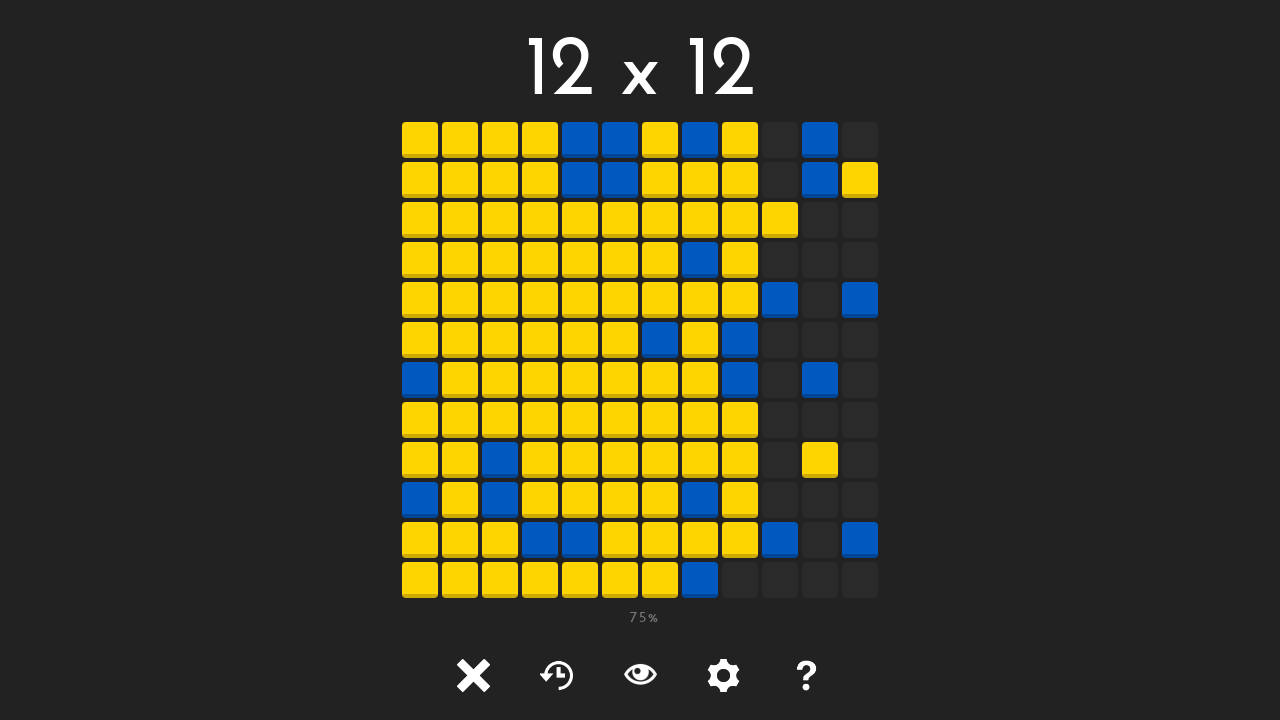

Retrieved class attribute for tile at (8, 11): tile tile-
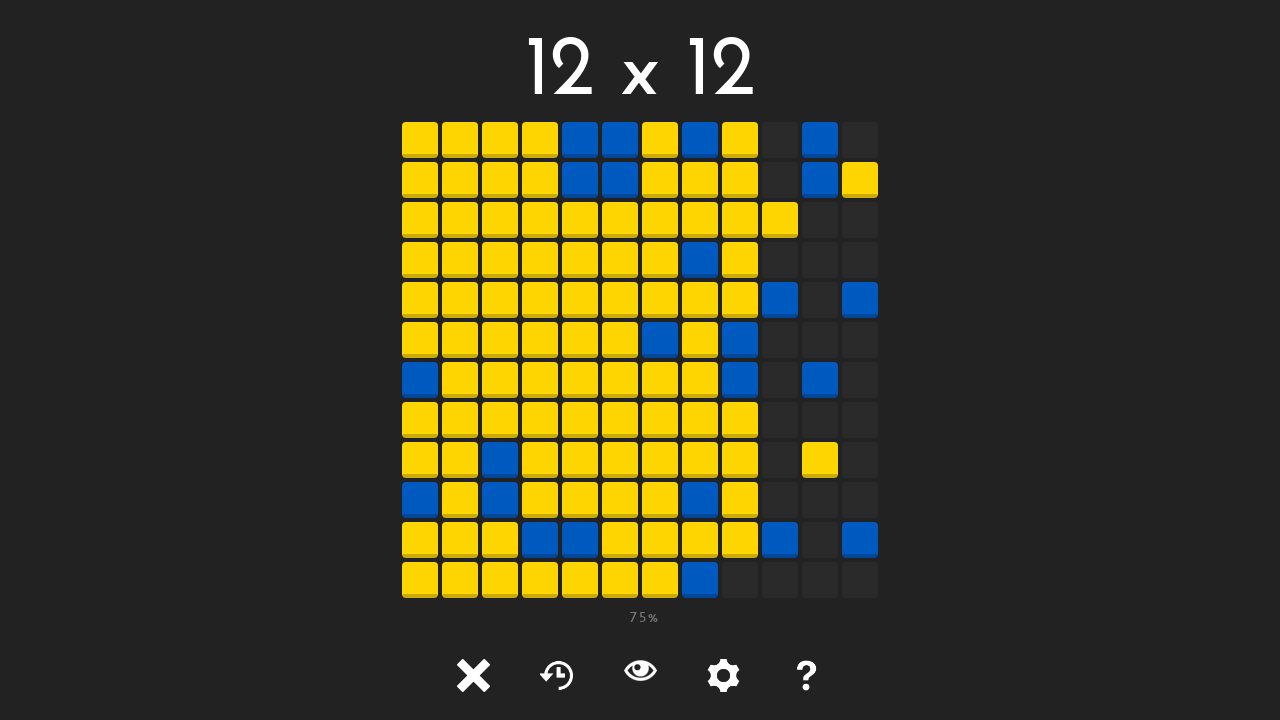

Clicked unlocked tile at position (8, 11) at (740, 580) on #tile-8-11
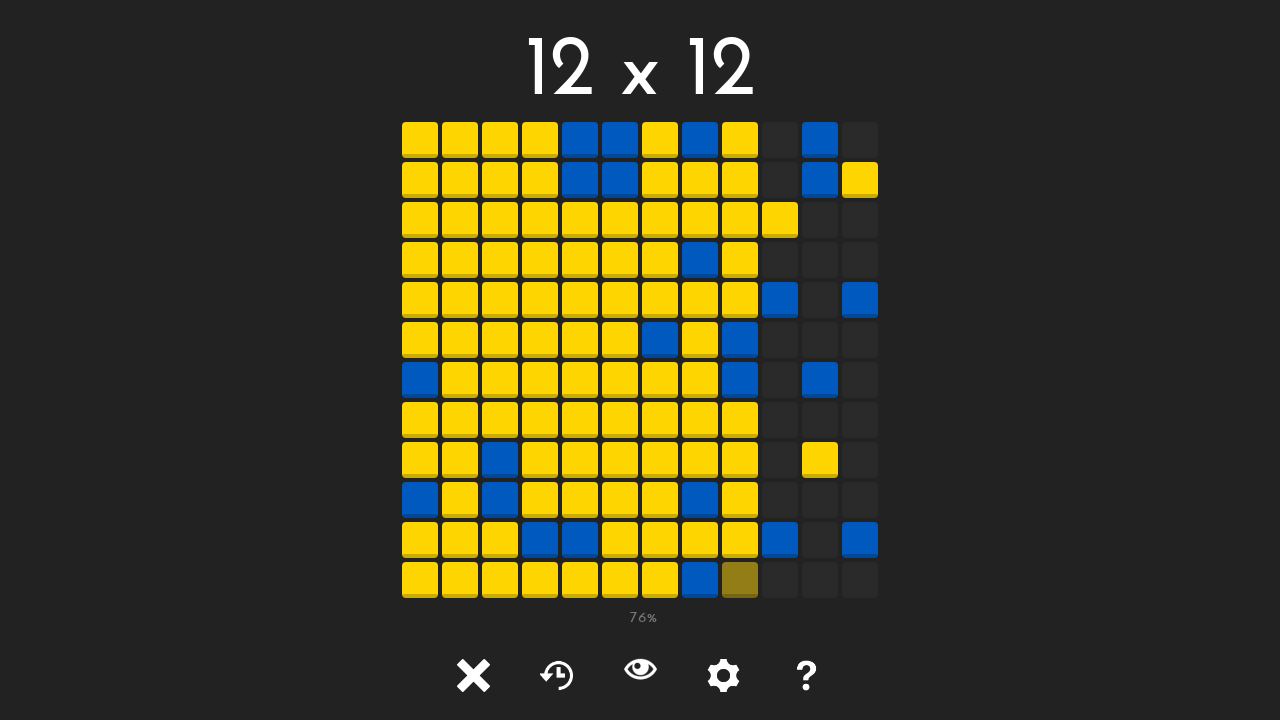

Waited 50ms after clicking tile at (8, 11)
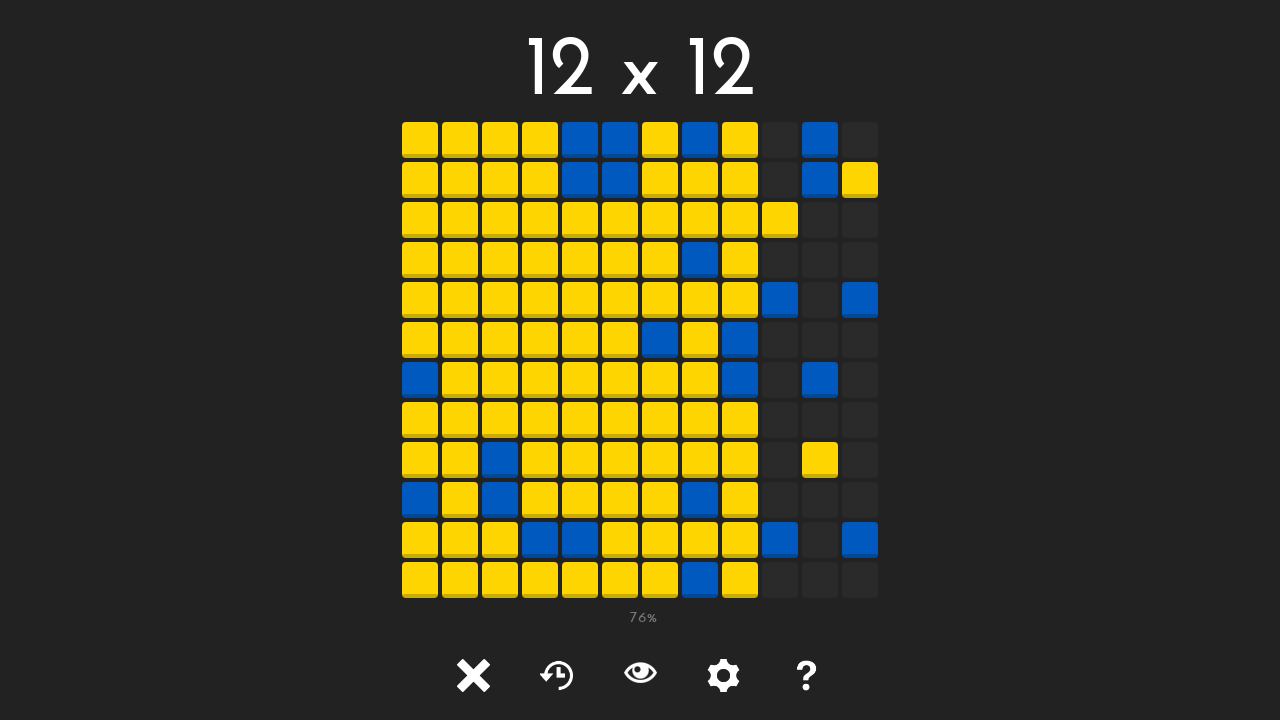

Tile at position (9, 0) is visible
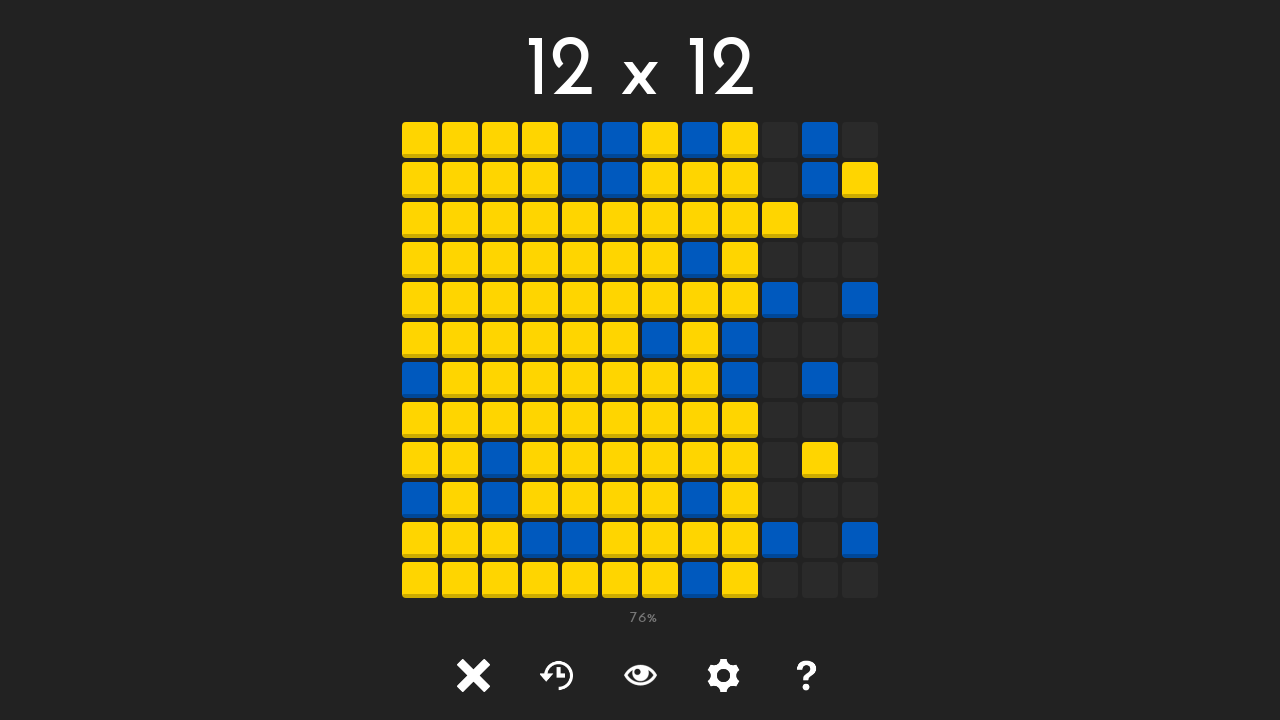

Retrieved class attribute for tile at (9, 0): tile tile-
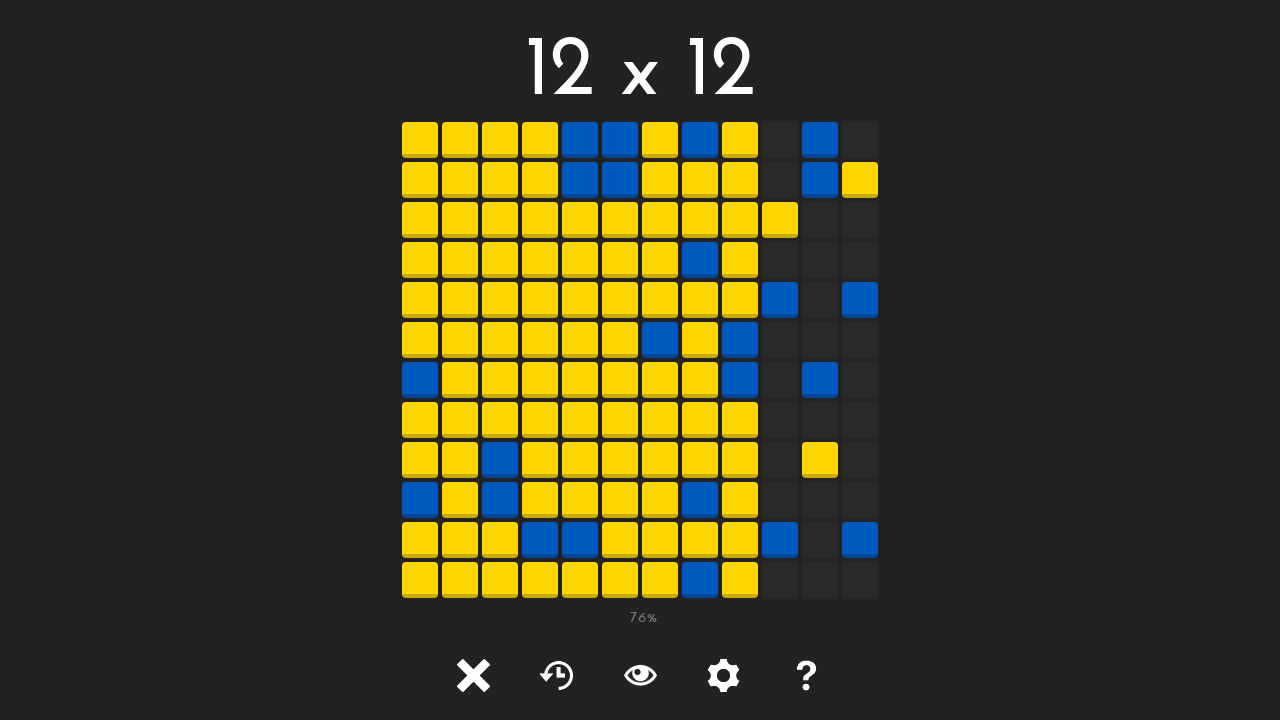

Clicked unlocked tile at position (9, 0) at (780, 140) on #tile-9-0
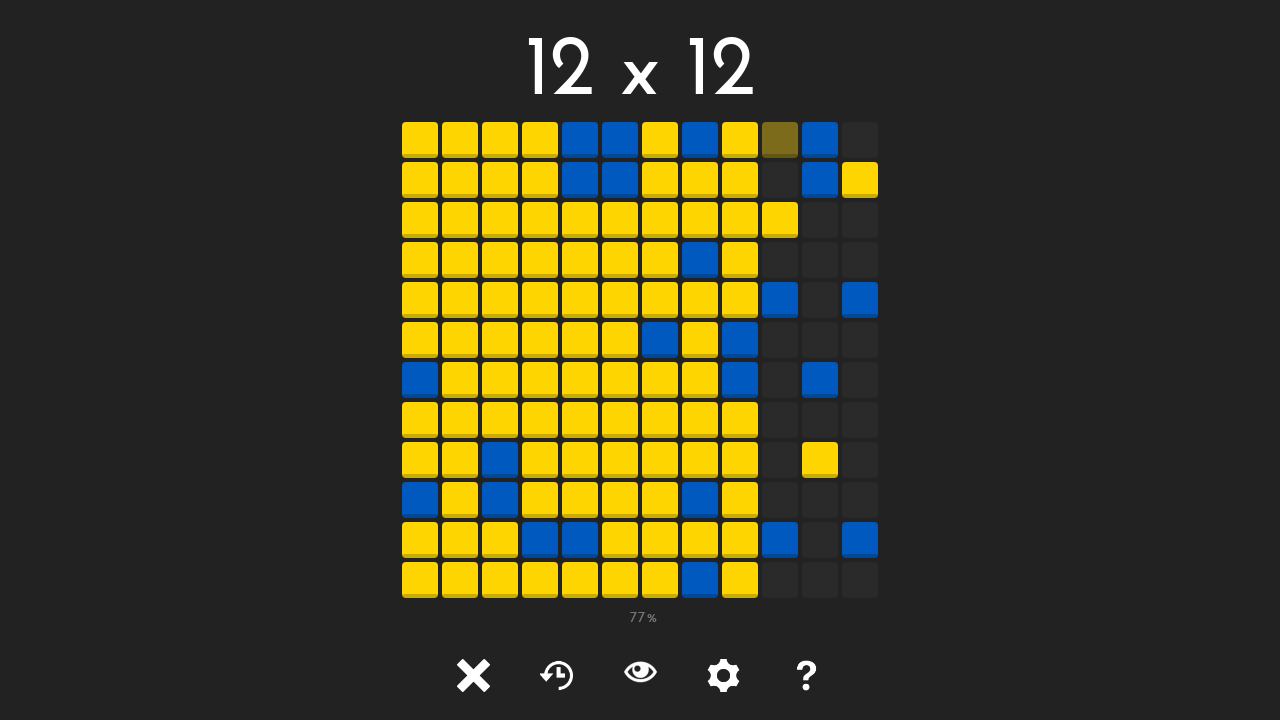

Waited 50ms after clicking tile at (9, 0)
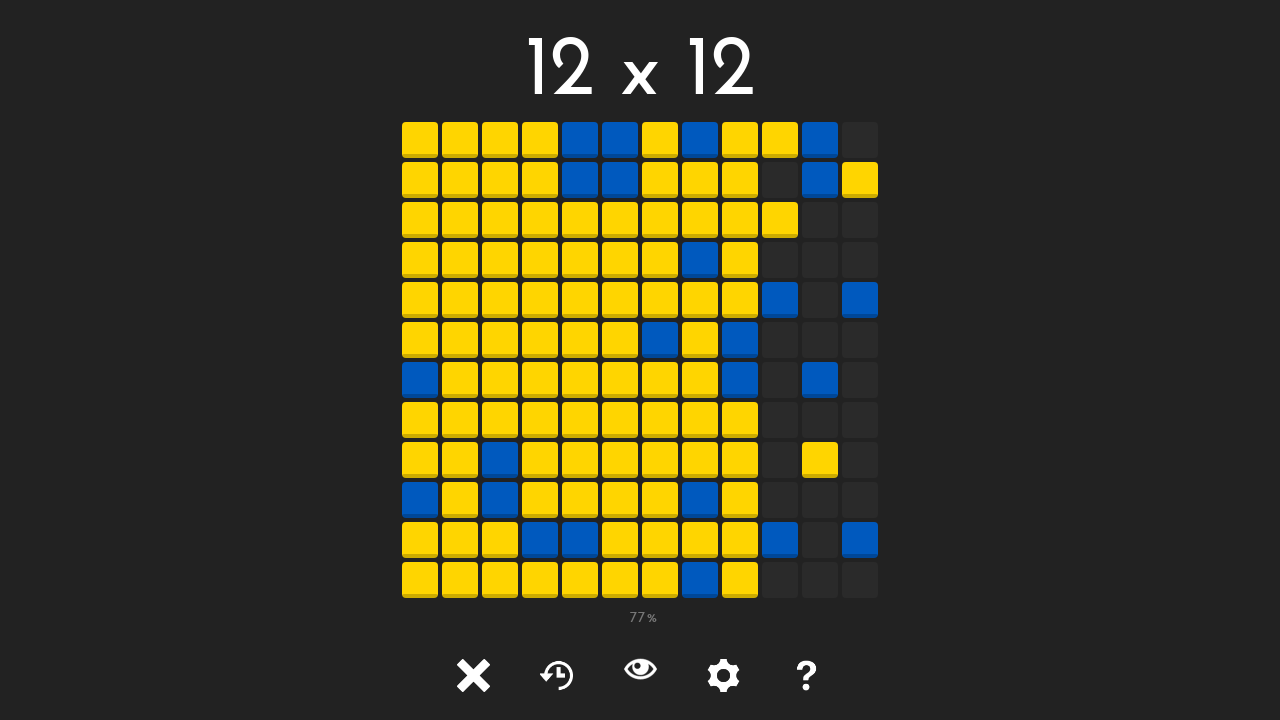

Tile at position (9, 1) is visible
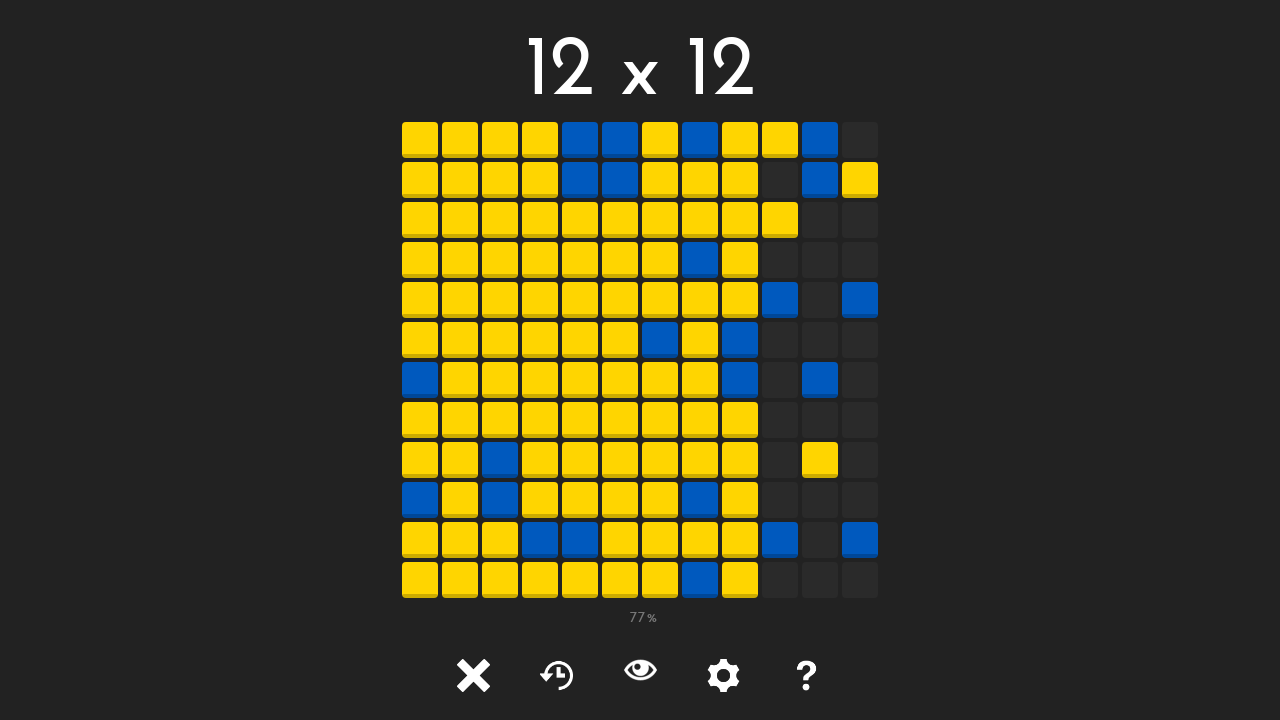

Retrieved class attribute for tile at (9, 1): tile tile-
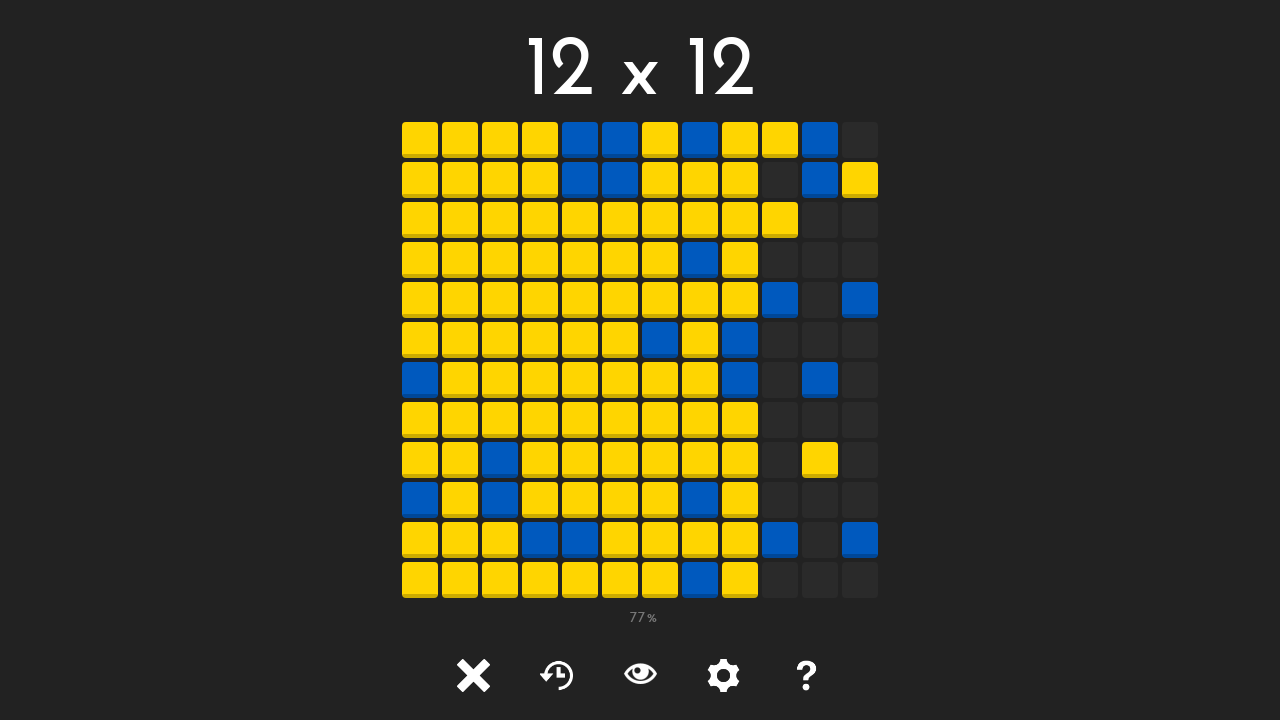

Clicked unlocked tile at position (9, 1) at (780, 180) on #tile-9-1
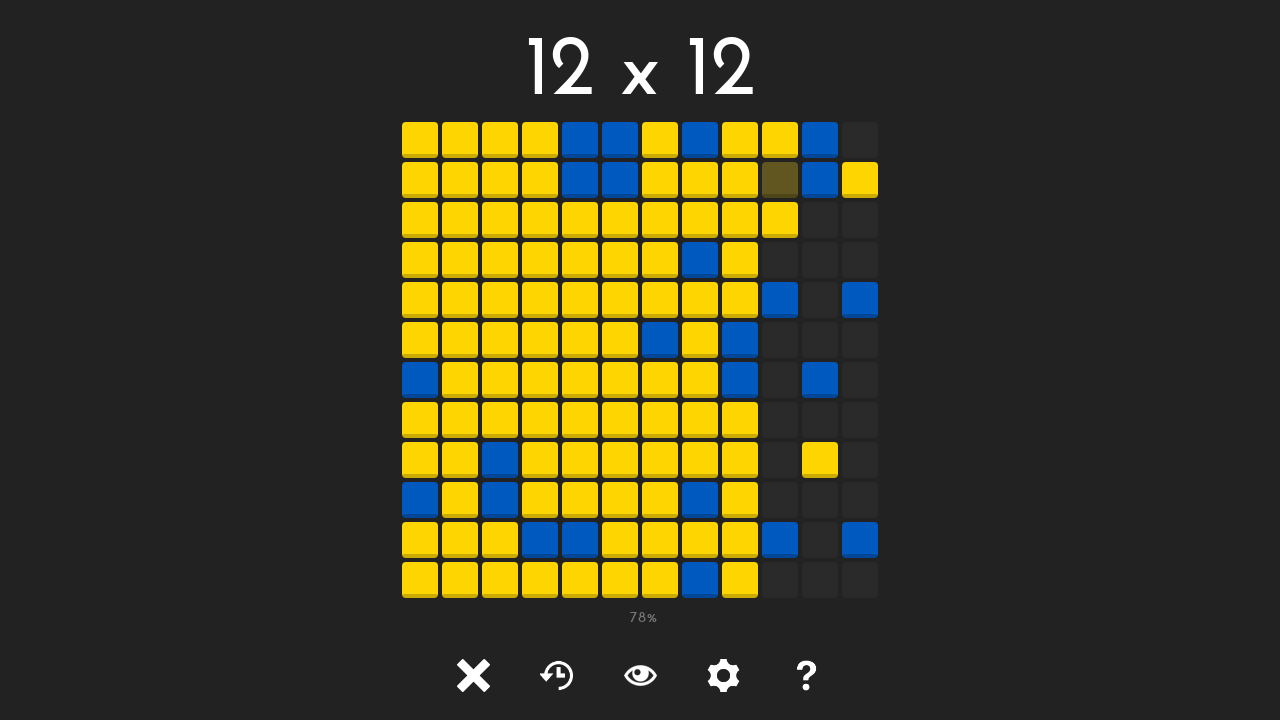

Waited 50ms after clicking tile at (9, 1)
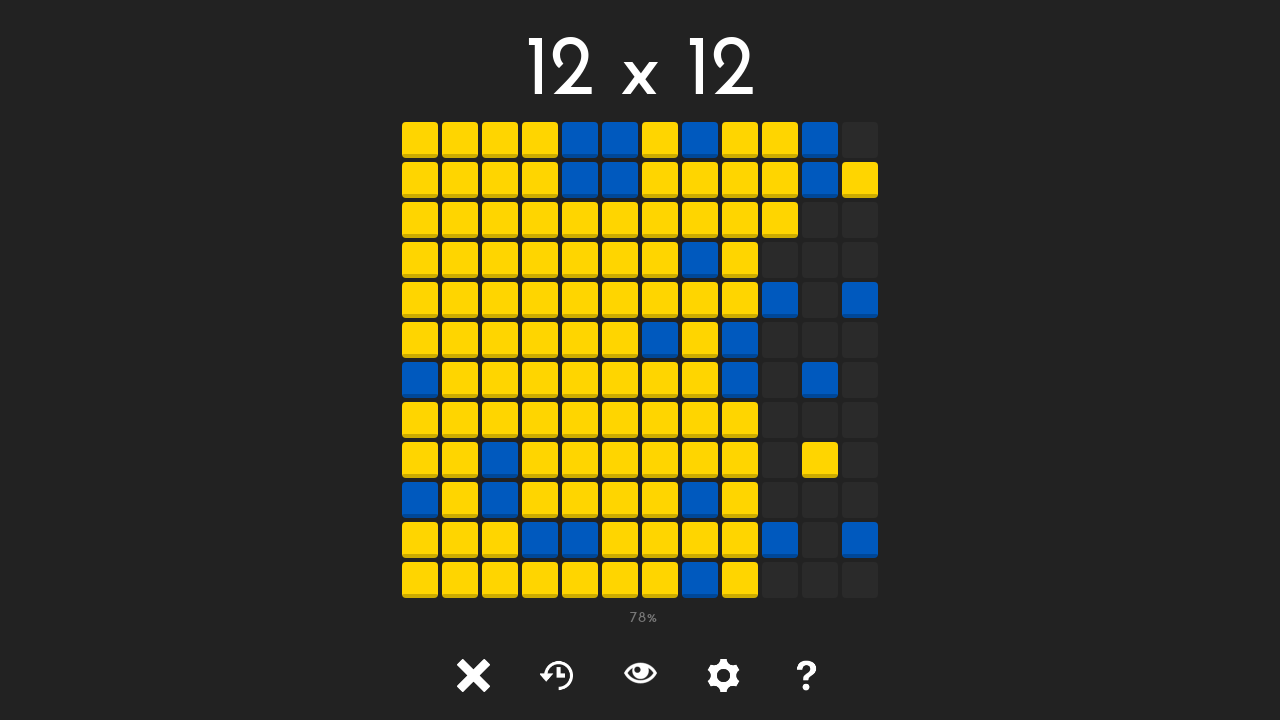

Tile at position (9, 2) is visible
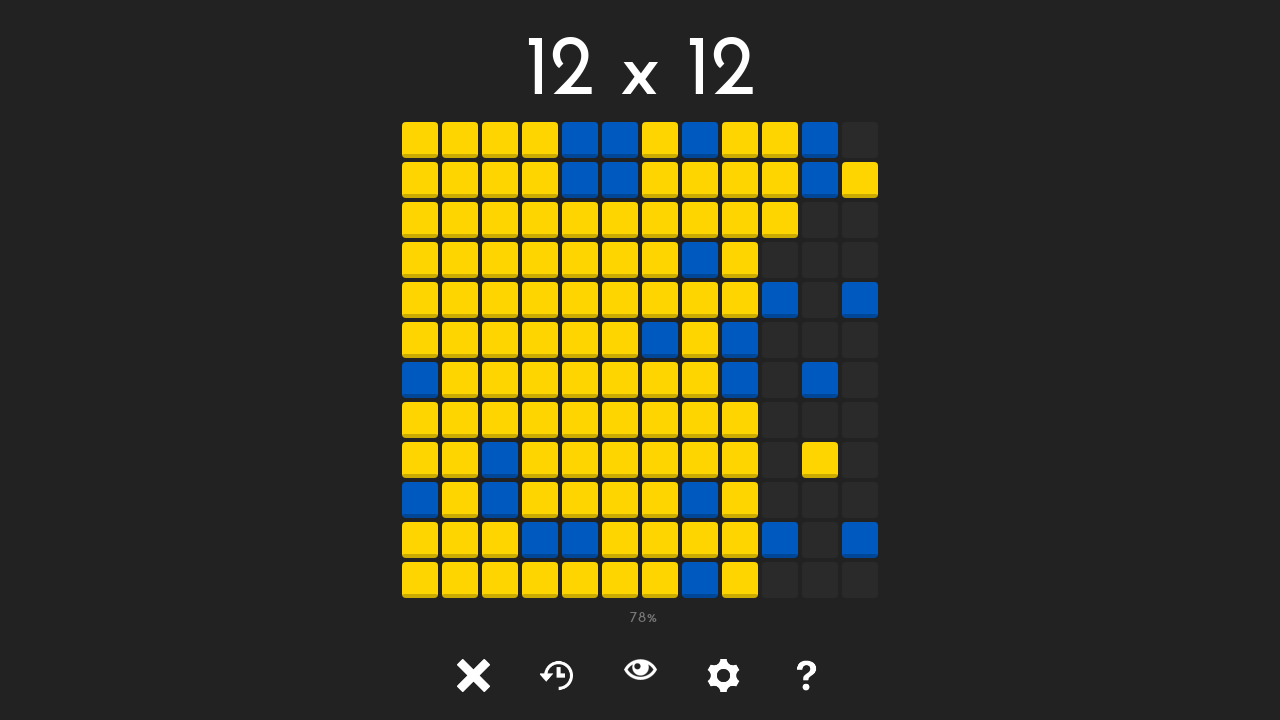

Retrieved class attribute for tile at (9, 2): tile tile-1
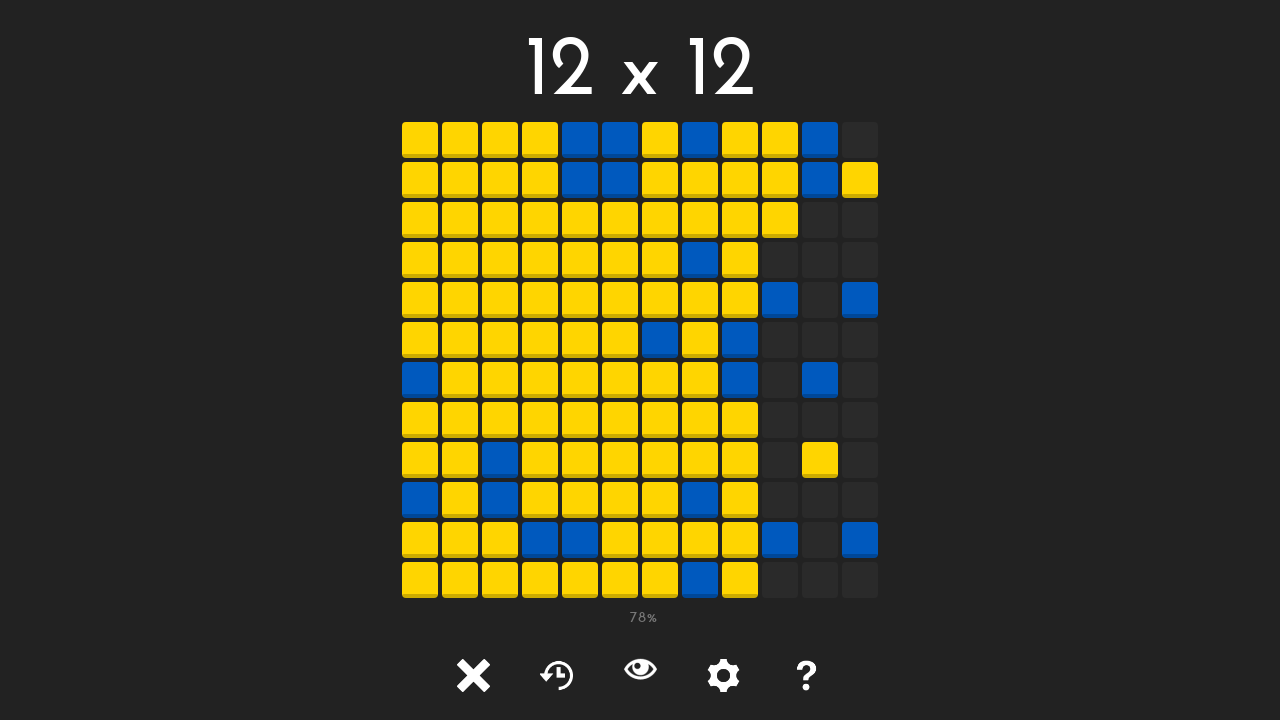

Tile at position (9, 3) is visible
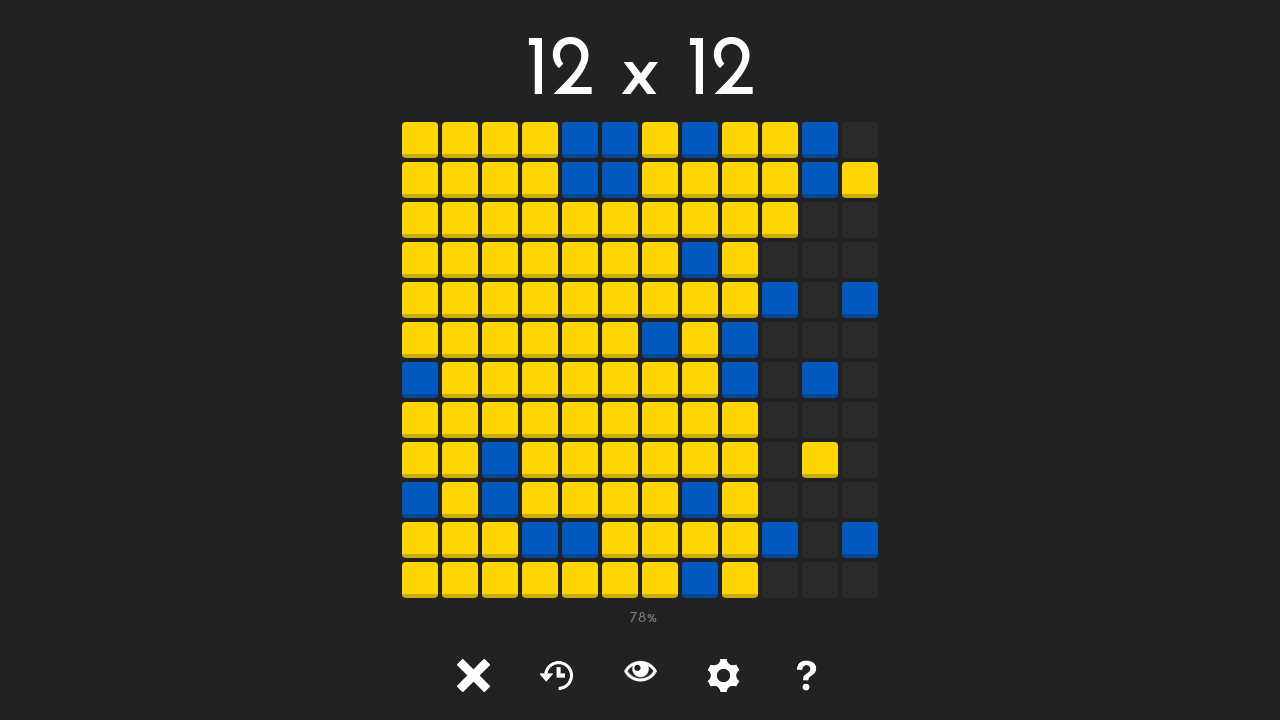

Retrieved class attribute for tile at (9, 3): tile tile-
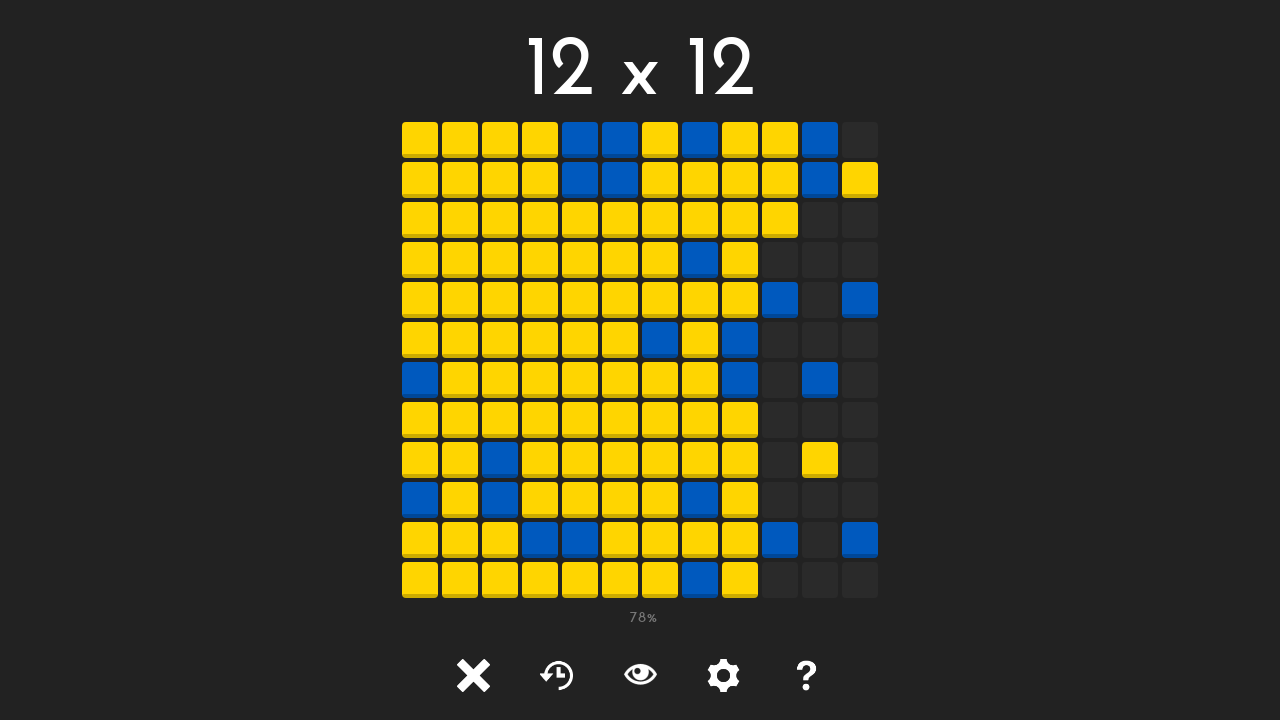

Clicked unlocked tile at position (9, 3) at (780, 260) on #tile-9-3
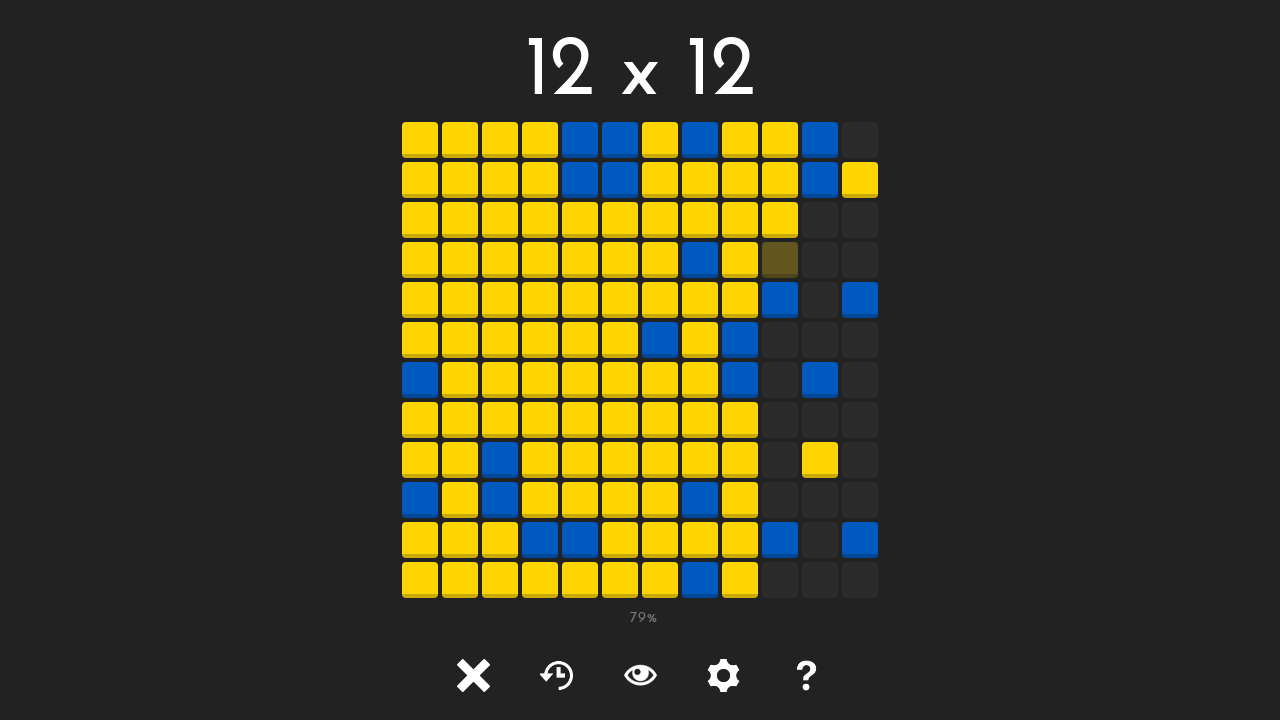

Waited 50ms after clicking tile at (9, 3)
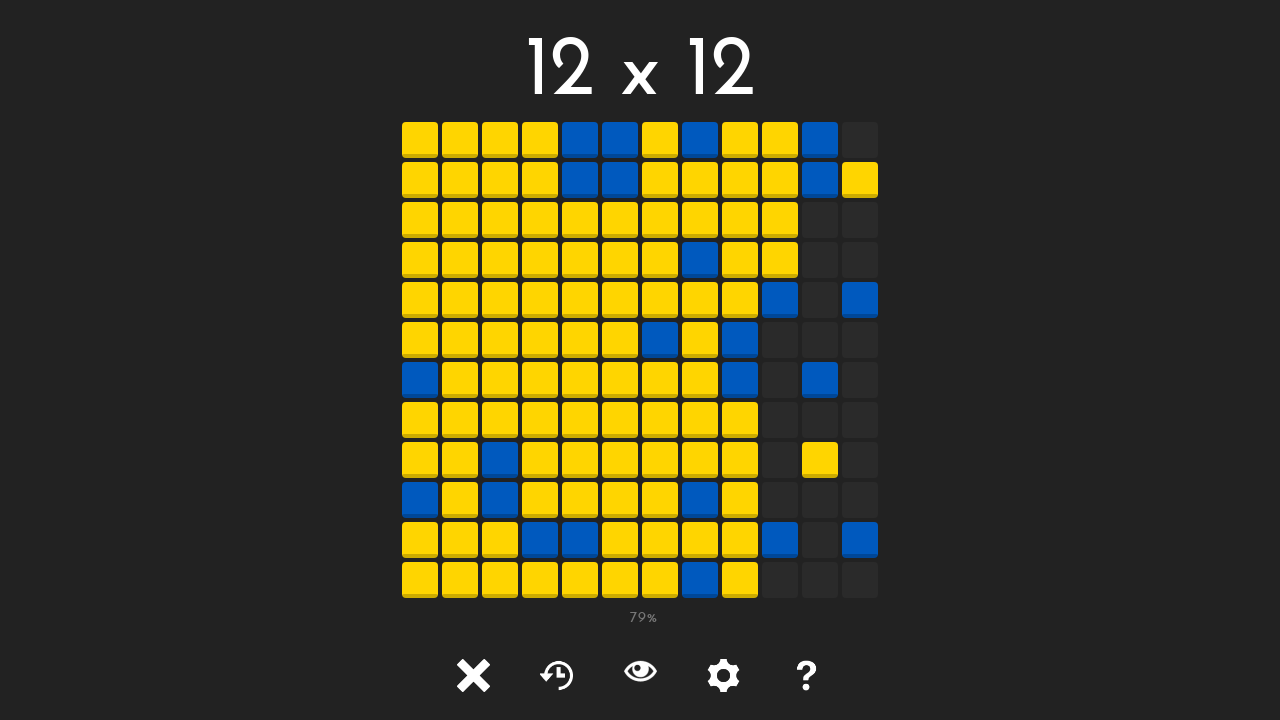

Tile at position (9, 4) is visible
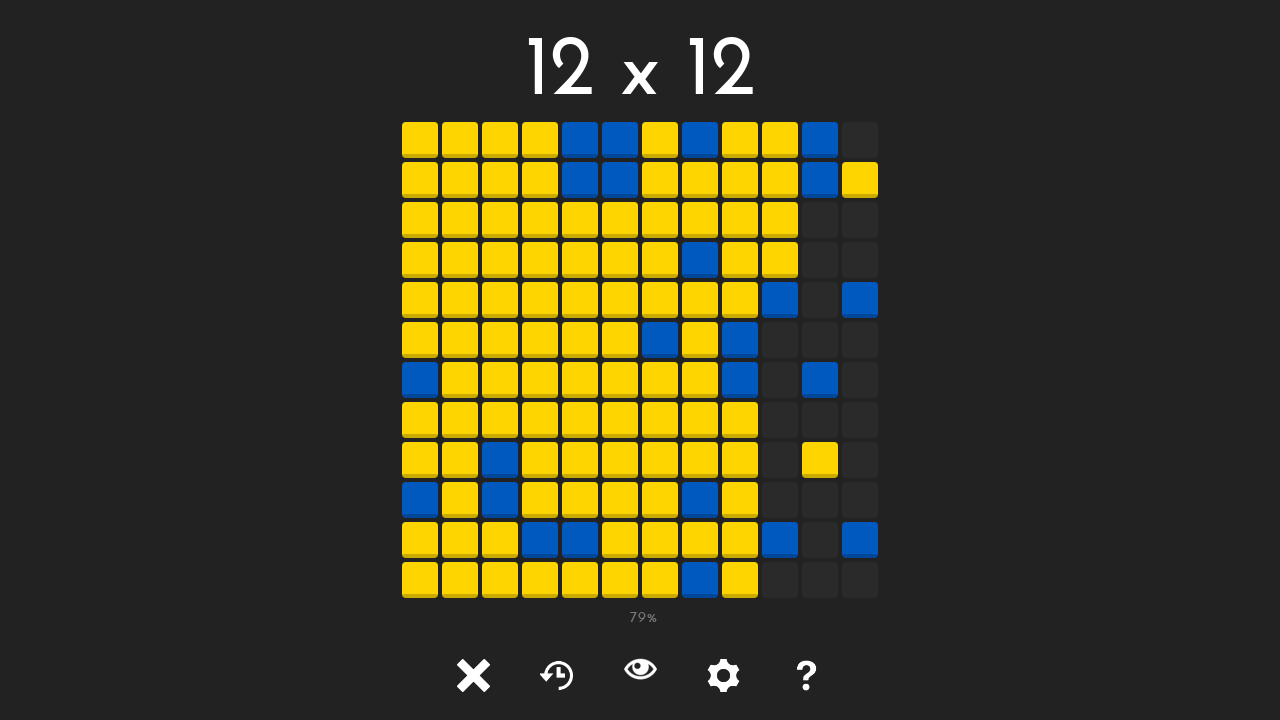

Retrieved class attribute for tile at (9, 4): tile tile-2
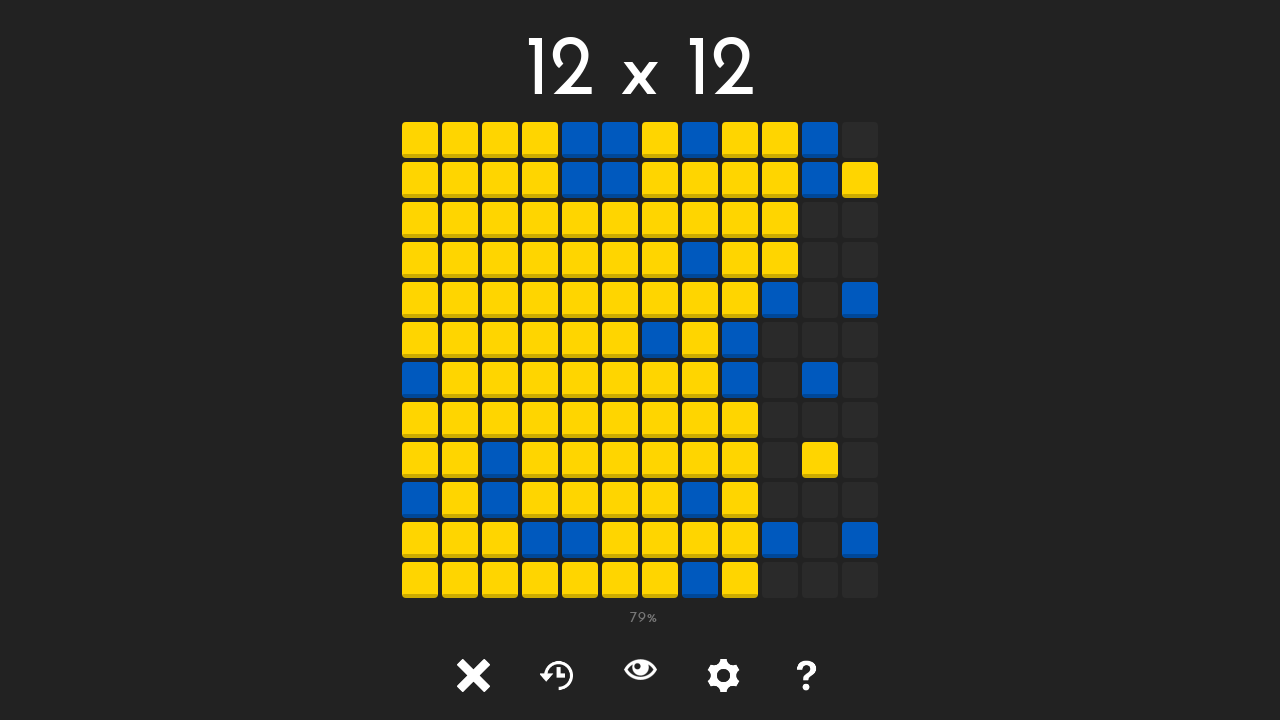

Tile at position (9, 5) is visible
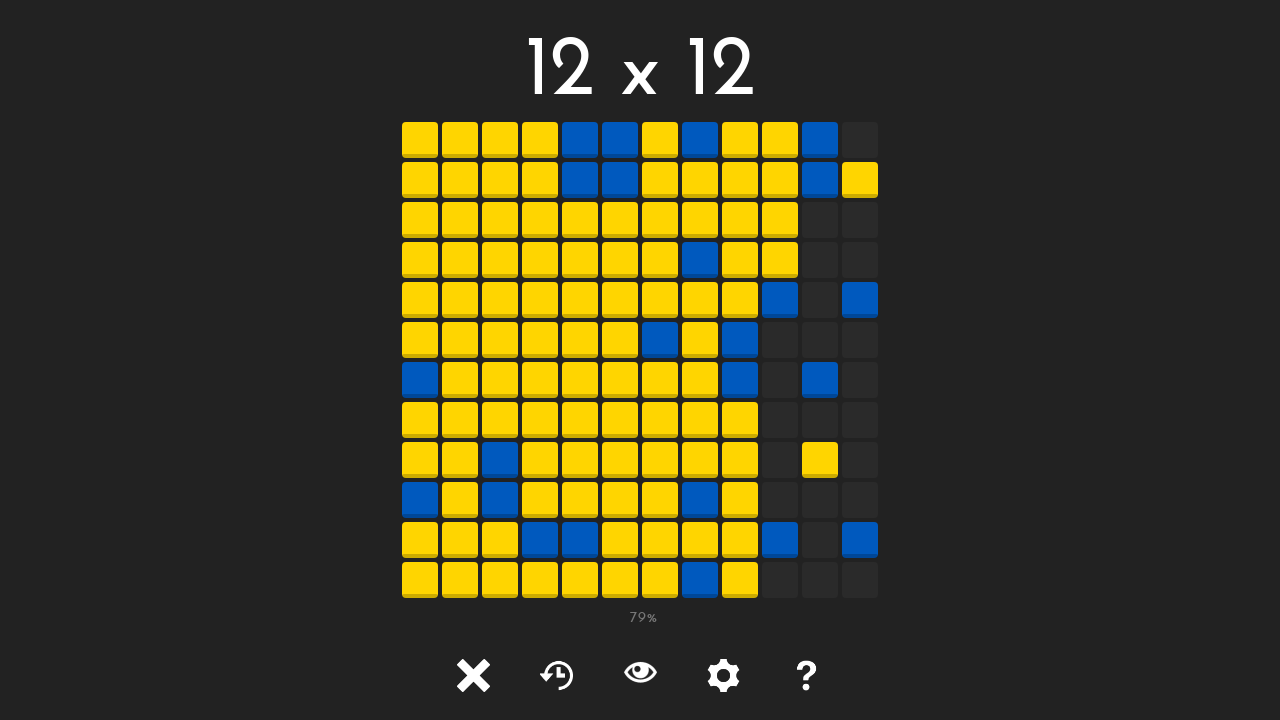

Retrieved class attribute for tile at (9, 5): tile tile-
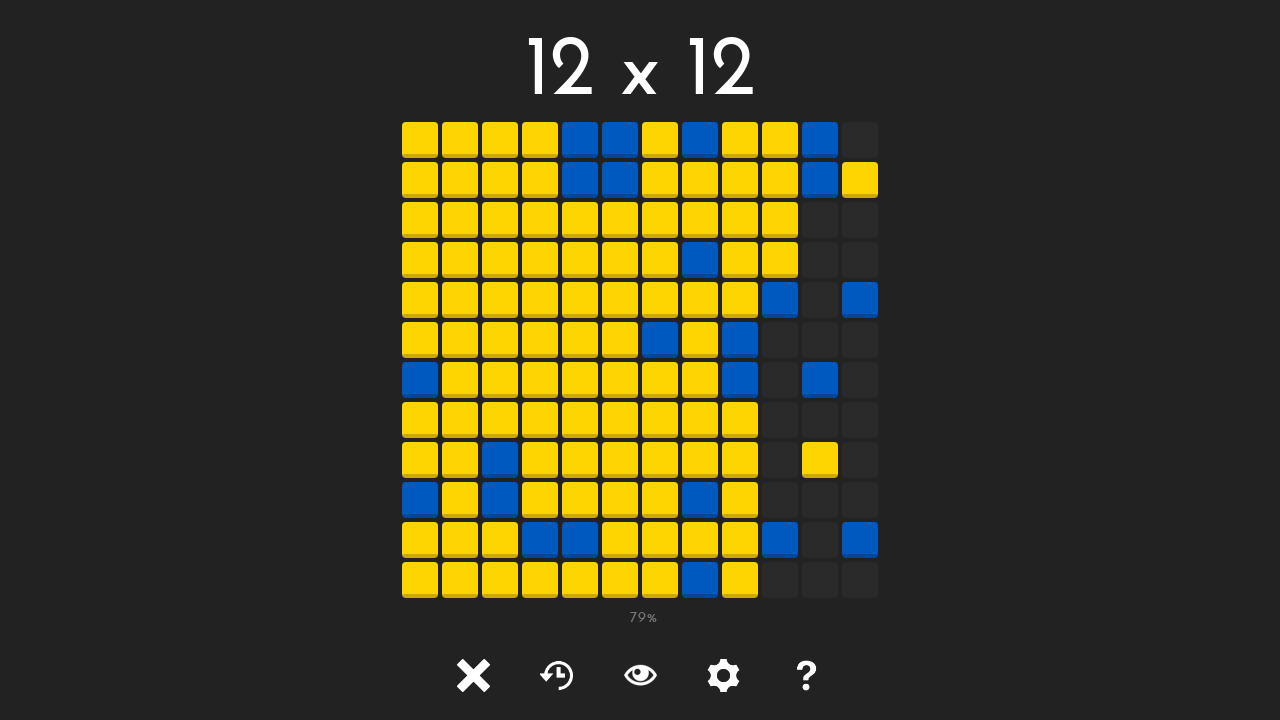

Clicked unlocked tile at position (9, 5) at (780, 340) on #tile-9-5
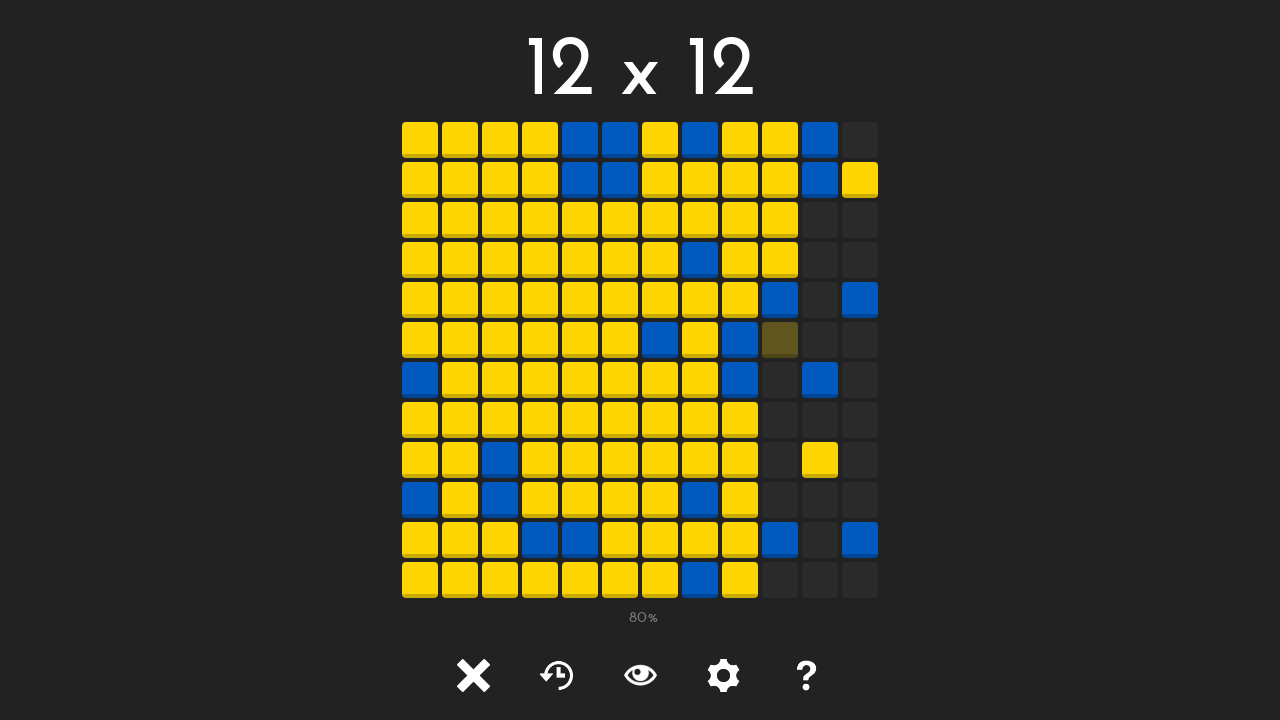

Waited 50ms after clicking tile at (9, 5)
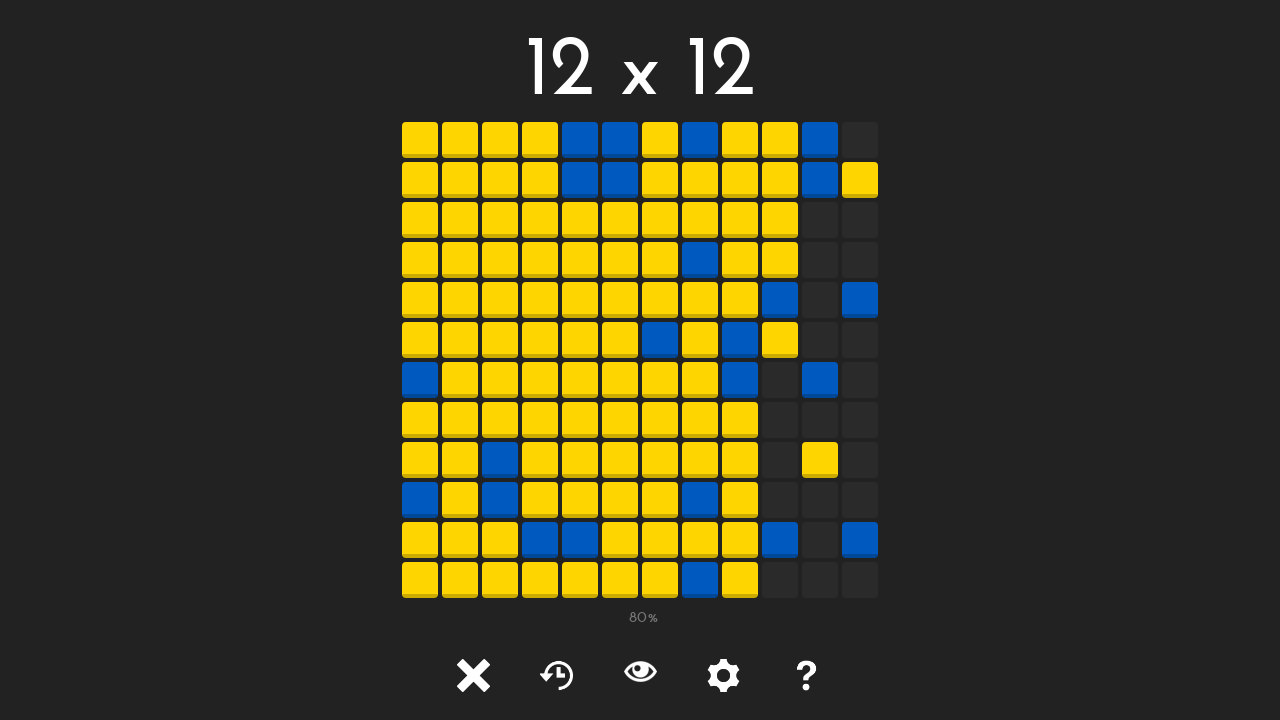

Tile at position (9, 6) is visible
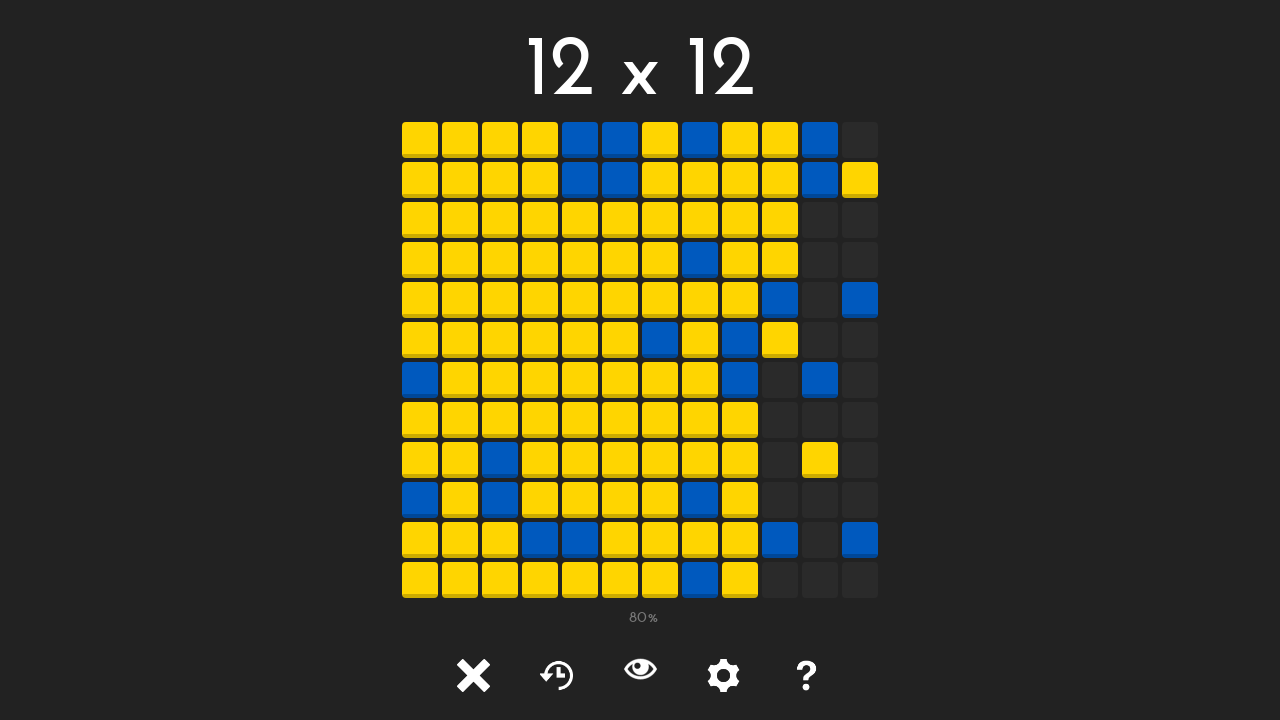

Retrieved class attribute for tile at (9, 6): tile tile-
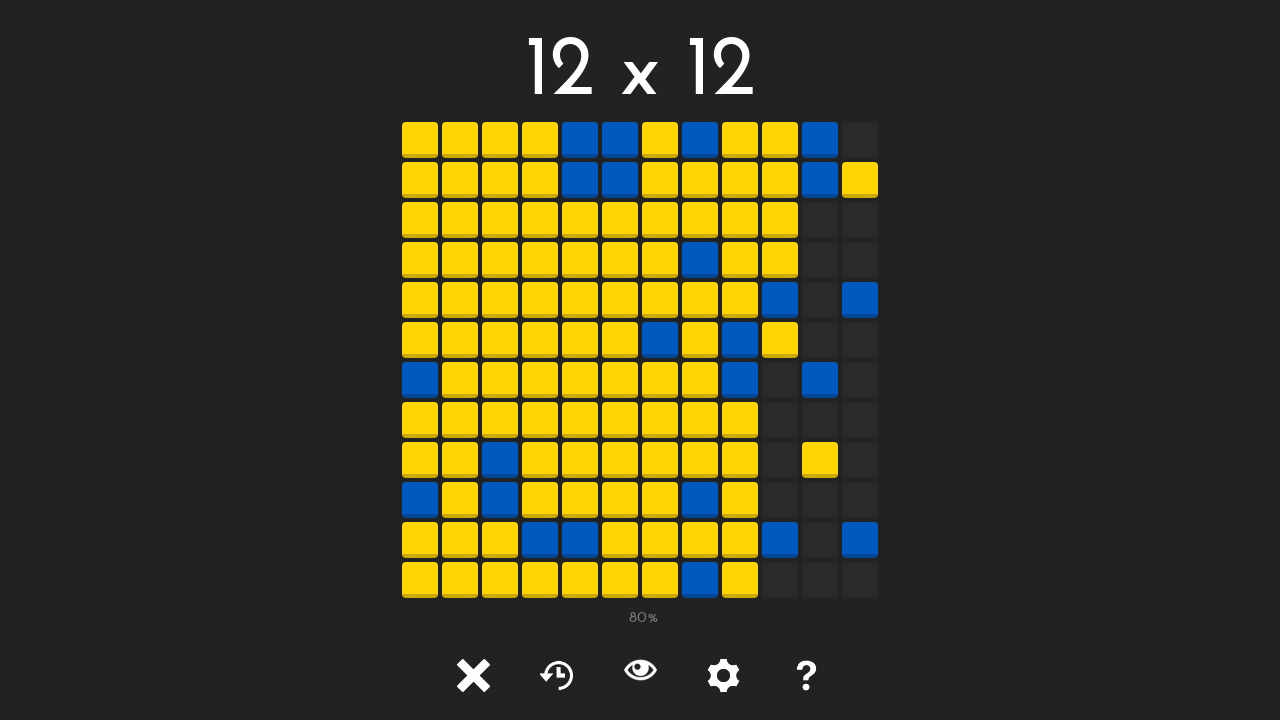

Clicked unlocked tile at position (9, 6) at (780, 380) on #tile-9-6
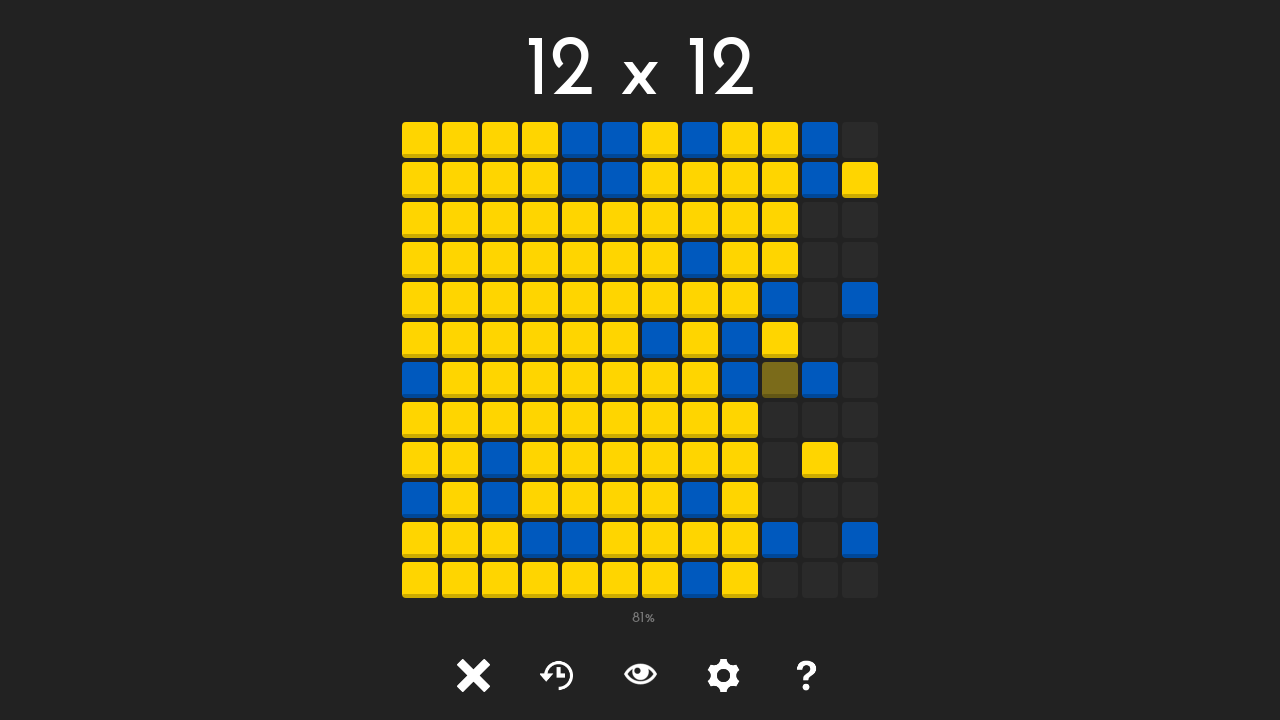

Waited 50ms after clicking tile at (9, 6)
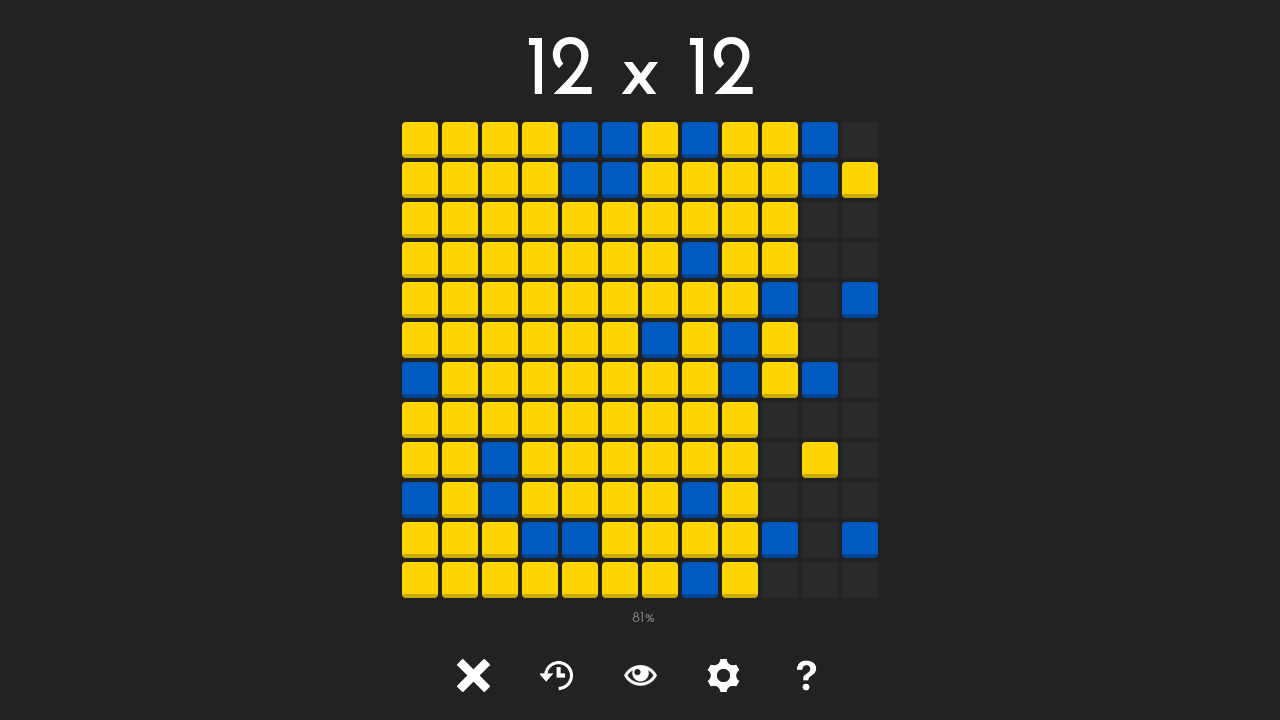

Tile at position (9, 7) is visible
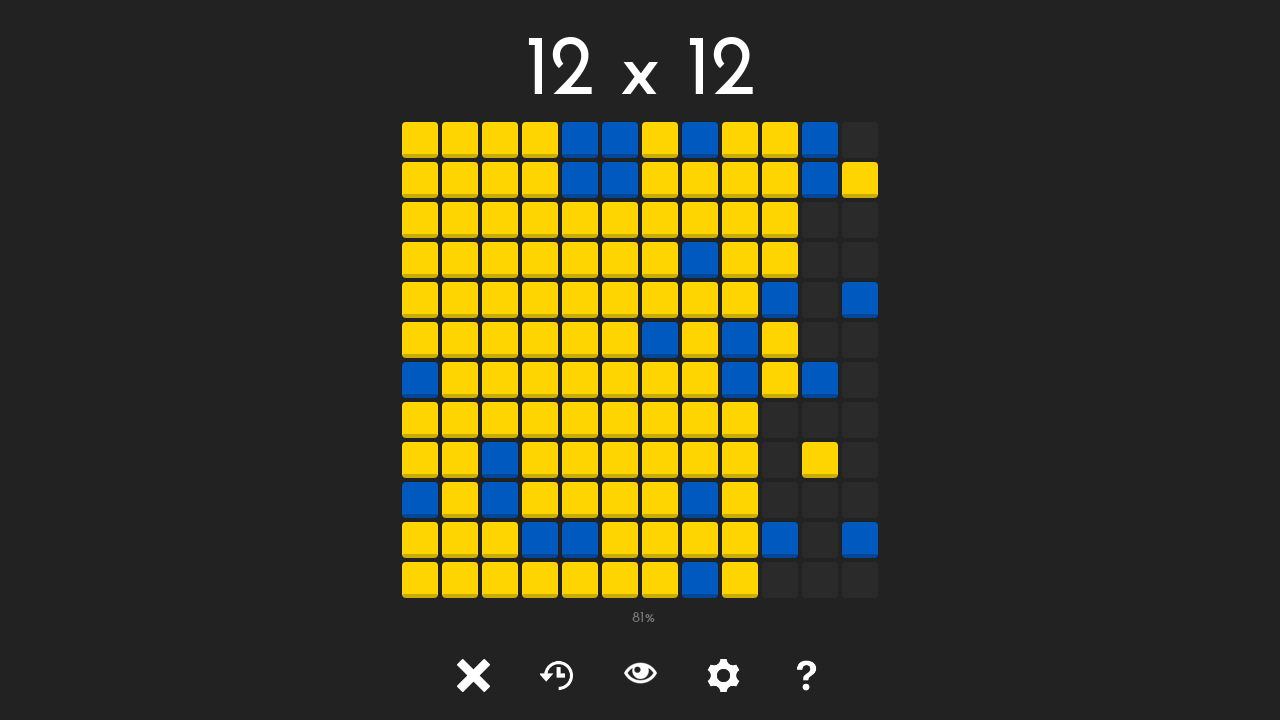

Retrieved class attribute for tile at (9, 7): tile tile-
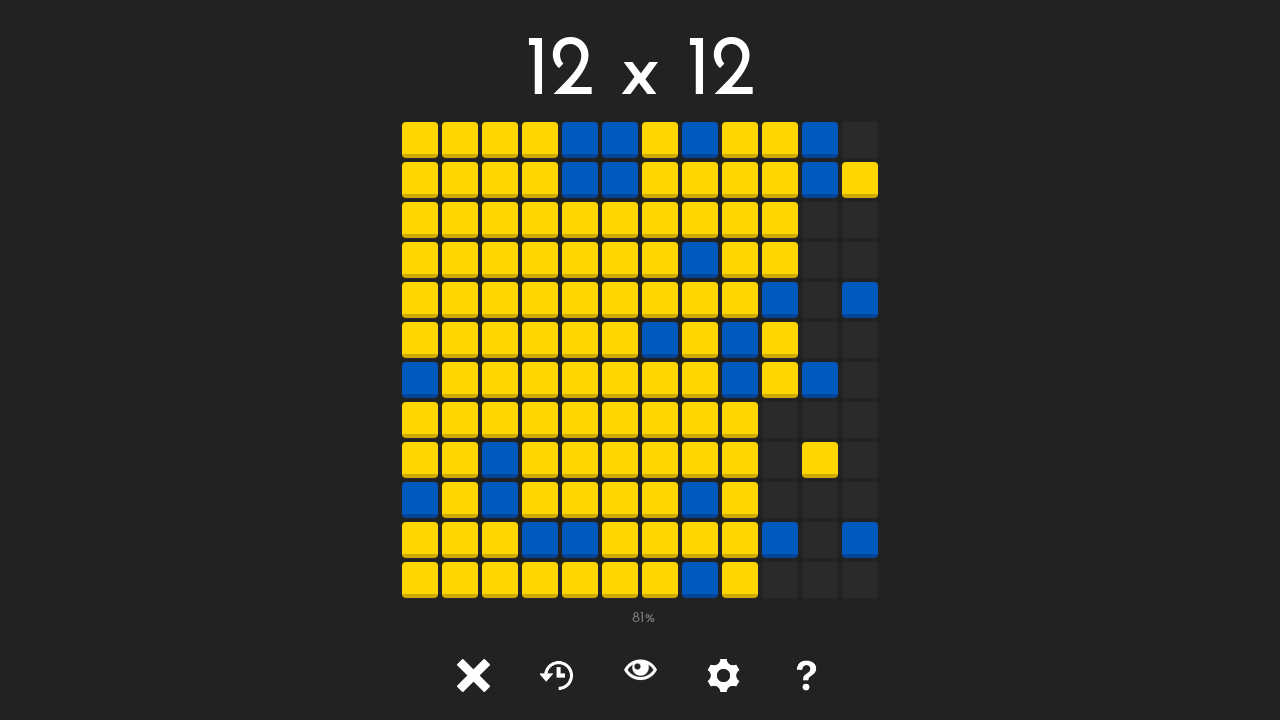

Clicked unlocked tile at position (9, 7) at (780, 420) on #tile-9-7
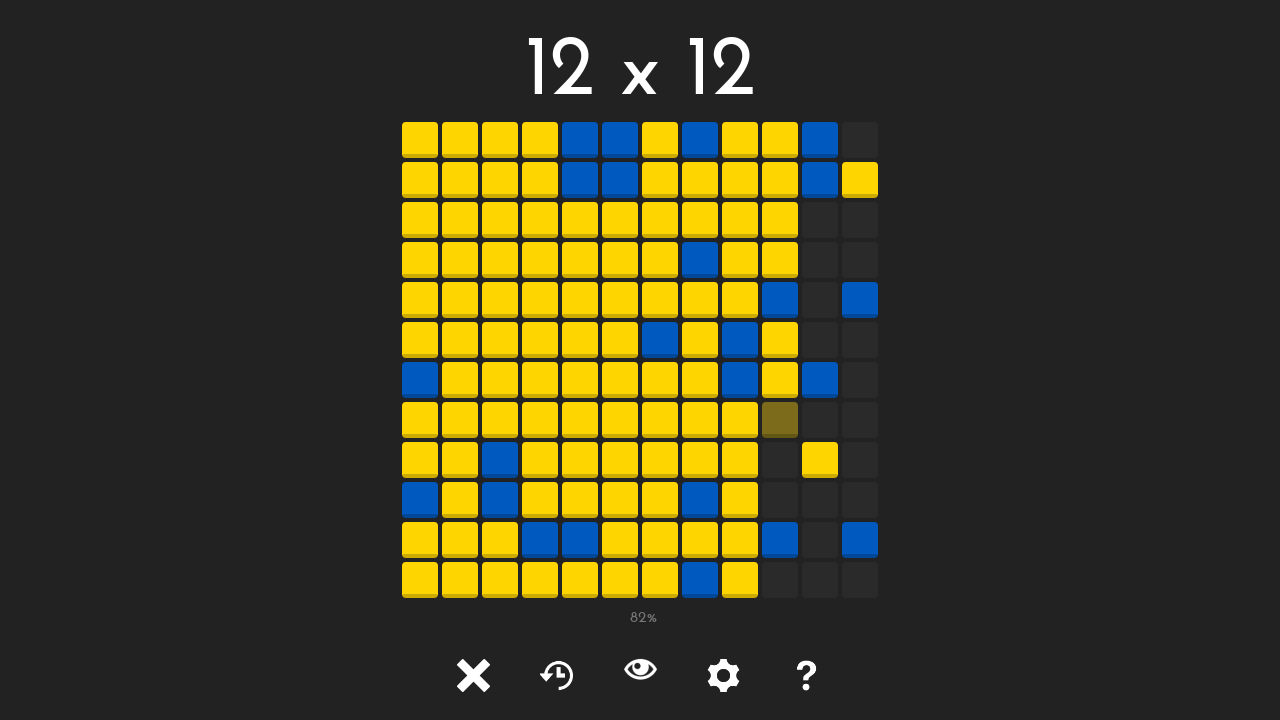

Waited 50ms after clicking tile at (9, 7)
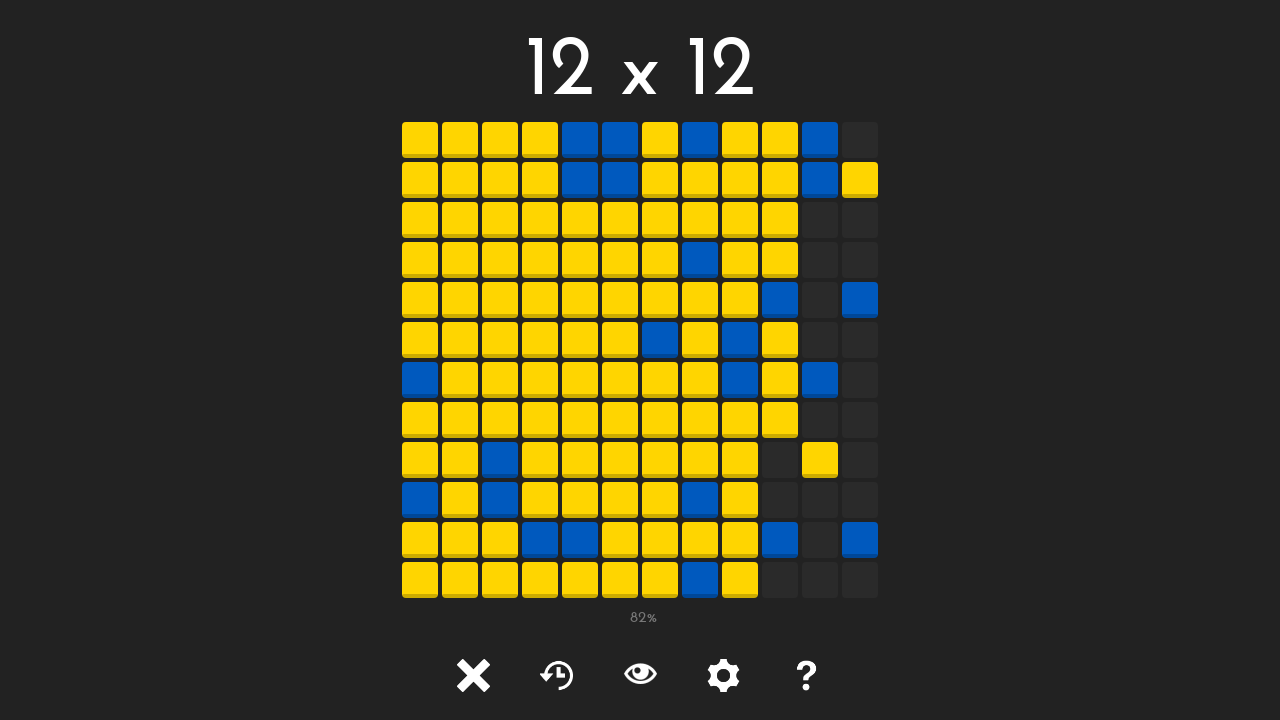

Tile at position (9, 8) is visible
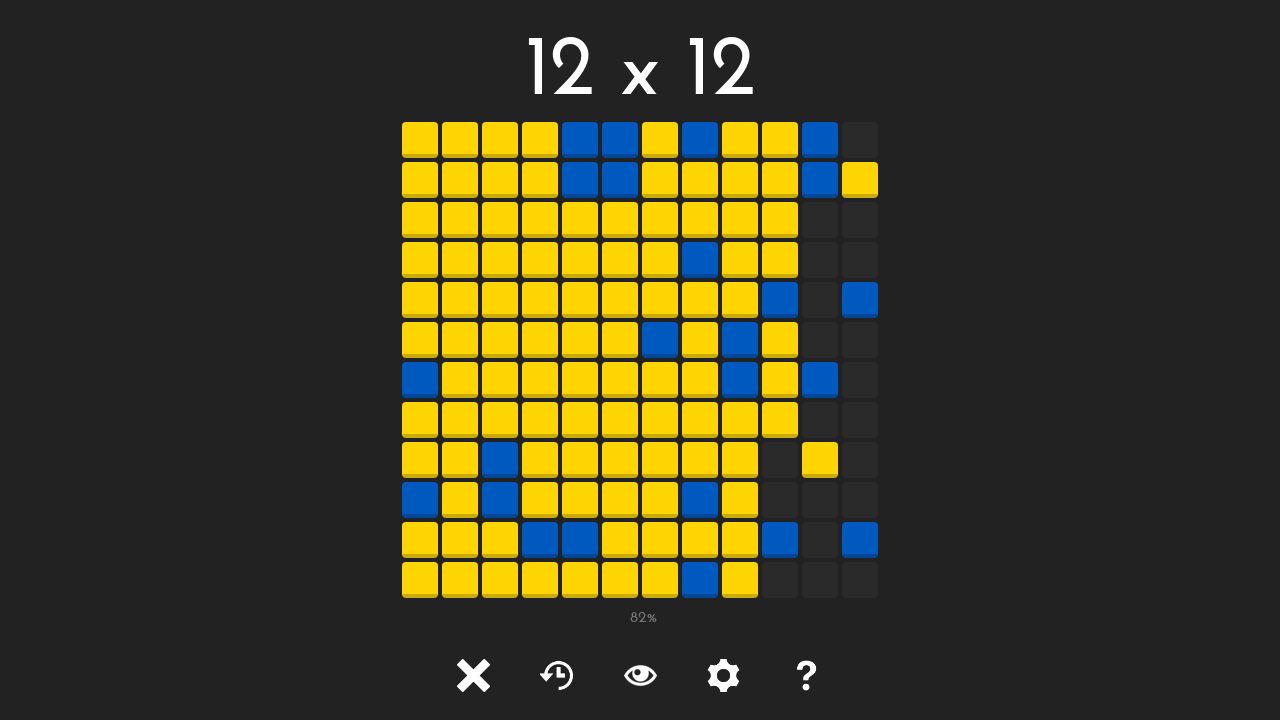

Retrieved class attribute for tile at (9, 8): tile tile-
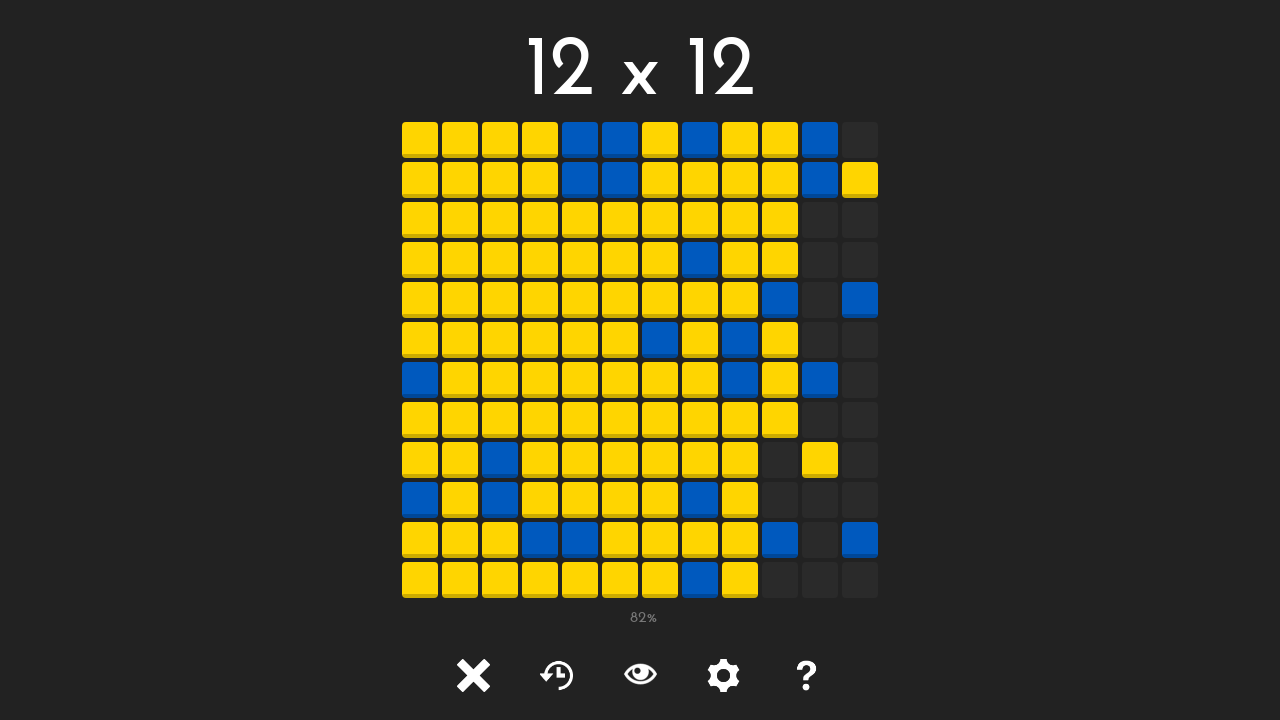

Clicked unlocked tile at position (9, 8) at (780, 460) on #tile-9-8
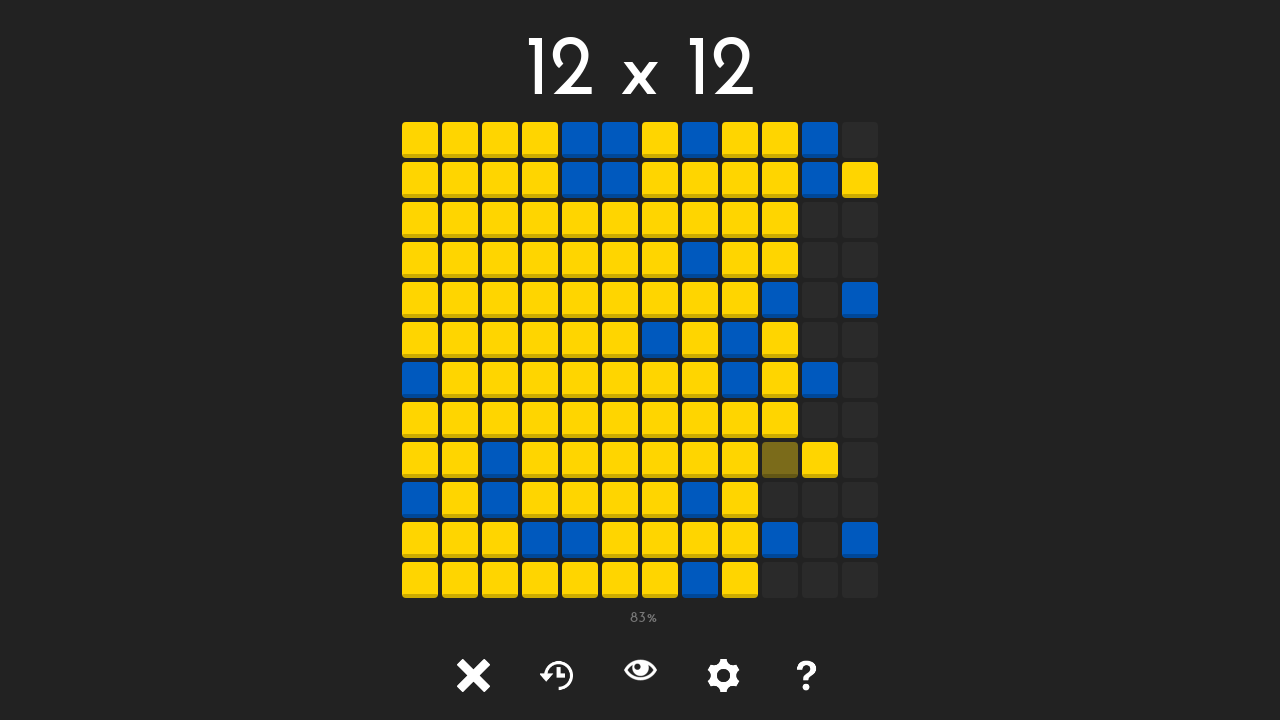

Waited 50ms after clicking tile at (9, 8)
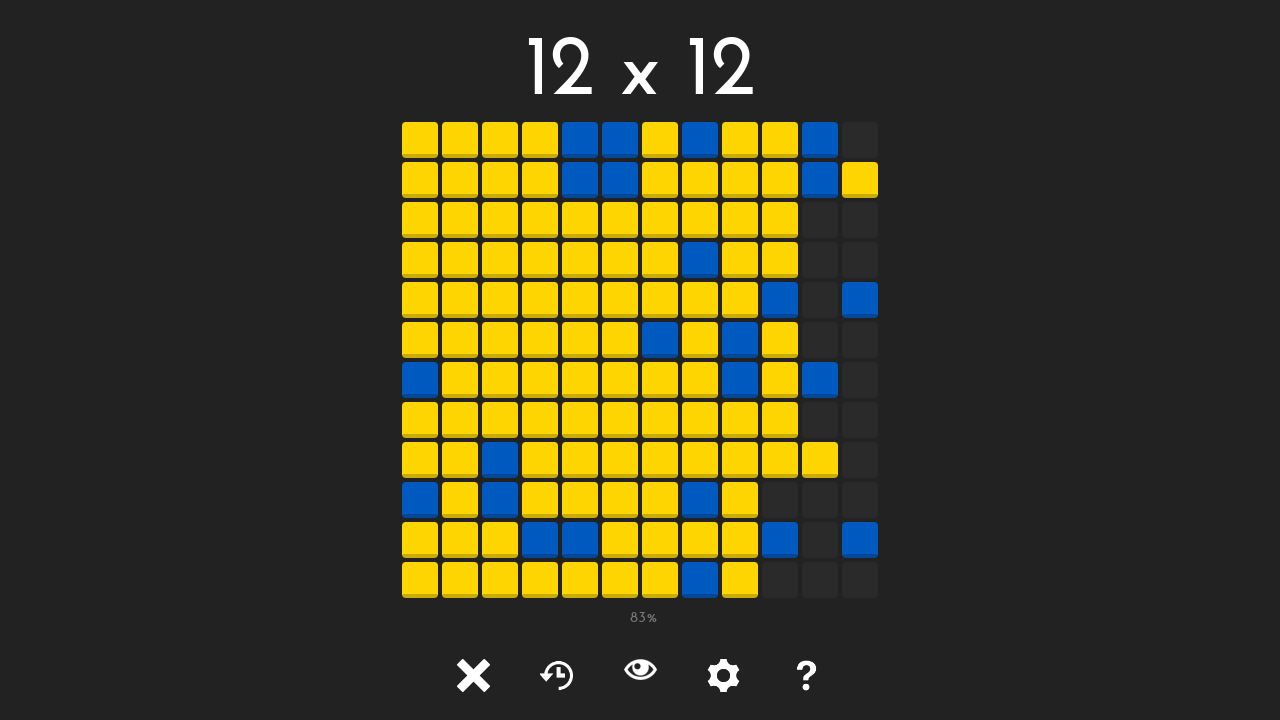

Tile at position (9, 9) is visible
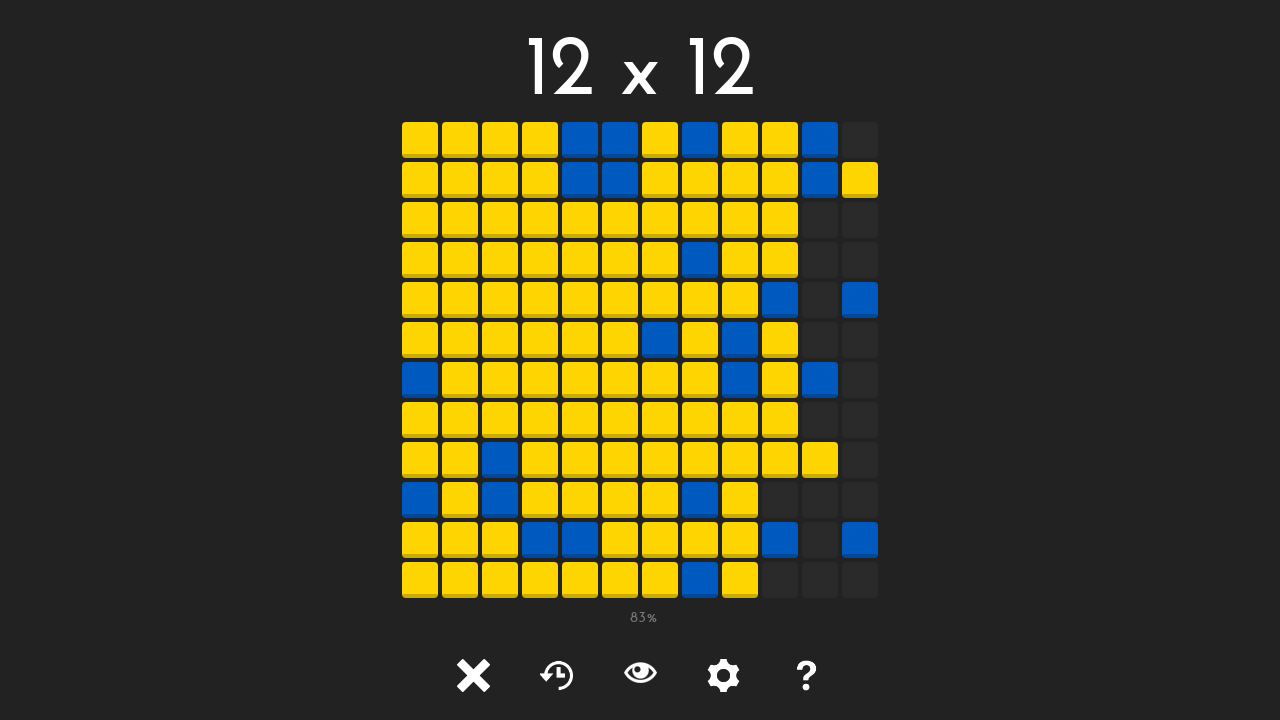

Retrieved class attribute for tile at (9, 9): tile tile-
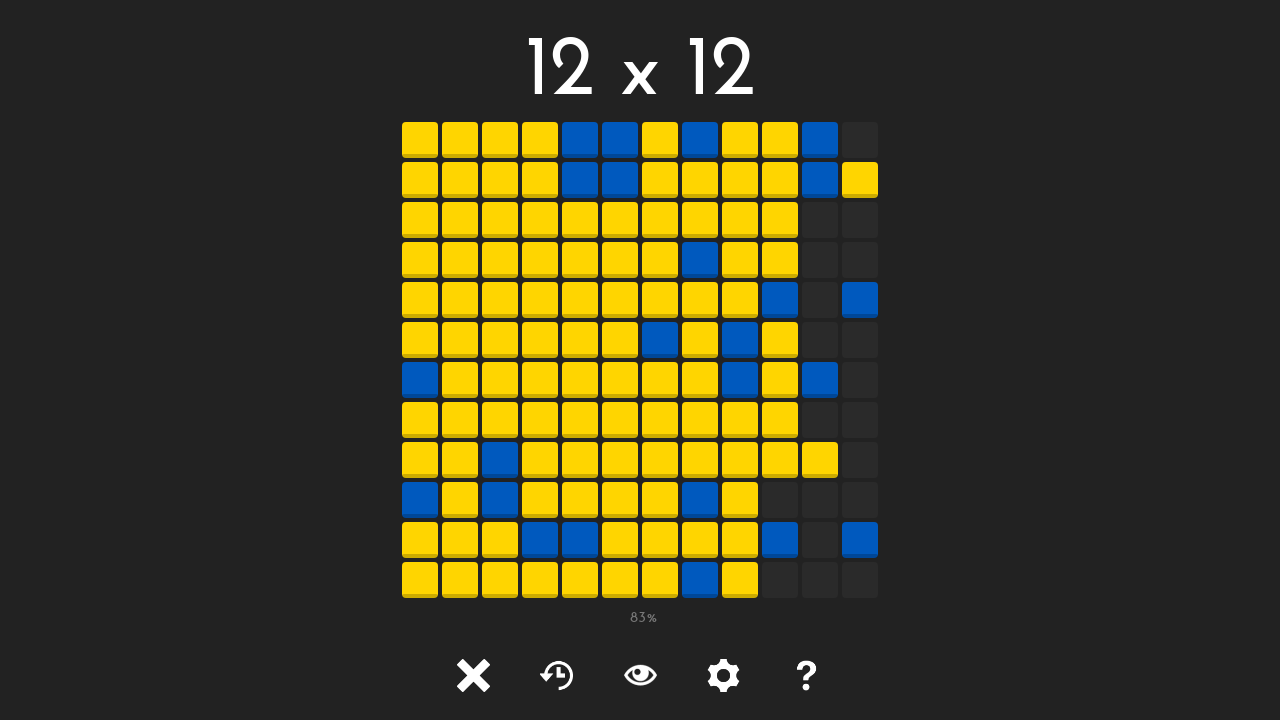

Clicked unlocked tile at position (9, 9) at (780, 500) on #tile-9-9
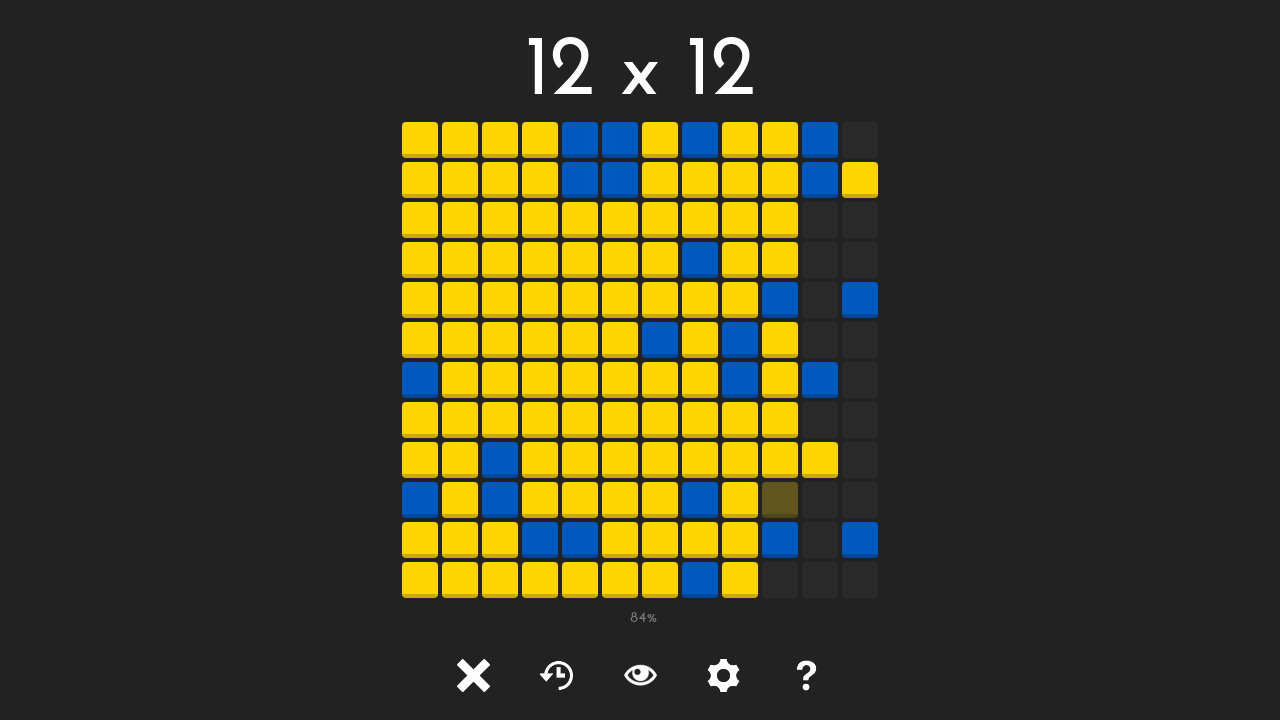

Waited 50ms after clicking tile at (9, 9)
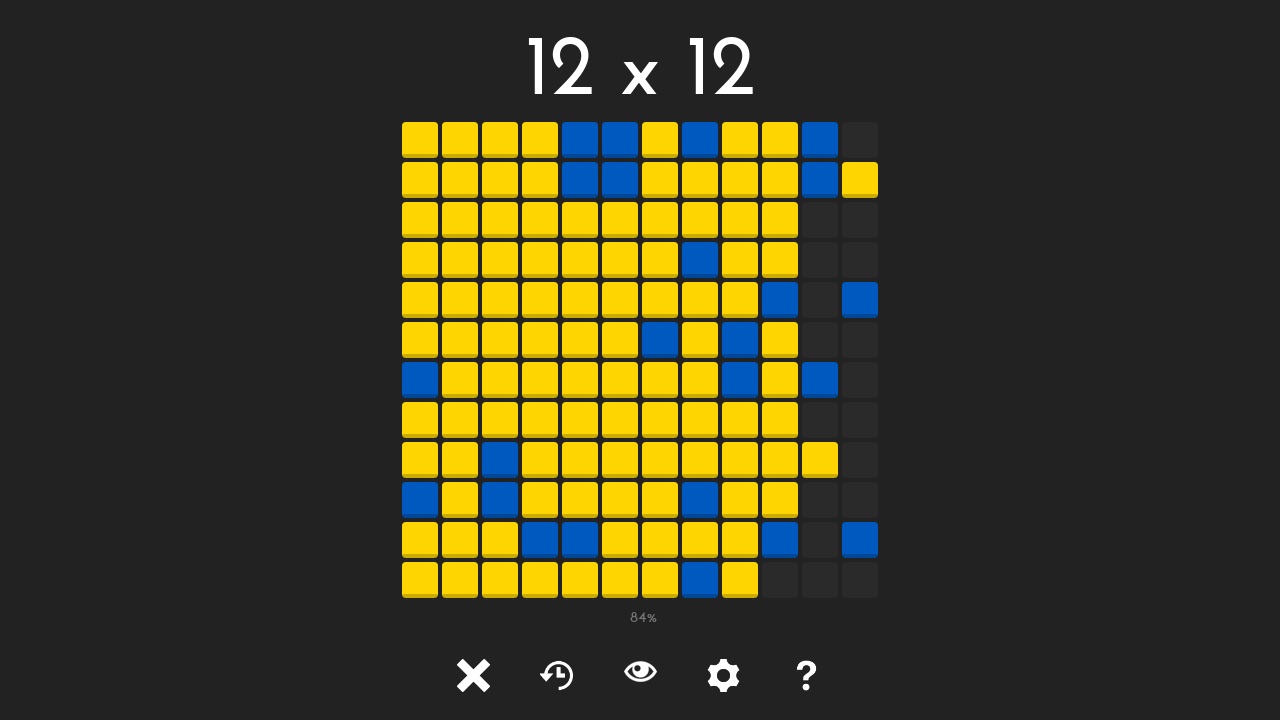

Tile at position (9, 10) is visible
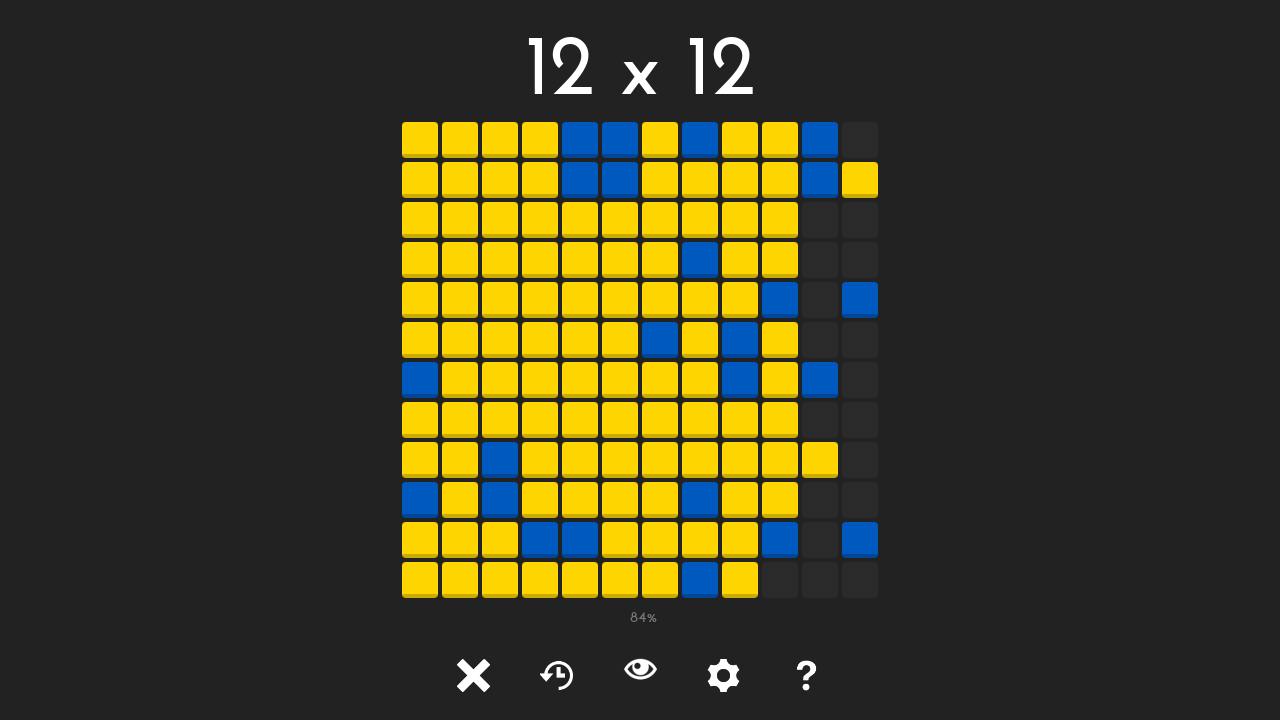

Retrieved class attribute for tile at (9, 10): tile tile-2
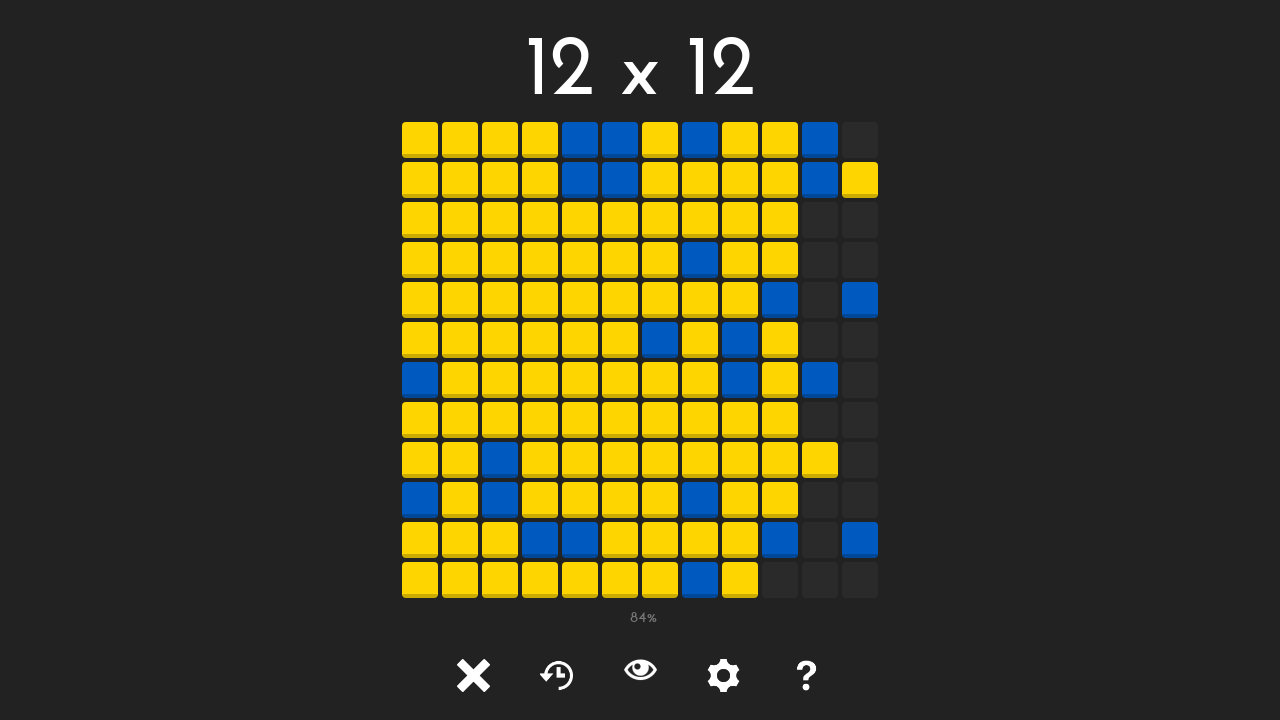

Tile at position (9, 11) is visible
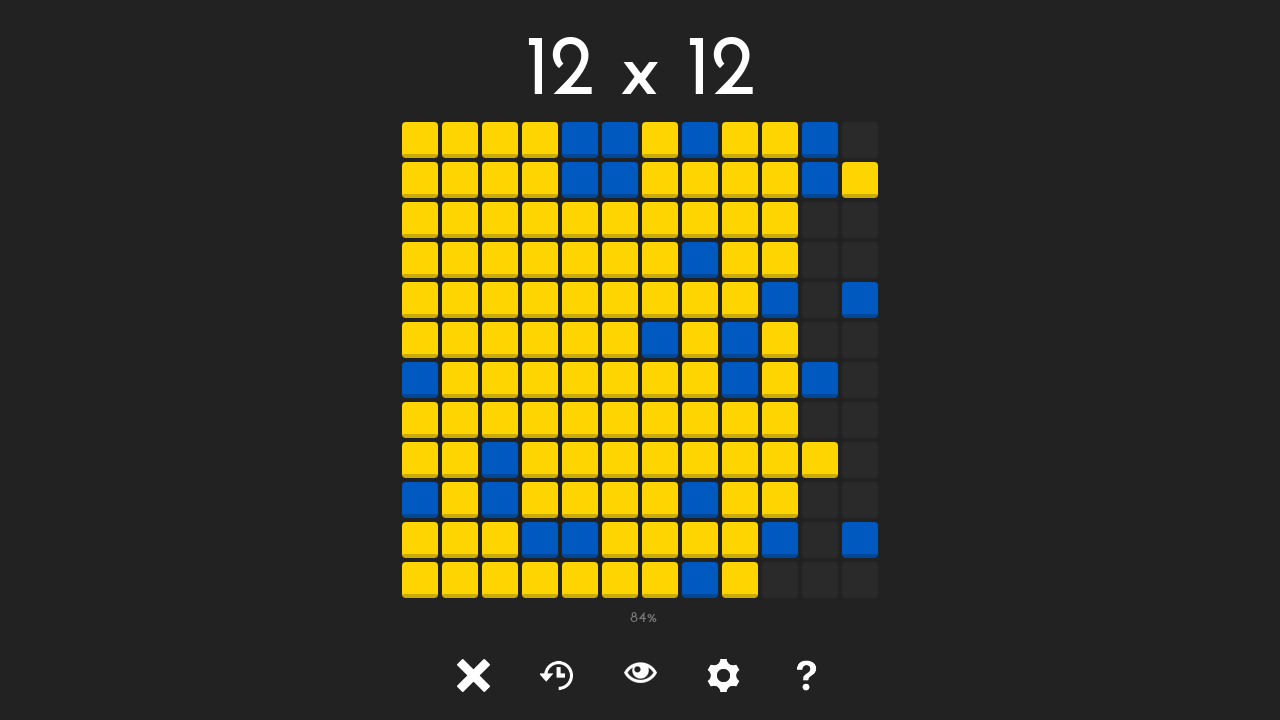

Retrieved class attribute for tile at (9, 11): tile tile-
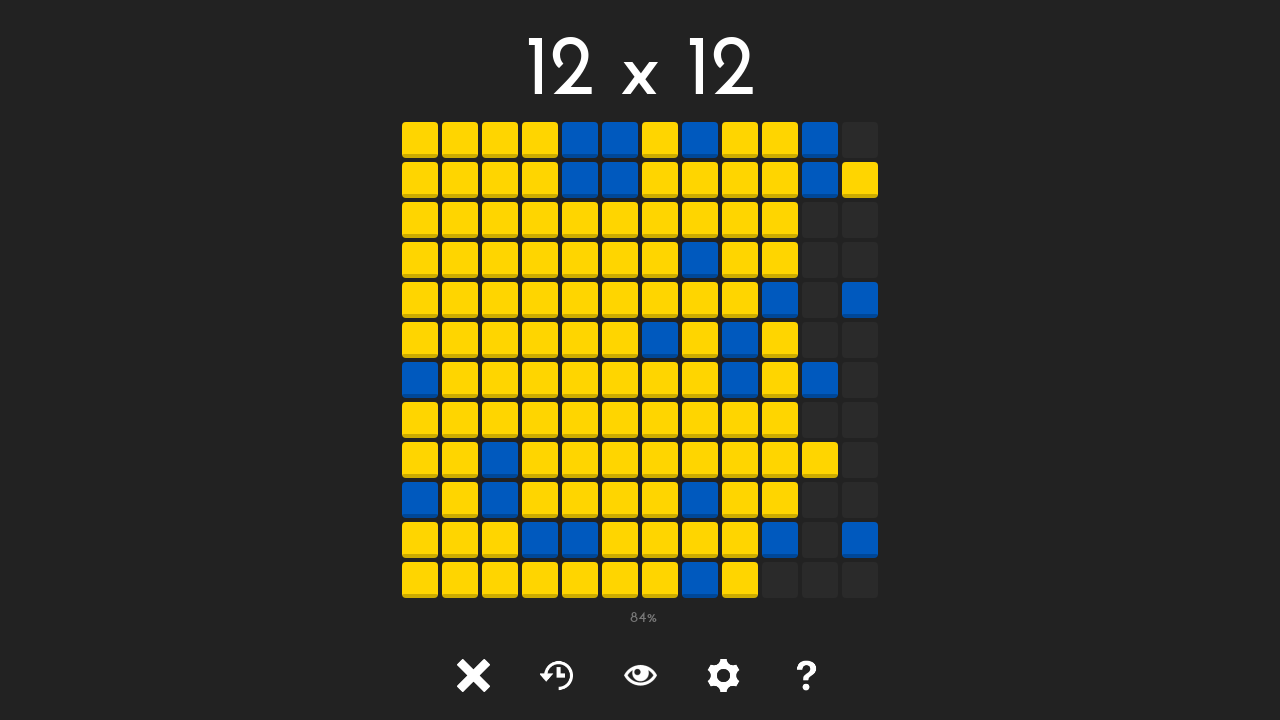

Clicked unlocked tile at position (9, 11) at (780, 580) on #tile-9-11
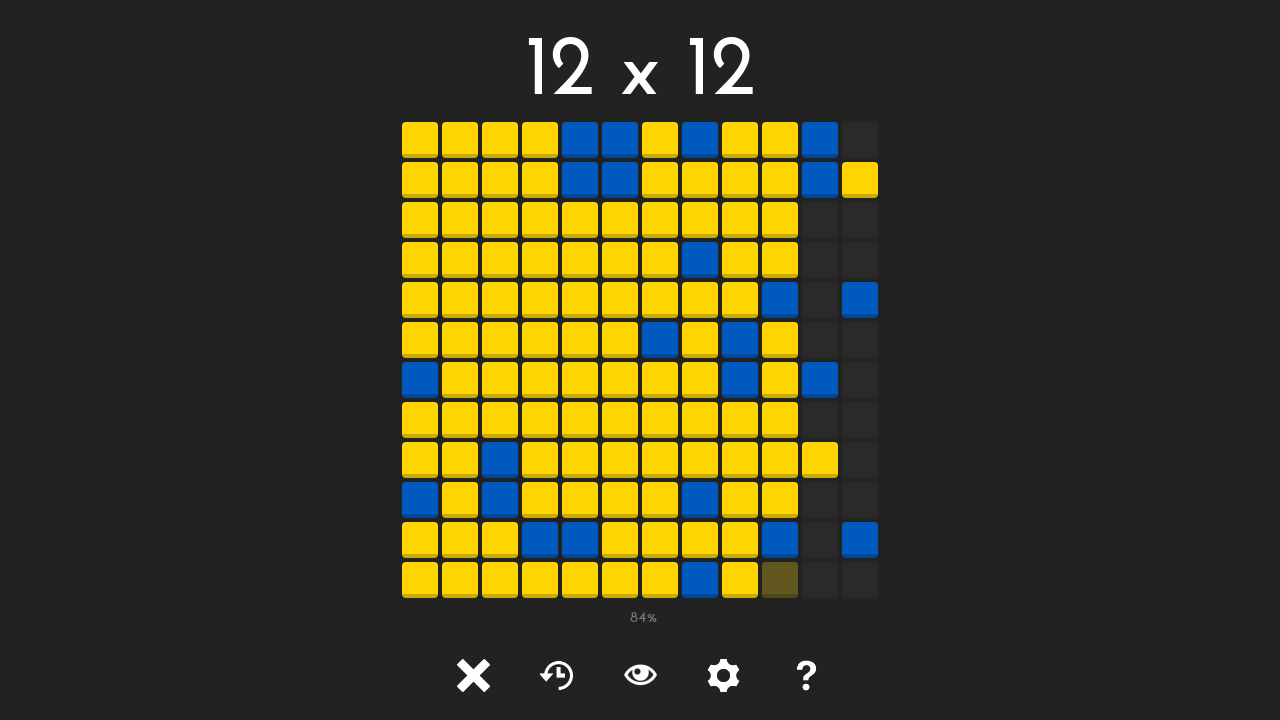

Waited 50ms after clicking tile at (9, 11)
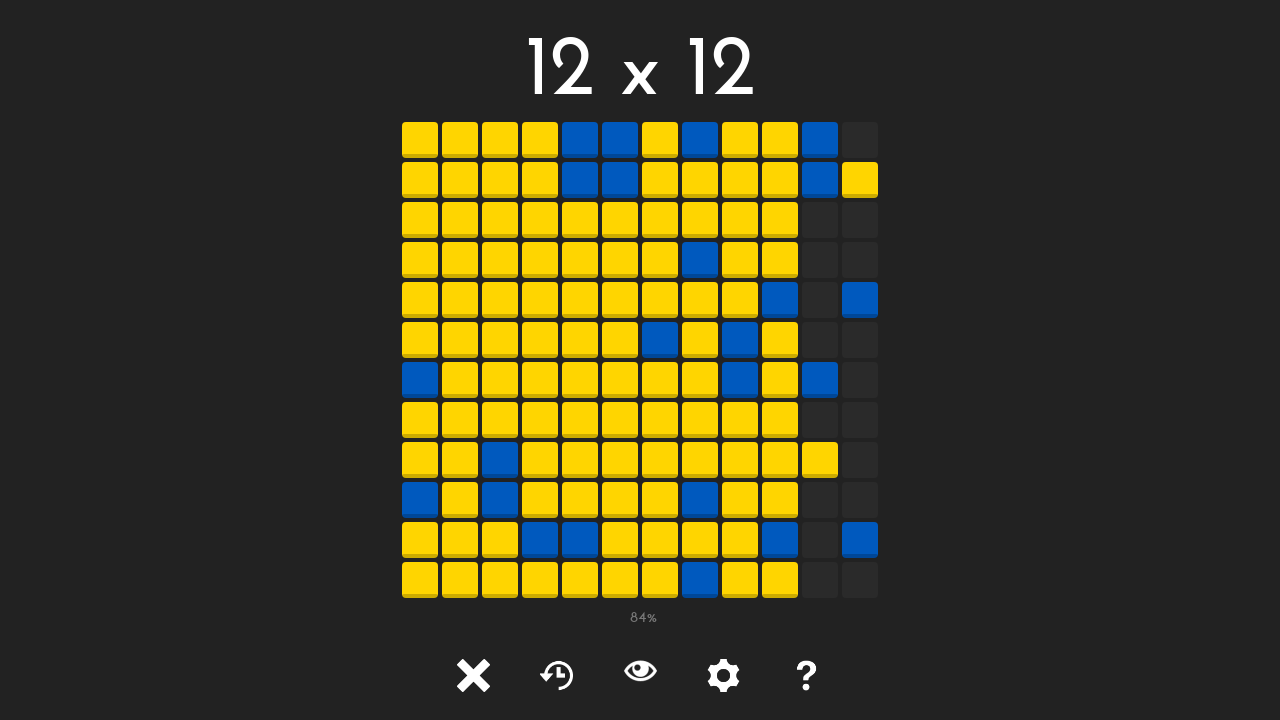

Tile at position (10, 0) is visible
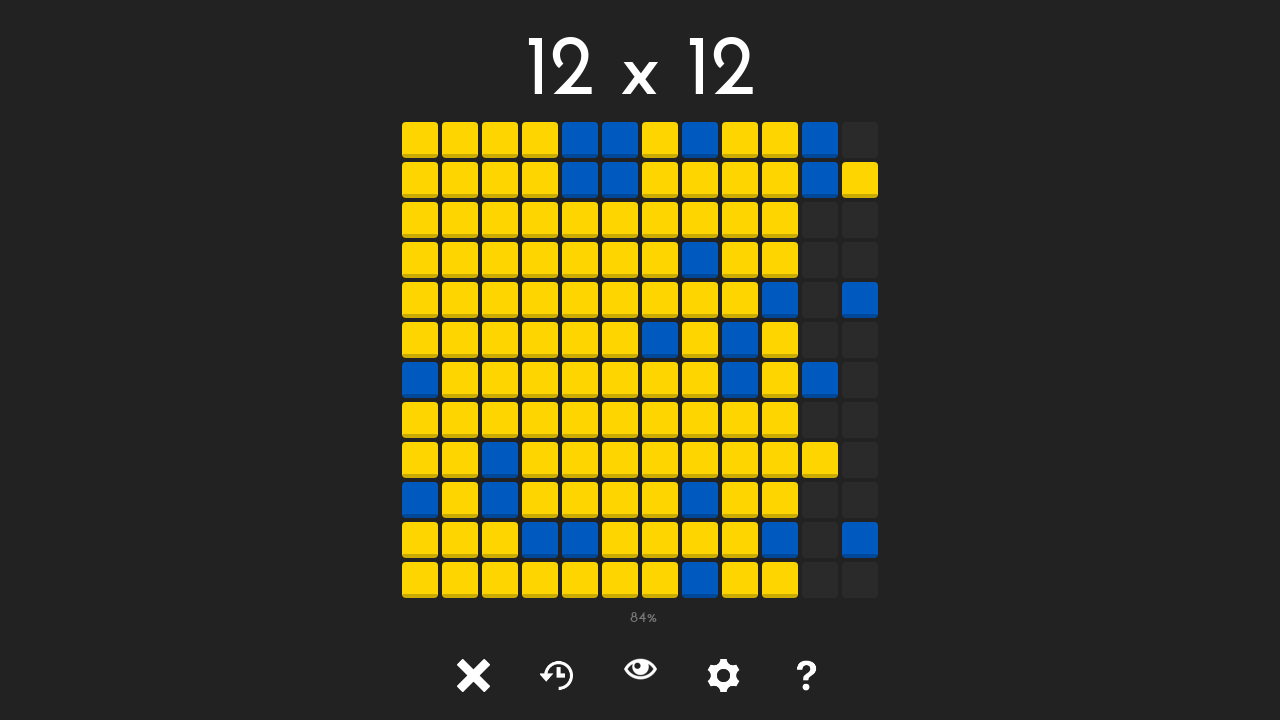

Retrieved class attribute for tile at (10, 0): tile tile-2
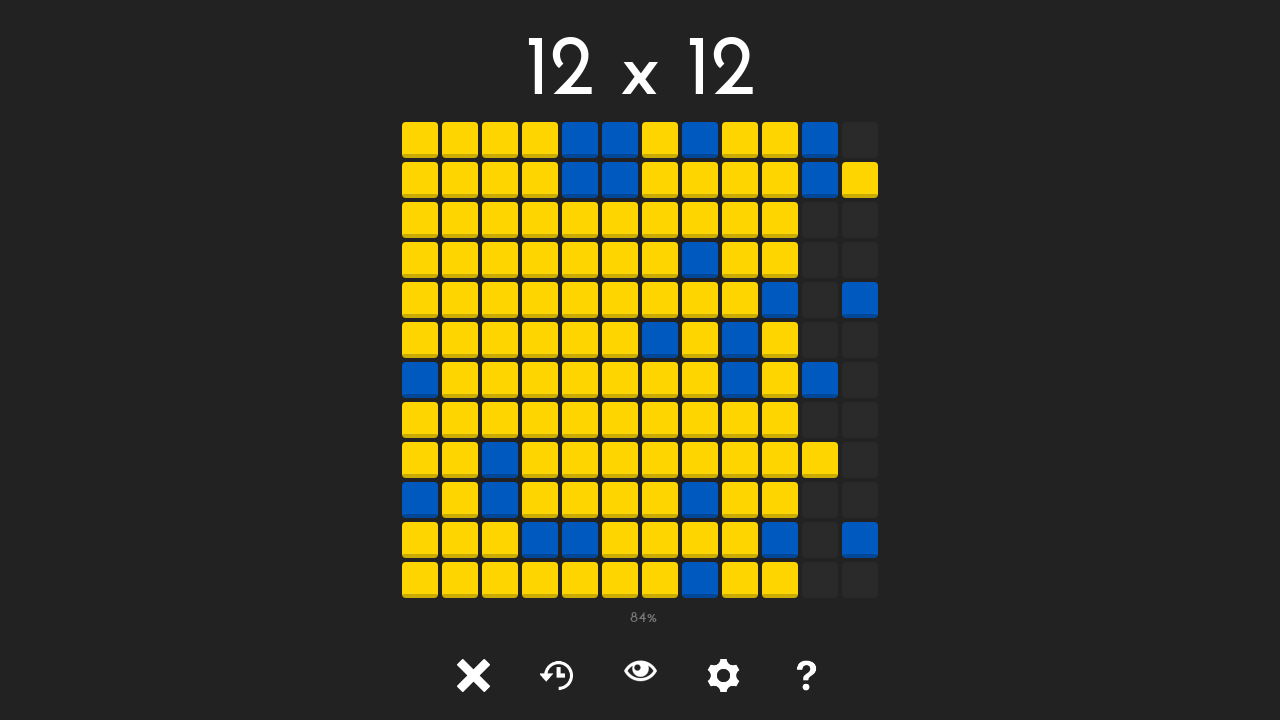

Tile at position (10, 1) is visible
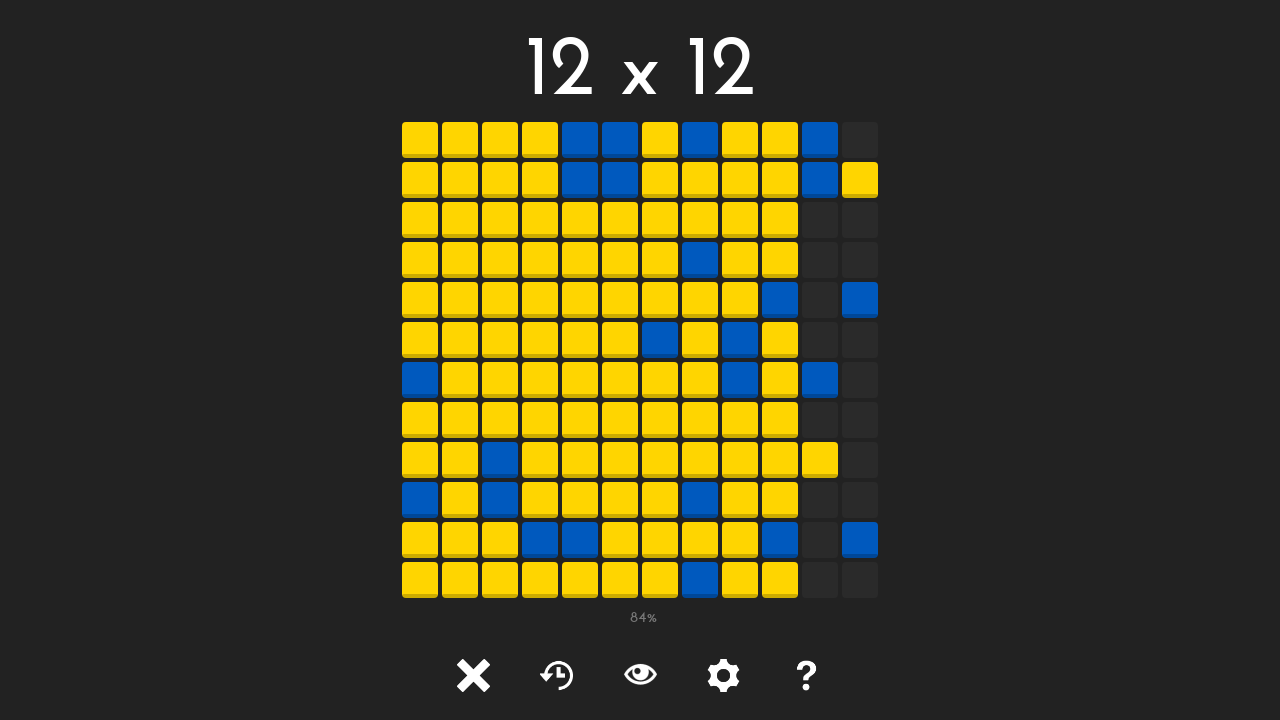

Retrieved class attribute for tile at (10, 1): tile tile-2
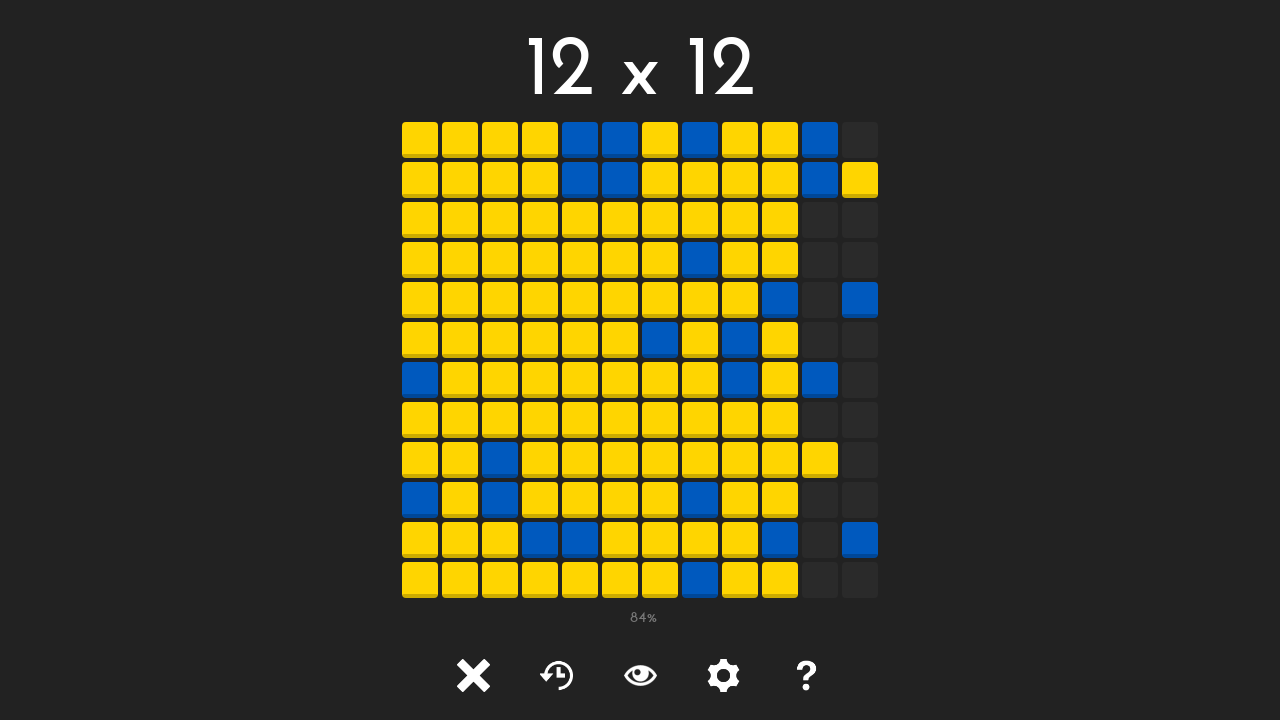

Tile at position (10, 2) is visible
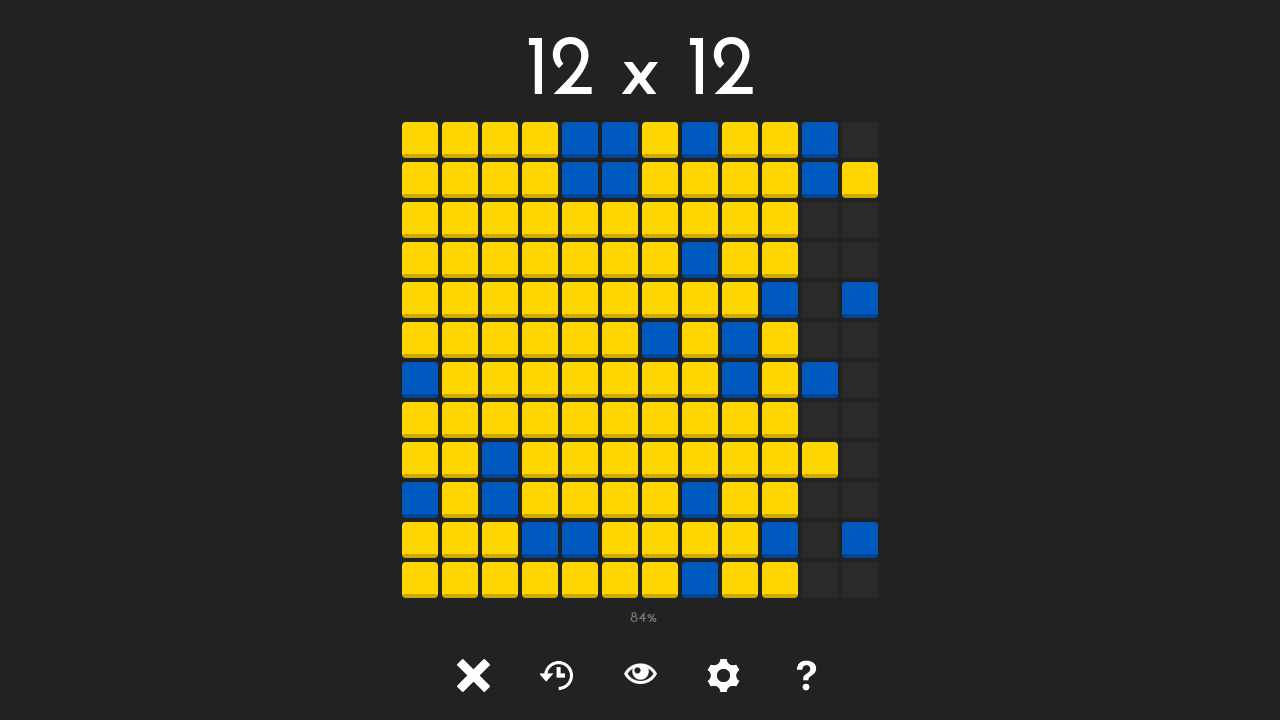

Retrieved class attribute for tile at (10, 2): tile tile-
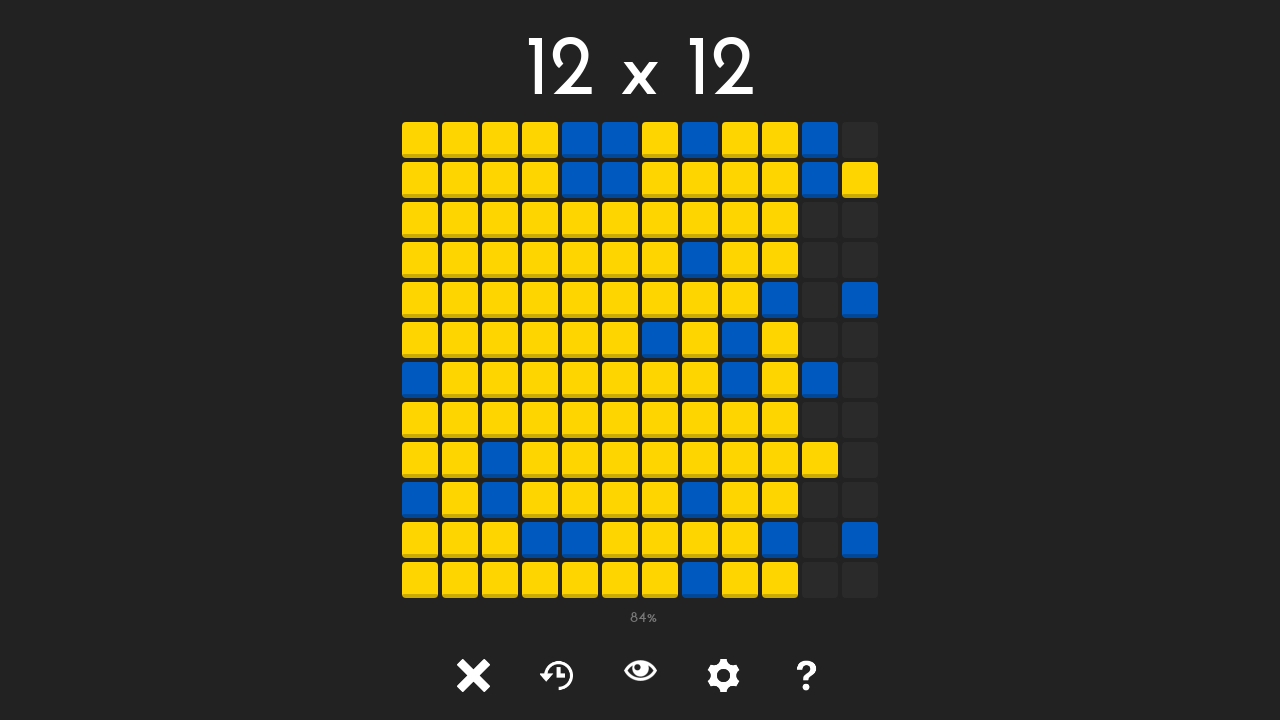

Clicked unlocked tile at position (10, 2) at (820, 220) on #tile-10-2
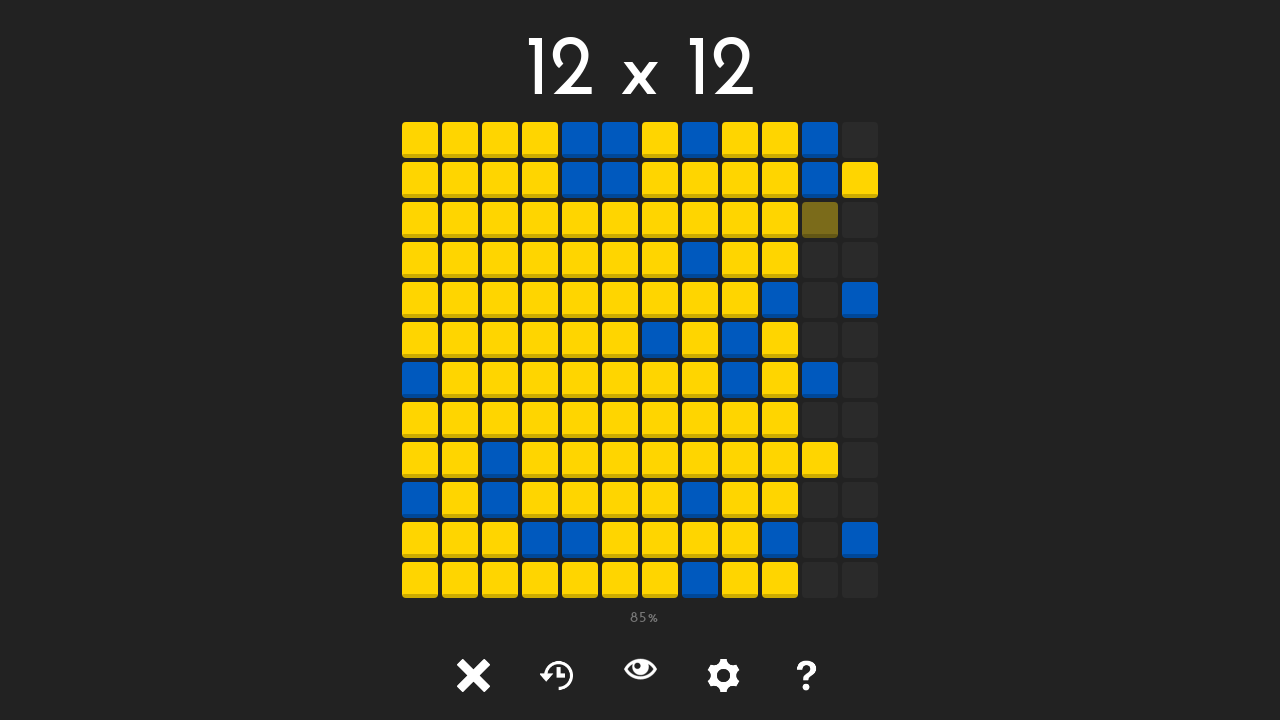

Waited 50ms after clicking tile at (10, 2)
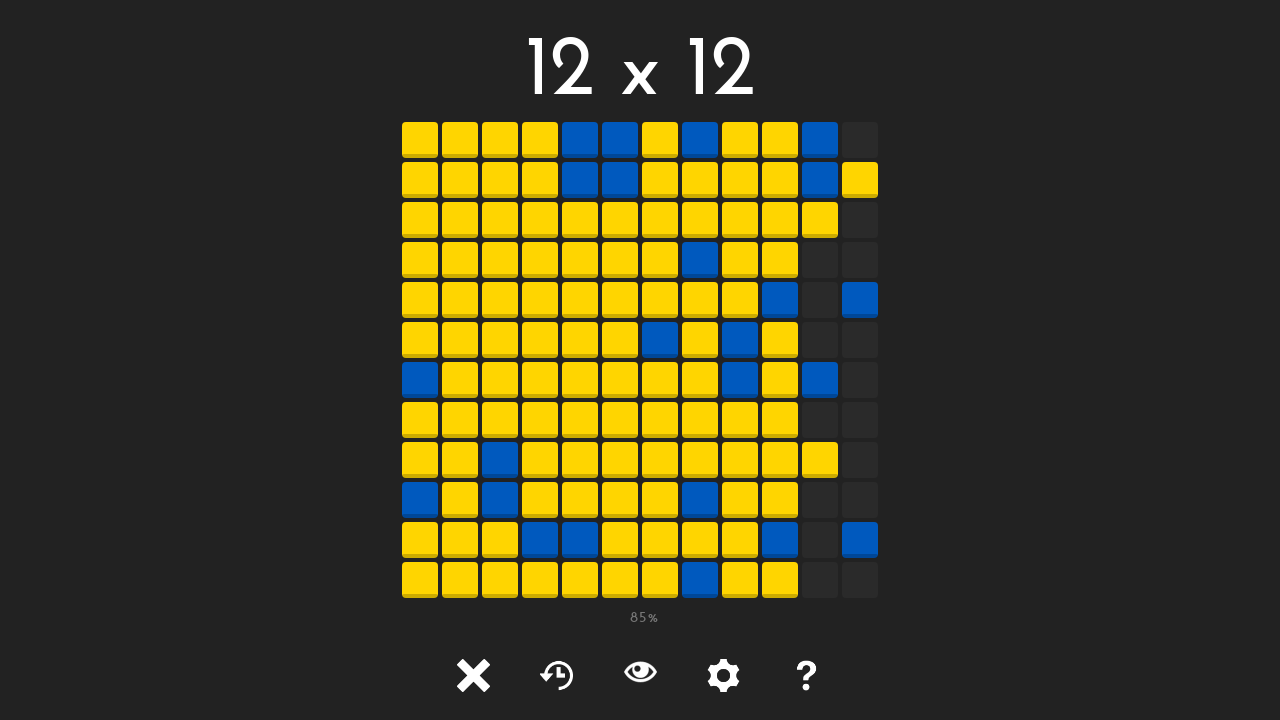

Tile at position (10, 3) is visible
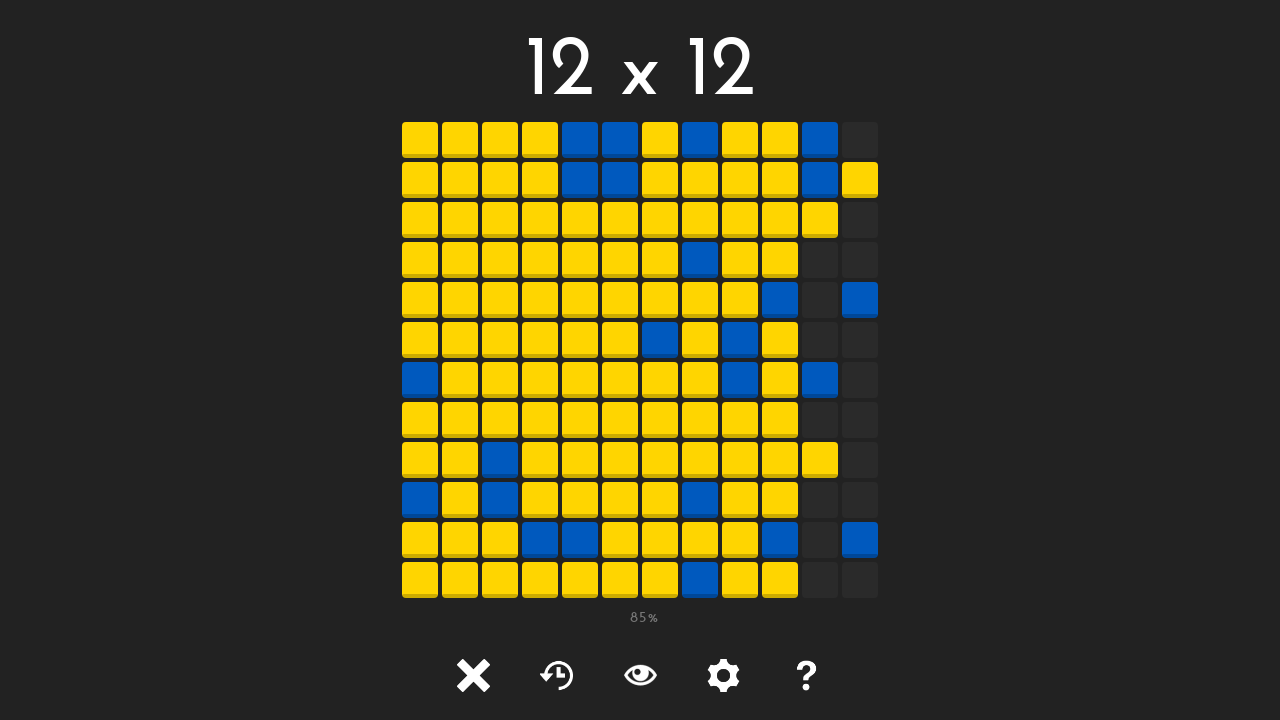

Retrieved class attribute for tile at (10, 3): tile tile-
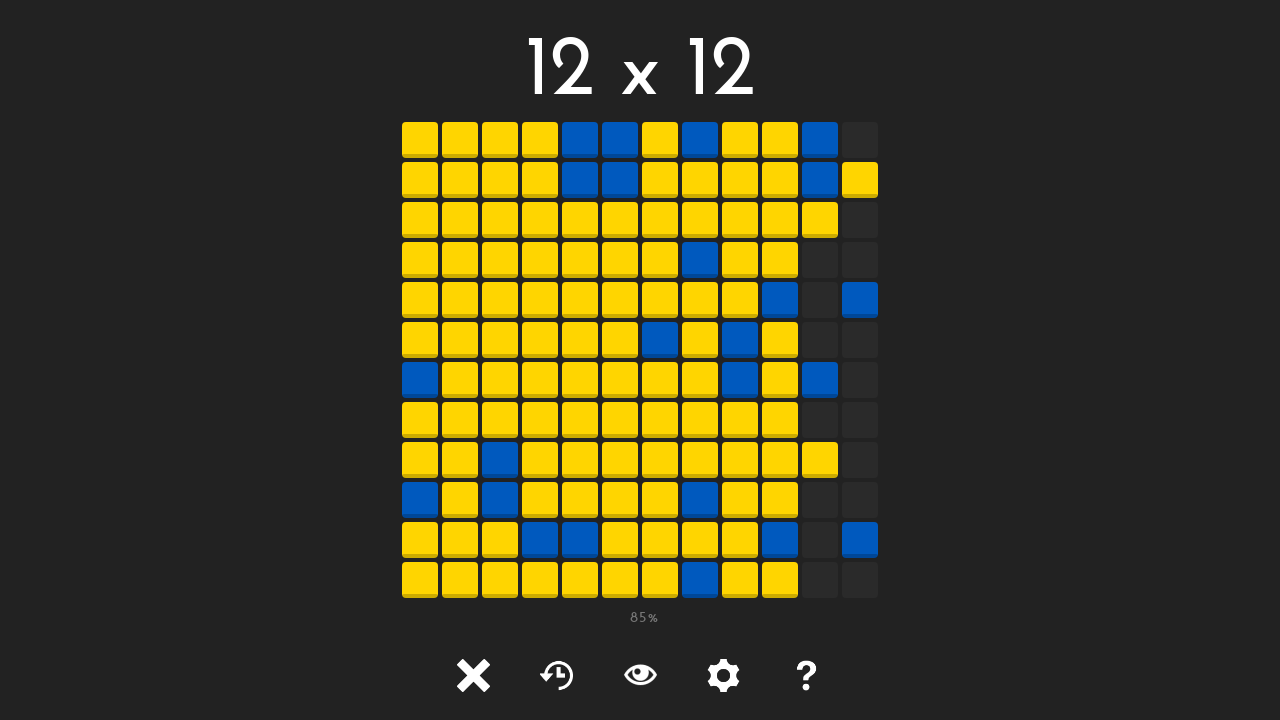

Clicked unlocked tile at position (10, 3) at (820, 260) on #tile-10-3
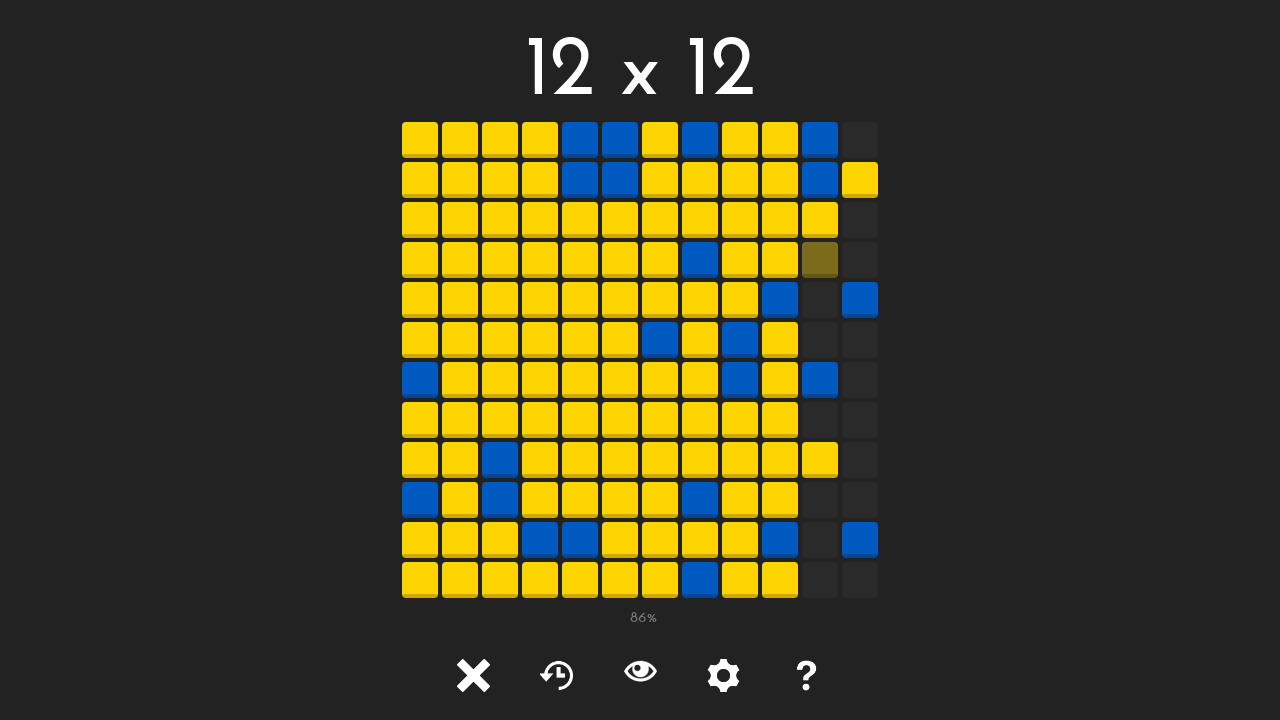

Waited 50ms after clicking tile at (10, 3)
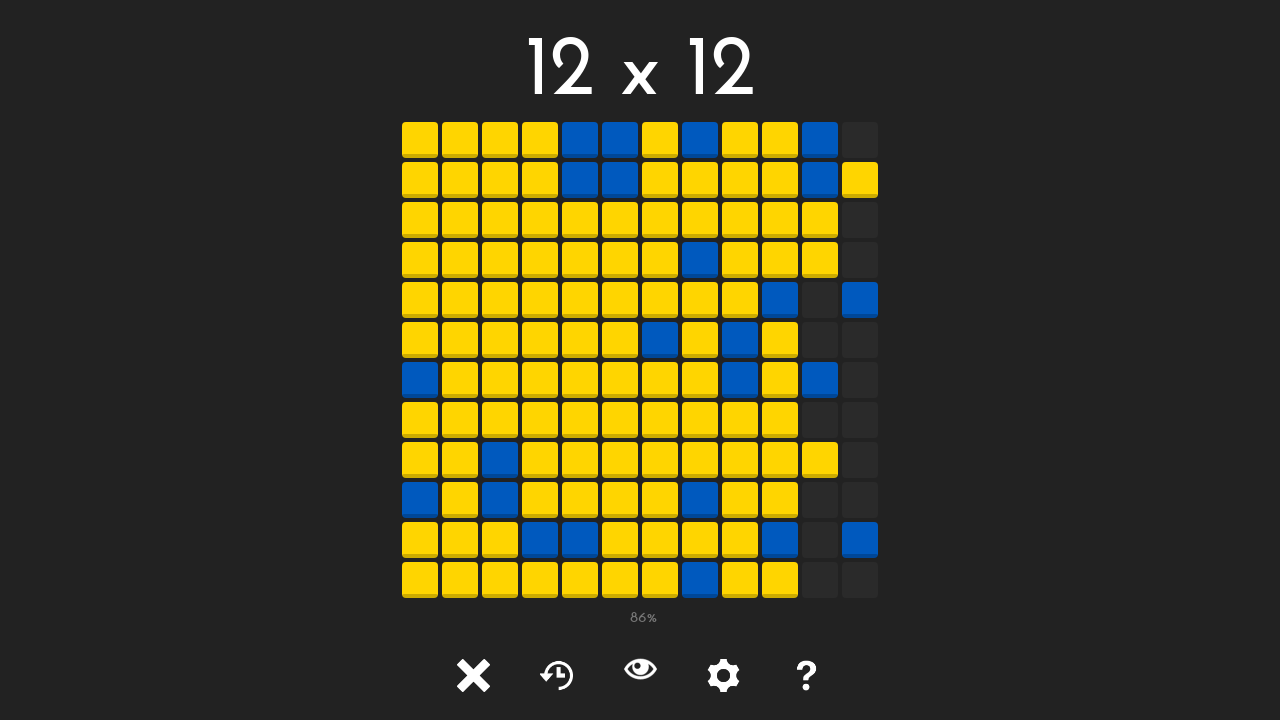

Tile at position (10, 4) is visible
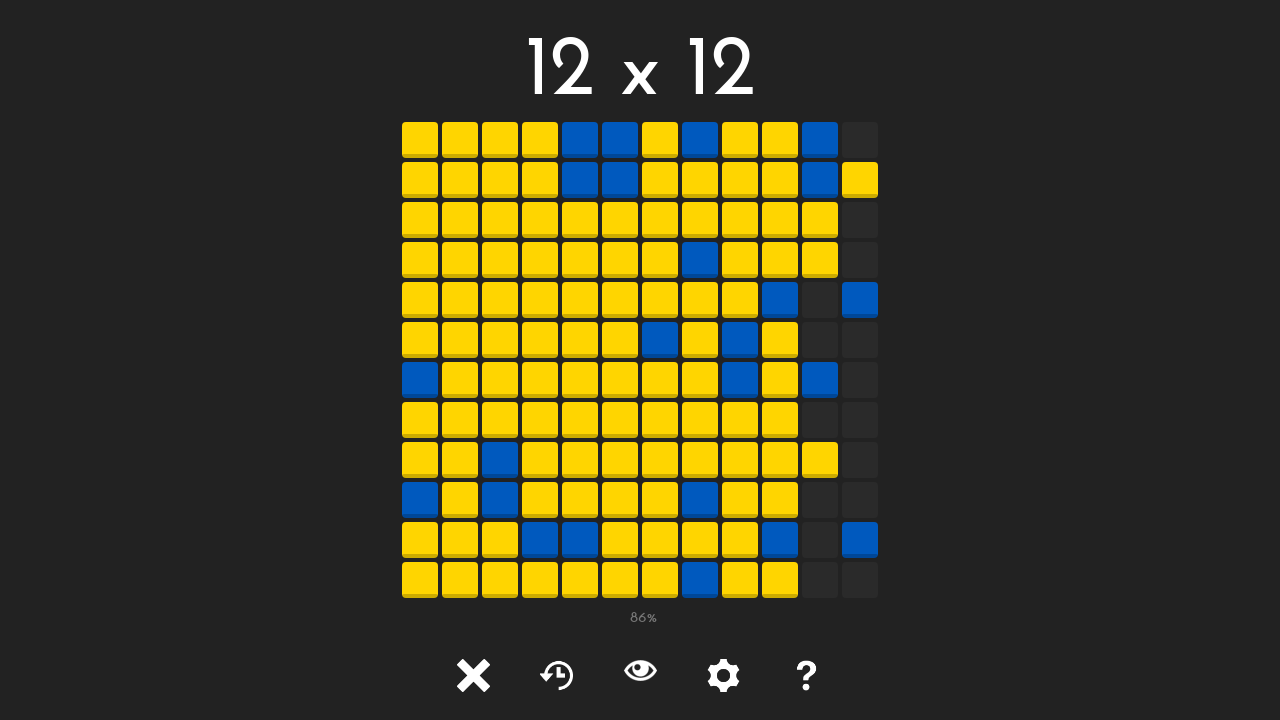

Retrieved class attribute for tile at (10, 4): tile tile-
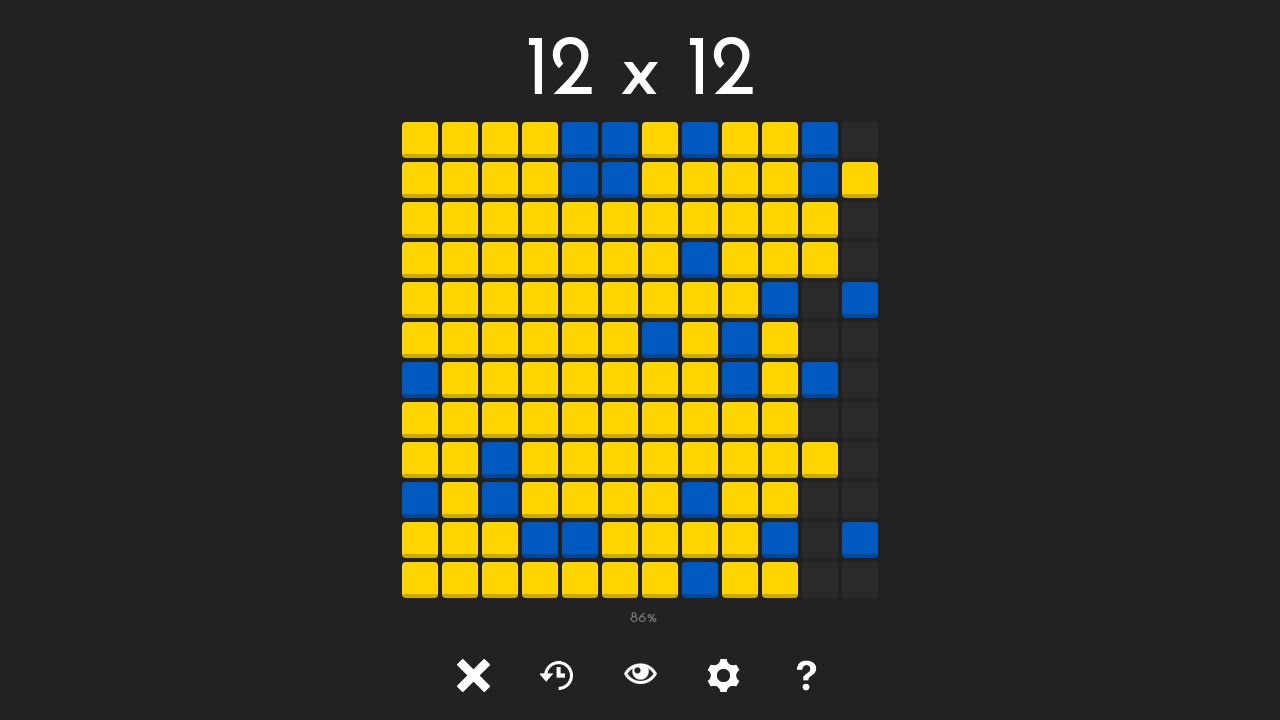

Clicked unlocked tile at position (10, 4) at (820, 300) on #tile-10-4
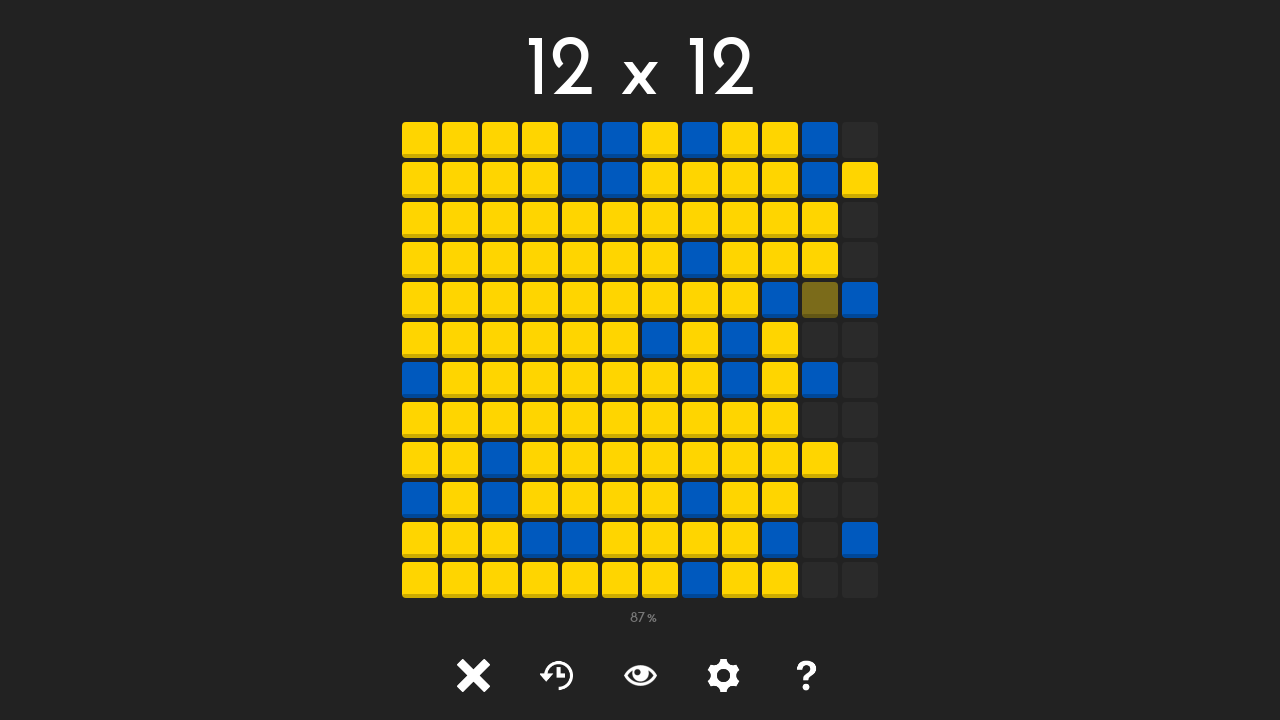

Waited 50ms after clicking tile at (10, 4)
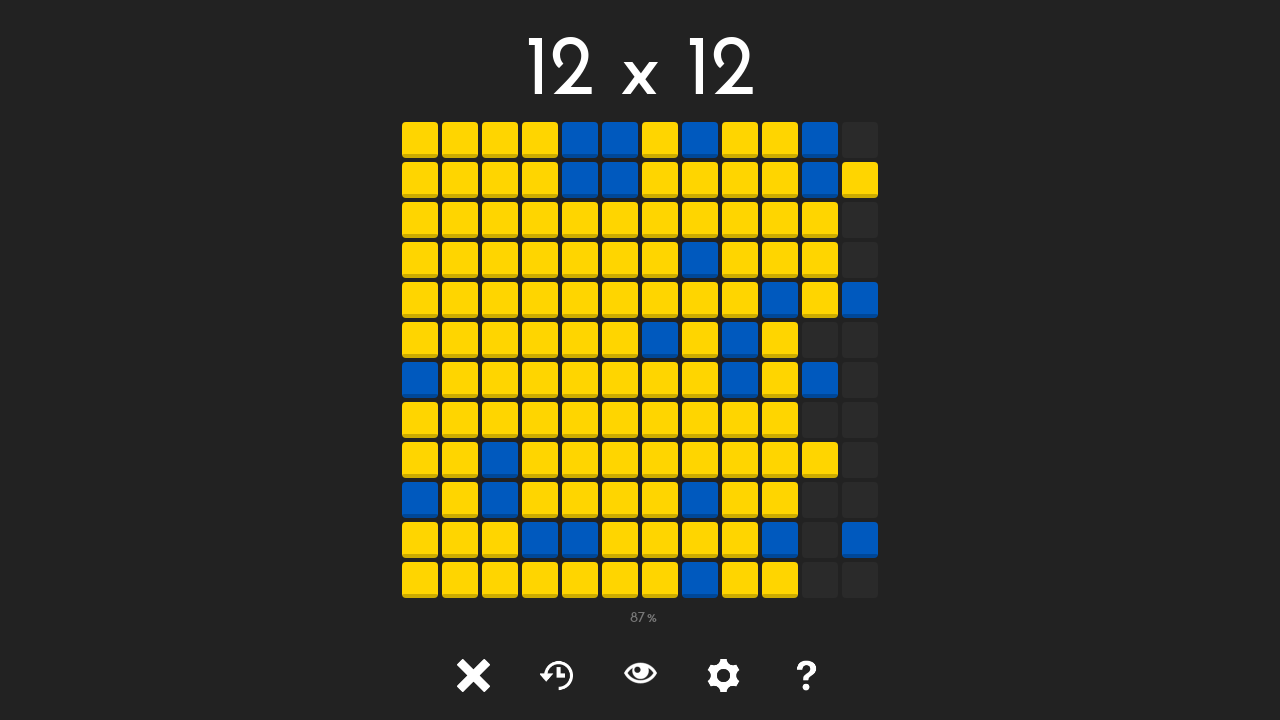

Tile at position (10, 5) is visible
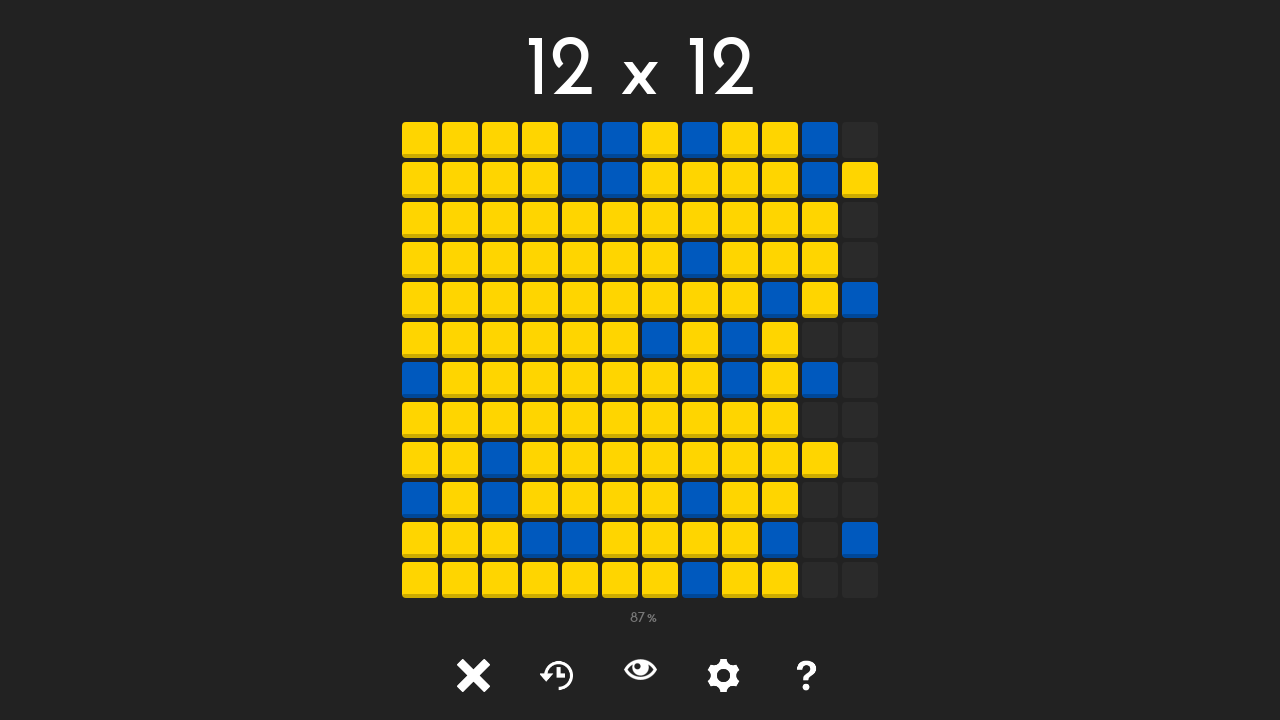

Retrieved class attribute for tile at (10, 5): tile tile-
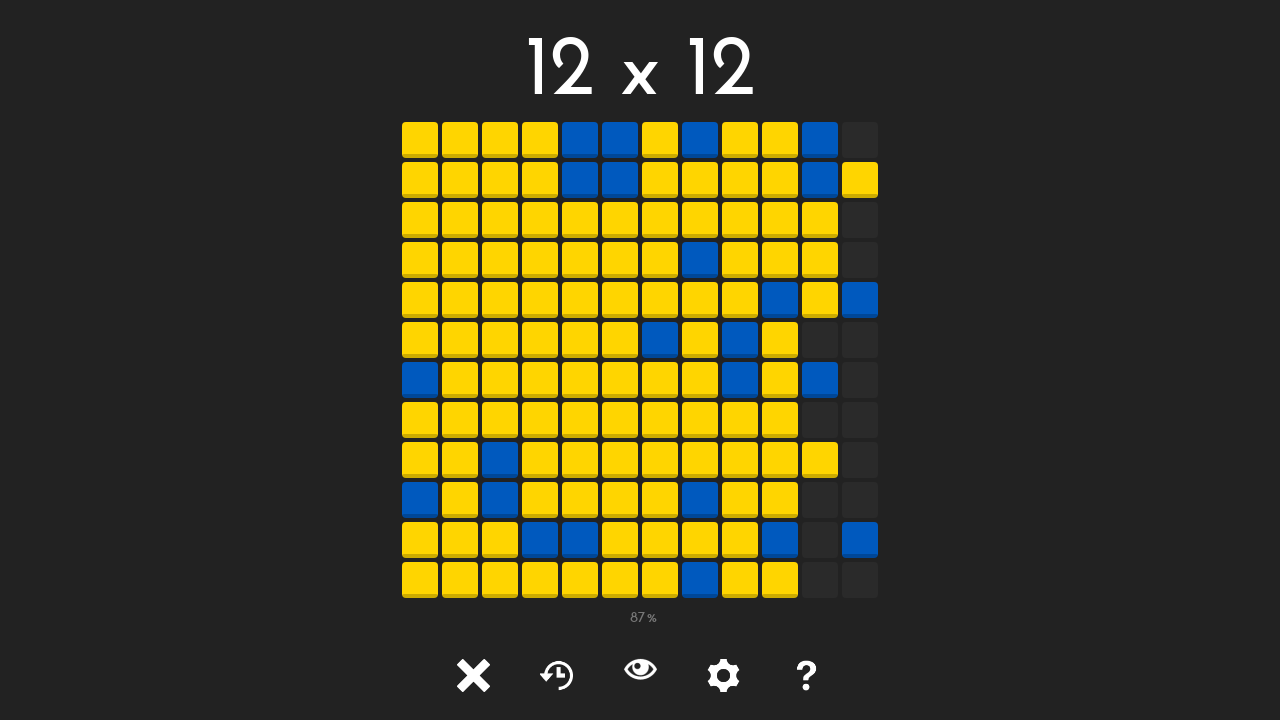

Clicked unlocked tile at position (10, 5) at (820, 340) on #tile-10-5
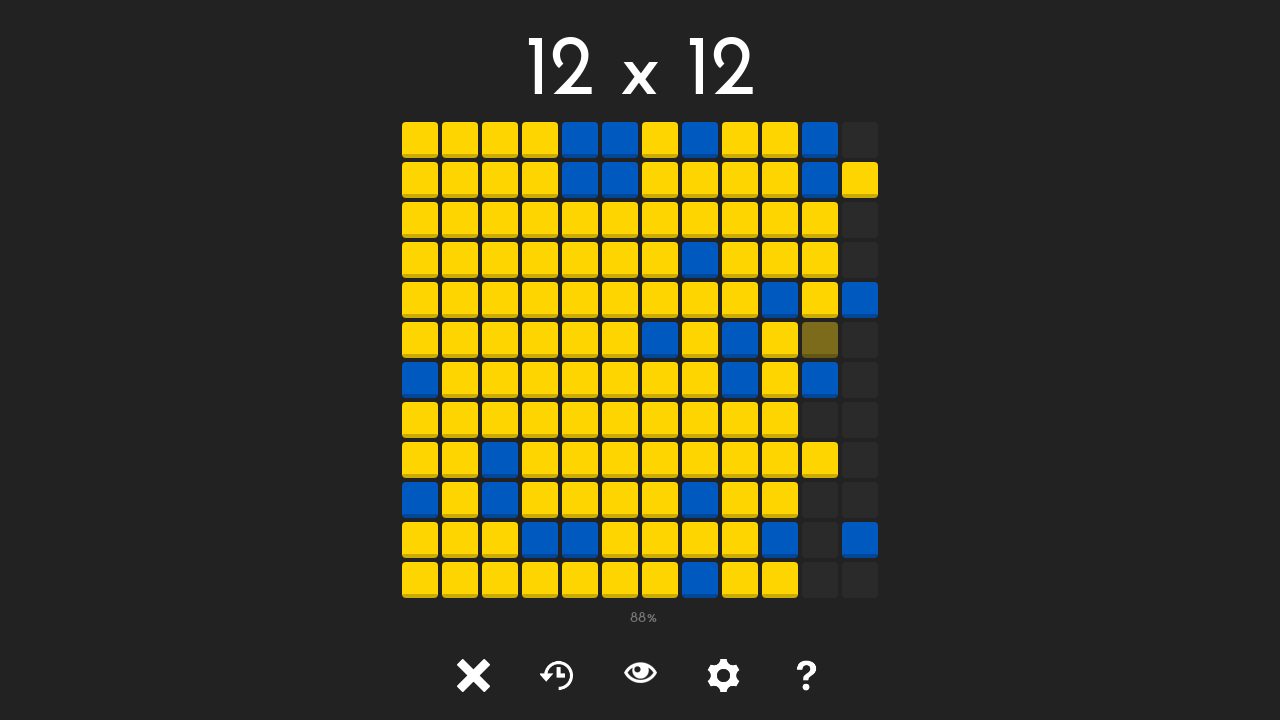

Waited 50ms after clicking tile at (10, 5)
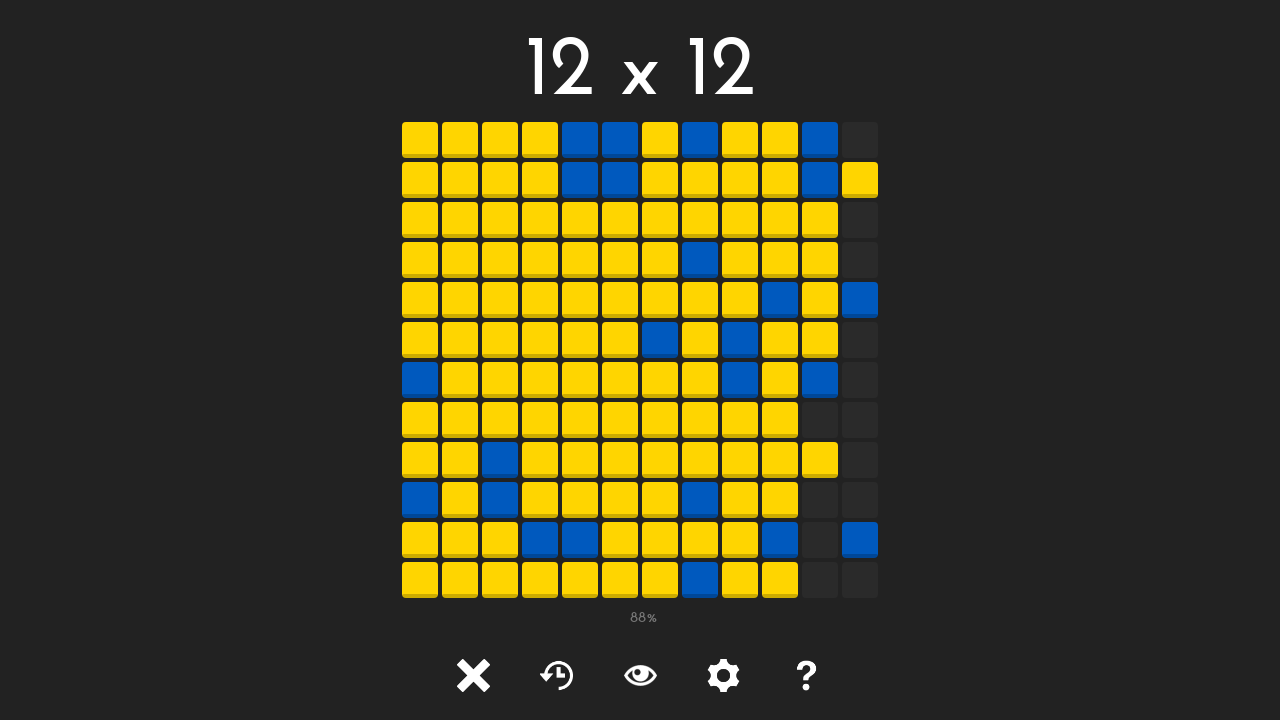

Tile at position (10, 6) is visible
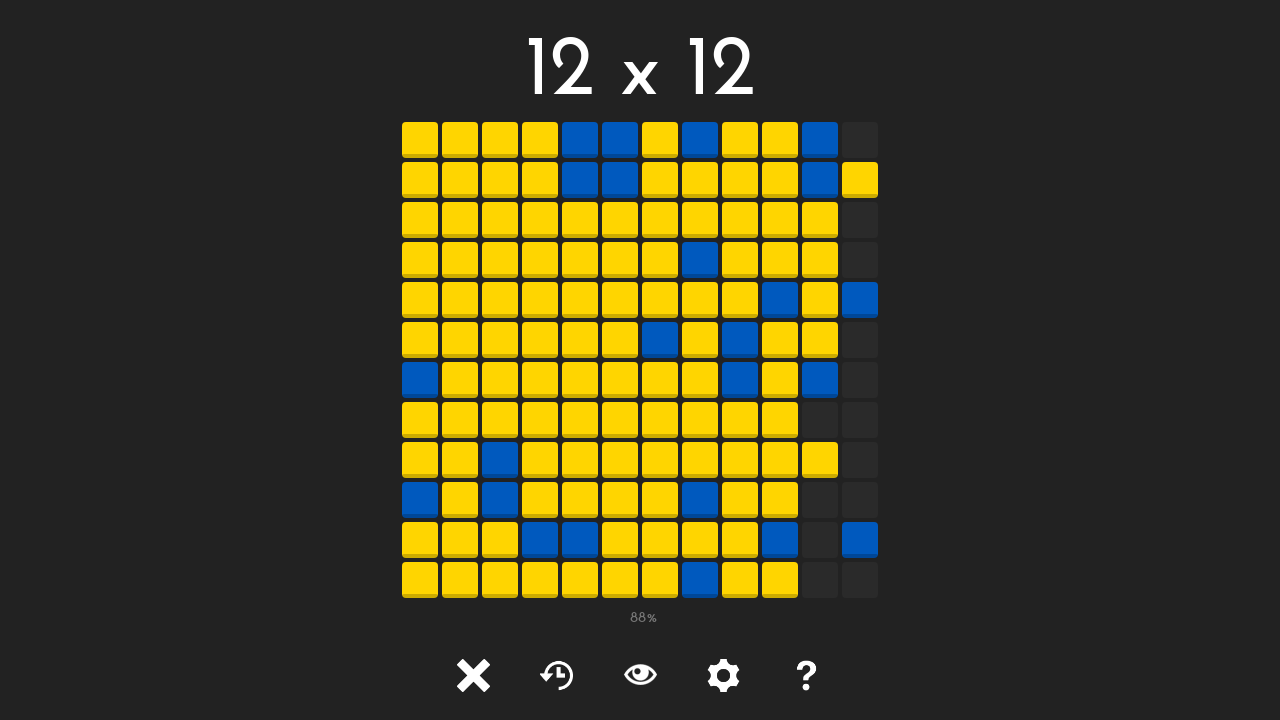

Retrieved class attribute for tile at (10, 6): tile tile-2
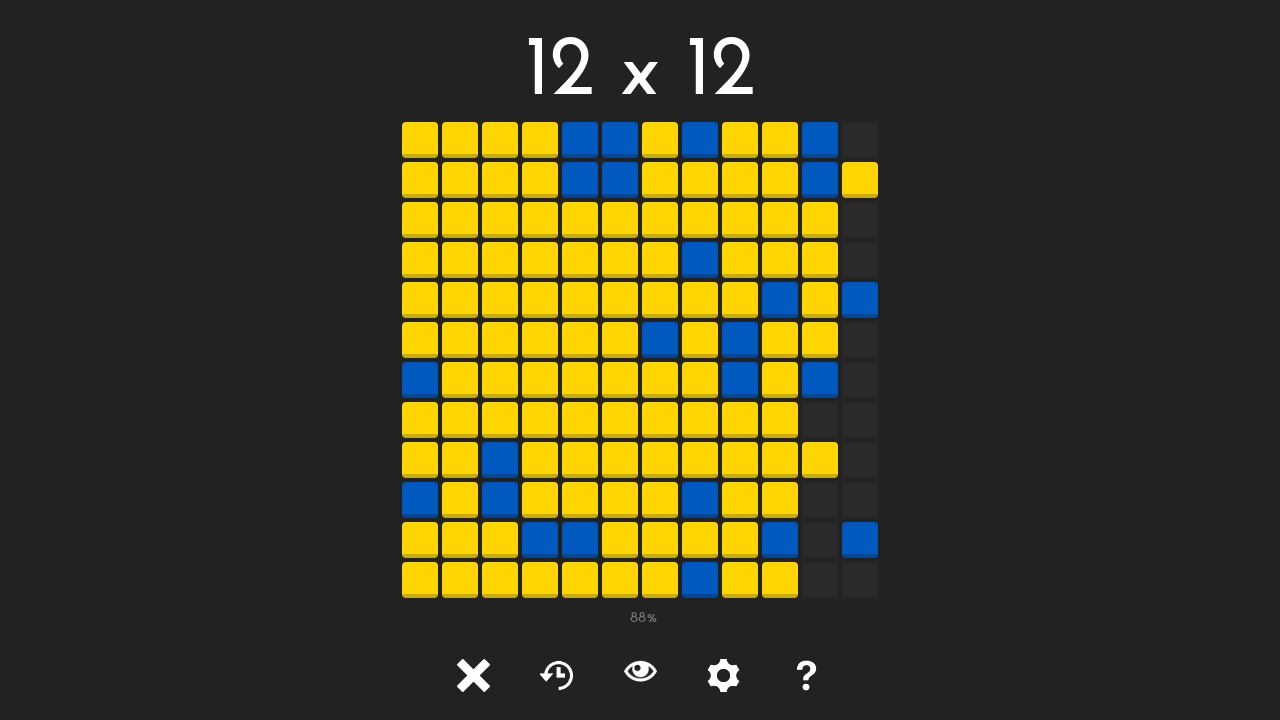

Tile at position (10, 7) is visible
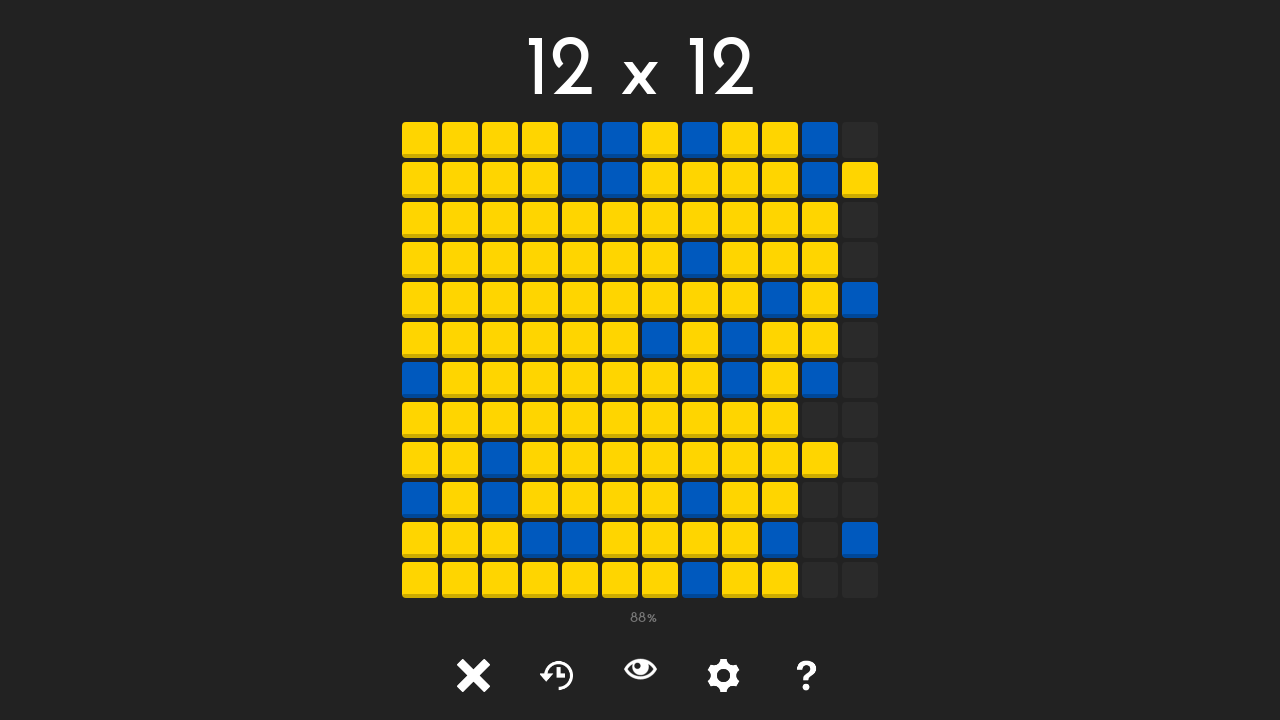

Retrieved class attribute for tile at (10, 7): tile tile-
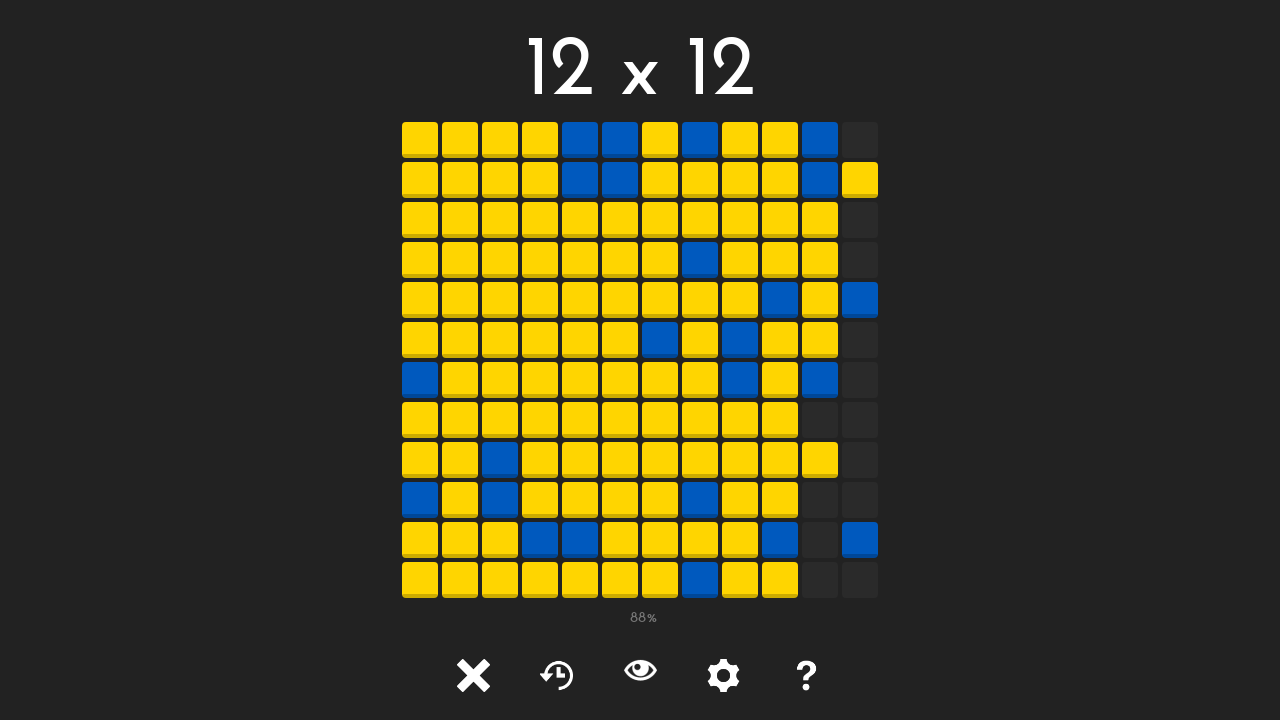

Clicked unlocked tile at position (10, 7) at (820, 420) on #tile-10-7
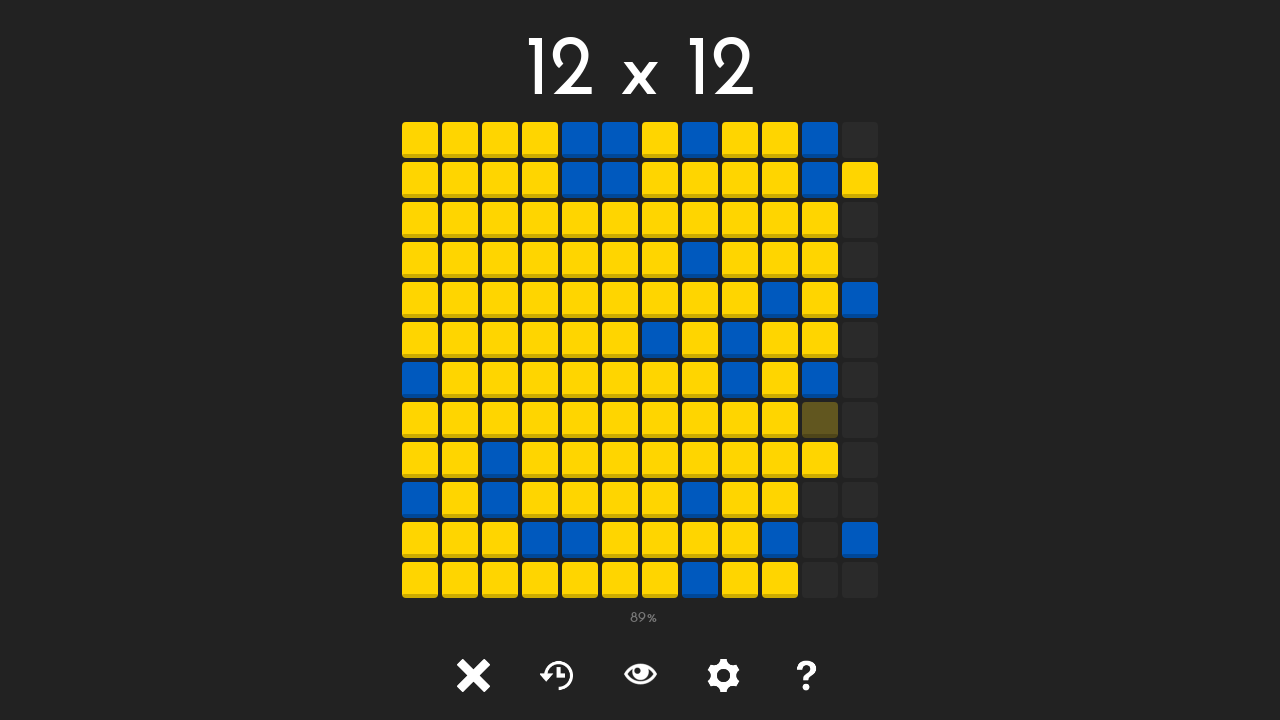

Waited 50ms after clicking tile at (10, 7)
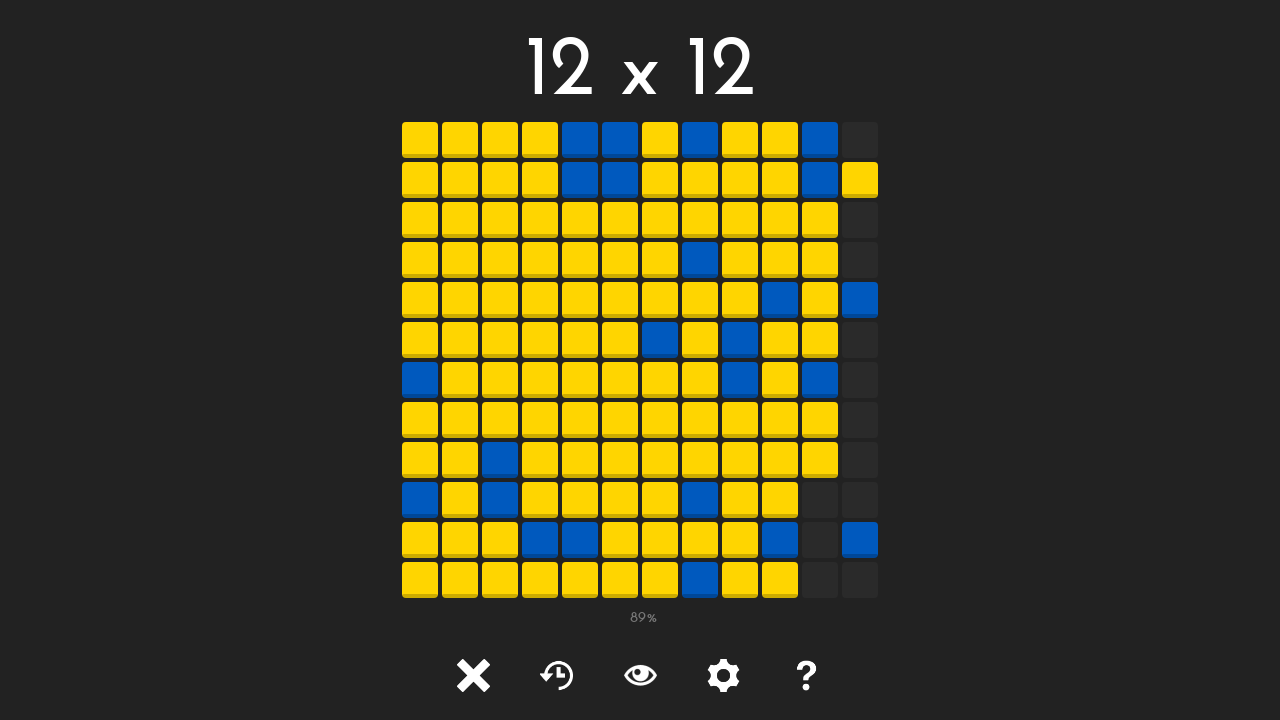

Tile at position (10, 8) is visible
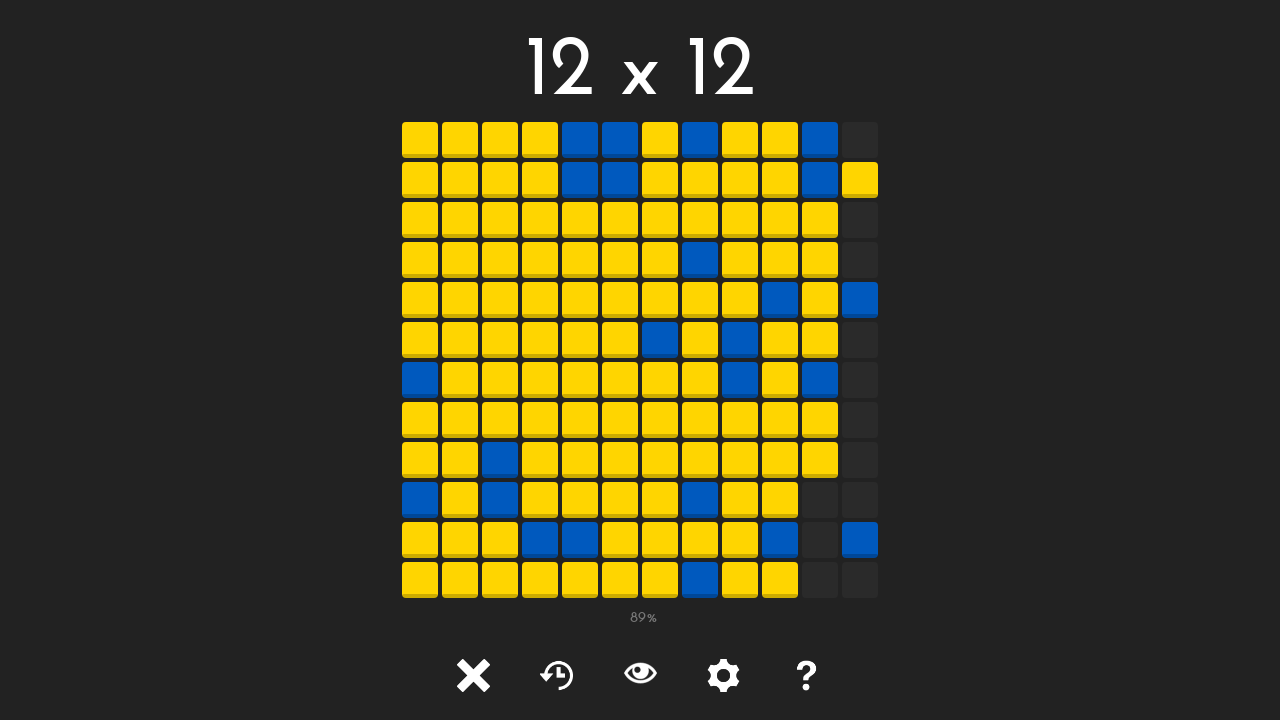

Retrieved class attribute for tile at (10, 8): tile tile-1
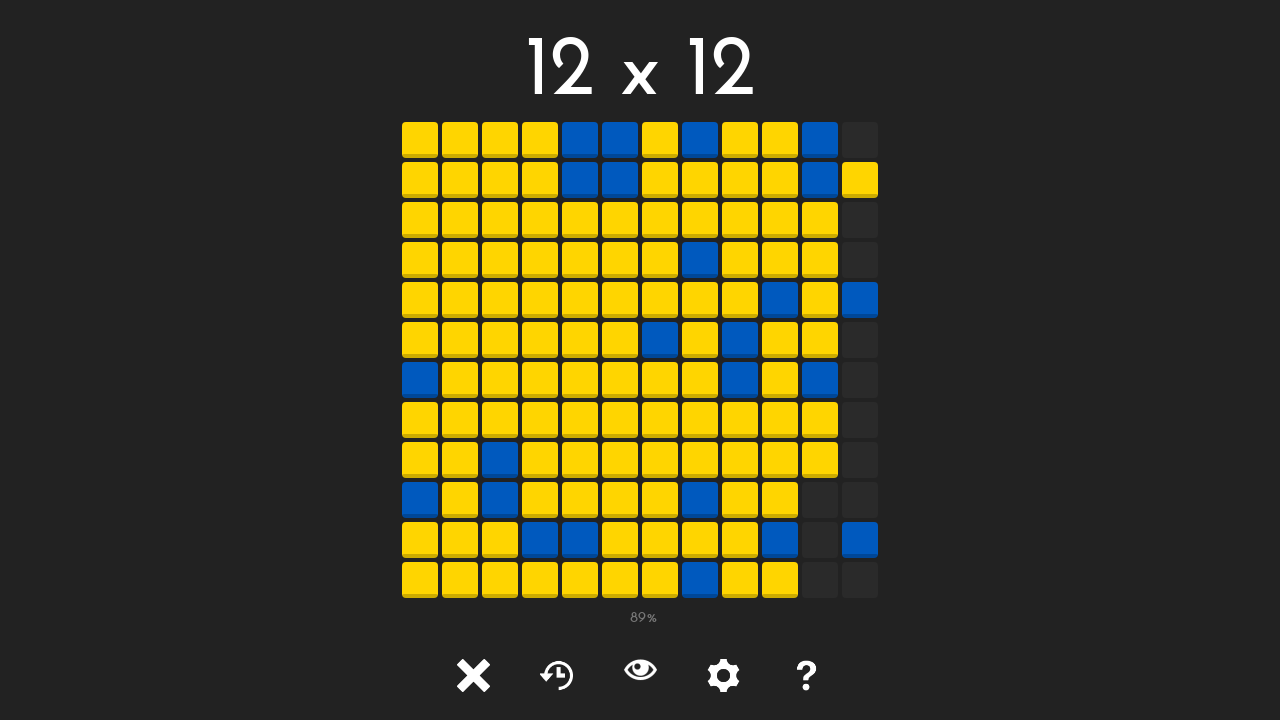

Tile at position (10, 9) is visible
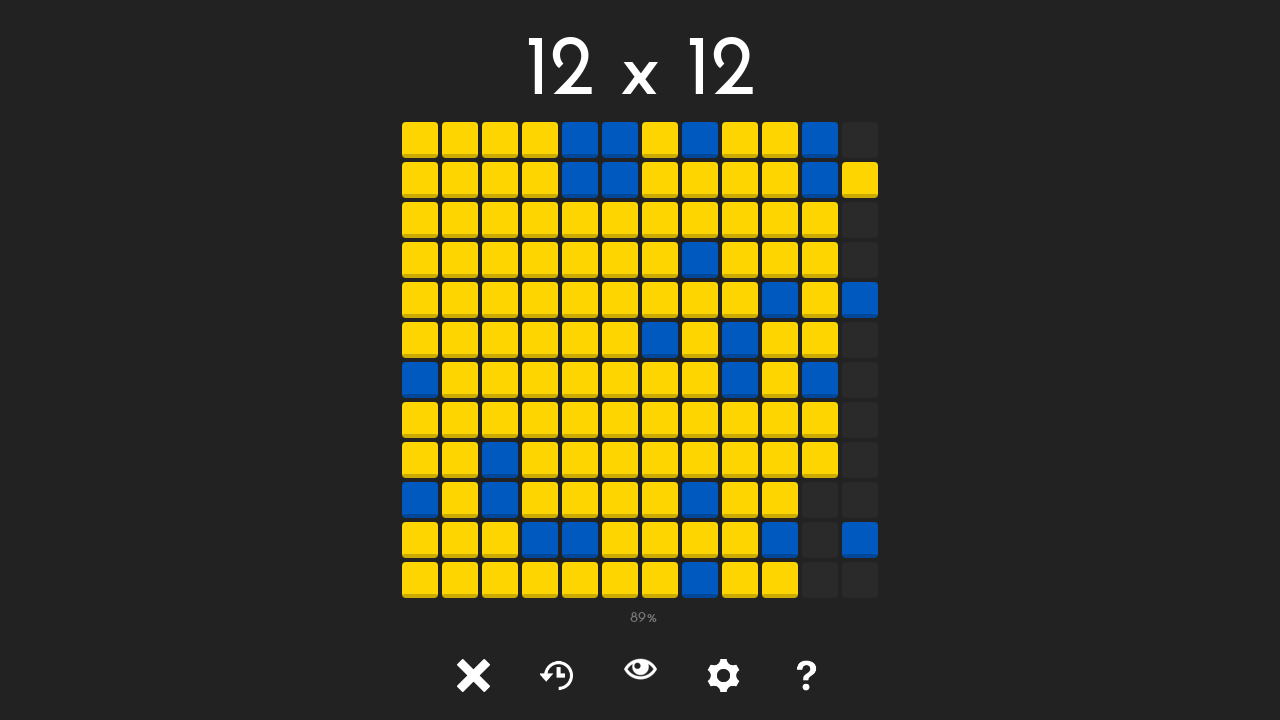

Retrieved class attribute for tile at (10, 9): tile tile-
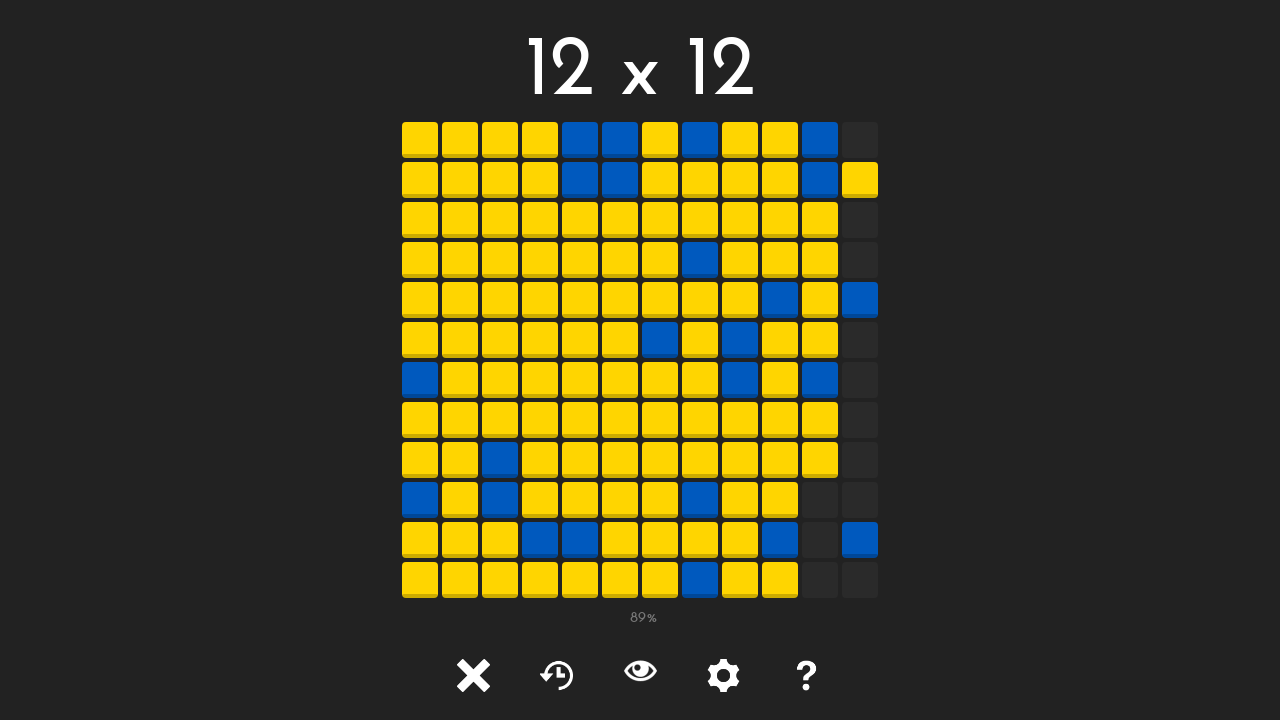

Clicked unlocked tile at position (10, 9) at (820, 500) on #tile-10-9
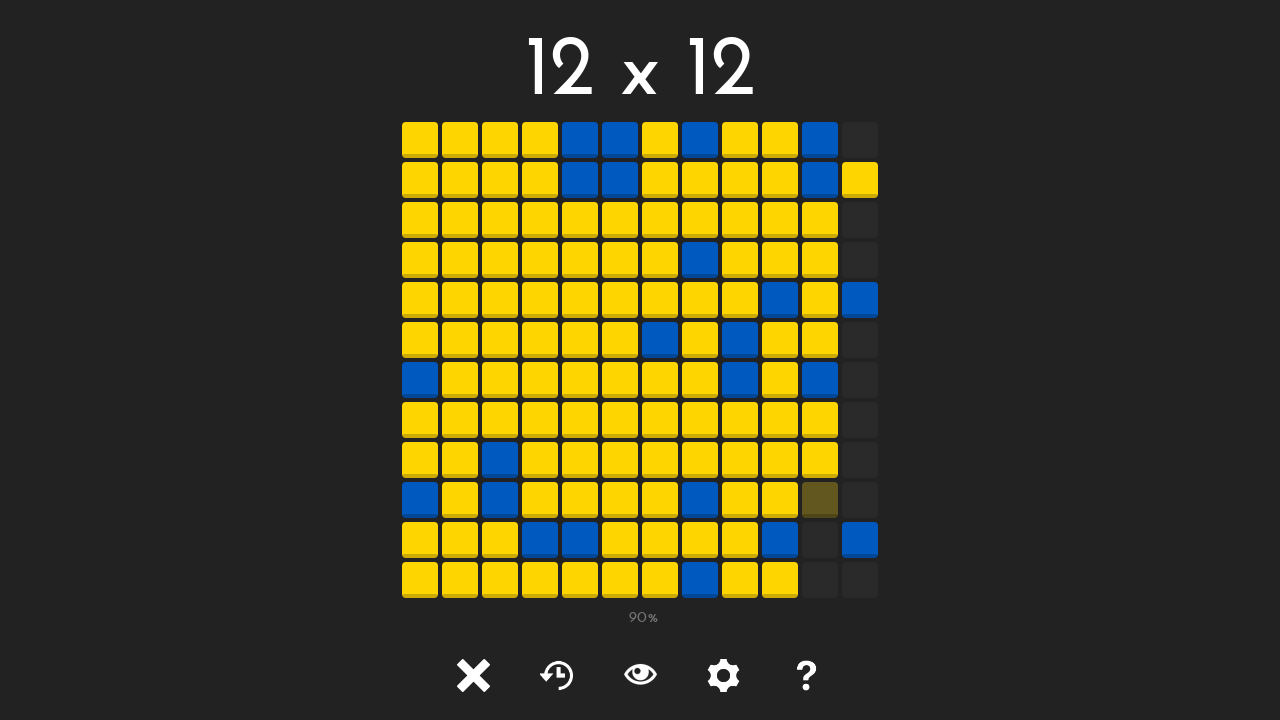

Waited 50ms after clicking tile at (10, 9)
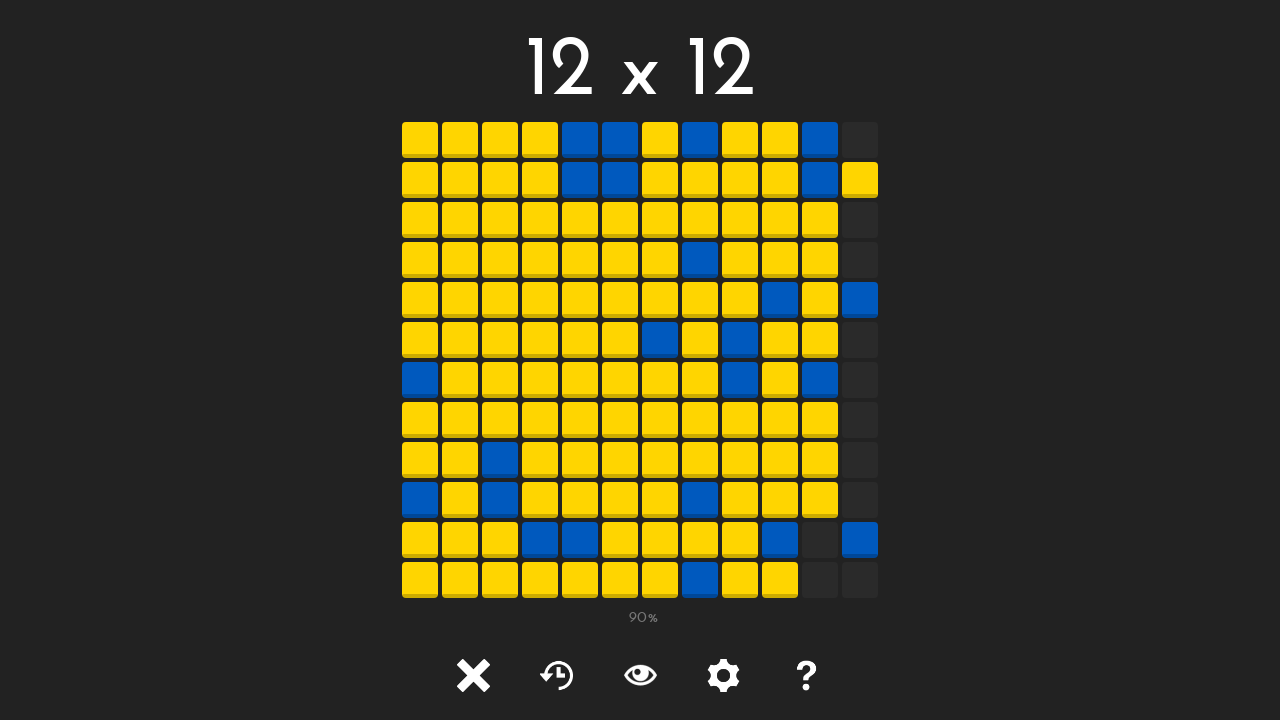

Tile at position (10, 10) is visible
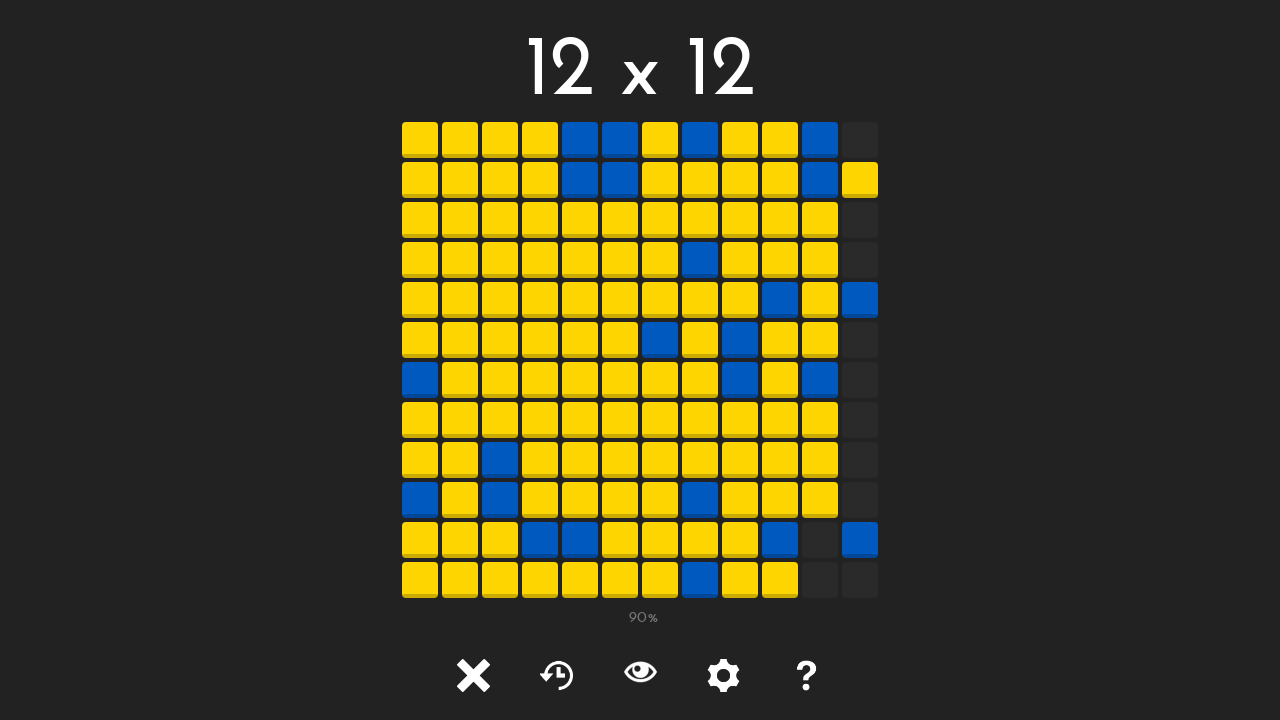

Retrieved class attribute for tile at (10, 10): tile tile-
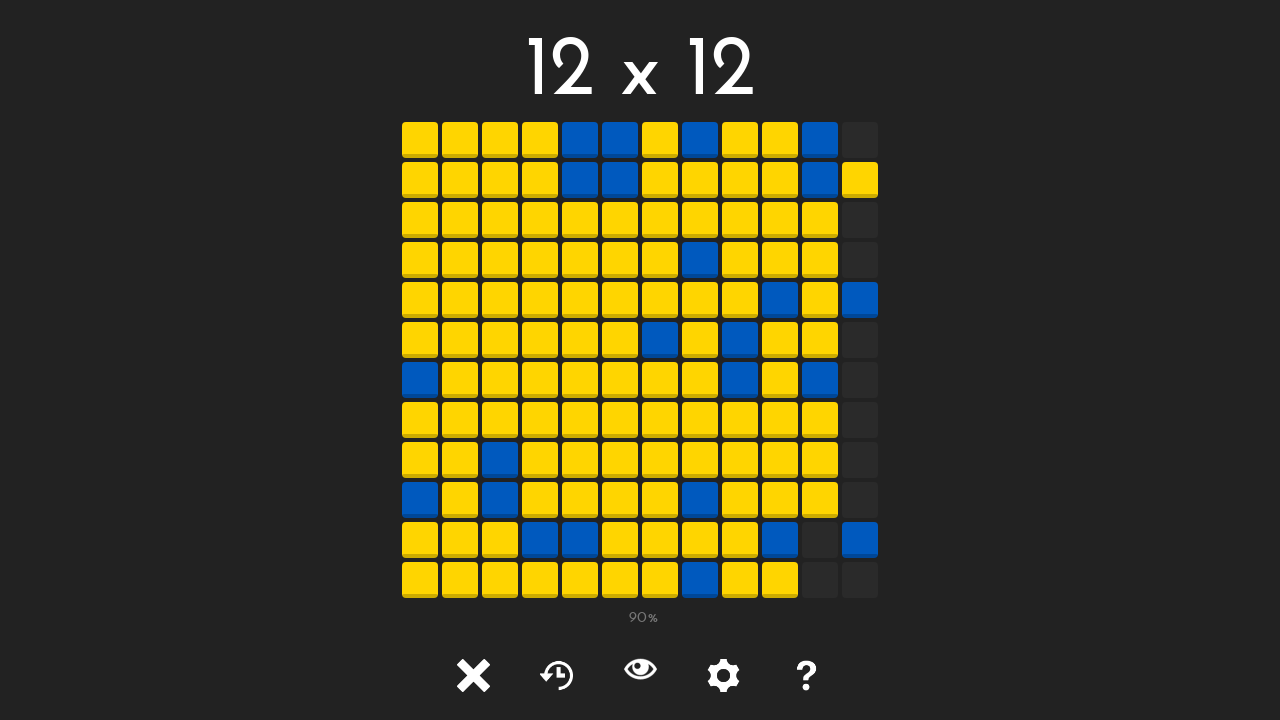

Clicked unlocked tile at position (10, 10) at (820, 540) on #tile-10-10
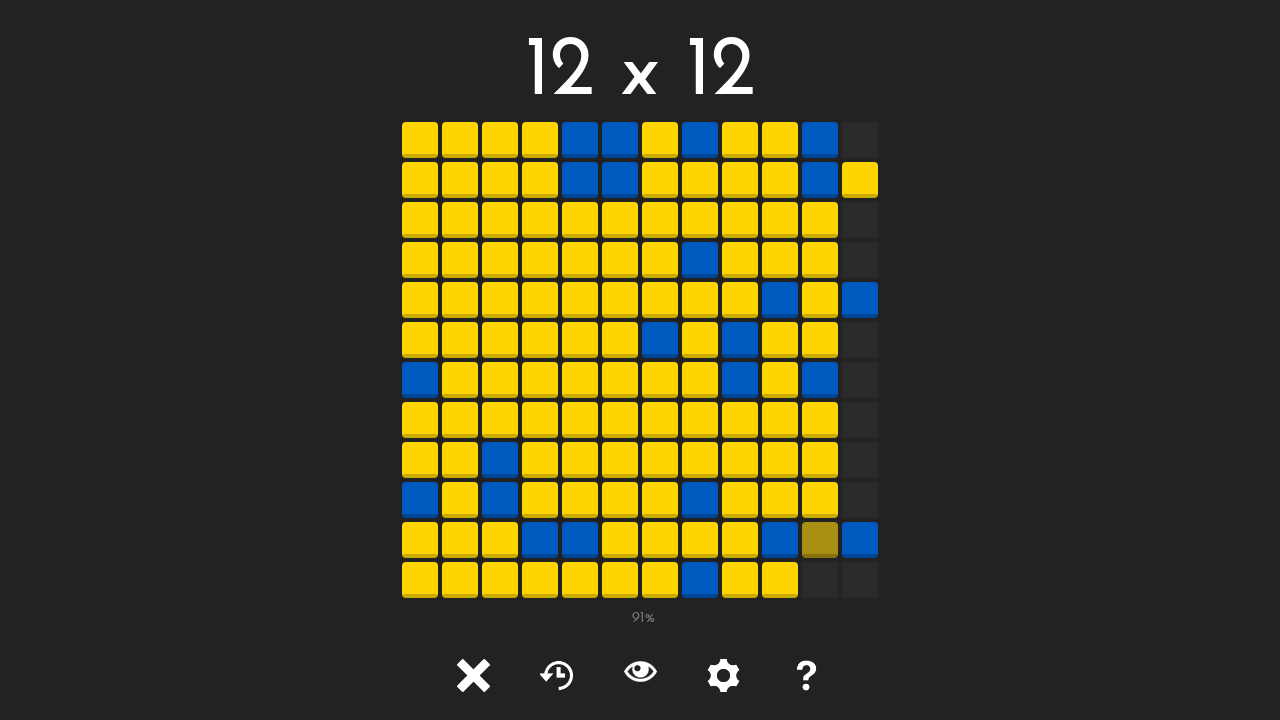

Waited 50ms after clicking tile at (10, 10)
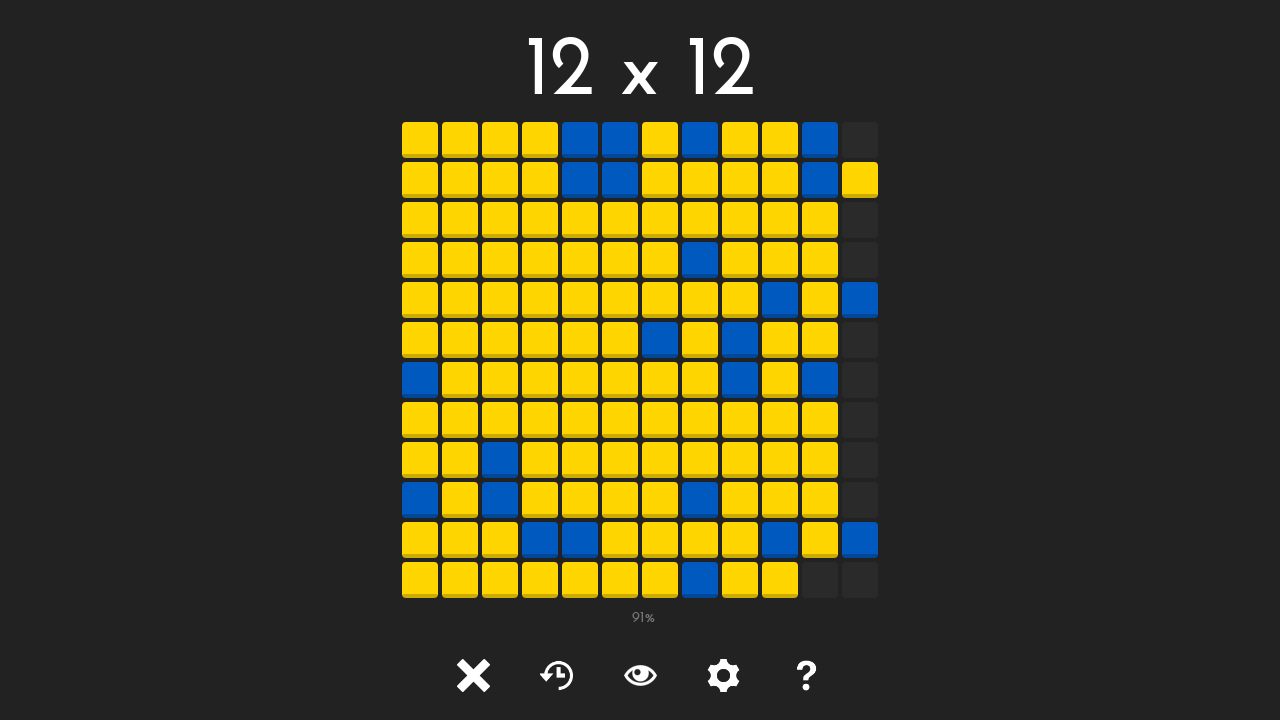

Tile at position (10, 11) is visible
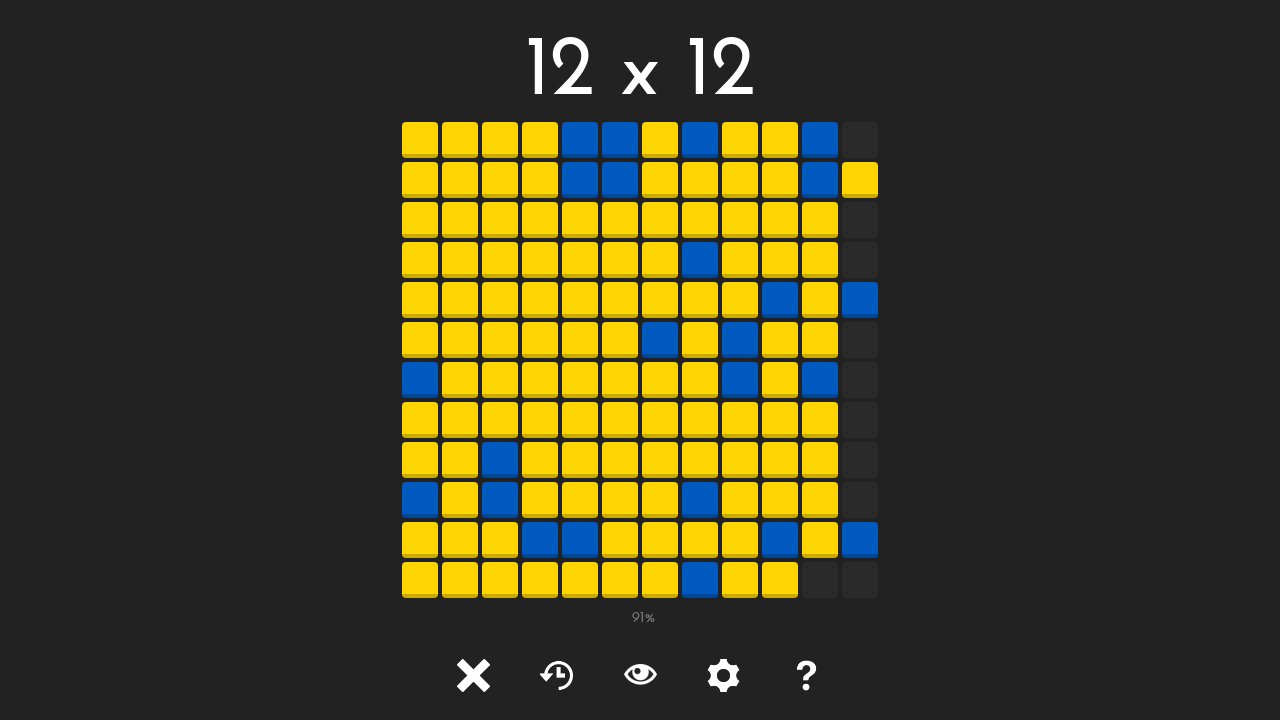

Retrieved class attribute for tile at (10, 11): tile tile-
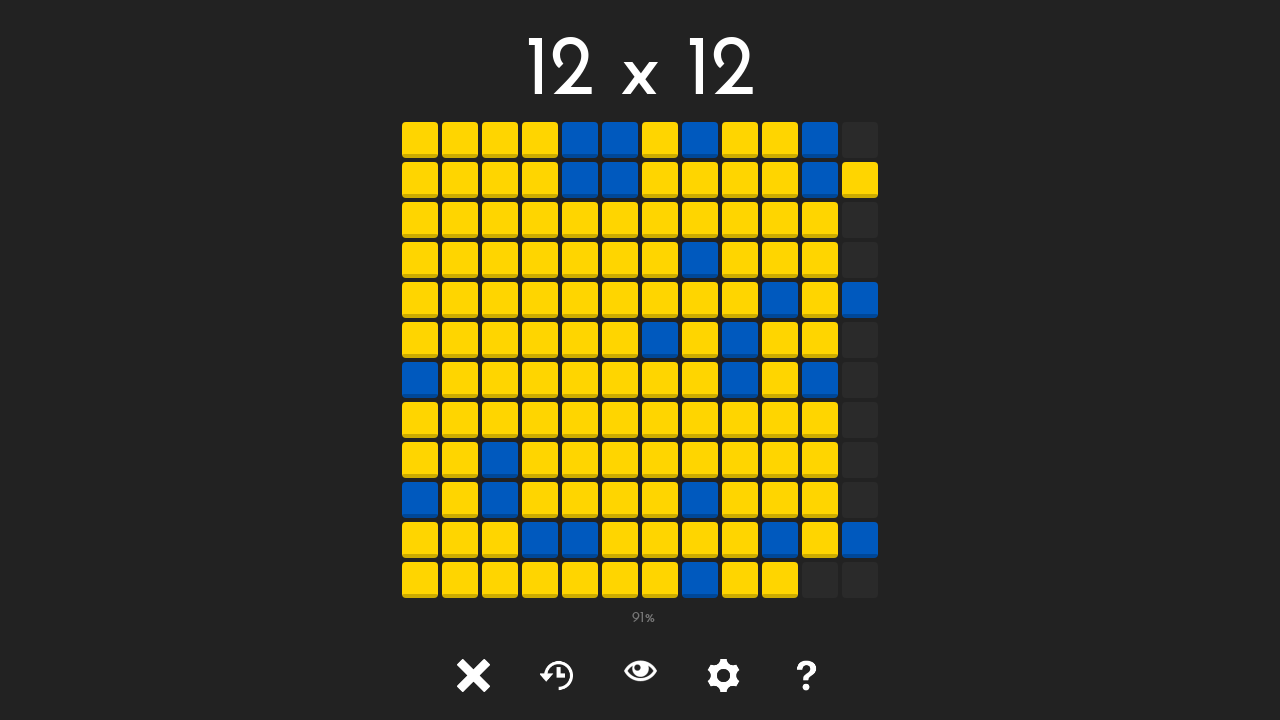

Clicked unlocked tile at position (10, 11) at (820, 580) on #tile-10-11
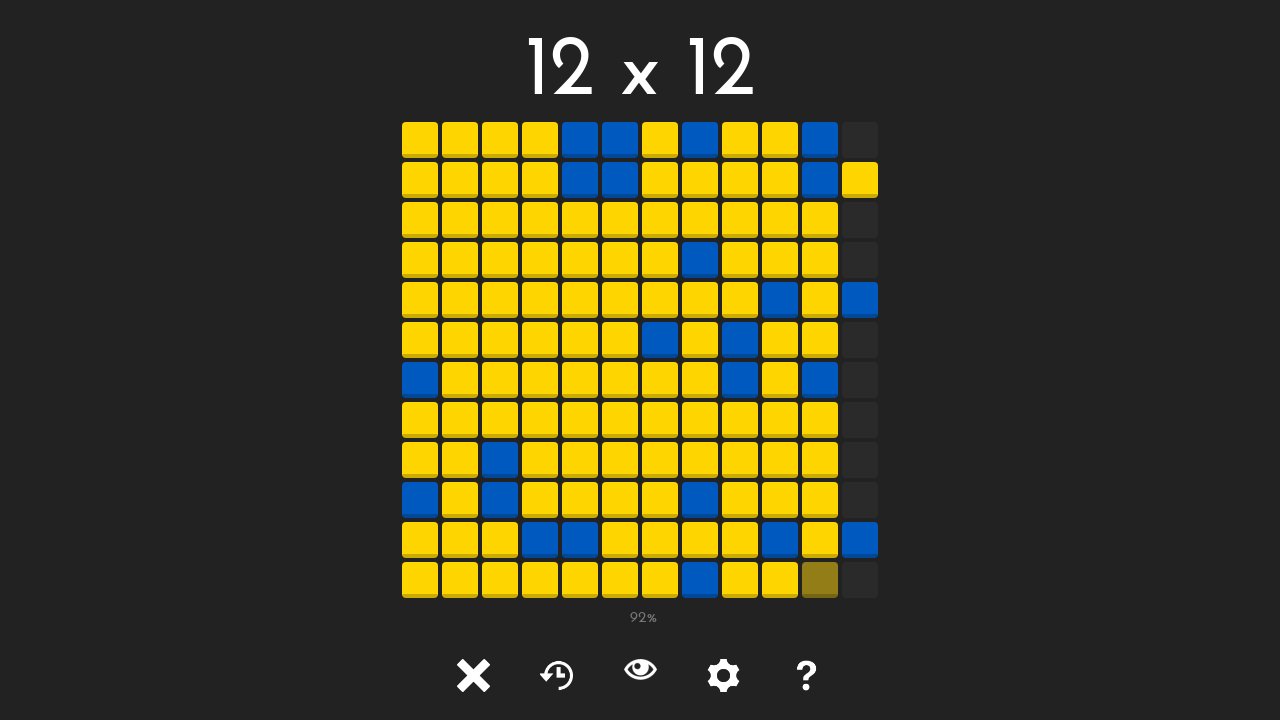

Waited 50ms after clicking tile at (10, 11)
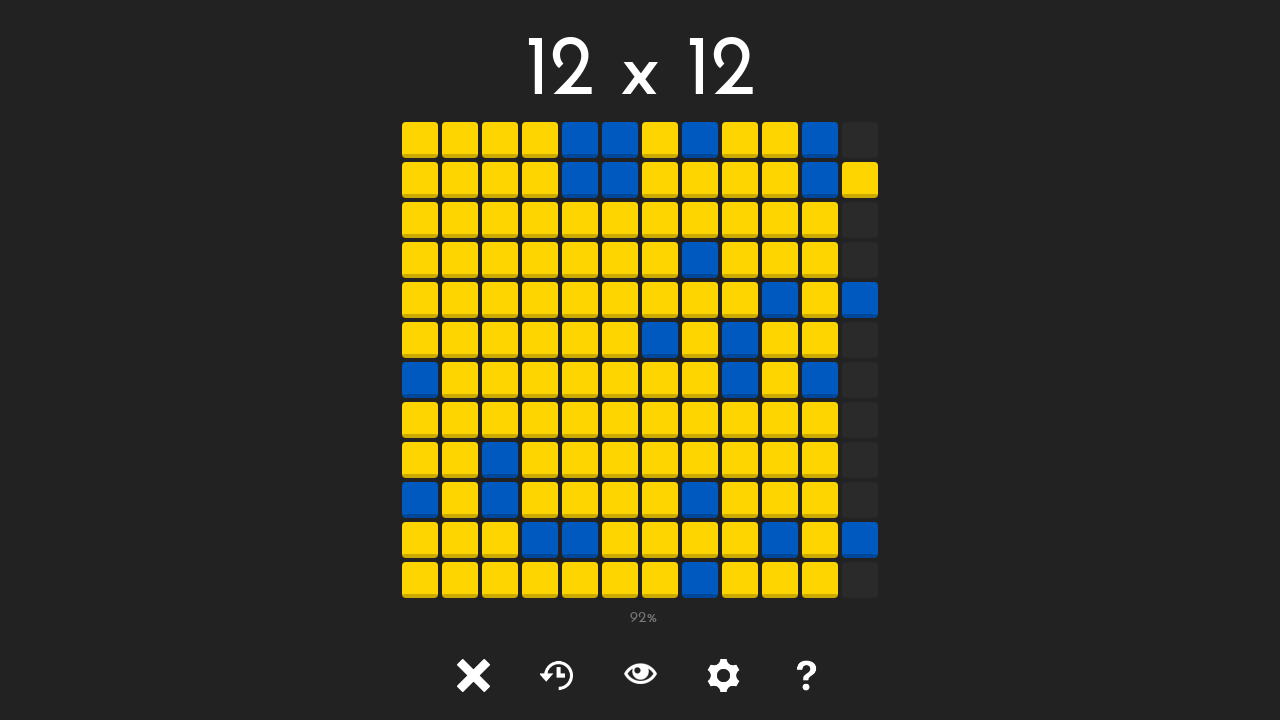

Tile at position (11, 0) is visible
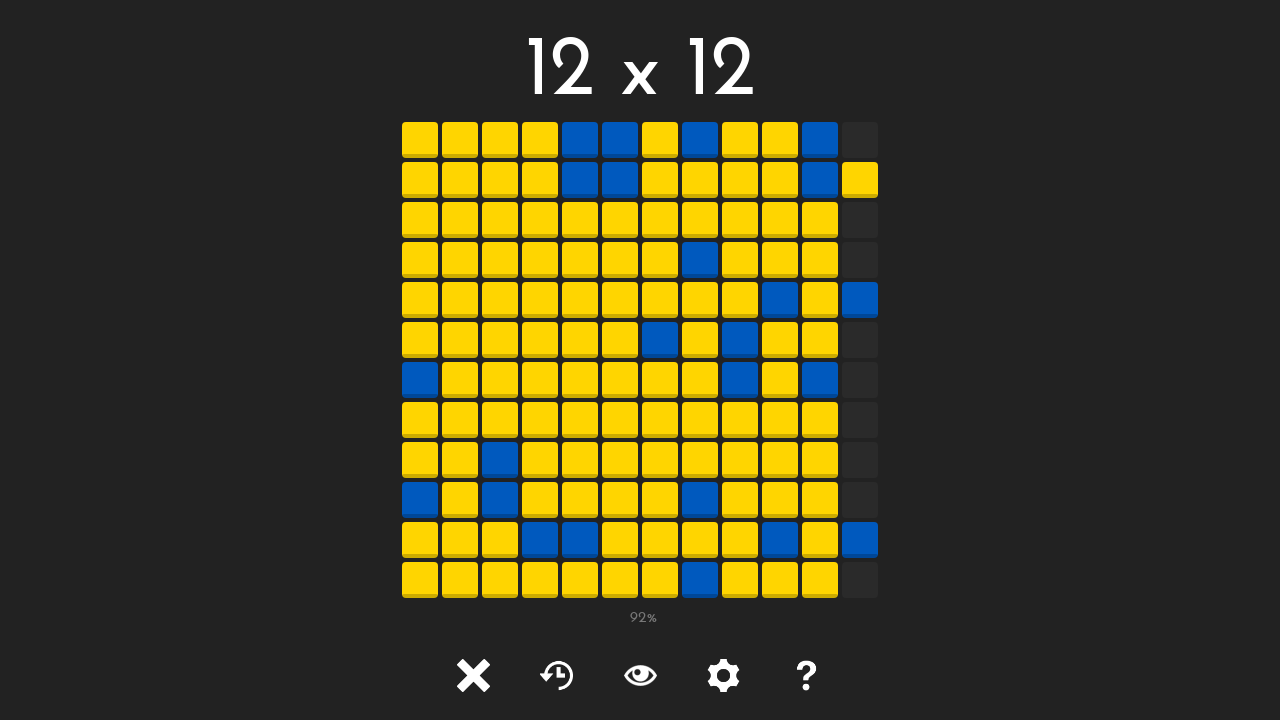

Retrieved class attribute for tile at (11, 0): tile tile-
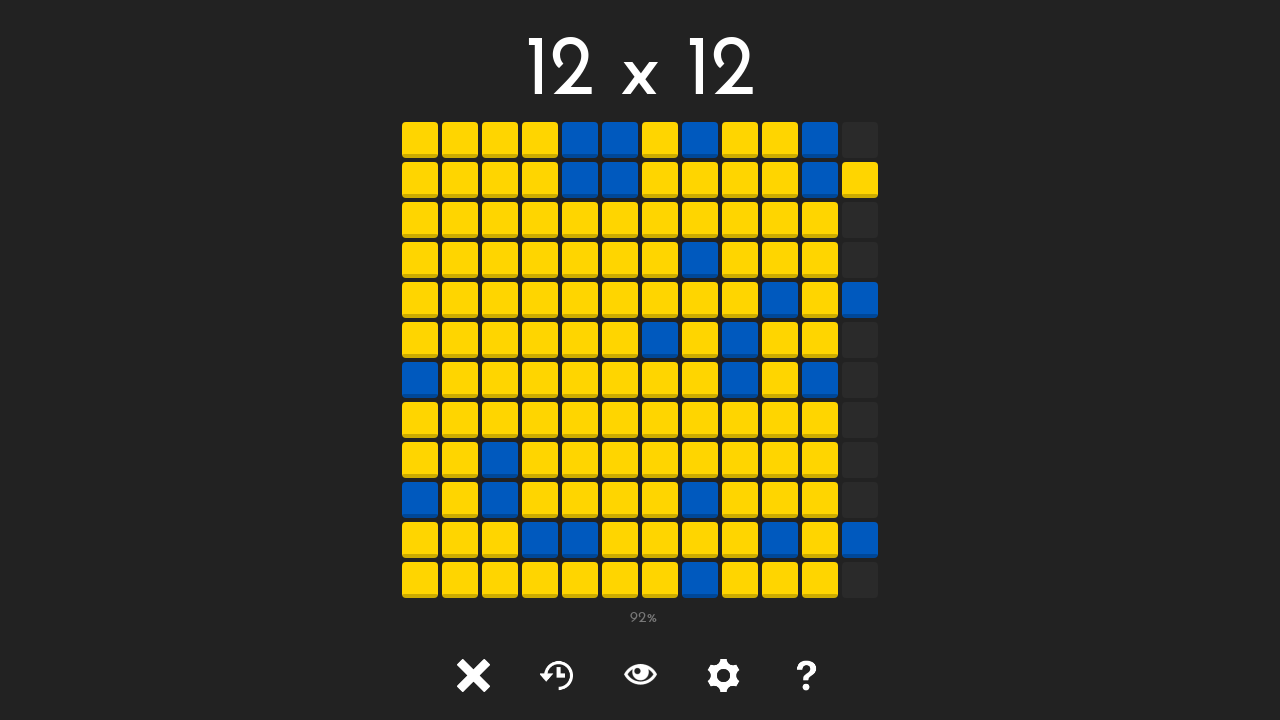

Clicked unlocked tile at position (11, 0) at (860, 140) on #tile-11-0
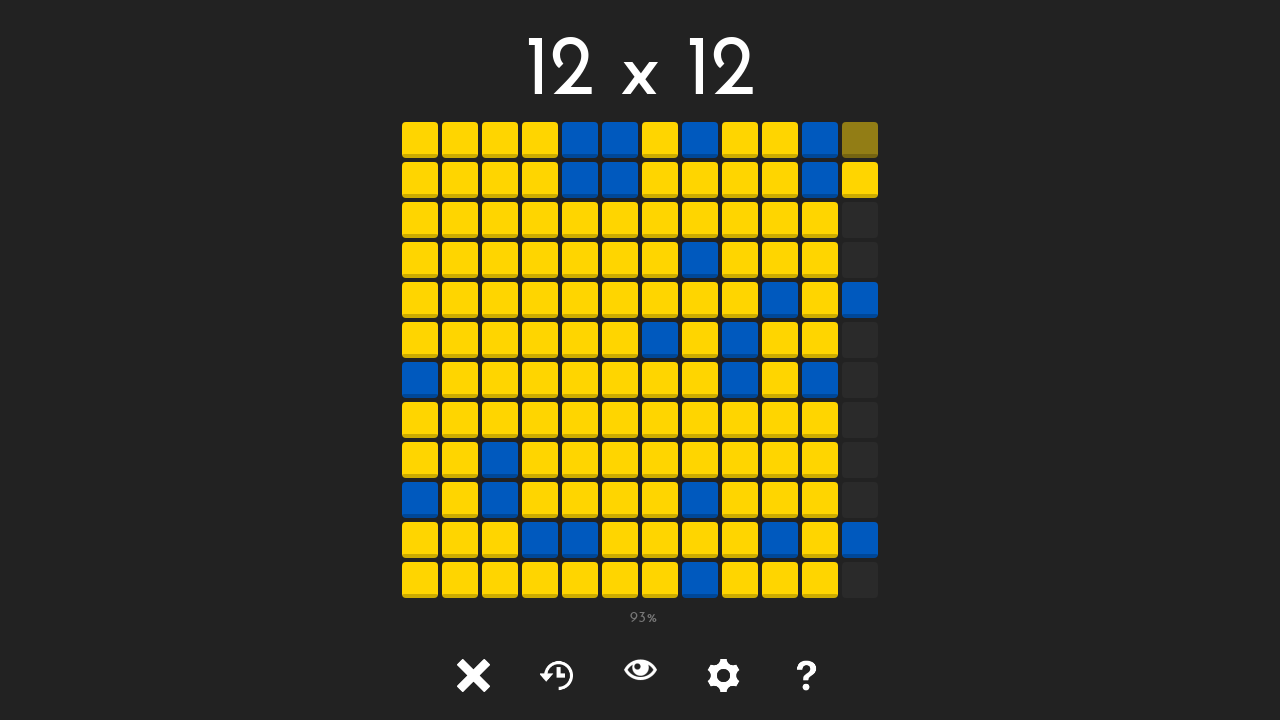

Waited 50ms after clicking tile at (11, 0)
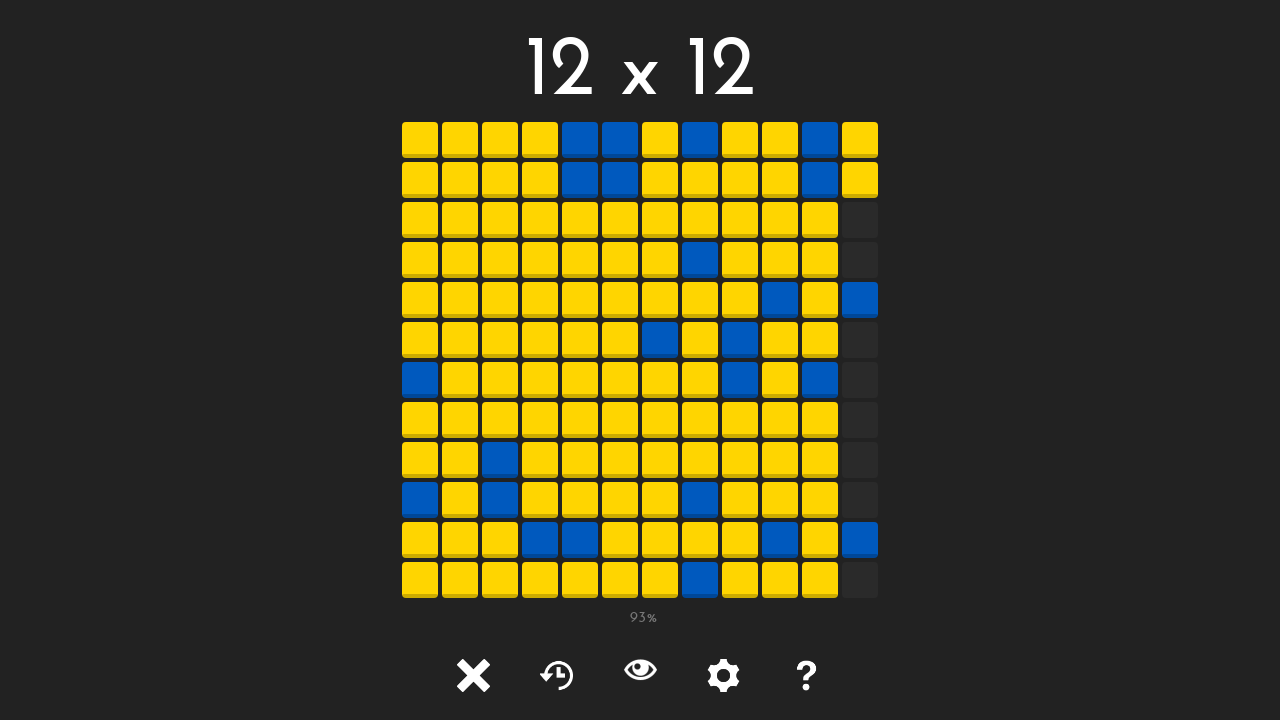

Tile at position (11, 1) is visible
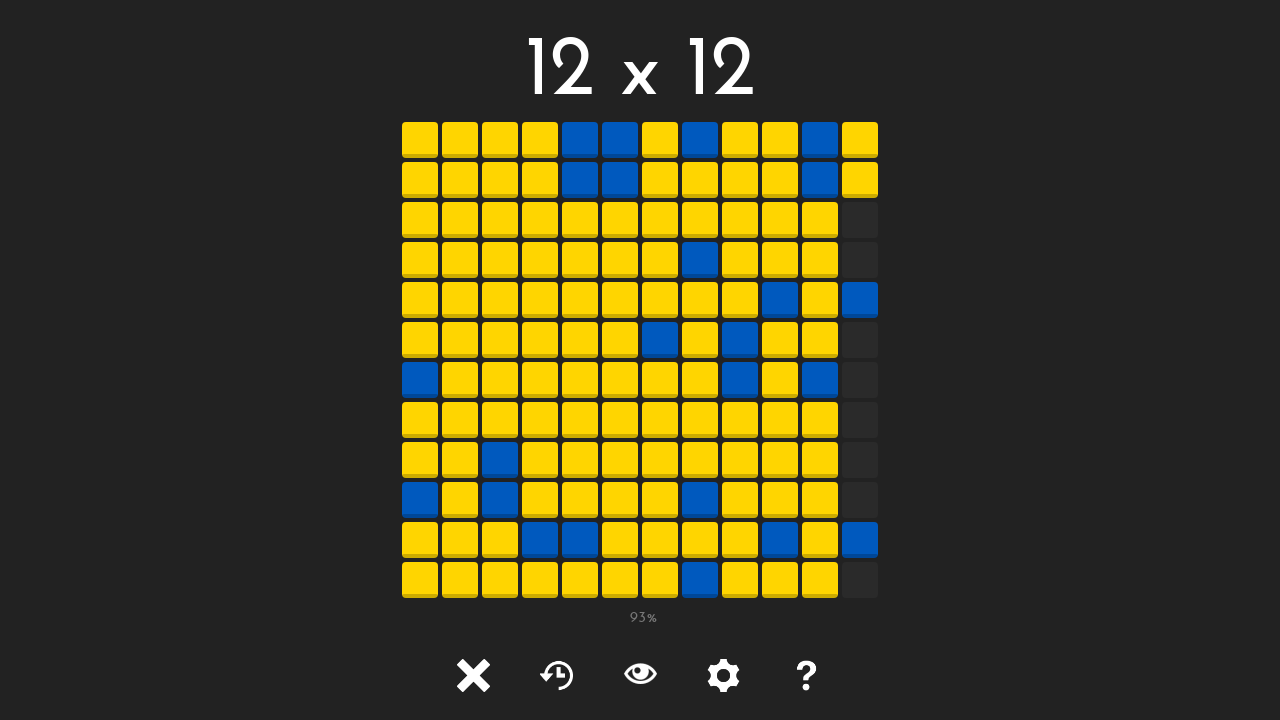

Retrieved class attribute for tile at (11, 1): tile tile-1
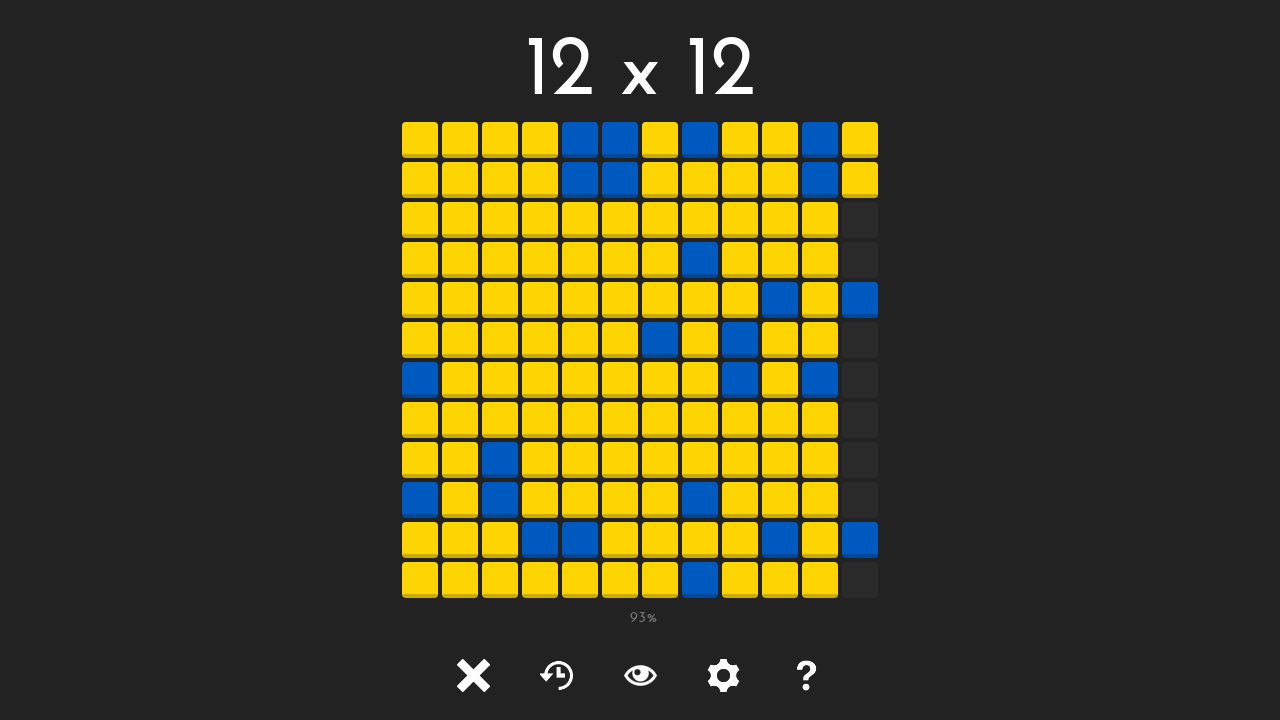

Tile at position (11, 2) is visible
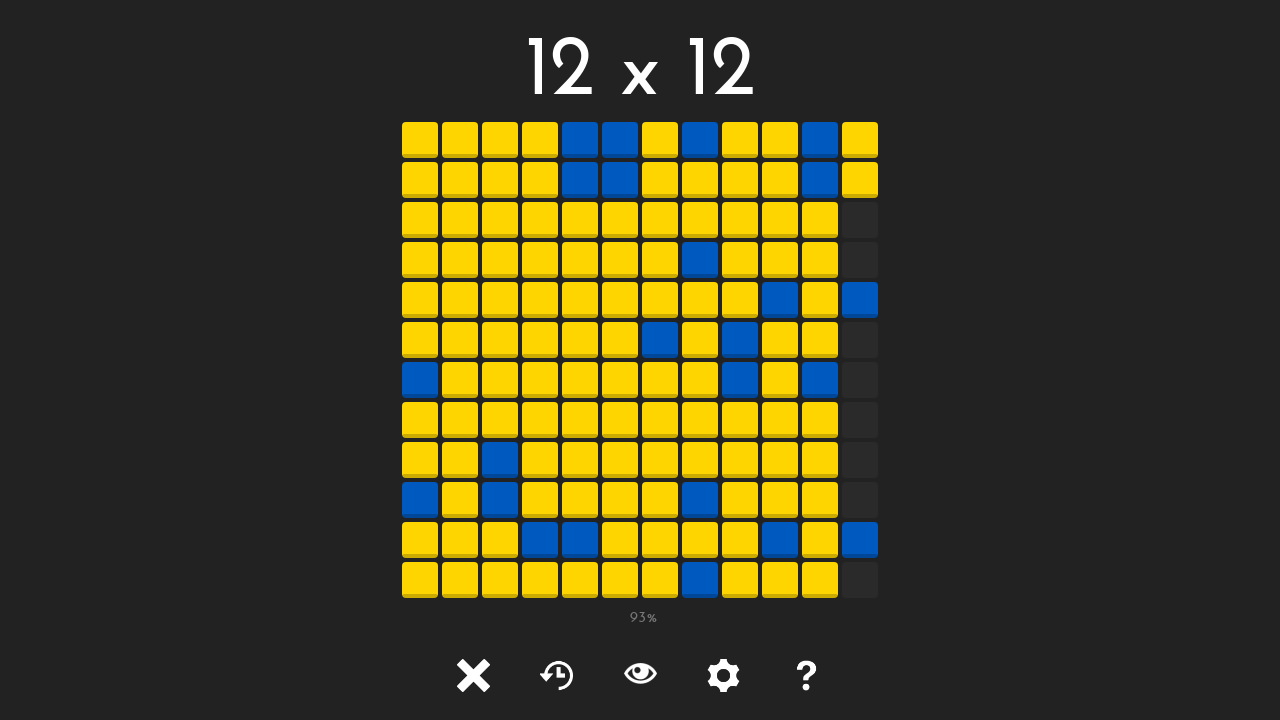

Retrieved class attribute for tile at (11, 2): tile tile-
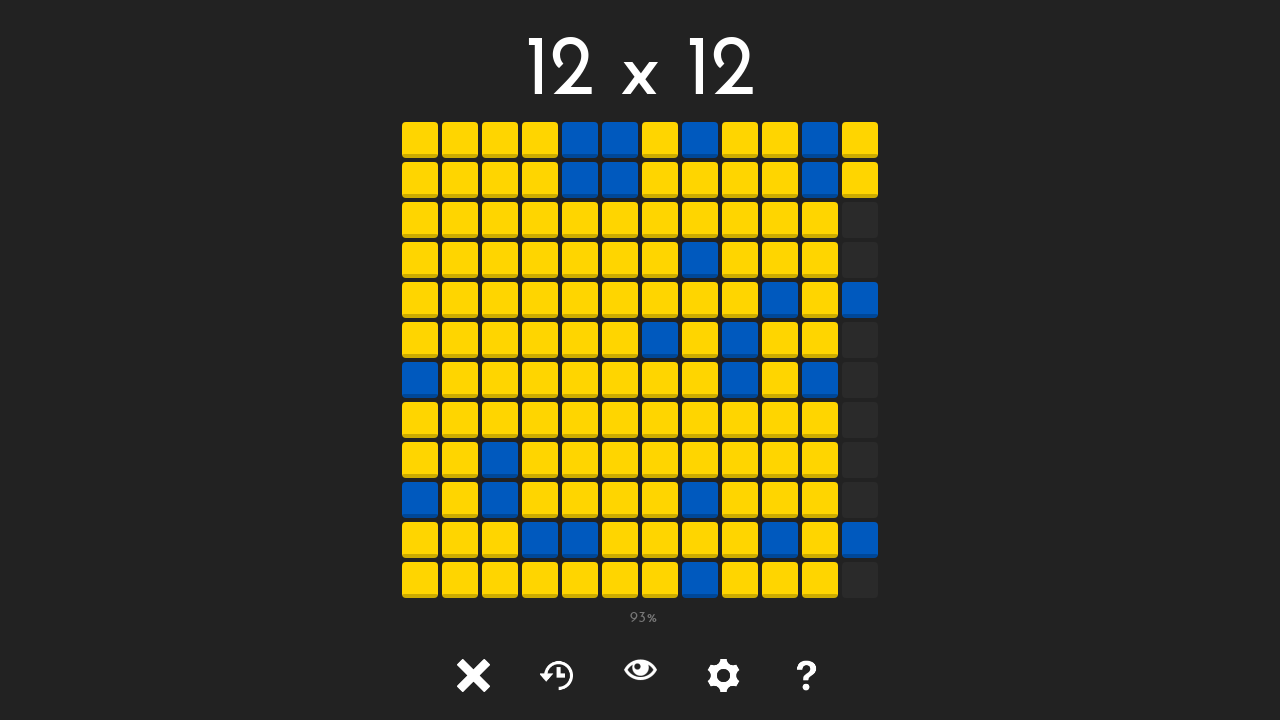

Clicked unlocked tile at position (11, 2) at (860, 220) on #tile-11-2
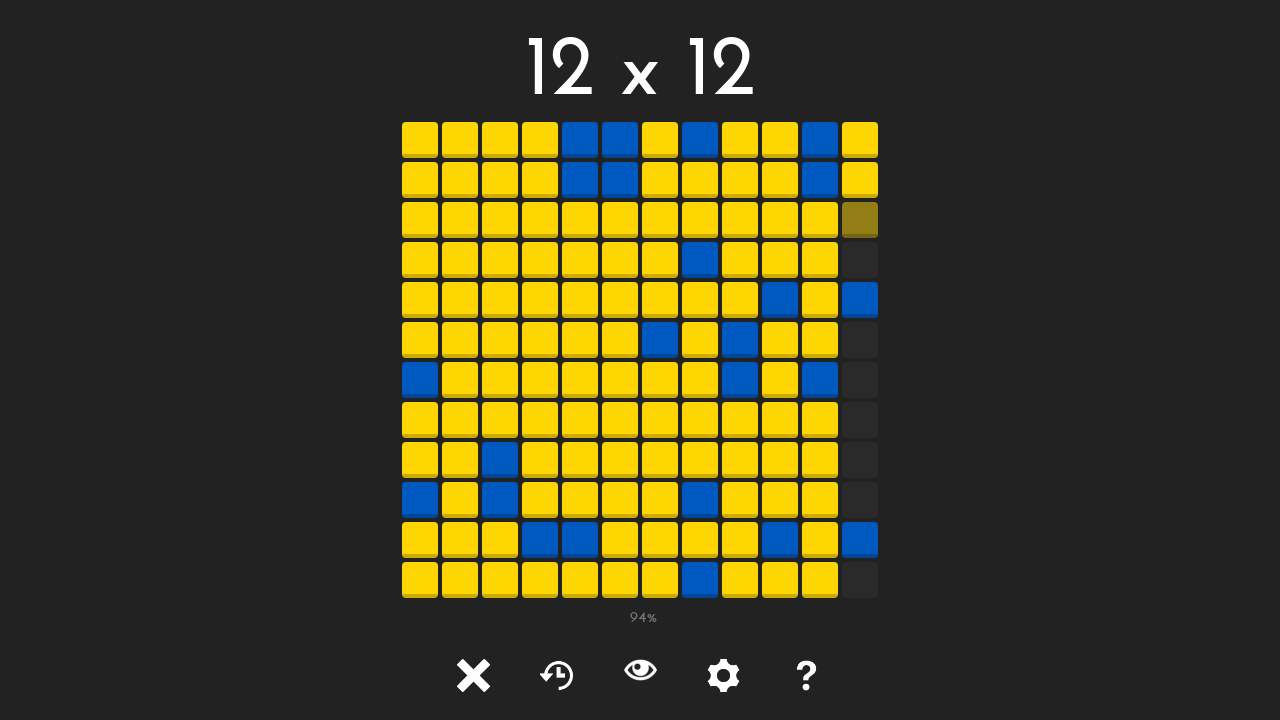

Waited 50ms after clicking tile at (11, 2)
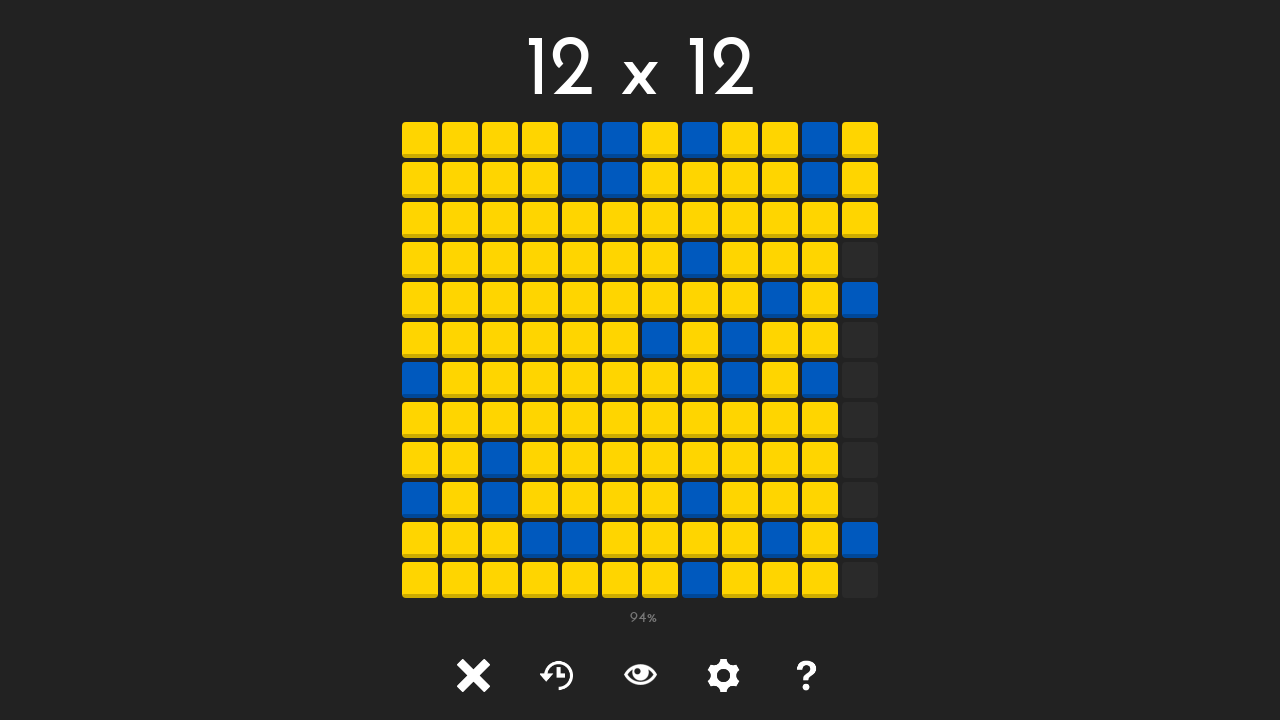

Tile at position (11, 3) is visible
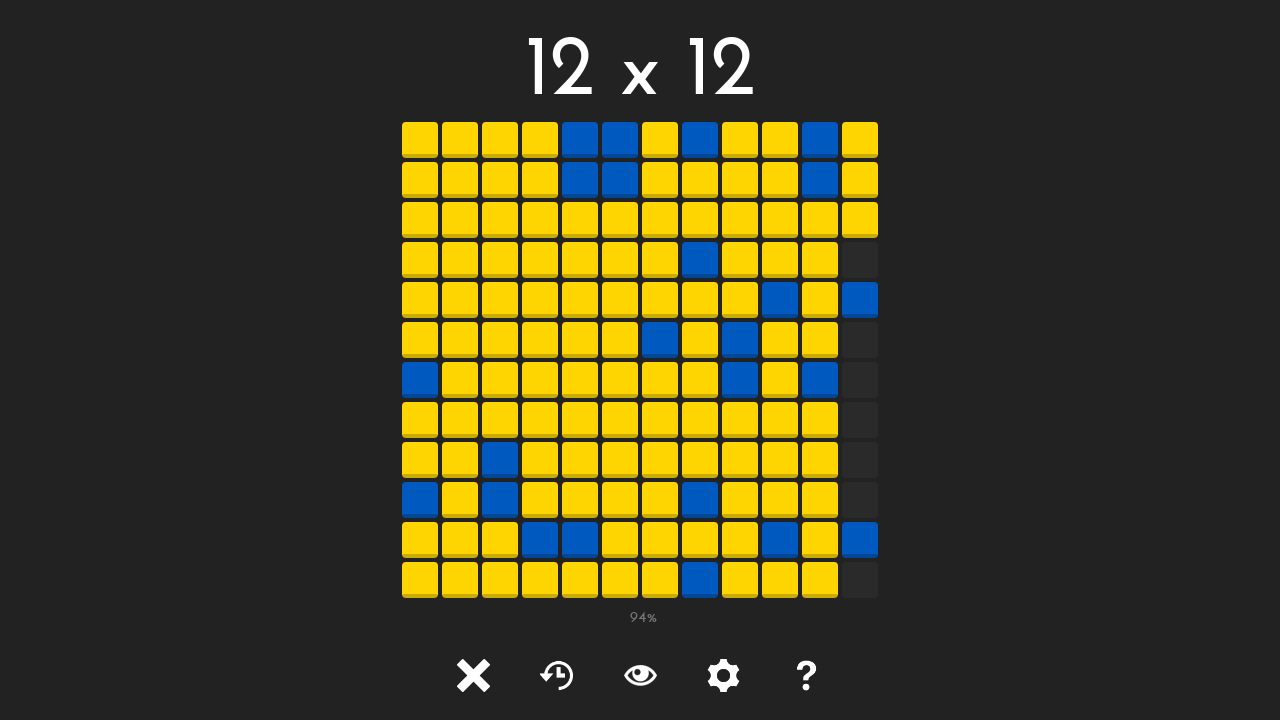

Retrieved class attribute for tile at (11, 3): tile tile-
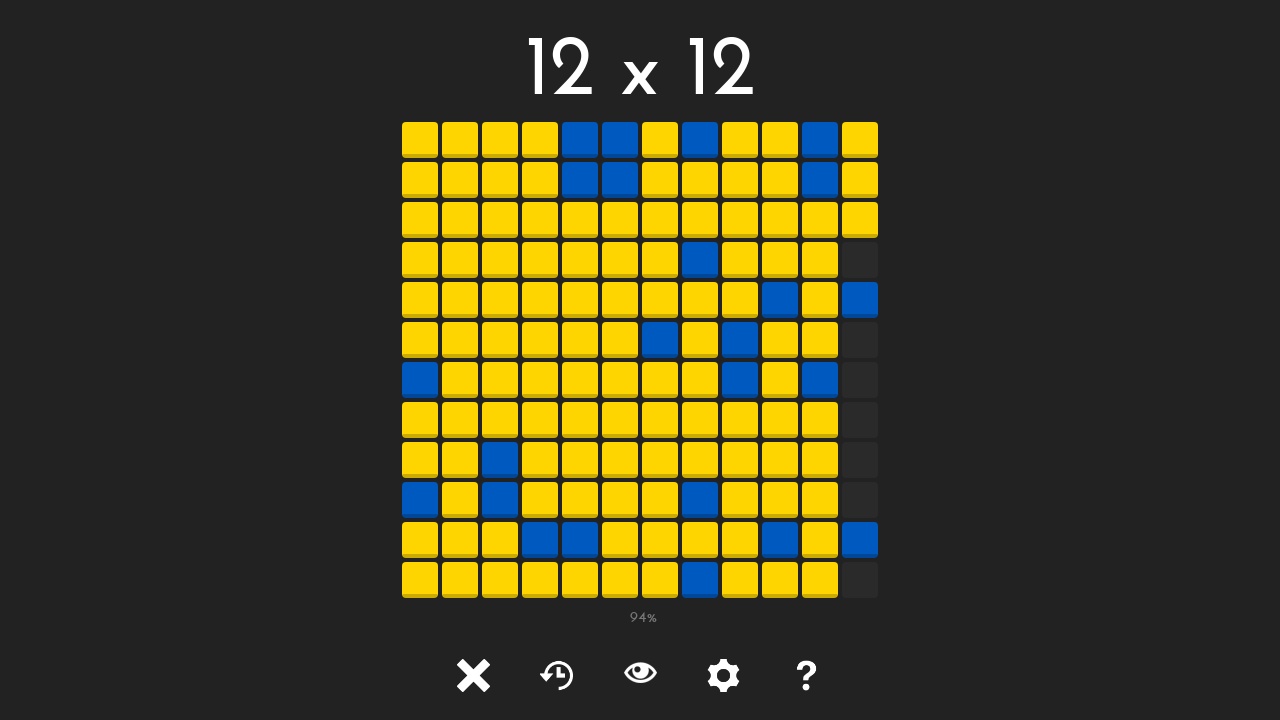

Clicked unlocked tile at position (11, 3) at (860, 260) on #tile-11-3
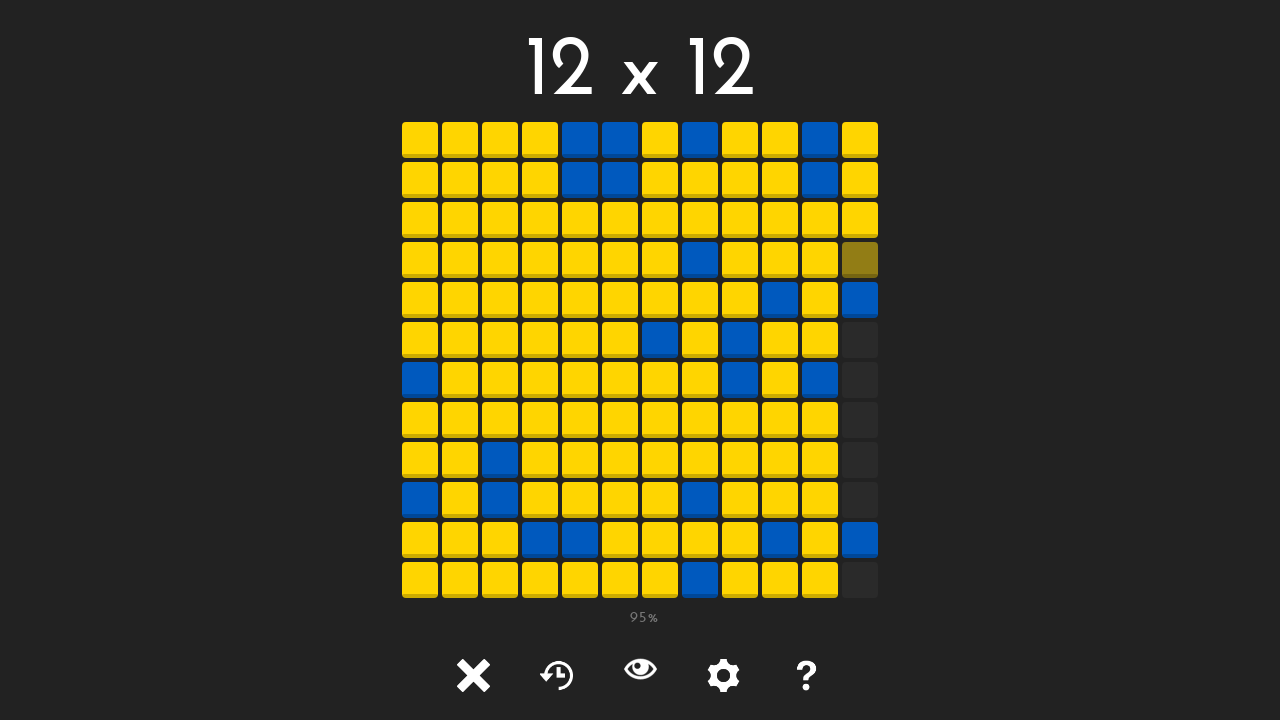

Waited 50ms after clicking tile at (11, 3)
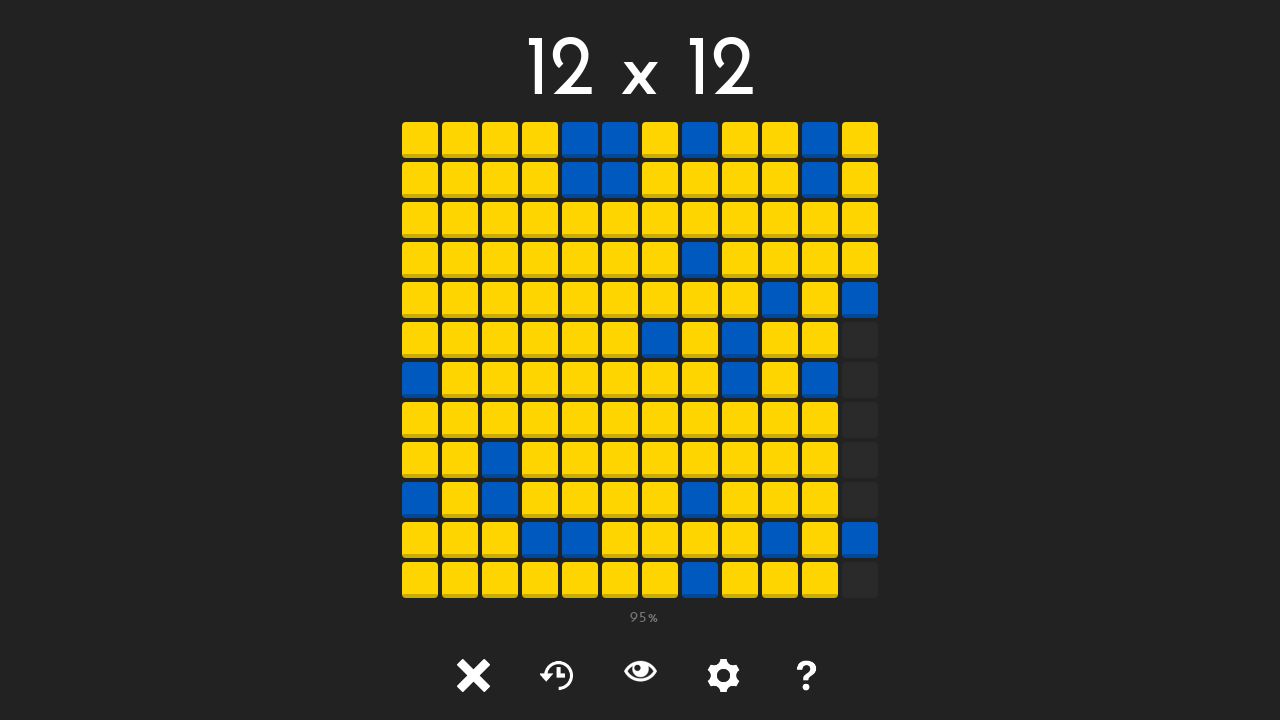

Tile at position (11, 4) is visible
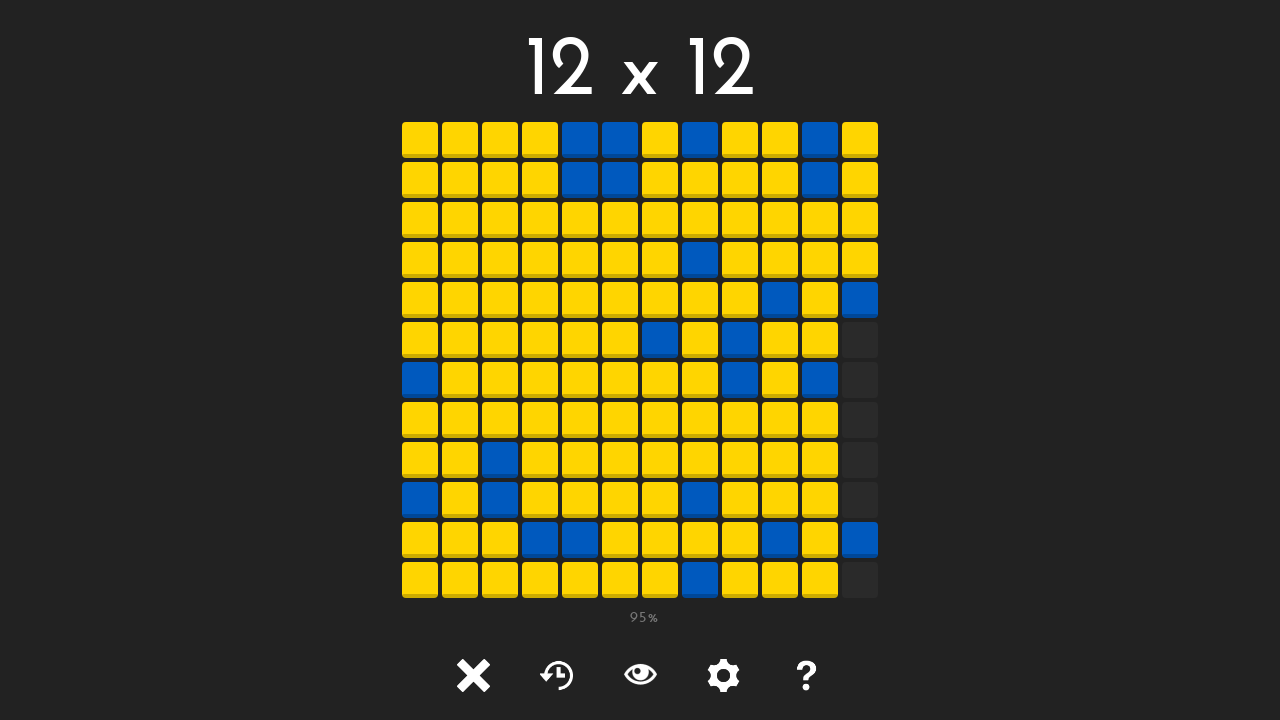

Retrieved class attribute for tile at (11, 4): tile tile-2
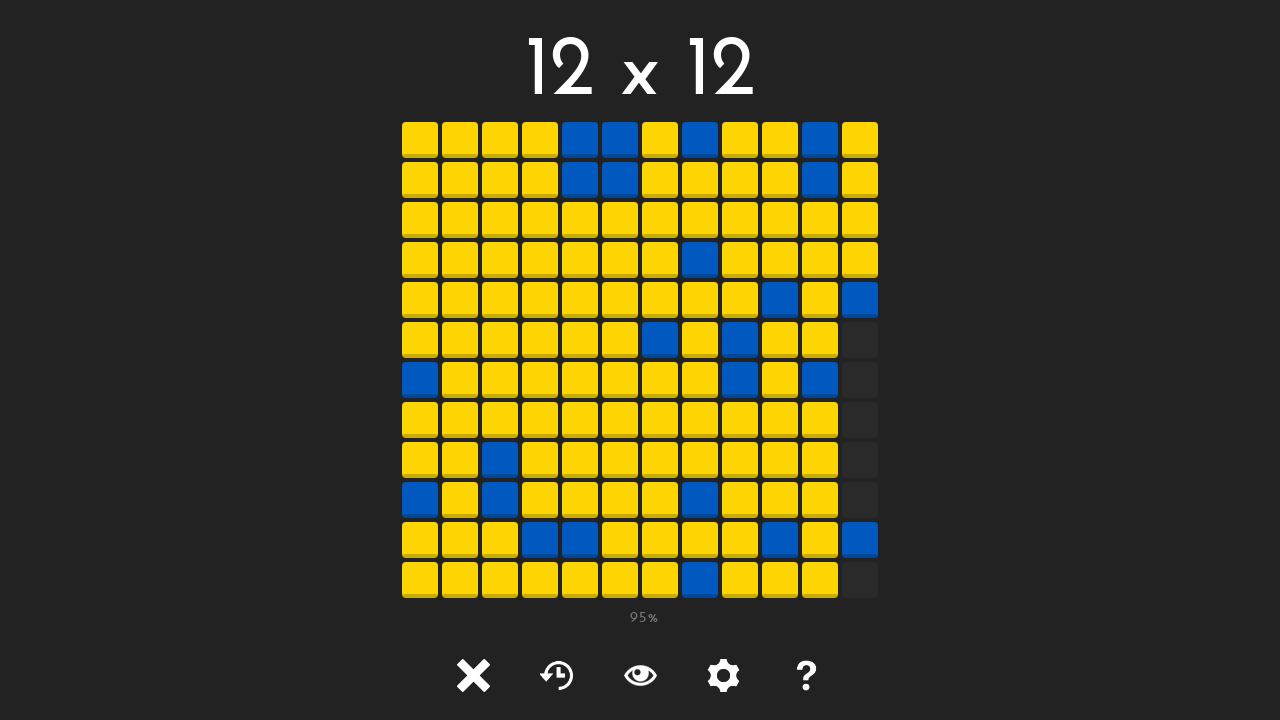

Tile at position (11, 5) is visible
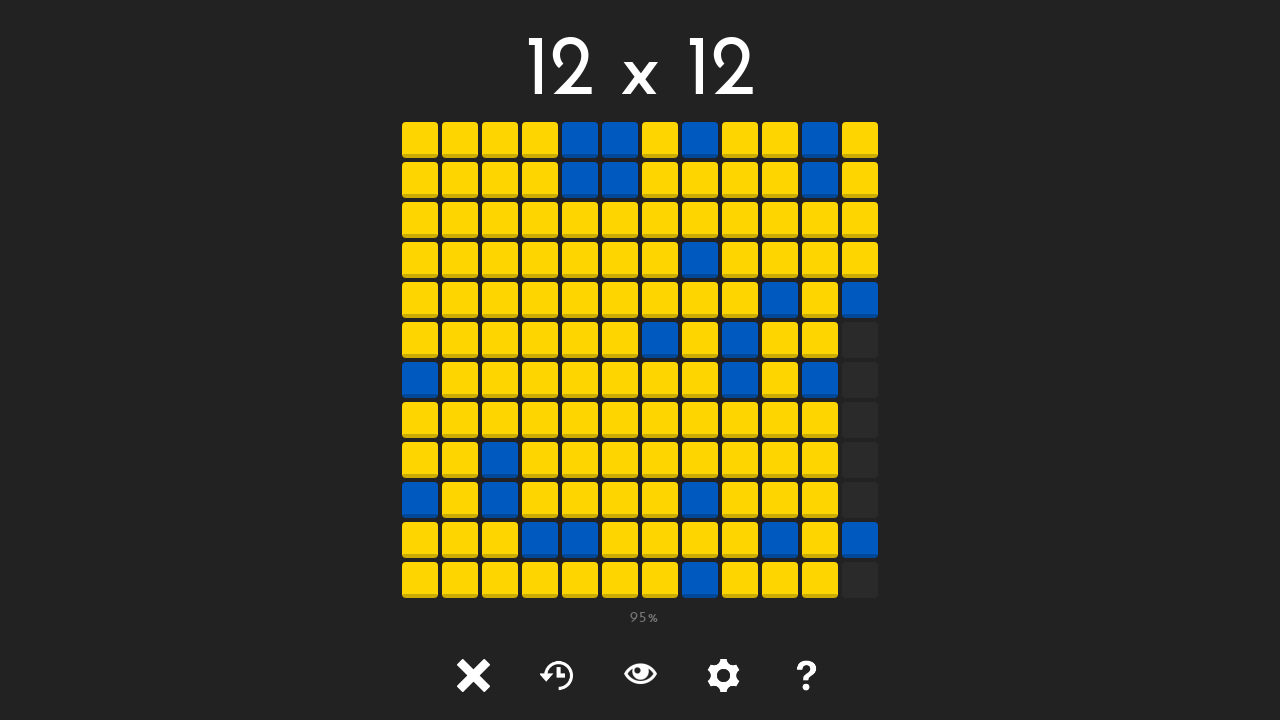

Retrieved class attribute for tile at (11, 5): tile tile-
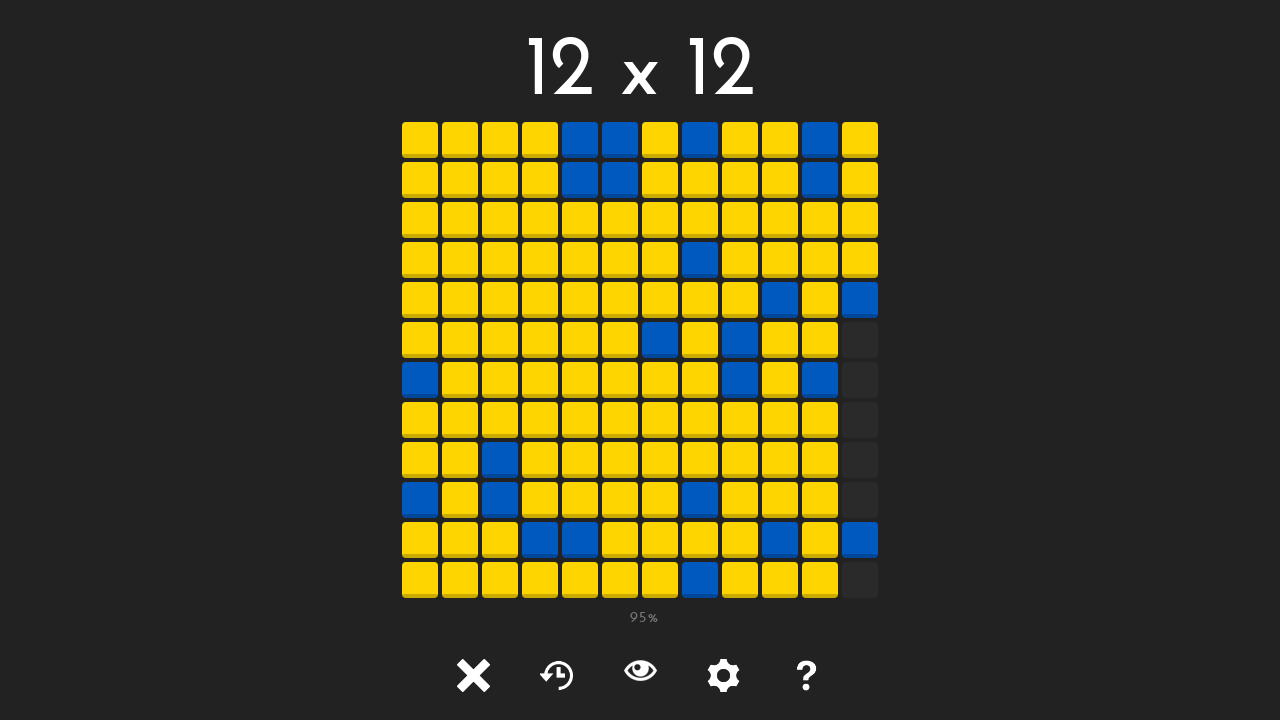

Clicked unlocked tile at position (11, 5) at (860, 340) on #tile-11-5
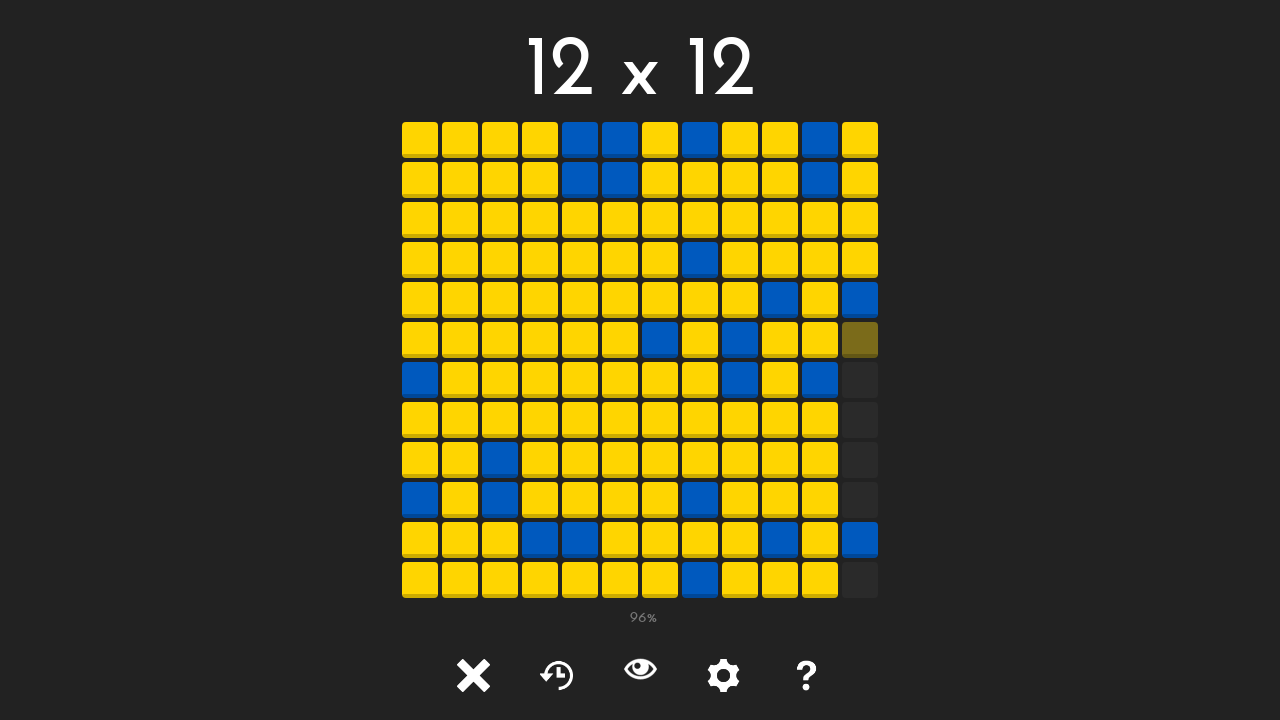

Waited 50ms after clicking tile at (11, 5)
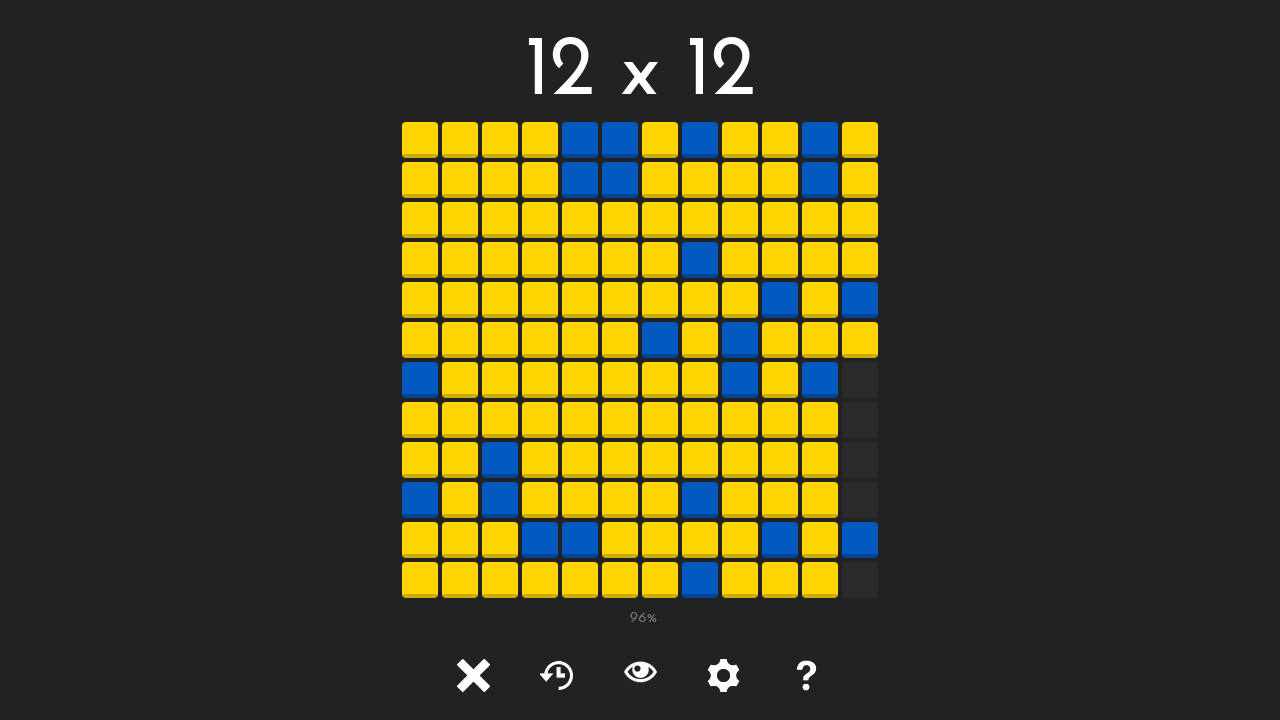

Tile at position (11, 6) is visible
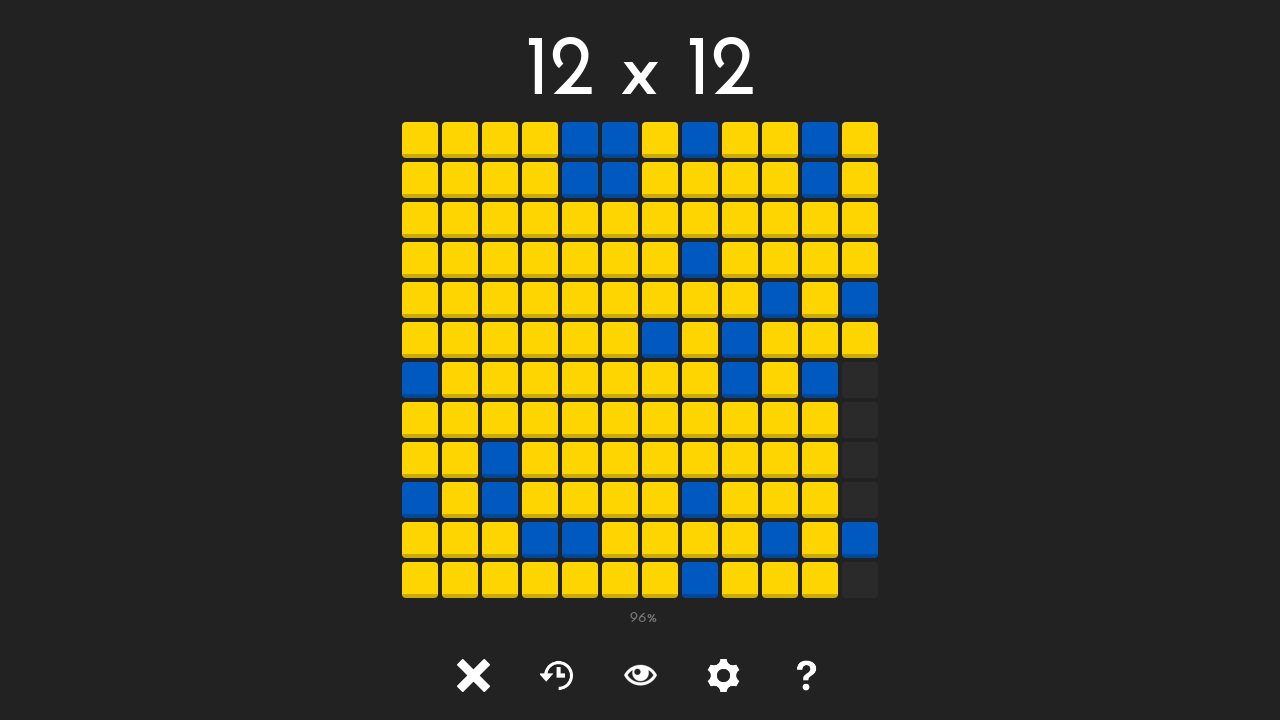

Retrieved class attribute for tile at (11, 6): tile tile-
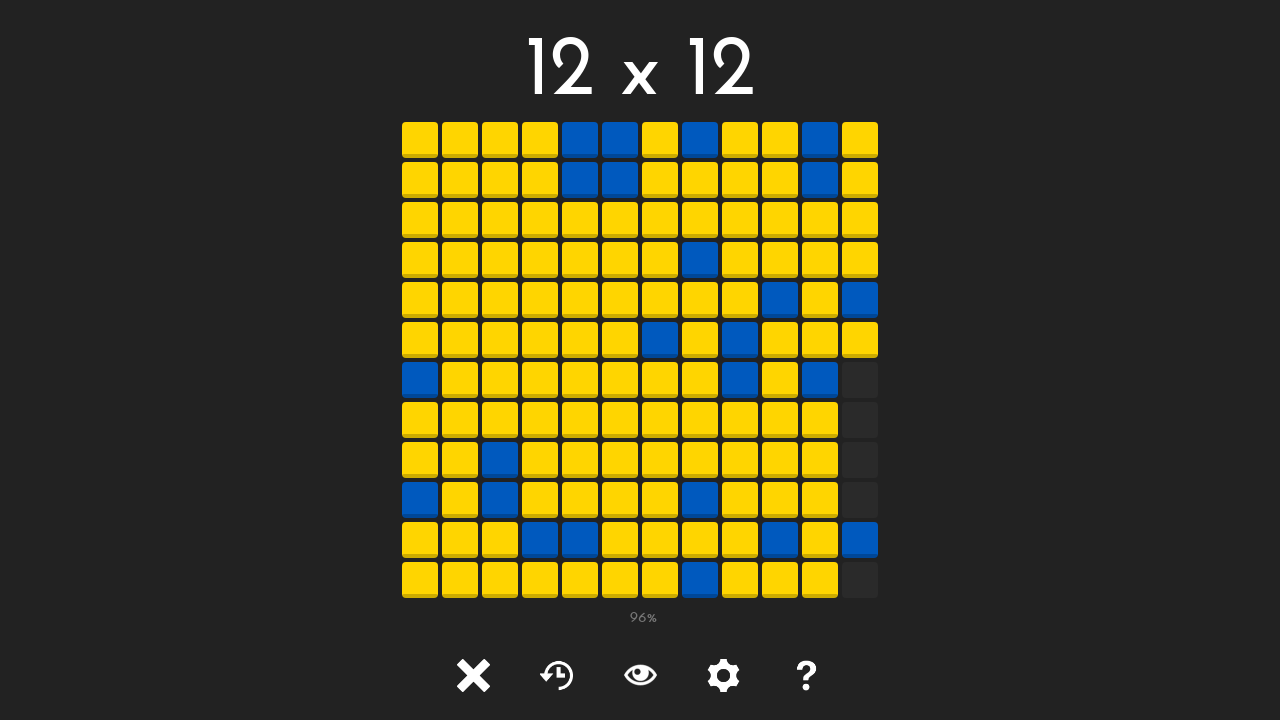

Clicked unlocked tile at position (11, 6) at (860, 380) on #tile-11-6
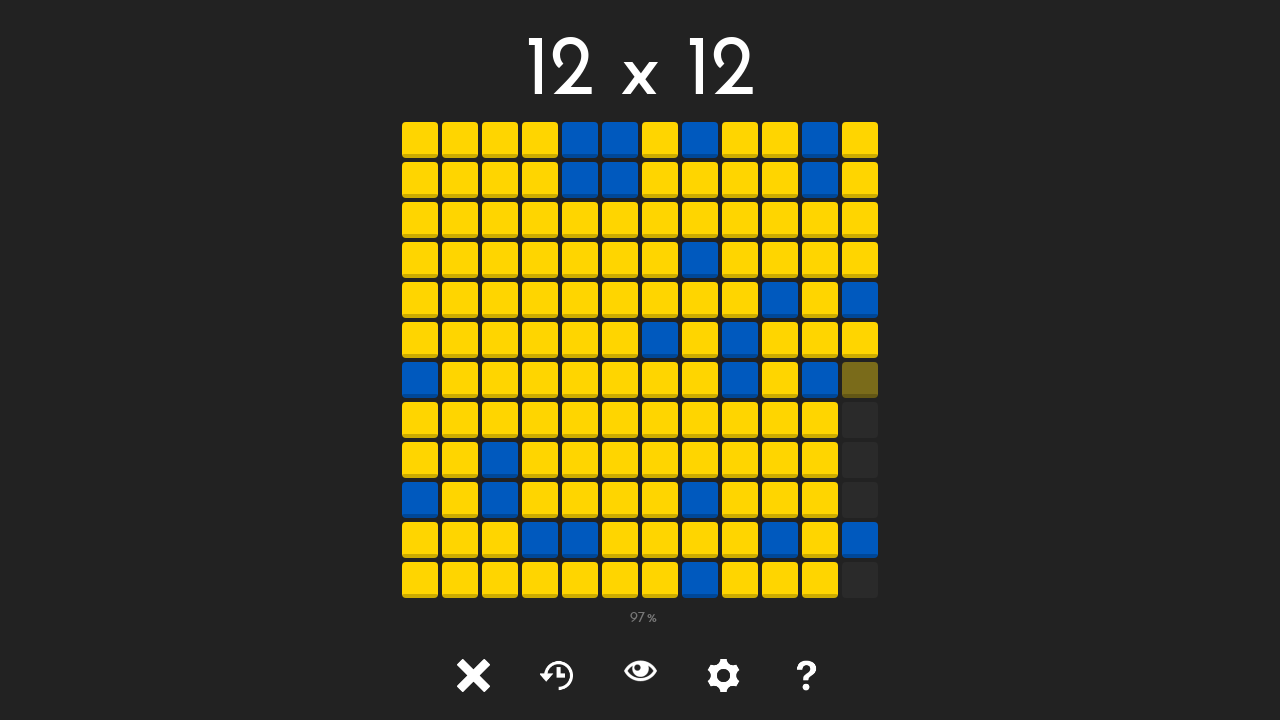

Waited 50ms after clicking tile at (11, 6)
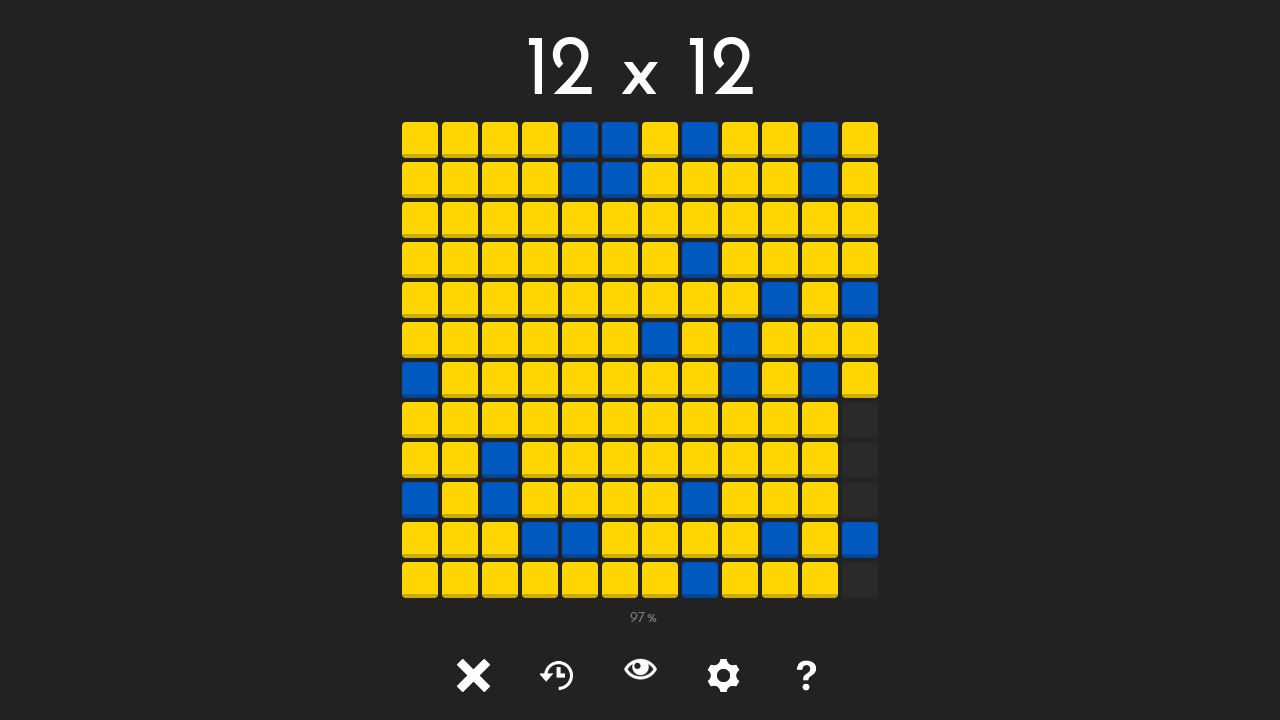

Tile at position (11, 7) is visible
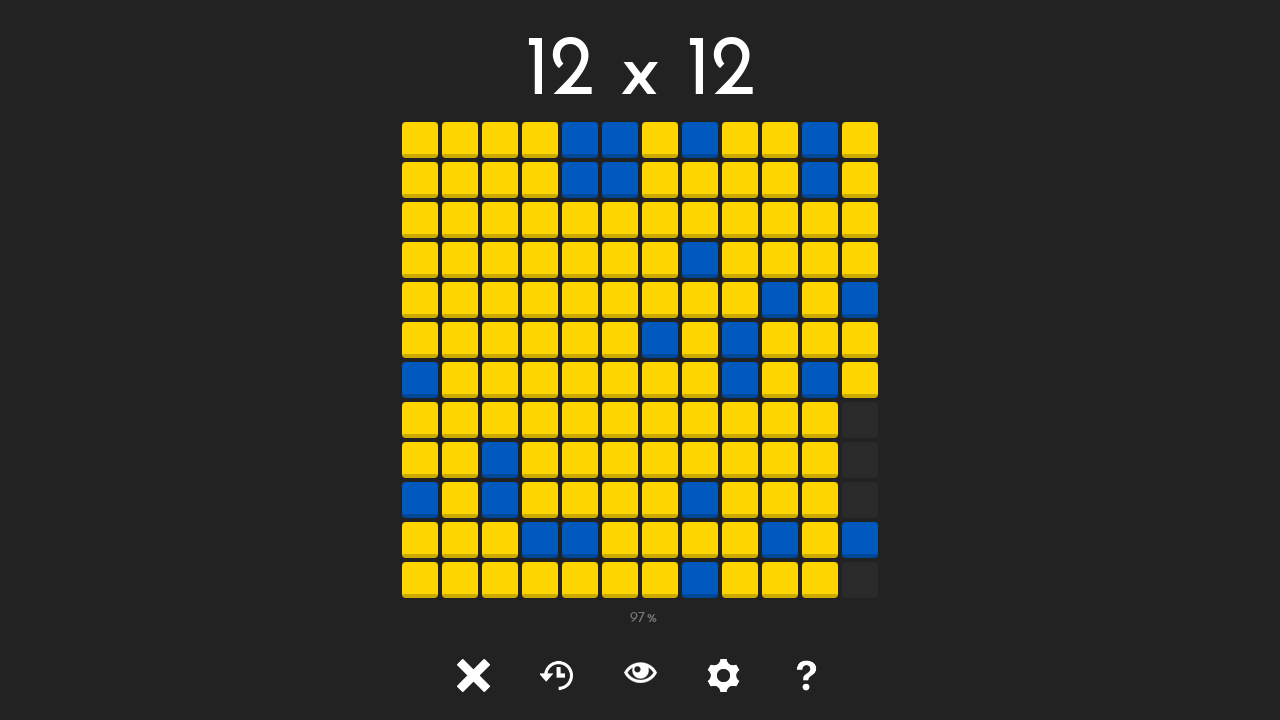

Retrieved class attribute for tile at (11, 7): tile tile-
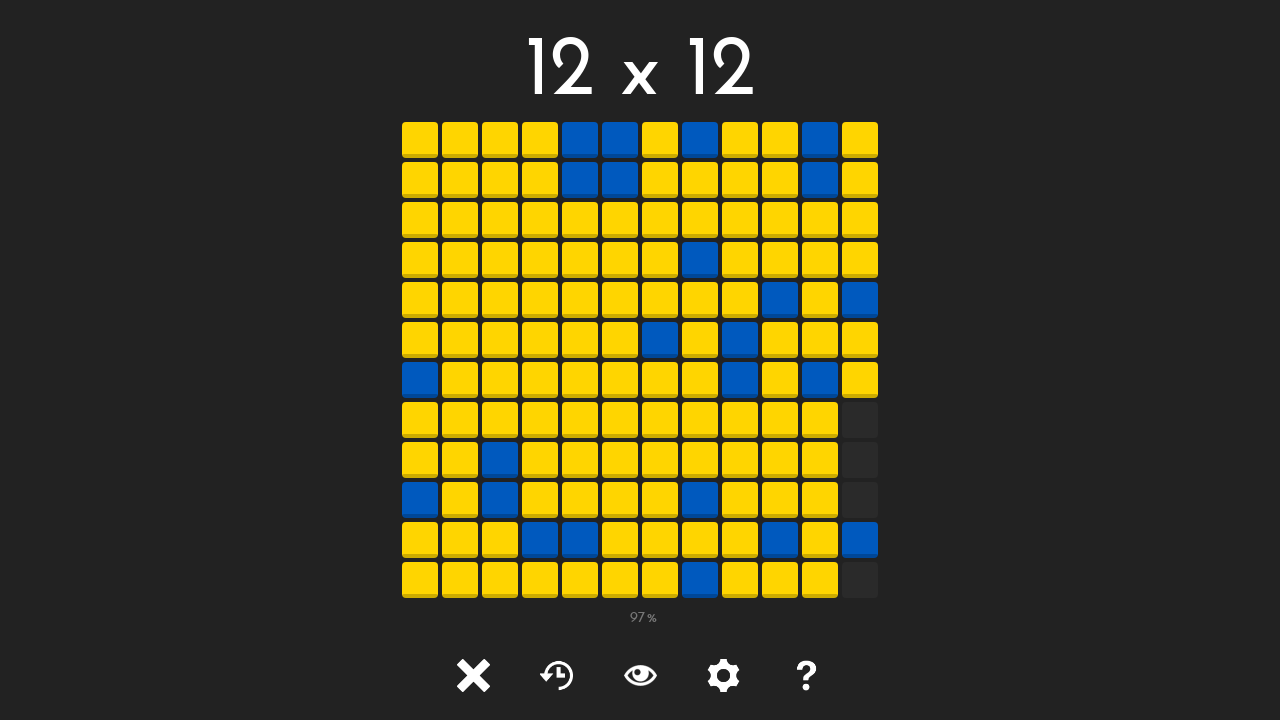

Clicked unlocked tile at position (11, 7) at (860, 420) on #tile-11-7
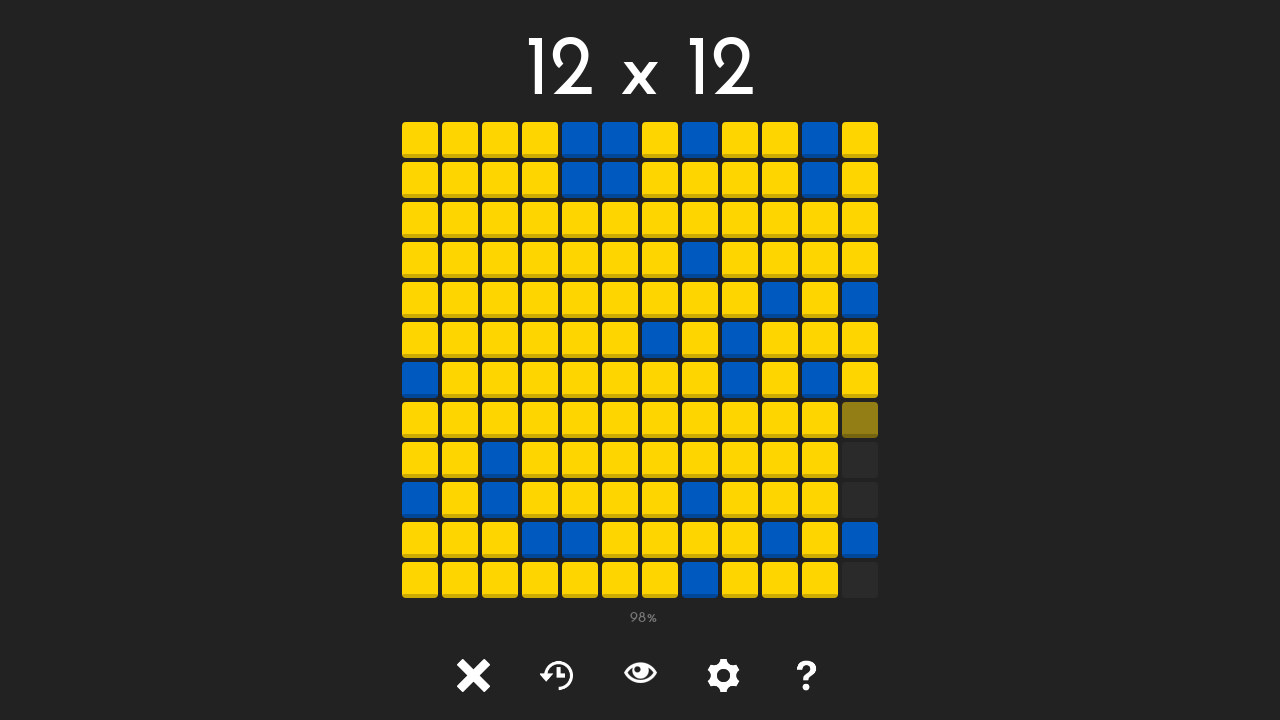

Waited 50ms after clicking tile at (11, 7)
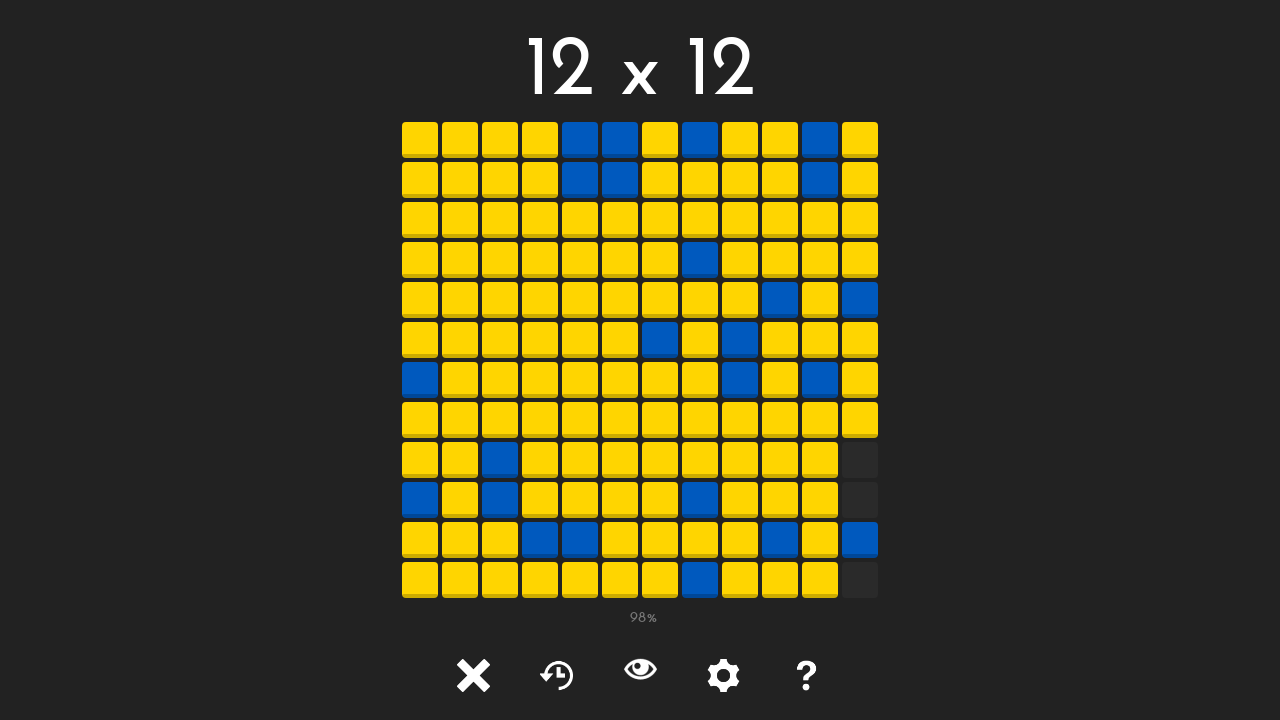

Tile at position (11, 8) is visible
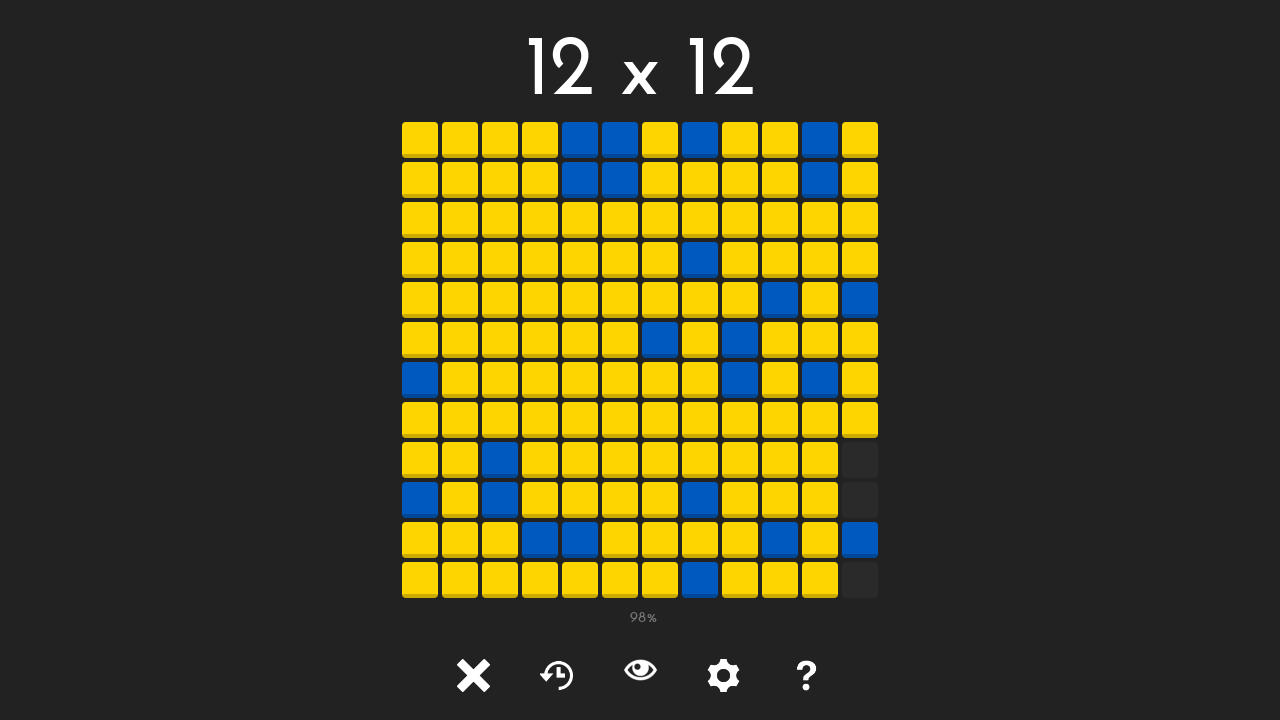

Retrieved class attribute for tile at (11, 8): tile tile-
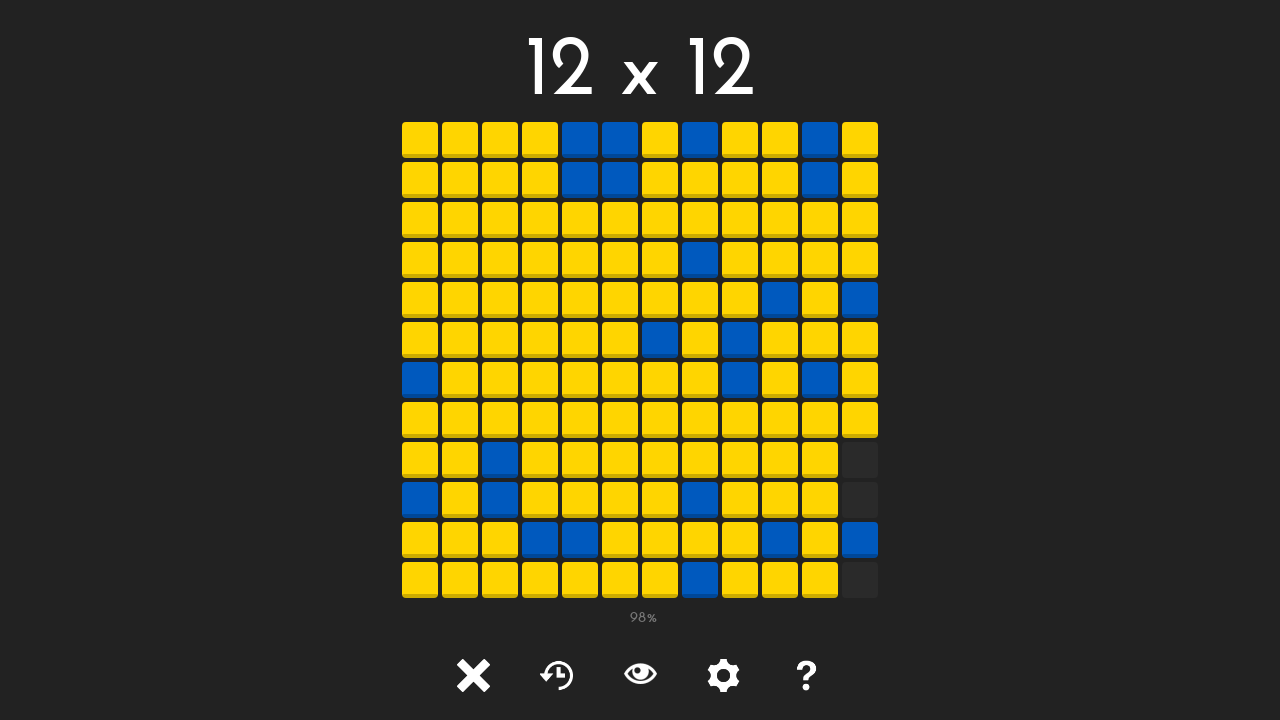

Clicked unlocked tile at position (11, 8) at (860, 460) on #tile-11-8
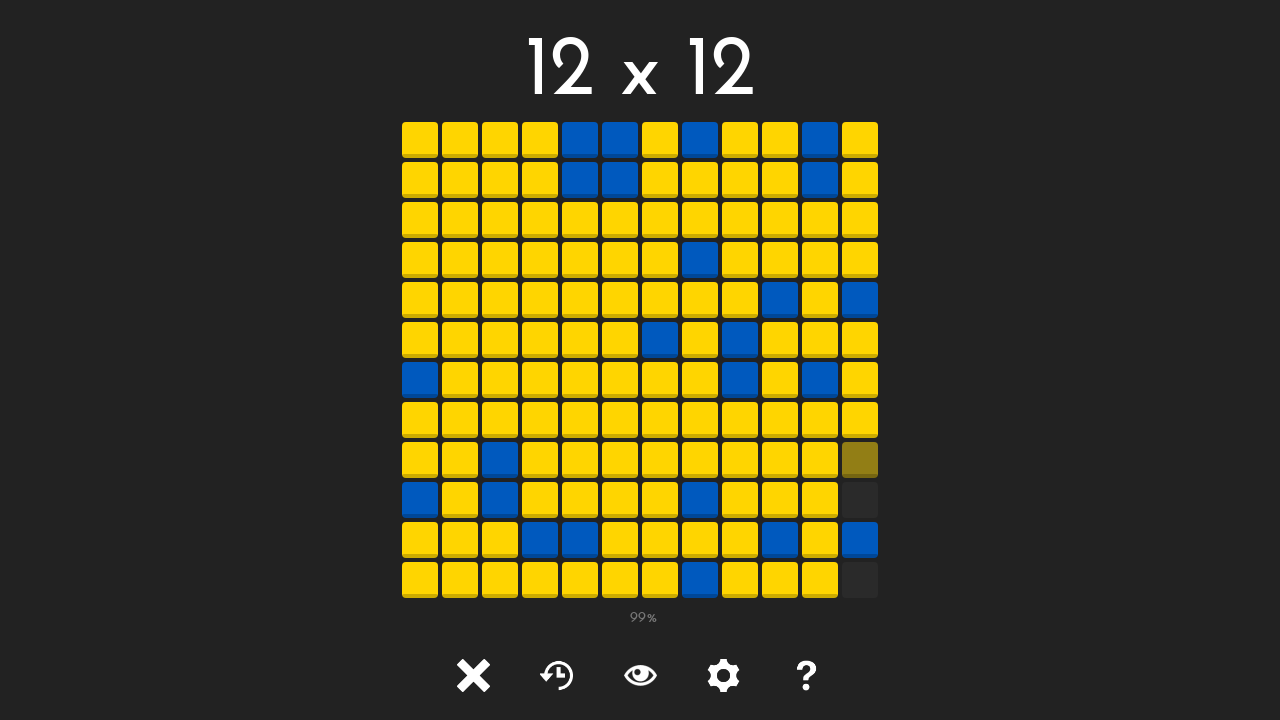

Waited 50ms after clicking tile at (11, 8)
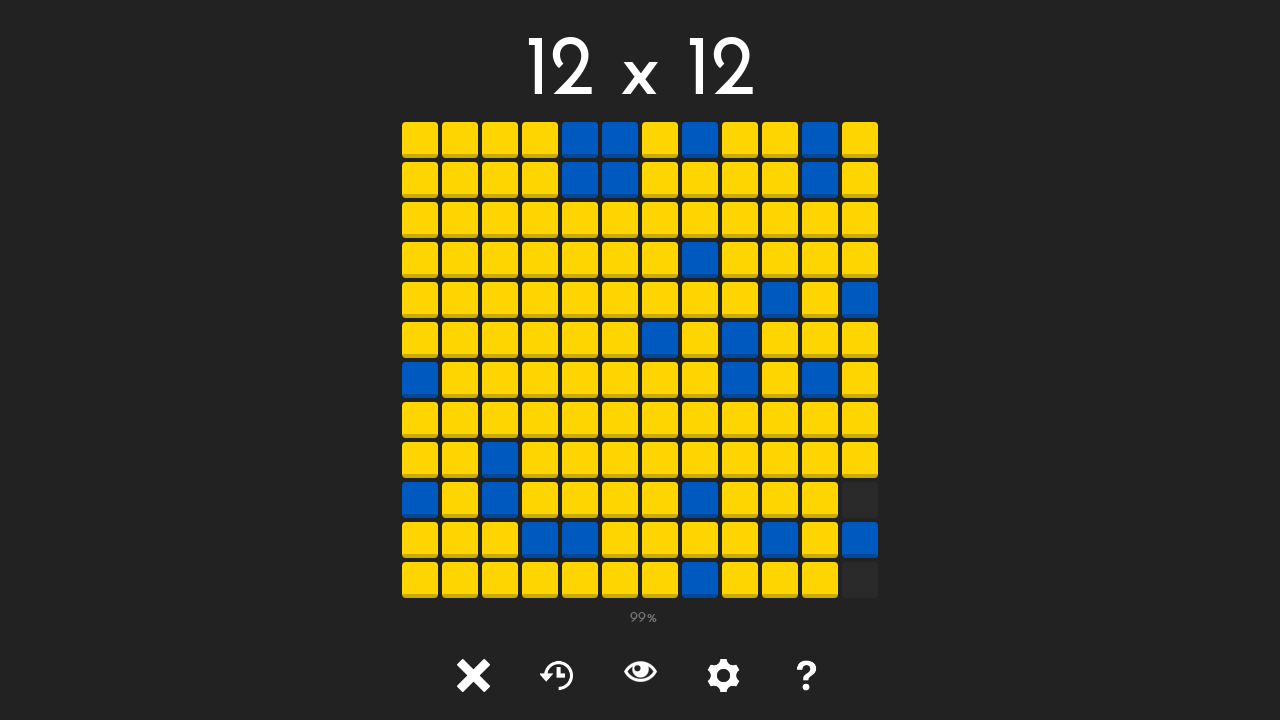

Tile at position (11, 9) is visible
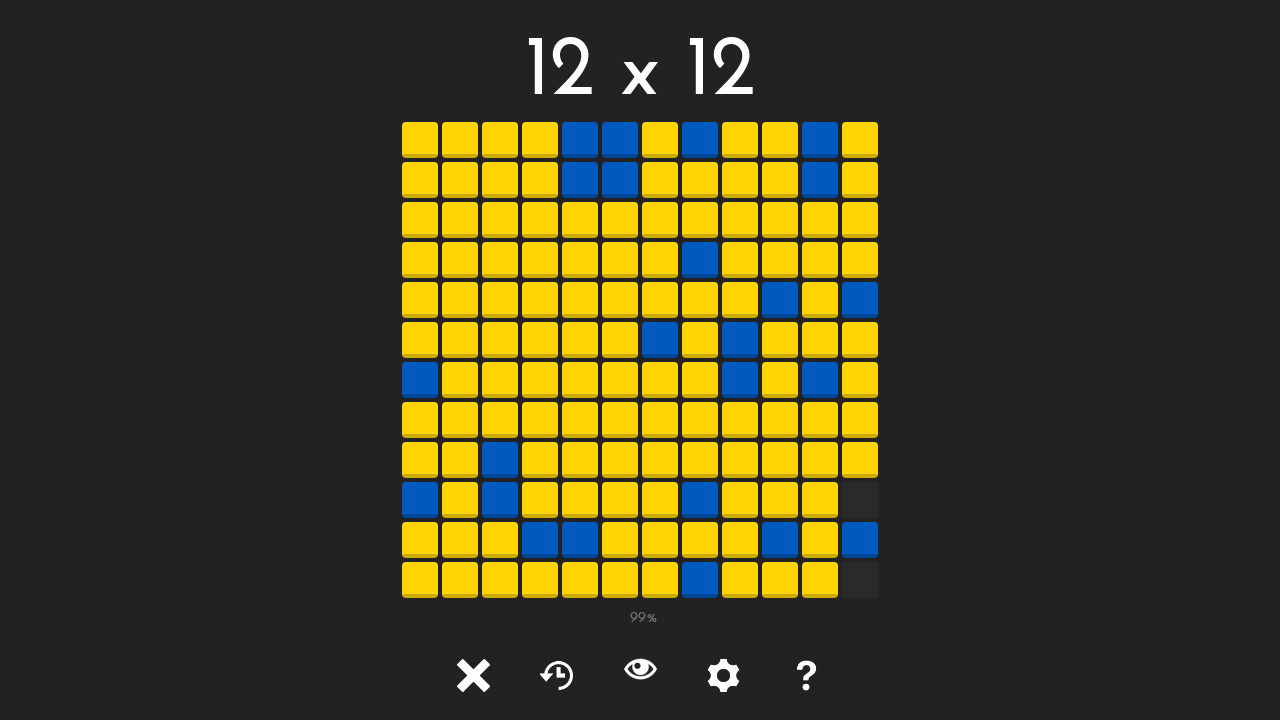

Retrieved class attribute for tile at (11, 9): tile tile-
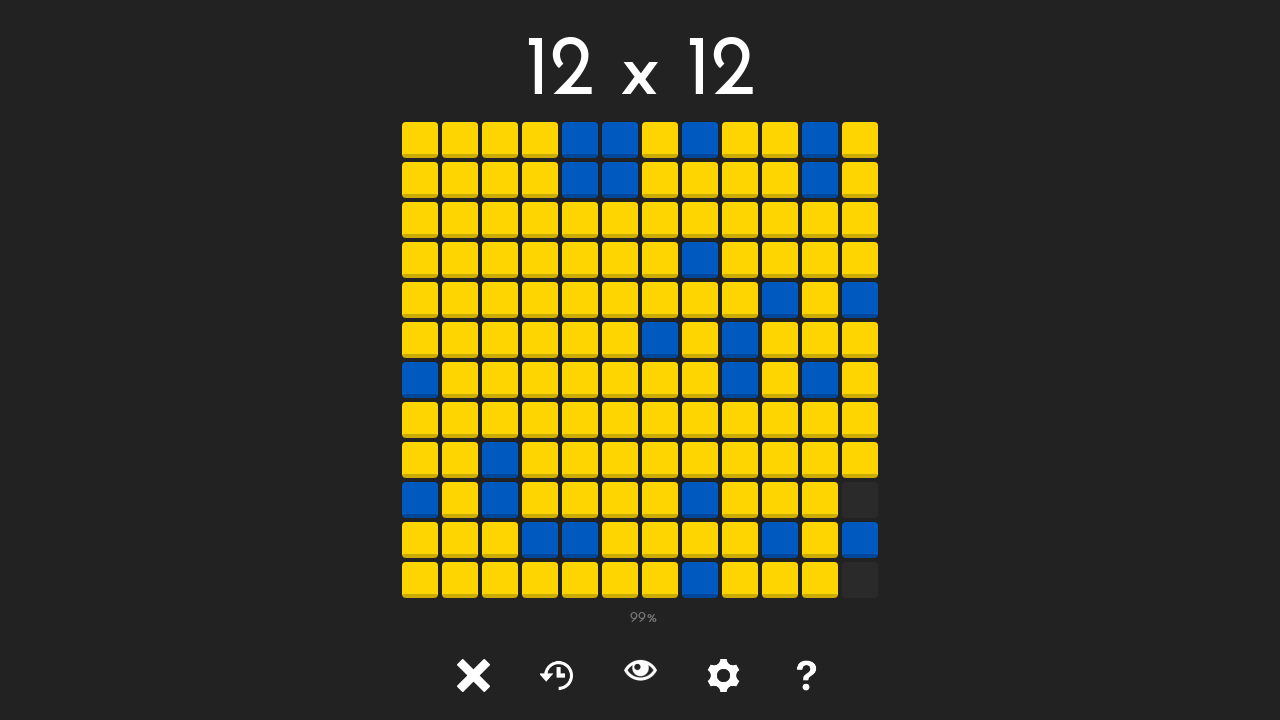

Clicked unlocked tile at position (11, 9) at (860, 500) on #tile-11-9
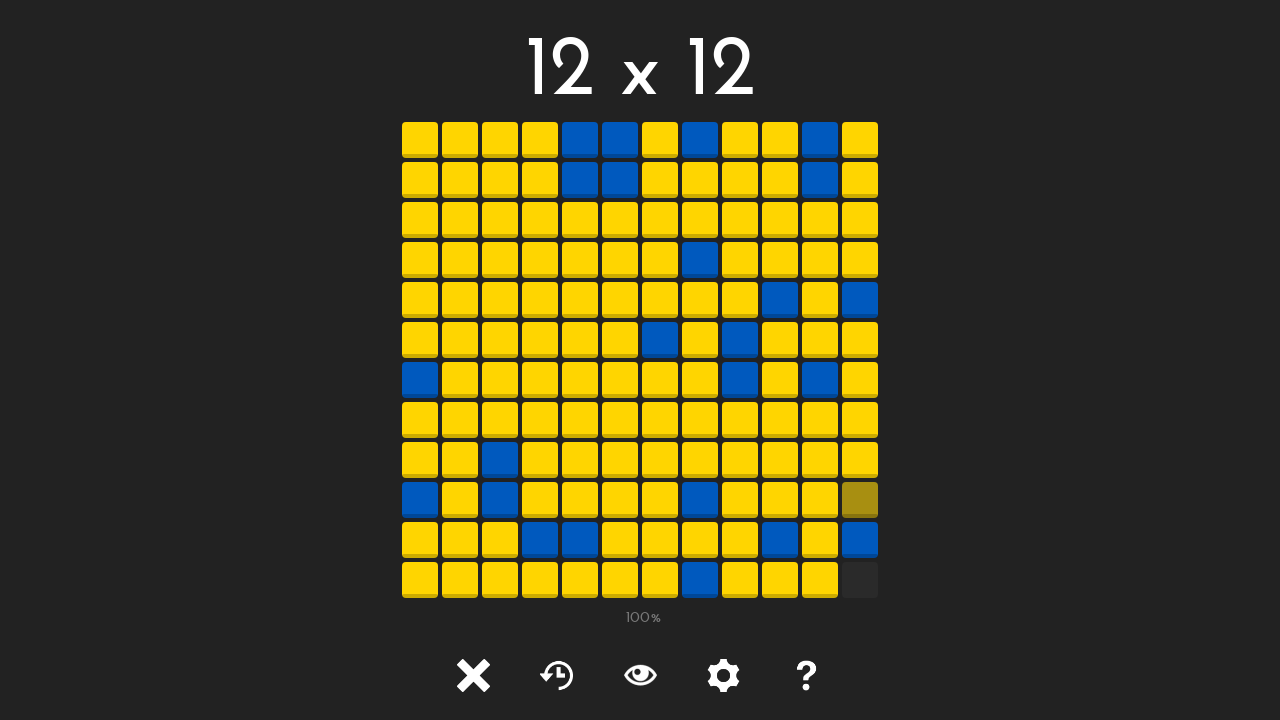

Waited 50ms after clicking tile at (11, 9)
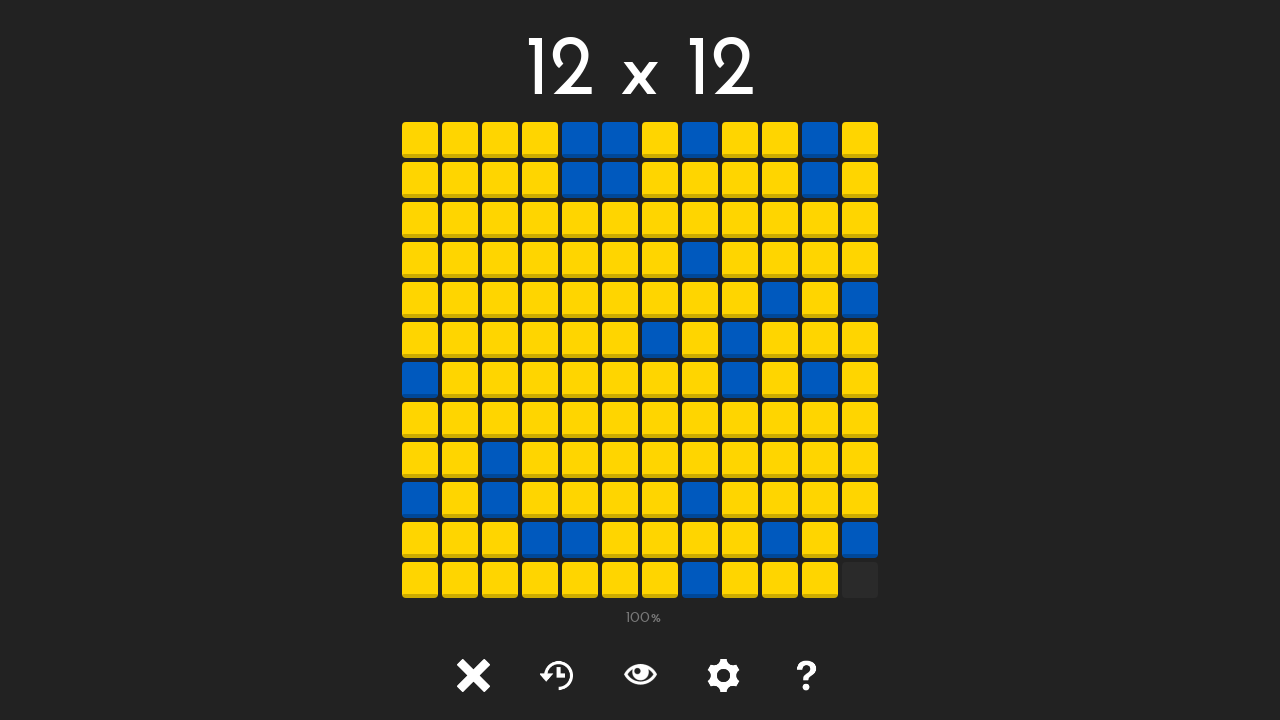

Tile at position (11, 10) is visible
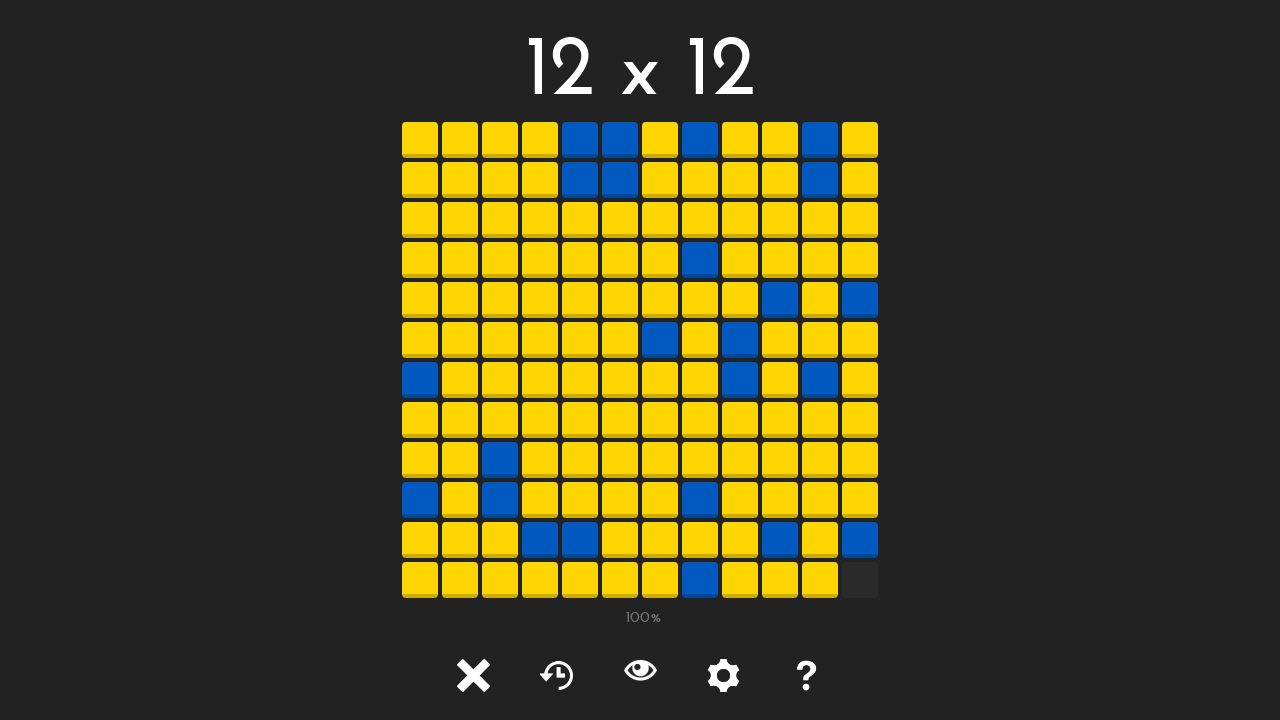

Retrieved class attribute for tile at (11, 10): tile tile-2
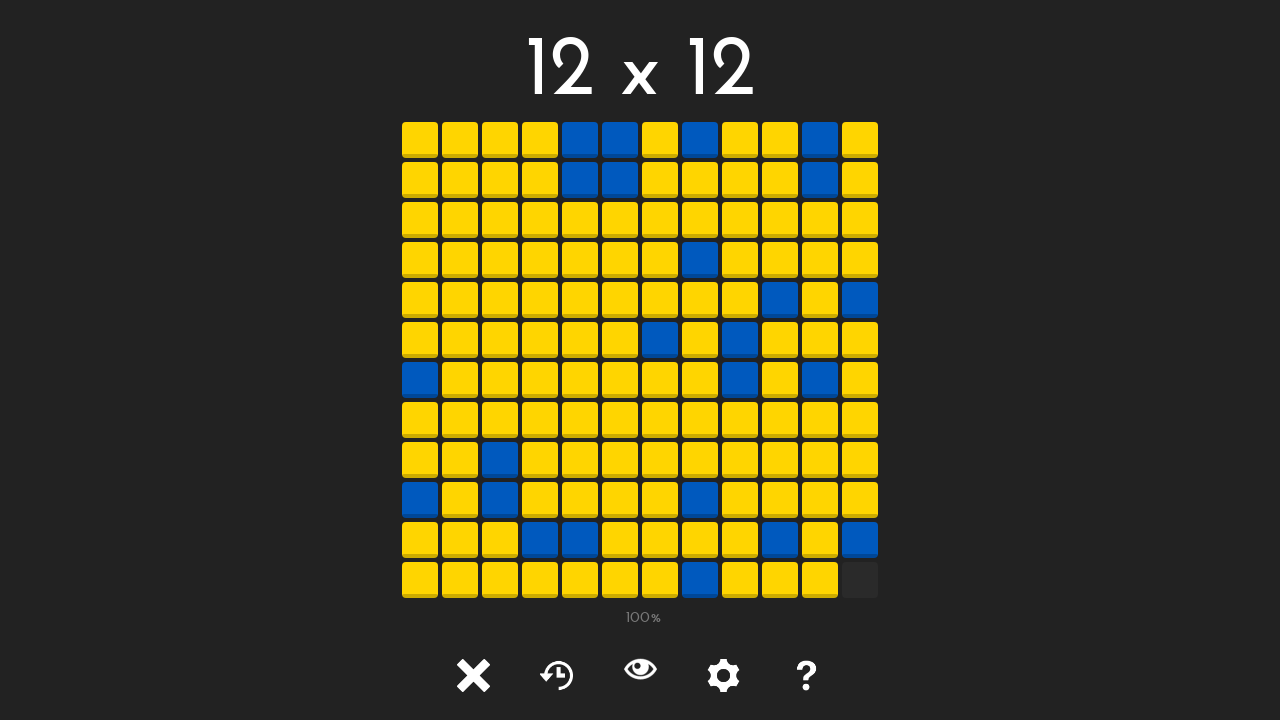

Tile at position (11, 11) is visible
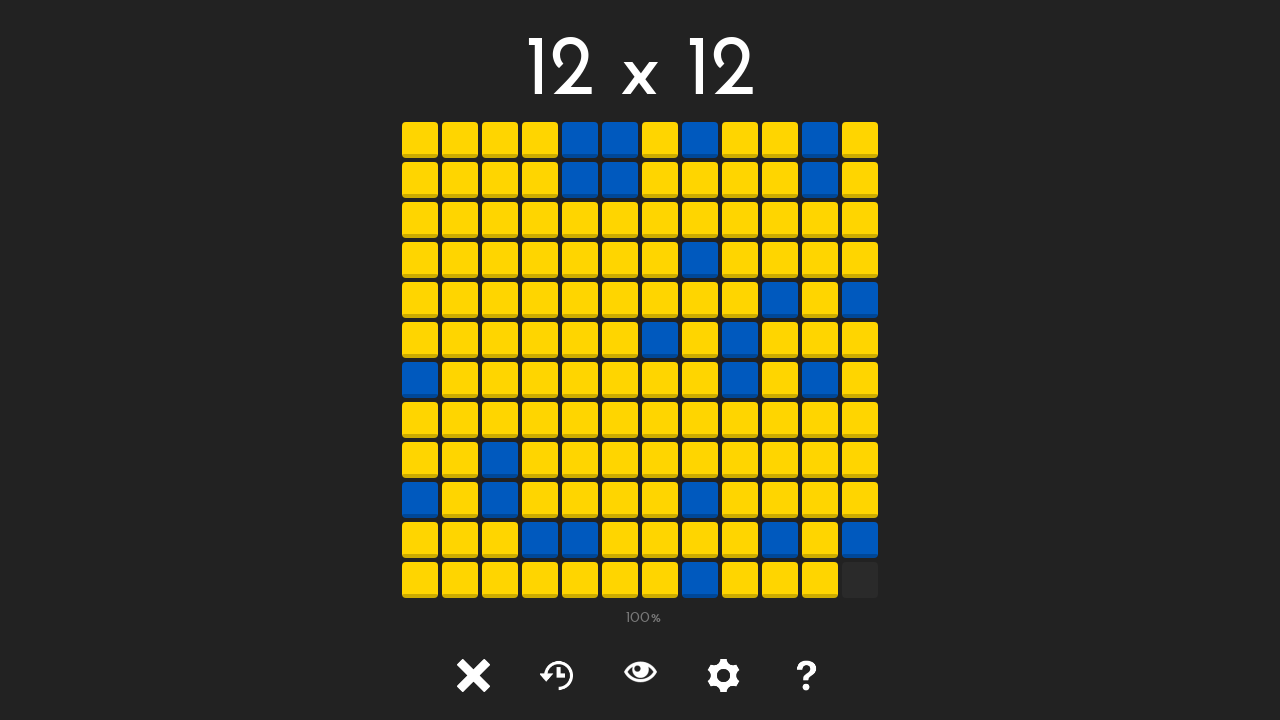

Retrieved class attribute for tile at (11, 11): tile tile-
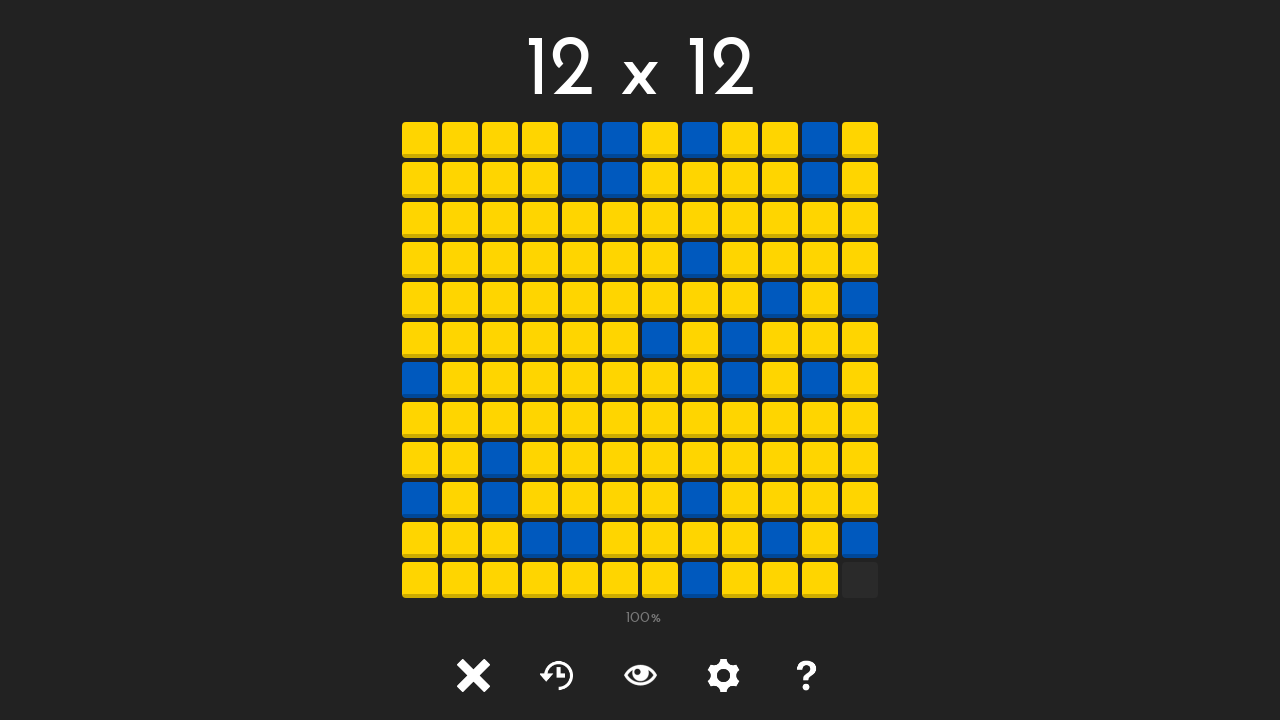

Clicked unlocked tile at position (11, 11) at (860, 580) on #tile-11-11
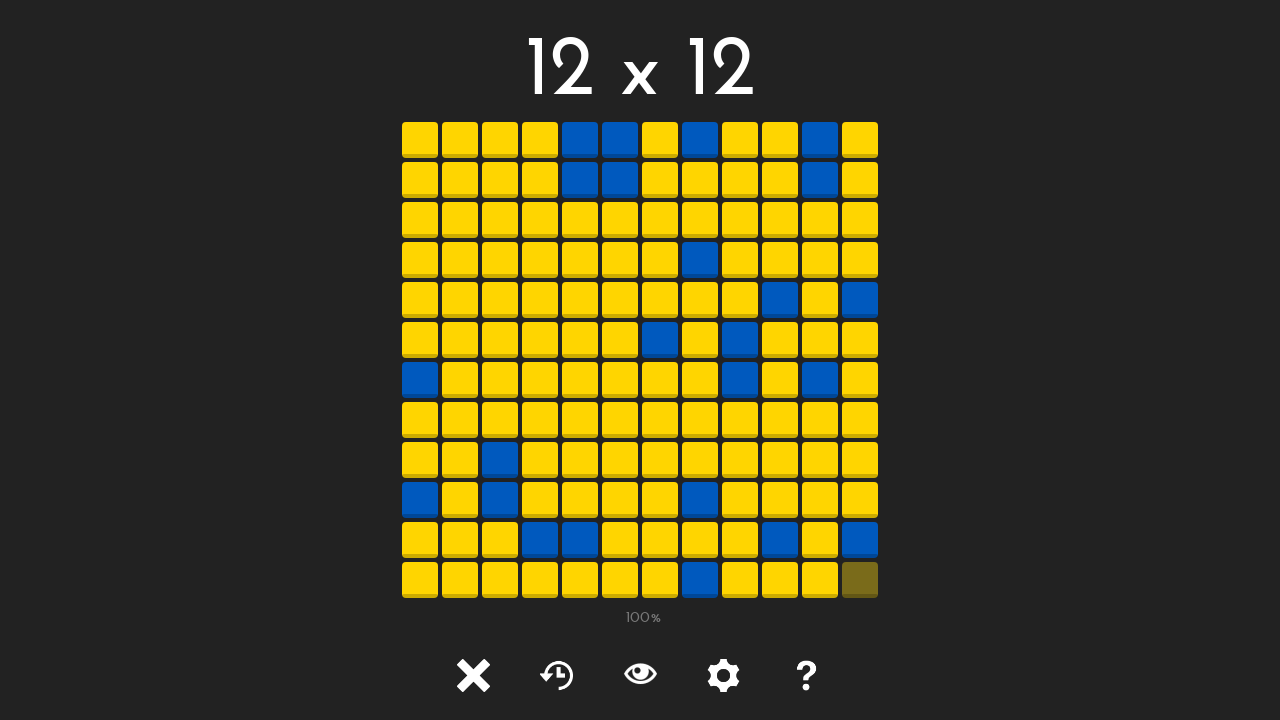

Waited 50ms after clicking tile at (11, 11)
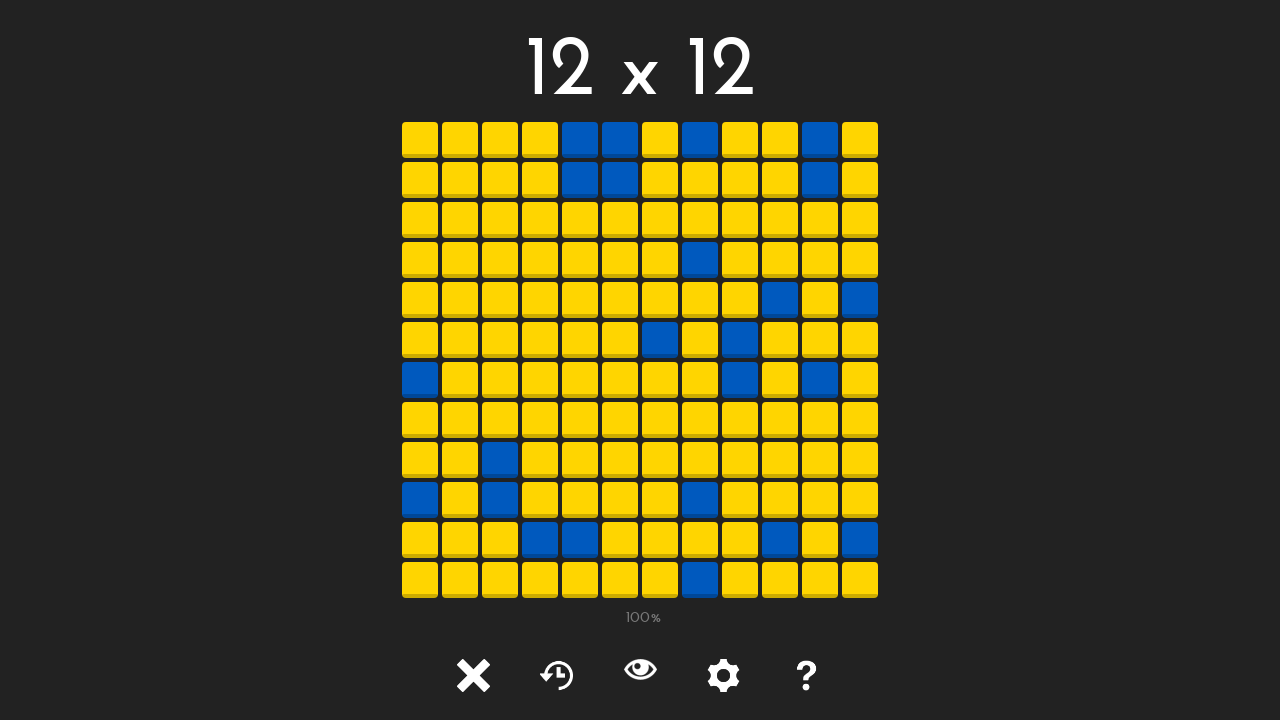

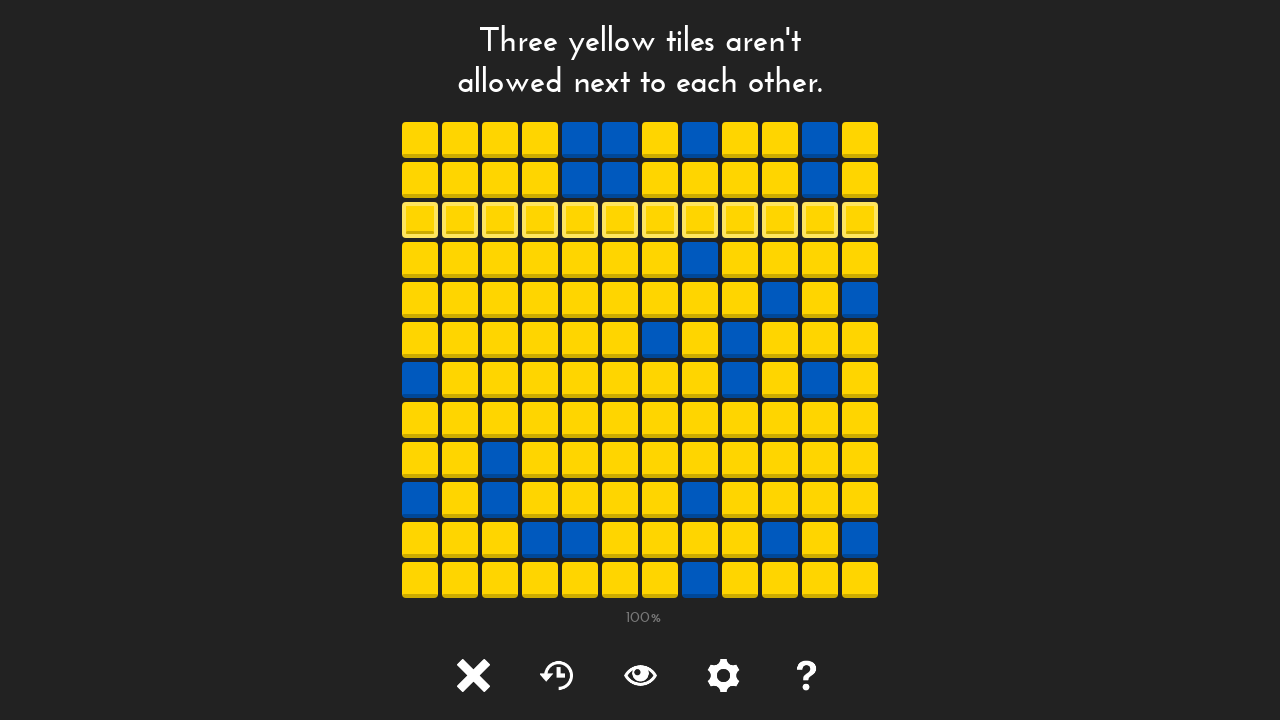